Navigates to rctiplus.com and analyzes all links on the page to identify duplicate content patterns

Starting URL: https://rctiplus.com/

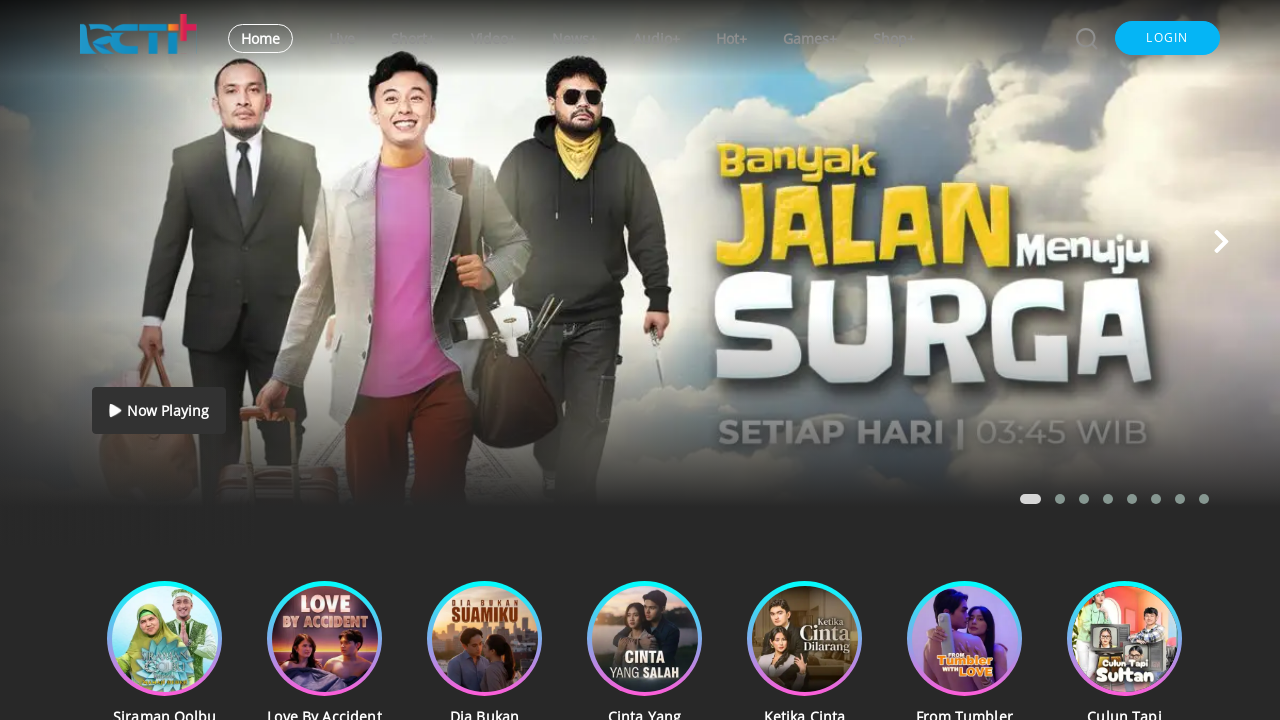

Waited for page to fully load (networkidle)
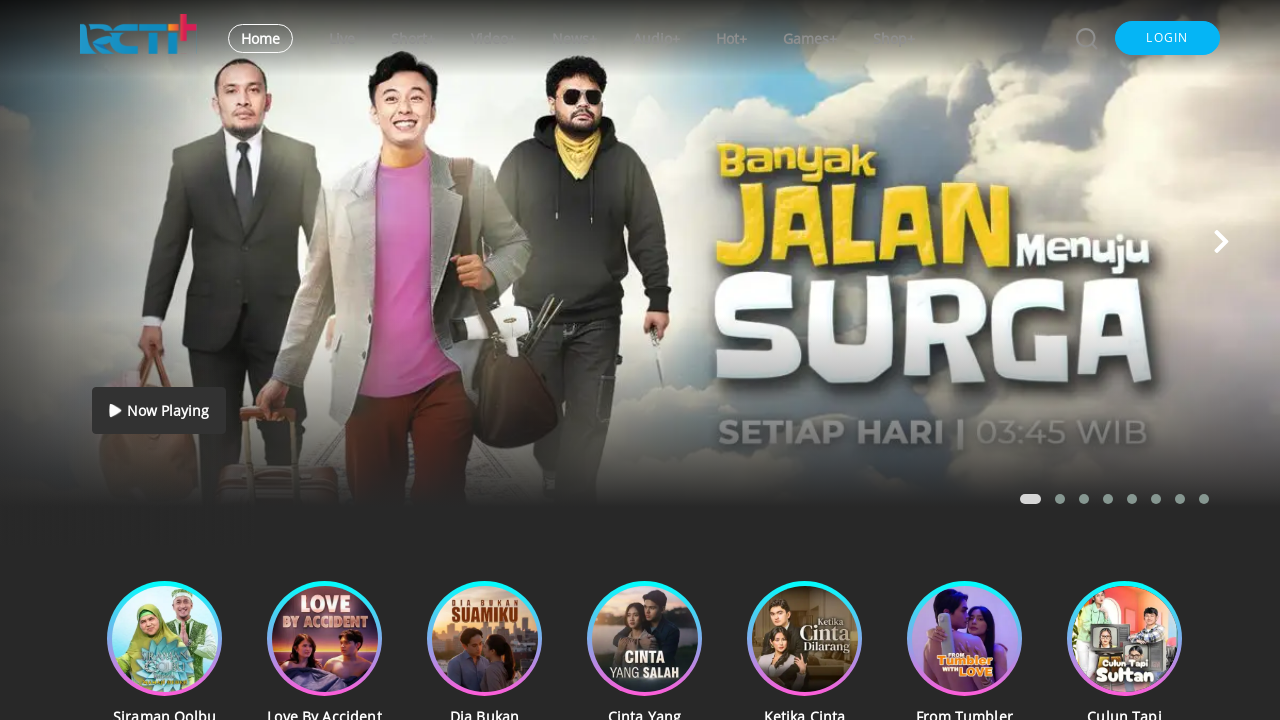

Retrieved all anchor elements on the page
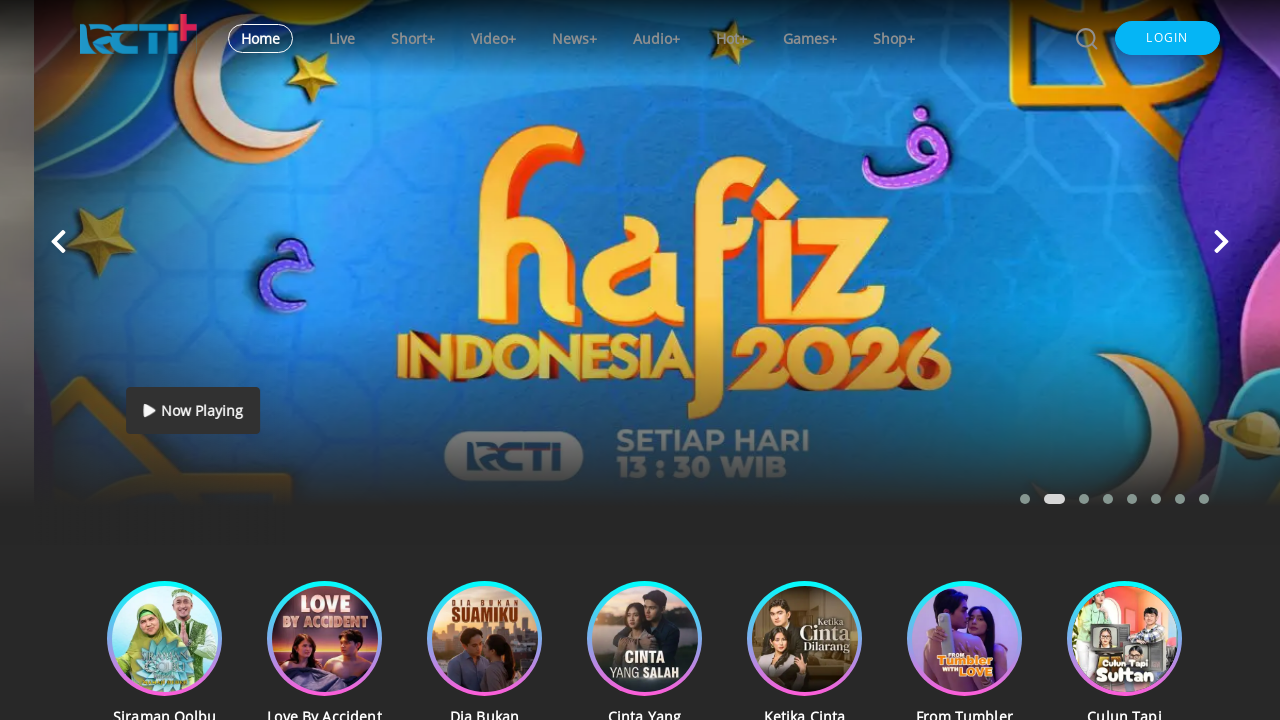

Analyzed link:  -> https://www.rctiplus.com
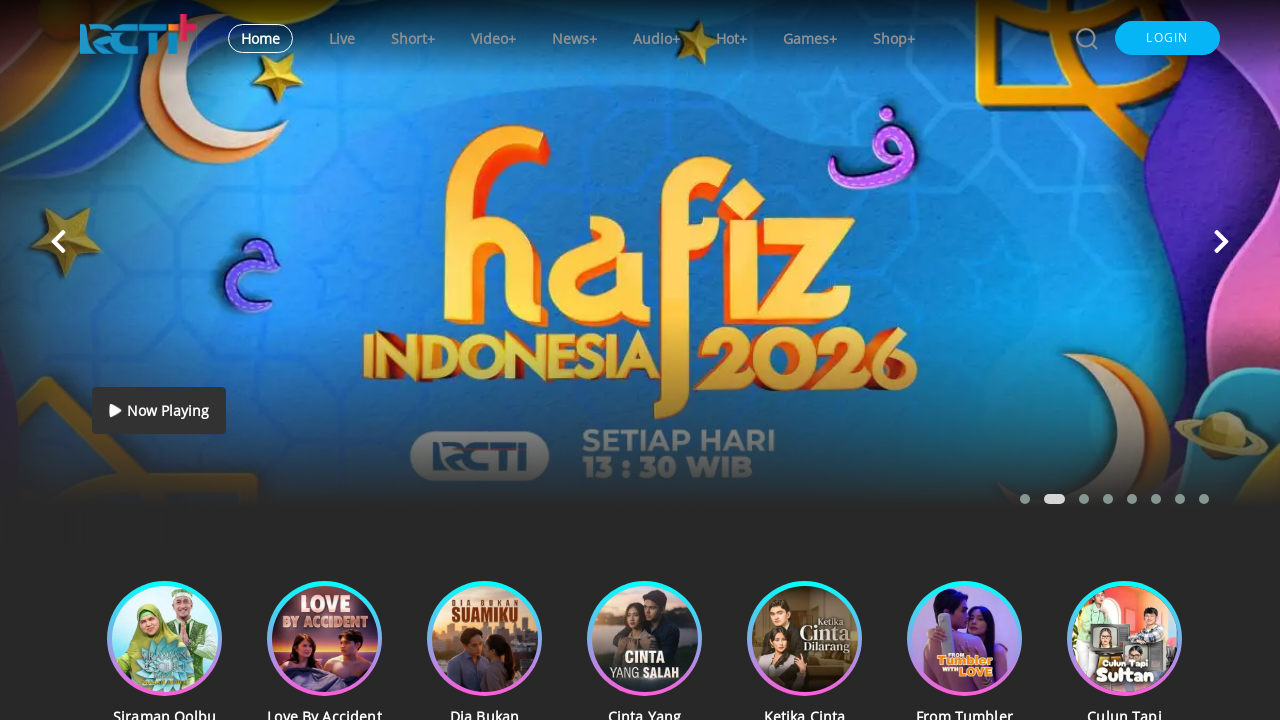

Analyzed link: Home -> https://www.rctiplus.com
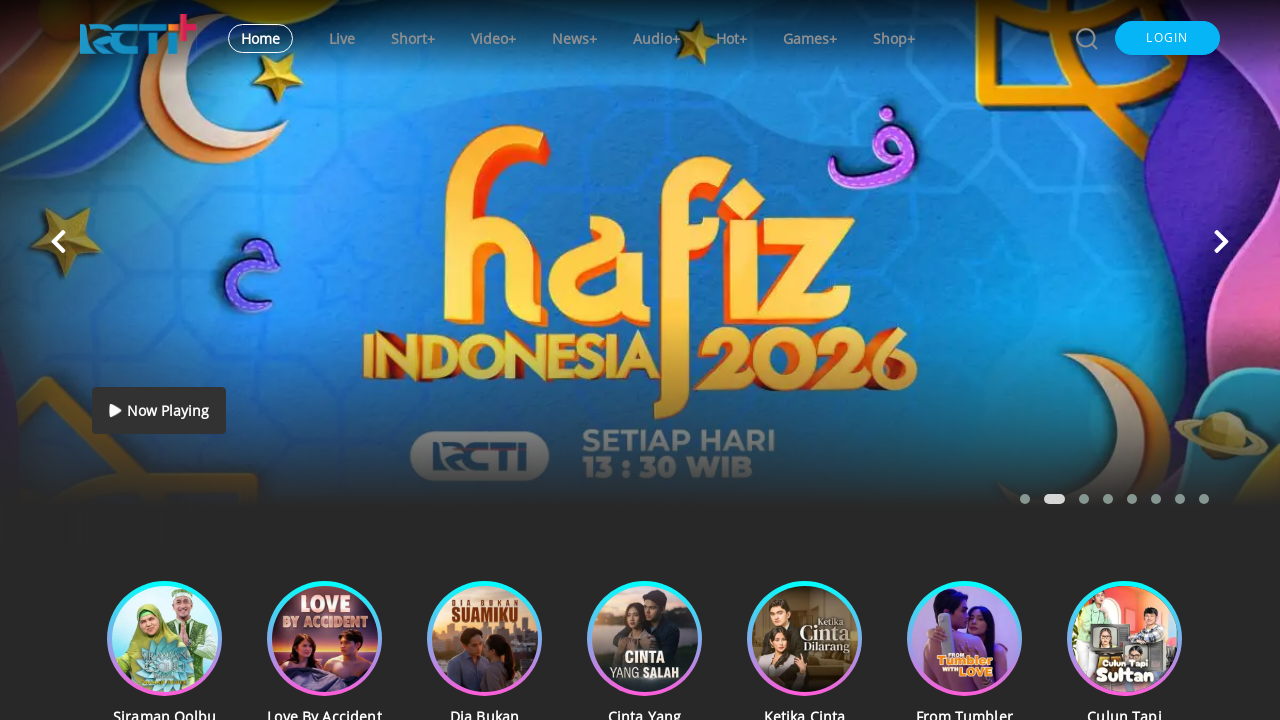

Analyzed link: Live -> https://www.rctiplus.com/live
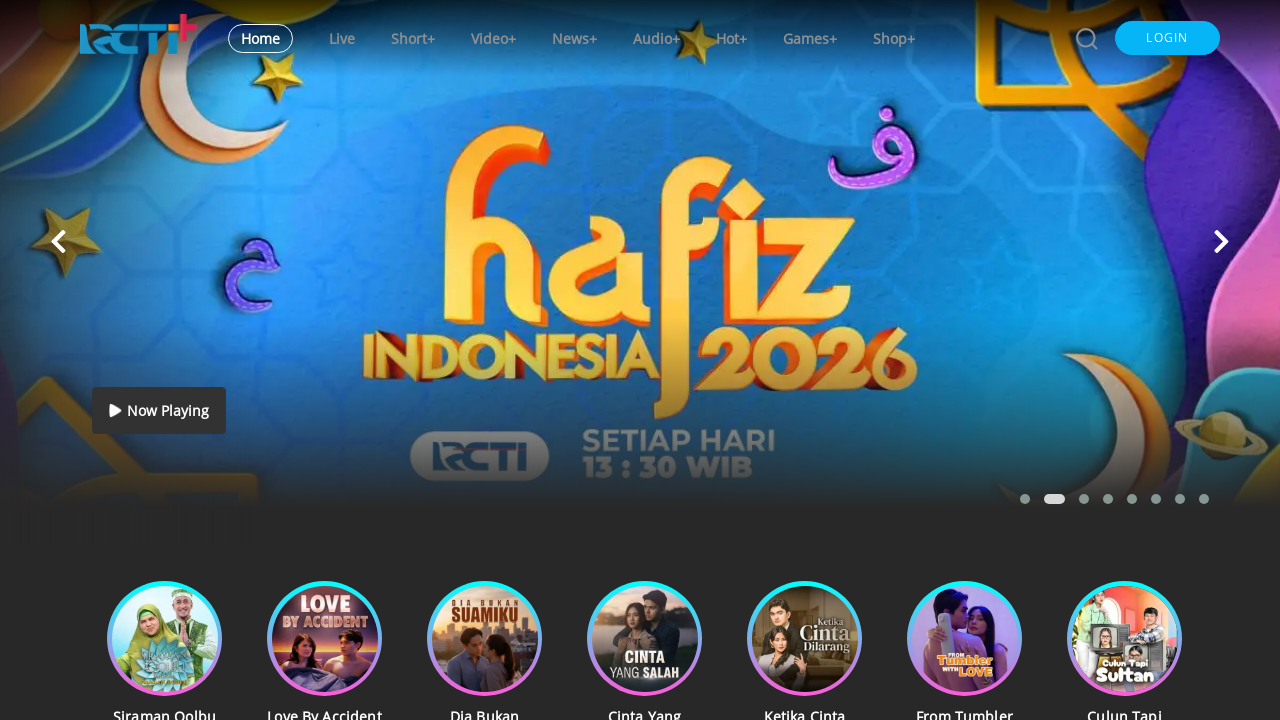

Analyzed link: Short+ -> https://www.rctiplus.com/short/
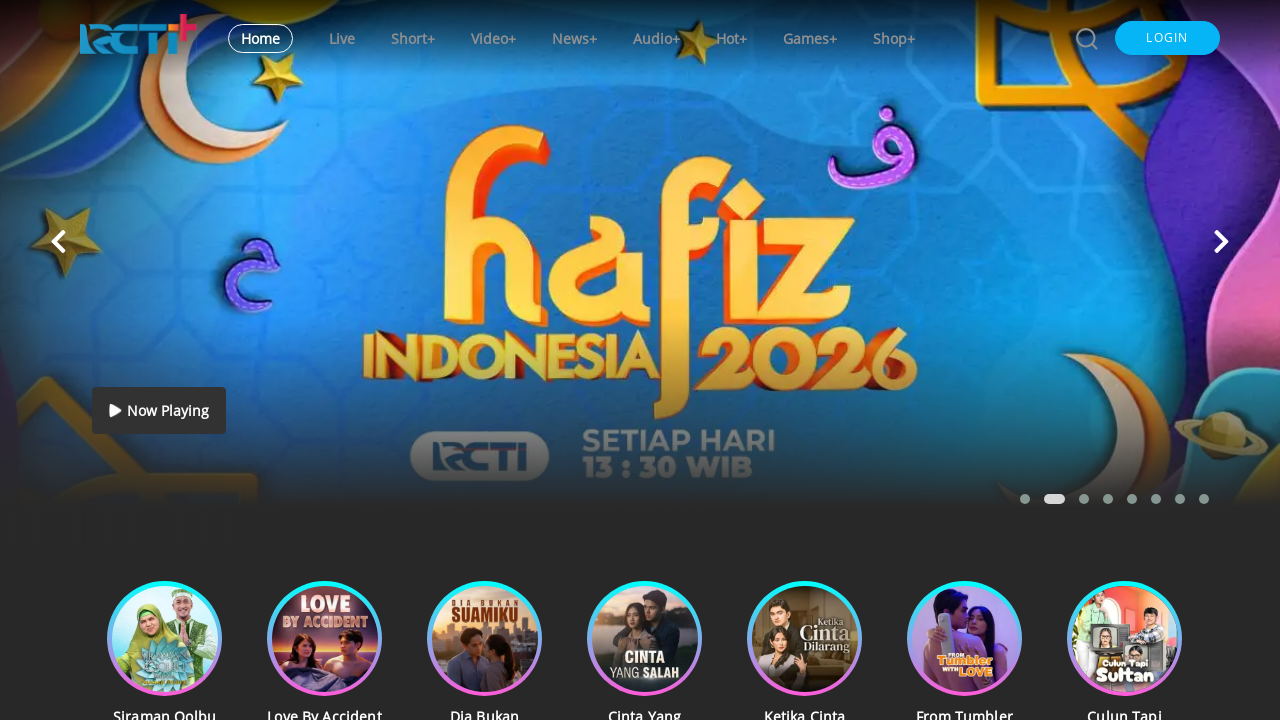

Analyzed link: Video+ -> https://www.rctiplus.com/videoplus/home
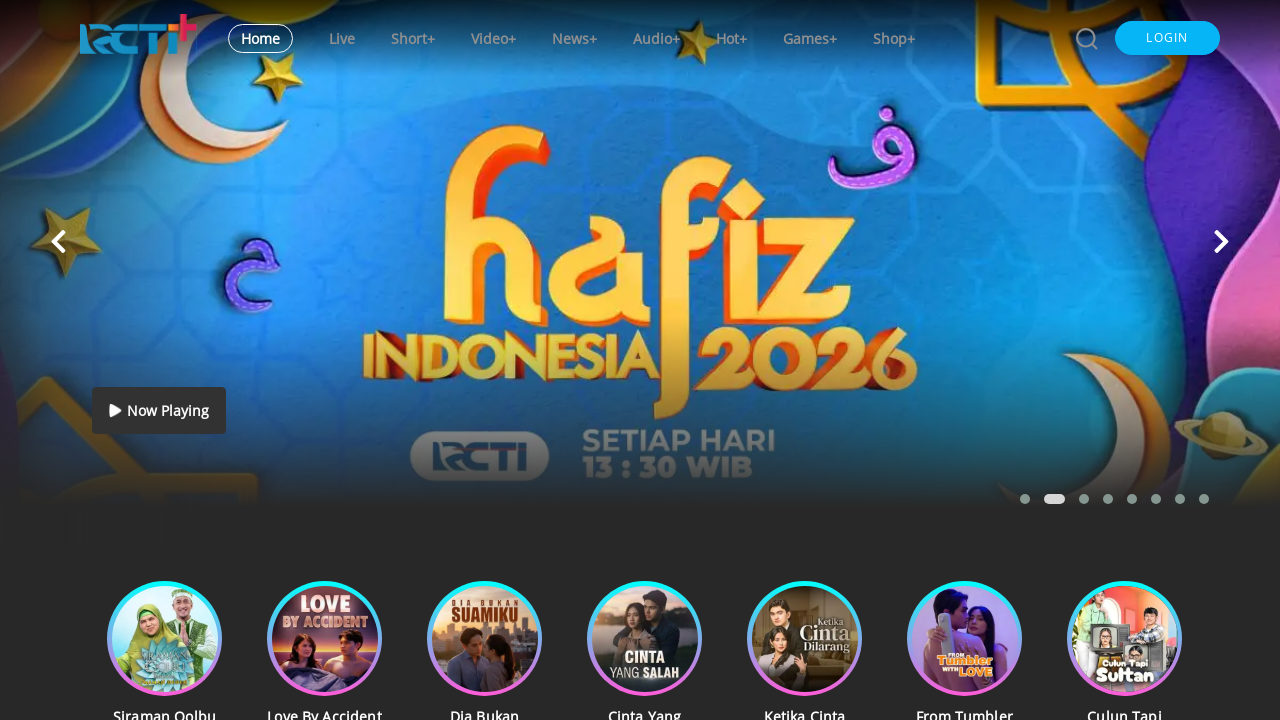

Analyzed link: News+ -> https://m.rctiplus.com/news
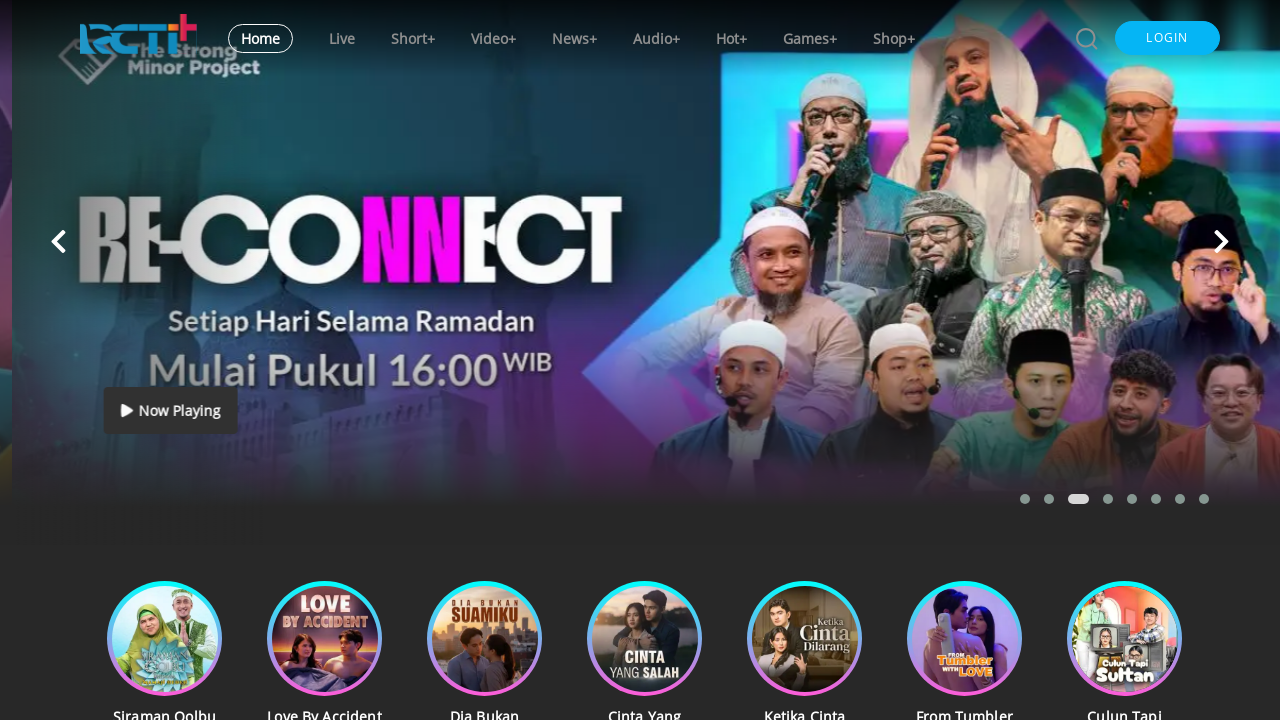

Analyzed link: Audio+ -> https://radio.rctiplus.com/
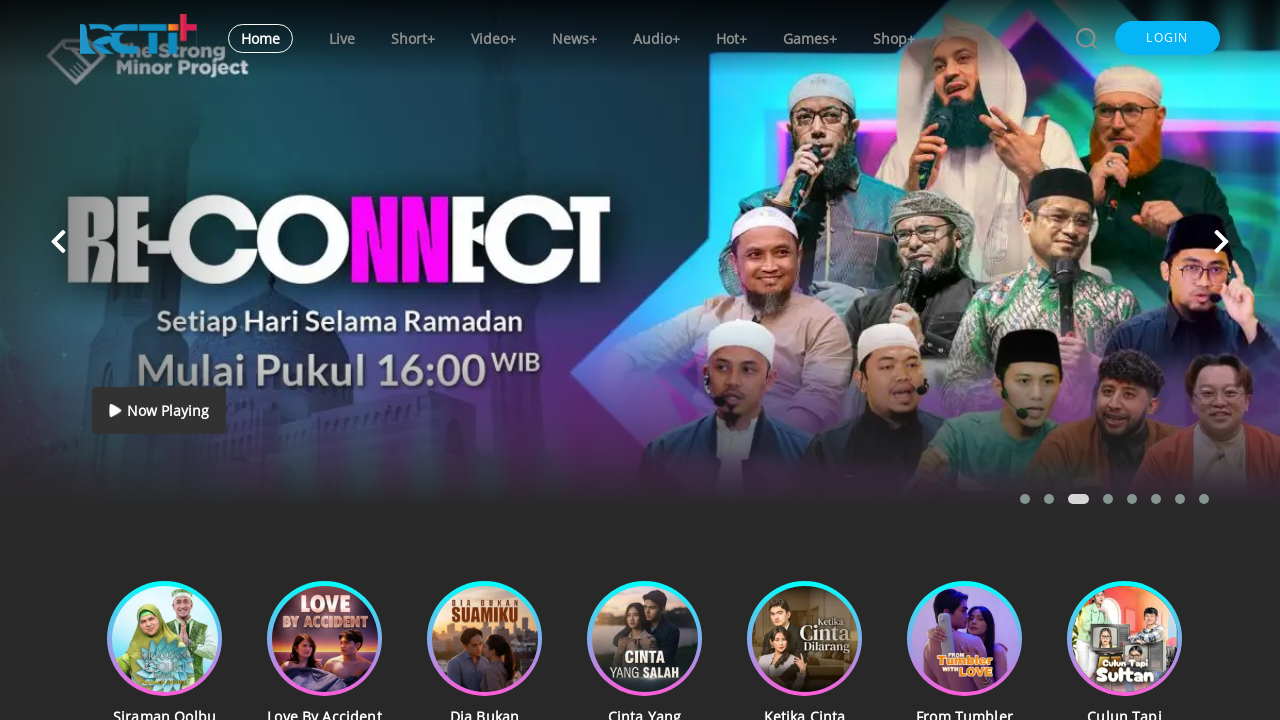

Analyzed link: Hot+ -> https://hot.rctiplus.com/
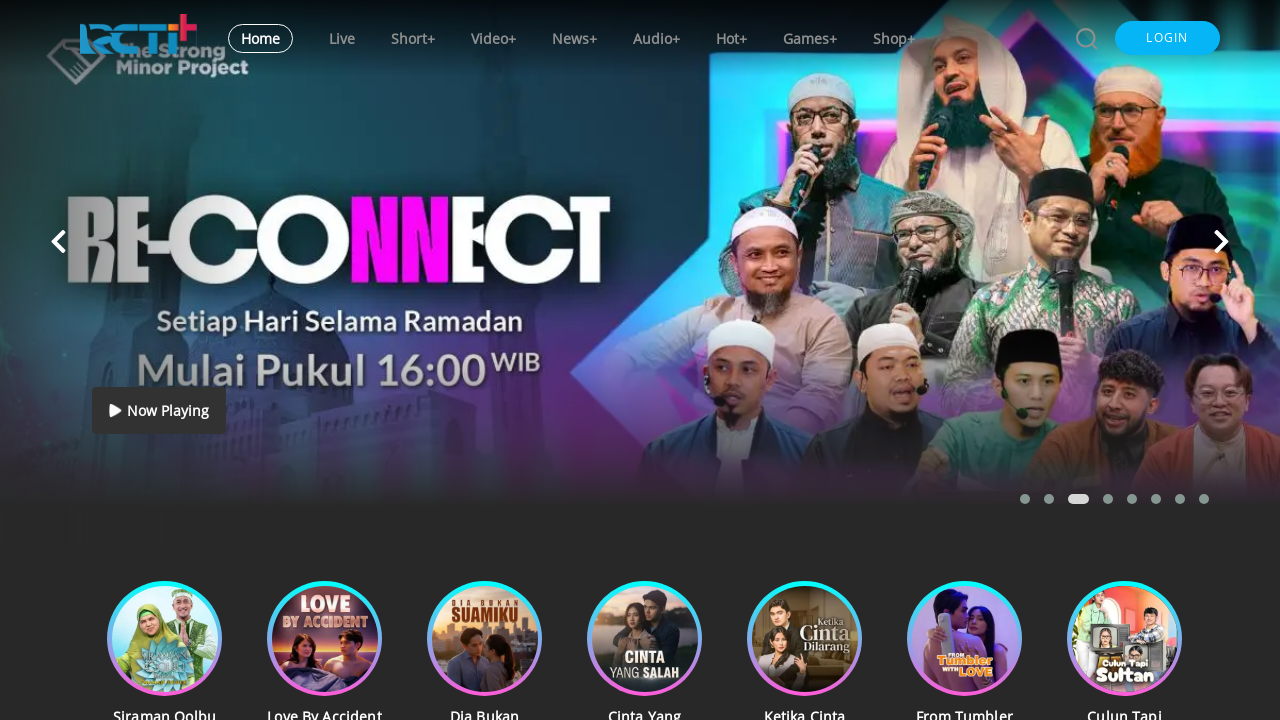

Analyzed link: Games+ -> https://games.rctiplus.com/
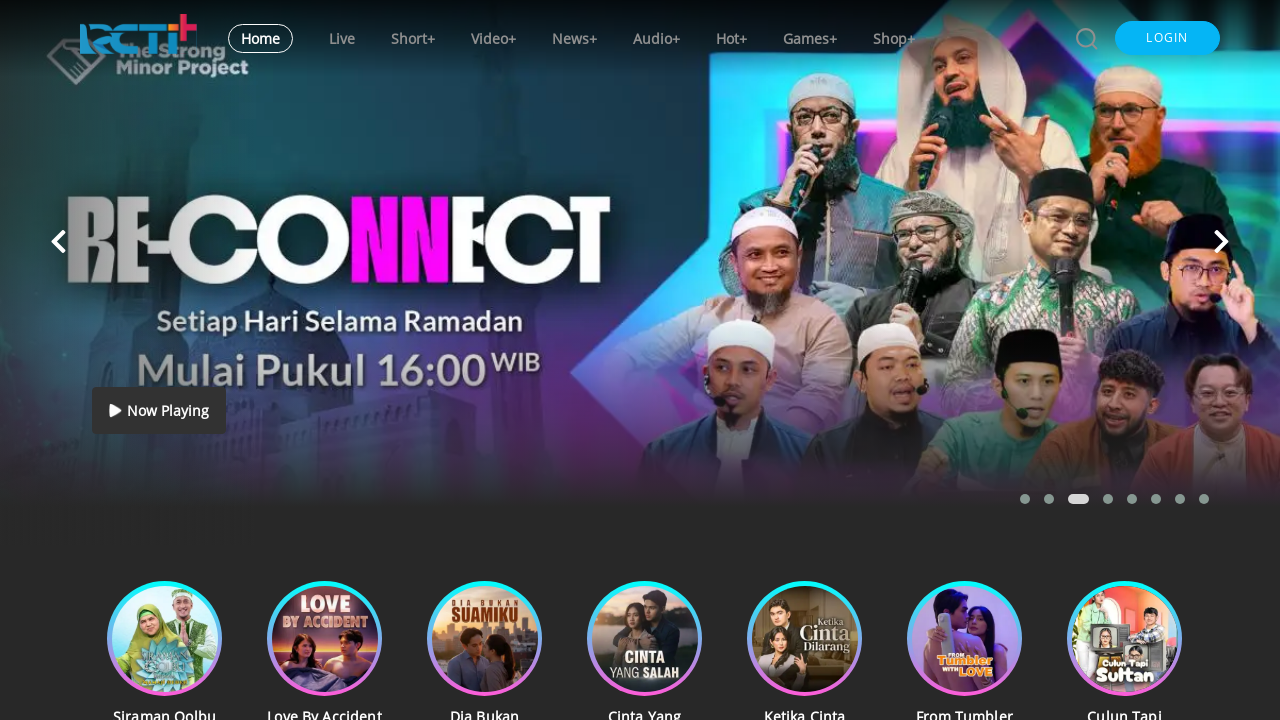

Analyzed link: Shop+ -> https://www.rctiplus.com/shopplus
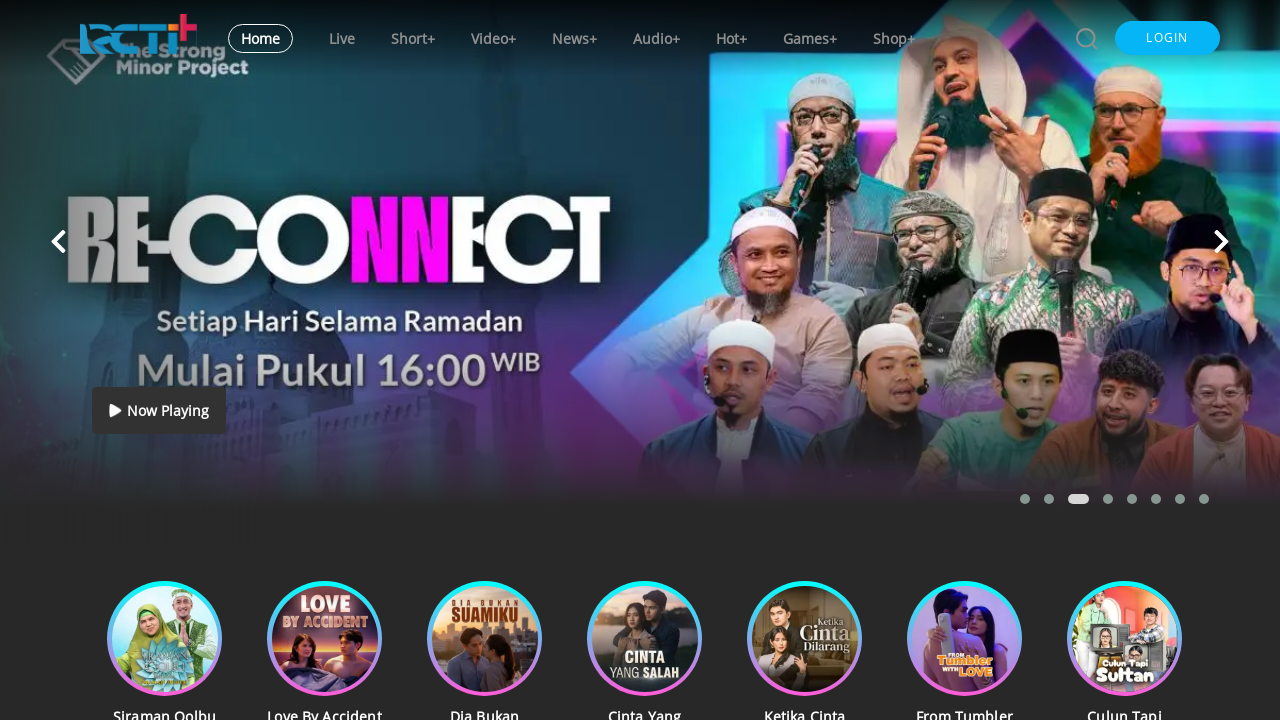

Analyzed link: LOGIN -> https://www.rctiplus.com/login
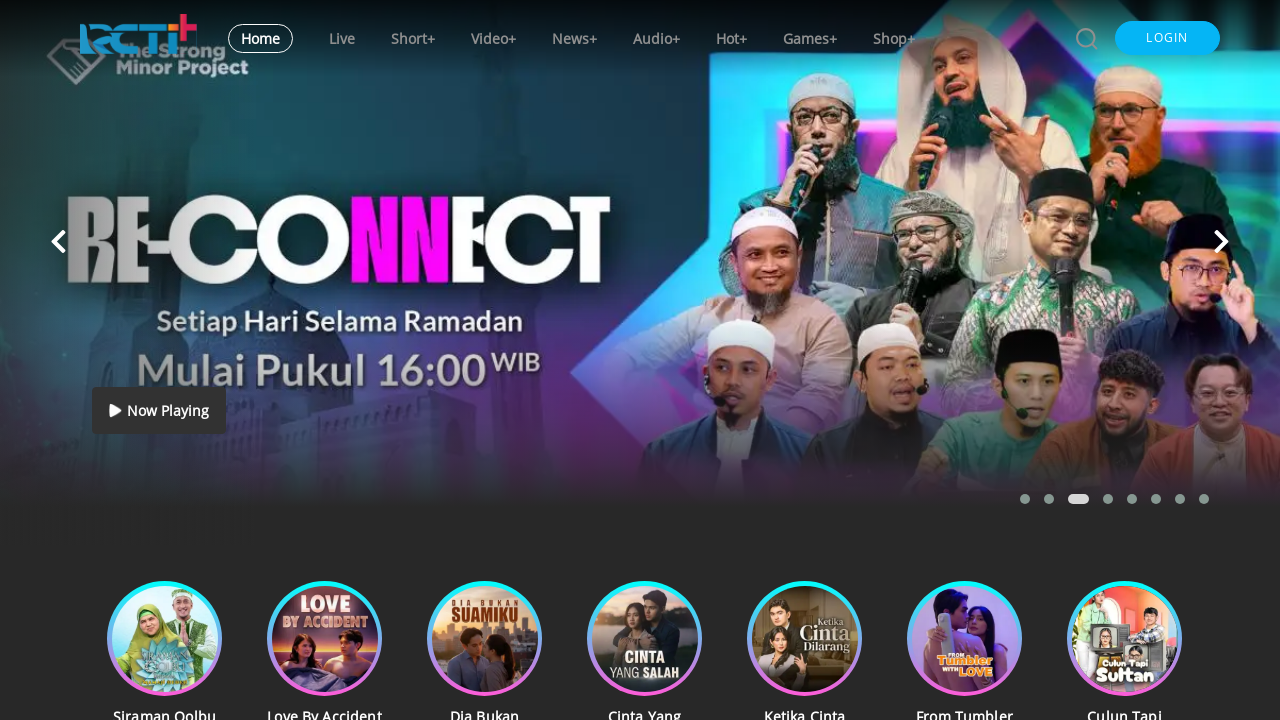

Analyzed link: Profile -> https://www.rctiplus.com/profile
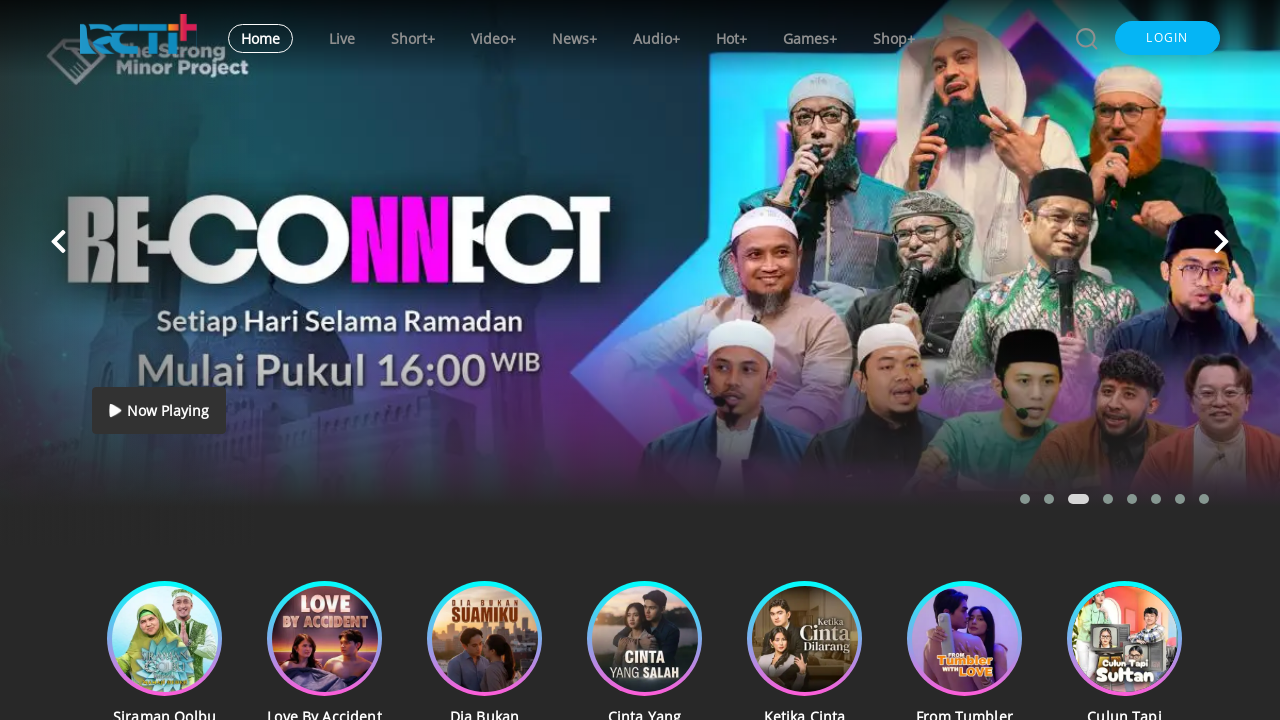

Analyzed link: Logout -> https://www.rctiplus.com/logout
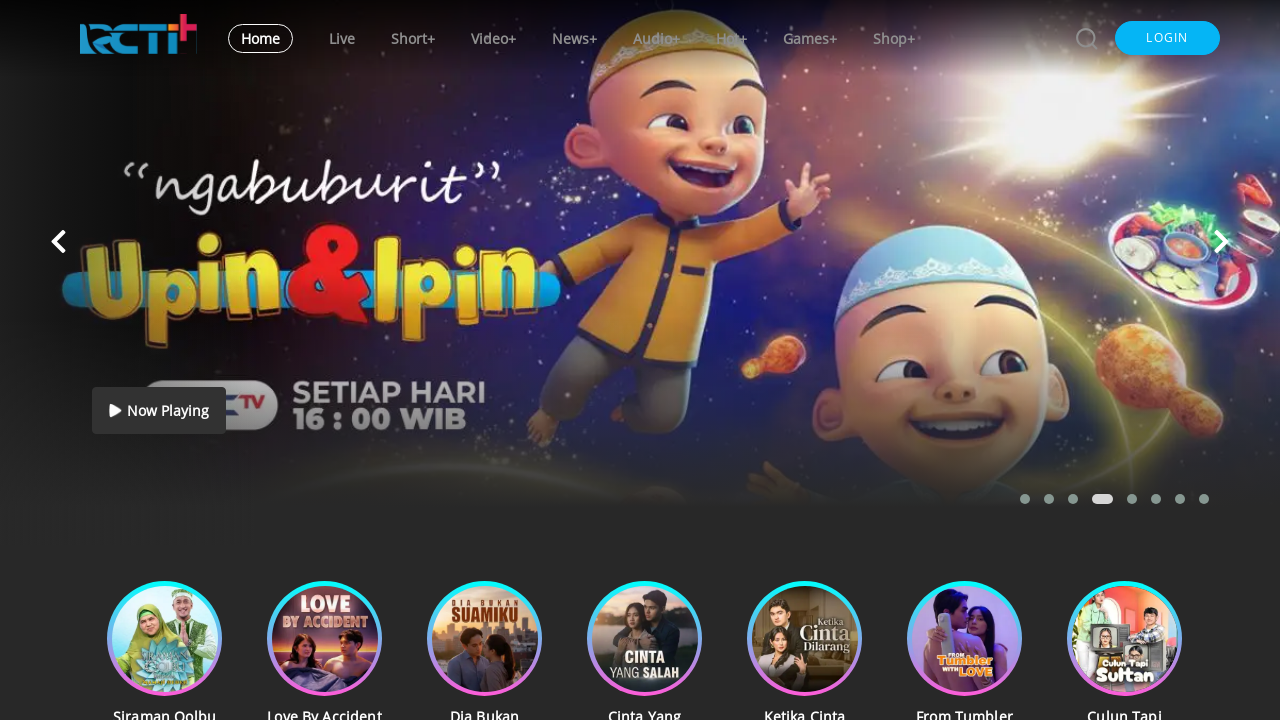

Analyzed link: More TV -> https://www.rctiplus.com/videoplus/channel
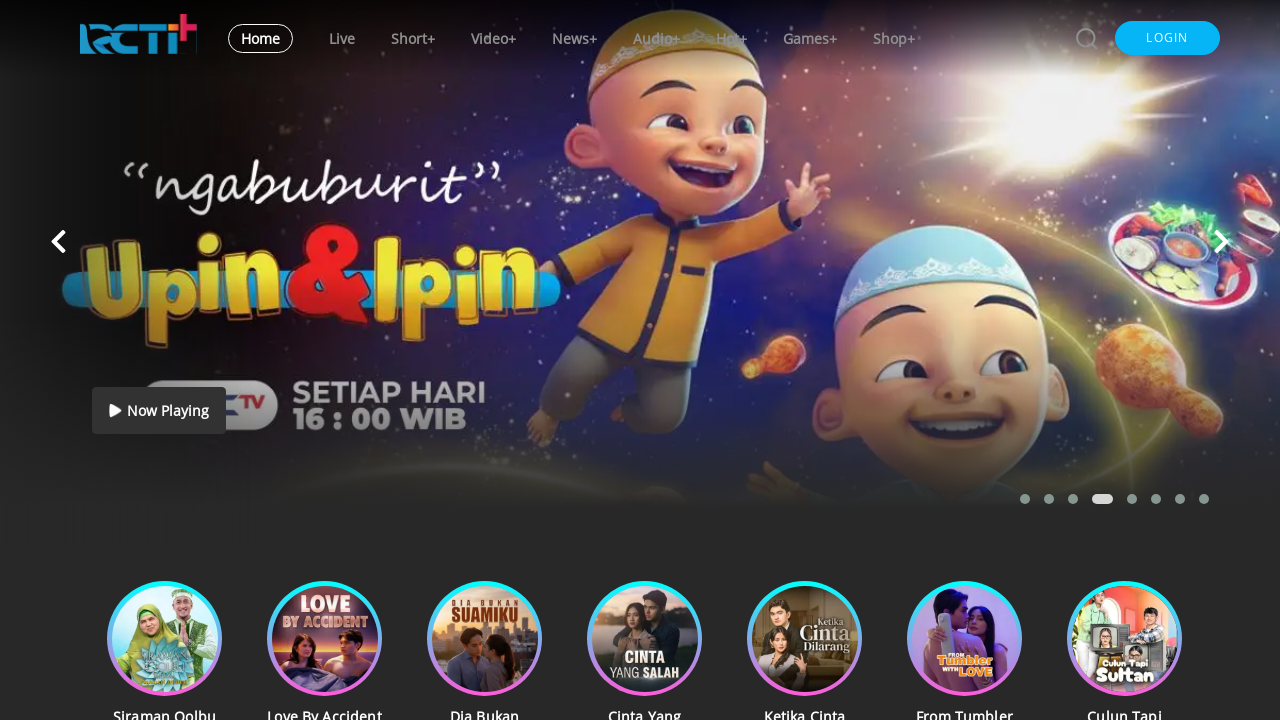

Analyzed link:  -> https://www.rctiplus.com/tv/rcti?cluster_name=tv-populer
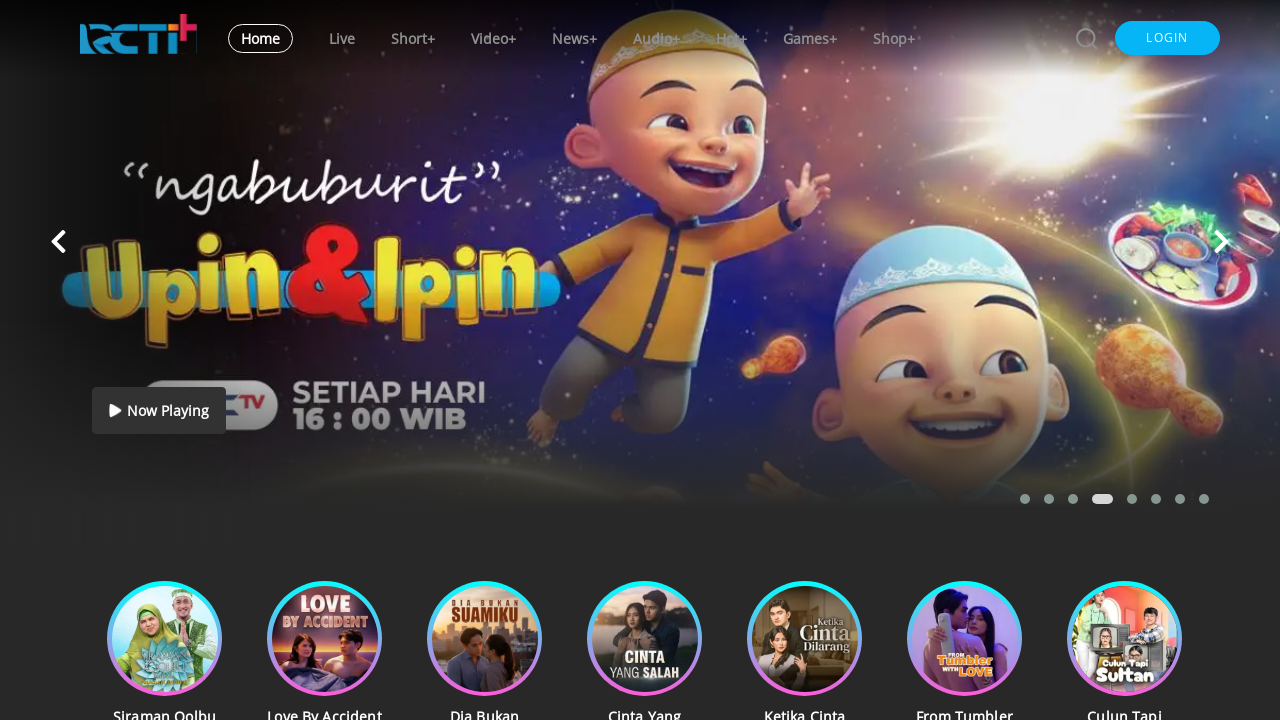

Analyzed link:  -> https://www.rctiplus.com/tv/rcti?cluster_name=tv-populer
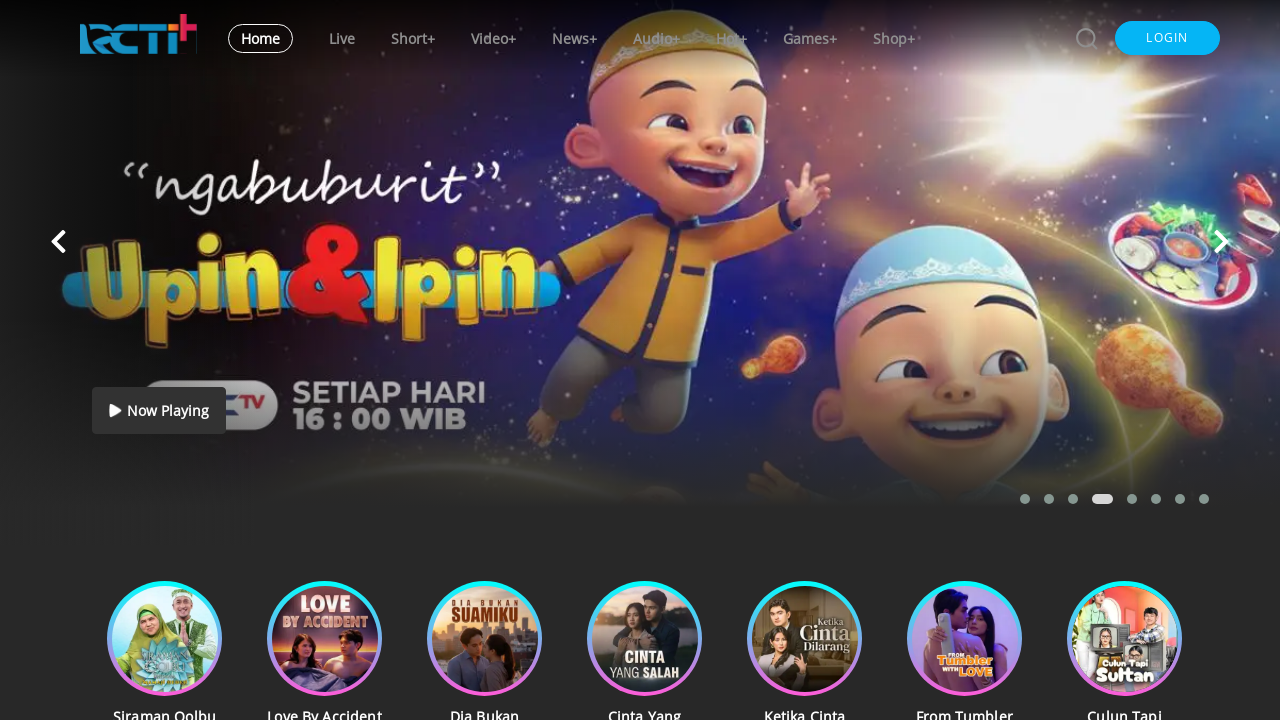

Analyzed link: RCTI -> https://www.rctiplus.com/tv/rcti?cluster_name=tv-populer
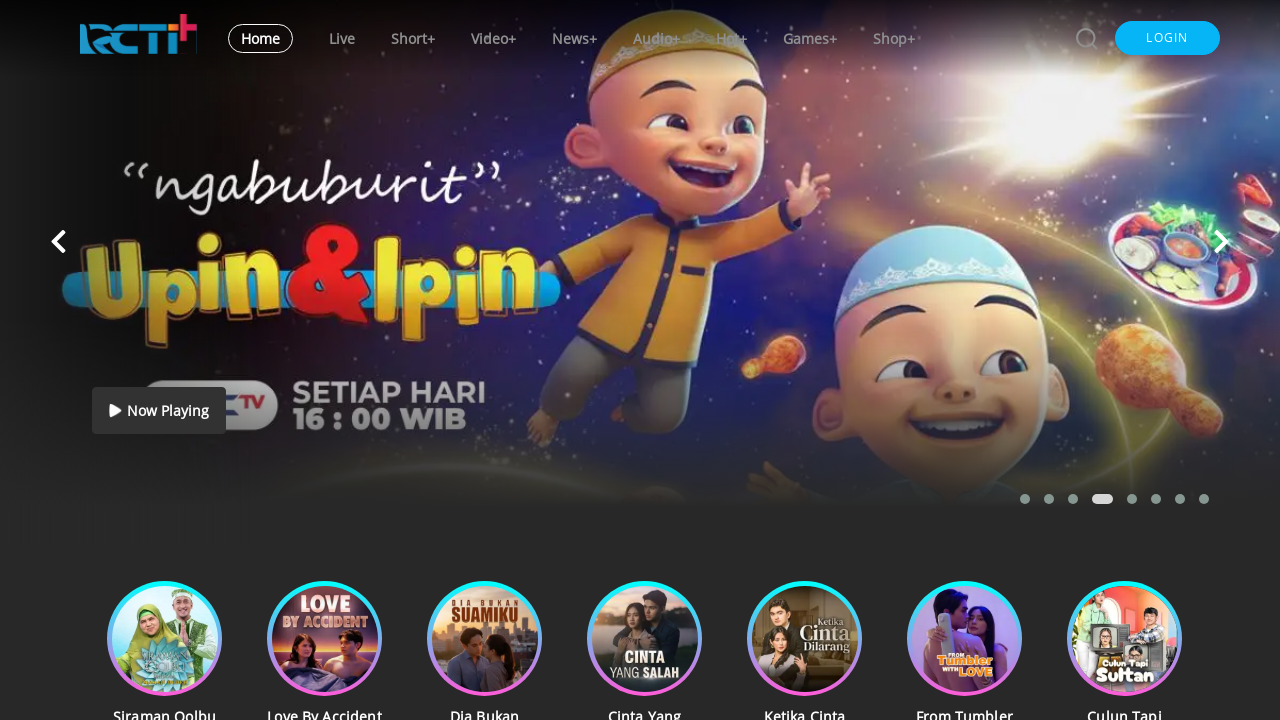

Analyzed link:  -> https://www.rctiplus.com/tv/rcti?cluster_name=tv-populer
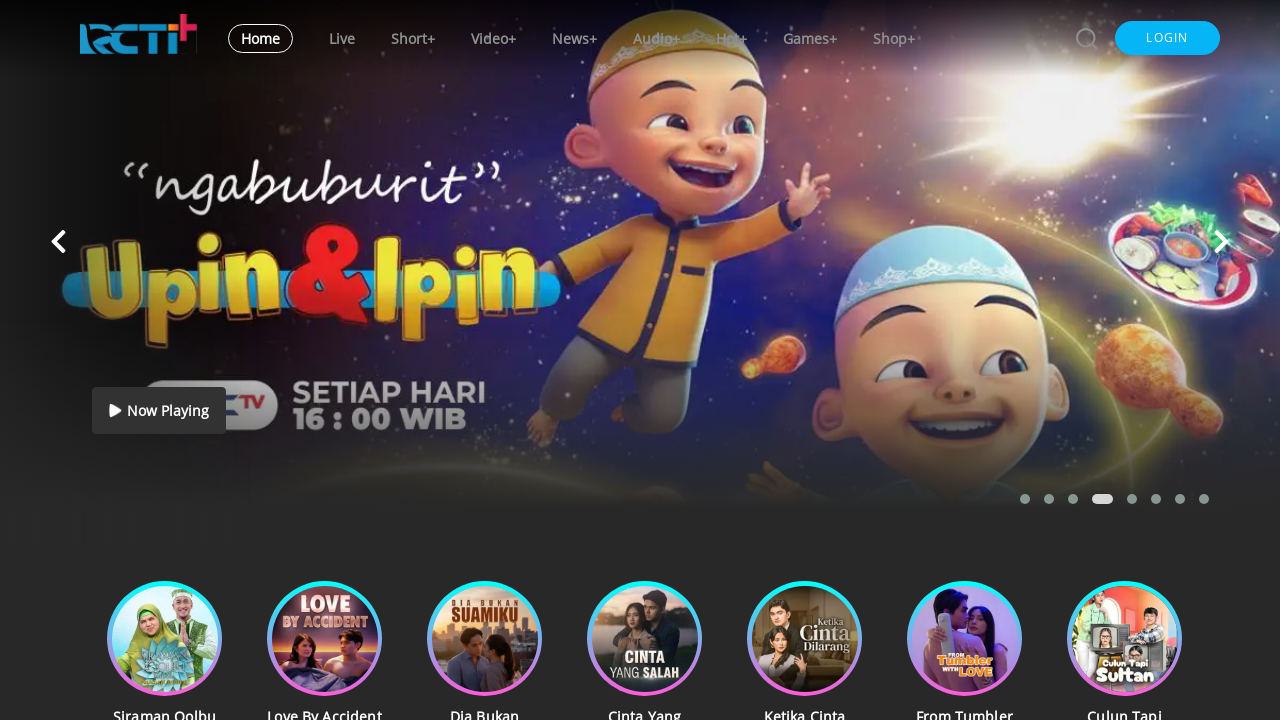

Analyzed link:  -> https://www.rctiplus.com/tv/mnctv?cluster_name=tv-populer
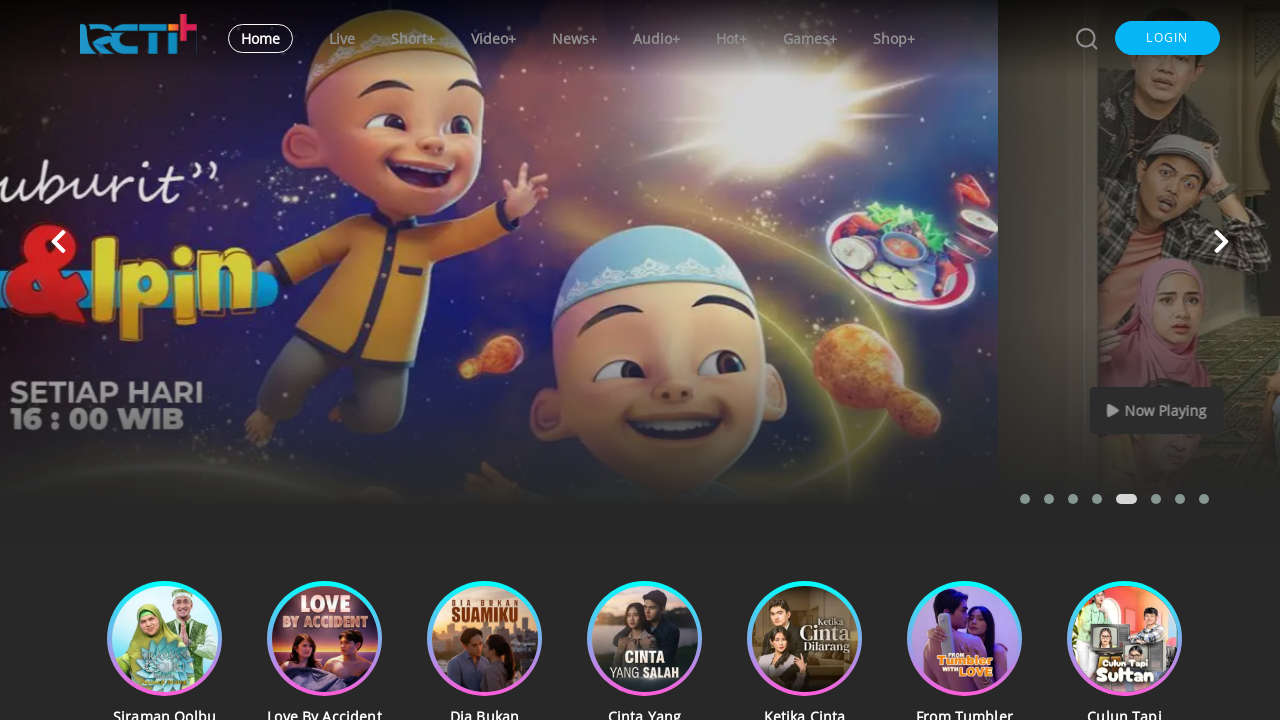

Analyzed link:  -> https://www.rctiplus.com/tv/mnctv?cluster_name=tv-populer
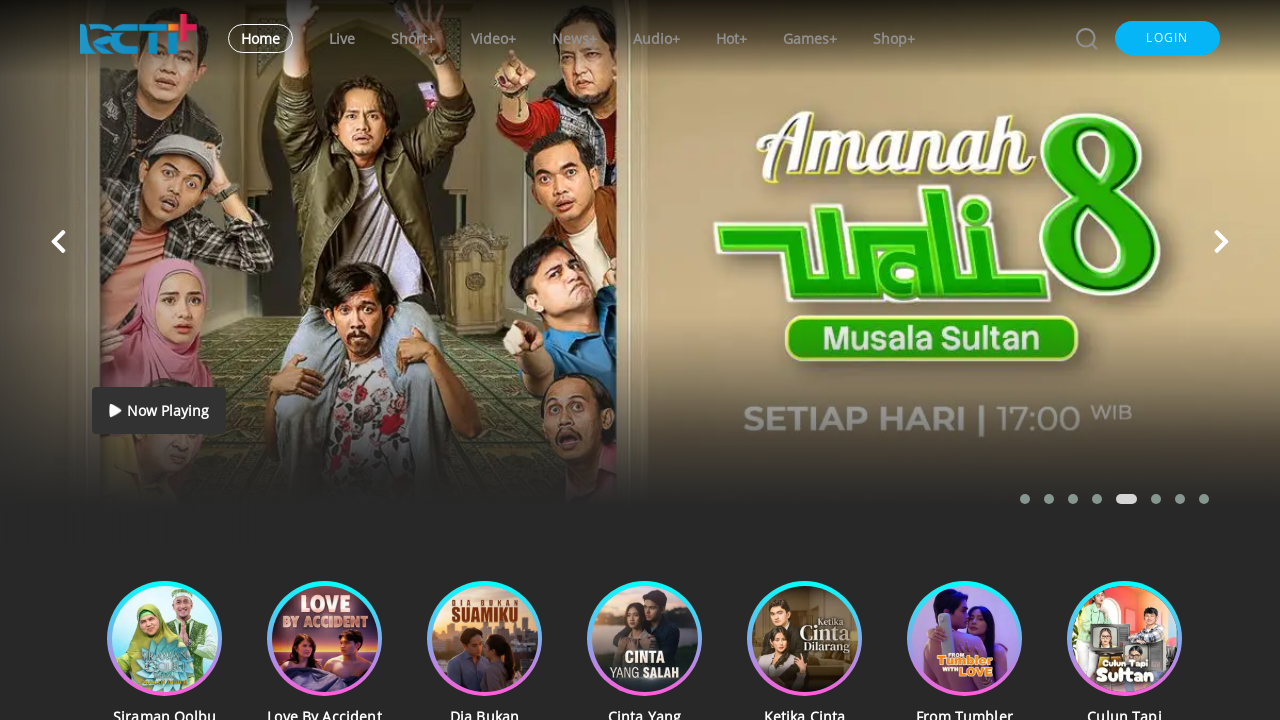

Analyzed link: MNCTV -> https://www.rctiplus.com/tv/mnctv?cluster_name=tv-populer
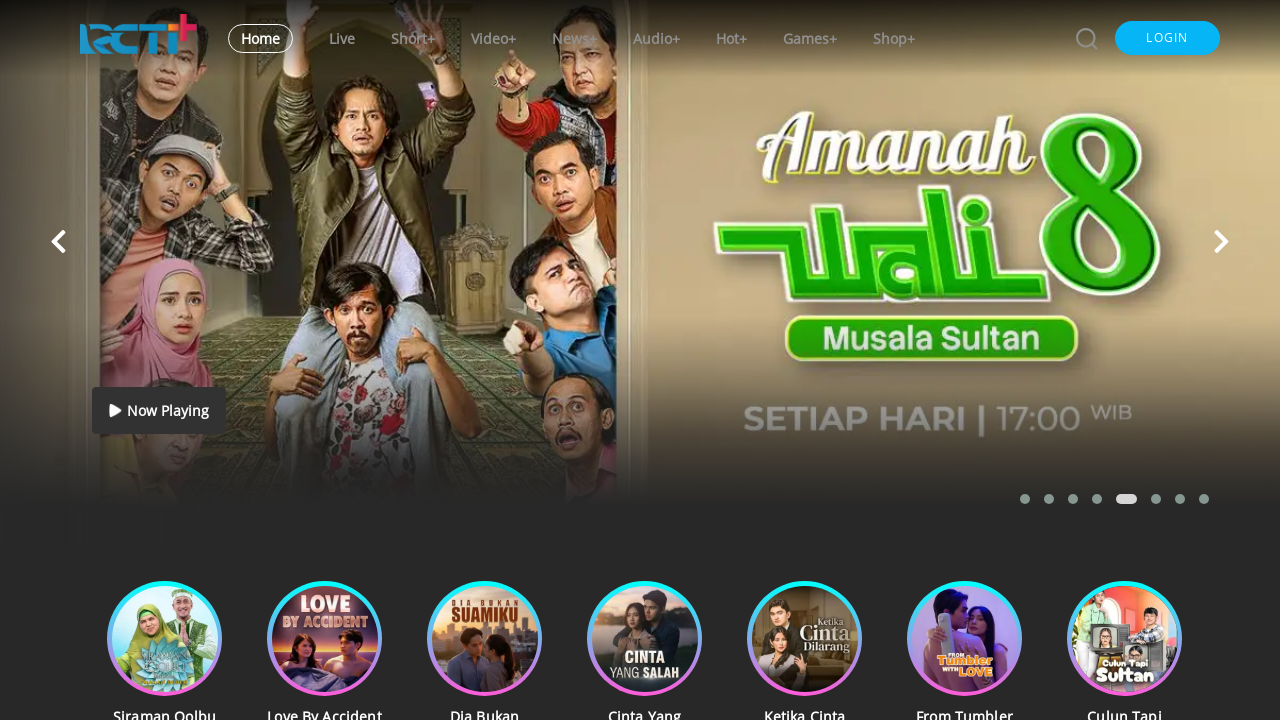

Analyzed link:  -> https://www.rctiplus.com/tv/mnctv?cluster_name=tv-populer
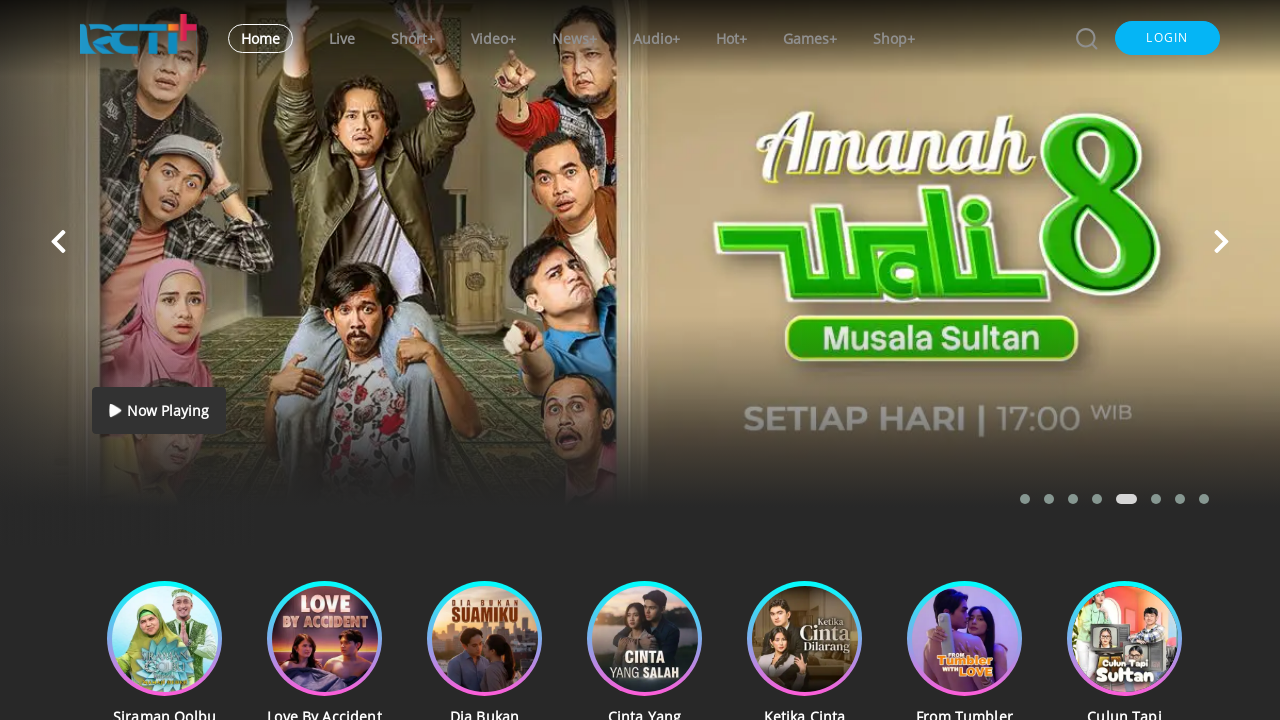

Analyzed link:  -> https://www.rctiplus.com/tv/gtv?cluster_name=tv-populer
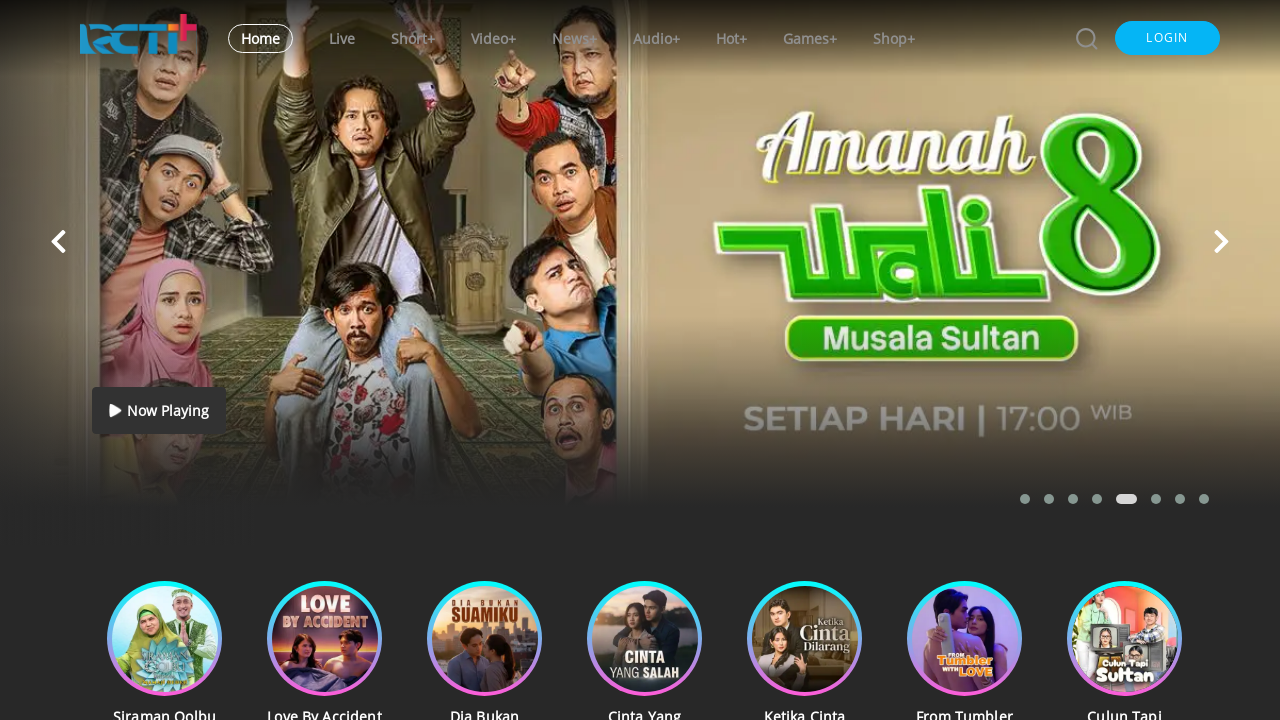

Analyzed link:  -> https://www.rctiplus.com/tv/gtv?cluster_name=tv-populer
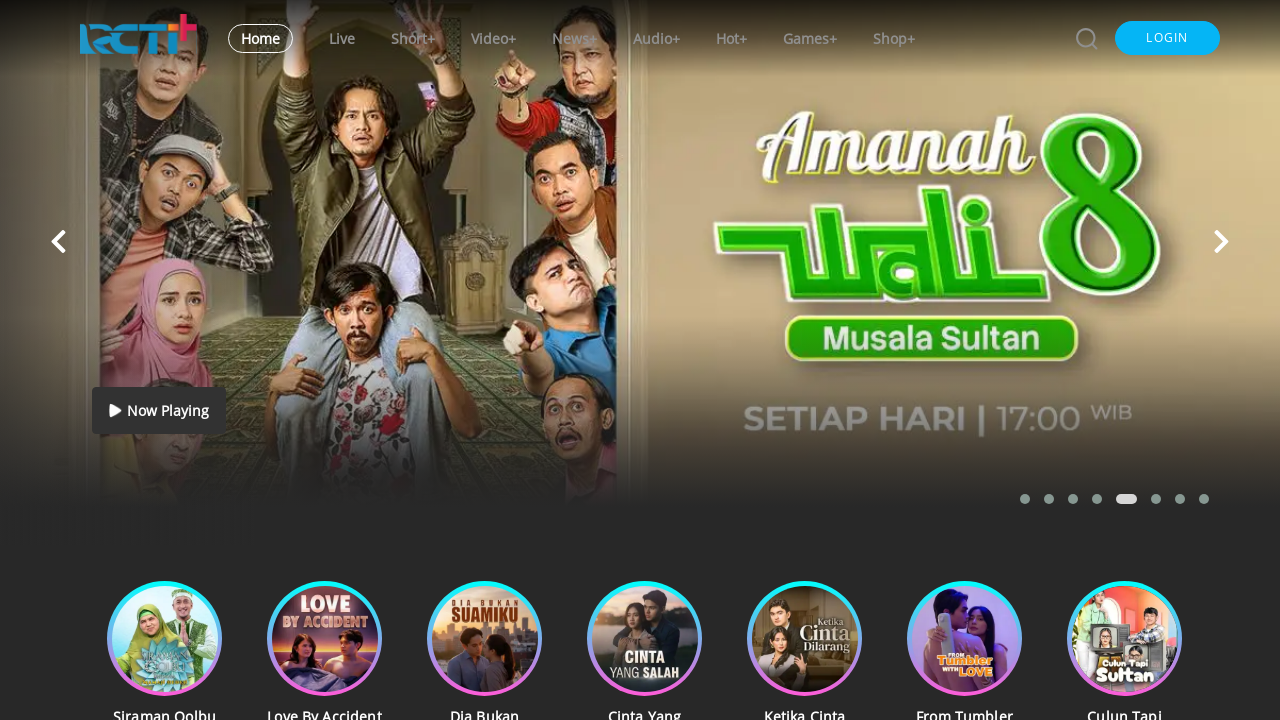

Analyzed link: GTV -> https://www.rctiplus.com/tv/gtv?cluster_name=tv-populer
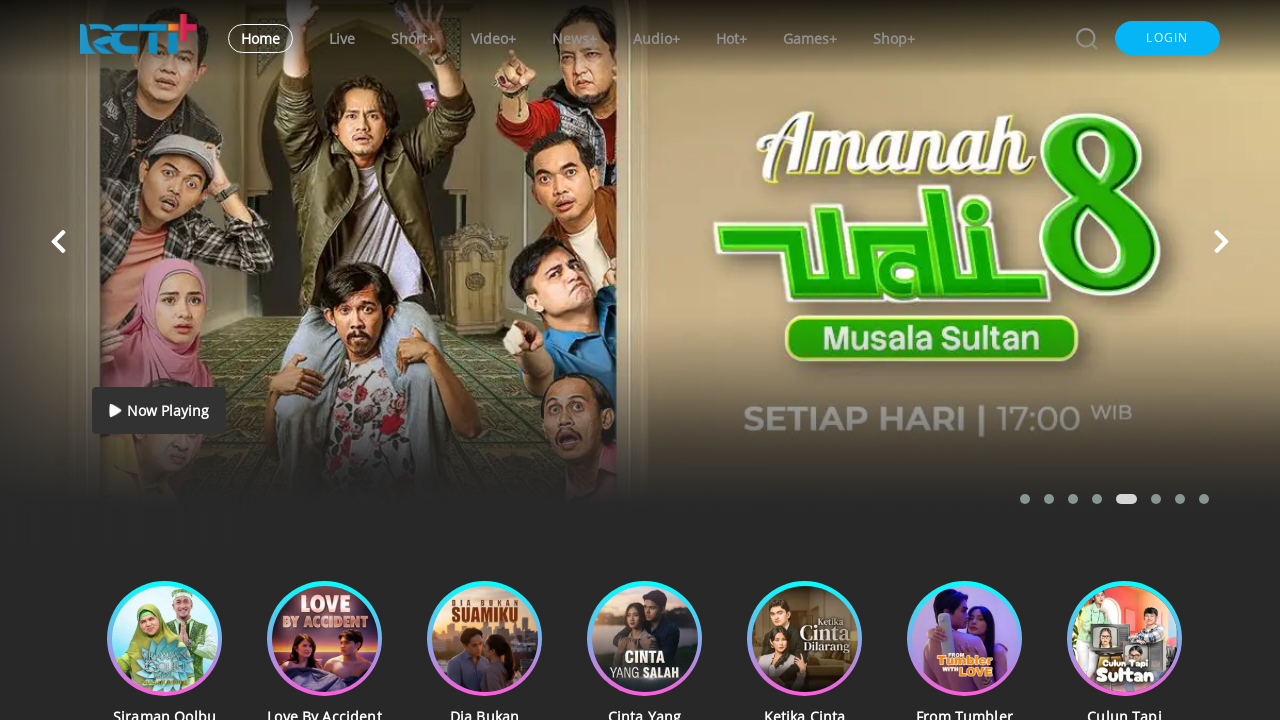

Analyzed link:  -> https://www.rctiplus.com/tv/gtv?cluster_name=tv-populer
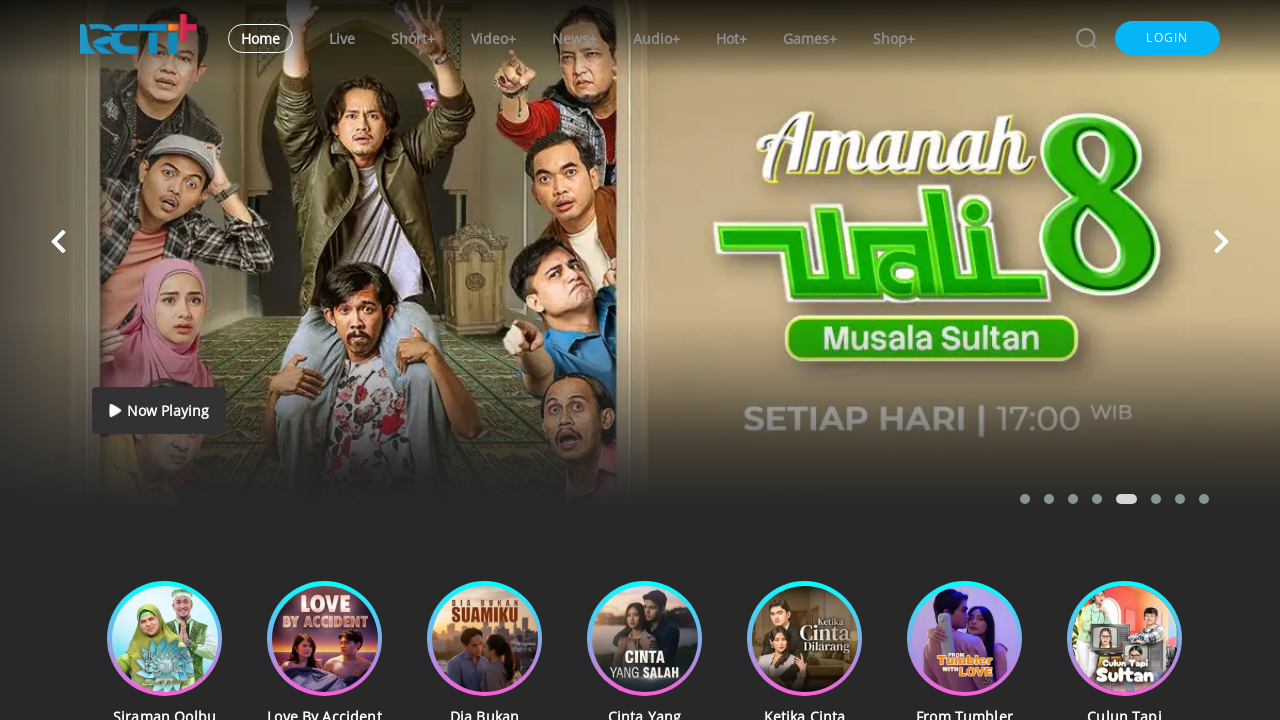

Analyzed link:  -> https://www.rctiplus.com/tv/inews?cluster_name=tv-populer
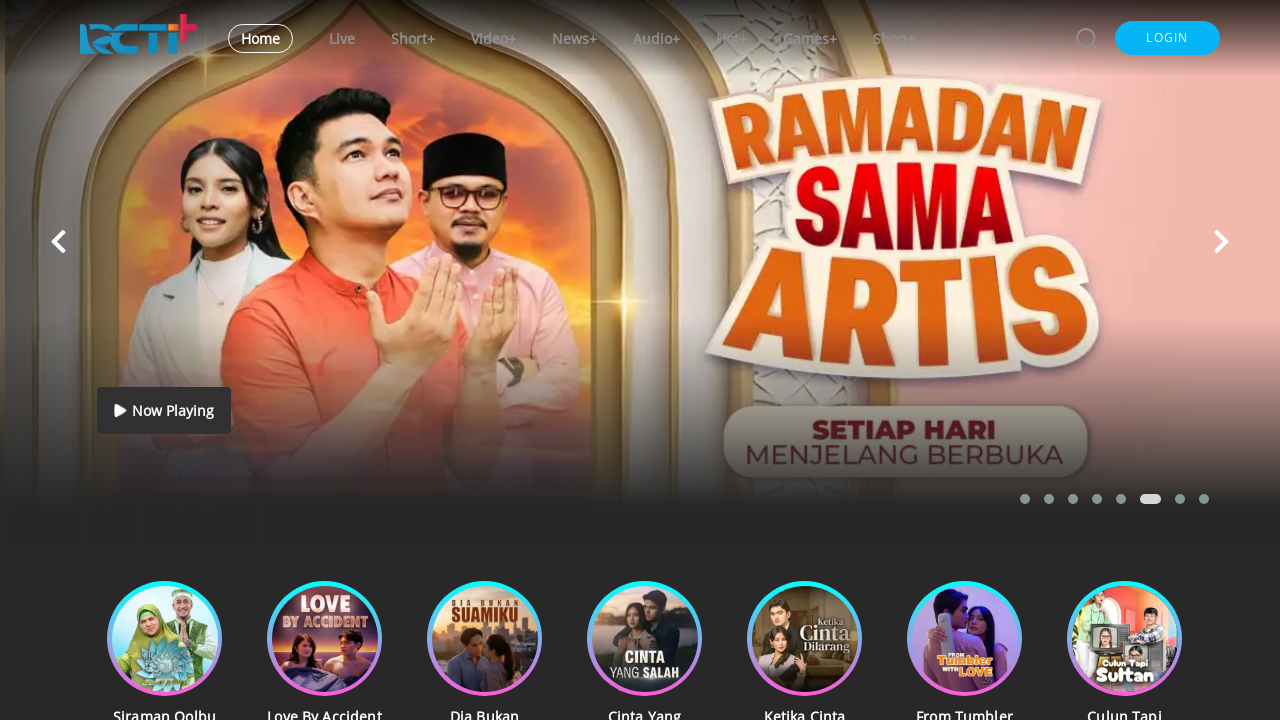

Analyzed link:  -> https://www.rctiplus.com/tv/inews?cluster_name=tv-populer
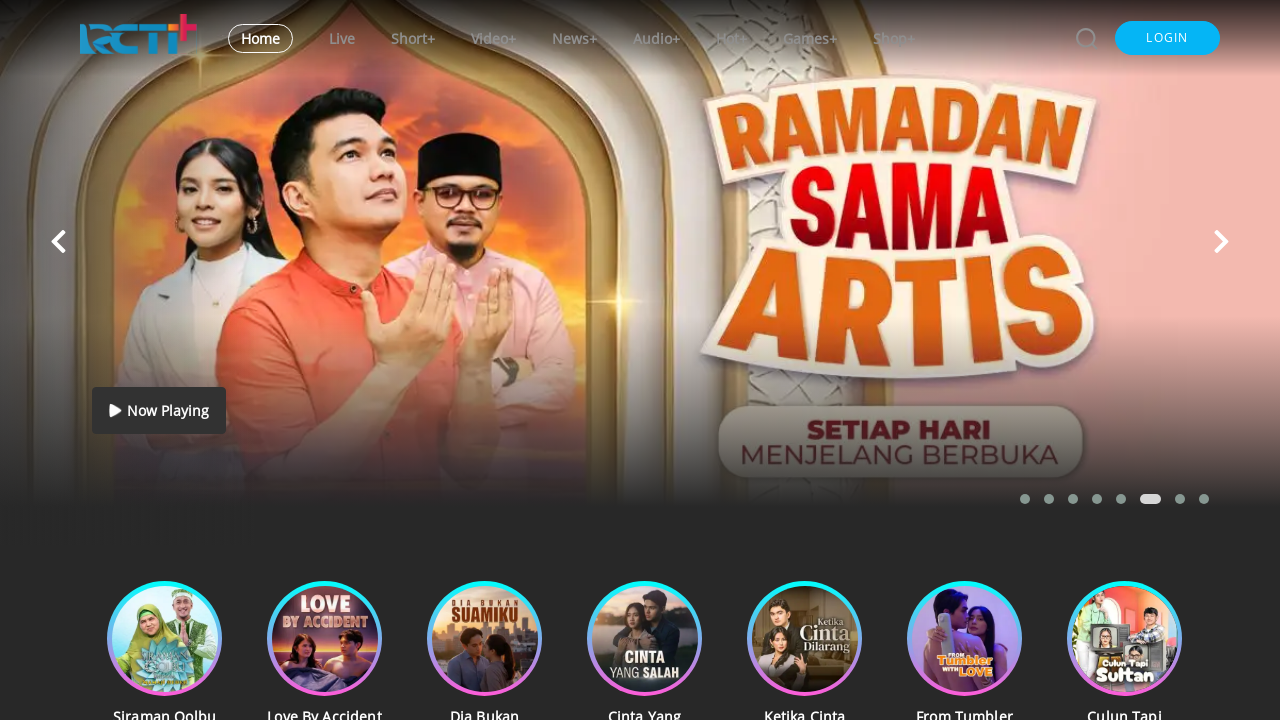

Analyzed link: INEWS -> https://www.rctiplus.com/tv/inews?cluster_name=tv-populer
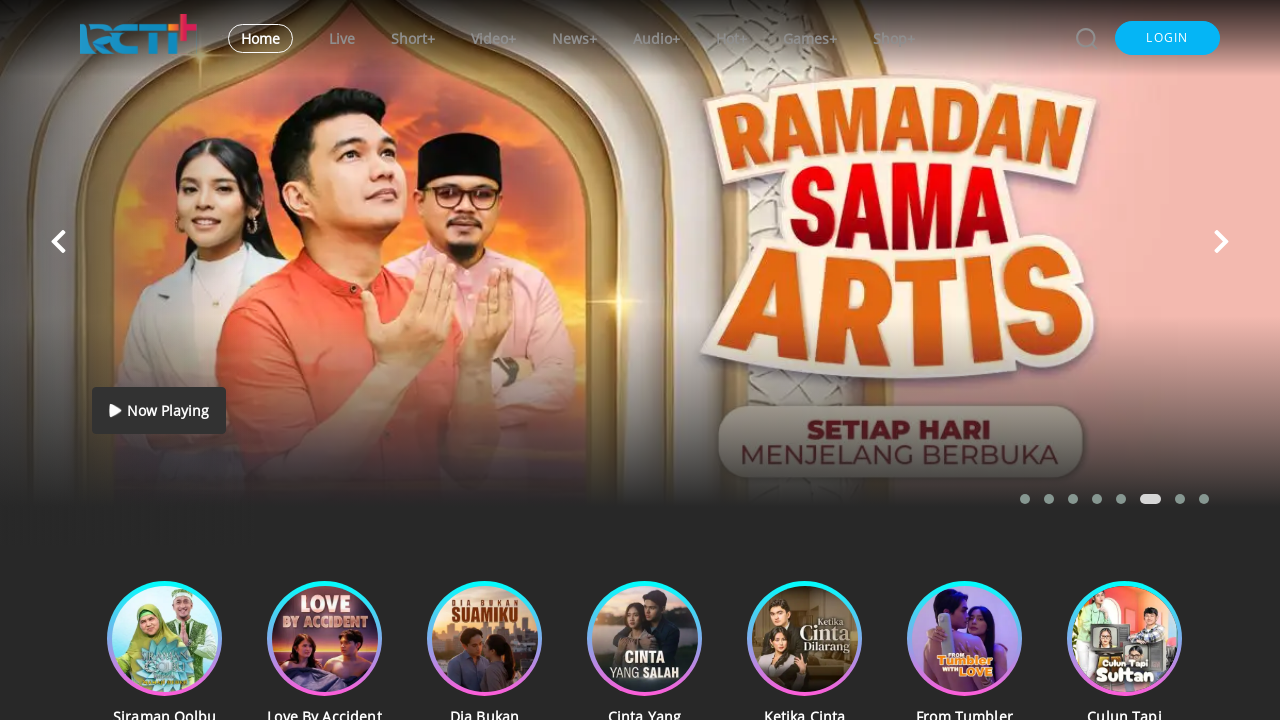

Analyzed link:  -> https://www.rctiplus.com/tv/inews?cluster_name=tv-populer
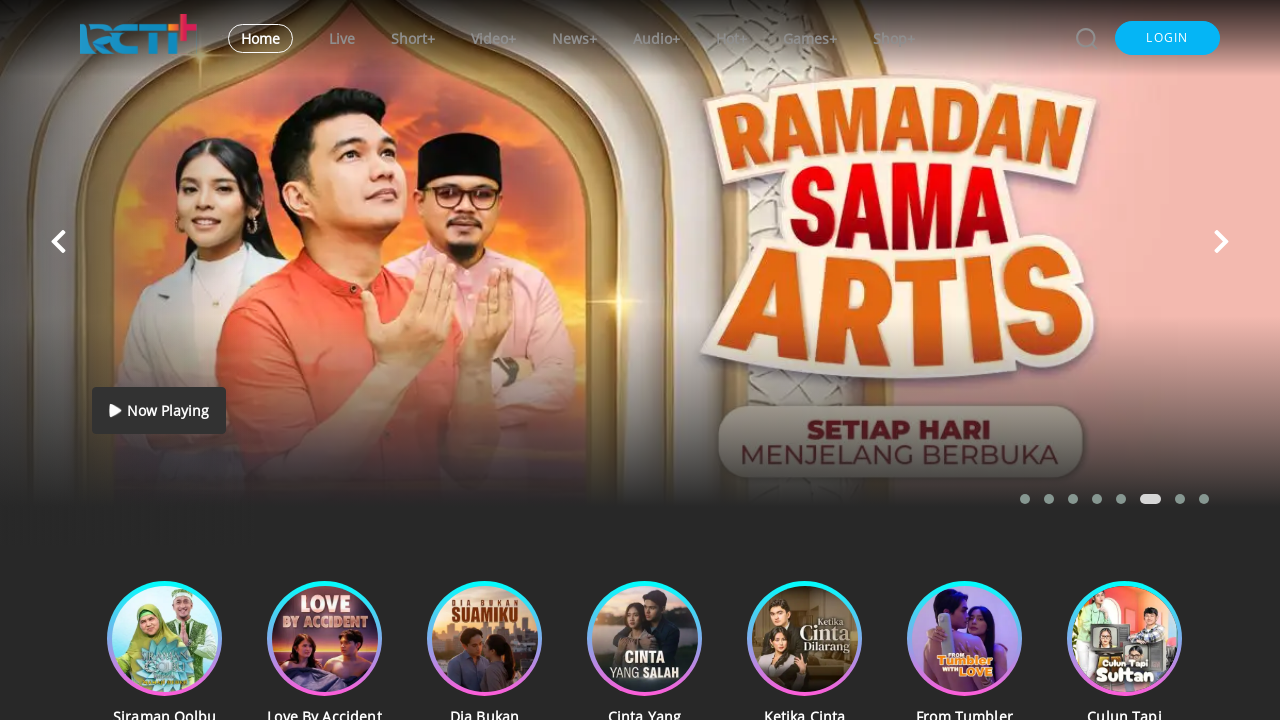

Analyzed link:  -> https://www.rctiplus.com/videoplus/livetv?channel=1218&cluster_name=beli-paket-ppv-event-before-iftar
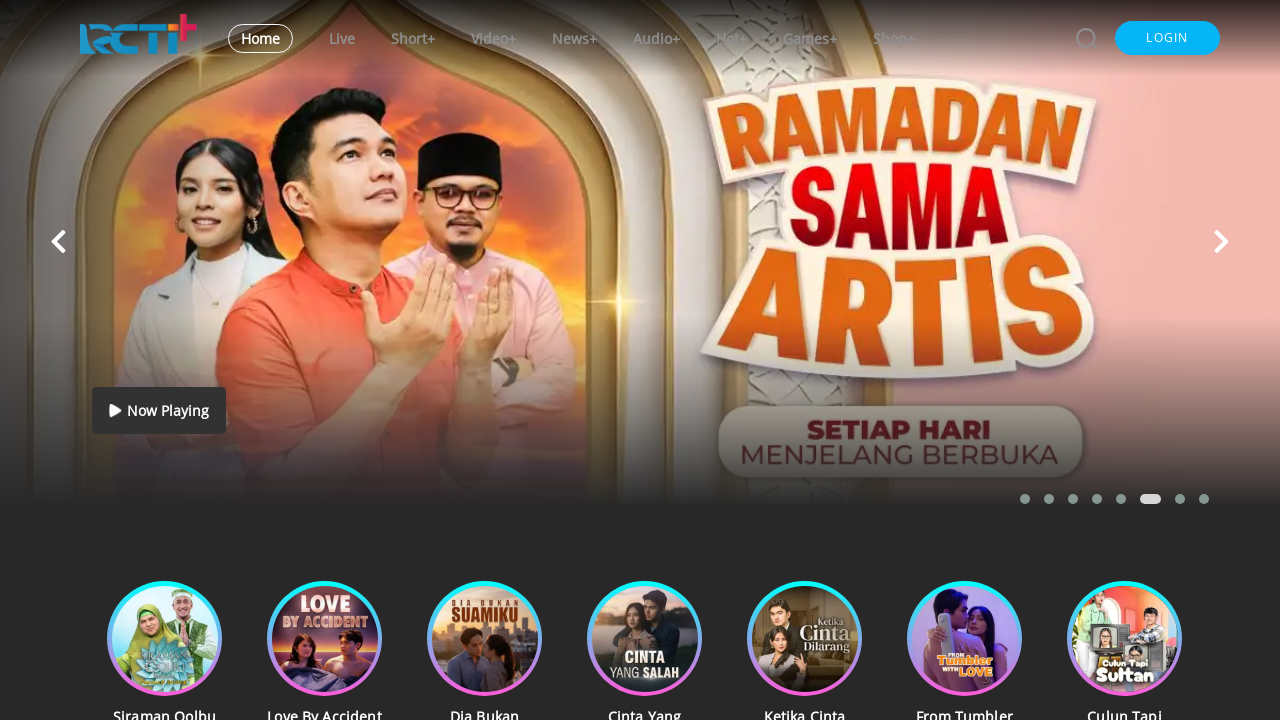

Analyzed link:  -> https://www.rctiplus.com/videoplus/livetv?channel=1218&cluster_name=beli-paket-ppv-event-before-iftar
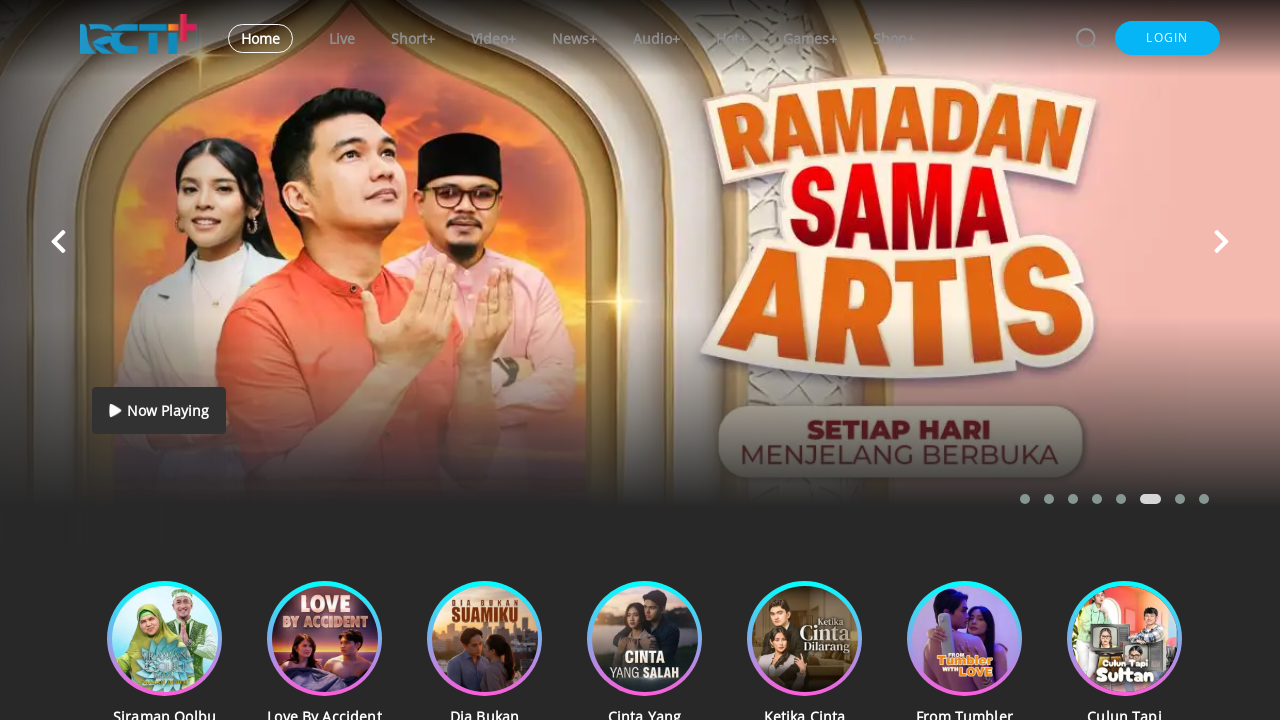

Analyzed link: Before Iftar 7 Maret... -> https://www.rctiplus.com/videoplus/livetv?channel=1218&cluster_name=beli-paket-ppv-event-before-iftar
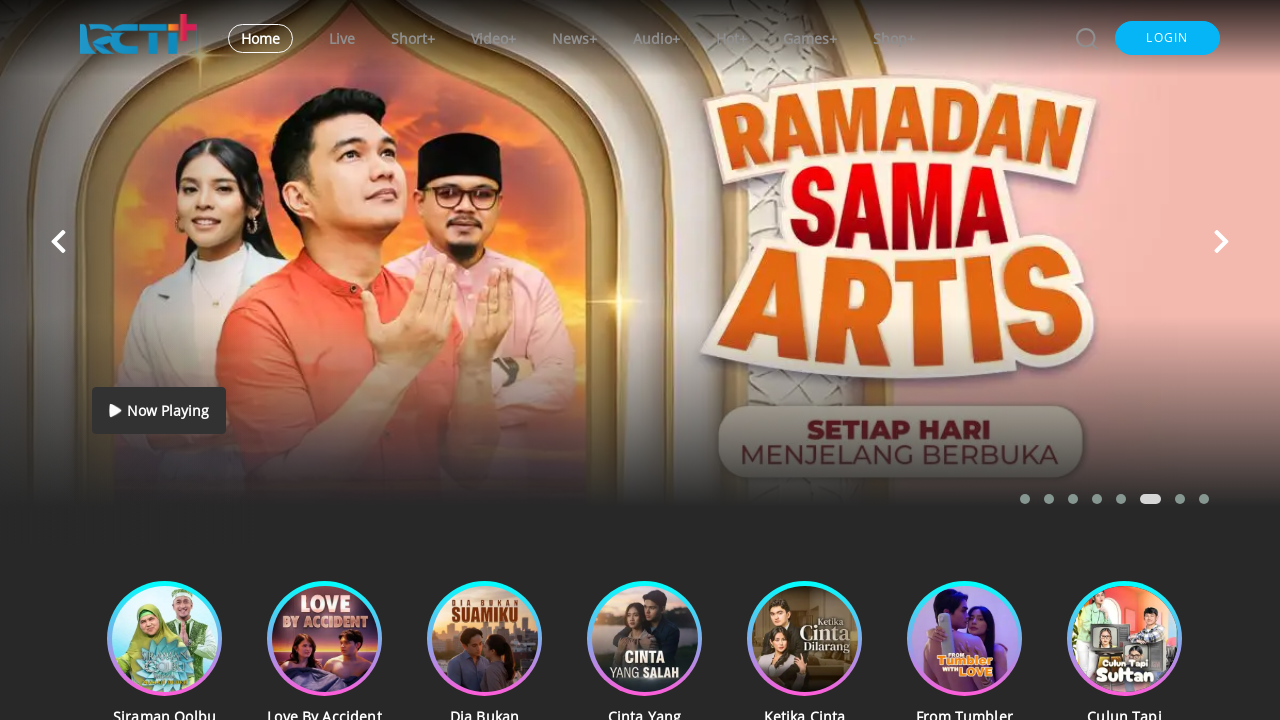

Analyzed link:  -> https://www.rctiplus.com/videoplus/livetv?channel=1218&cluster_name=beli-paket-ppv-event-before-iftar
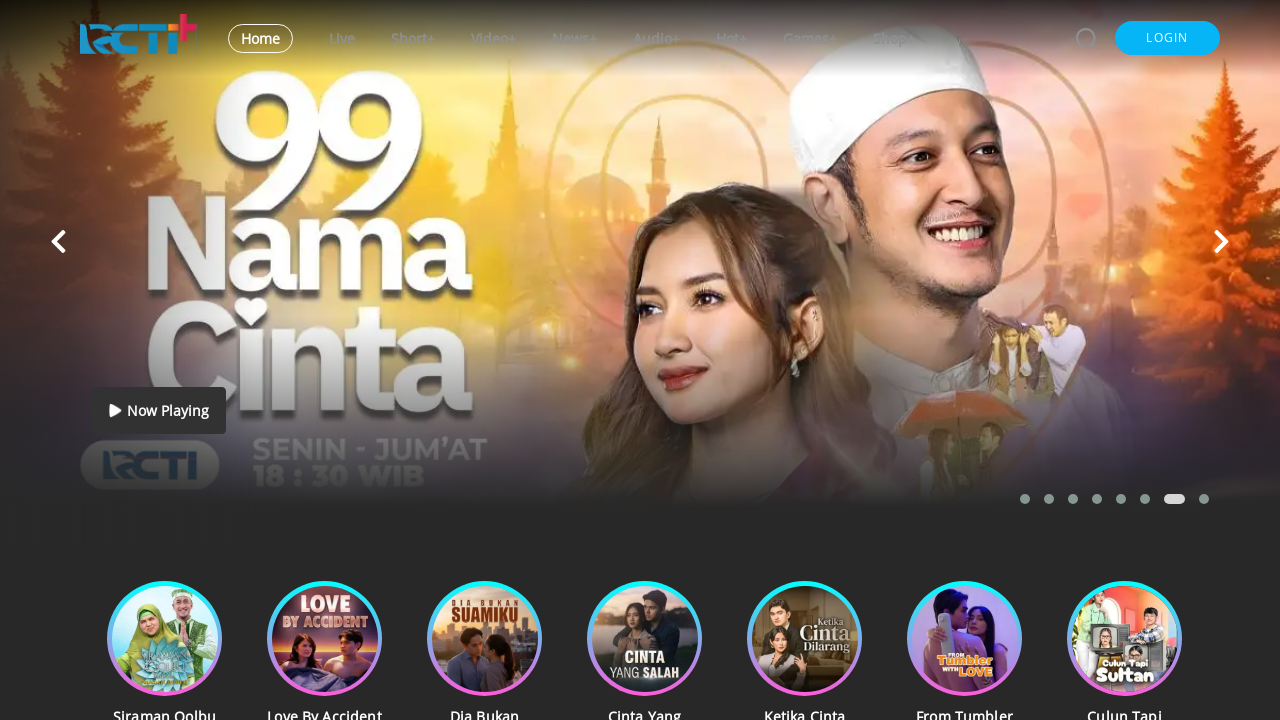

Analyzed link: LIVE -> https://www.rctiplus.com/live-event/7255/ramadan-bersama-idolyfe-singkatan-ala-panaroma?cluster_name=mood-booster-ramadanmu
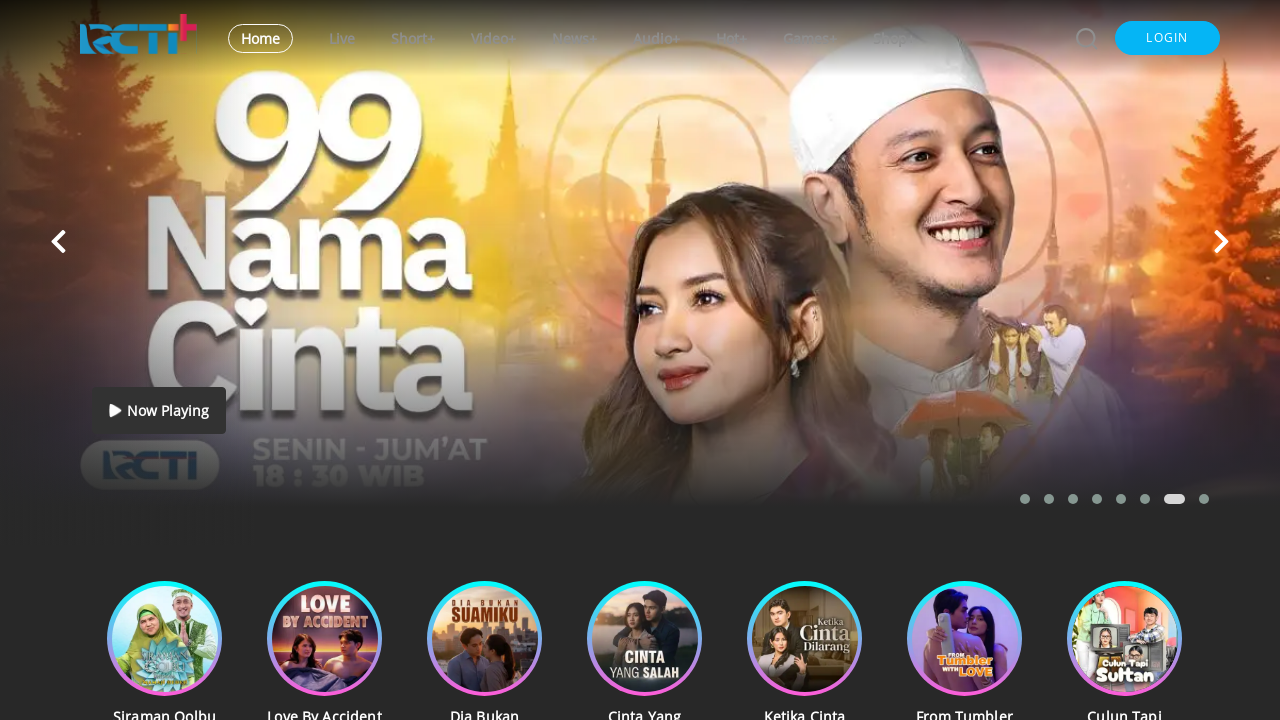

Analyzed link: RAMADAN BERSAMA IDOLYFE: SINGKATAN ALA PANAROMA

Wed, 25 Feb 2026 - 23.00 -> https://www.rctiplus.com/live-event/7255/ramadan-bersama-idolyfe-singkatan-ala-panaroma?cluster_name=mood-booster-ramadanmu
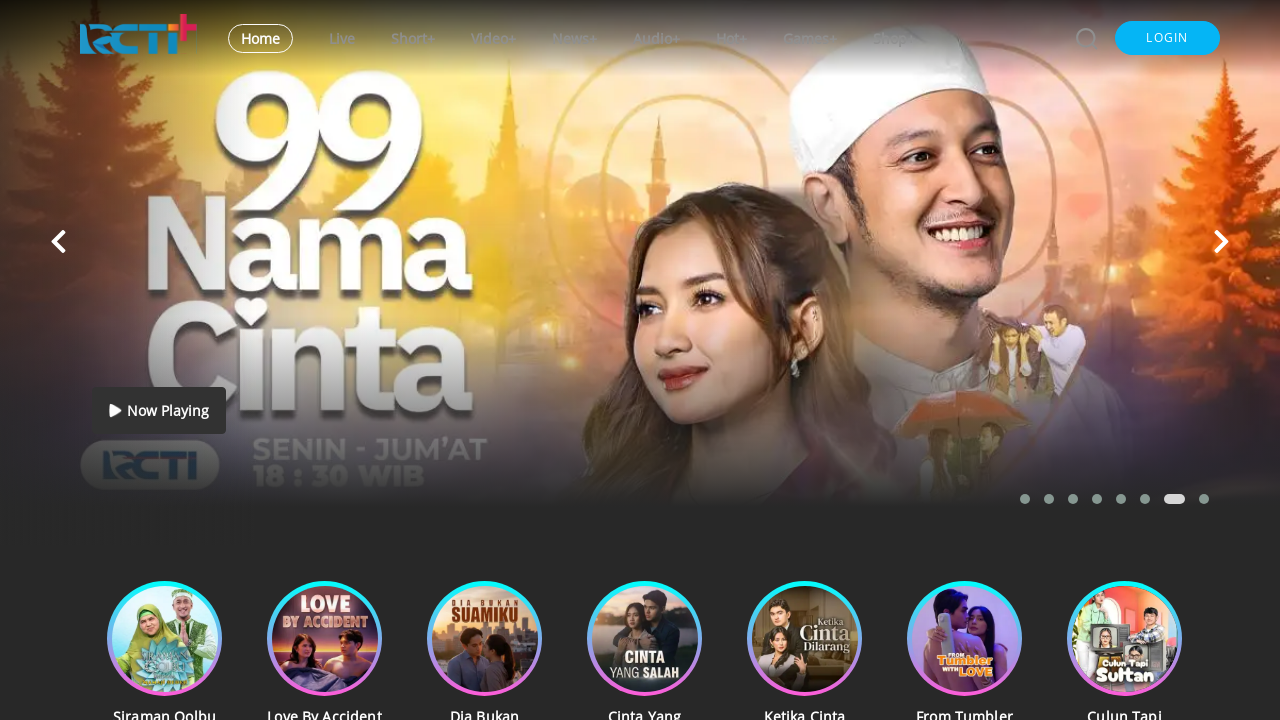

Analyzed link: LIVE -> https://www.rctiplus.com/live-event/7255/ramadan-bersama-idolyfe-singkatan-ala-panaroma?cluster_name=mood-booster-ramadanmu
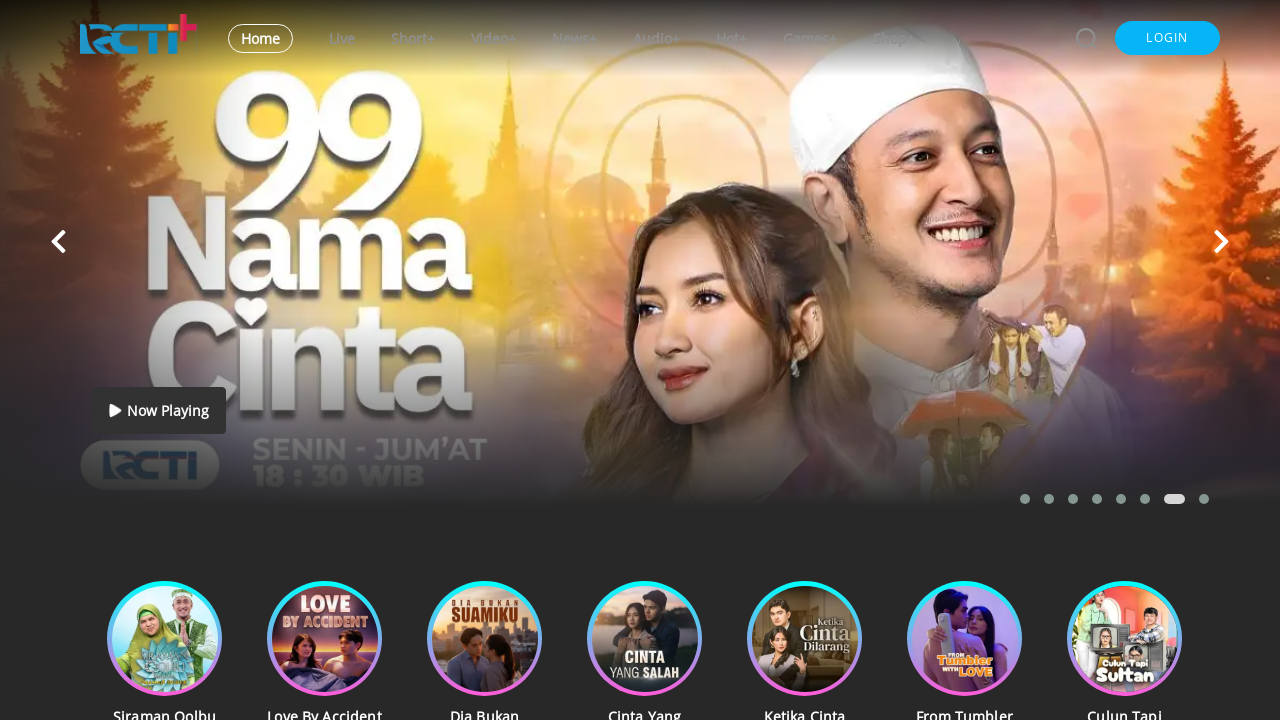

Analyzed link: RAMADAN BERSAMA IDOL...
                                            
                
                
                                                                        
                                Wed, 25 Feb 2026 - 23.00 -> https://www.rctiplus.com/live-event/7255/ramadan-bersama-idolyfe-singkatan-ala-panaroma?cluster_name=mood-booster-ramadanmu
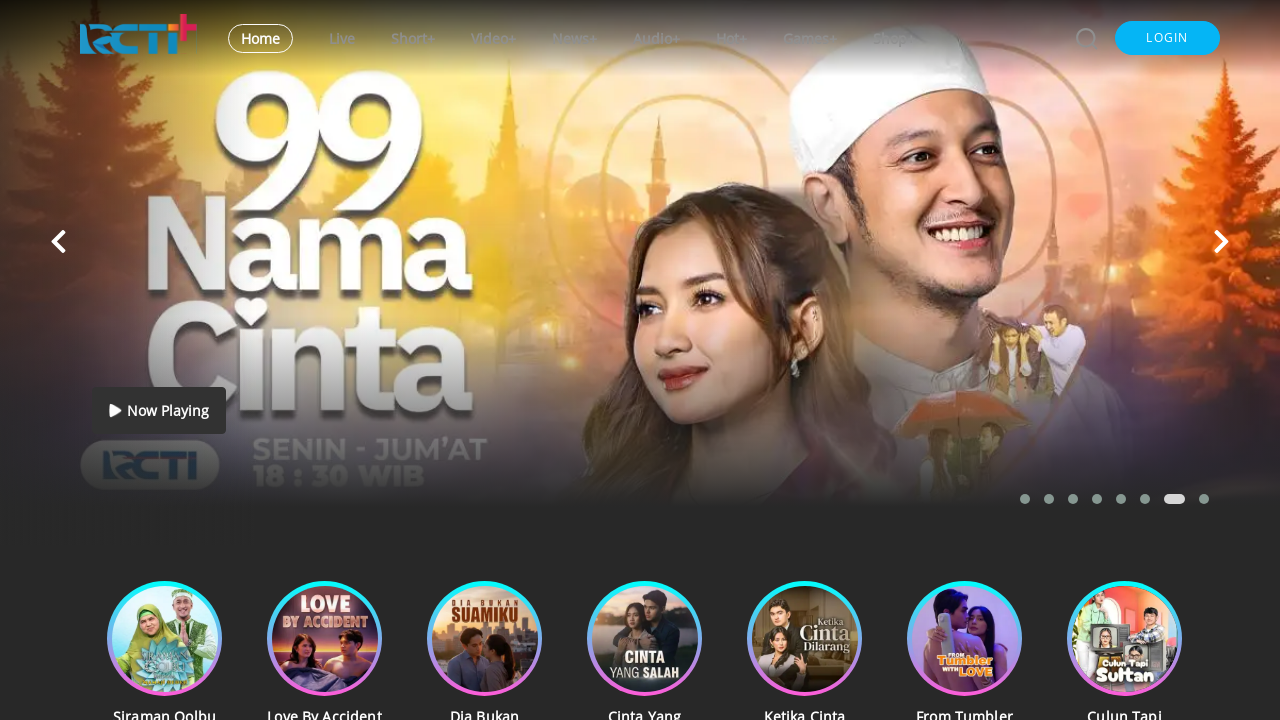

Analyzed link:  -> https://www.rctiplus.com/live-event/7255/ramadan-bersama-idolyfe-singkatan-ala-panaroma?cluster_name=mood-booster-ramadanmu
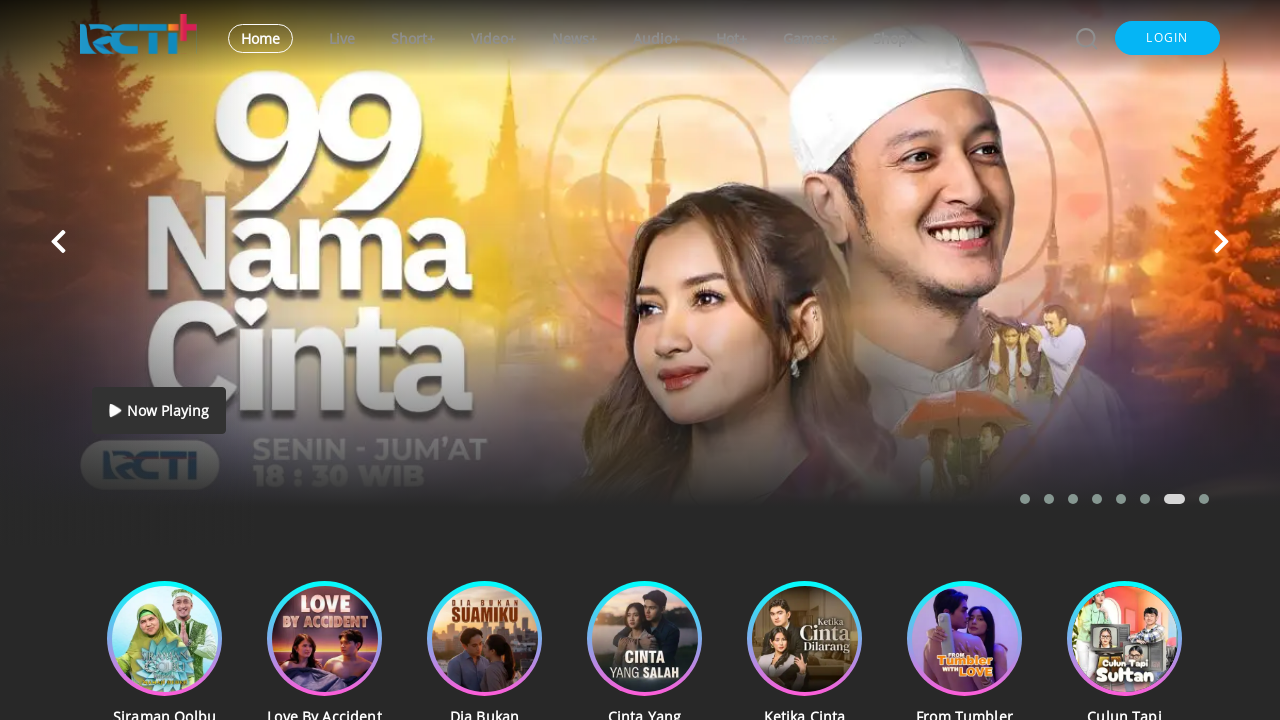

Analyzed link:  -> https://www.rctiplus.com/live-event/7244/rerun-re-connect-tenang-jawaban-allah-tepat-waktunya-26-februari-2026-03-30-wib?cluster_name=saksikan-kembali-re-connect
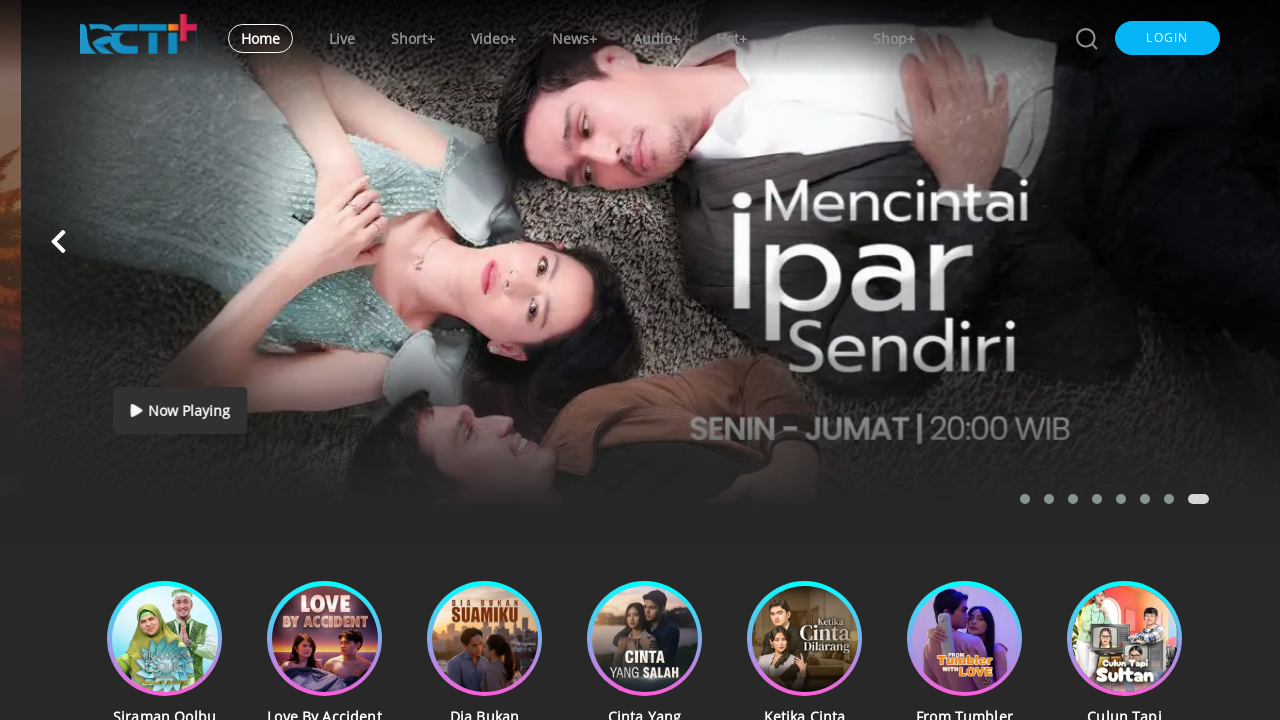

Analyzed link: RERUN RE-CONNECT : TENANG, JAWABAN ALLAH TEPAT WAKTUNYA | 26 FEBRUARI 2026 | 03:30 WIB

Thu, 26 Feb 2026 - 03.00 -> https://www.rctiplus.com/live-event/7244/rerun-re-connect-tenang-jawaban-allah-tepat-waktunya-26-februari-2026-03-30-wib?cluster_name=saksikan-kembali-re-connect
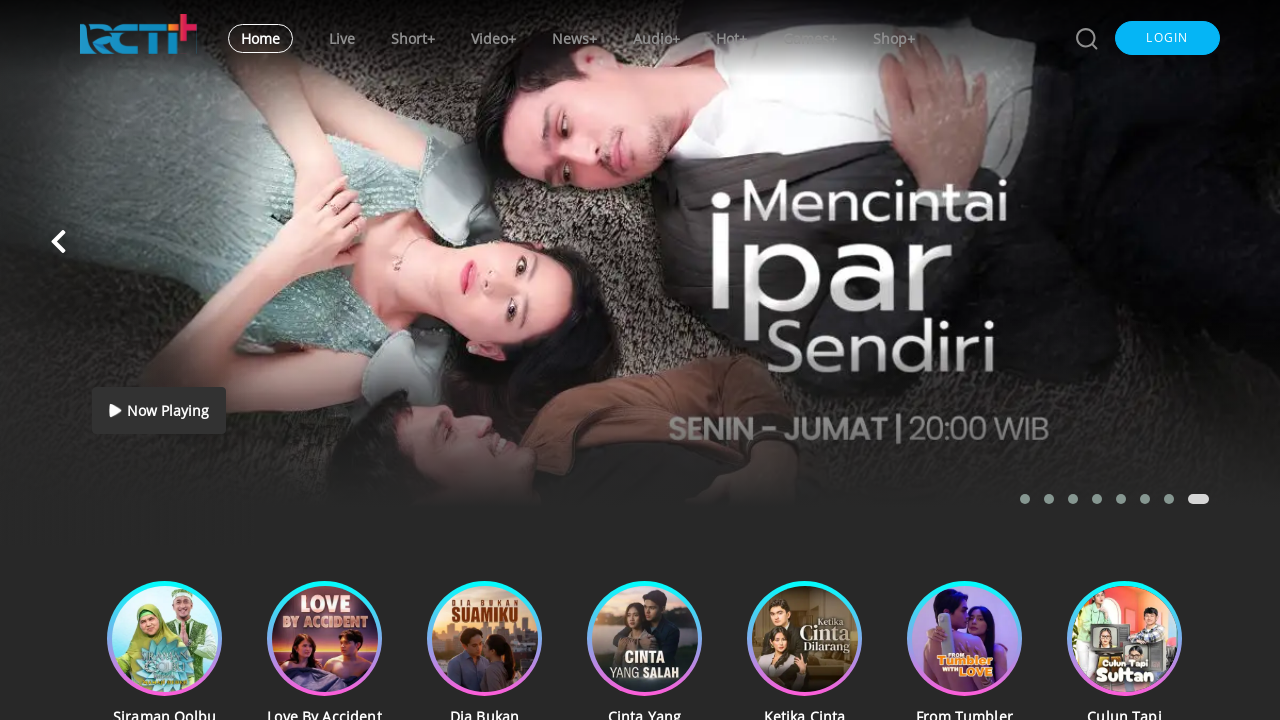

Analyzed link:  -> https://www.rctiplus.com/live-event/7244/rerun-re-connect-tenang-jawaban-allah-tepat-waktunya-26-februari-2026-03-30-wib?cluster_name=saksikan-kembali-re-connect
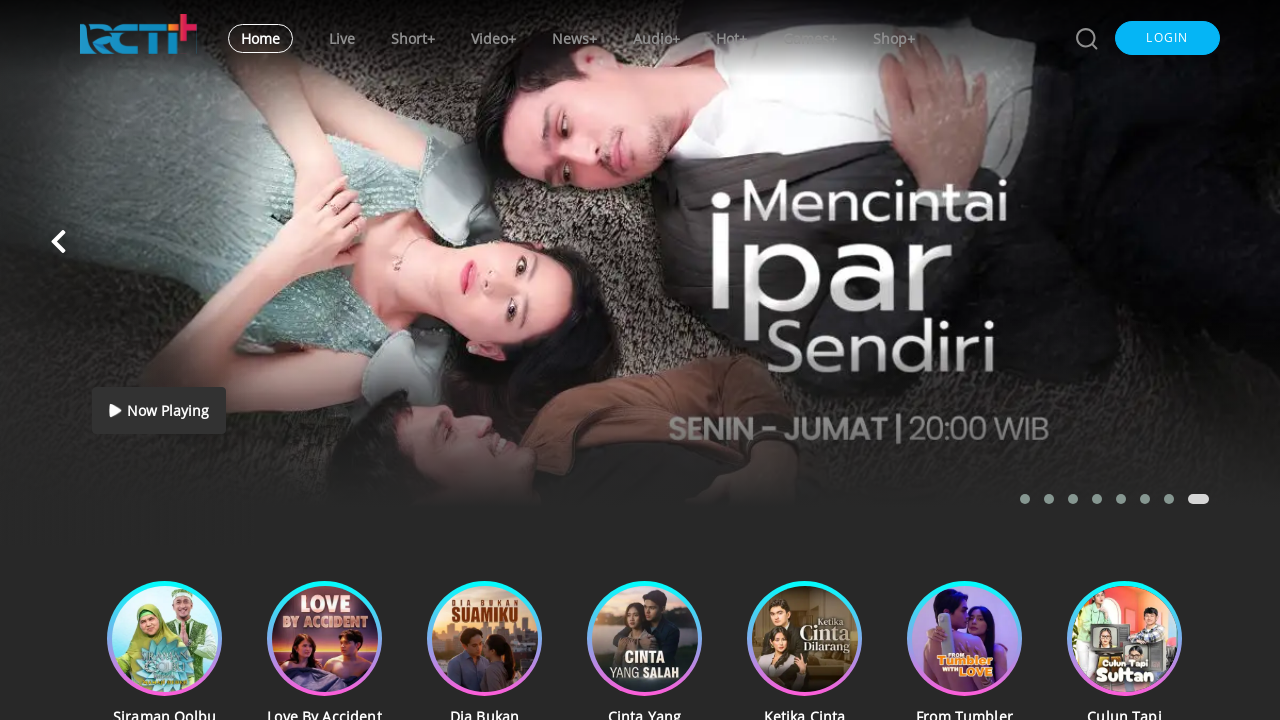

Analyzed link: RERUN RE-CONNECT : T...
                                            
                
                
                                                                        
                                COMING SOON 0d 0h 6m 54s -> https://www.rctiplus.com/live-event/7244/rerun-re-connect-tenang-jawaban-allah-tepat-waktunya-26-februari-2026-03-30-wib?cluster_name=saksikan-kembali-re-connect
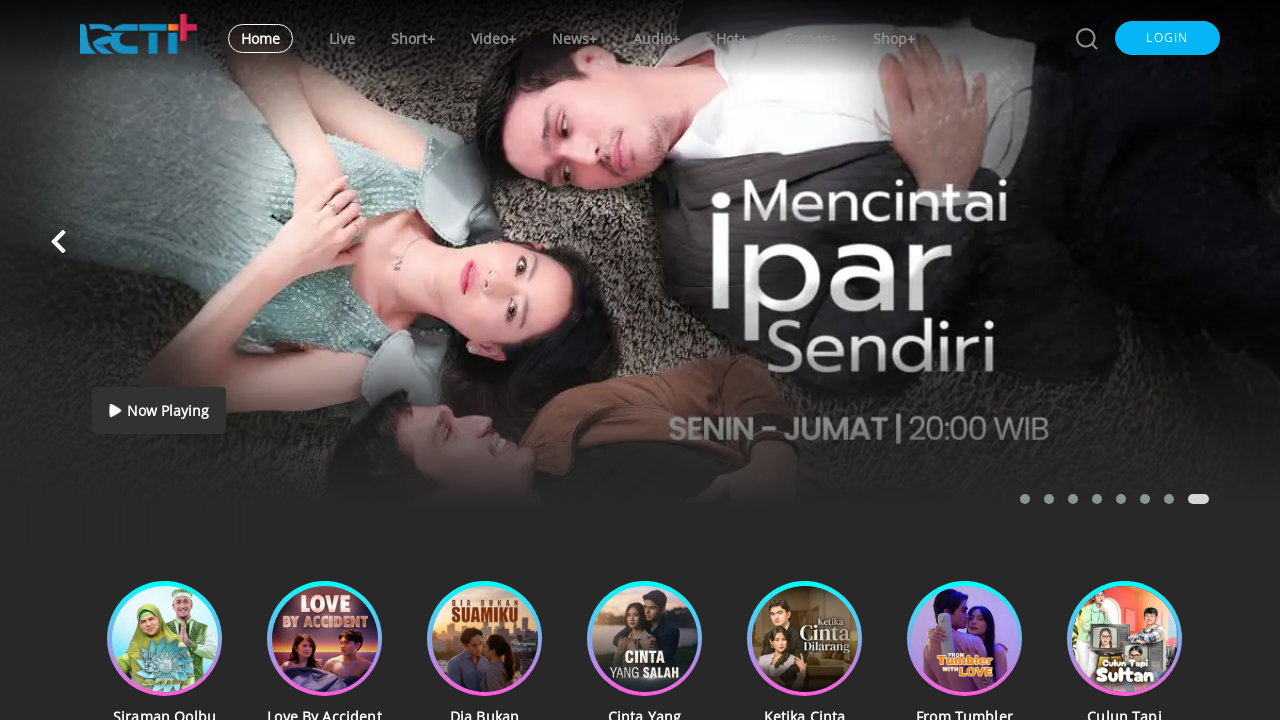

Analyzed link:  -> https://www.rctiplus.com/live-event/7244/rerun-re-connect-tenang-jawaban-allah-tepat-waktunya-26-februari-2026-03-30-wib?cluster_name=saksikan-kembali-re-connect
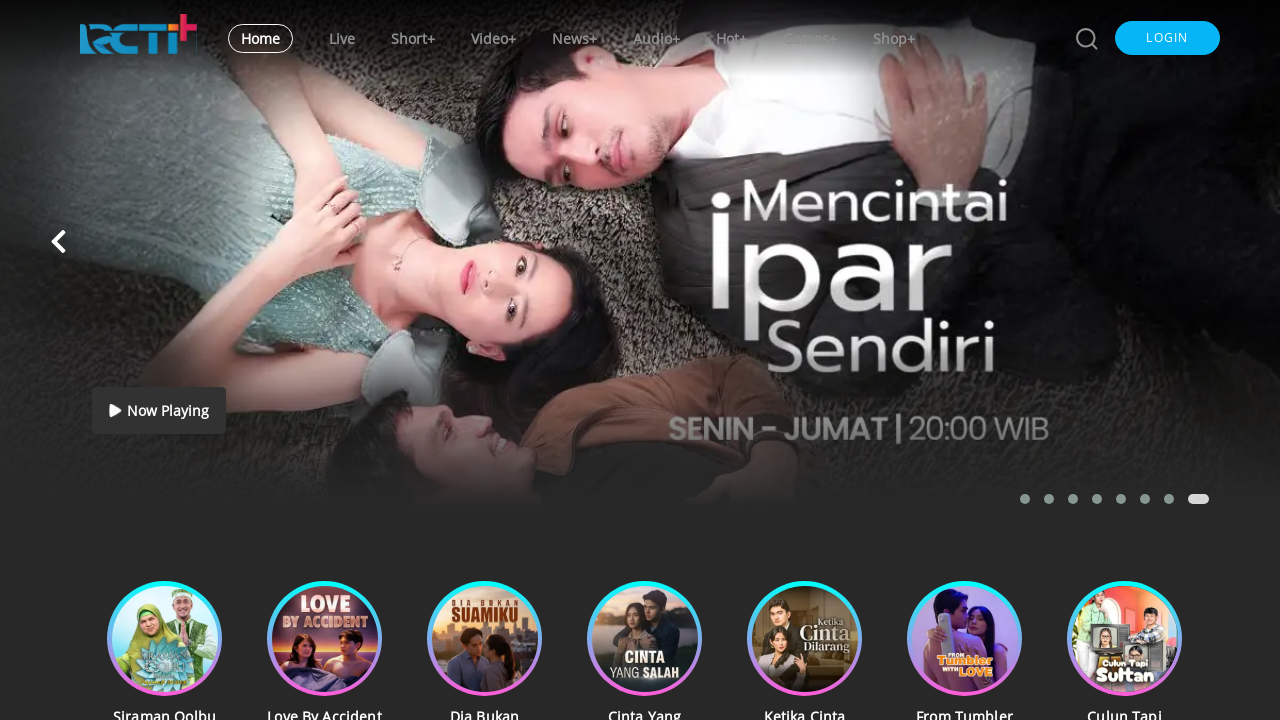

Analyzed link:  -> https://www.rctiplus.com/live-event/7253/rerun-re-connect-ngabuburit-smart-biar-puasa-ngegas-27-februari-2026-03-30-wib?cluster_name=saksikan-kembali-re-connect
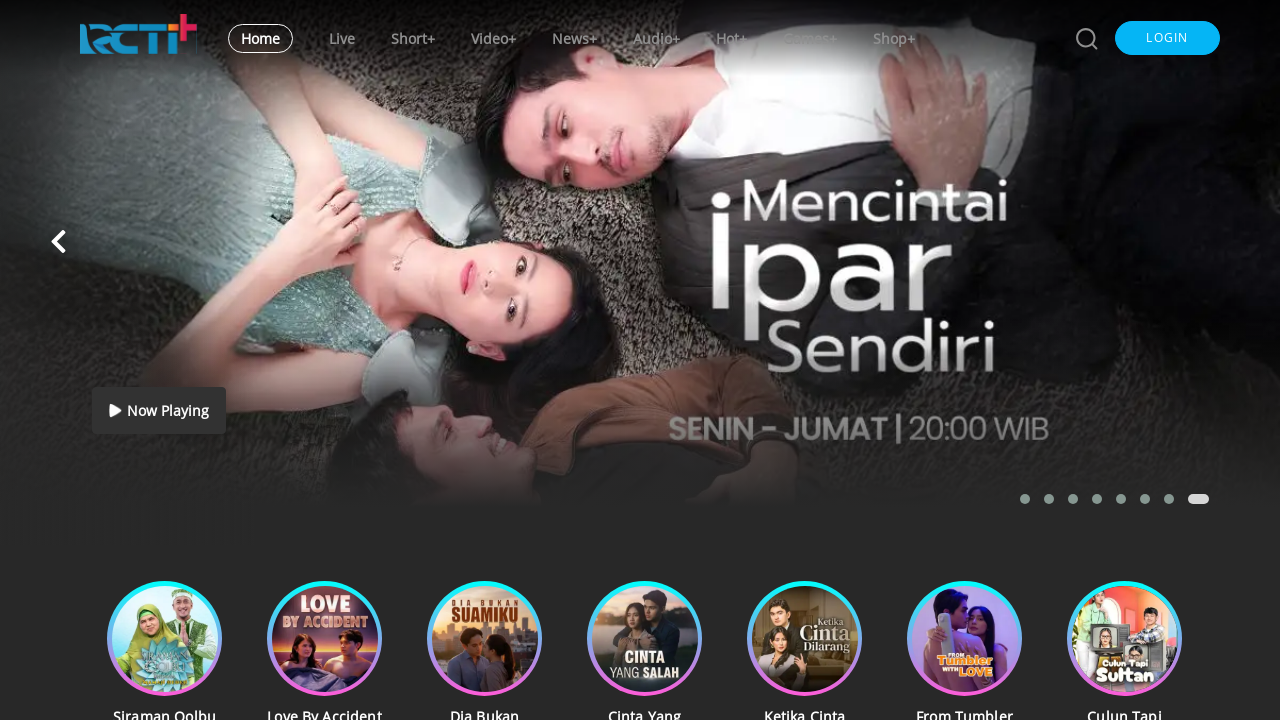

Analyzed link: RERUN RE-CONNECT : NGABUBURIT SMART, BIAR PUASA NGEGAS | 27 FEBRUARI 2026 | 03:30 WIB

Fri, 27 Feb 2026 - 03.00 -> https://www.rctiplus.com/live-event/7253/rerun-re-connect-ngabuburit-smart-biar-puasa-ngegas-27-februari-2026-03-30-wib?cluster_name=saksikan-kembali-re-connect
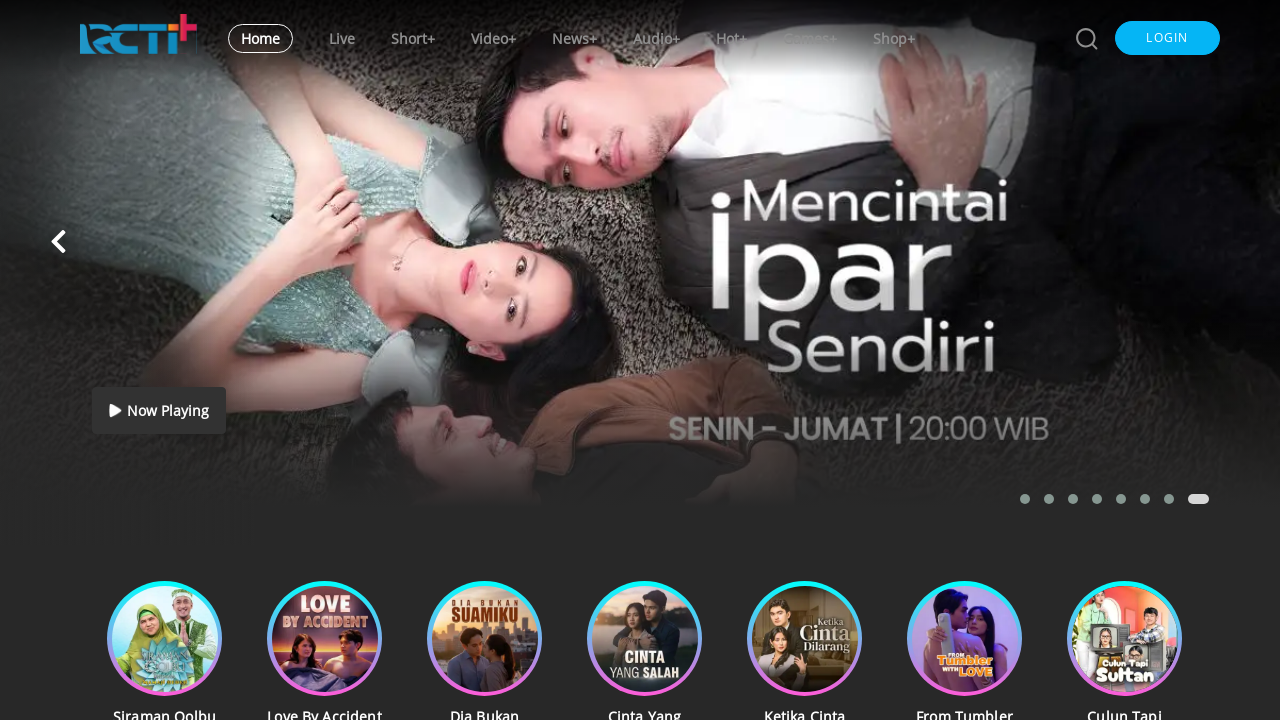

Analyzed link:  -> https://www.rctiplus.com/live-event/7253/rerun-re-connect-ngabuburit-smart-biar-puasa-ngegas-27-februari-2026-03-30-wib?cluster_name=saksikan-kembali-re-connect
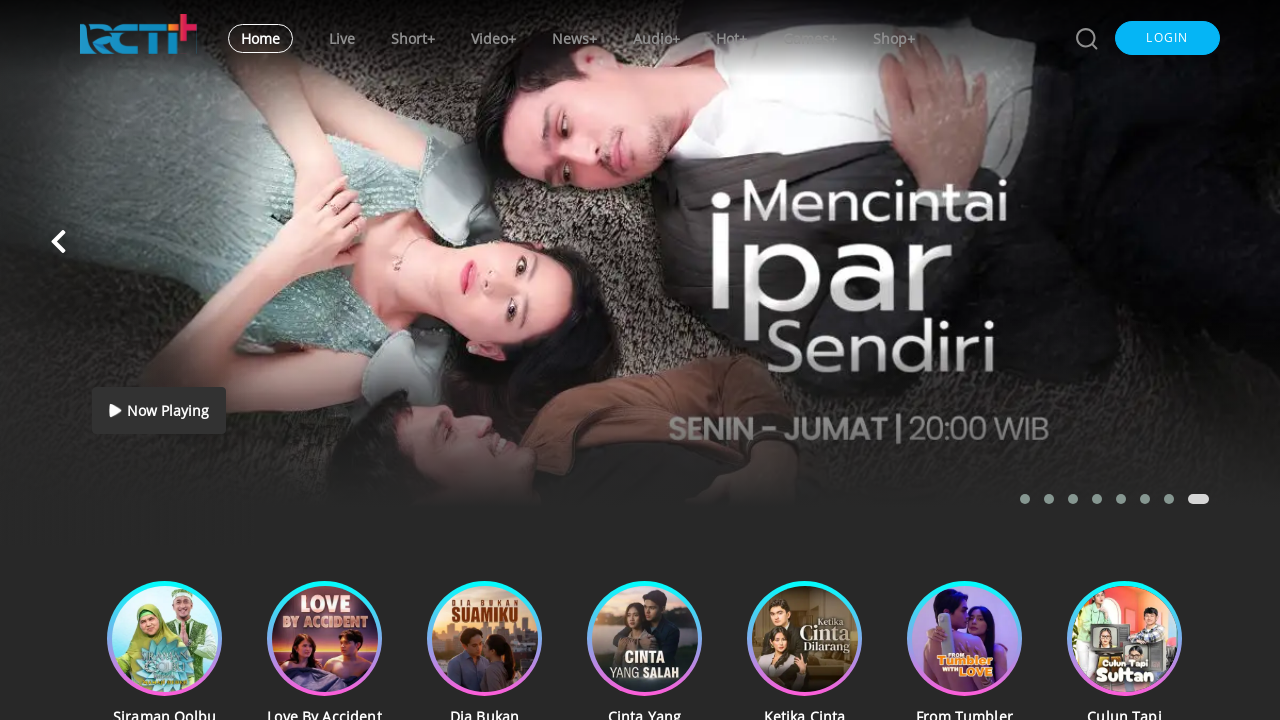

Analyzed link: RERUN RE-CONNECT : N...
                                            
                
                
                                                                        
                                COMING SOON 1d 0h 6m 51s -> https://www.rctiplus.com/live-event/7253/rerun-re-connect-ngabuburit-smart-biar-puasa-ngegas-27-februari-2026-03-30-wib?cluster_name=saksikan-kembali-re-connect
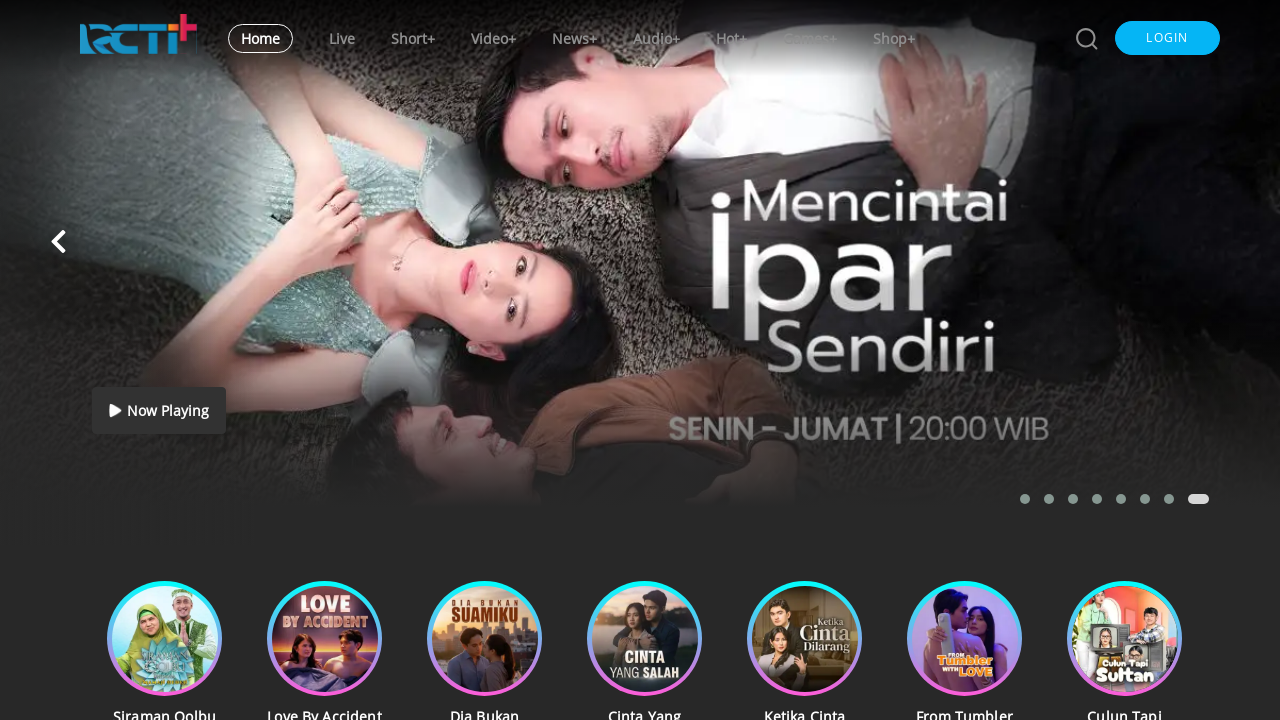

Analyzed link:  -> https://www.rctiplus.com/live-event/7253/rerun-re-connect-ngabuburit-smart-biar-puasa-ngegas-27-februari-2026-03-30-wib?cluster_name=saksikan-kembali-re-connect
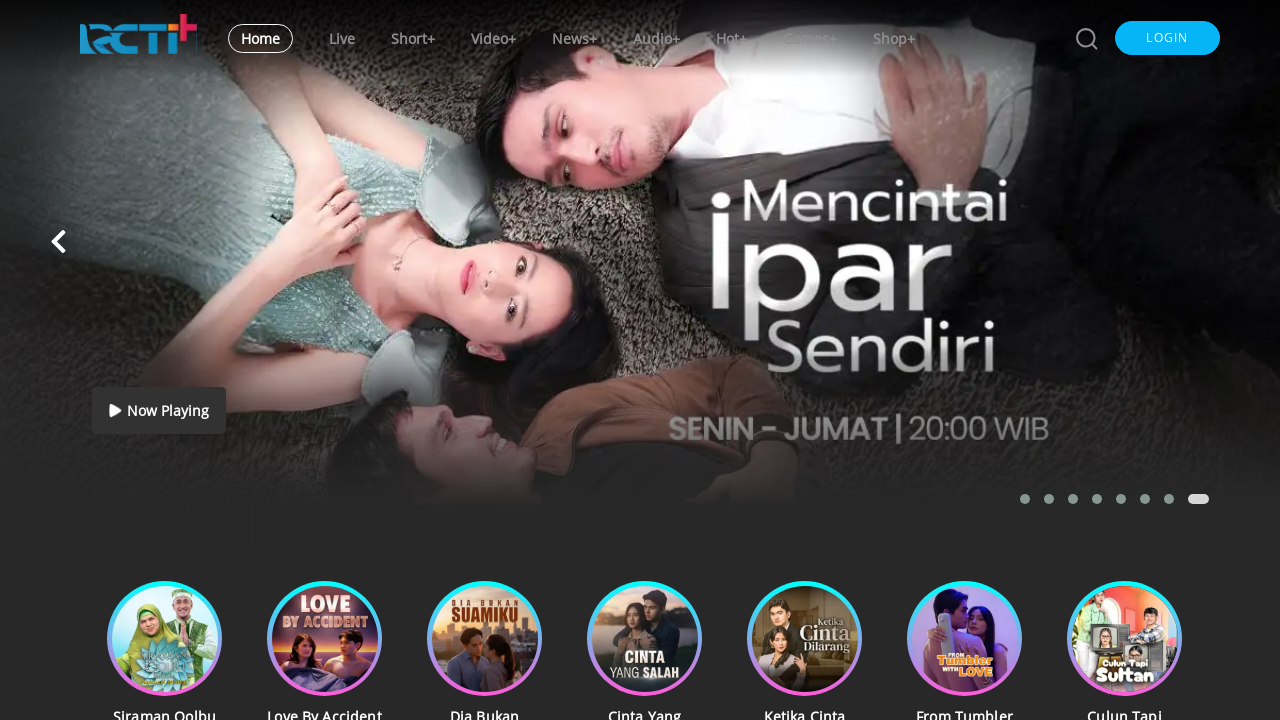

Analyzed link:  -> https://www.rctiplus.com/live-event/7254/rerun-re-connect-iman-lagi-low-ibadah-jangan-jadi-slow-28-februari-2026-03-30-wib?cluster_name=saksikan-kembali-re-connect
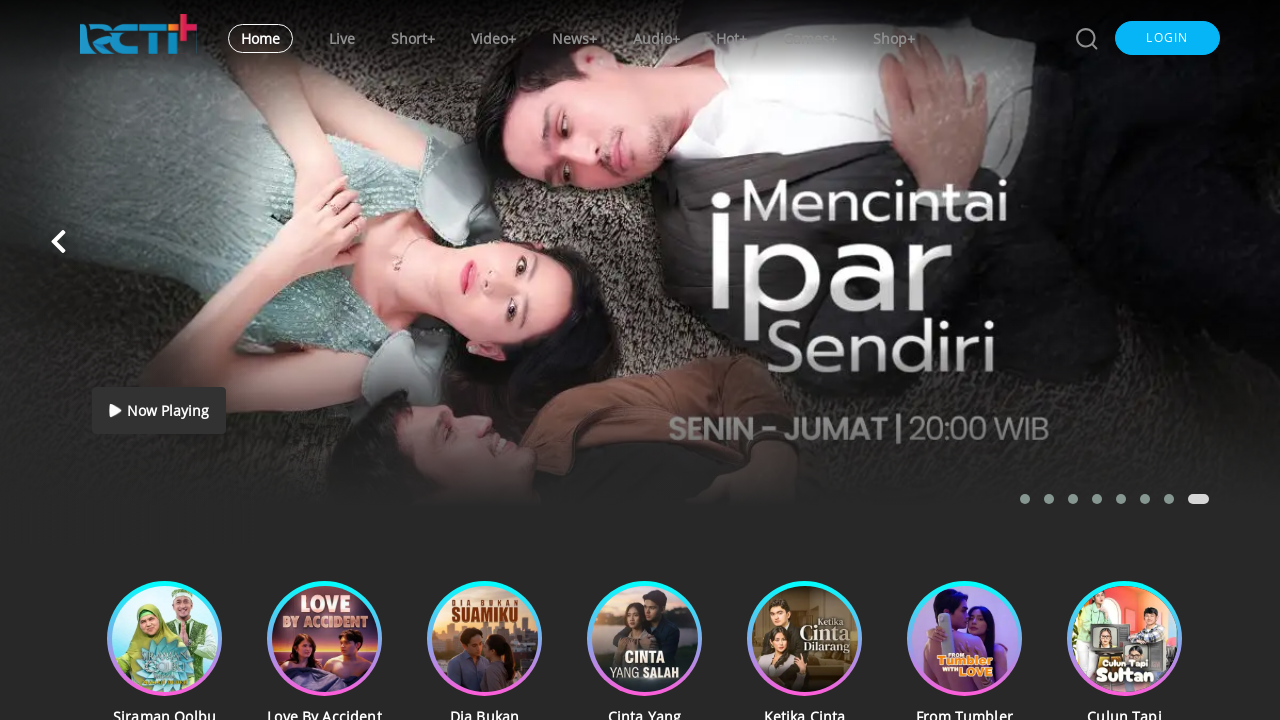

Analyzed link: RERUN RE-CONNECT : IMAN LAGI LOW, IBADAH JANGAN JADI SLOW | 28 FEBRUARI 2026 | 03:30 WIB

Sat, 28 Feb 2026 - 03.00 -> https://www.rctiplus.com/live-event/7254/rerun-re-connect-iman-lagi-low-ibadah-jangan-jadi-slow-28-februari-2026-03-30-wib?cluster_name=saksikan-kembali-re-connect
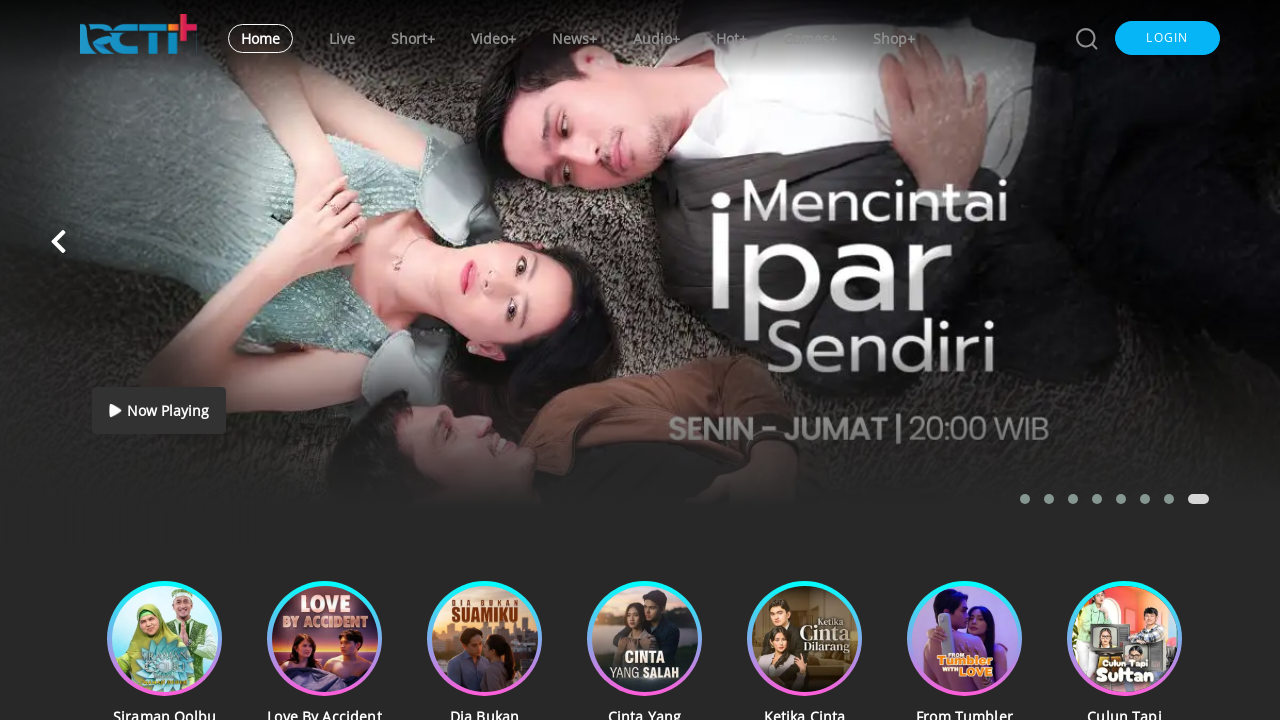

Analyzed link:  -> https://www.rctiplus.com/live-event/7254/rerun-re-connect-iman-lagi-low-ibadah-jangan-jadi-slow-28-februari-2026-03-30-wib?cluster_name=saksikan-kembali-re-connect
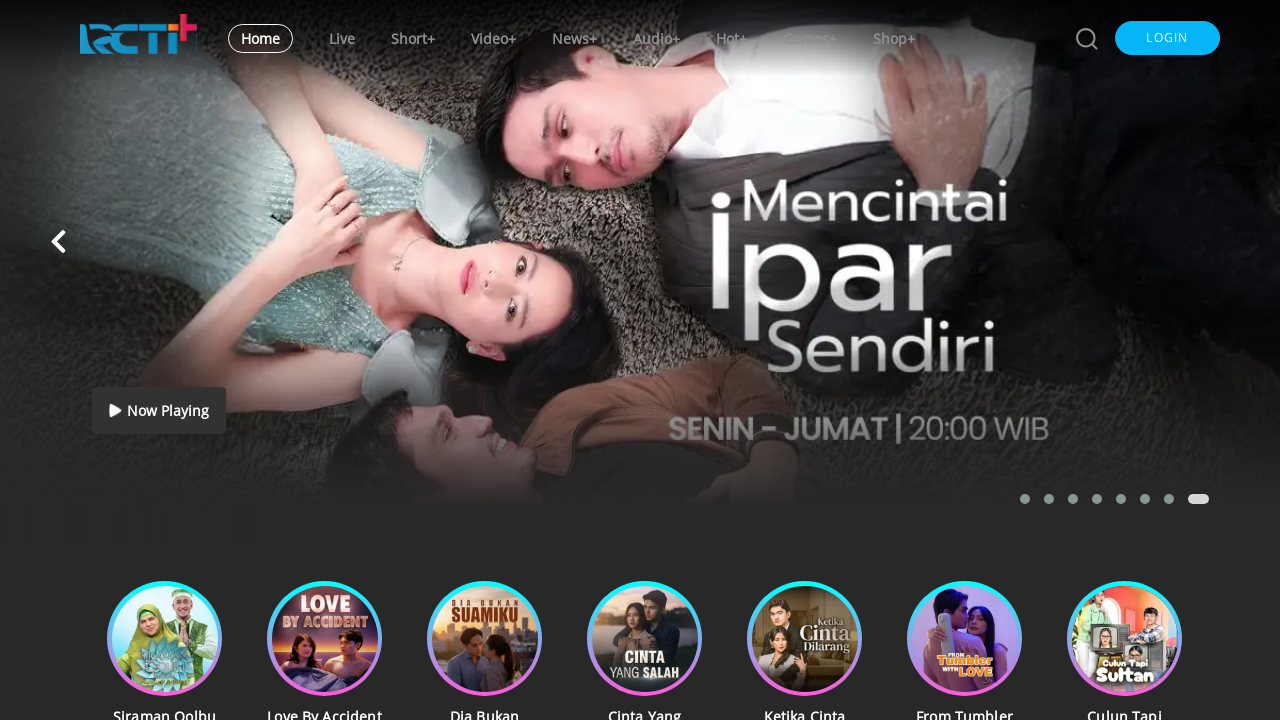

Analyzed link: RERUN RE-CONNECT : I...
                                            
                
                
                                                                        
                                COMING SOON 2d 0h 6m 49s -> https://www.rctiplus.com/live-event/7254/rerun-re-connect-iman-lagi-low-ibadah-jangan-jadi-slow-28-februari-2026-03-30-wib?cluster_name=saksikan-kembali-re-connect
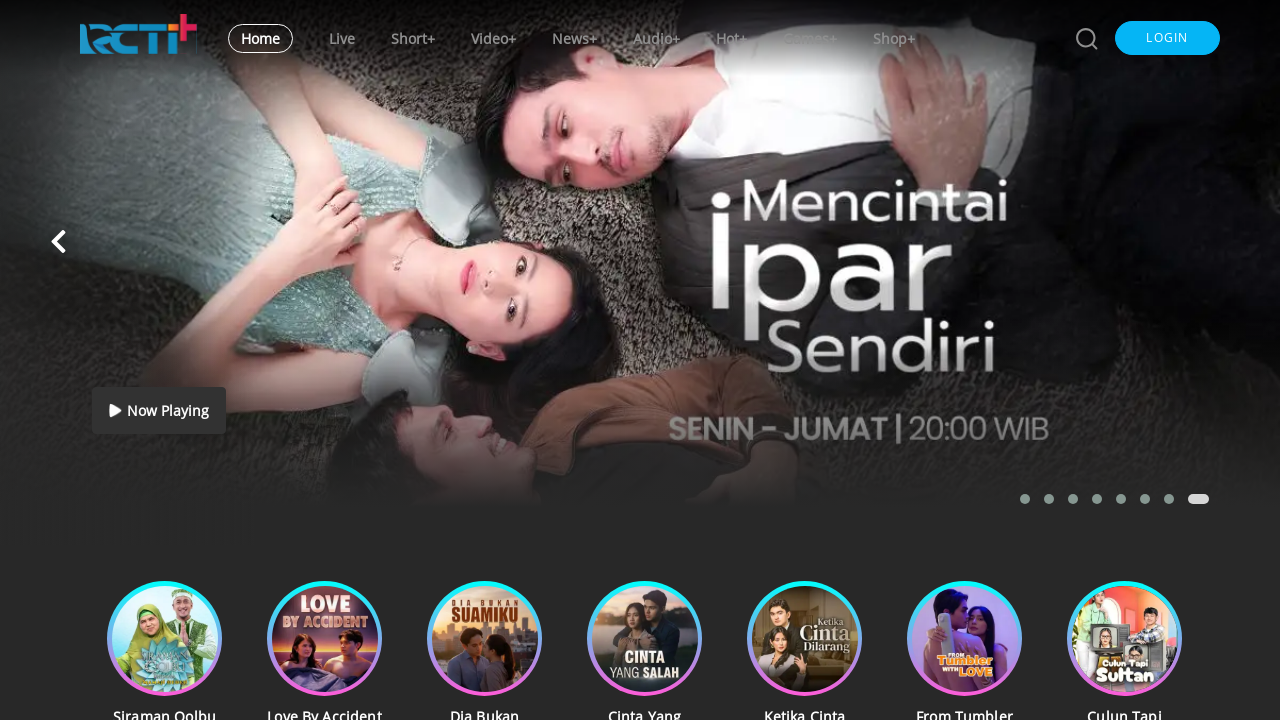

Analyzed link:  -> https://www.rctiplus.com/live-event/7254/rerun-re-connect-iman-lagi-low-ibadah-jangan-jadi-slow-28-februari-2026-03-30-wib?cluster_name=saksikan-kembali-re-connect
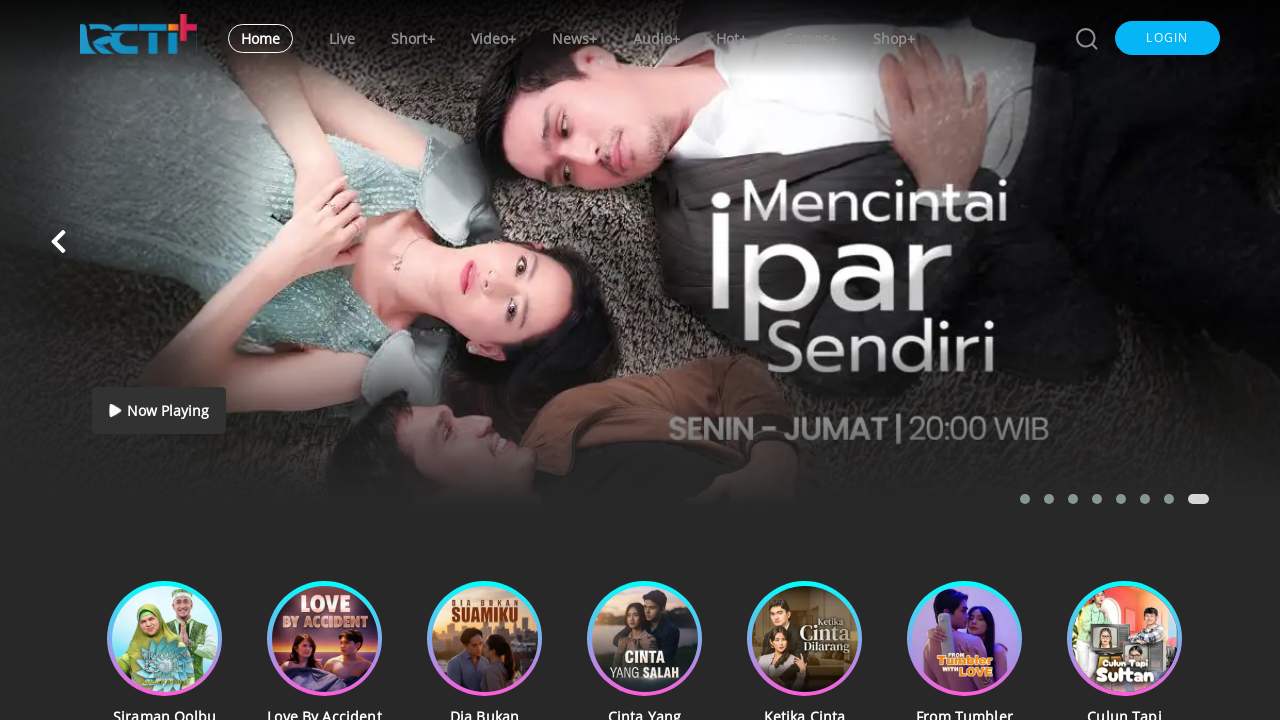

Analyzed link:  -> https://www.rctiplus.com/programs/2278/reconnect/episode/46299/iman-lagi-low-ibadah-jangan-jadi-slow?cluster_name=kajian-islami-ramadan-re-connect
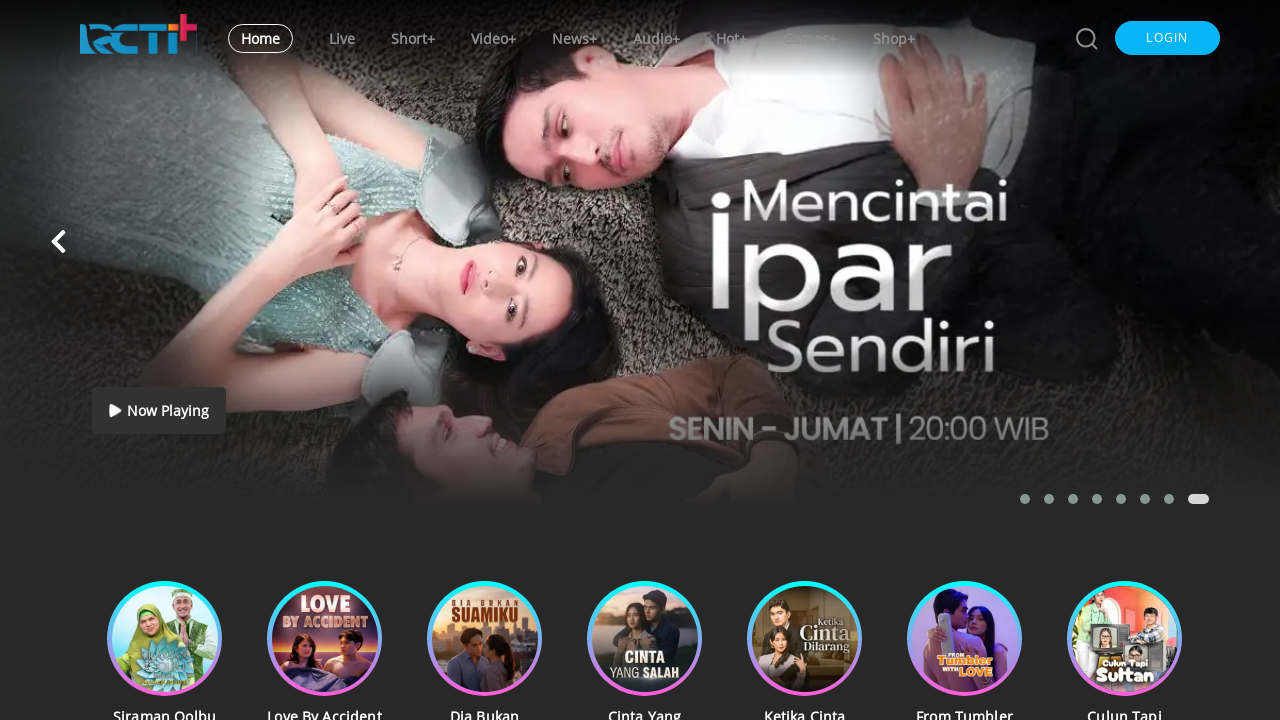

Analyzed link:  -> https://www.rctiplus.com/programs/2278/reconnect/episode/46299/iman-lagi-low-ibadah-jangan-jadi-slow?cluster_name=kajian-islami-ramadan-re-connect
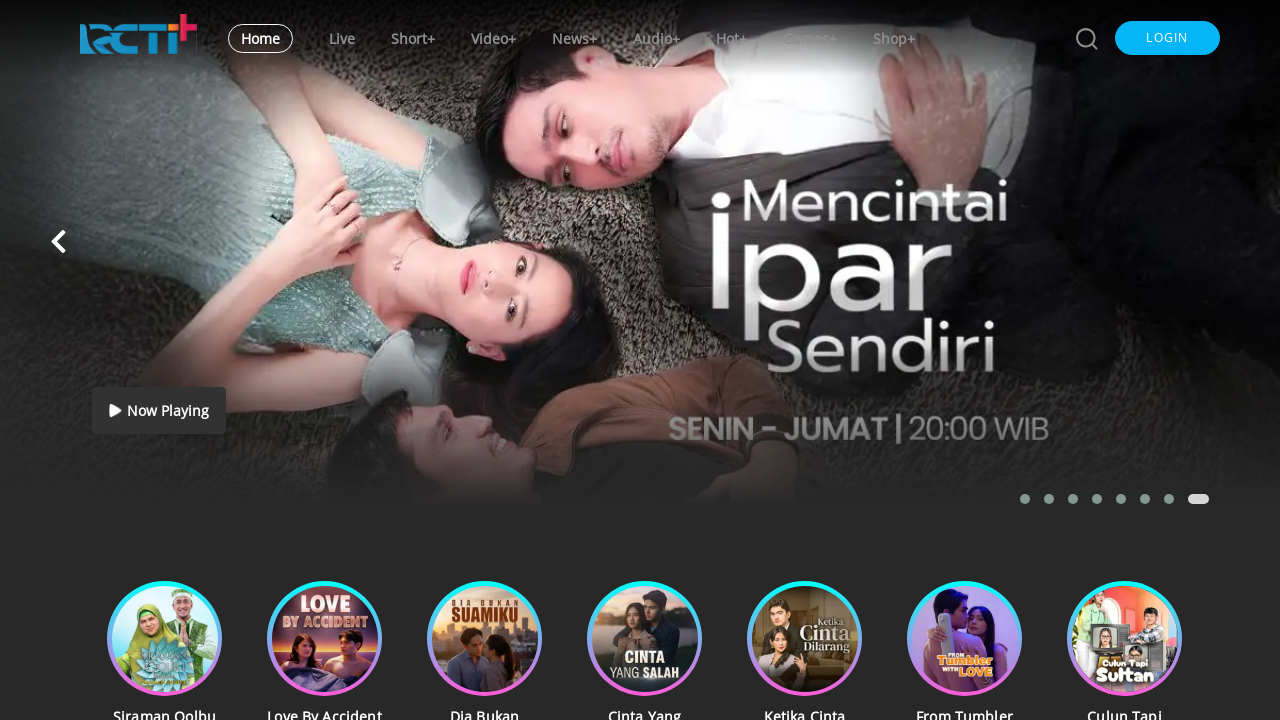

Analyzed link: IMAN LAGI LOW, IBADA...
                                            
                
                
                                            episode -> https://www.rctiplus.com/programs/2278/reconnect/episode/46299/iman-lagi-low-ibadah-jangan-jadi-slow?cluster_name=kajian-islami-ramadan-re-connect
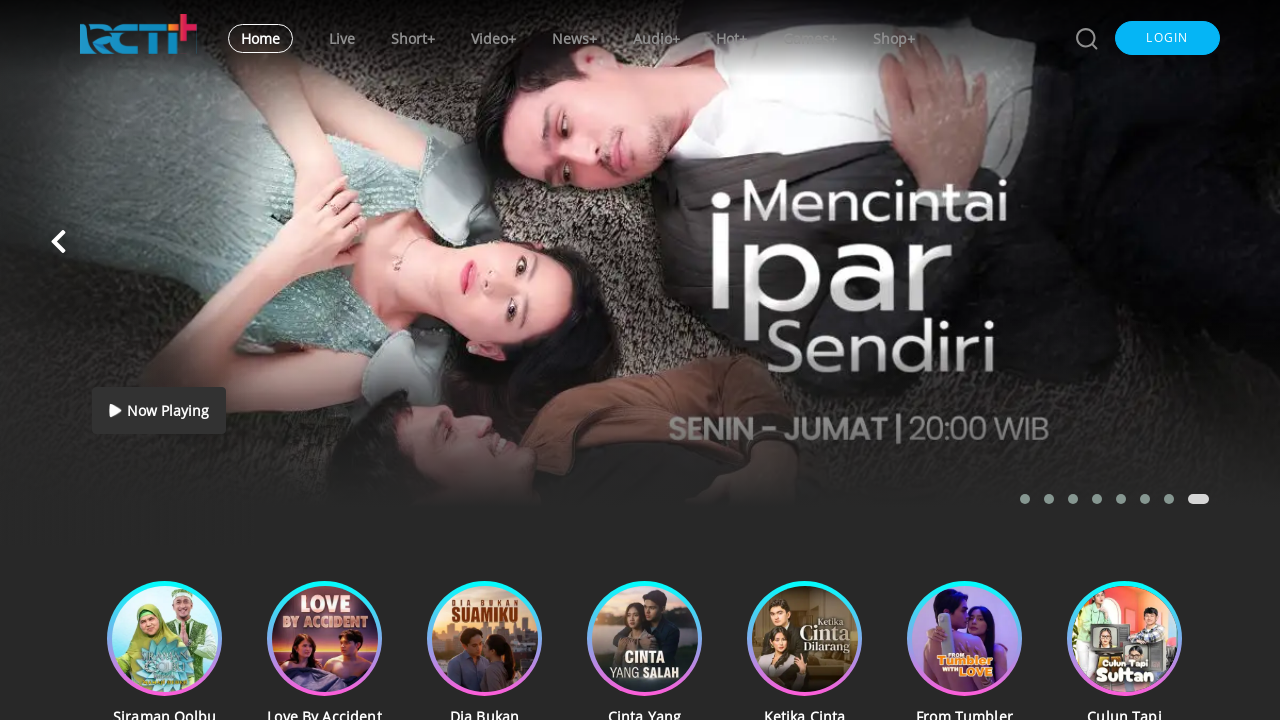

Analyzed link:  -> https://www.rctiplus.com/programs/2278/reconnect/episode/46299/iman-lagi-low-ibadah-jangan-jadi-slow?cluster_name=kajian-islami-ramadan-re-connect
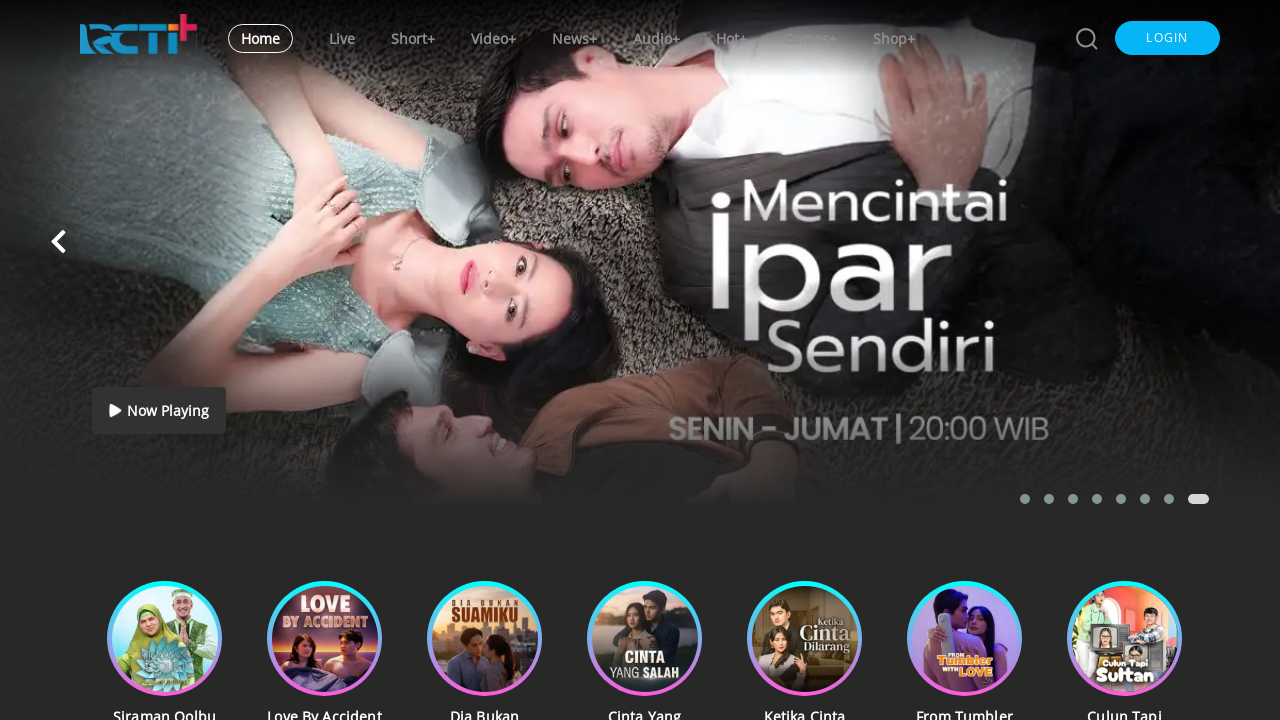

Analyzed link:  -> https://www.rctiplus.com/programs/2278/reconnect/episode/46297/tenang-jawaban-allah-tepat-waktunya?cluster_name=kajian-islami-ramadan-re-connect
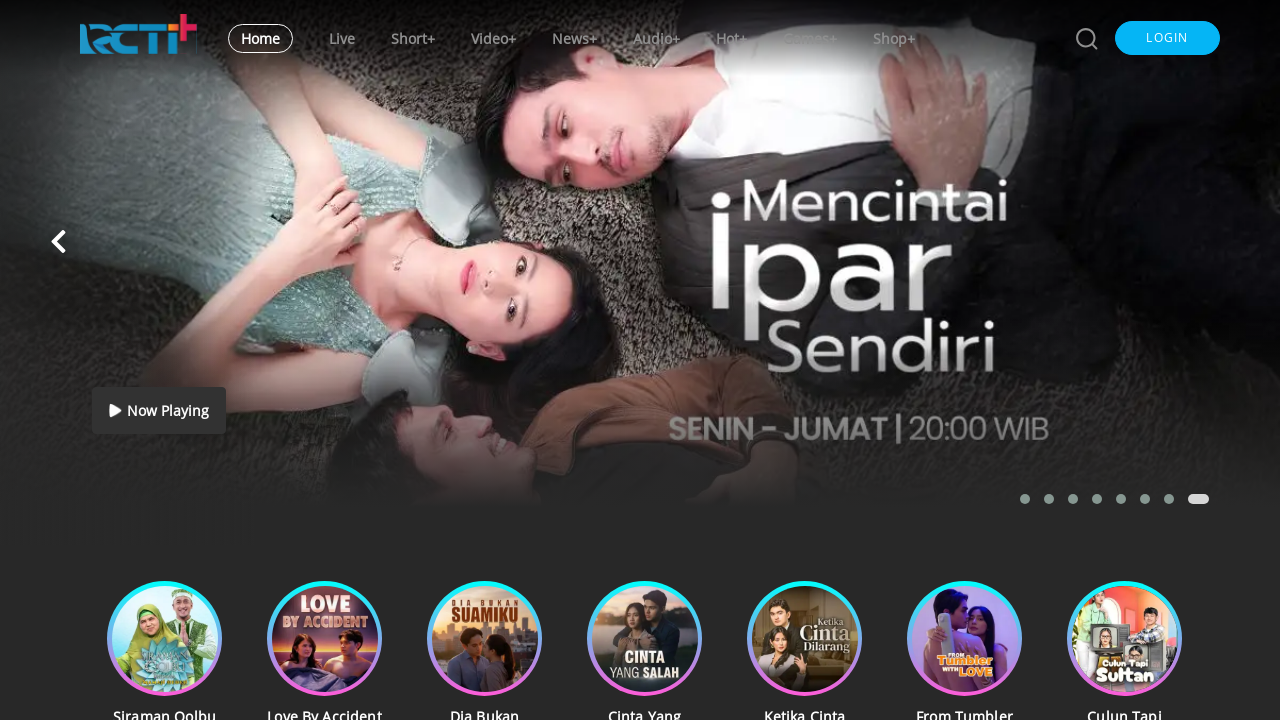

Analyzed link:  -> https://www.rctiplus.com/programs/2278/reconnect/episode/46297/tenang-jawaban-allah-tepat-waktunya?cluster_name=kajian-islami-ramadan-re-connect
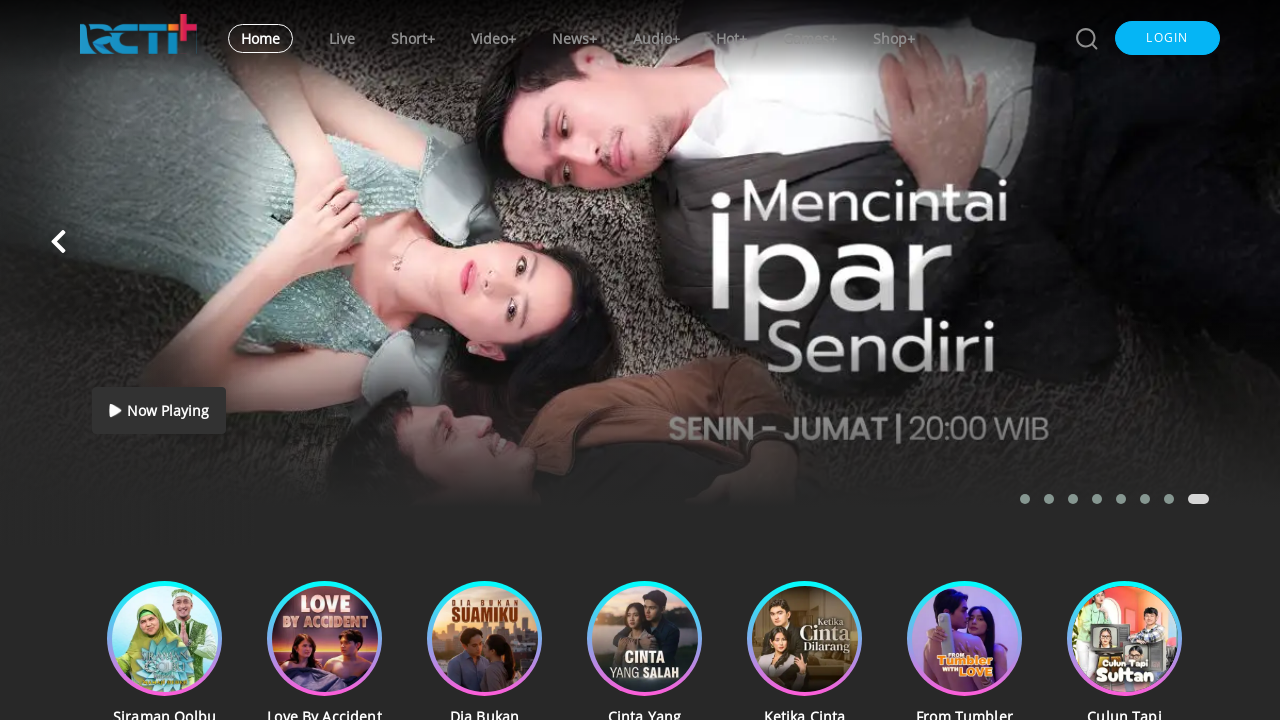

Analyzed link: TENANG, JAWABAN ALLA...
                                            
                
                
                                            episode -> https://www.rctiplus.com/programs/2278/reconnect/episode/46297/tenang-jawaban-allah-tepat-waktunya?cluster_name=kajian-islami-ramadan-re-connect
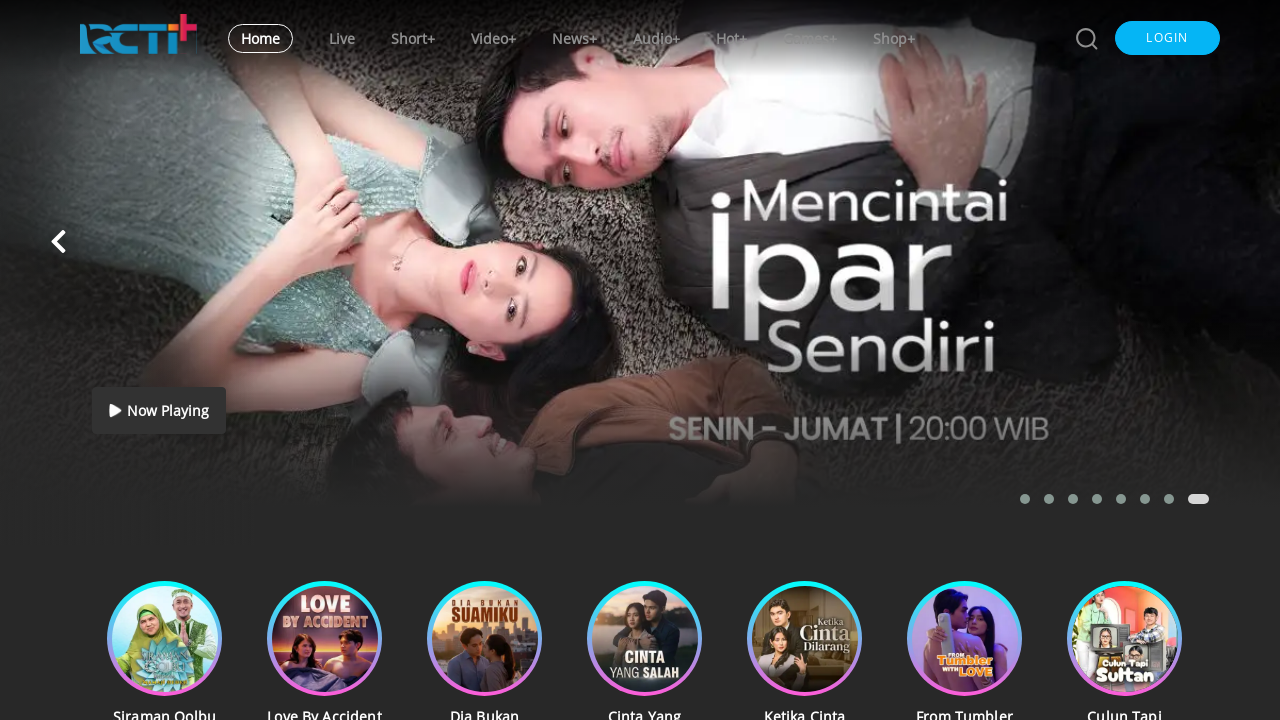

Analyzed link:  -> https://www.rctiplus.com/programs/2278/reconnect/episode/46297/tenang-jawaban-allah-tepat-waktunya?cluster_name=kajian-islami-ramadan-re-connect
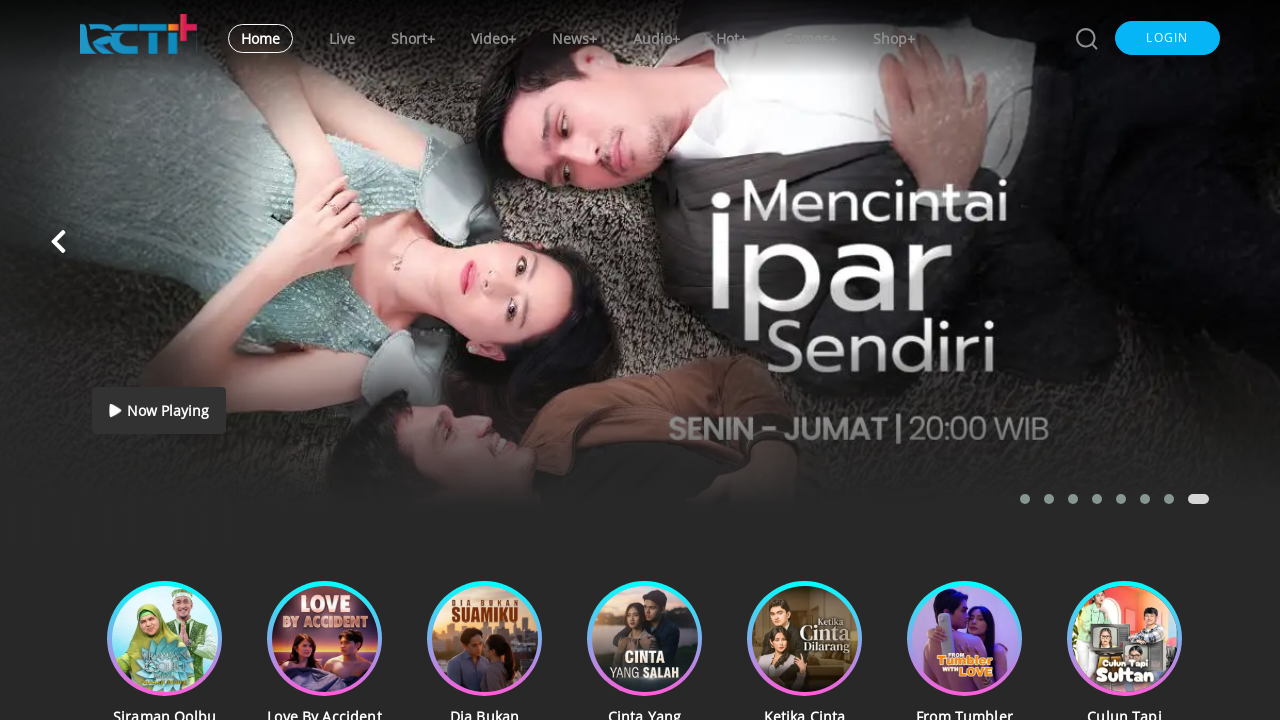

Analyzed link:  -> https://www.rctiplus.com/programs/2278/reconnect/episode/46296/ngabuburit-smart-biar-puasa-ngegas?cluster_name=kajian-islami-ramadan-re-connect
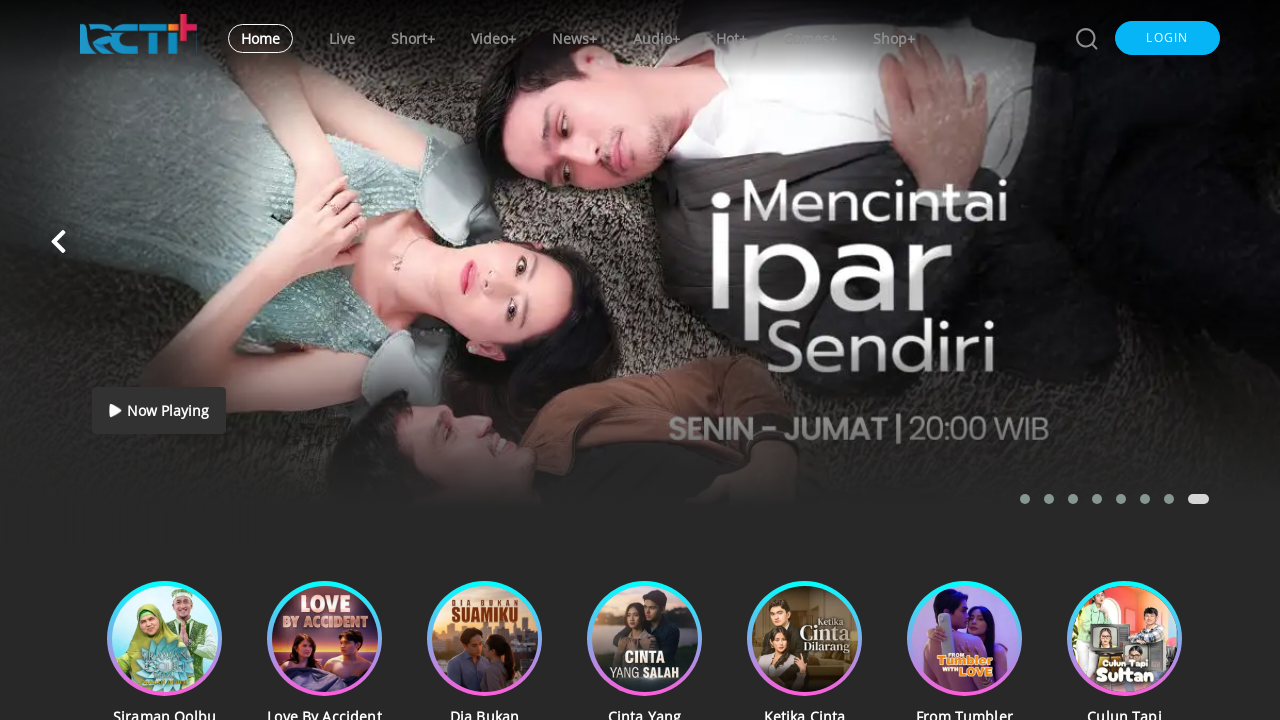

Analyzed link:  -> https://www.rctiplus.com/programs/2278/reconnect/episode/46296/ngabuburit-smart-biar-puasa-ngegas?cluster_name=kajian-islami-ramadan-re-connect
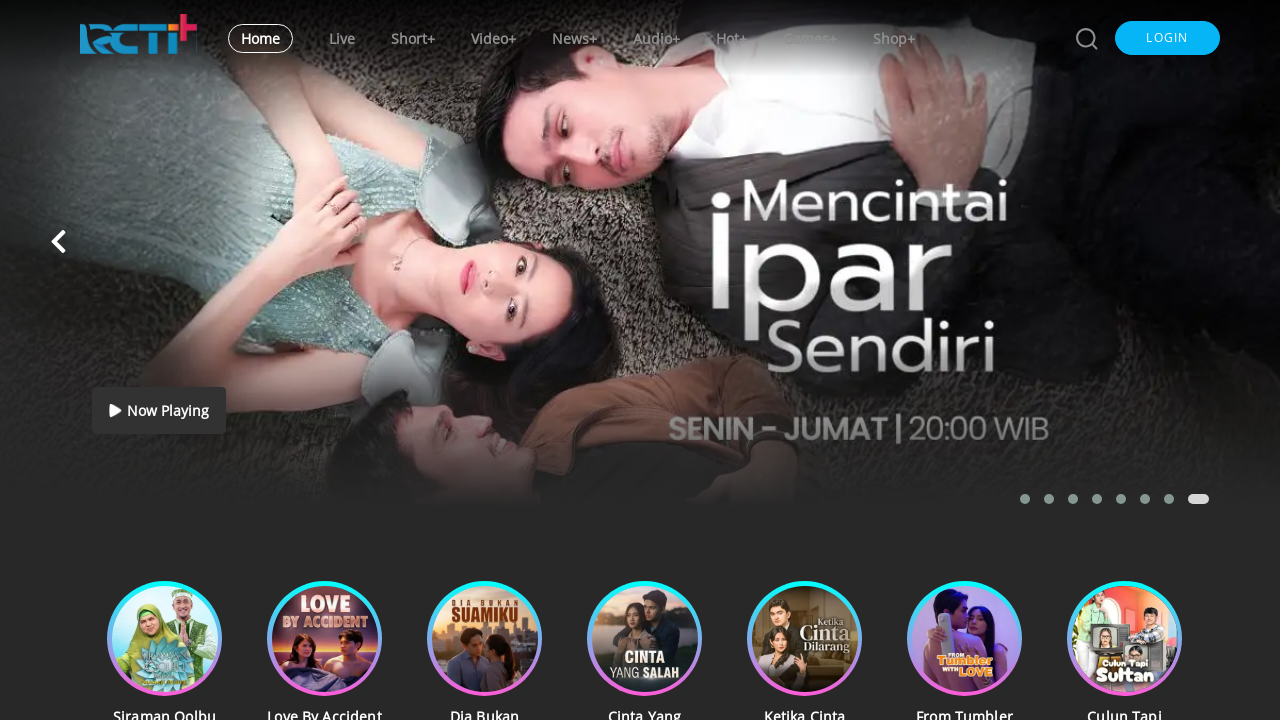

Analyzed link: NGABUBURIT SMART, BI...
                                            
                
                
                                            episode -> https://www.rctiplus.com/programs/2278/reconnect/episode/46296/ngabuburit-smart-biar-puasa-ngegas?cluster_name=kajian-islami-ramadan-re-connect
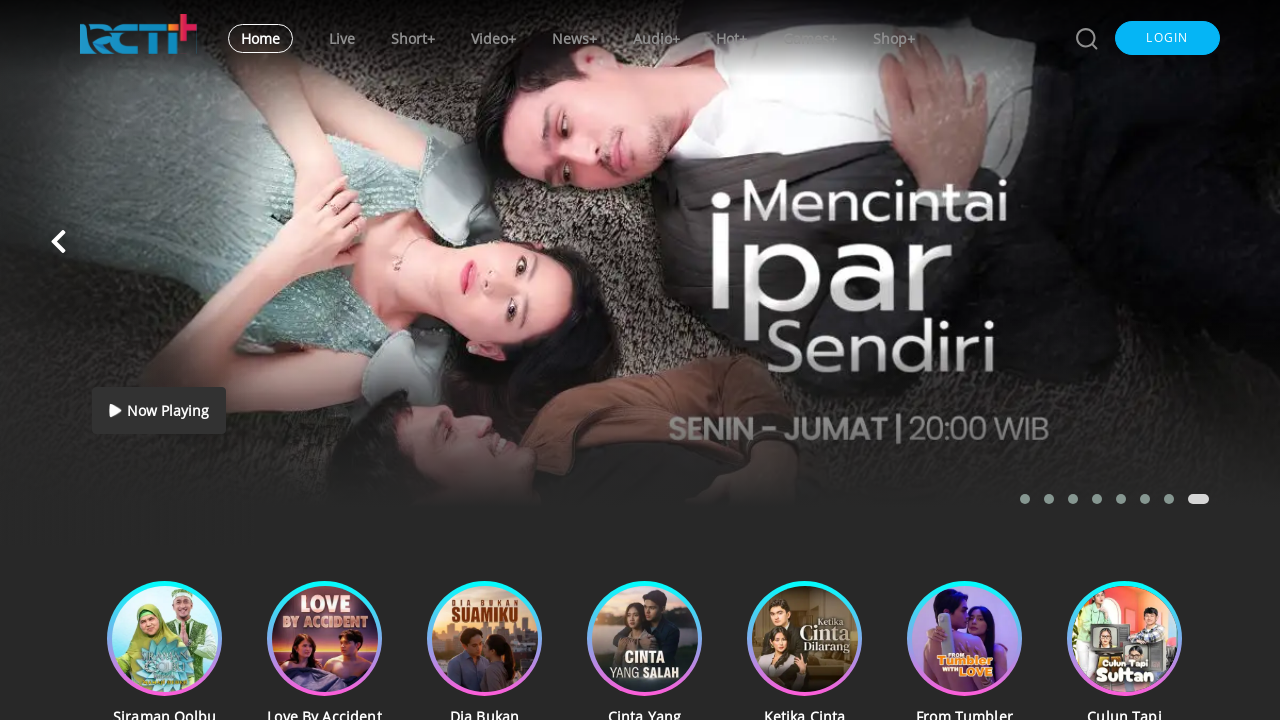

Analyzed link:  -> https://www.rctiplus.com/programs/2278/reconnect/episode/46296/ngabuburit-smart-biar-puasa-ngegas?cluster_name=kajian-islami-ramadan-re-connect
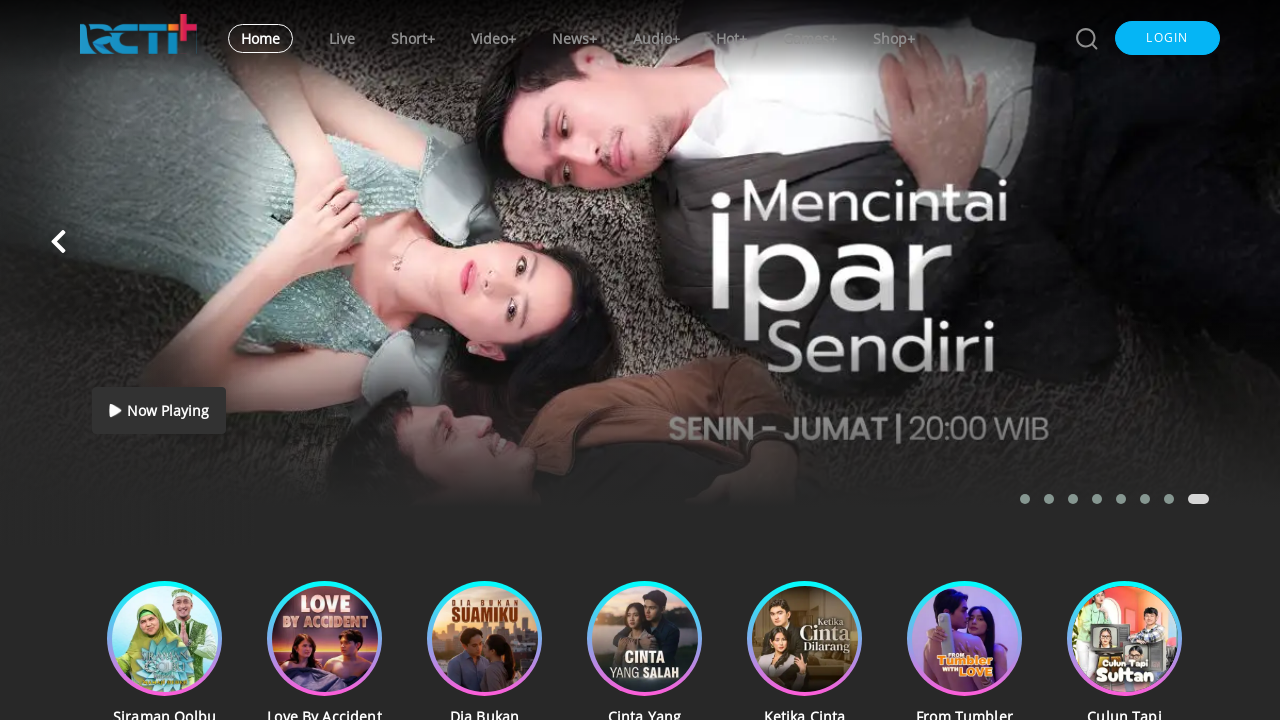

Analyzed link:  -> https://www.rctiplus.com/programs/2278/reconnect/episode/46295/emosi-off-pahala-on?cluster_name=kajian-islami-ramadan-re-connect
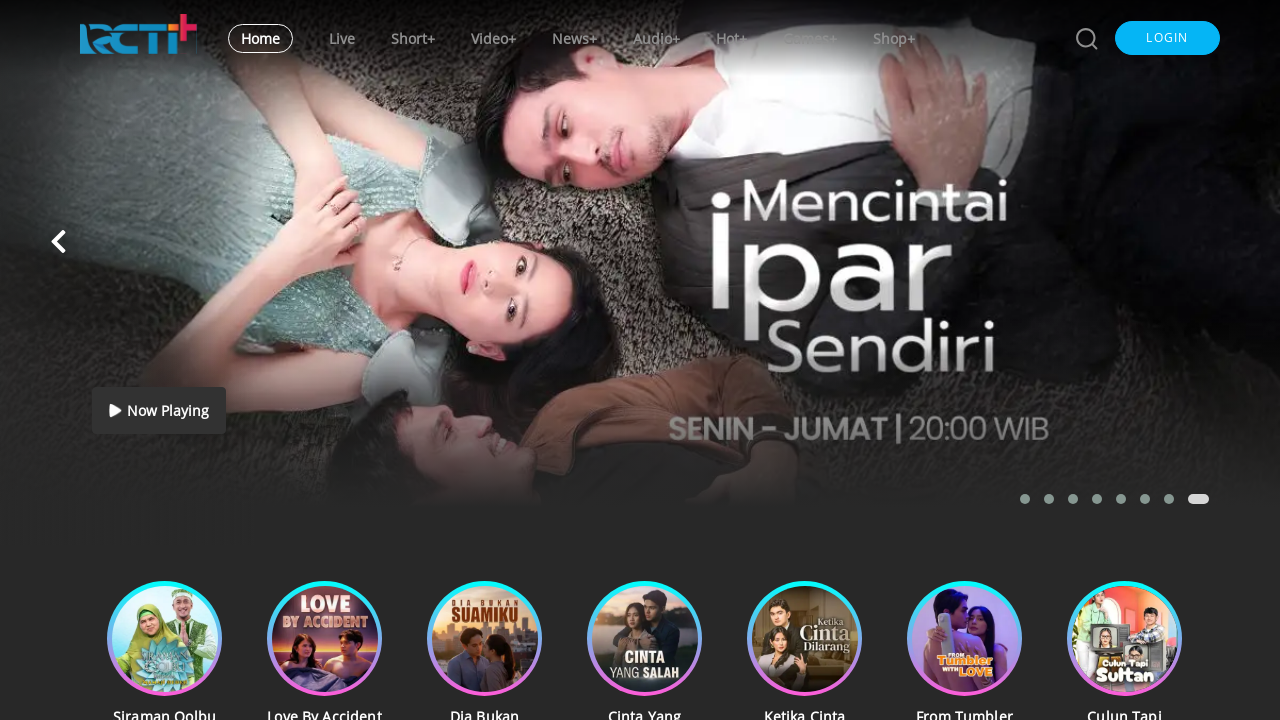

Analyzed link:  -> https://www.rctiplus.com/programs/2278/reconnect/episode/46295/emosi-off-pahala-on?cluster_name=kajian-islami-ramadan-re-connect
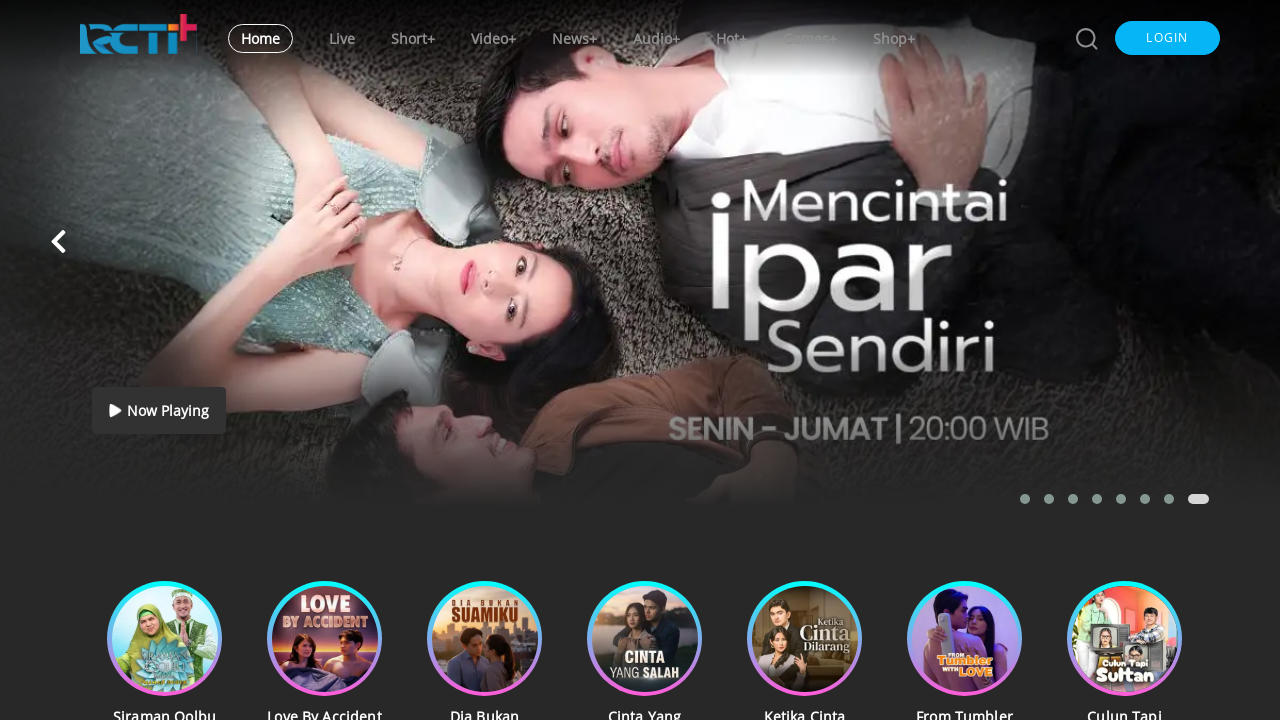

Analyzed link: EMOSI OFF, PAHALA ON
                                            
                
                
                                            episode -> https://www.rctiplus.com/programs/2278/reconnect/episode/46295/emosi-off-pahala-on?cluster_name=kajian-islami-ramadan-re-connect
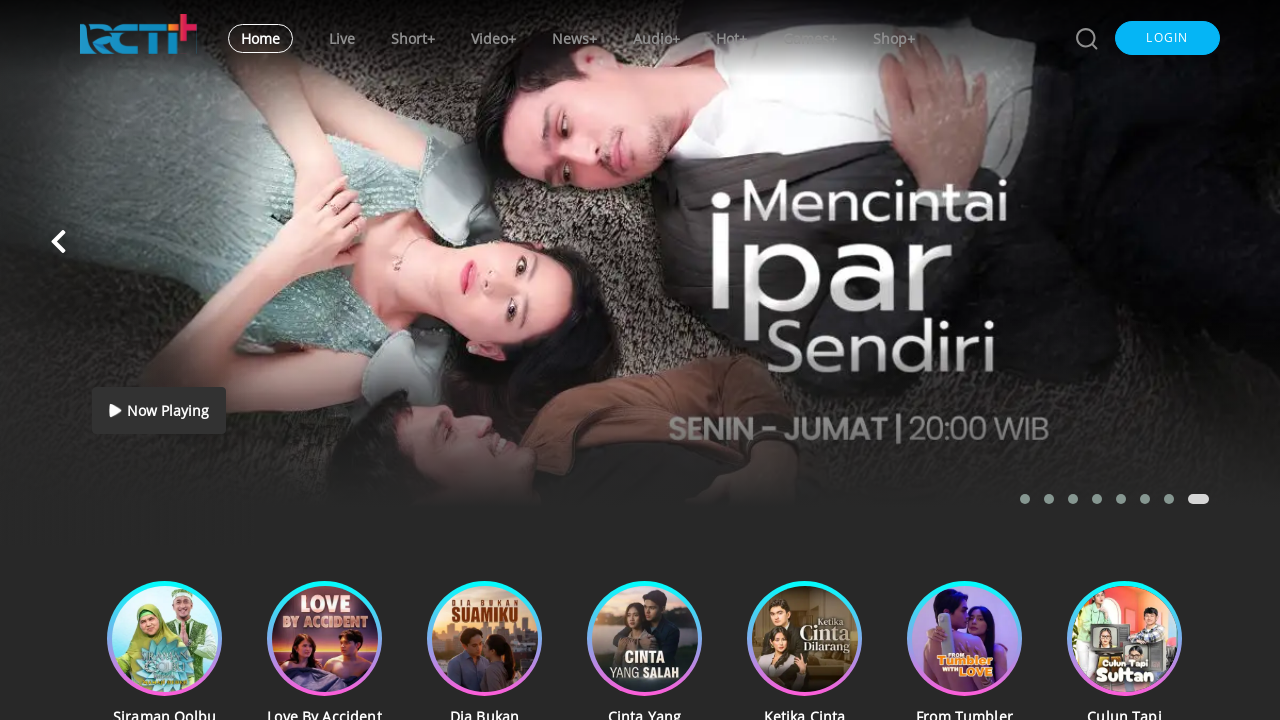

Analyzed link:  -> https://www.rctiplus.com/programs/2278/reconnect/episode/46295/emosi-off-pahala-on?cluster_name=kajian-islami-ramadan-re-connect
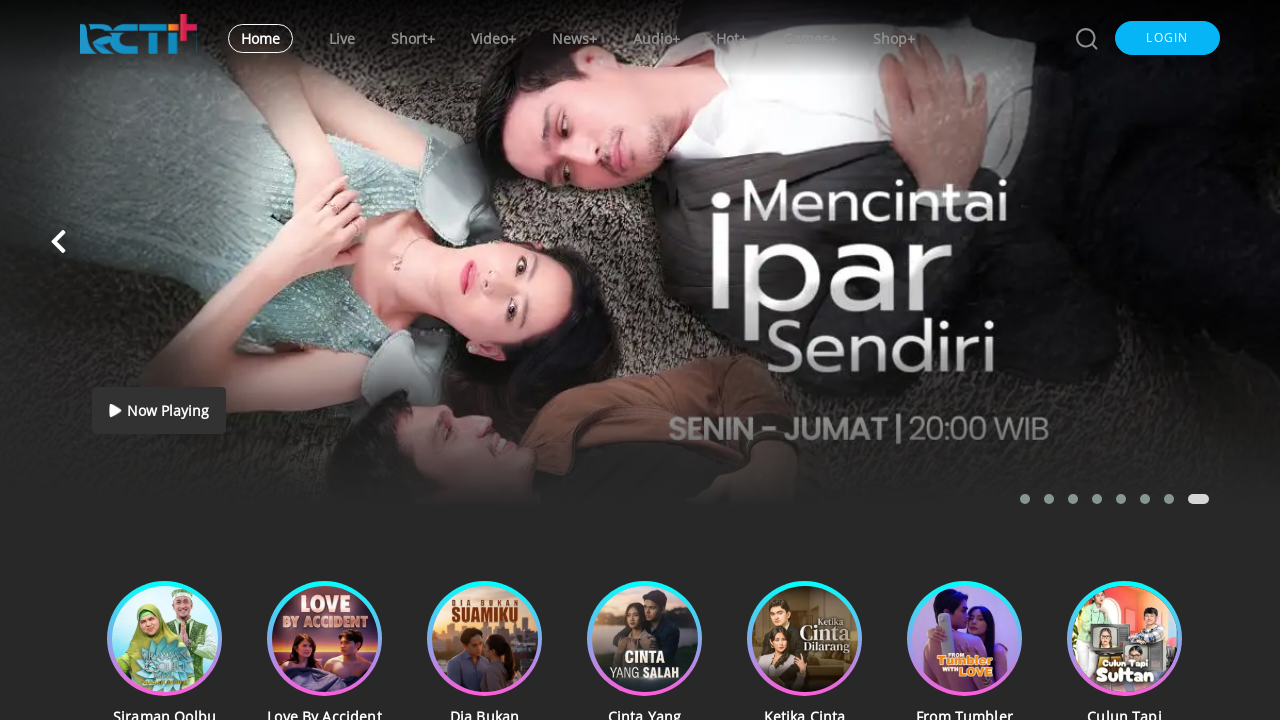

Analyzed link:  -> https://www.rctiplus.com/programs/2278/reconnect/episode/46293/puasa-jalan-tapi-kok-hidup-belom-upgrade?cluster_name=kajian-islami-ramadan-re-connect
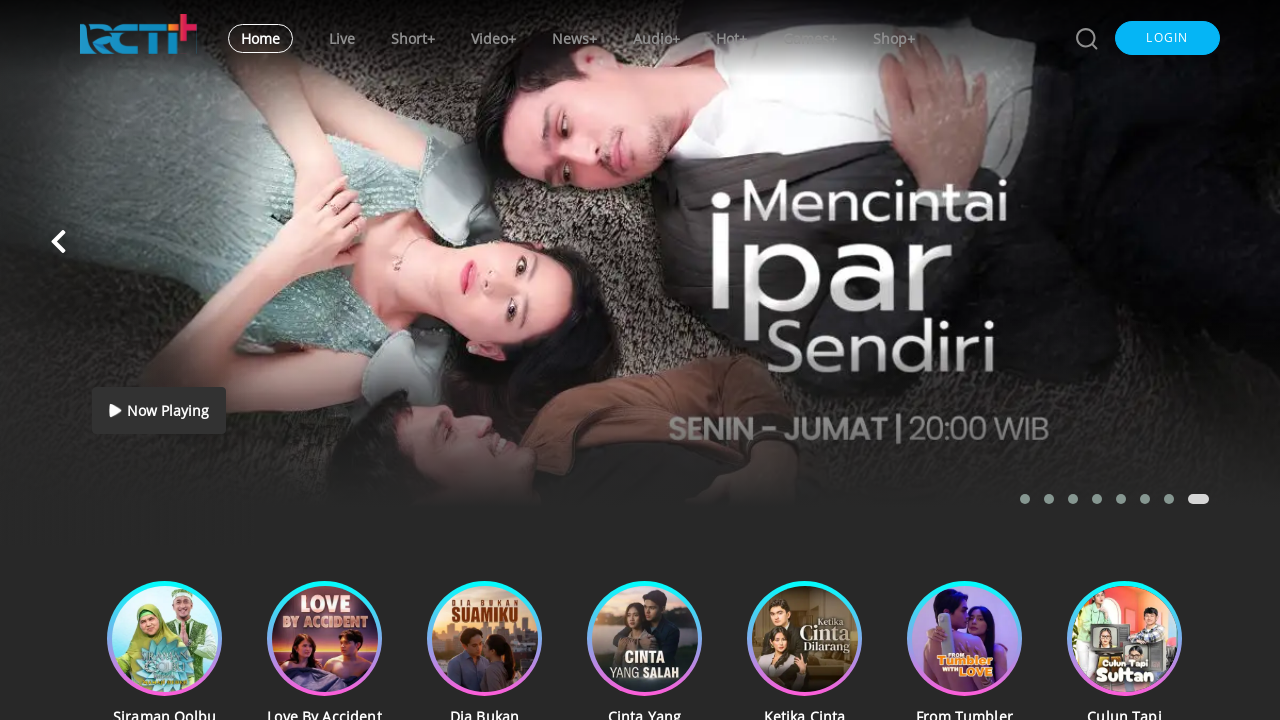

Analyzed link:  -> https://www.rctiplus.com/programs/2278/reconnect/episode/46293/puasa-jalan-tapi-kok-hidup-belom-upgrade?cluster_name=kajian-islami-ramadan-re-connect
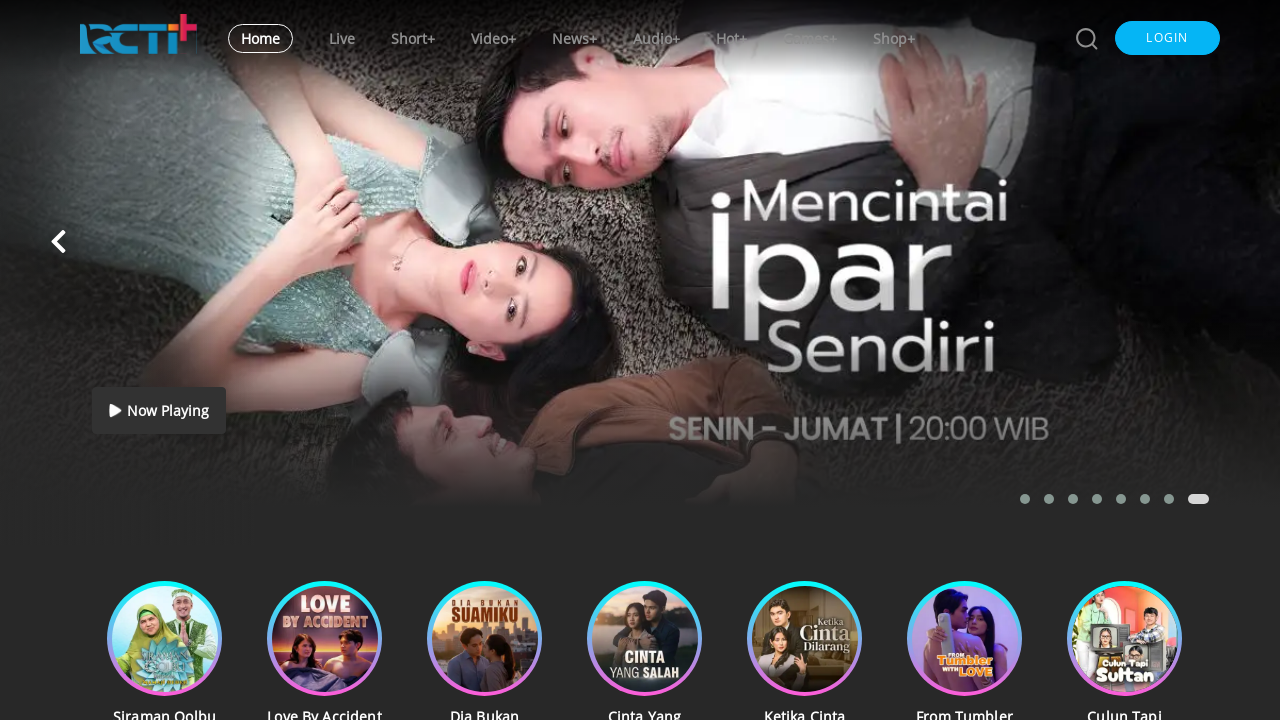

Analyzed link: PUASA JALAN, TAPI KO...
                                            
                
                
                                            episode -> https://www.rctiplus.com/programs/2278/reconnect/episode/46293/puasa-jalan-tapi-kok-hidup-belom-upgrade?cluster_name=kajian-islami-ramadan-re-connect
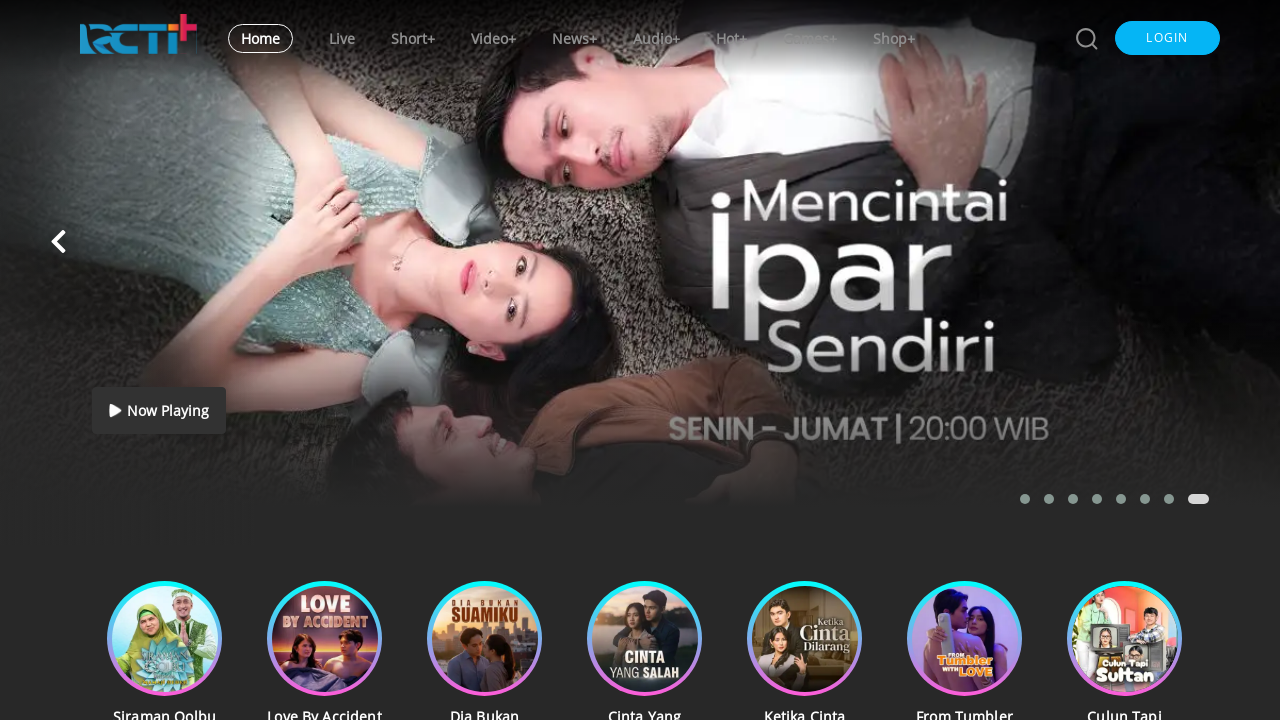

Analyzed link:  -> https://www.rctiplus.com/programs/2278/reconnect/episode/46293/puasa-jalan-tapi-kok-hidup-belom-upgrade?cluster_name=kajian-islami-ramadan-re-connect
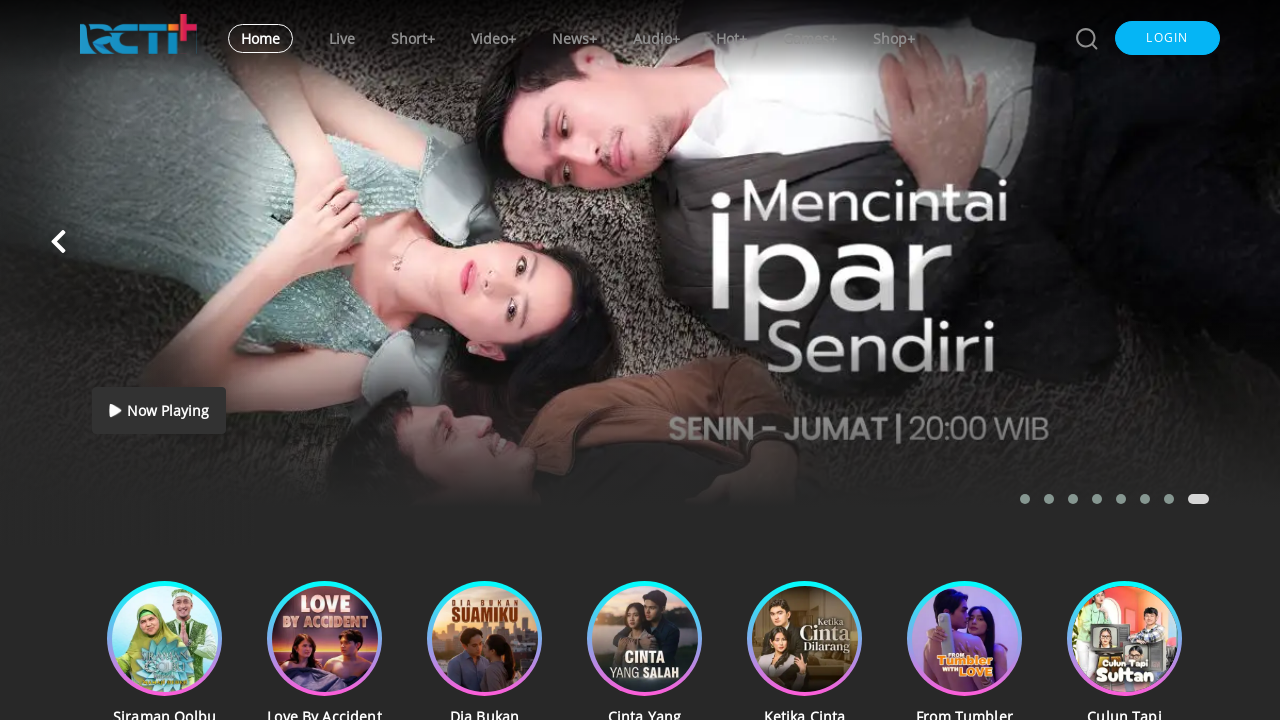

Analyzed link:  -> https://www.rctiplus.com/live-event/7252/idolyfe-26-februari-2026-15-00-wib?cluster_name=special-live-streaming
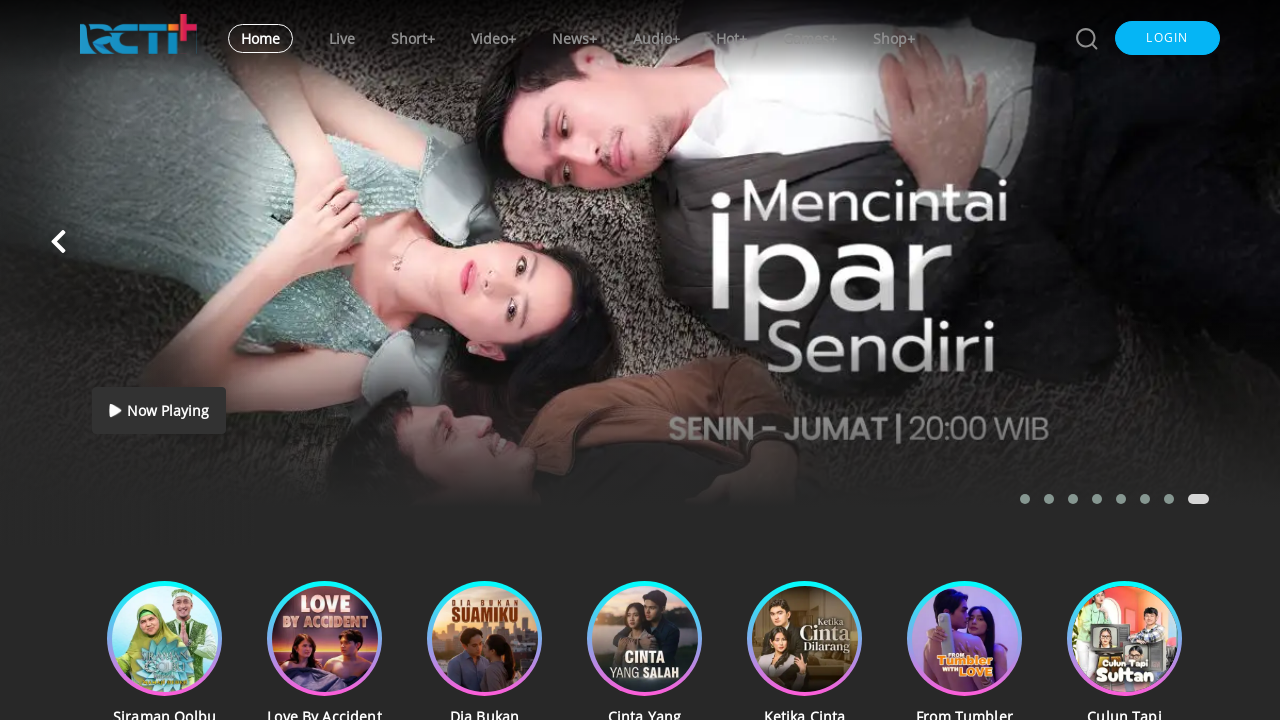

Analyzed link: #IDOLYFE | 26 FEBRUARI 2026 | 15:00 WIB

Thu, 26 Feb 2026 - 15.00 -> https://www.rctiplus.com/live-event/7252/idolyfe-26-februari-2026-15-00-wib?cluster_name=special-live-streaming
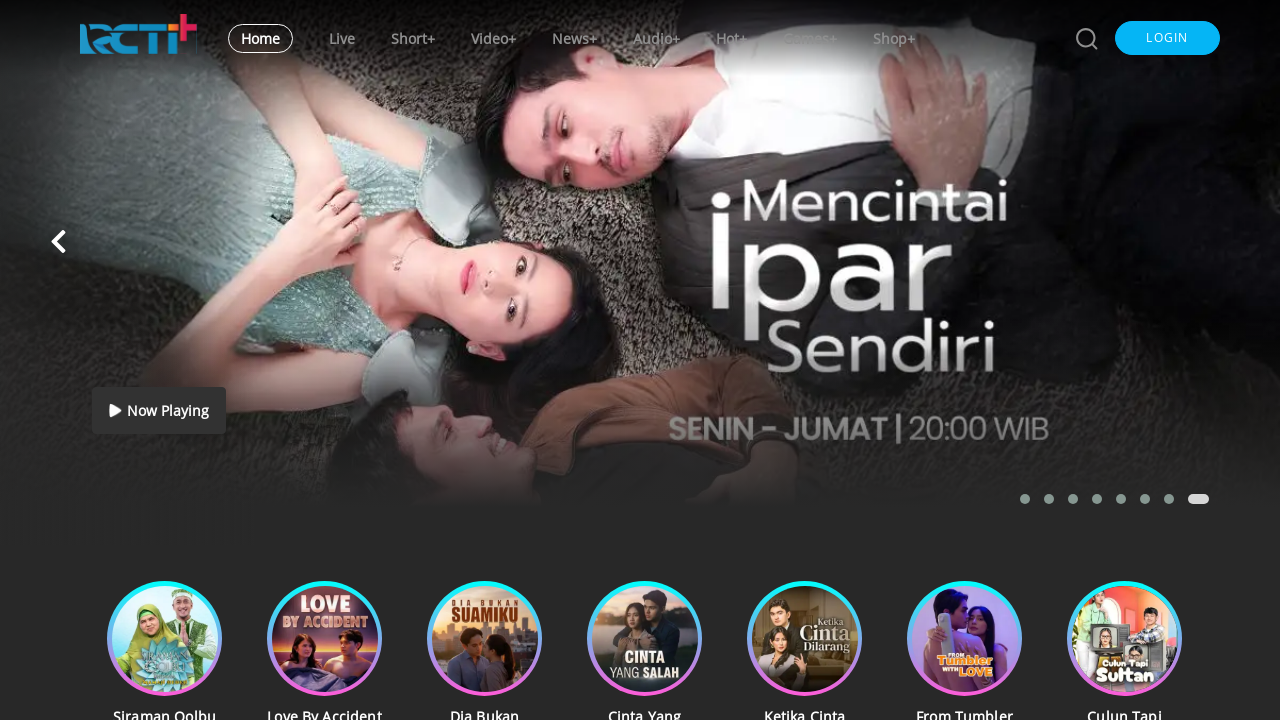

Analyzed link:  -> https://www.rctiplus.com/live-event/7252/idolyfe-26-februari-2026-15-00-wib?cluster_name=special-live-streaming
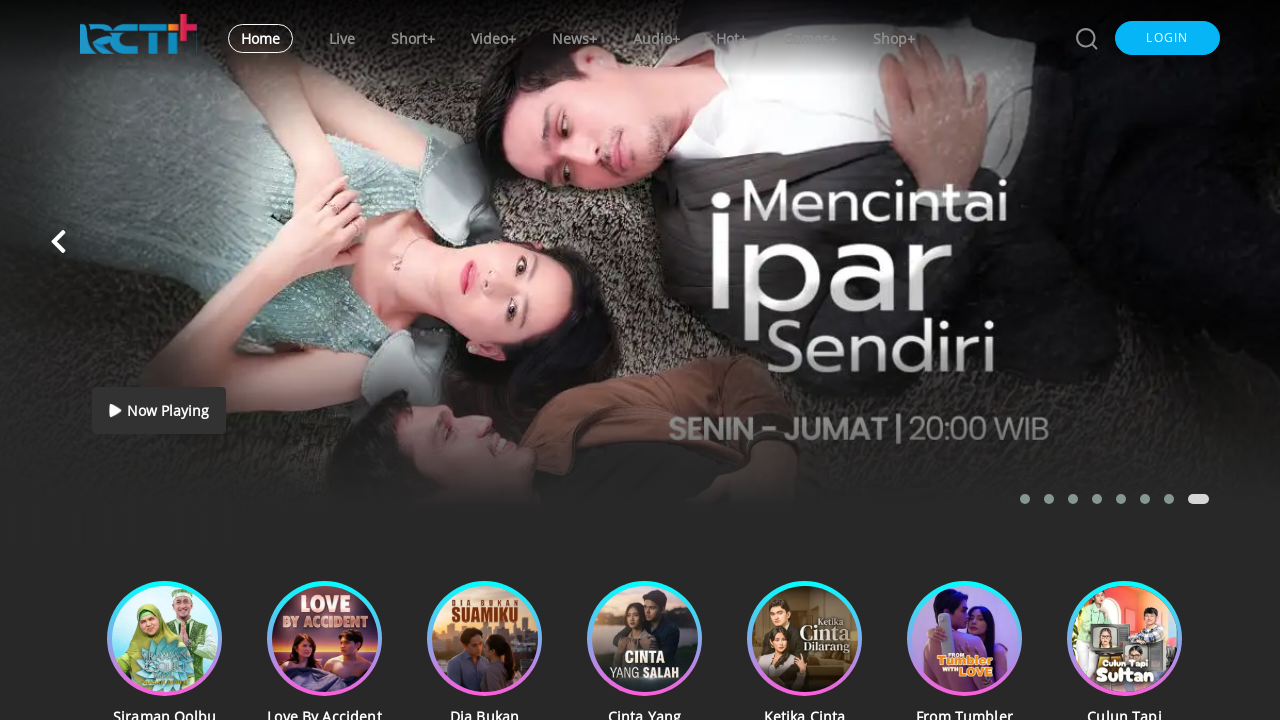

Analyzed link: #IDOLYFE | 26 FEBRUA...
                                            
                
                
                                                                        
                                COMING SOON 0d 11h 36m 38s -> https://www.rctiplus.com/live-event/7252/idolyfe-26-februari-2026-15-00-wib?cluster_name=special-live-streaming
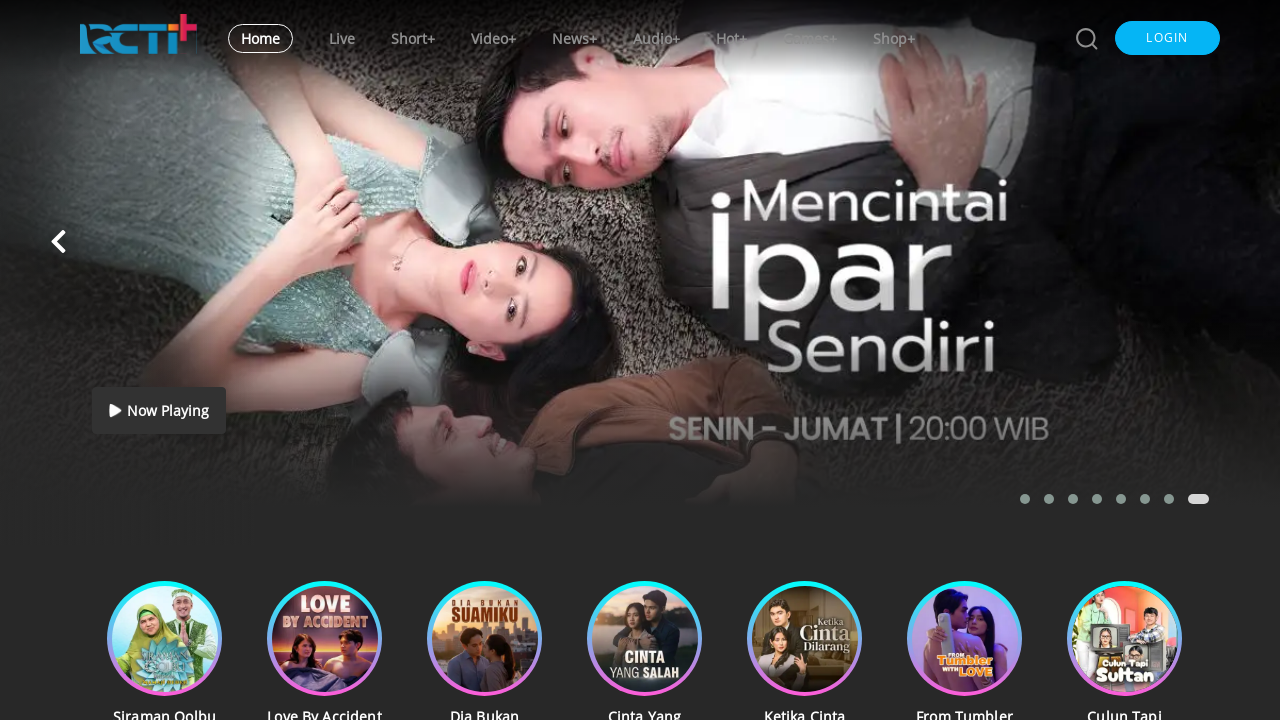

Analyzed link:  -> https://www.rctiplus.com/live-event/7252/idolyfe-26-februari-2026-15-00-wib?cluster_name=special-live-streaming
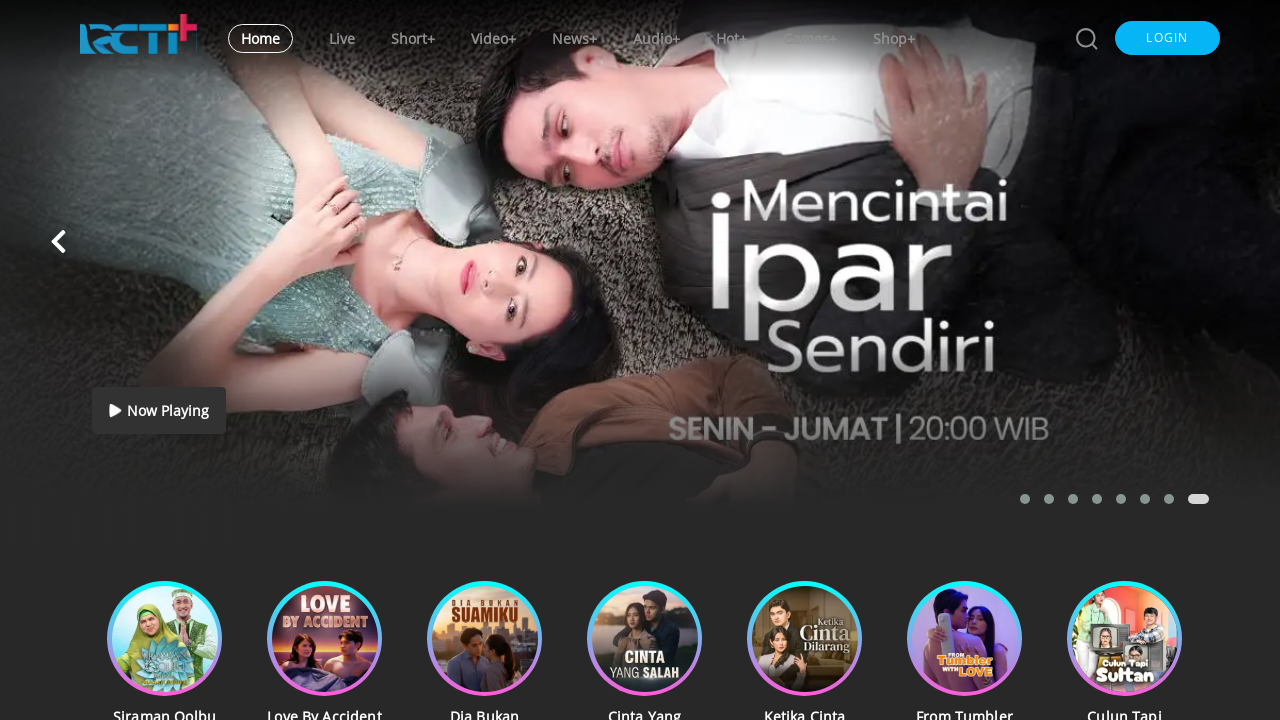

Analyzed link: LIVE -> https://www.rctiplus.com/tv/gtv?cluster_name=tayangan-untuk-teman-pagi-hari
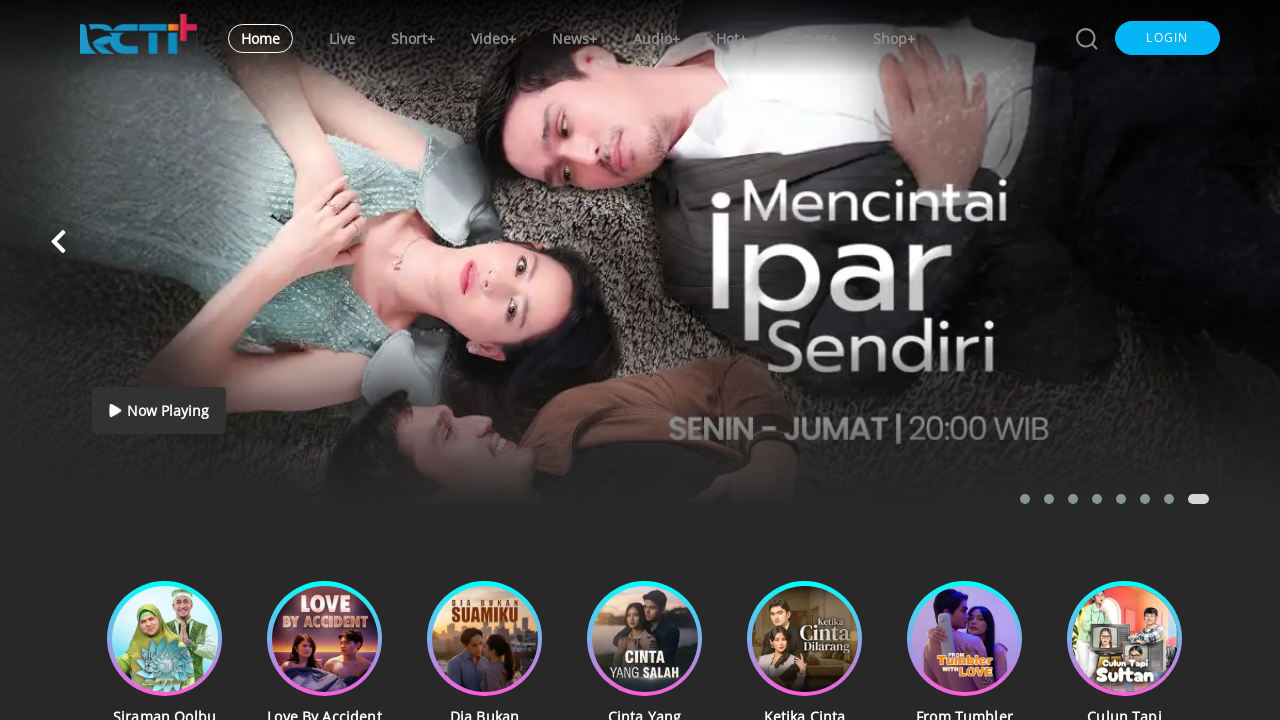

Analyzed link: SOUL EATING SPIDER

Thu, 26 Feb 2026 - 02.00 -> https://www.rctiplus.com/tv/gtv?cluster_name=tayangan-untuk-teman-pagi-hari
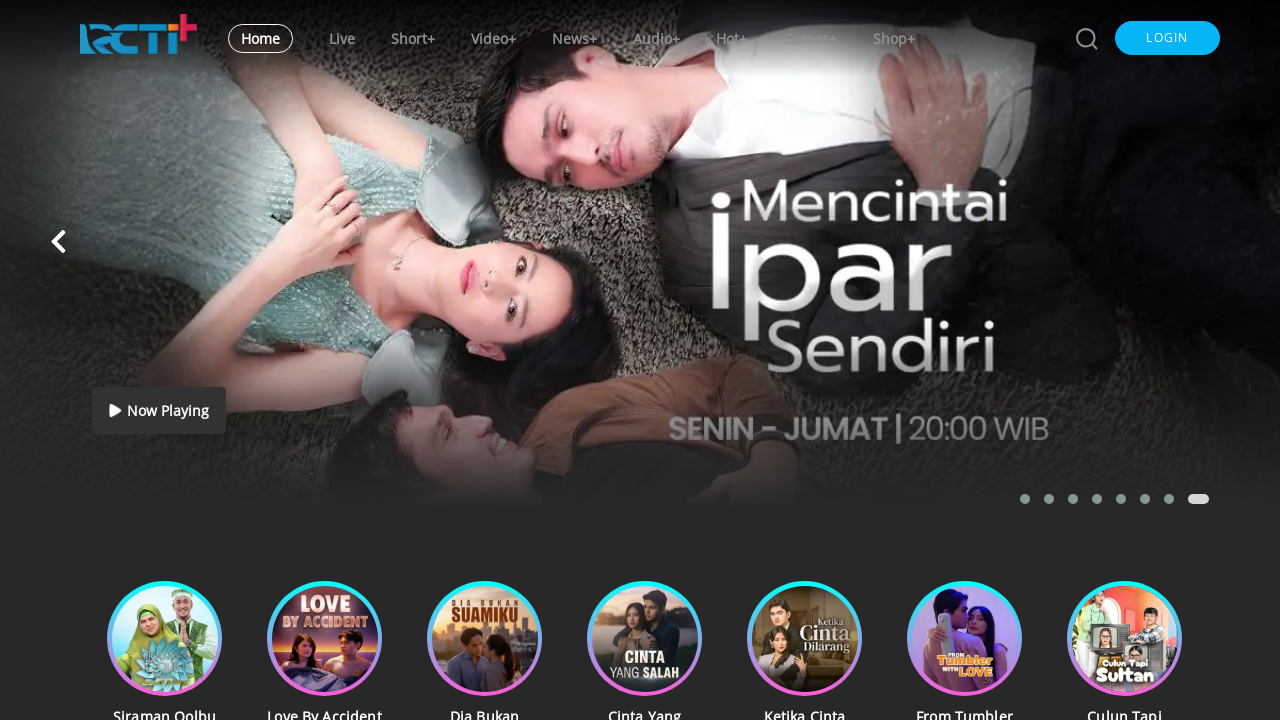

Analyzed link: LIVE -> https://www.rctiplus.com/tv/gtv?cluster_name=tayangan-untuk-teman-pagi-hari
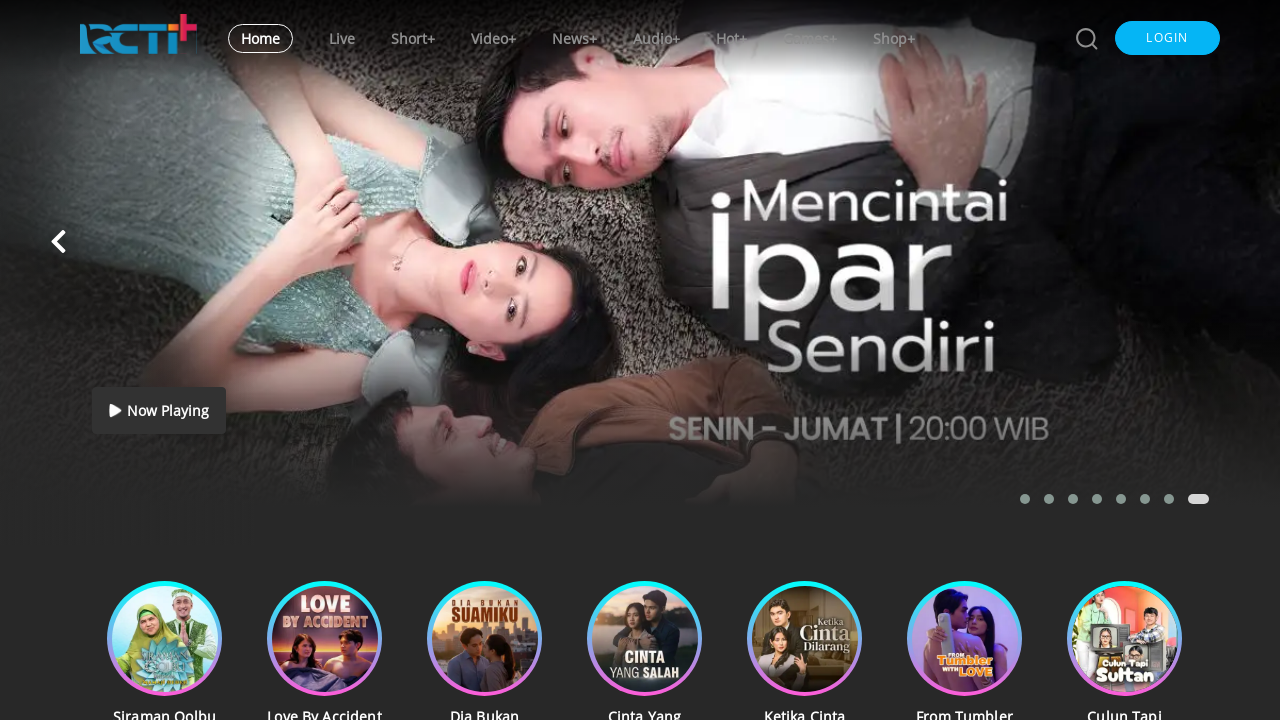

Analyzed link: SOUL EATING SPIDER
                                            
                
                
                                                                        
                                Thu, 26 Feb 2026 - 02.00 -> https://www.rctiplus.com/tv/gtv?cluster_name=tayangan-untuk-teman-pagi-hari
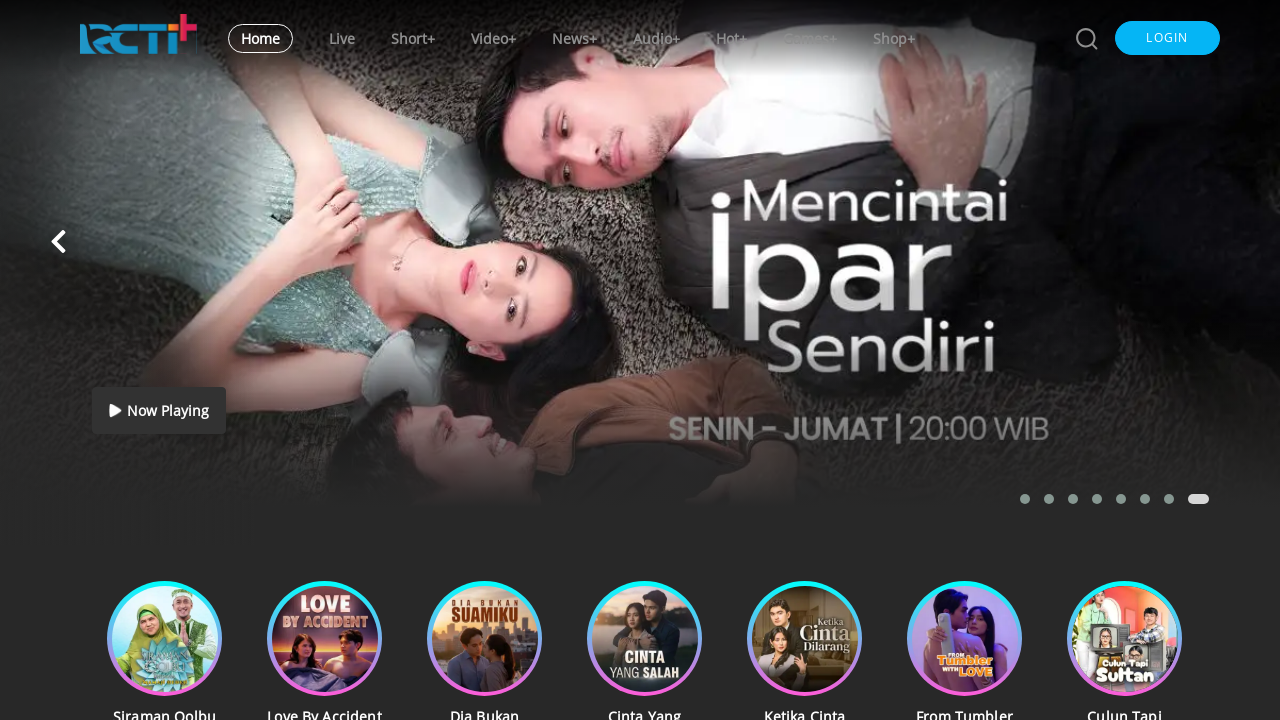

Analyzed link:  -> https://www.rctiplus.com/tv/gtv?cluster_name=tayangan-untuk-teman-pagi-hari
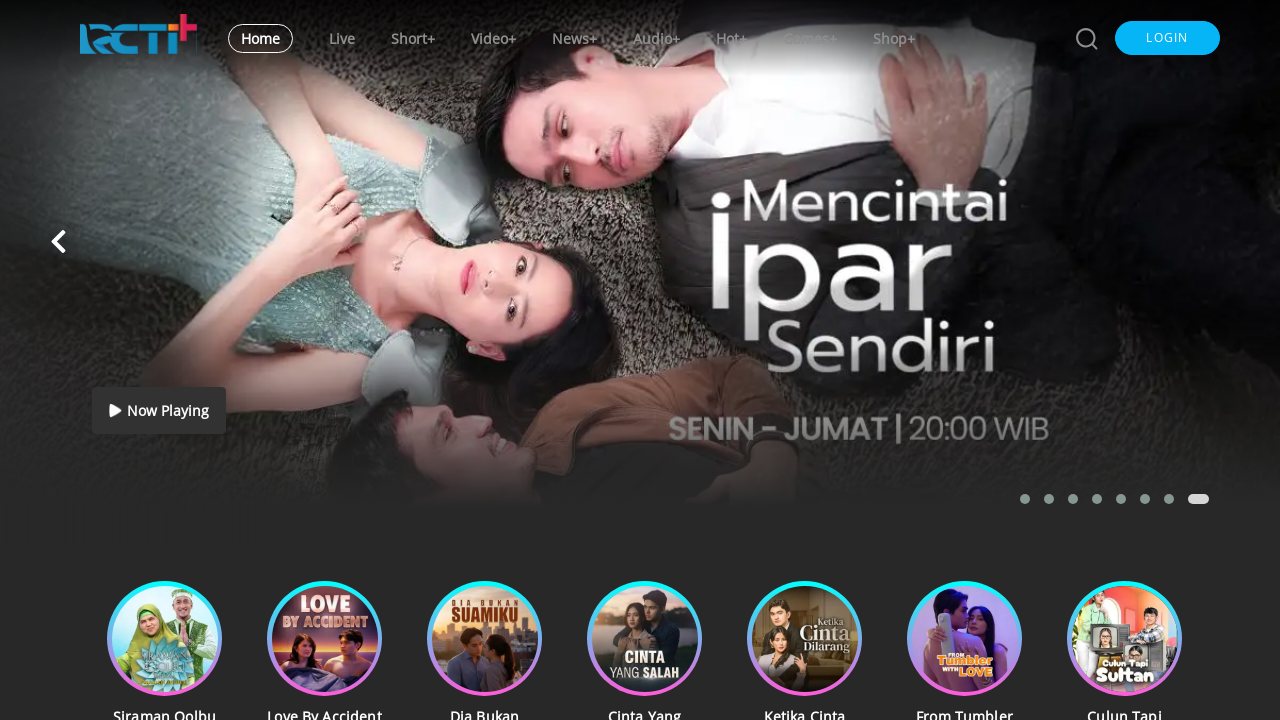

Analyzed link: LIVE -> https://www.rctiplus.com/tv/rcti?cluster_name=tayangan-untuk-teman-pagi-hari
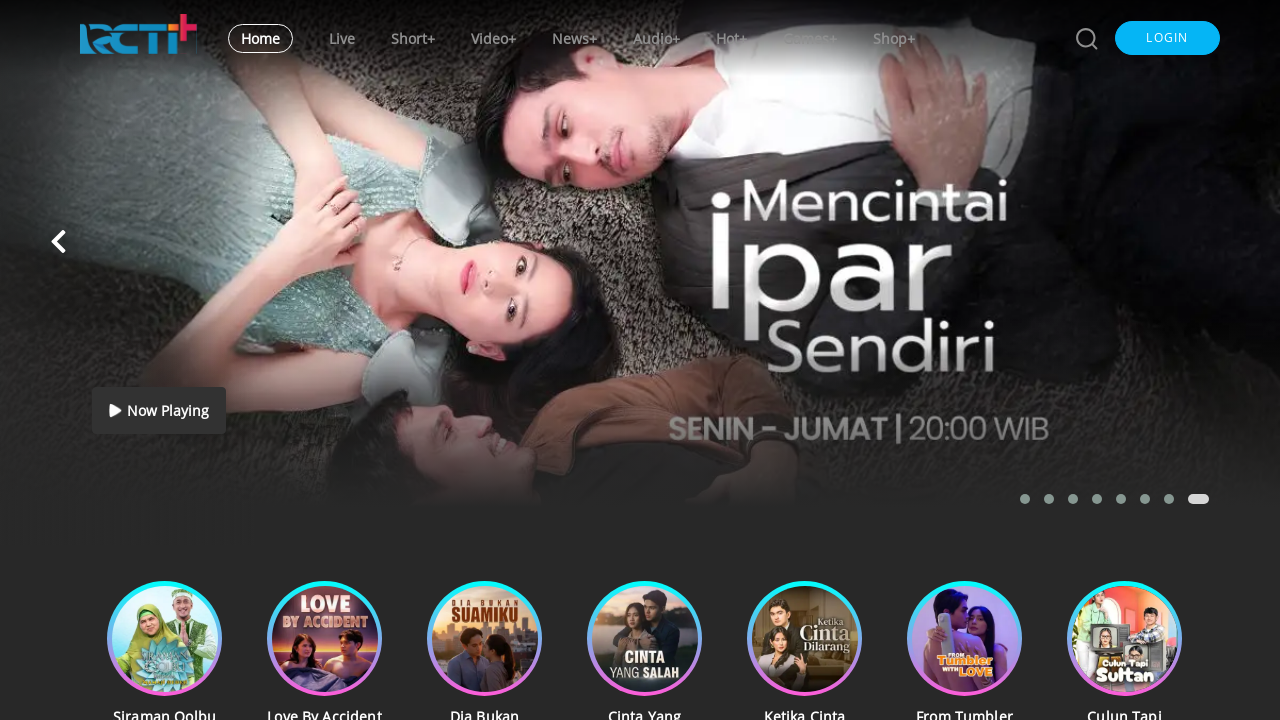

Analyzed link: AMANAH WALI 8

Thu, 26 Feb 2026 - 02.00 -> https://www.rctiplus.com/tv/rcti?cluster_name=tayangan-untuk-teman-pagi-hari
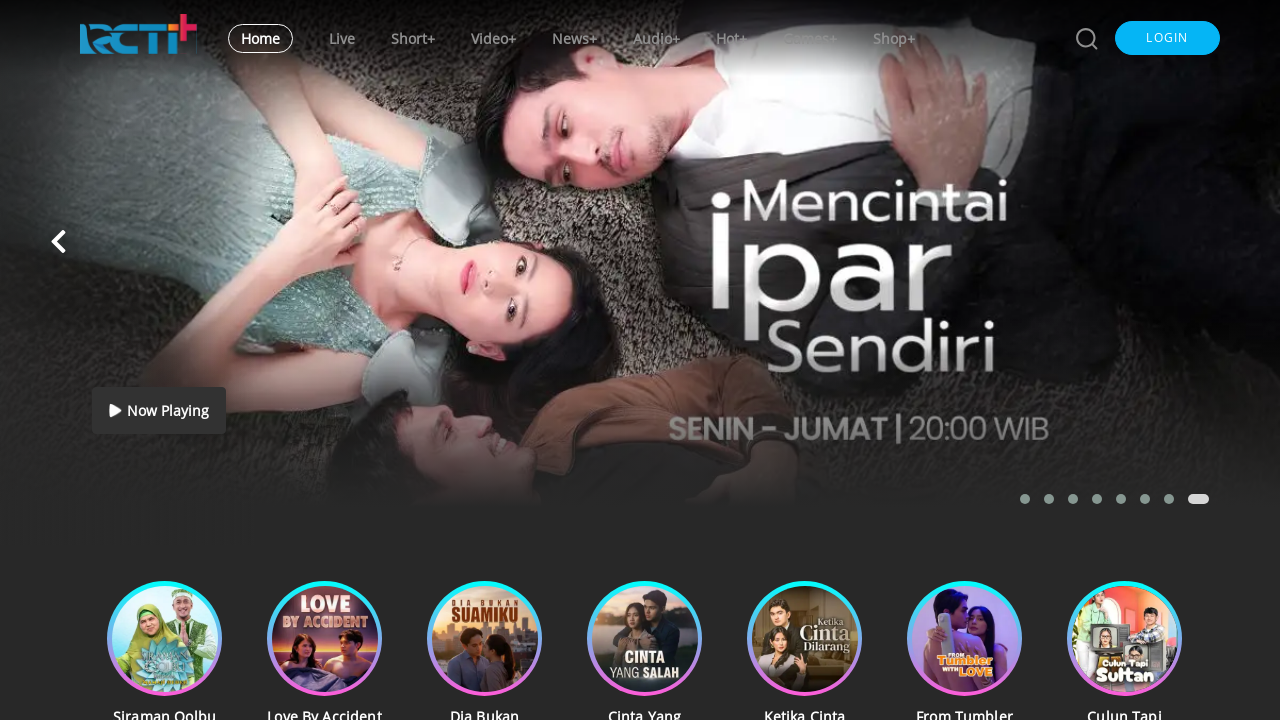

Analyzed link: LIVE -> https://www.rctiplus.com/tv/rcti?cluster_name=tayangan-untuk-teman-pagi-hari
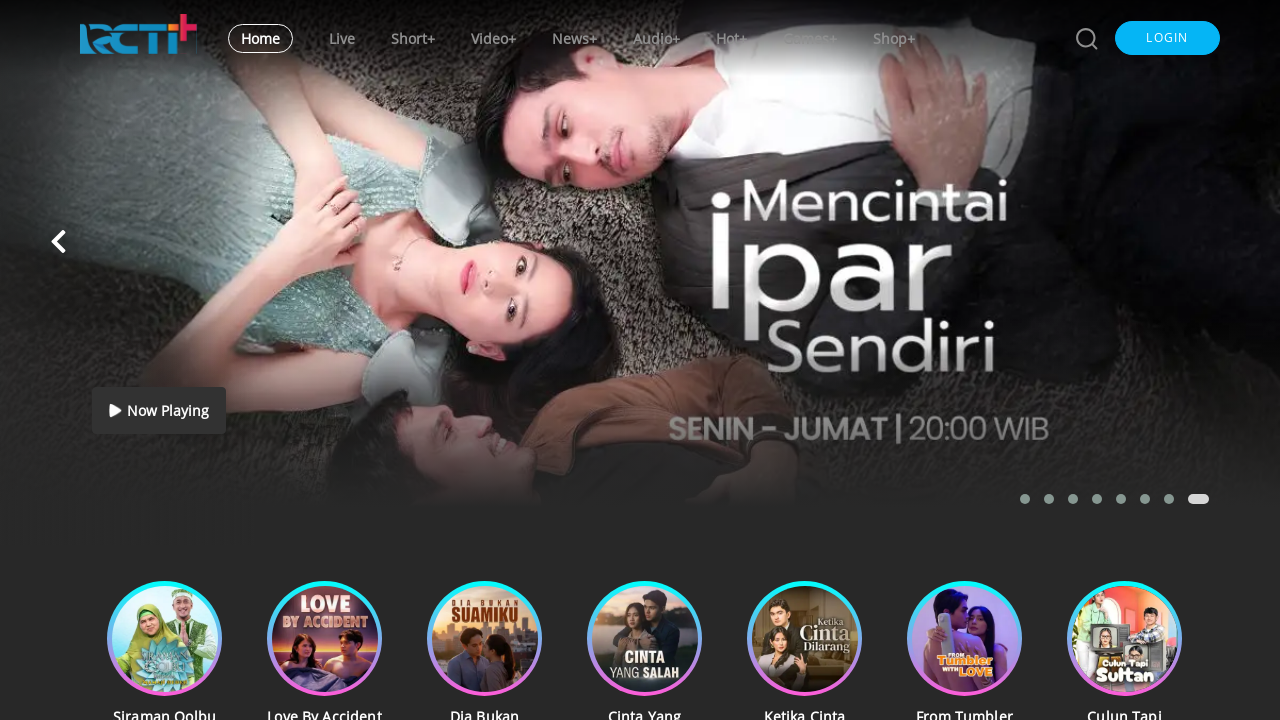

Analyzed link: AMANAH WALI 8
                                            
                
                
                                                                        
                                Thu, 26 Feb 2026 - 02.00 -> https://www.rctiplus.com/tv/rcti?cluster_name=tayangan-untuk-teman-pagi-hari
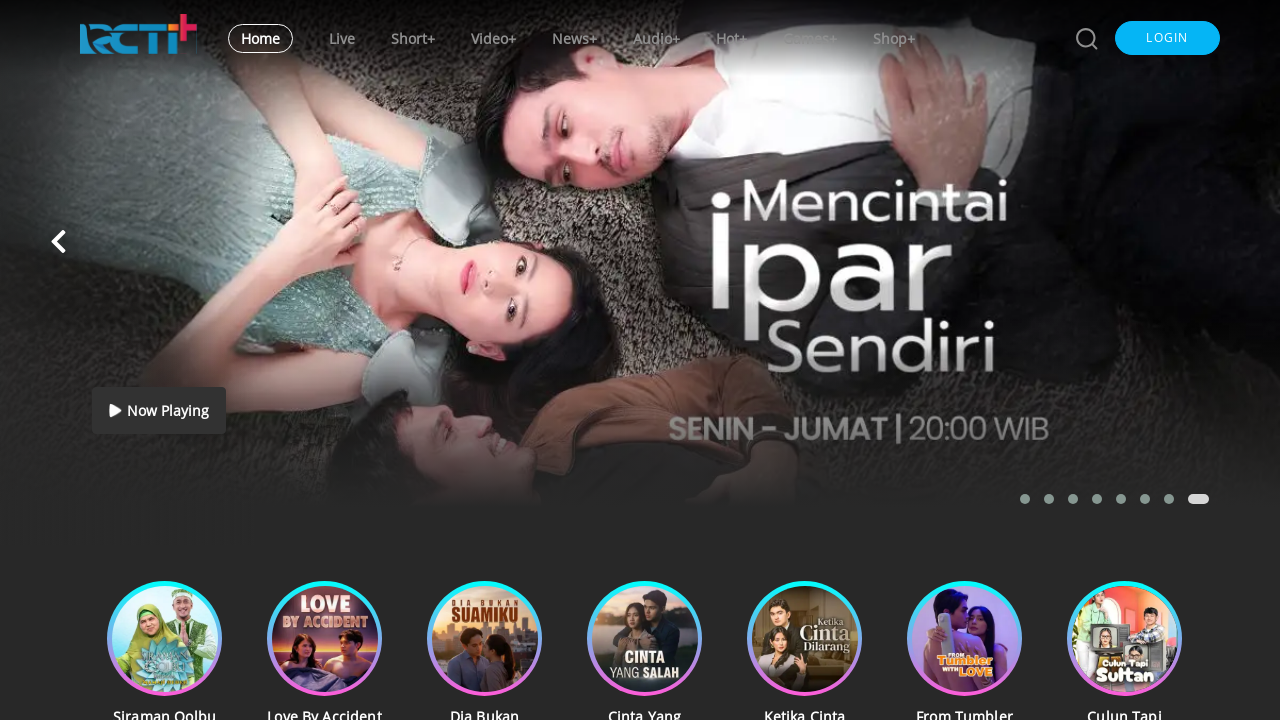

Analyzed link:  -> https://www.rctiplus.com/tv/rcti?cluster_name=tayangan-untuk-teman-pagi-hari
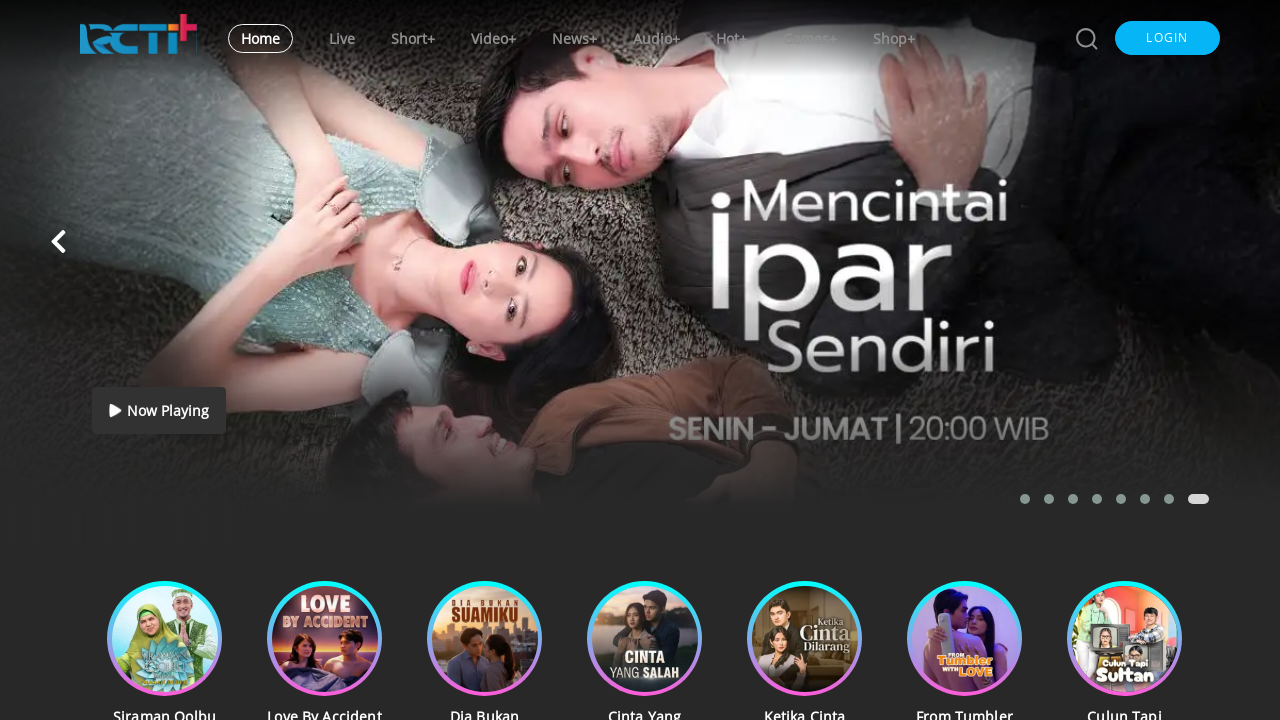

Analyzed link: LIVE -> https://www.rctiplus.com/tv/inews?cluster_name=tayangan-untuk-teman-pagi-hari
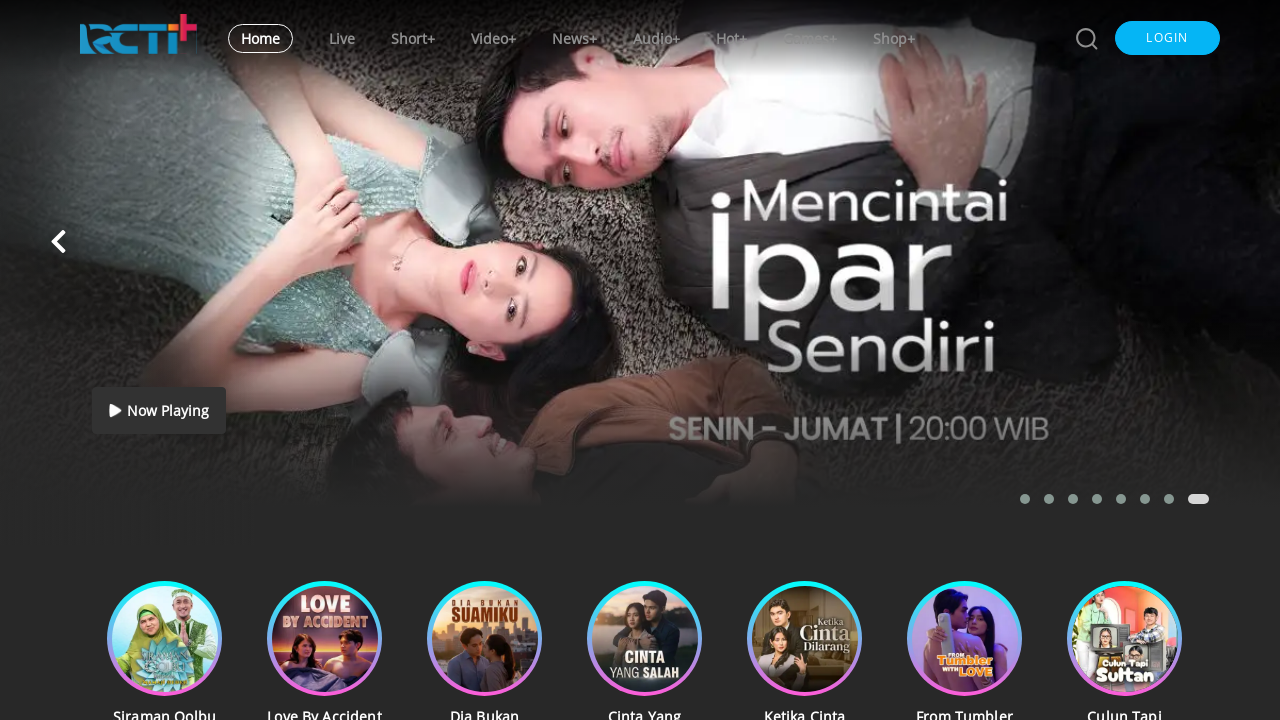

Analyzed link: RAMADAN STORY

Thu, 26 Feb 2026 - 03.00 -> https://www.rctiplus.com/tv/inews?cluster_name=tayangan-untuk-teman-pagi-hari
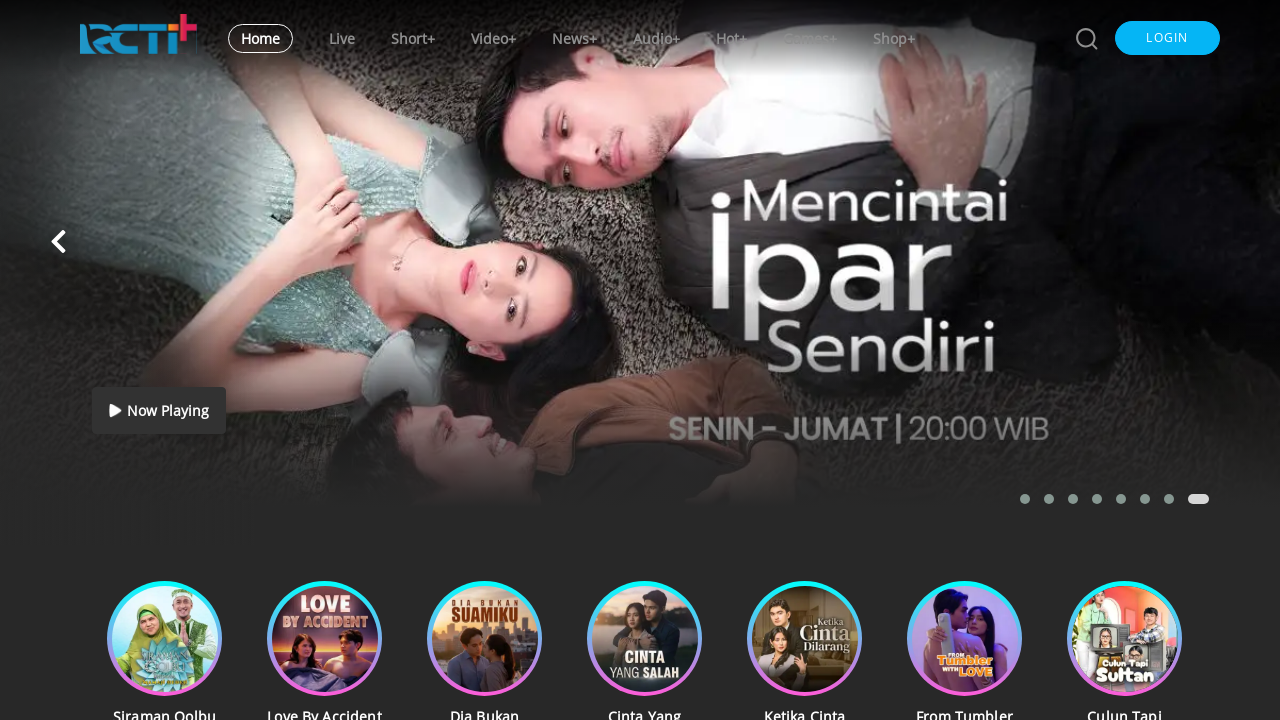

Analyzed link: LIVE -> https://www.rctiplus.com/tv/inews?cluster_name=tayangan-untuk-teman-pagi-hari
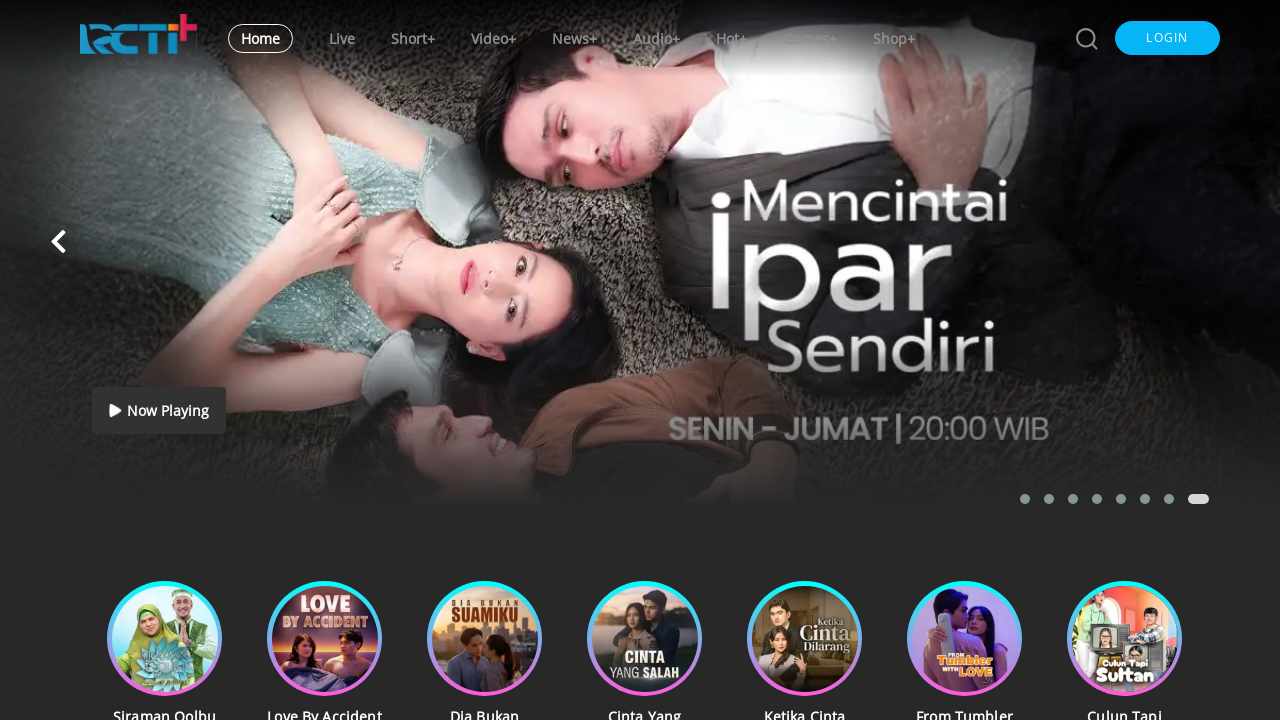

Analyzed link: RAMADAN STORY
                                            
                
                
                                                                        
                                Thu, 26 Feb 2026 - 03.00 -> https://www.rctiplus.com/tv/inews?cluster_name=tayangan-untuk-teman-pagi-hari
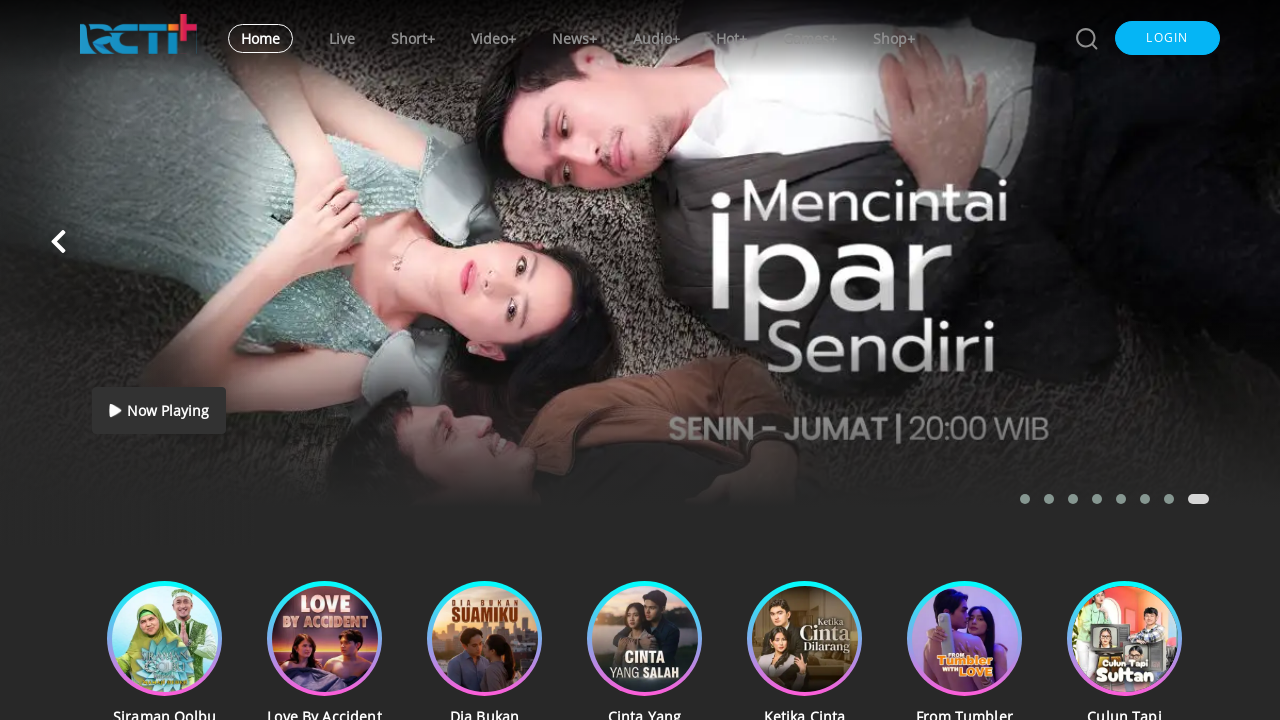

Analyzed link:  -> https://www.rctiplus.com/tv/inews?cluster_name=tayangan-untuk-teman-pagi-hari
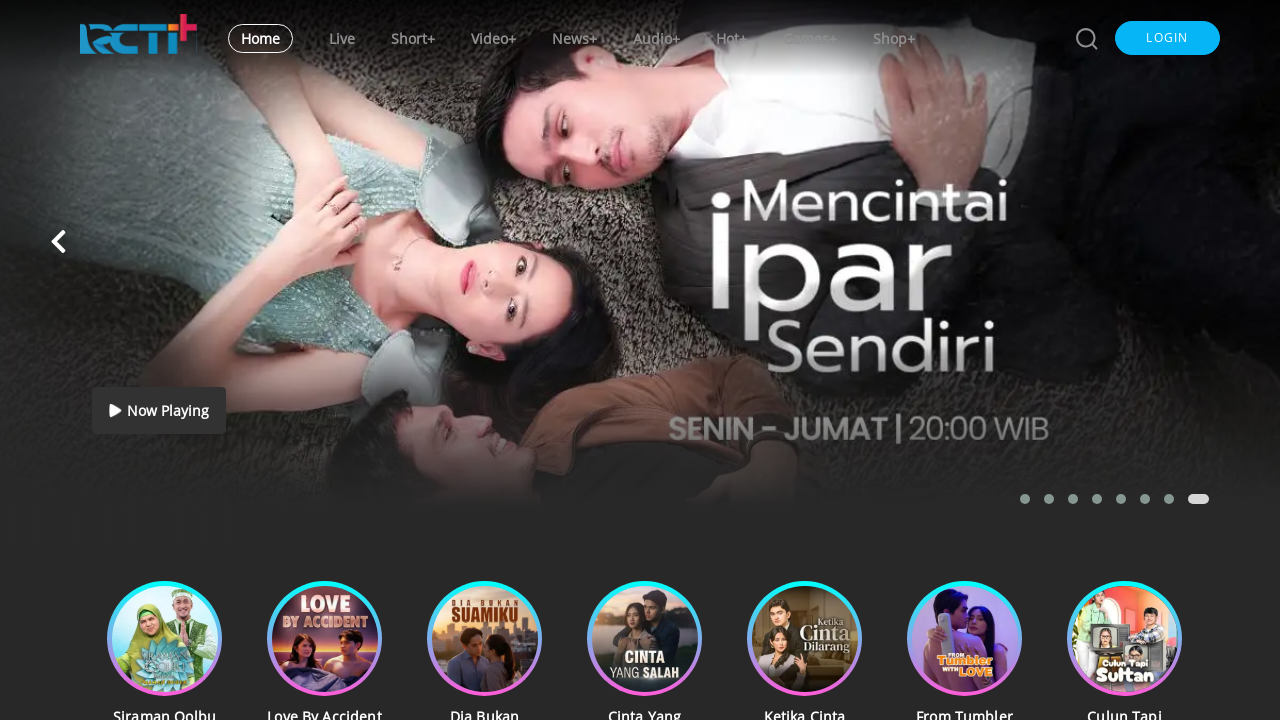

Analyzed link:  -> https://www.rctiplus.com/tv/gtv?cluster_name=tayangan-untuk-teman-pagi-hari
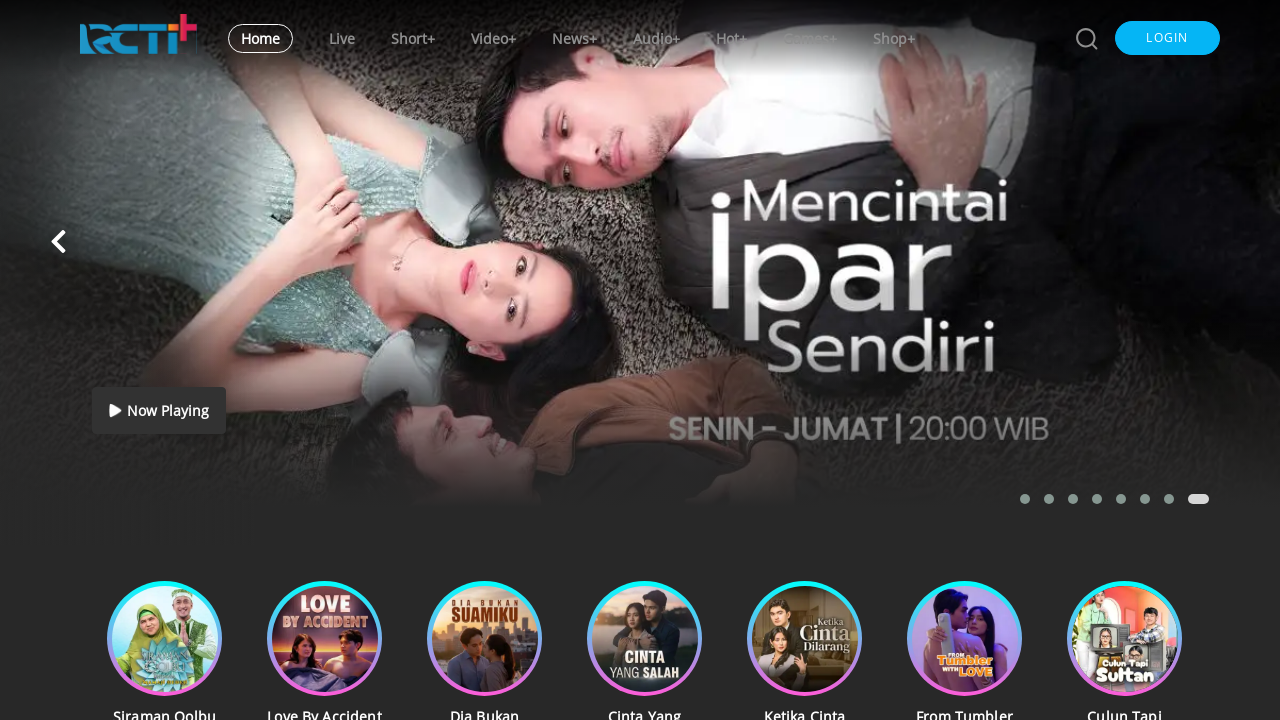

Analyzed link: MONSTER HUNTER

Thu, 26 Feb 2026 - 03.00 -> https://www.rctiplus.com/tv/gtv?cluster_name=tayangan-untuk-teman-pagi-hari
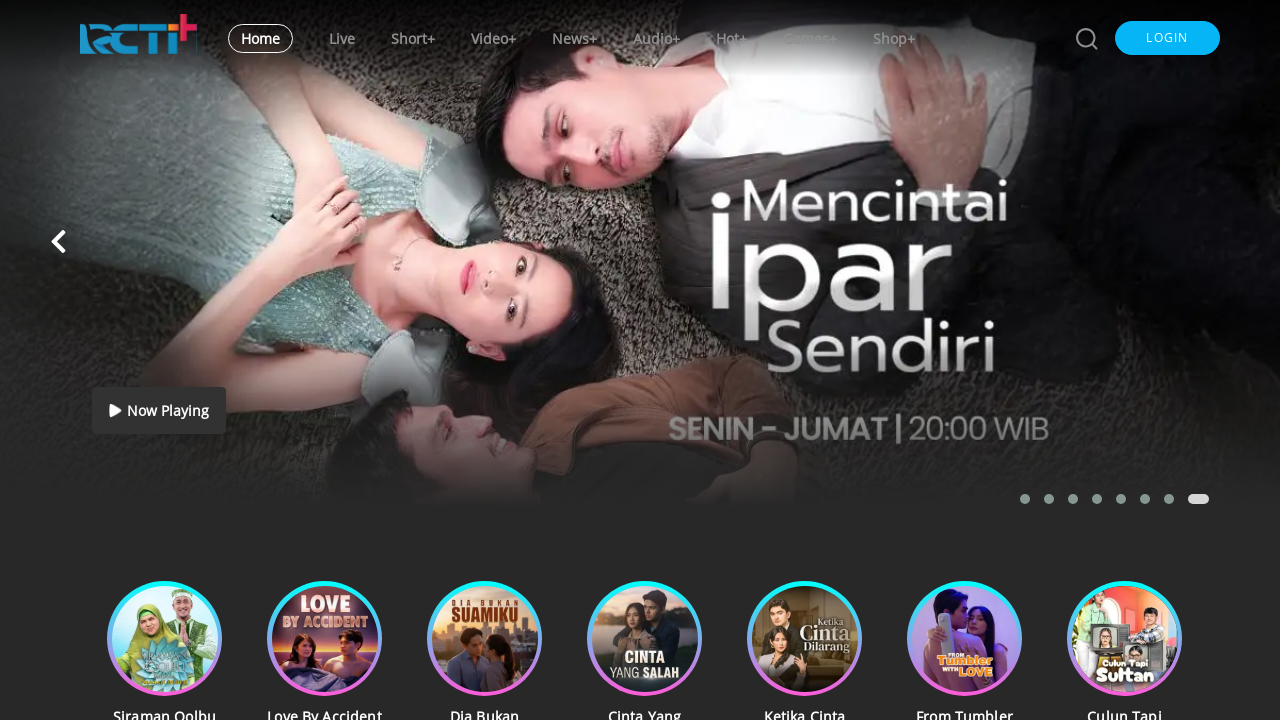

Analyzed link:  -> https://www.rctiplus.com/tv/gtv?cluster_name=tayangan-untuk-teman-pagi-hari
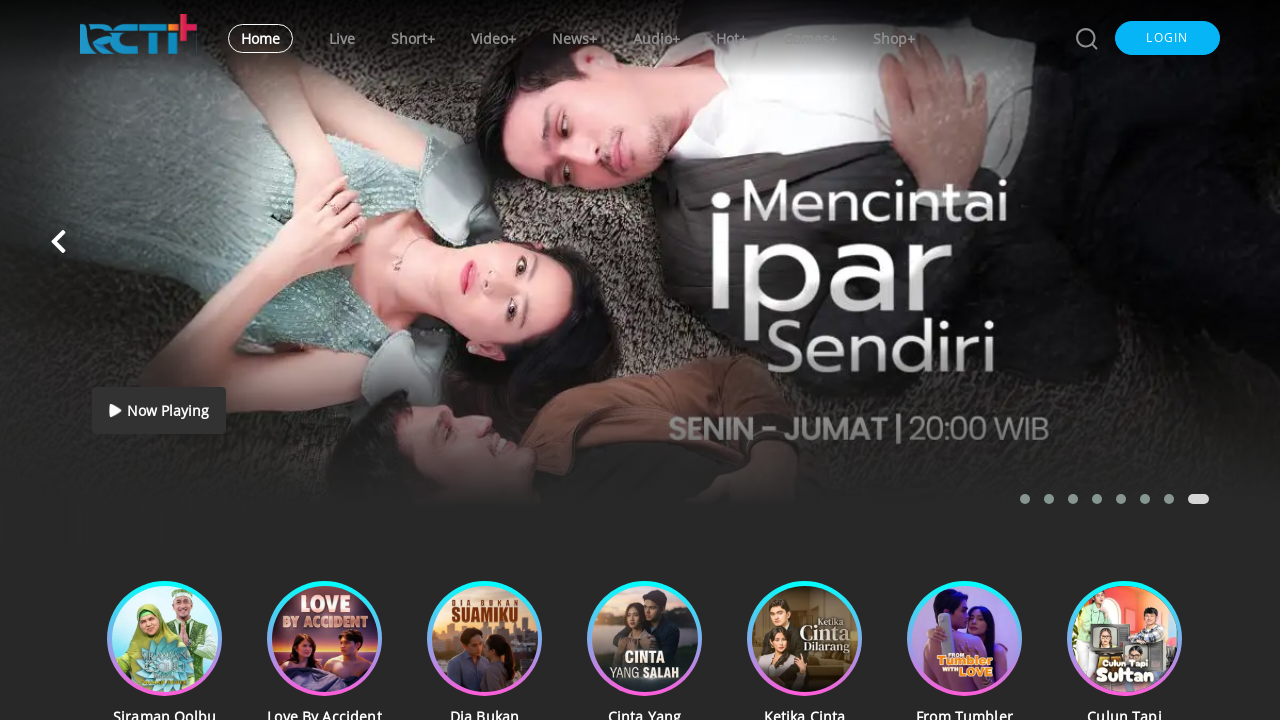

Analyzed link: MONSTER HUNTER
                                            
                
                
                                                                        
                                COMING SOON 0d 0h 6m 28s -> https://www.rctiplus.com/tv/gtv?cluster_name=tayangan-untuk-teman-pagi-hari
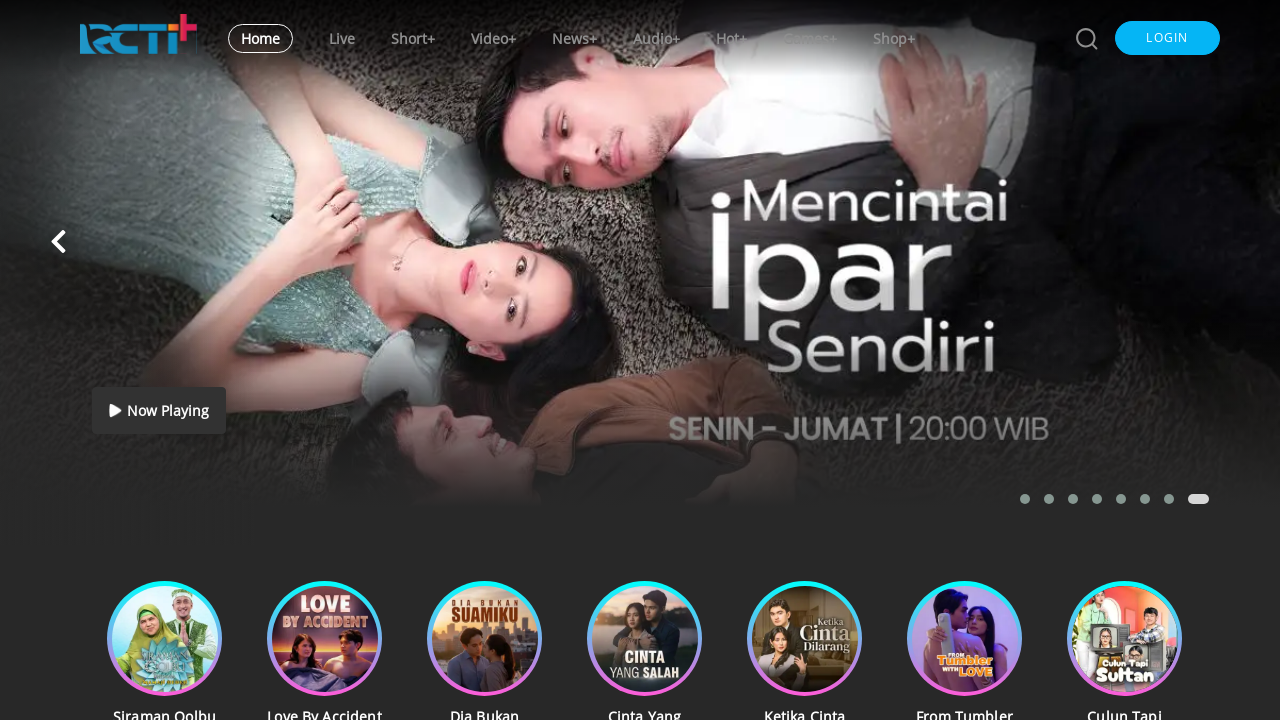

Analyzed link:  -> https://www.rctiplus.com/tv/gtv?cluster_name=tayangan-untuk-teman-pagi-hari
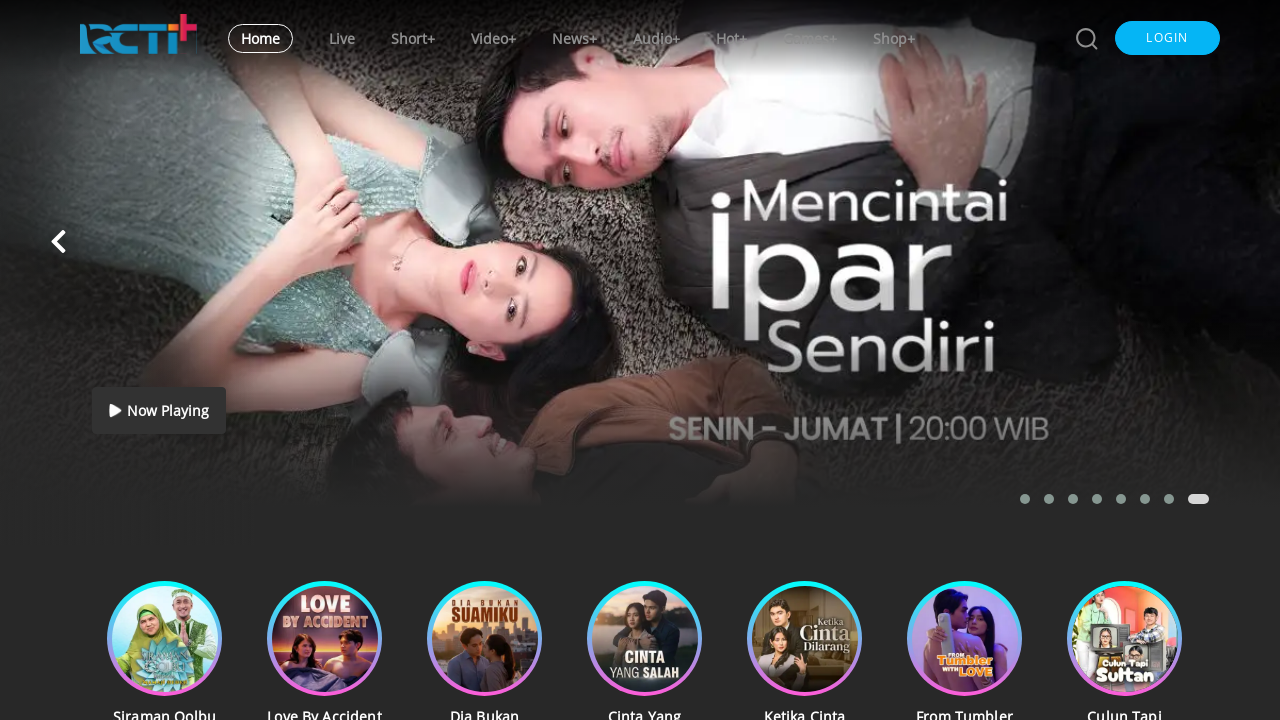

Analyzed link:  -> https://www.rctiplus.com/tv/inews?cluster_name=tayangan-untuk-teman-pagi-hari
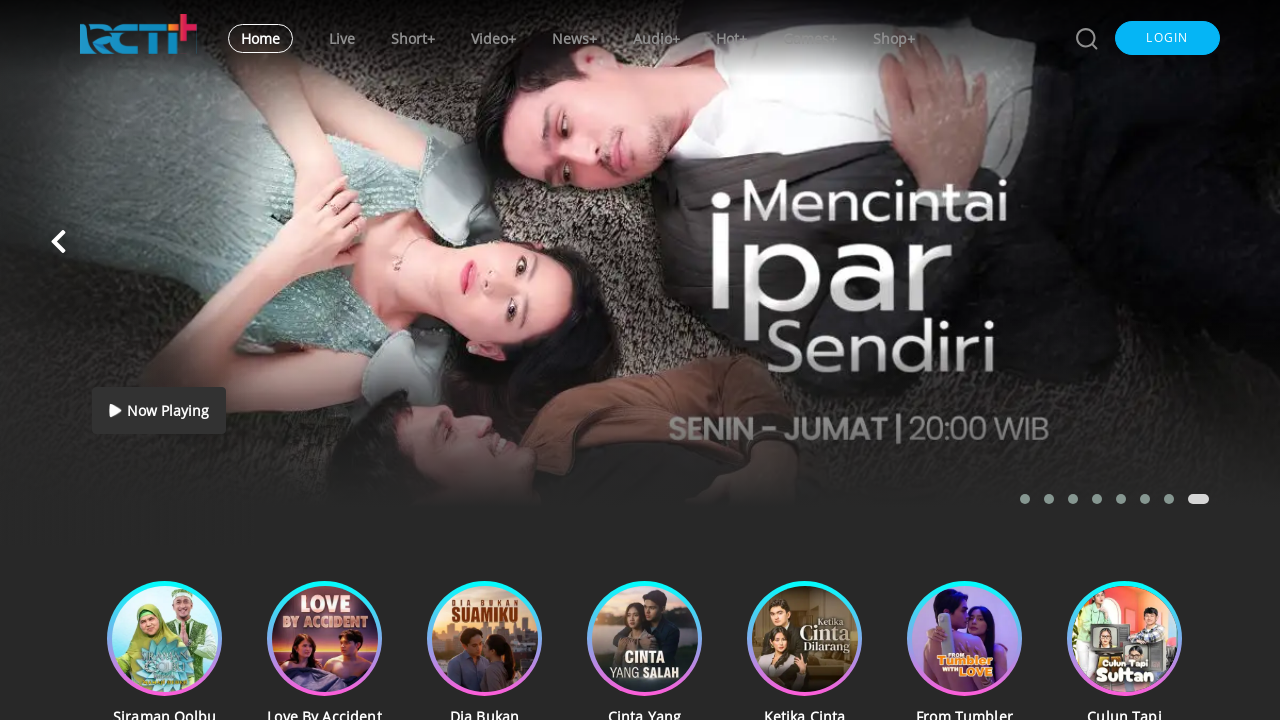

Analyzed link: CAHAYA HATI THE SERIES

Thu, 26 Feb 2026 - 03.00 -> https://www.rctiplus.com/tv/inews?cluster_name=tayangan-untuk-teman-pagi-hari
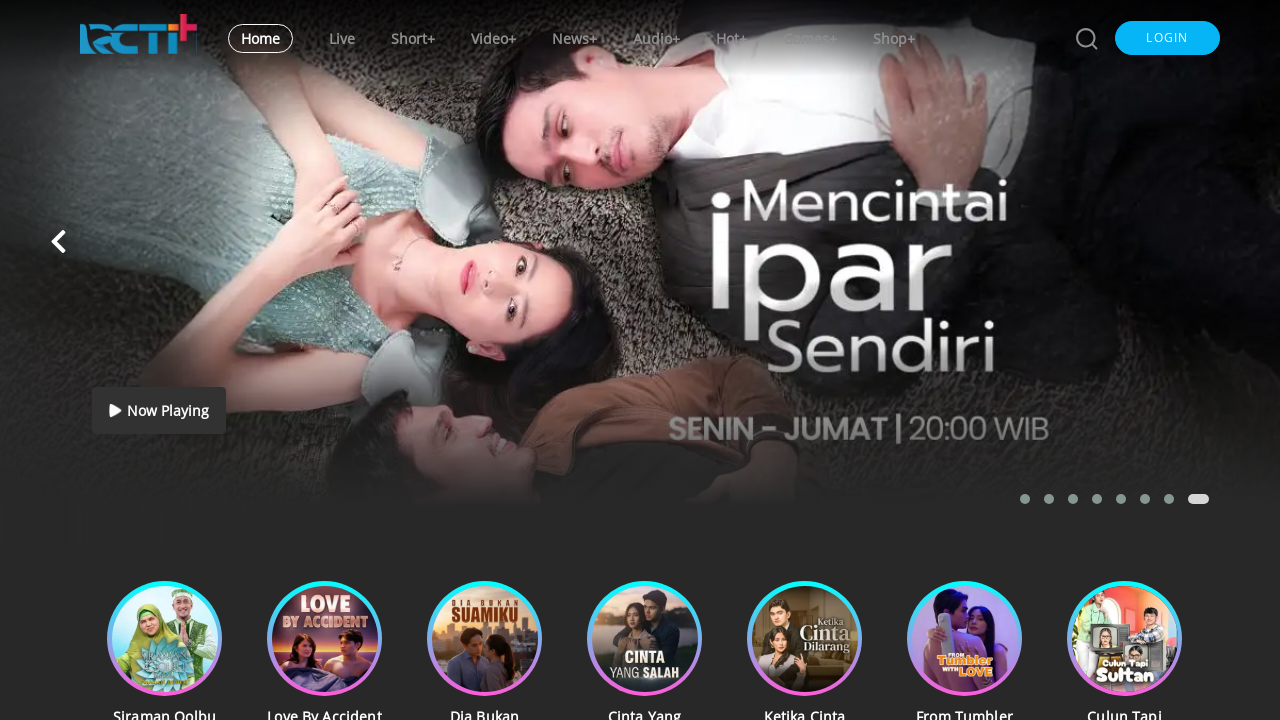

Analyzed link:  -> https://www.rctiplus.com/tv/inews?cluster_name=tayangan-untuk-teman-pagi-hari
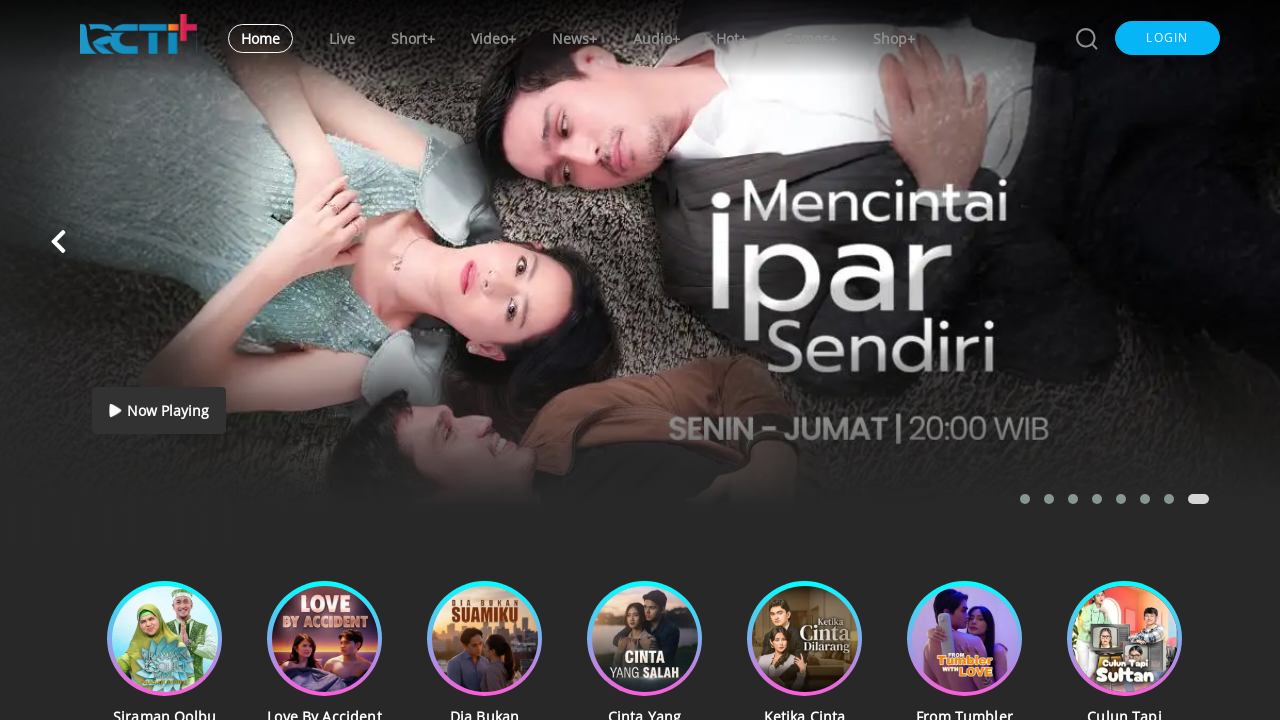

Analyzed link: CAHAYA HATI THE SERI...
                                            
                
                
                                                                        
                                COMING SOON 0d 0h 6m 26s -> https://www.rctiplus.com/tv/inews?cluster_name=tayangan-untuk-teman-pagi-hari
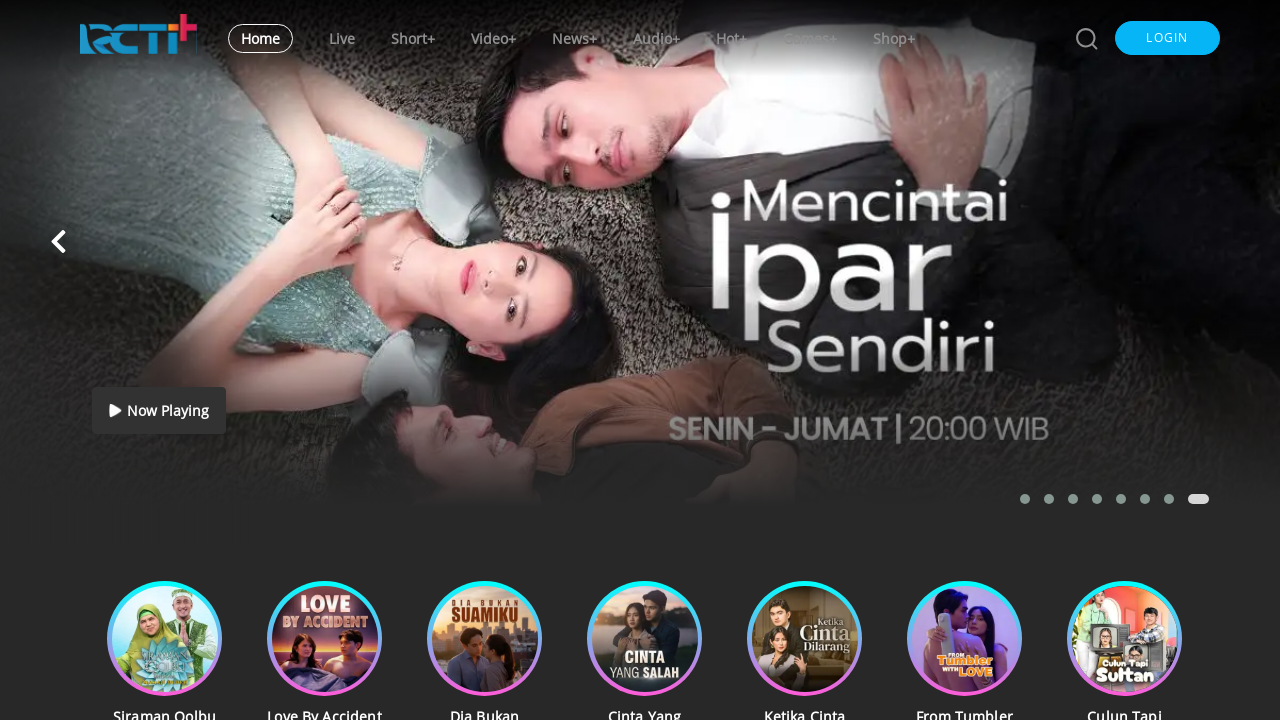

Analyzed link:  -> https://www.rctiplus.com/tv/inews?cluster_name=tayangan-untuk-teman-pagi-hari
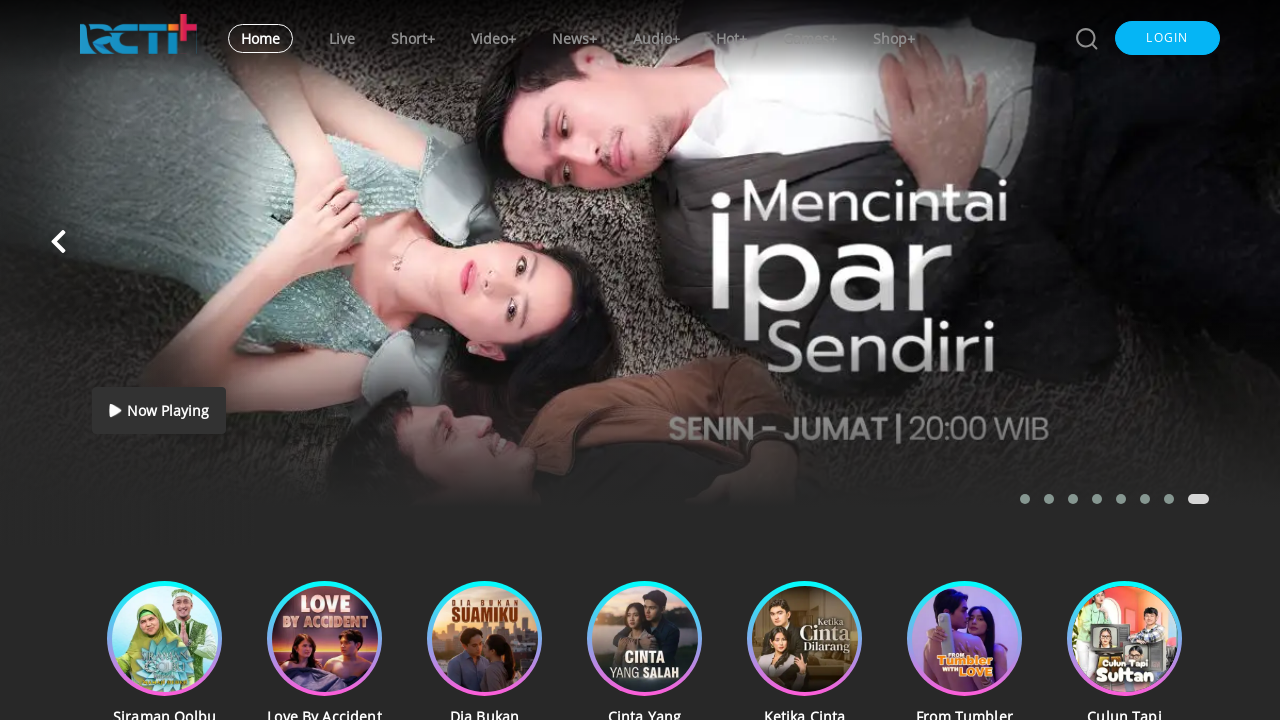

Analyzed link:  -> https://www.rctiplus.com/tv/mnctv?cluster_name=tayangan-untuk-teman-pagi-hari
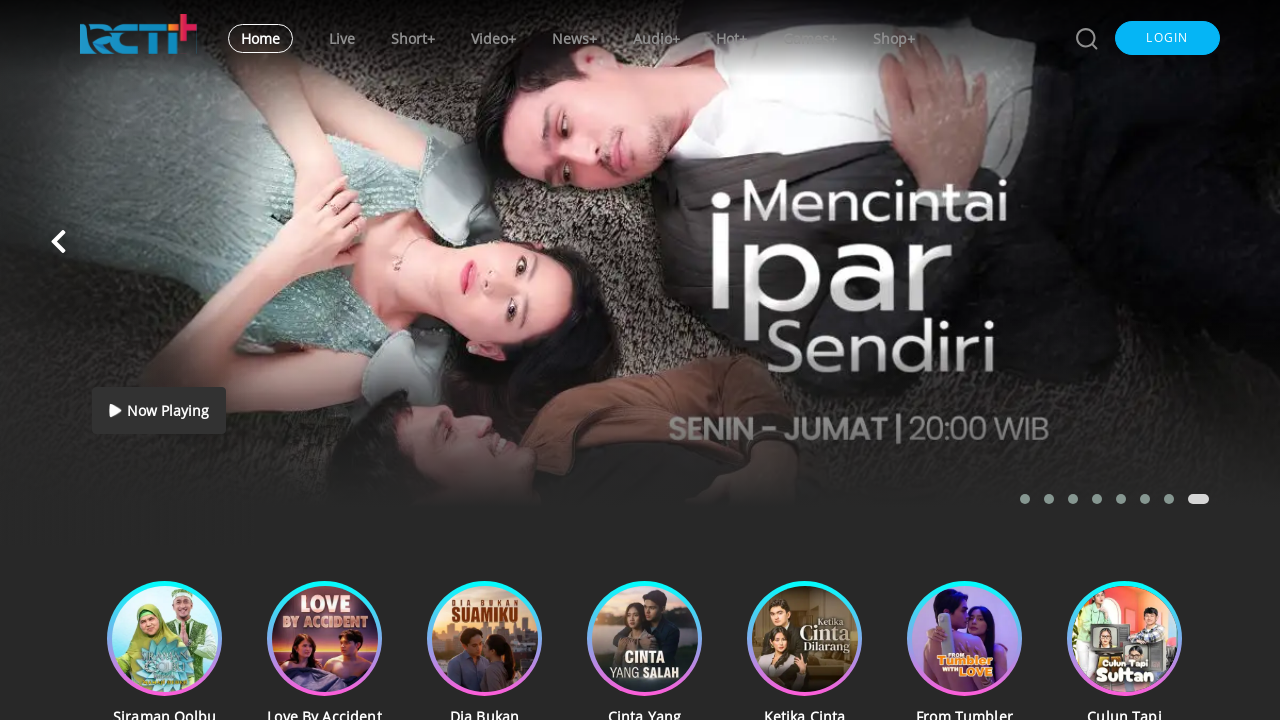

Analyzed link: LAYANGAN TERBANG

Thu, 26 Feb 2026 - 05.00 -> https://www.rctiplus.com/tv/mnctv?cluster_name=tayangan-untuk-teman-pagi-hari
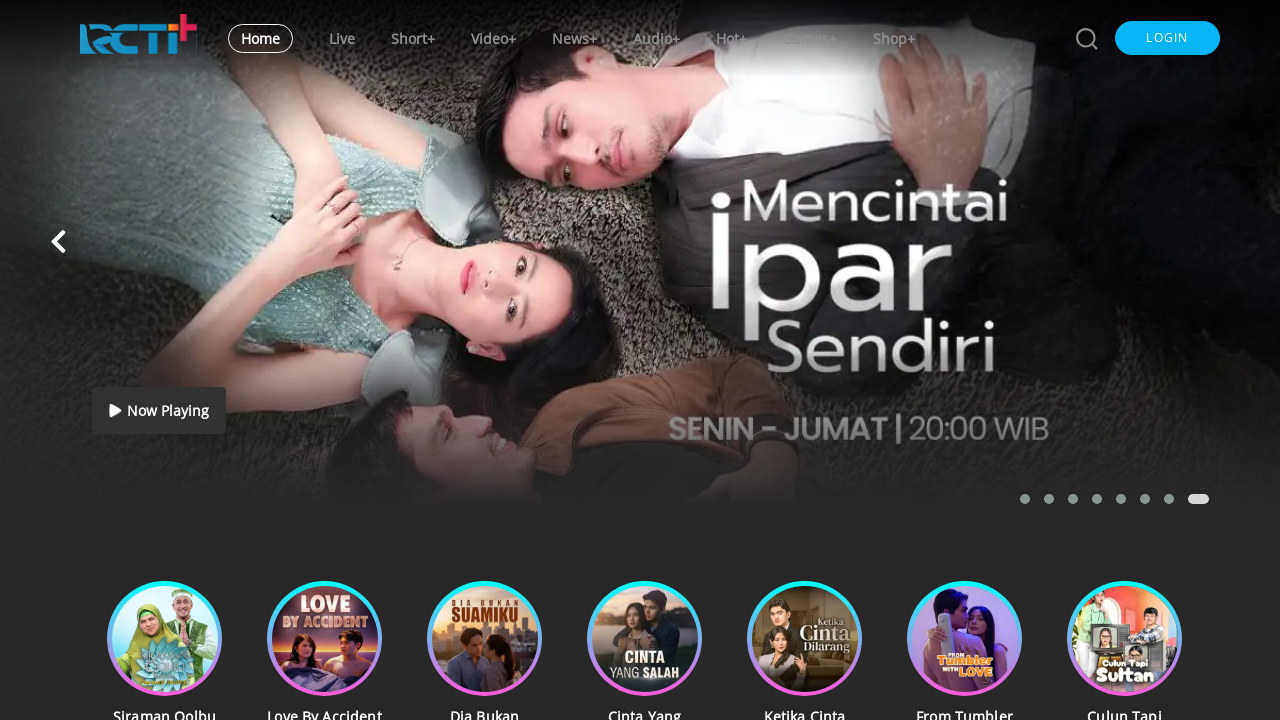

Analyzed link:  -> https://www.rctiplus.com/tv/mnctv?cluster_name=tayangan-untuk-teman-pagi-hari
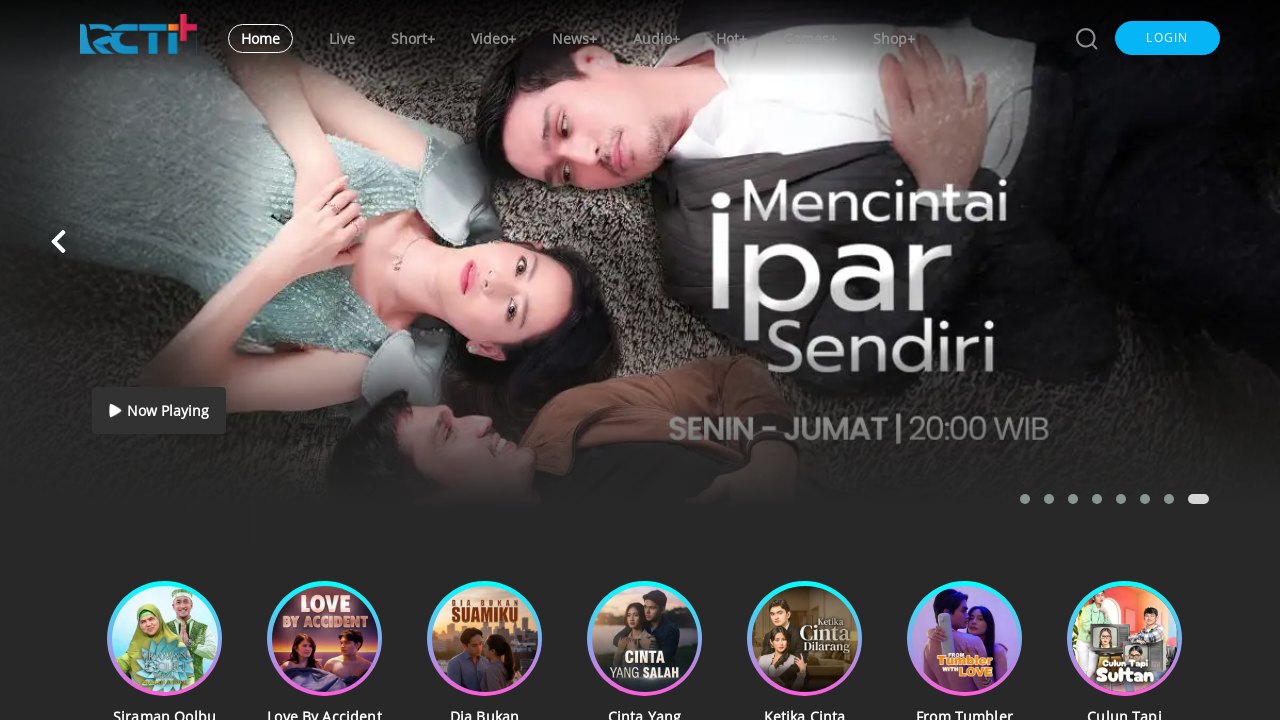

Analyzed link: LAYANGAN TERBANG
                                            
                
                
                                                                        
                                COMING SOON 0d 1h 36m 23s -> https://www.rctiplus.com/tv/mnctv?cluster_name=tayangan-untuk-teman-pagi-hari
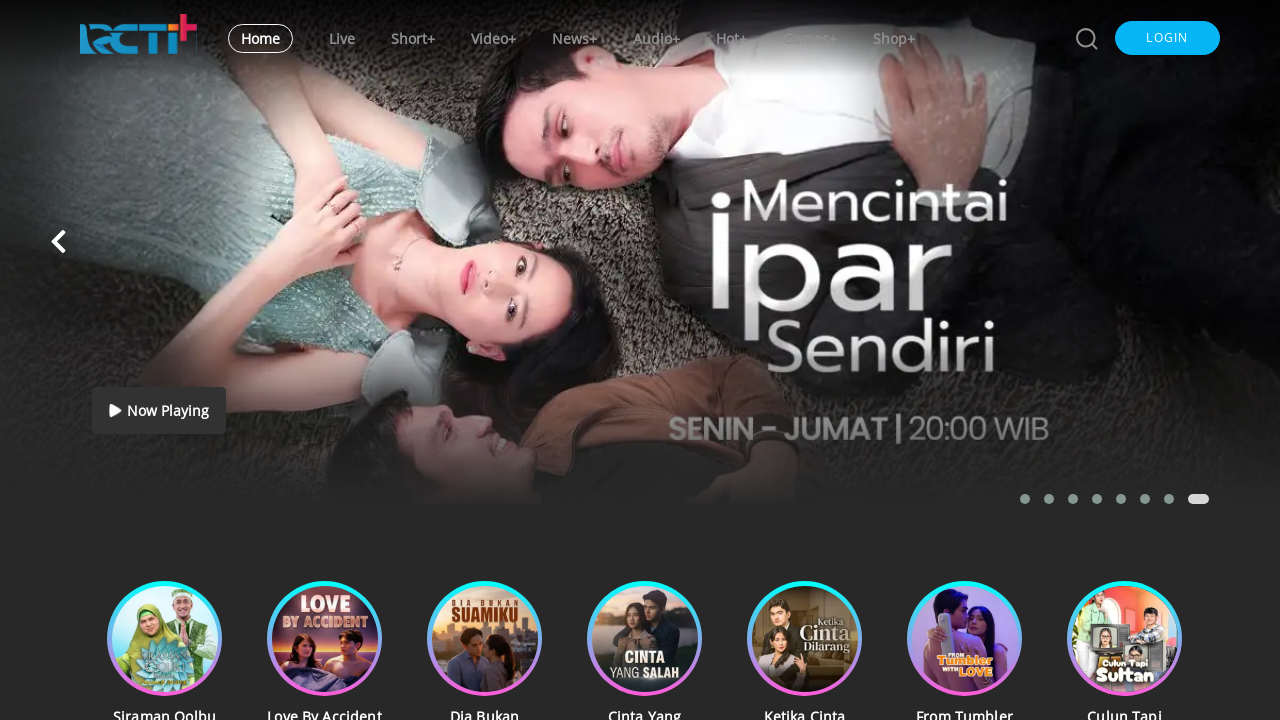

Analyzed link:  -> https://www.rctiplus.com/tv/mnctv?cluster_name=tayangan-untuk-teman-pagi-hari
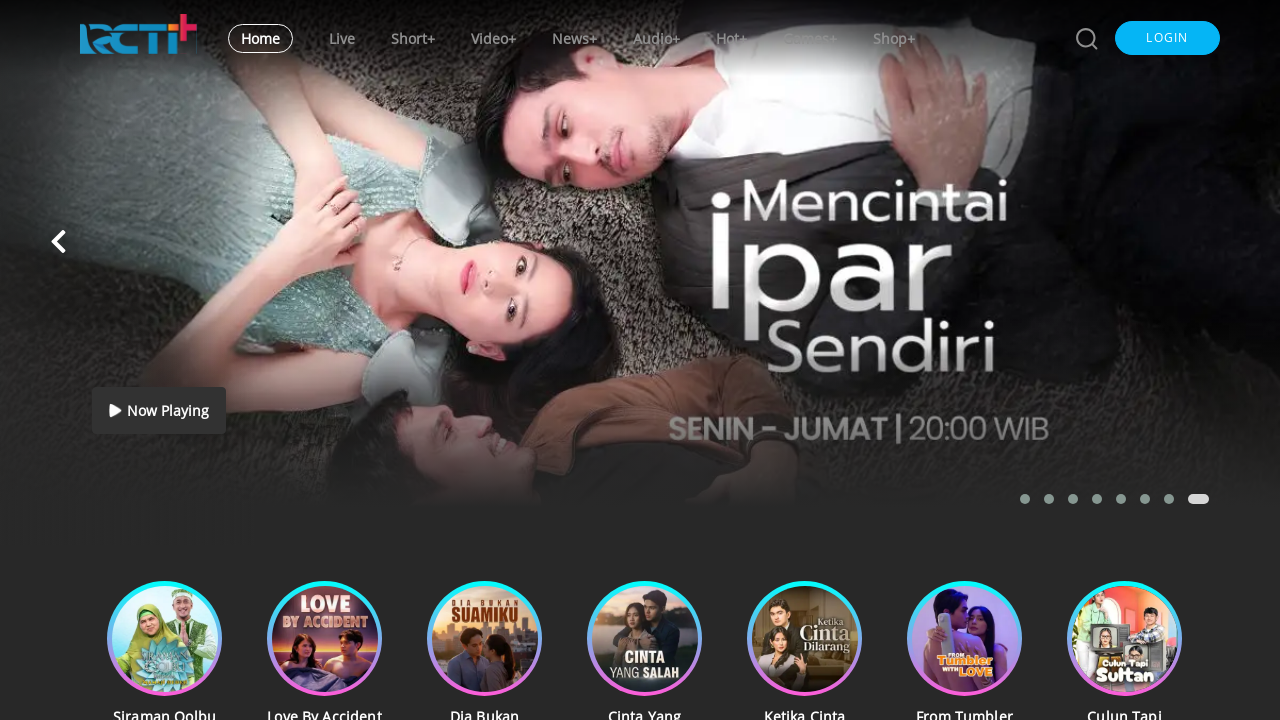

Analyzed link:  -> https://www.rctiplus.com/tv/rcti?cluster_name=tayangan-untuk-teman-pagi-hari
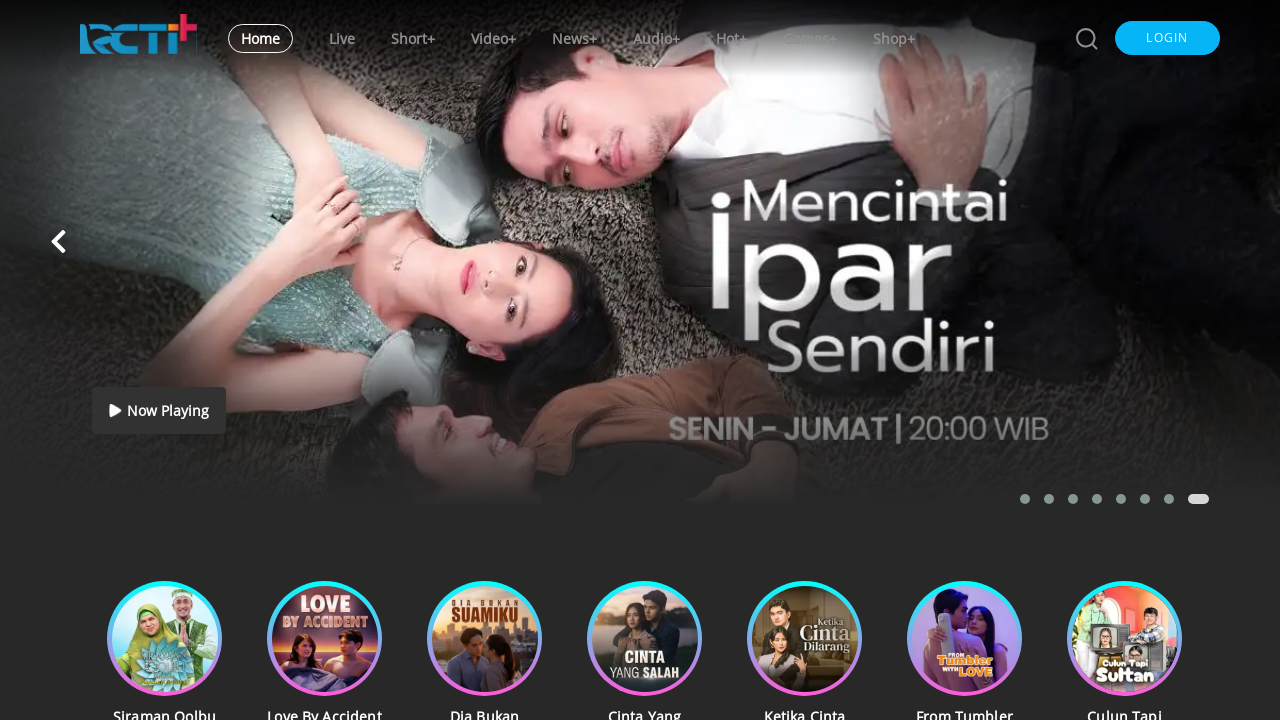

Analyzed link: PENYEJUK HATI

Thu, 26 Feb 2026 - 05.00 -> https://www.rctiplus.com/tv/rcti?cluster_name=tayangan-untuk-teman-pagi-hari
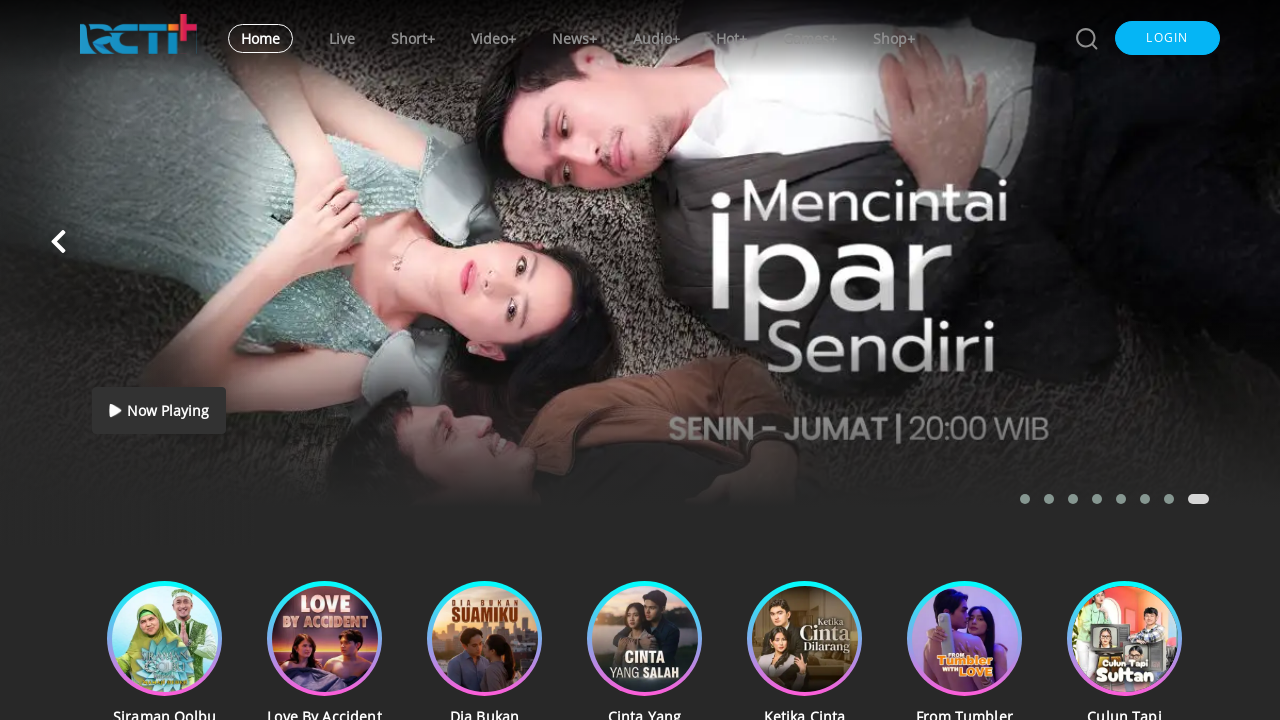

Analyzed link:  -> https://www.rctiplus.com/tv/rcti?cluster_name=tayangan-untuk-teman-pagi-hari
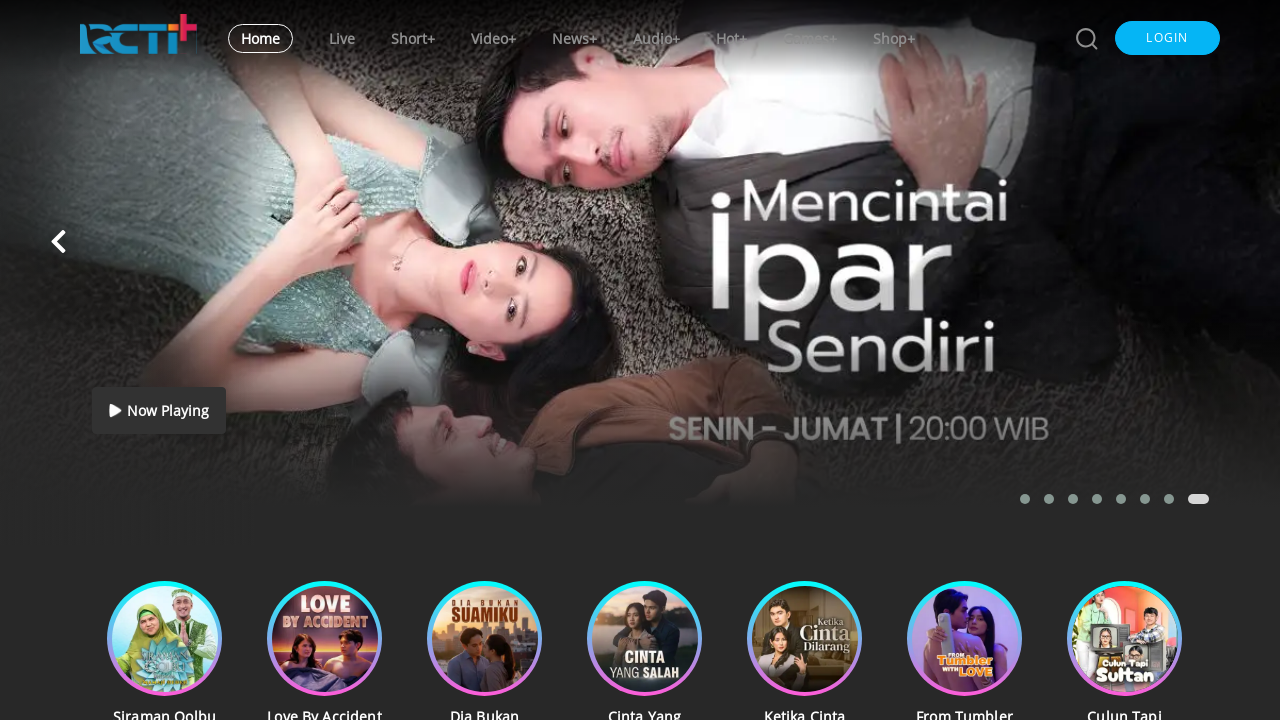

Analyzed link: PENYEJUK HATI
                                            
                
                
                                                                        
                                COMING SOON 0d 2h 6m 21s -> https://www.rctiplus.com/tv/rcti?cluster_name=tayangan-untuk-teman-pagi-hari
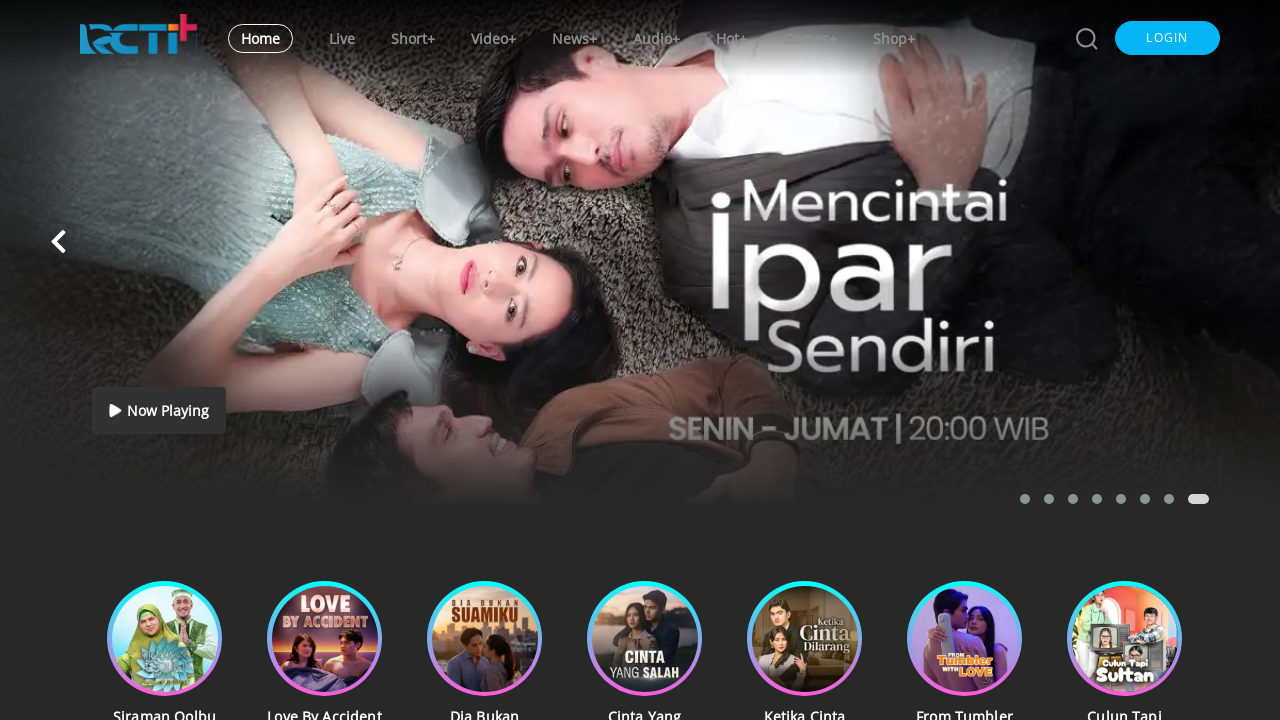

Analyzed link:  -> https://www.rctiplus.com/tv/rcti?cluster_name=tayangan-untuk-teman-pagi-hari
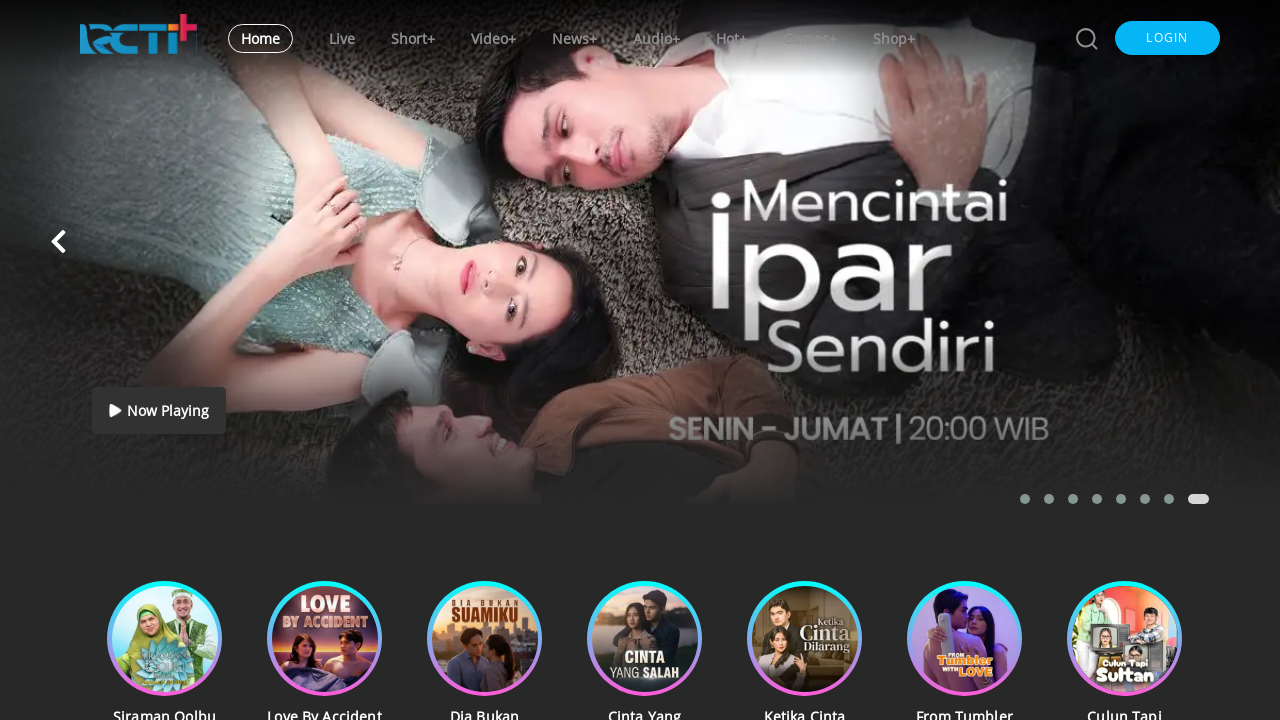

Analyzed link:  -> https://www.rctiplus.com/tv/gtv?cluster_name=tayangan-untuk-teman-pagi-hari
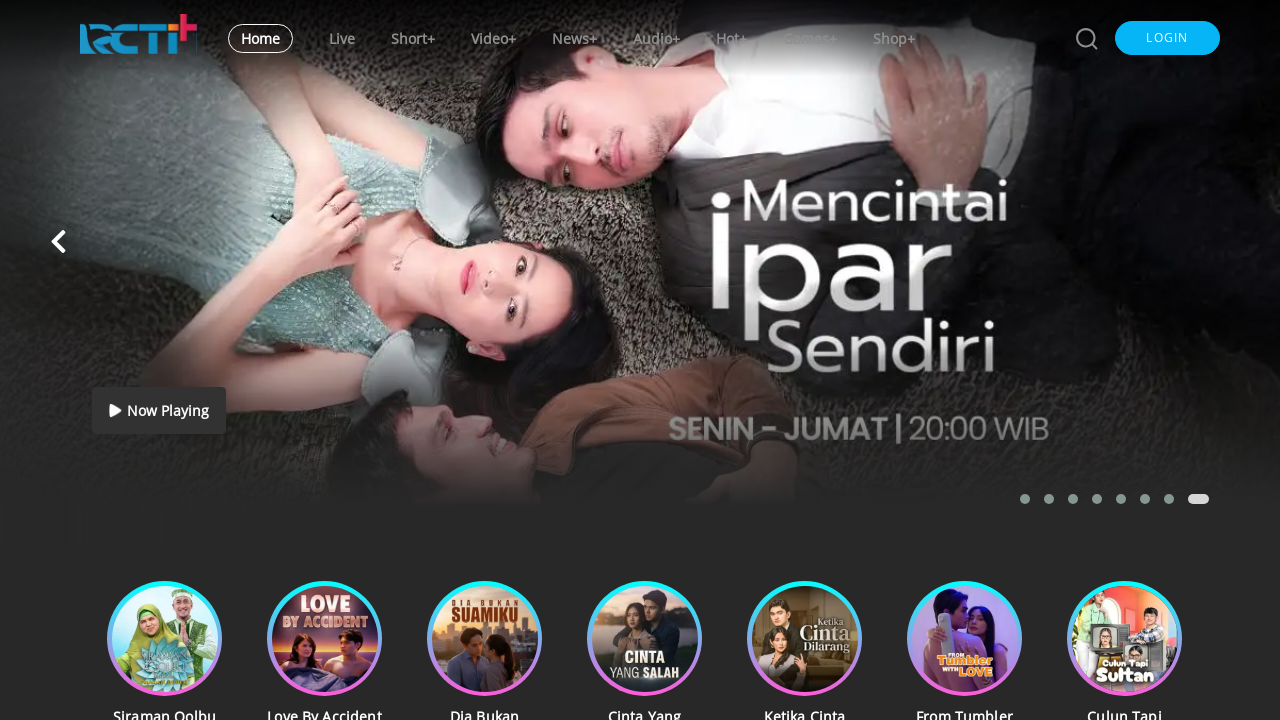

Analyzed link: SPONGEBOB SQUAREPANTS

Thu, 26 Feb 2026 - 06.00 -> https://www.rctiplus.com/tv/gtv?cluster_name=tayangan-untuk-teman-pagi-hari
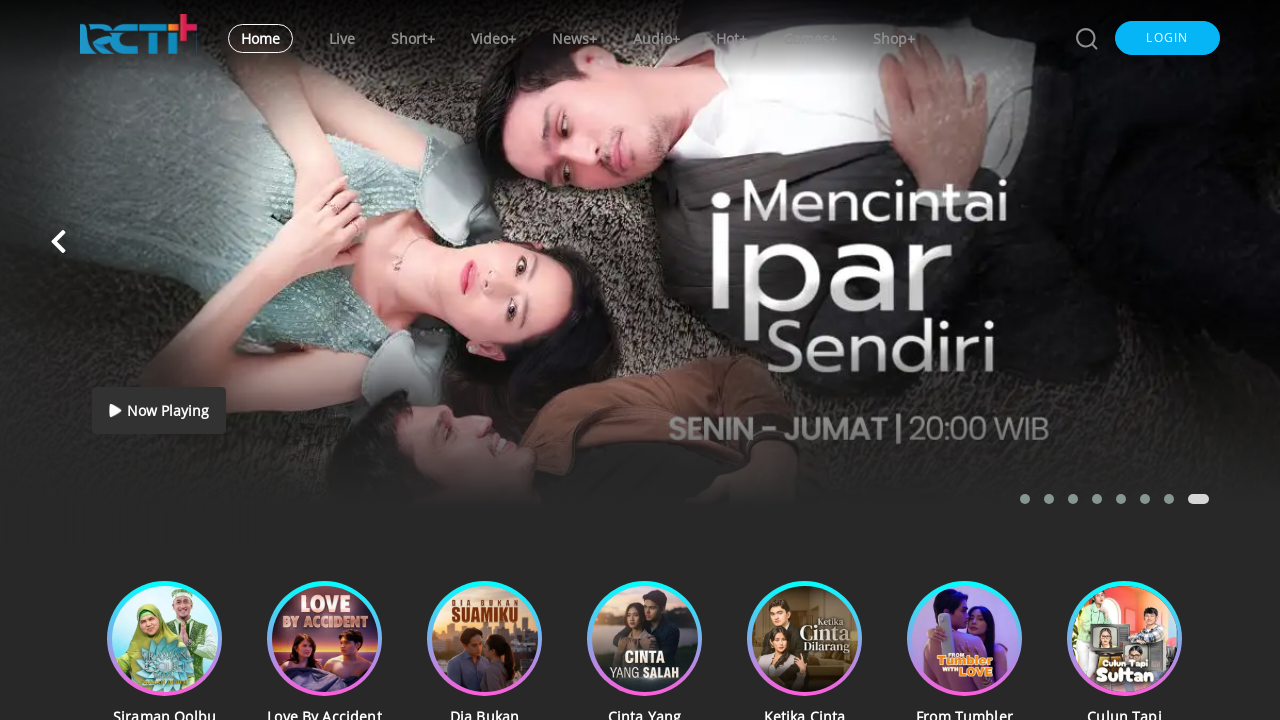

Analyzed link:  -> https://www.rctiplus.com/tv/gtv?cluster_name=tayangan-untuk-teman-pagi-hari
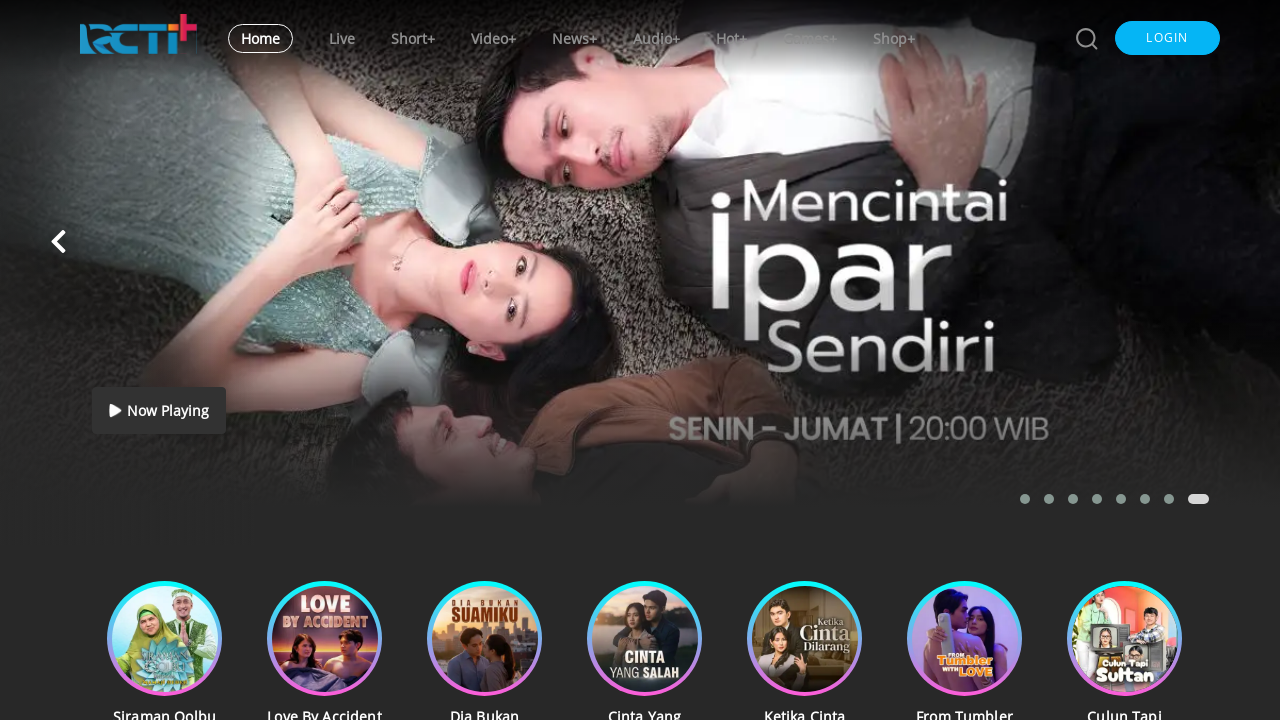

Analyzed link: SPONGEBOB SQUAREPANT...
                                            
                
                
                                                                        
                                COMING SOON 0d 2h 36m 18s -> https://www.rctiplus.com/tv/gtv?cluster_name=tayangan-untuk-teman-pagi-hari
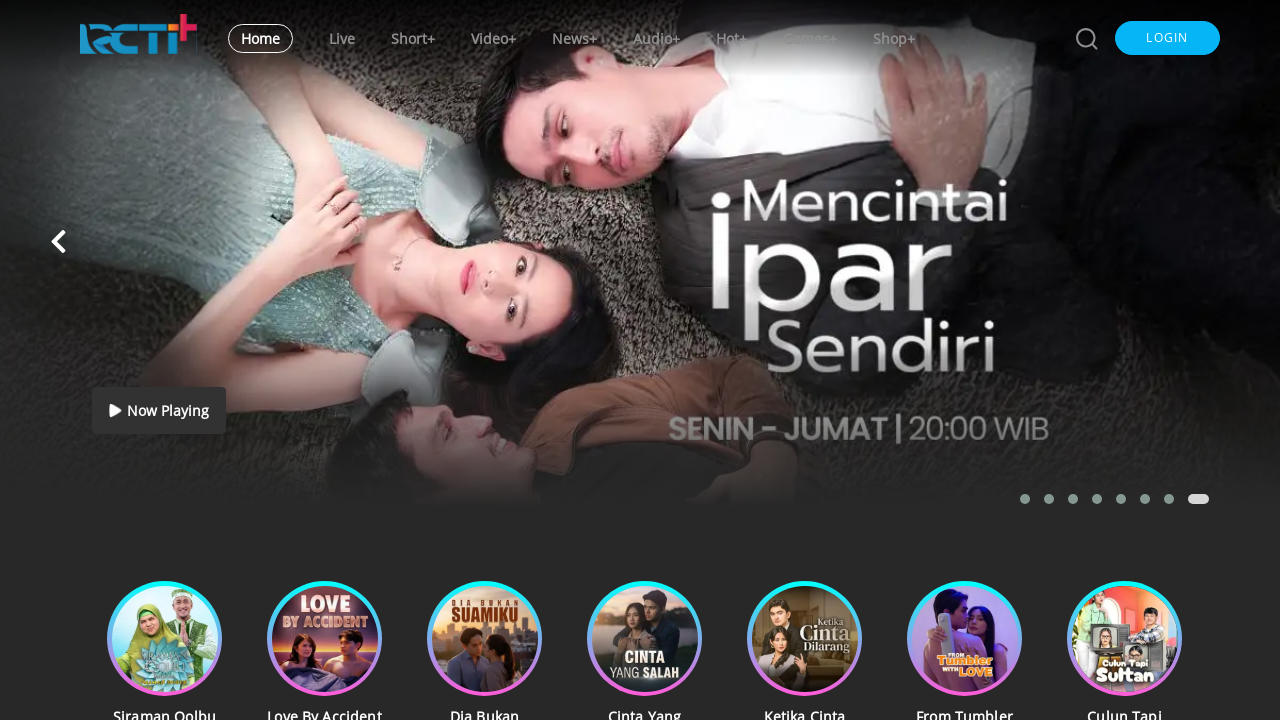

Analyzed link:  -> https://www.rctiplus.com/tv/gtv?cluster_name=tayangan-untuk-teman-pagi-hari
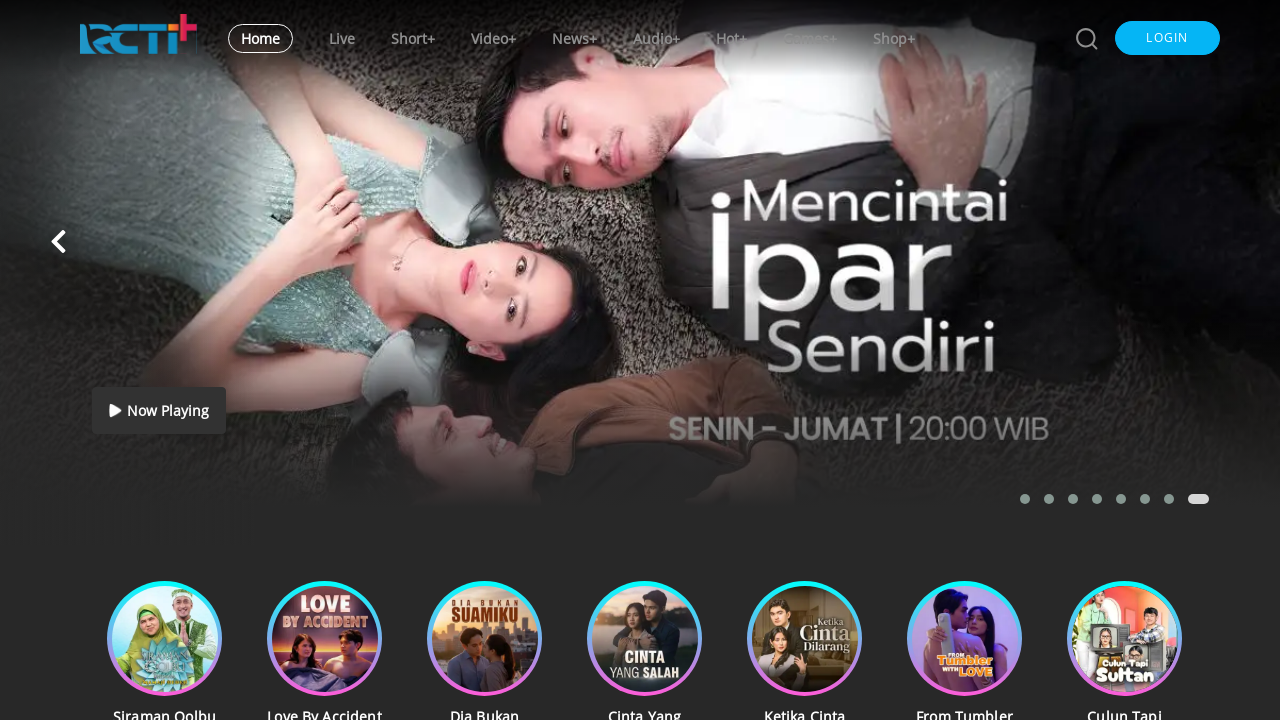

Analyzed link:  -> https://www.rctiplus.com/tv/mnctv?cluster_name=tayangan-untuk-teman-pagi-hari
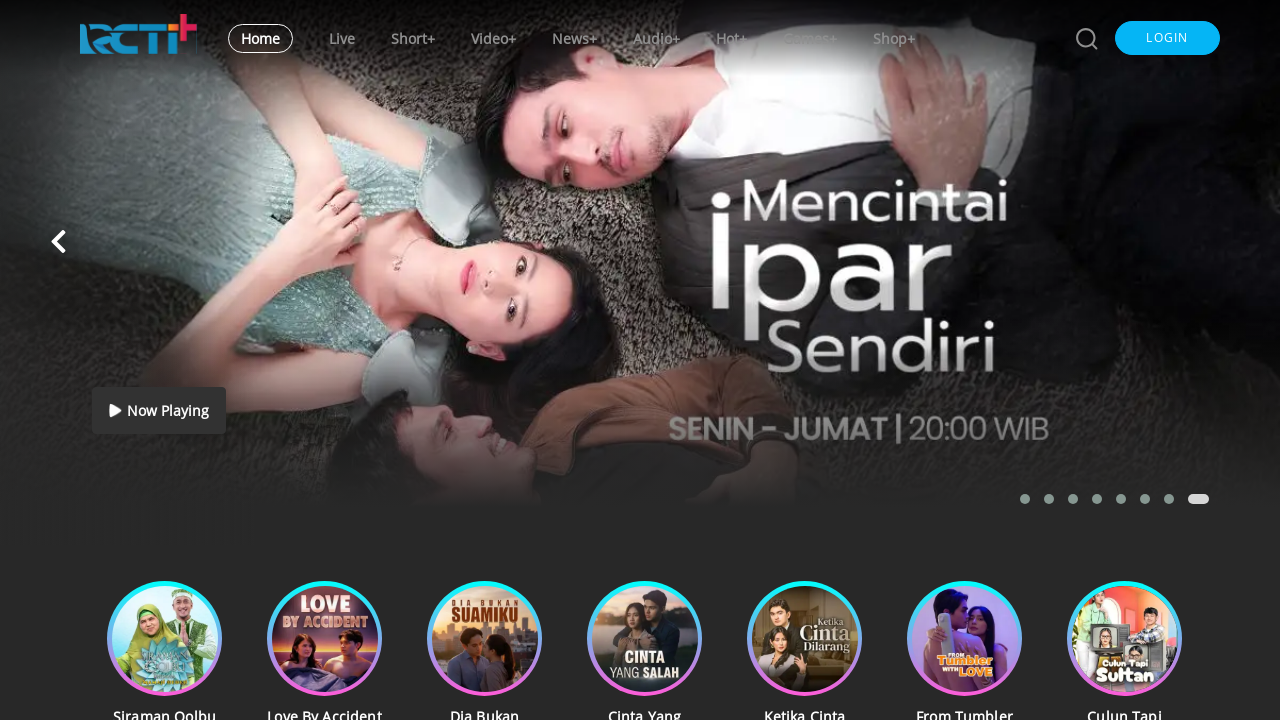

Analyzed link: SELAMAT PAGI COCOMELON & KAWAN-KAWAN

Thu, 26 Feb 2026 - 06.00 -> https://www.rctiplus.com/tv/mnctv?cluster_name=tayangan-untuk-teman-pagi-hari
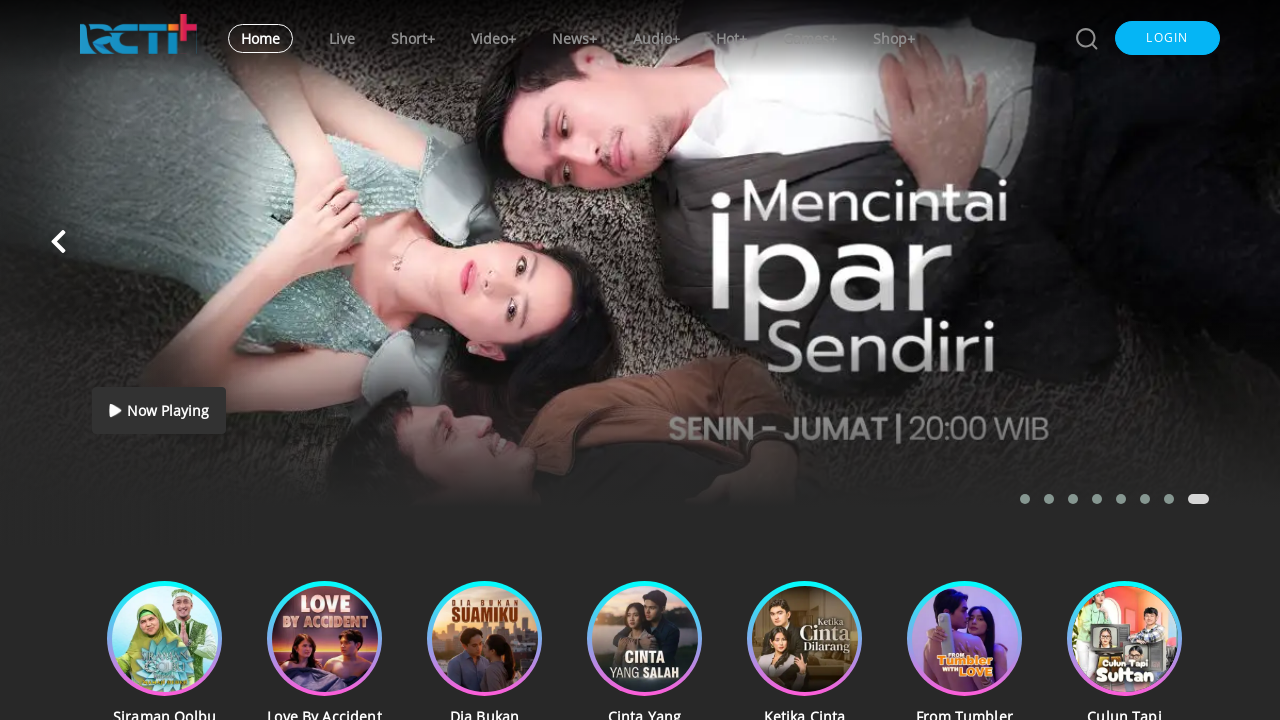

Analyzed link:  -> https://www.rctiplus.com/tv/mnctv?cluster_name=tayangan-untuk-teman-pagi-hari
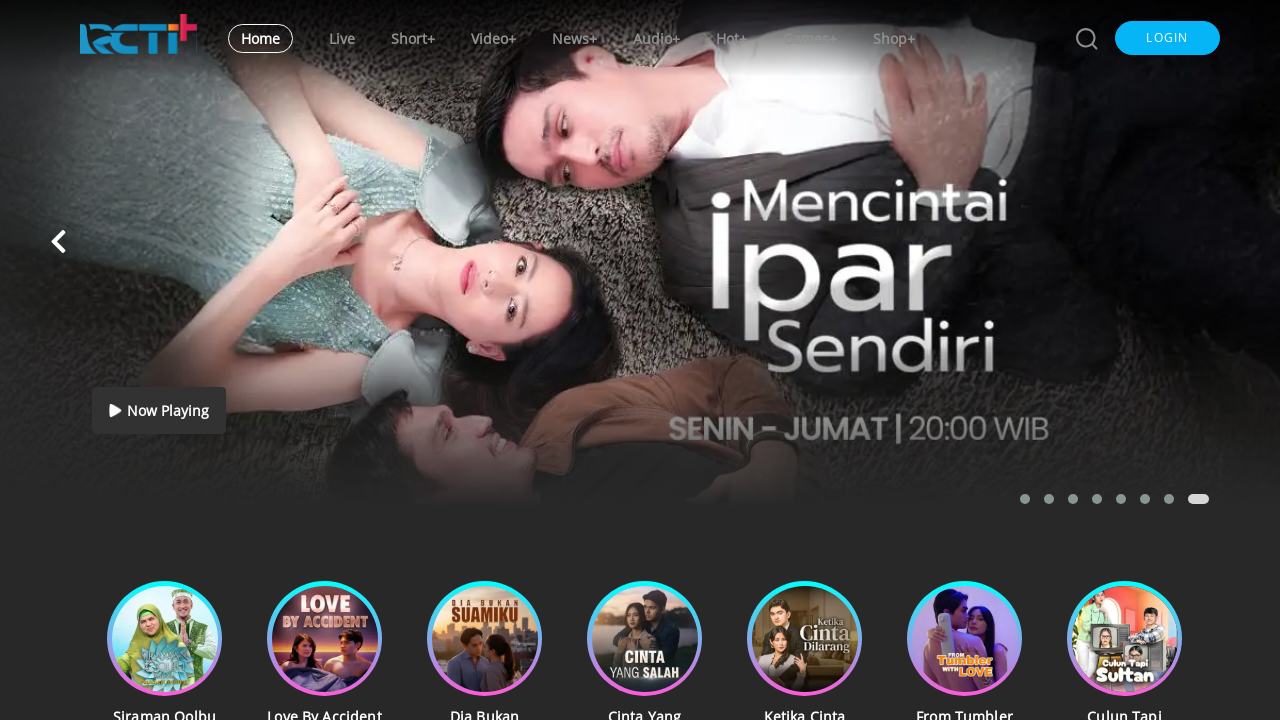

Analyzed link: SELAMAT PAGI COCOMEL...
                                            
                
                
                                                                        
                                COMING SOON 0d 2h 36m 16s -> https://www.rctiplus.com/tv/mnctv?cluster_name=tayangan-untuk-teman-pagi-hari
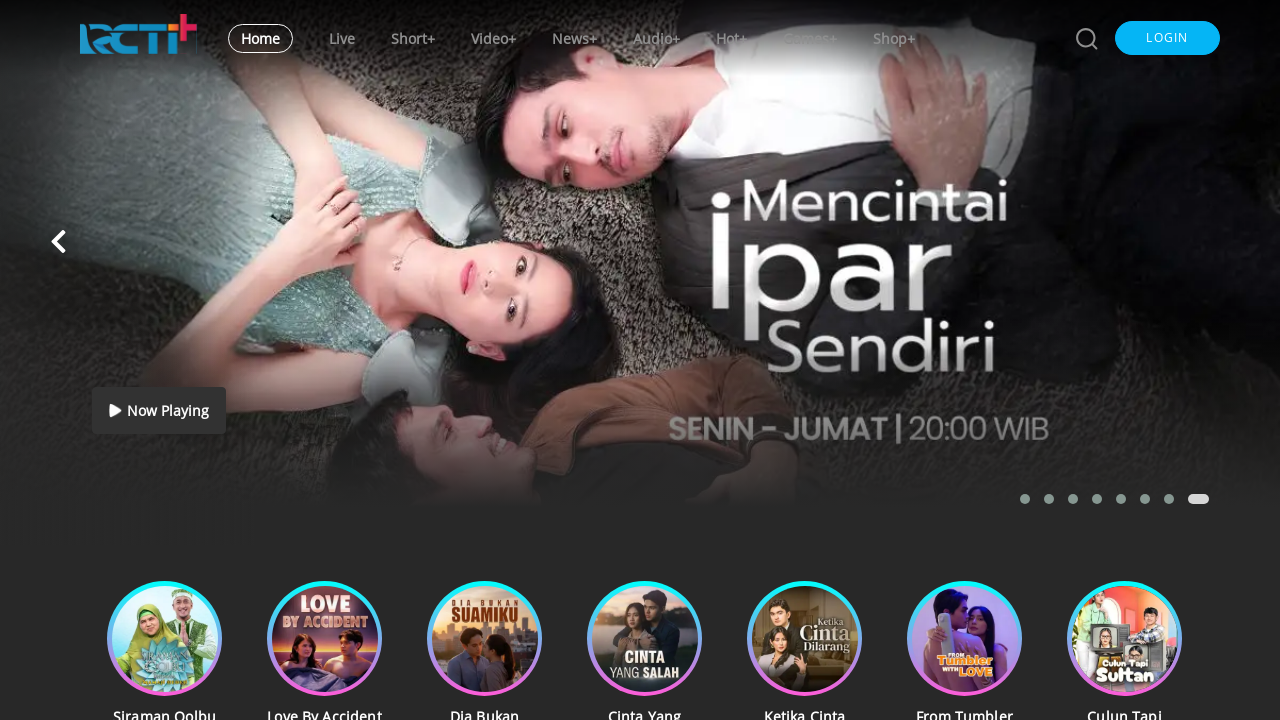

Analyzed link:  -> https://www.rctiplus.com/tv/mnctv?cluster_name=tayangan-untuk-teman-pagi-hari
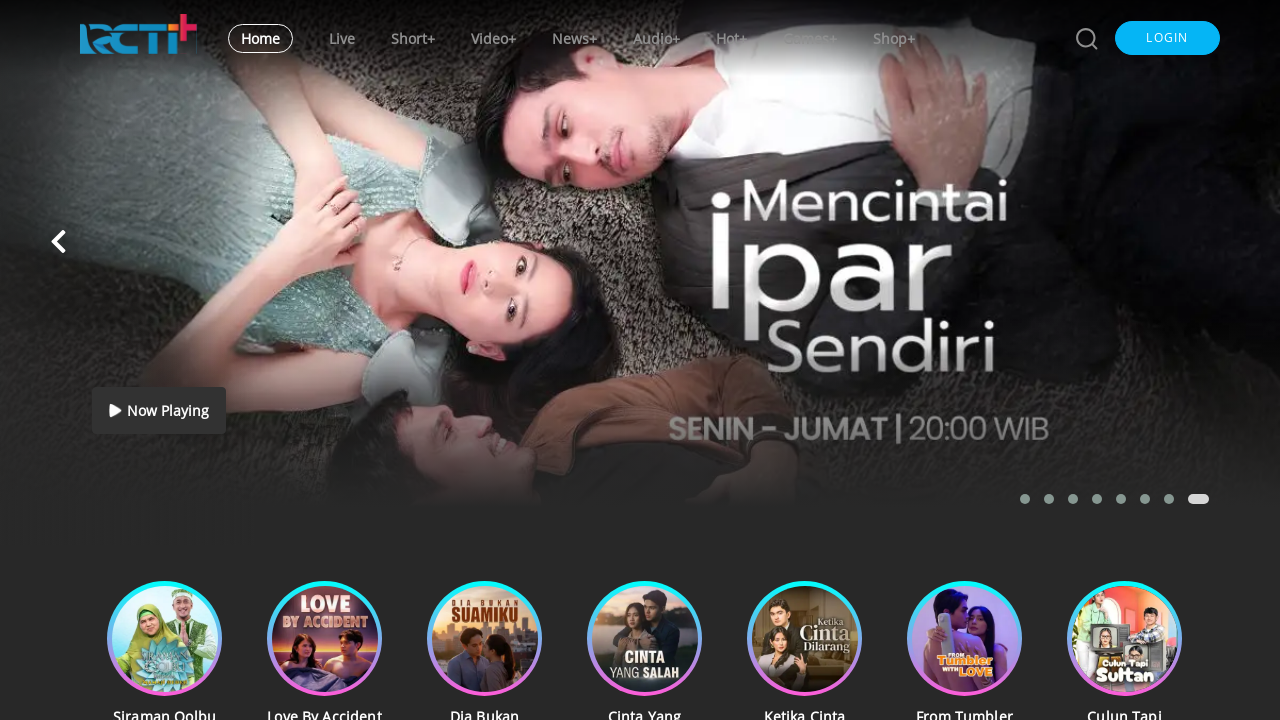

Analyzed link:  -> https://www.rctiplus.com/tv/mnctv?cluster_name=tayangan-untuk-teman-pagi-hari
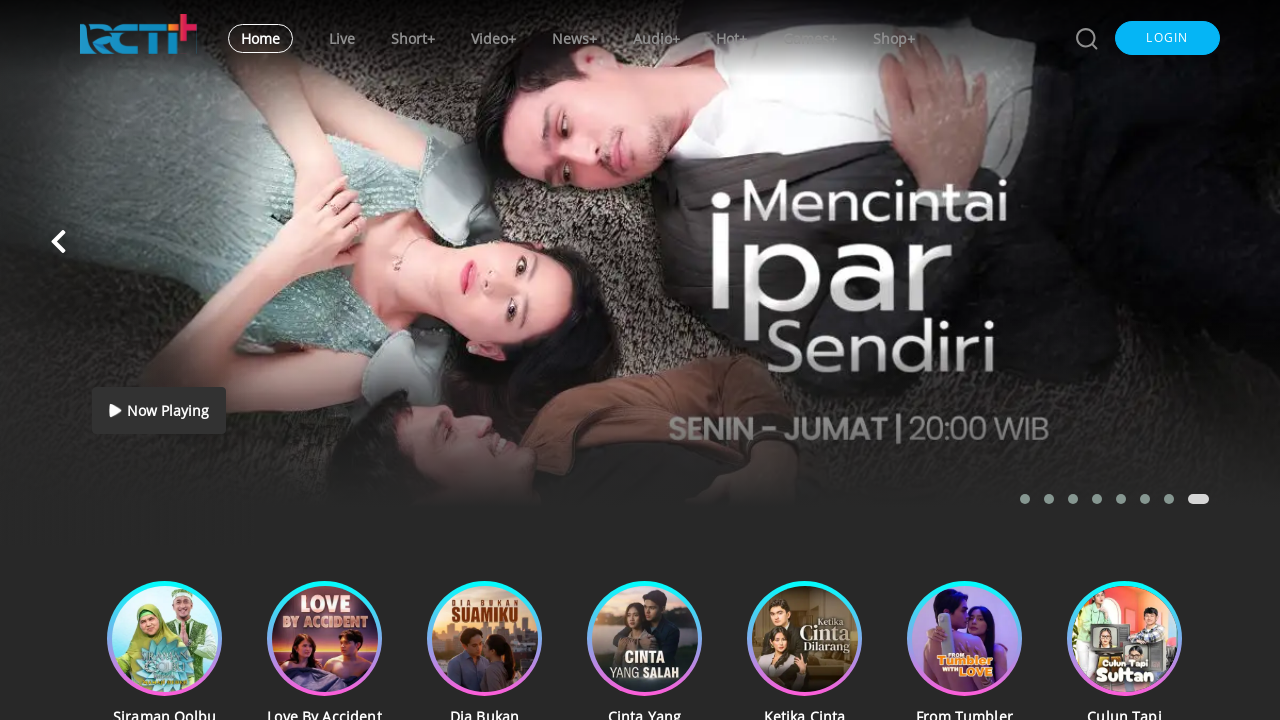

Analyzed link: KIKO

Thu, 26 Feb 2026 - 06.00 -> https://www.rctiplus.com/tv/mnctv?cluster_name=tayangan-untuk-teman-pagi-hari
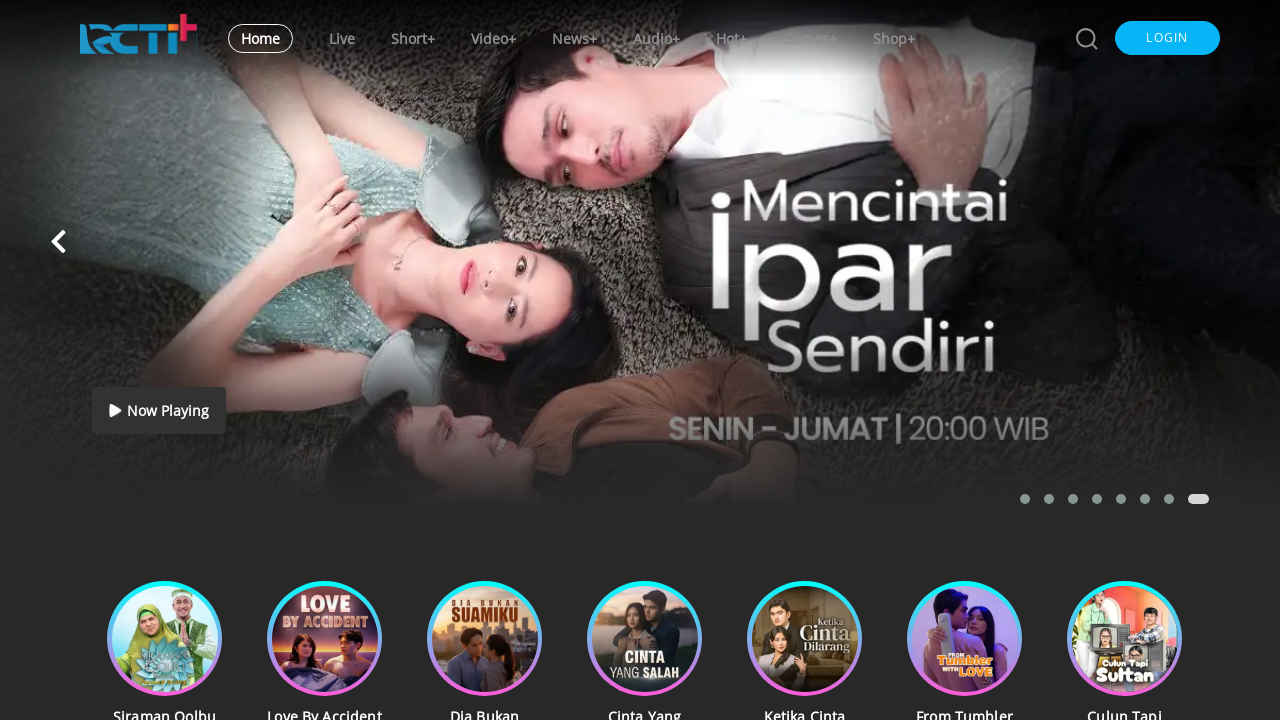

Analyzed link:  -> https://www.rctiplus.com/tv/mnctv?cluster_name=tayangan-untuk-teman-pagi-hari
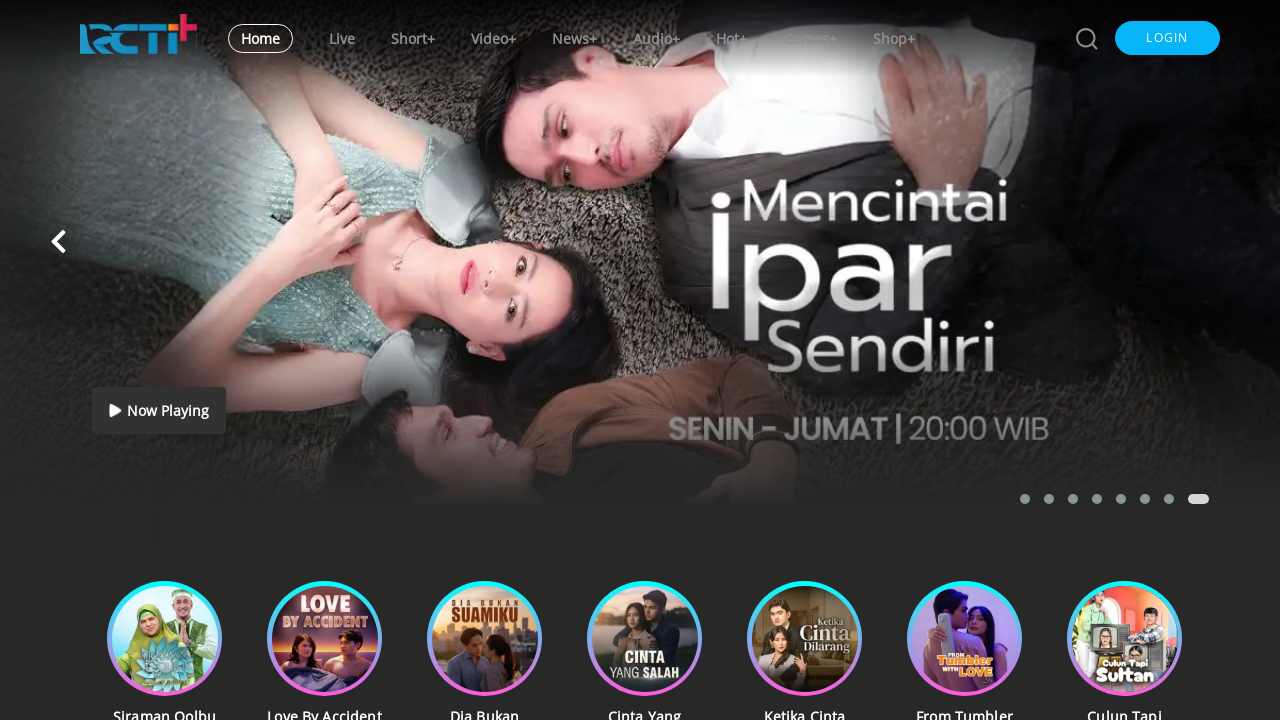

Analyzed link: KIKO
                                            
                
                
                                                                        
                                COMING SOON 0d 2h 51m 14s -> https://www.rctiplus.com/tv/mnctv?cluster_name=tayangan-untuk-teman-pagi-hari
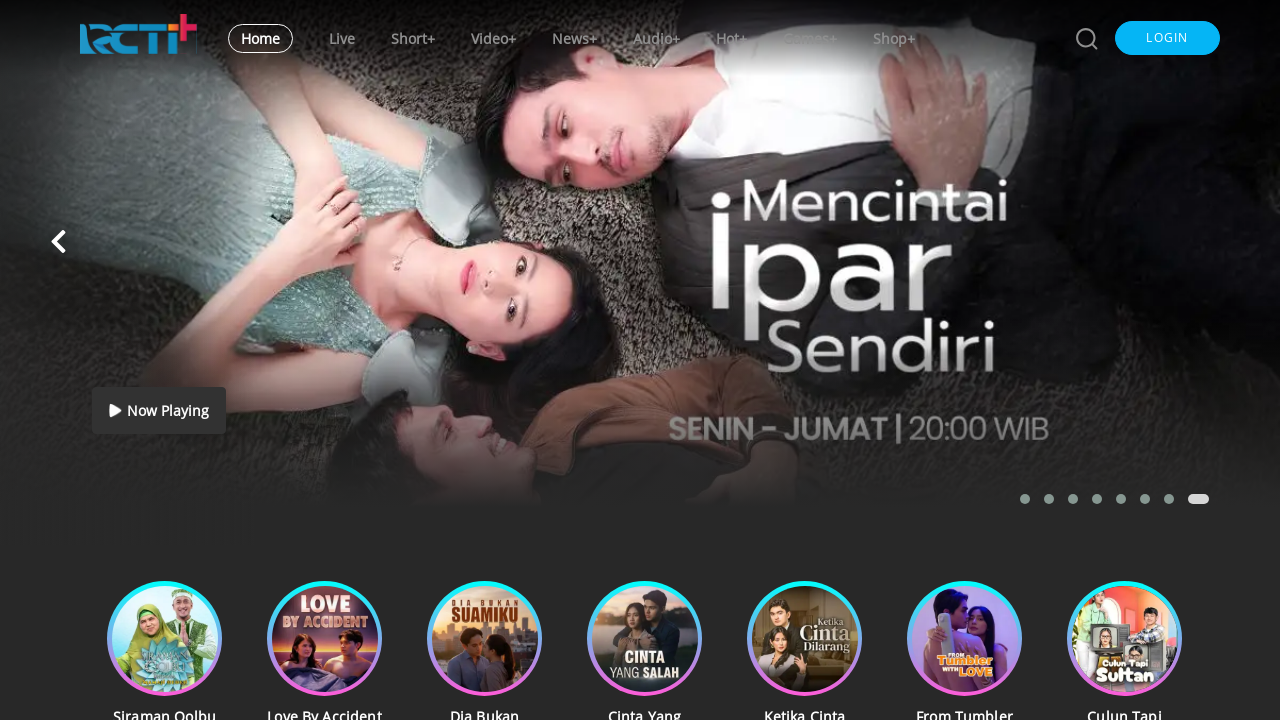

Analyzed link:  -> https://www.rctiplus.com/tv/mnctv?cluster_name=tayangan-untuk-teman-pagi-hari
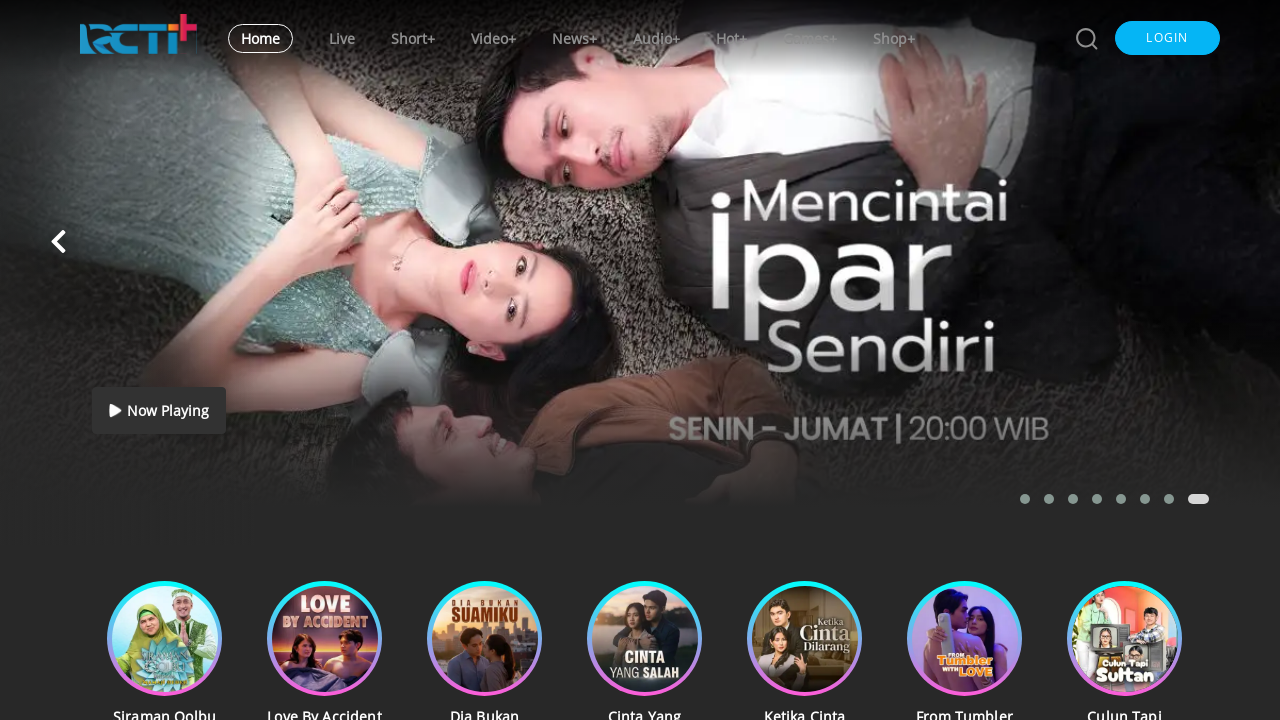

Analyzed link:  -> https://www.rctiplus.com/short-series/23/benci-jadi-bucin?cluster_name=tonton-full-episode-microdrama-gratis
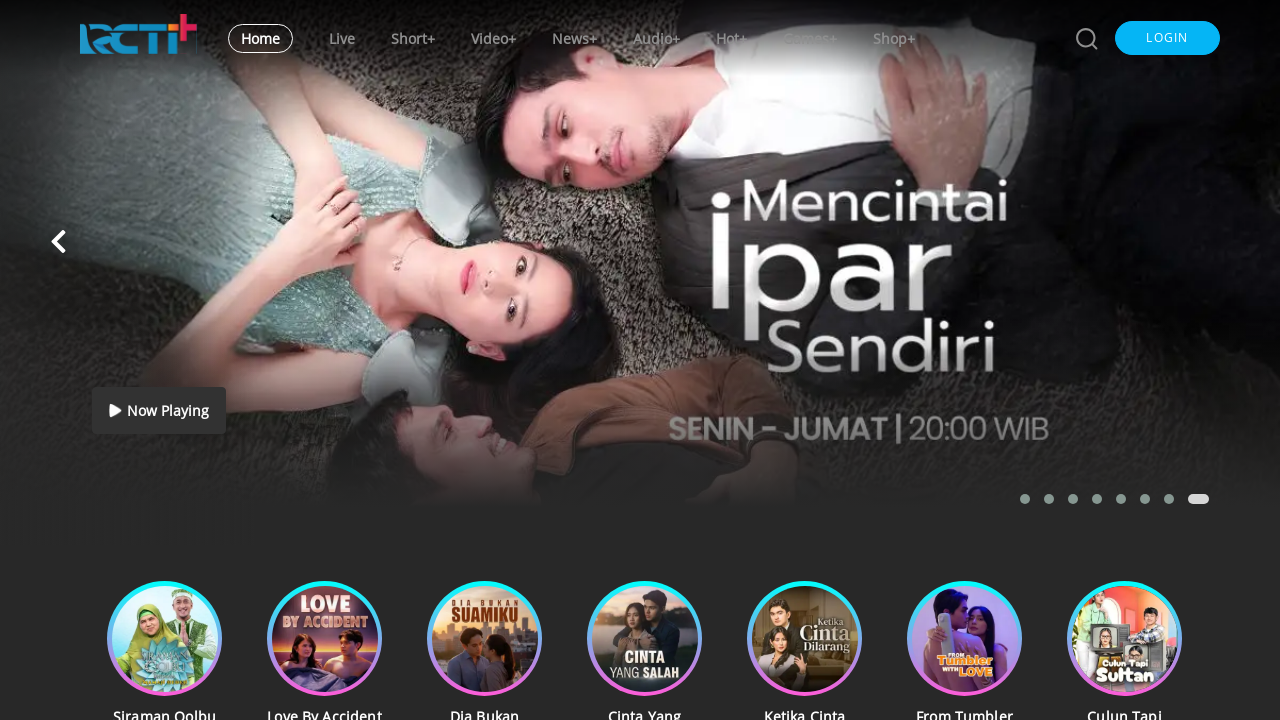

Analyzed link:  -> https://www.rctiplus.com/short-series/23/benci-jadi-bucin?cluster_name=tonton-full-episode-microdrama-gratis
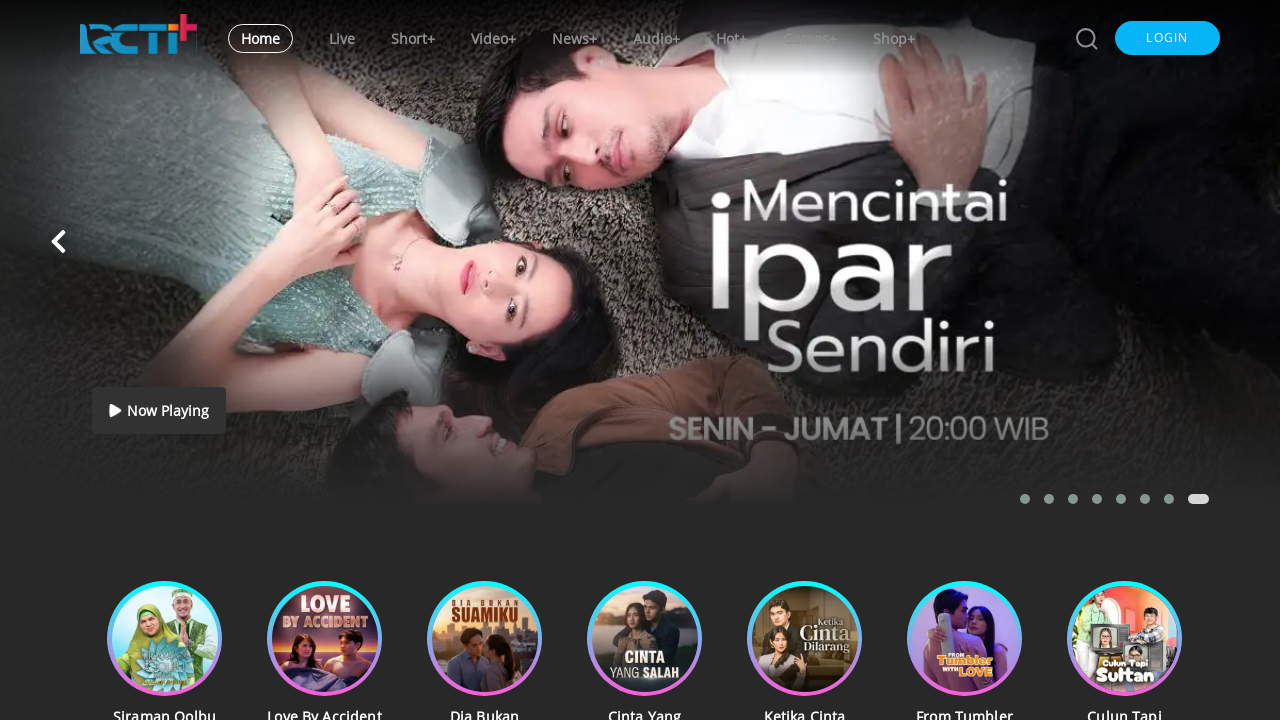

Analyzed link: Benci Jadi Bucin -> https://www.rctiplus.com/short-series/23/benci-jadi-bucin?cluster_name=tonton-full-episode-microdrama-gratis
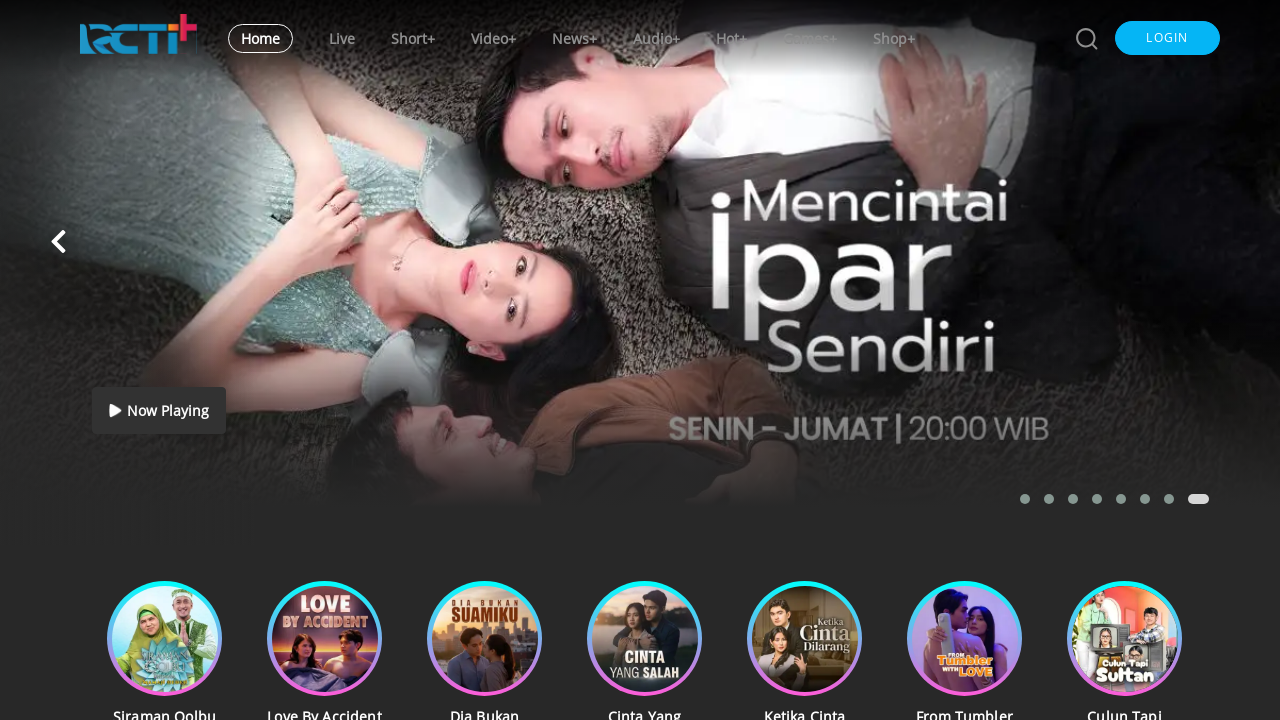

Analyzed link:  -> https://www.rctiplus.com/short-series/23/benci-jadi-bucin?cluster_name=tonton-full-episode-microdrama-gratis
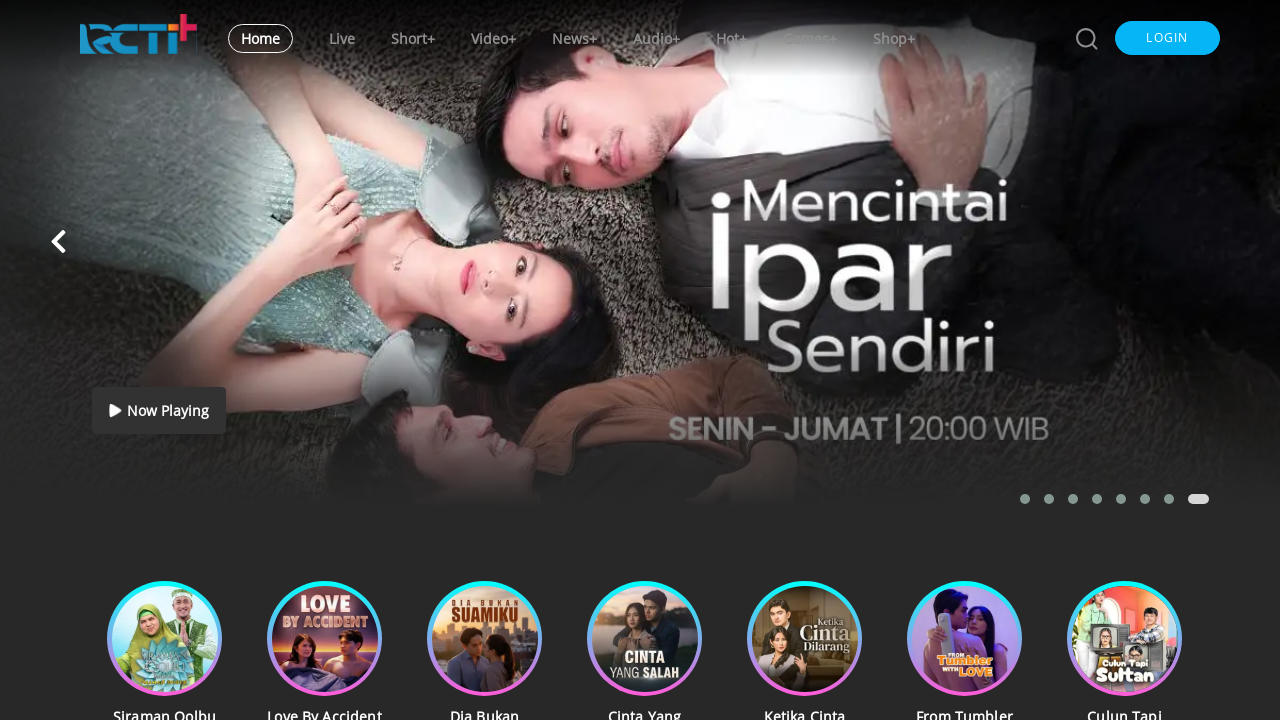

Analyzed link:  -> https://www.rctiplus.com/short-series/164/teror-mia?cluster_name=tonton-full-episode-microdrama-gratis
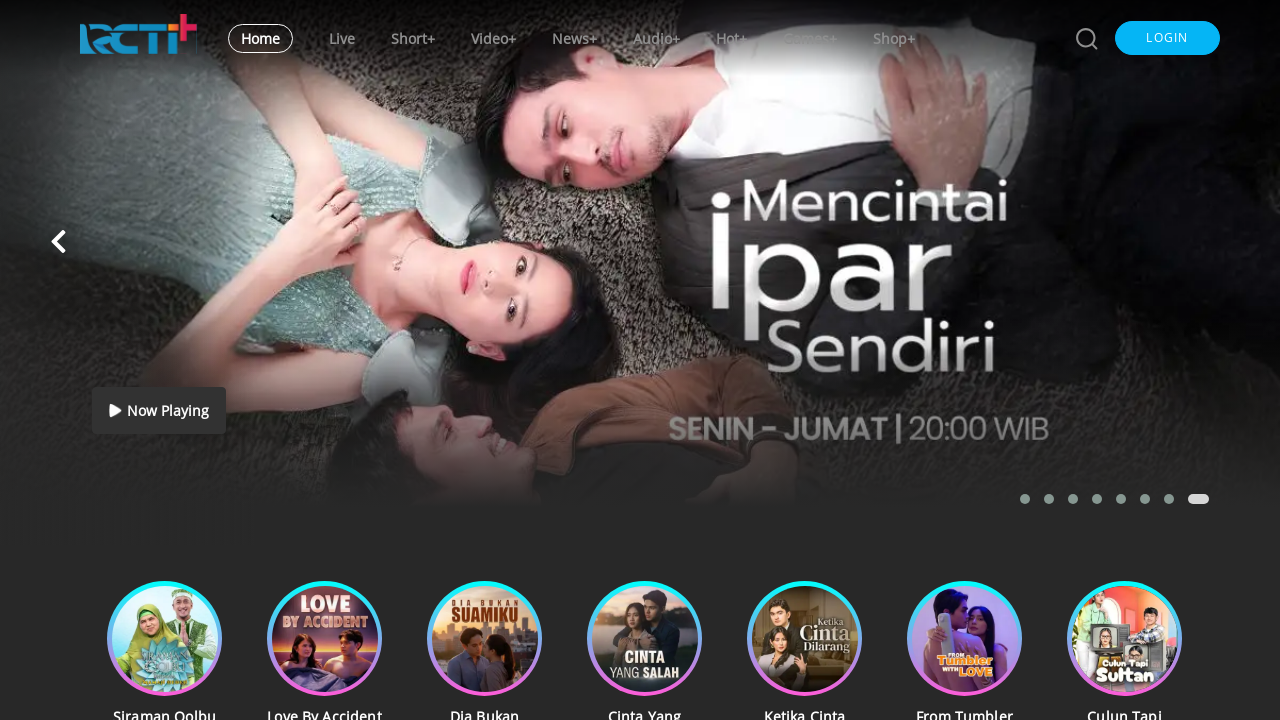

Analyzed link:  -> https://www.rctiplus.com/short-series/164/teror-mia?cluster_name=tonton-full-episode-microdrama-gratis
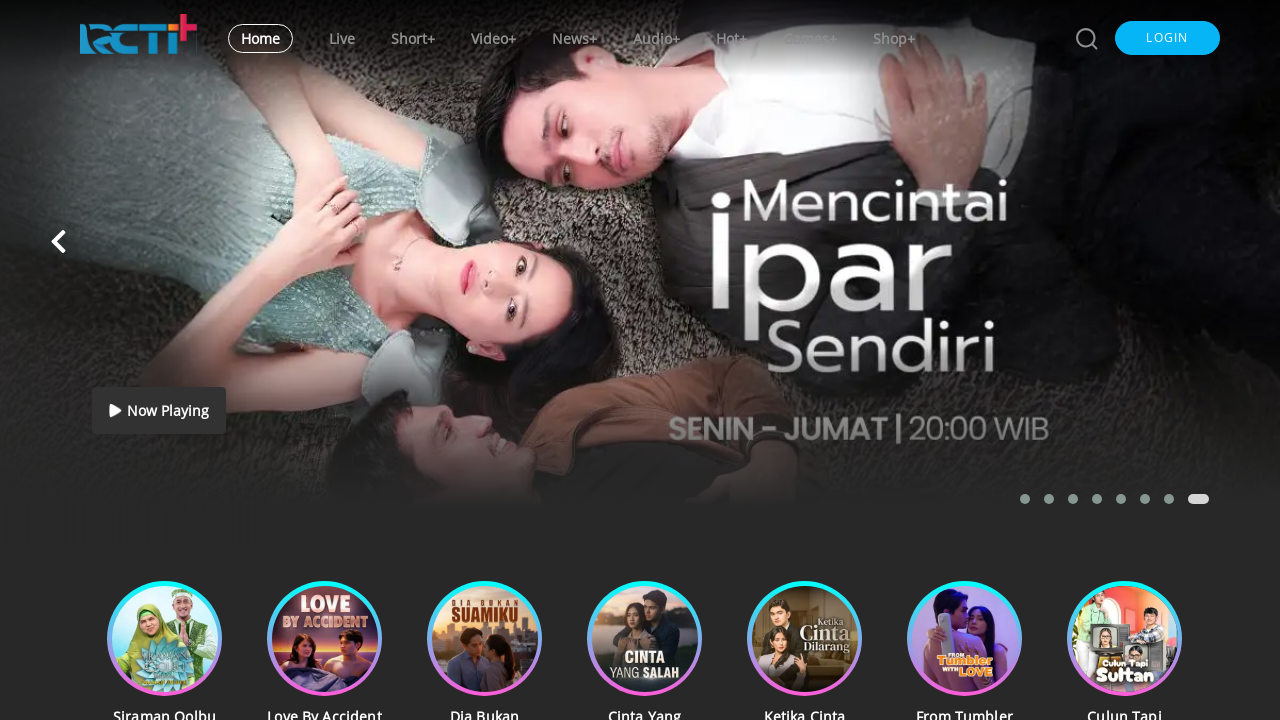

Analyzed link: Teror Mia -> https://www.rctiplus.com/short-series/164/teror-mia?cluster_name=tonton-full-episode-microdrama-gratis
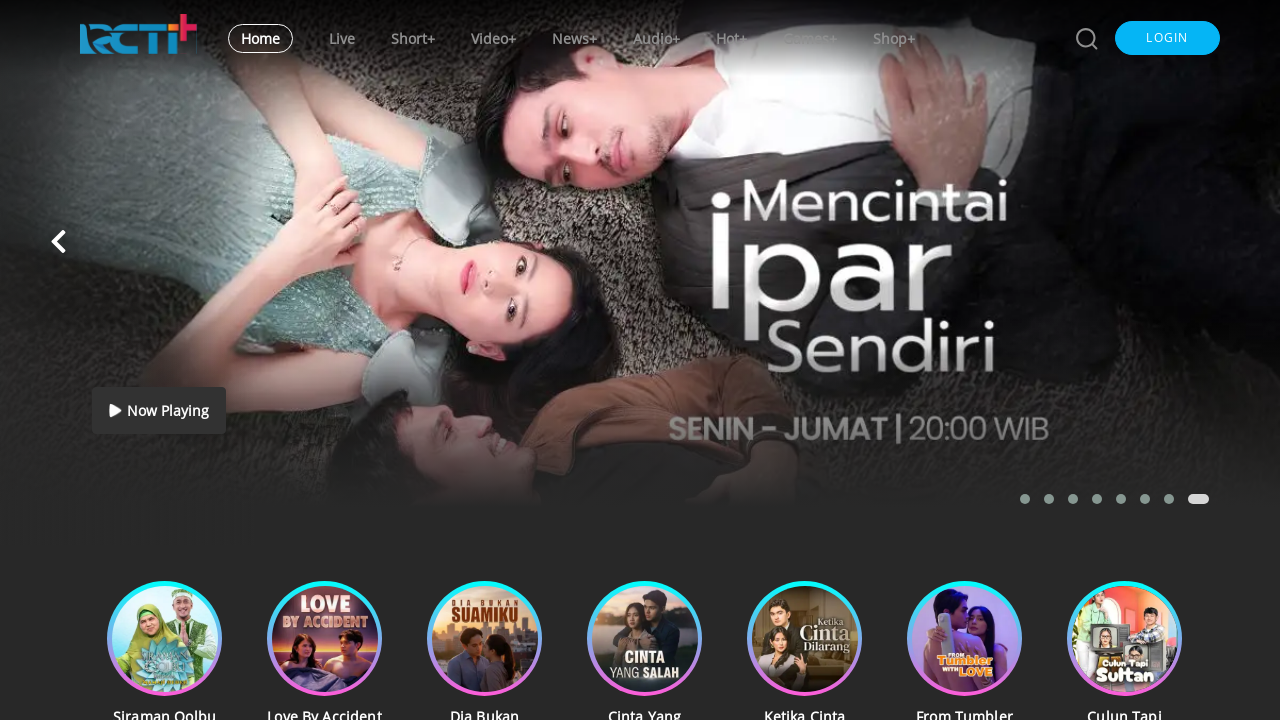

Analyzed link:  -> https://www.rctiplus.com/short-series/164/teror-mia?cluster_name=tonton-full-episode-microdrama-gratis
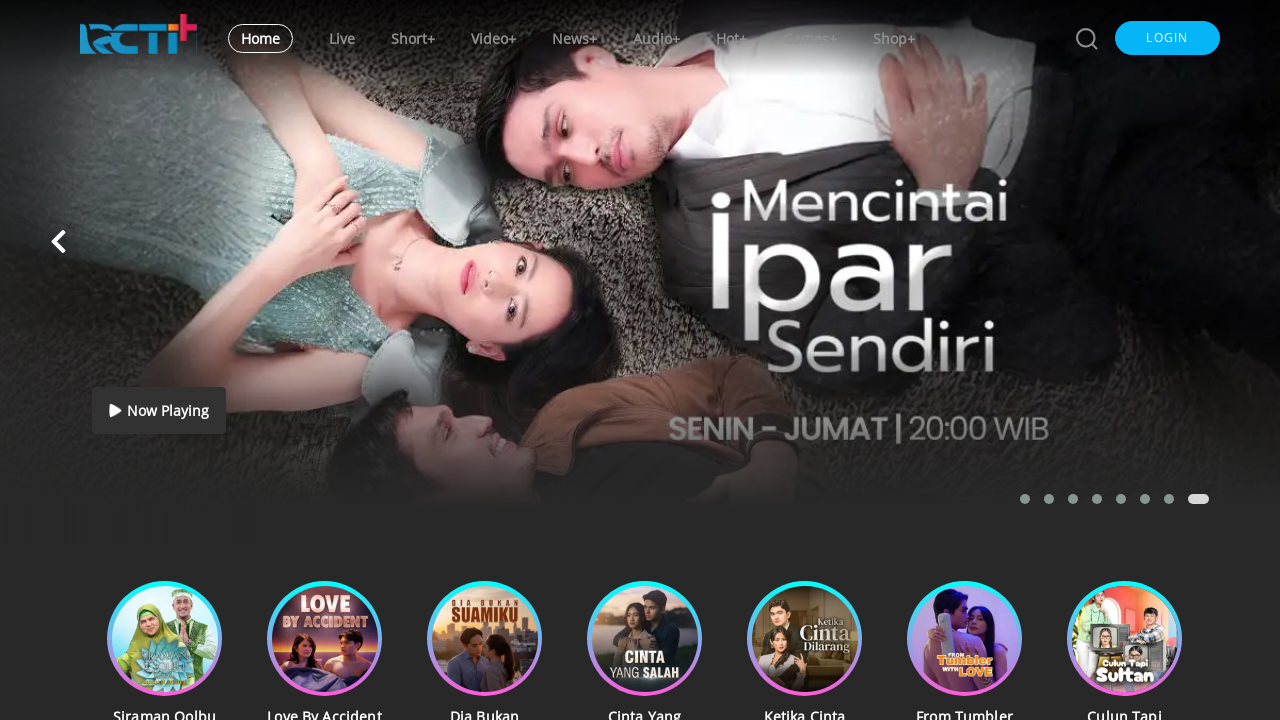

Analyzed link:  -> https://www.rctiplus.com/short-series/163/guardian-angel?cluster_name=tonton-full-episode-microdrama-gratis
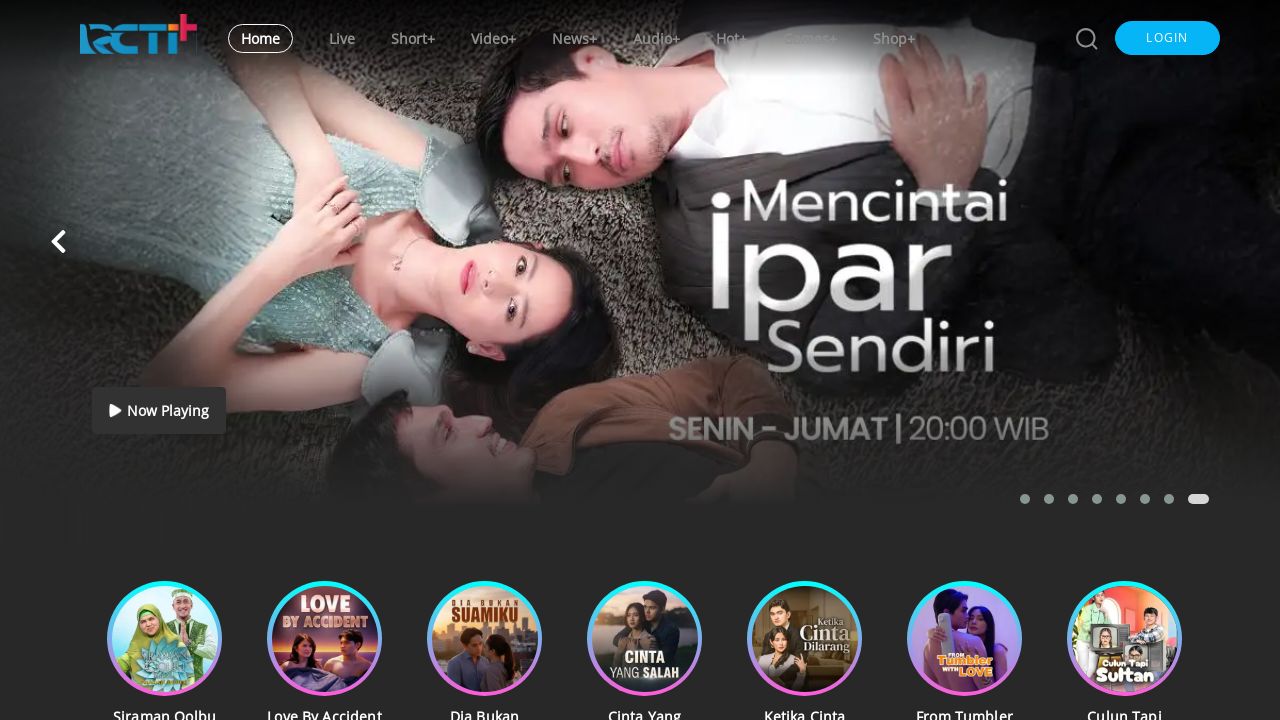

Analyzed link:  -> https://www.rctiplus.com/short-series/163/guardian-angel?cluster_name=tonton-full-episode-microdrama-gratis
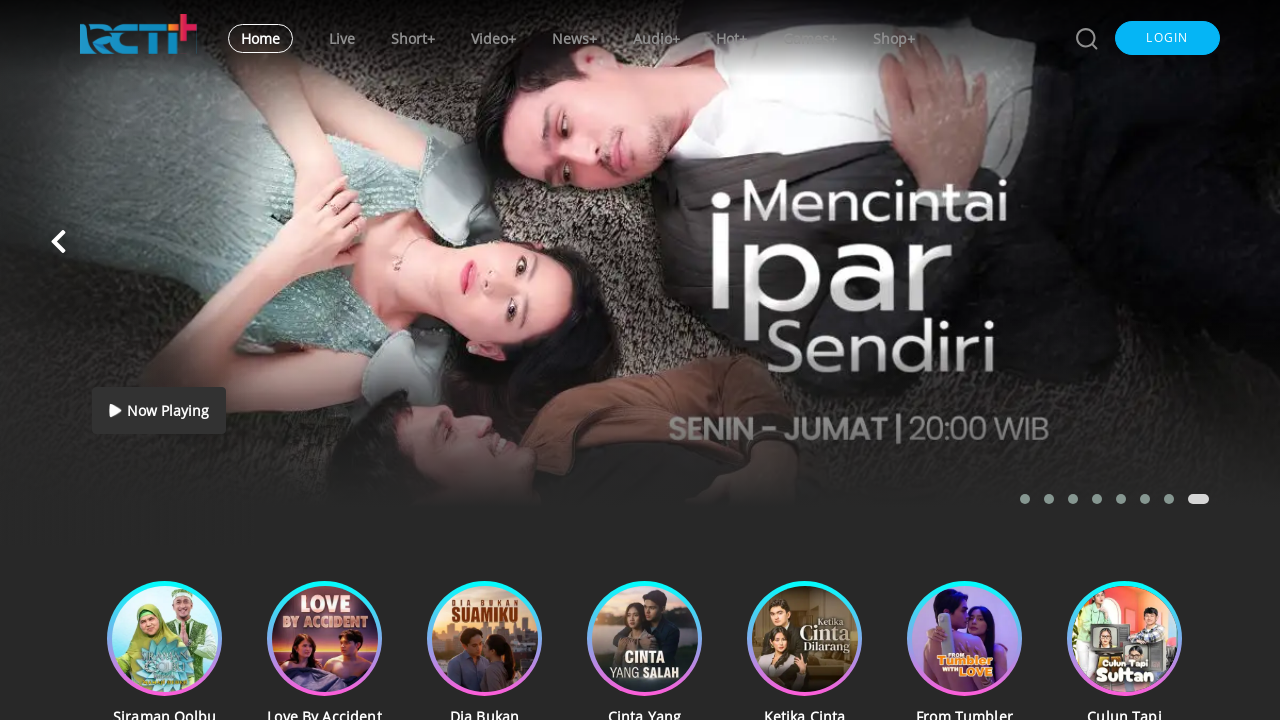

Analyzed link: Guardian Angel -> https://www.rctiplus.com/short-series/163/guardian-angel?cluster_name=tonton-full-episode-microdrama-gratis
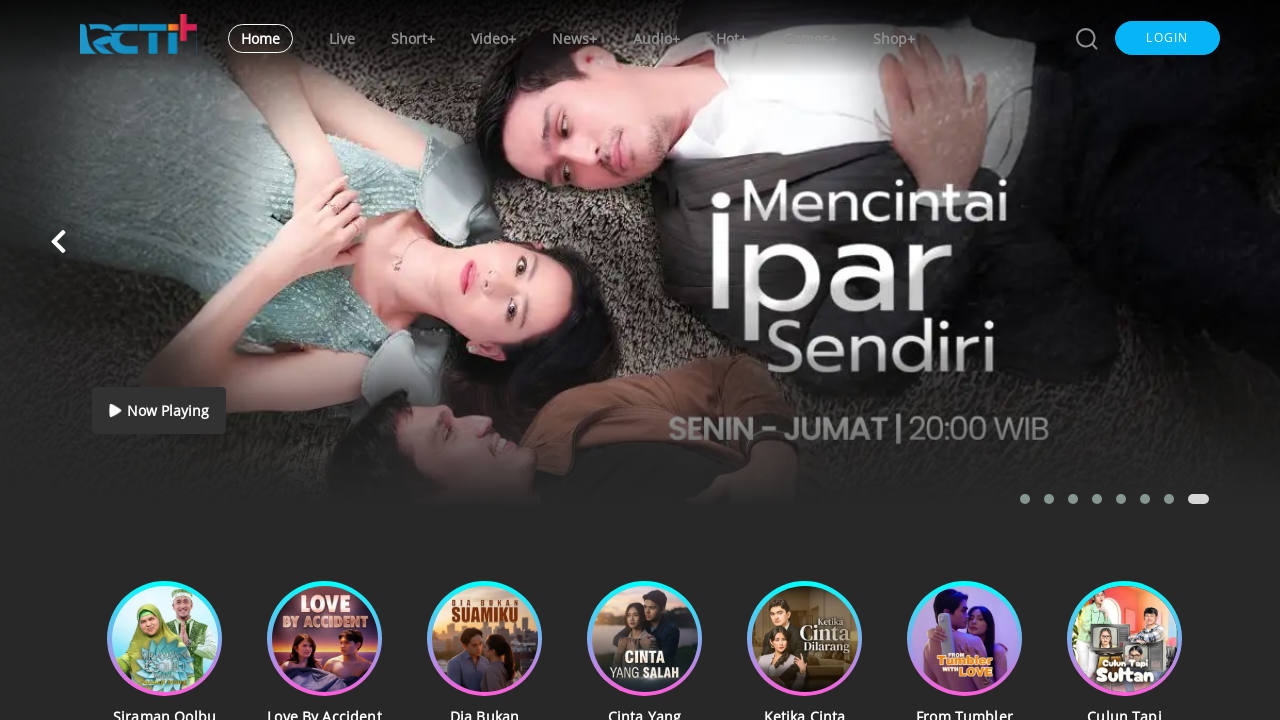

Analyzed link:  -> https://www.rctiplus.com/short-series/163/guardian-angel?cluster_name=tonton-full-episode-microdrama-gratis
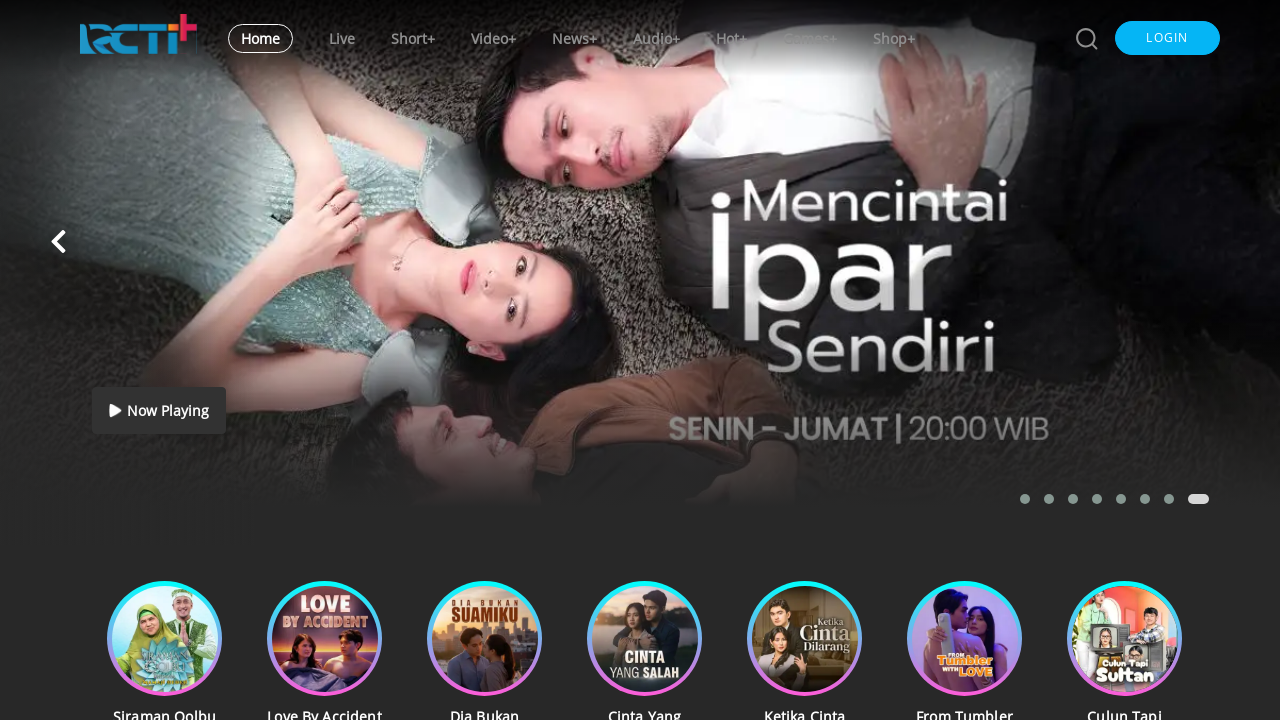

Analyzed link:  -> https://www.rctiplus.com/short-series/162/mertua-vs-mertua?cluster_name=tonton-full-episode-microdrama-gratis
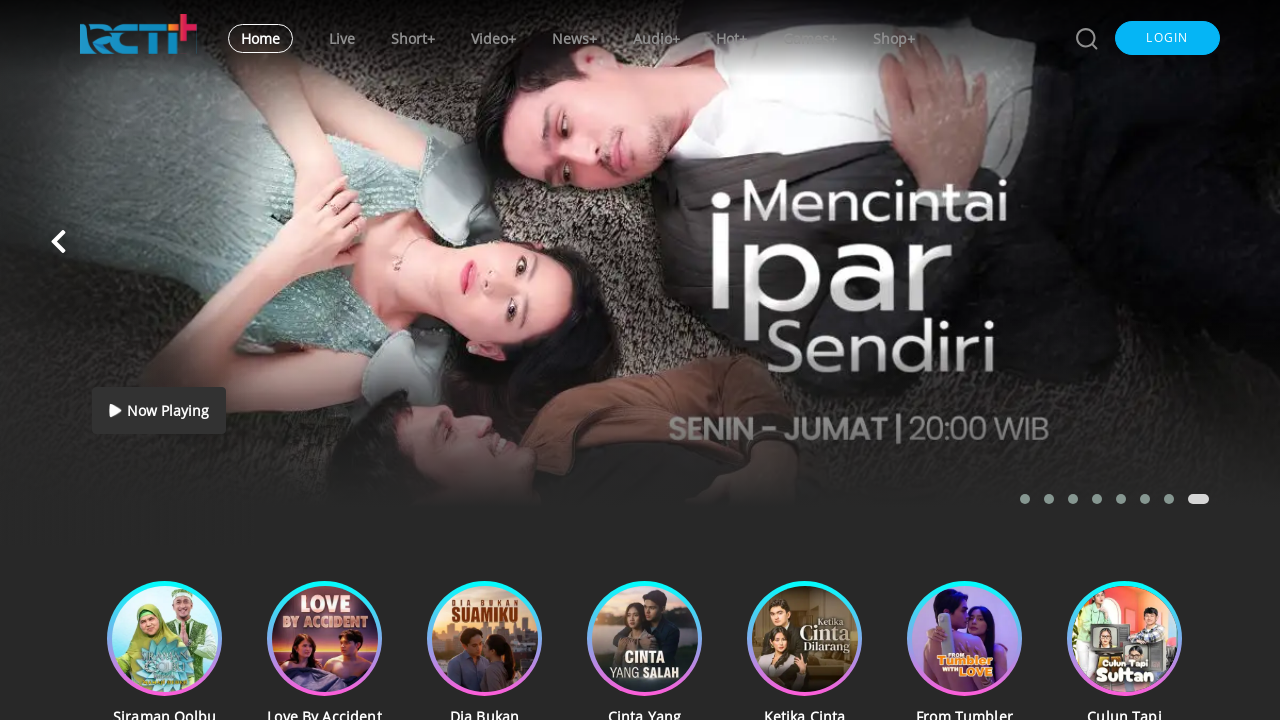

Analyzed link:  -> https://www.rctiplus.com/short-series/162/mertua-vs-mertua?cluster_name=tonton-full-episode-microdrama-gratis
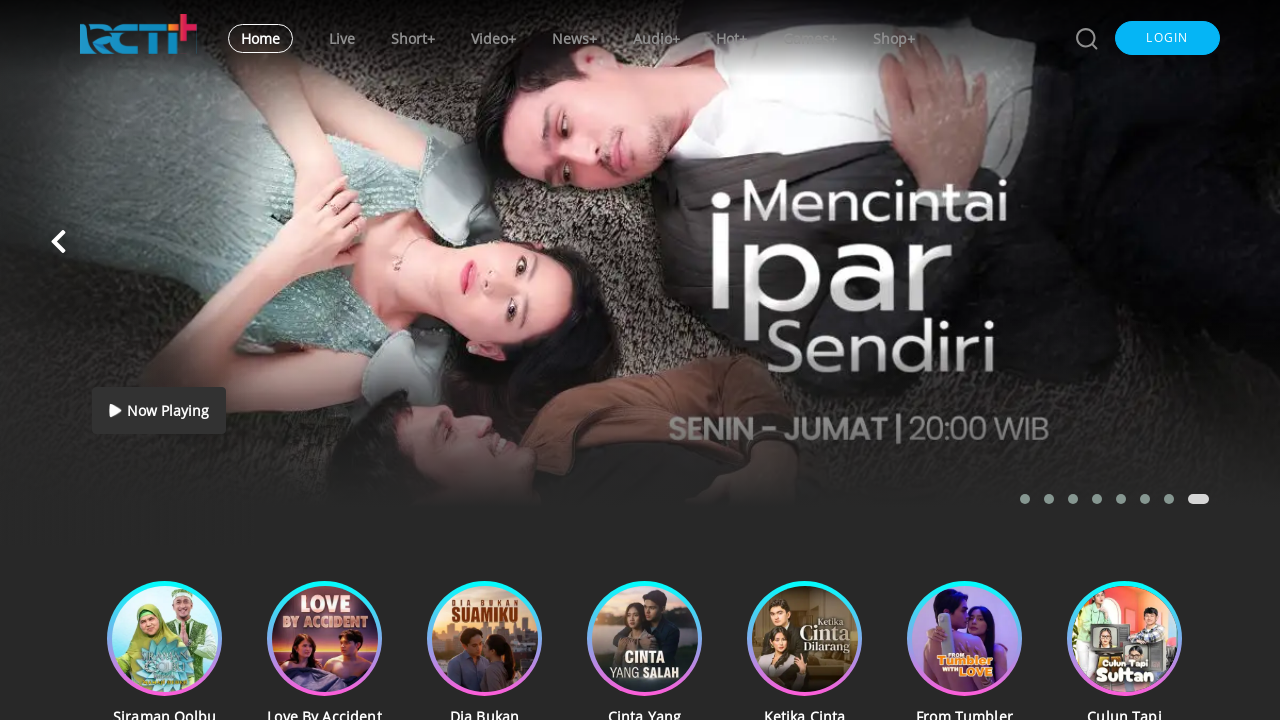

Analyzed link: Mertua vs Mertua -> https://www.rctiplus.com/short-series/162/mertua-vs-mertua?cluster_name=tonton-full-episode-microdrama-gratis
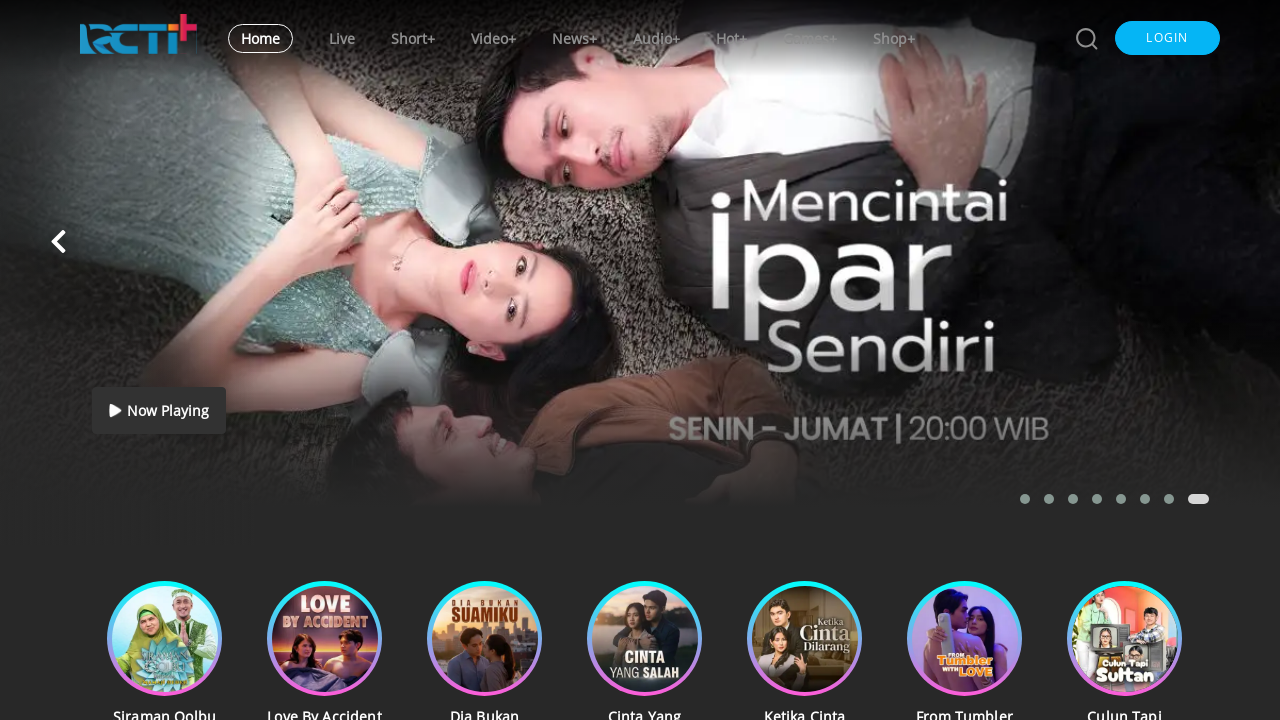

Analyzed link:  -> https://www.rctiplus.com/short-series/162/mertua-vs-mertua?cluster_name=tonton-full-episode-microdrama-gratis
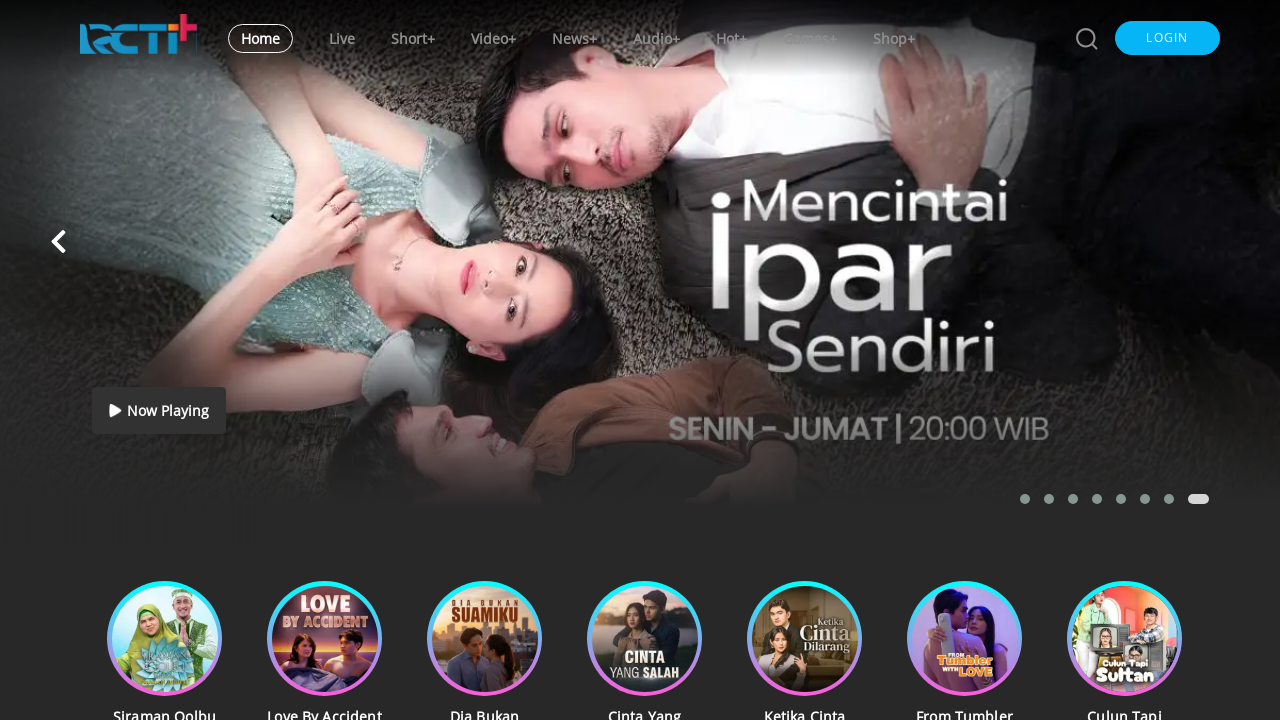

Analyzed link:  -> https://www.rctiplus.com/short-series/153/cinta-turun-ke-bumi?cluster_name=tonton-full-episode-microdrama-gratis
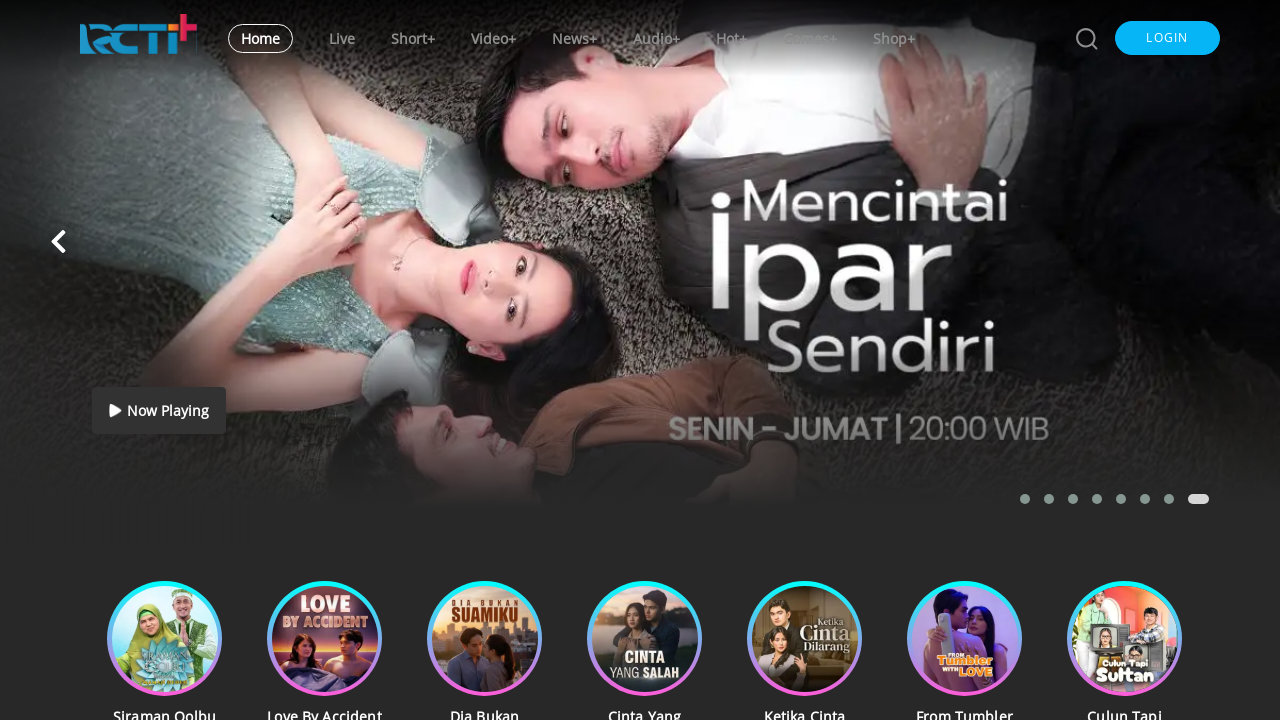

Analyzed link:  -> https://www.rctiplus.com/short-series/153/cinta-turun-ke-bumi?cluster_name=tonton-full-episode-microdrama-gratis
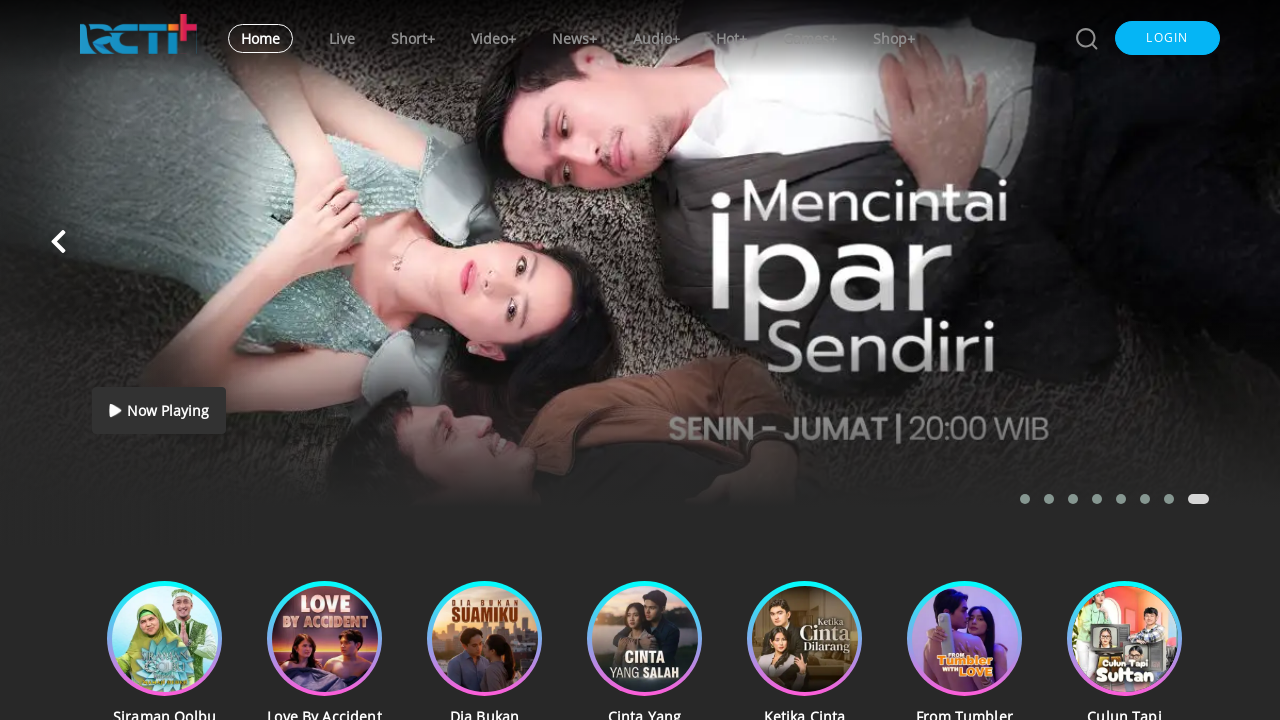

Analyzed link: Cinta Turun Ke Bumi -> https://www.rctiplus.com/short-series/153/cinta-turun-ke-bumi?cluster_name=tonton-full-episode-microdrama-gratis
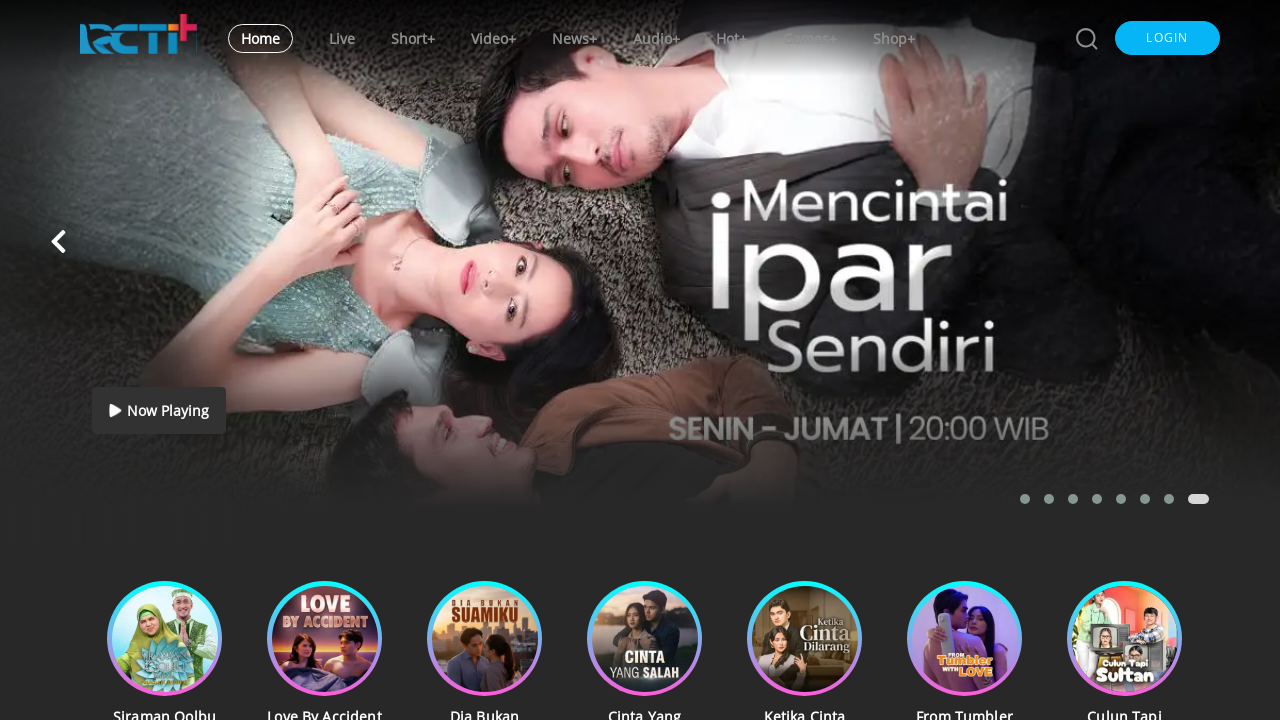

Analyzed link:  -> https://www.rctiplus.com/short-series/153/cinta-turun-ke-bumi?cluster_name=tonton-full-episode-microdrama-gratis
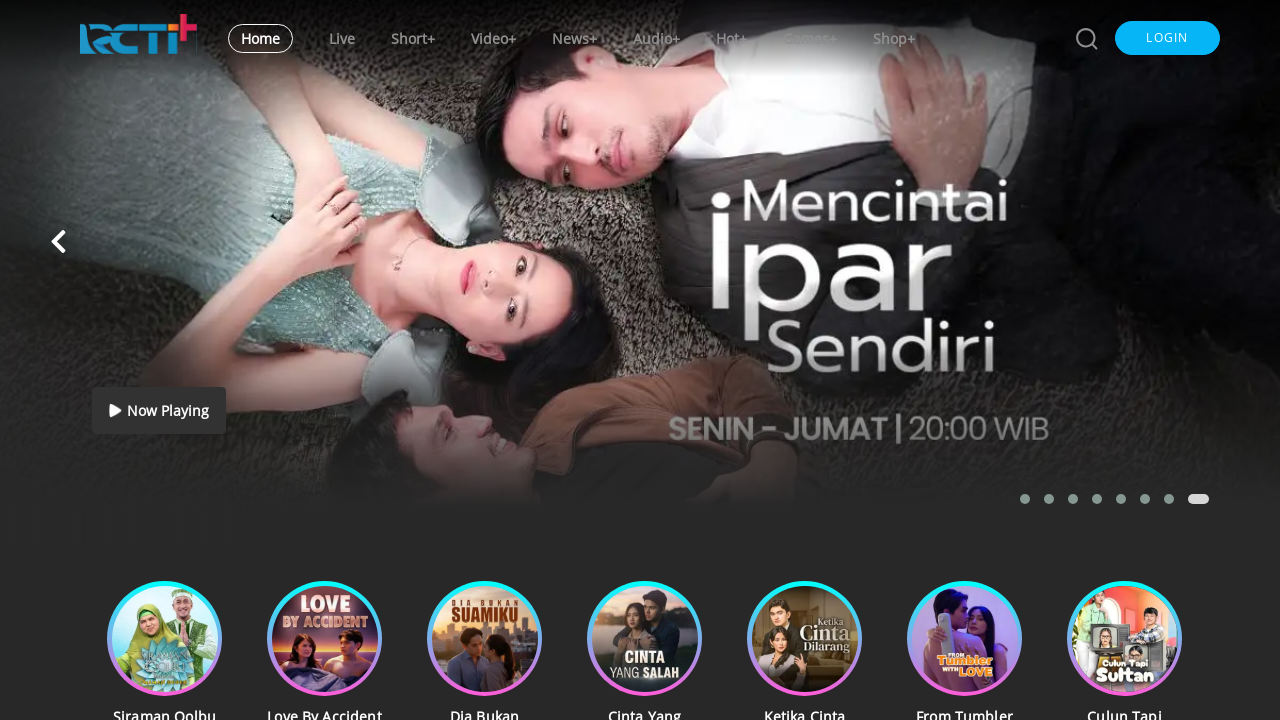

Analyzed link:  -> https://www.rctiplus.com/short-series/156/istri-sewaan?cluster_name=tonton-full-episode-microdrama-gratis
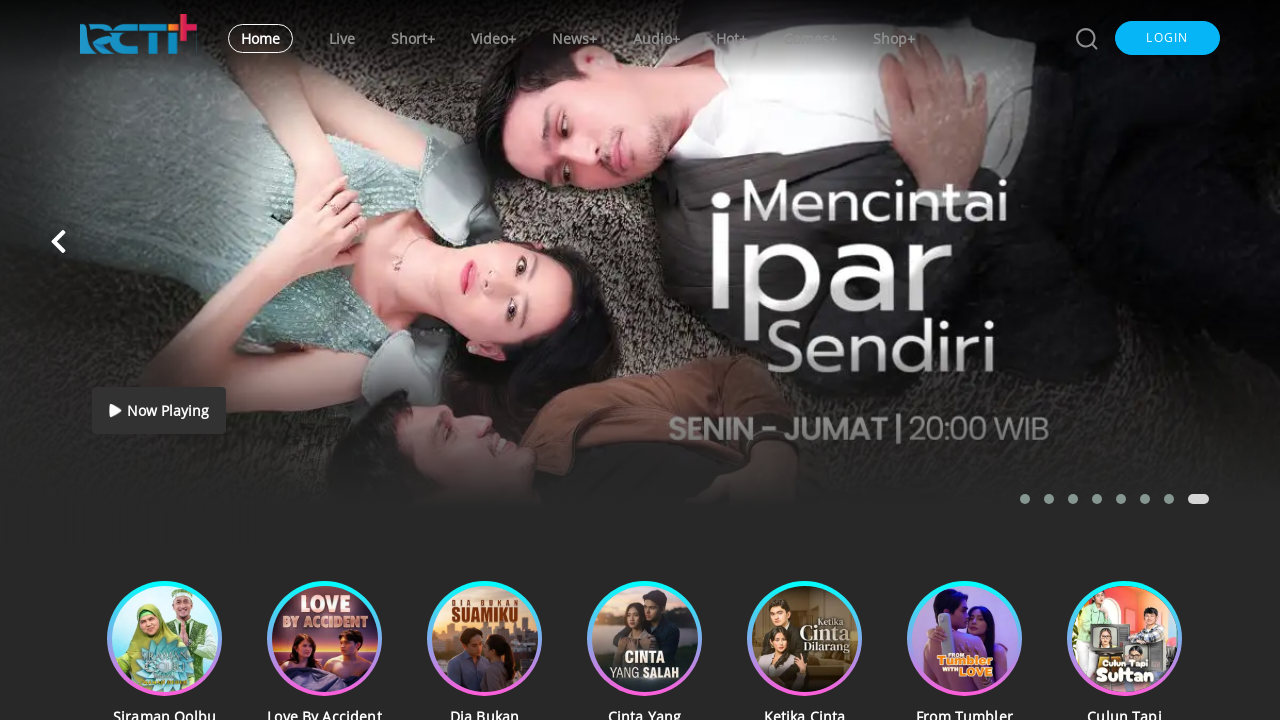

Analyzed link:  -> https://www.rctiplus.com/short-series/156/istri-sewaan?cluster_name=tonton-full-episode-microdrama-gratis
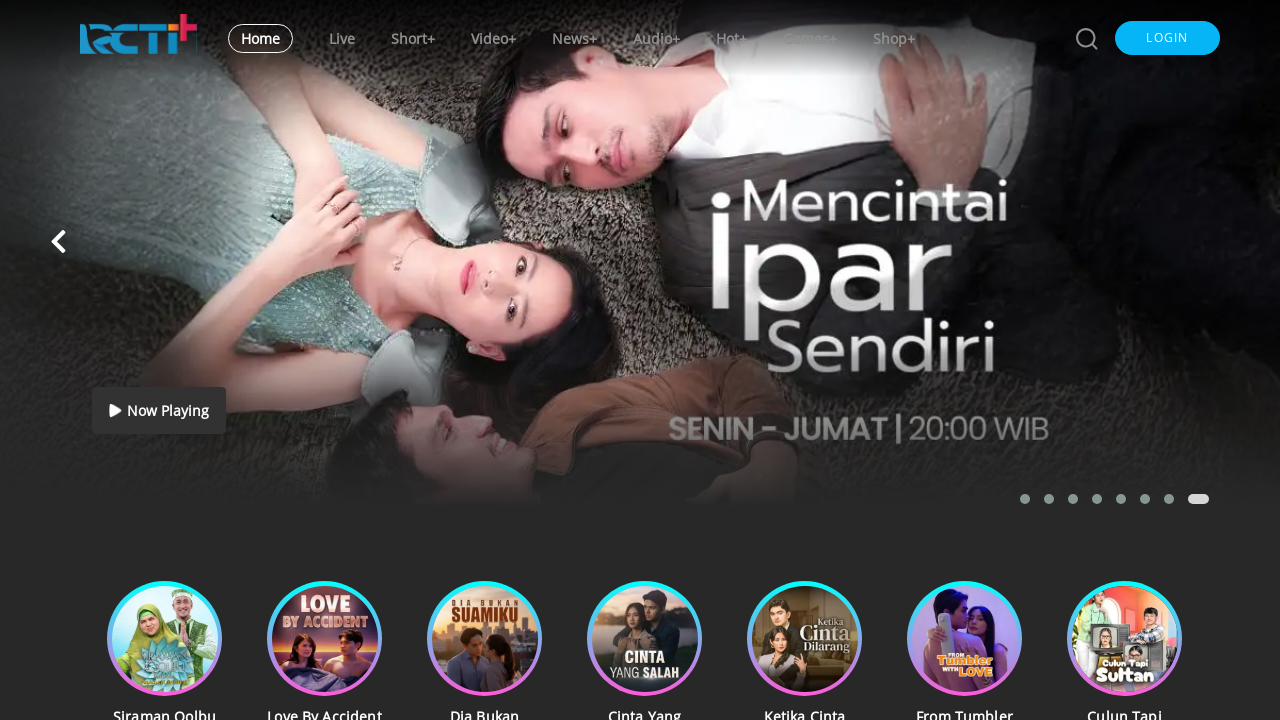

Analyzed link: Istri Sewaan -> https://www.rctiplus.com/short-series/156/istri-sewaan?cluster_name=tonton-full-episode-microdrama-gratis
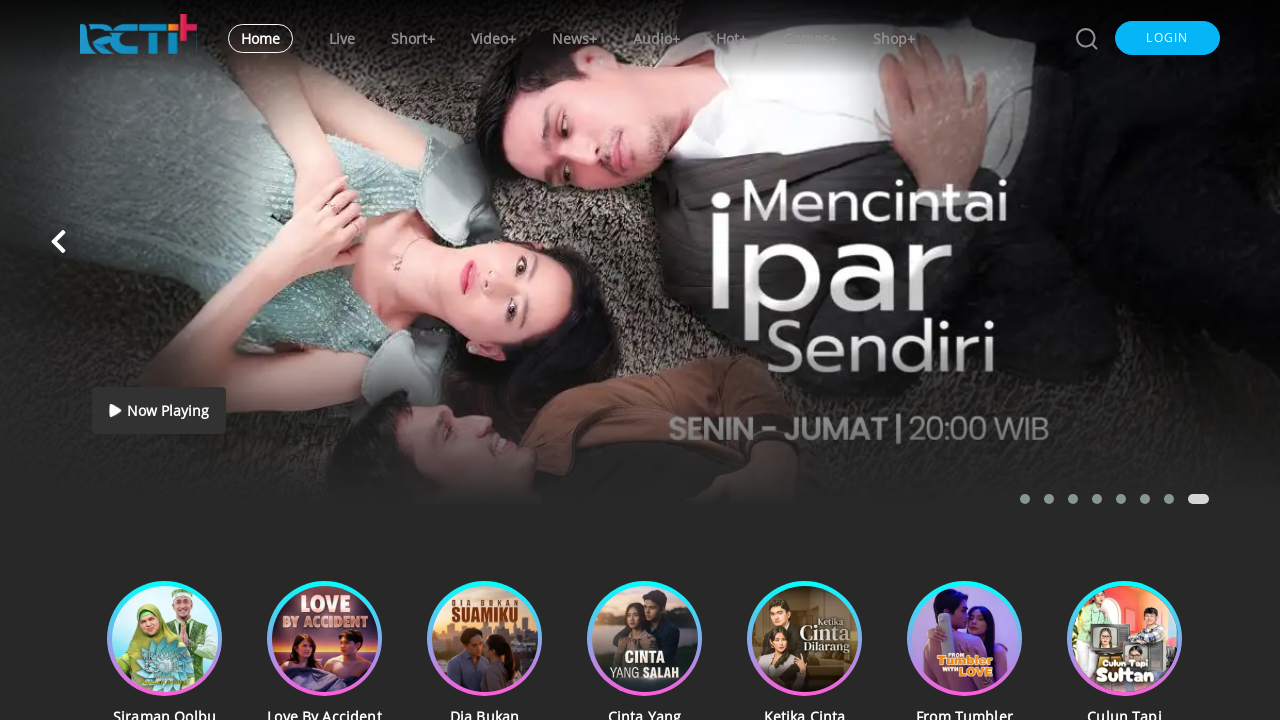

Analyzed link:  -> https://www.rctiplus.com/short-series/156/istri-sewaan?cluster_name=tonton-full-episode-microdrama-gratis
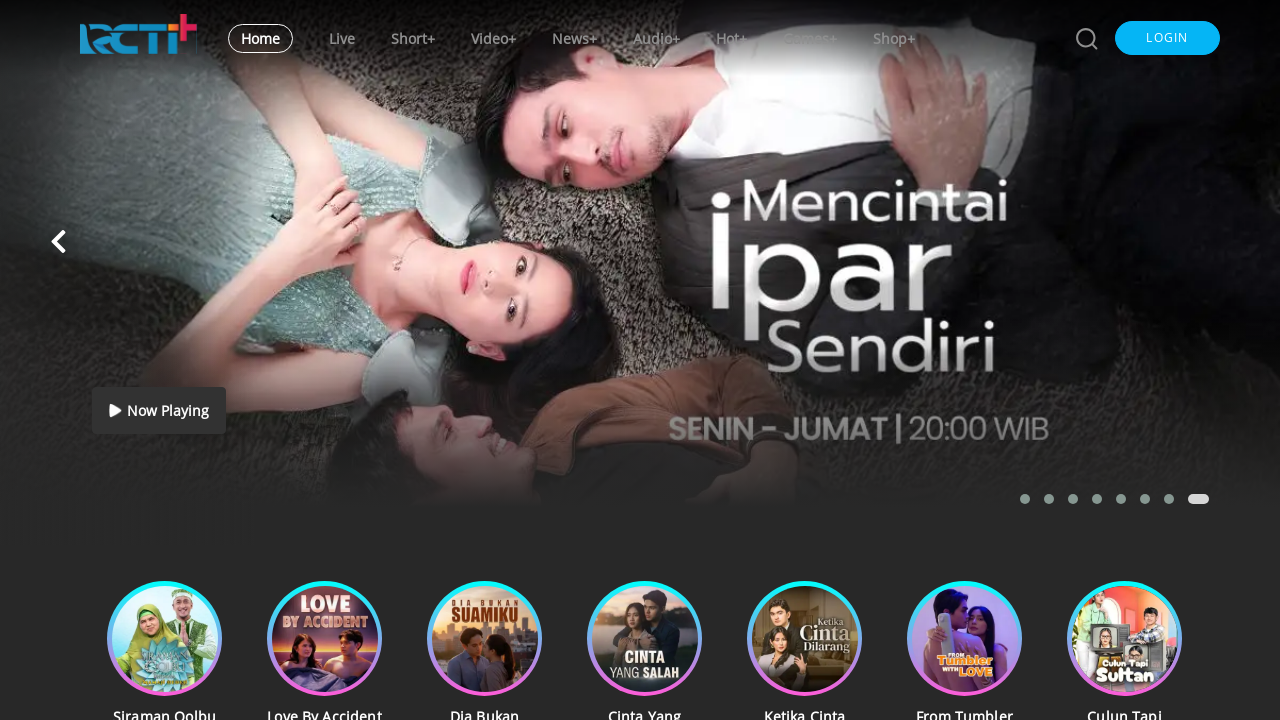

Analyzed link:  -> https://www.rctiplus.com/short-series/151/i-love-you-pak-dosen?cluster_name=tonton-full-episode-microdrama-gratis
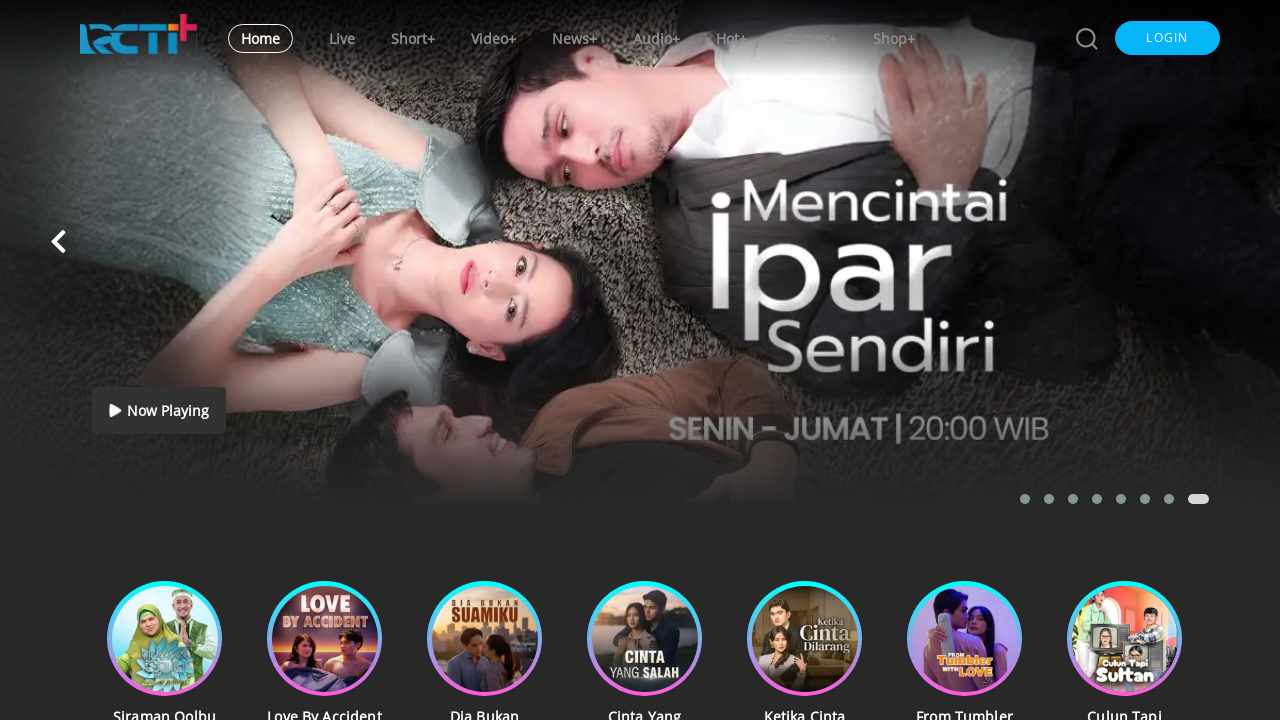

Analyzed link:  -> https://www.rctiplus.com/short-series/151/i-love-you-pak-dosen?cluster_name=tonton-full-episode-microdrama-gratis
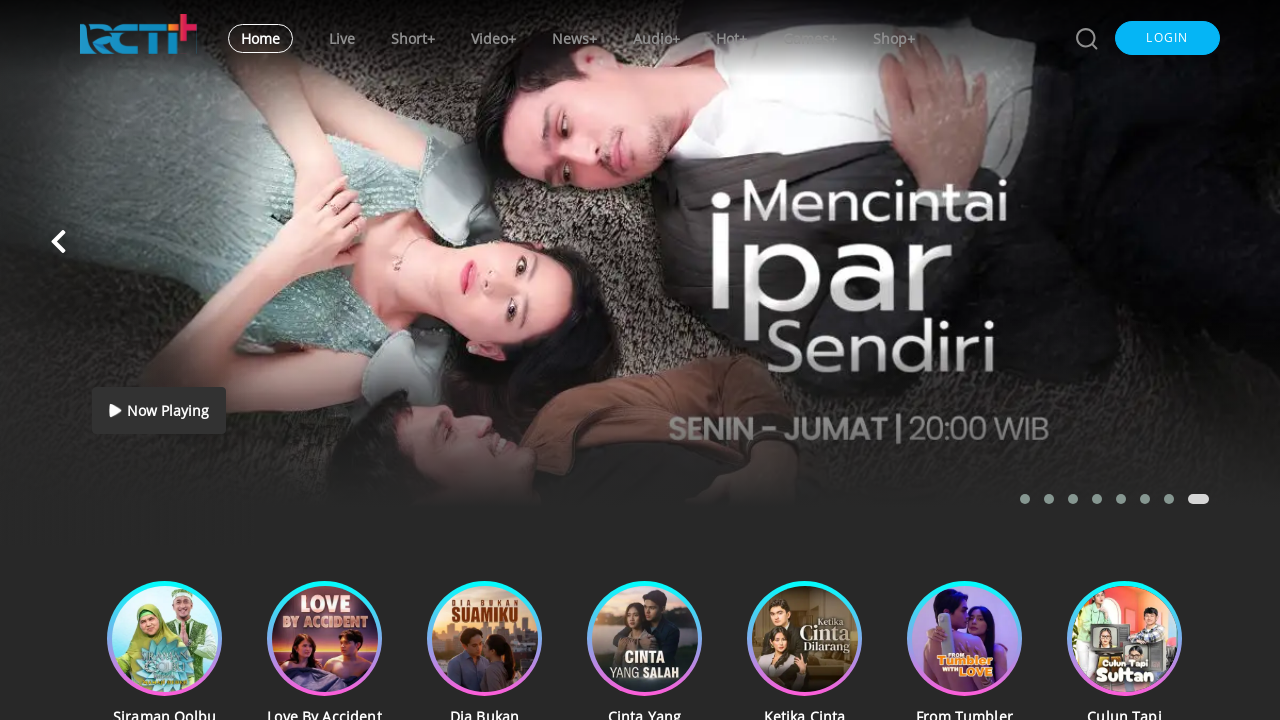

Analyzed link: I Love You Pak Dosen -> https://www.rctiplus.com/short-series/151/i-love-you-pak-dosen?cluster_name=tonton-full-episode-microdrama-gratis
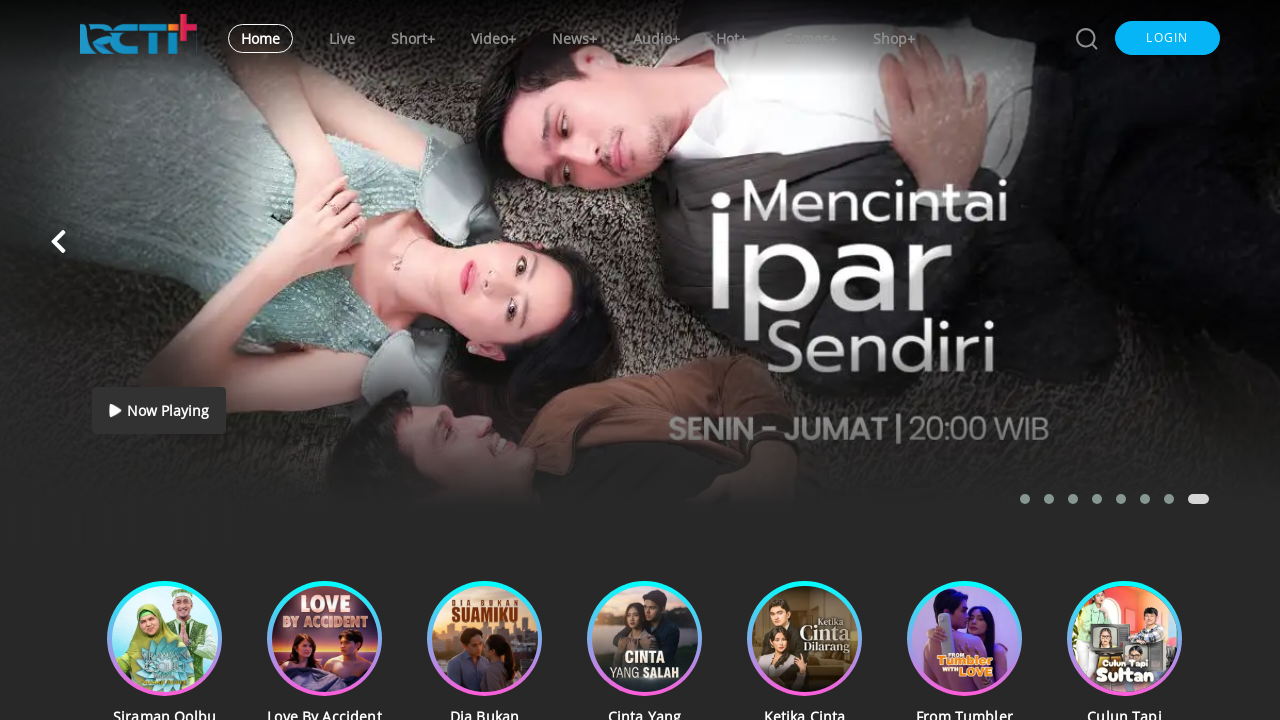

Analyzed link:  -> https://www.rctiplus.com/short-series/151/i-love-you-pak-dosen?cluster_name=tonton-full-episode-microdrama-gratis
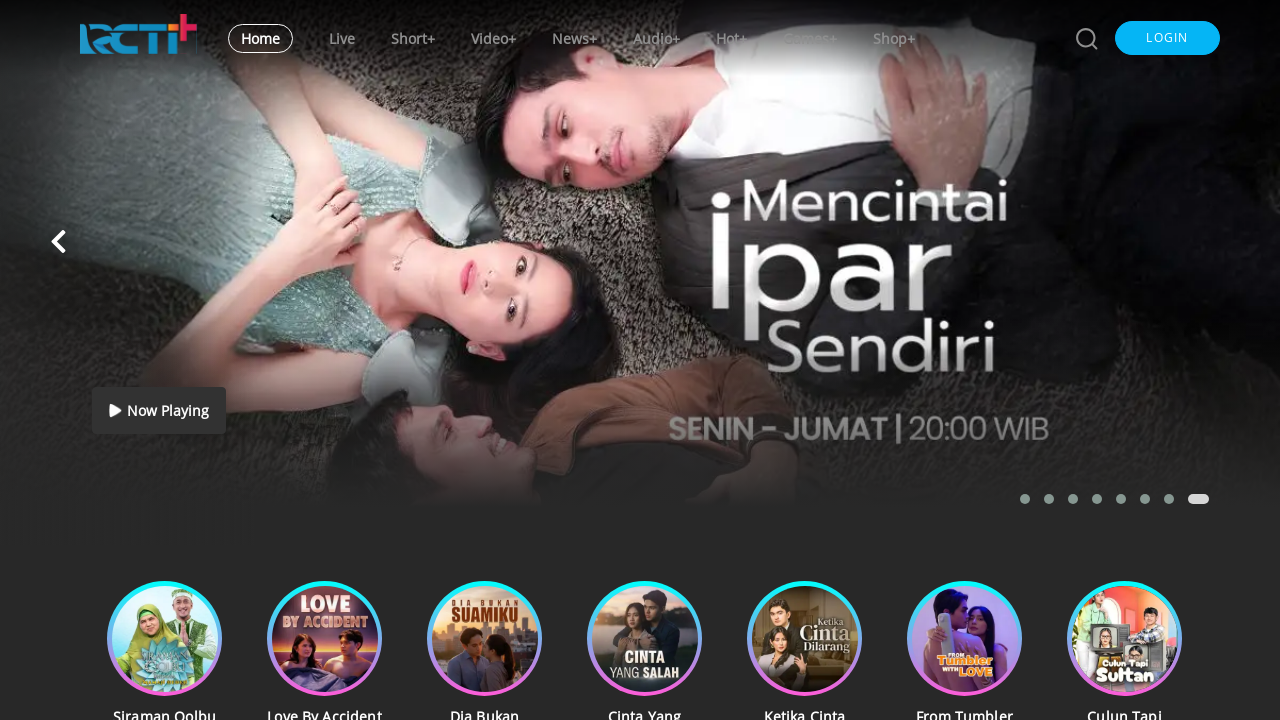

Analyzed link:  -> https://www.rctiplus.com/short-series/152/pisah-ranjang?cluster_name=tonton-full-episode-microdrama-gratis
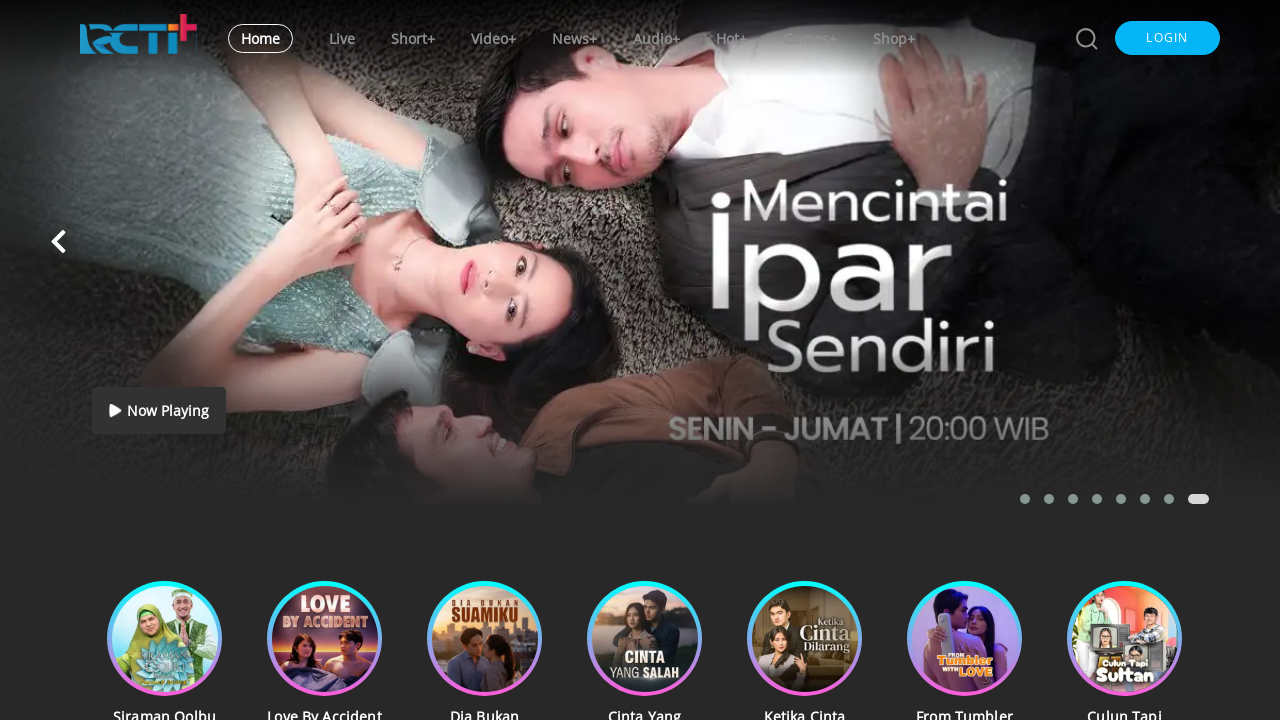

Analyzed link:  -> https://www.rctiplus.com/short-series/152/pisah-ranjang?cluster_name=tonton-full-episode-microdrama-gratis
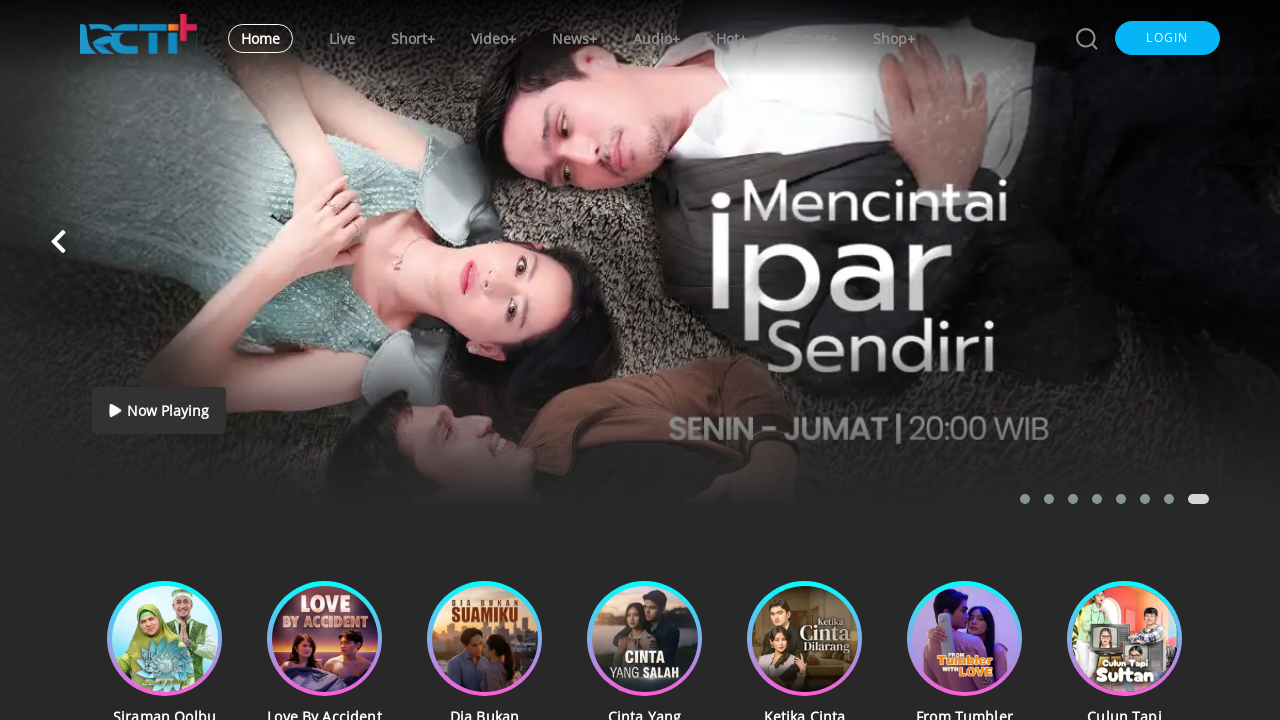

Analyzed link: Pisah Ranjang -> https://www.rctiplus.com/short-series/152/pisah-ranjang?cluster_name=tonton-full-episode-microdrama-gratis
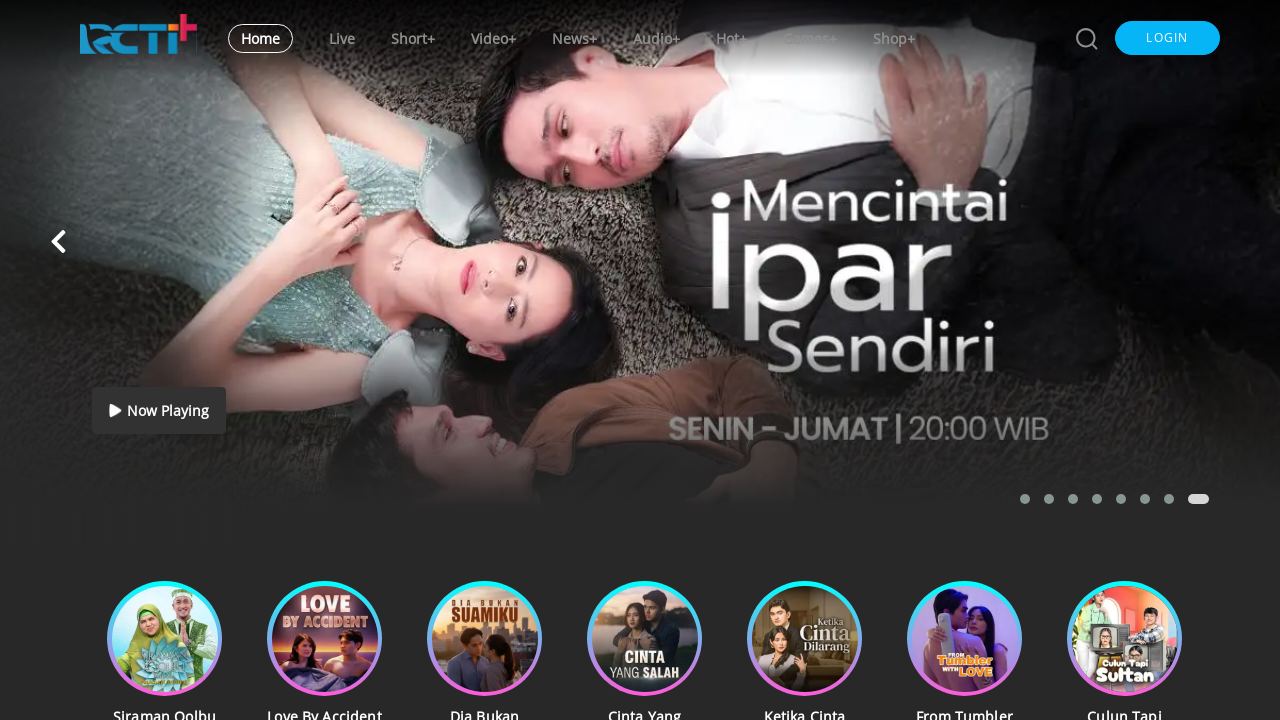

Analyzed link:  -> https://www.rctiplus.com/short-series/152/pisah-ranjang?cluster_name=tonton-full-episode-microdrama-gratis
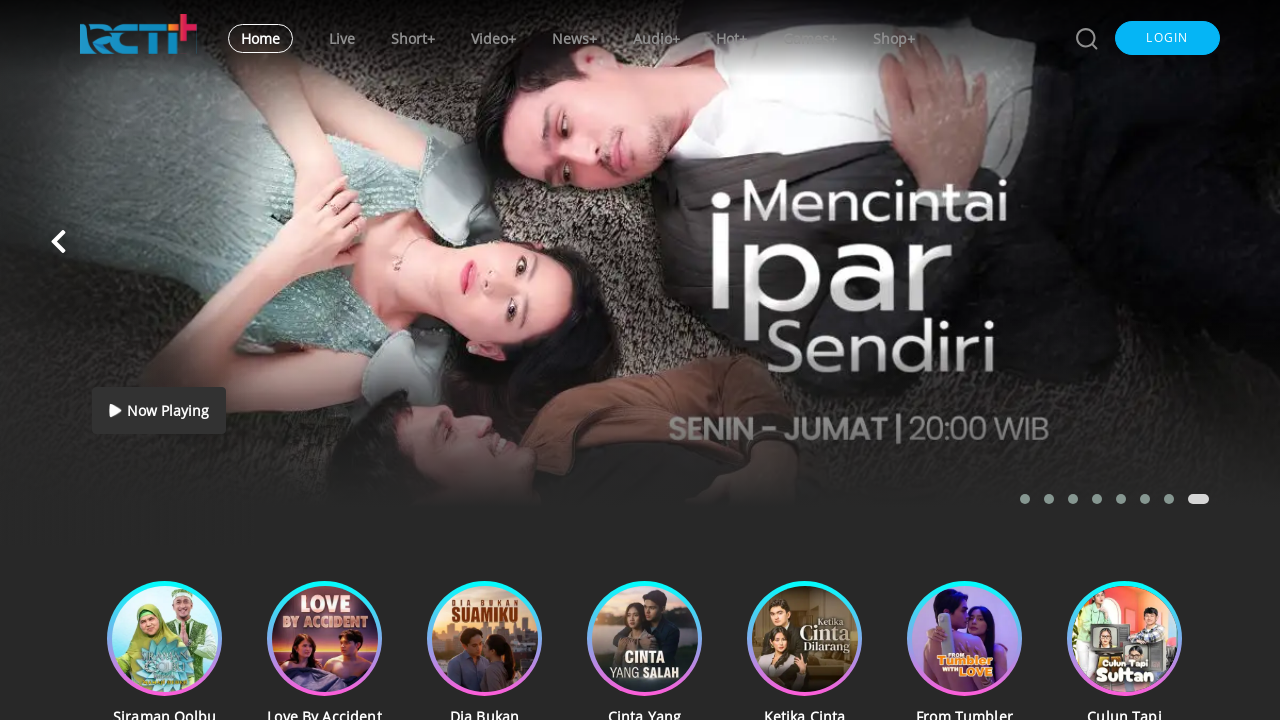

Analyzed link:  -> https://www.rctiplus.com/short-series/148/cinta-tabrak-lari?cluster_name=tonton-full-episode-microdrama-gratis
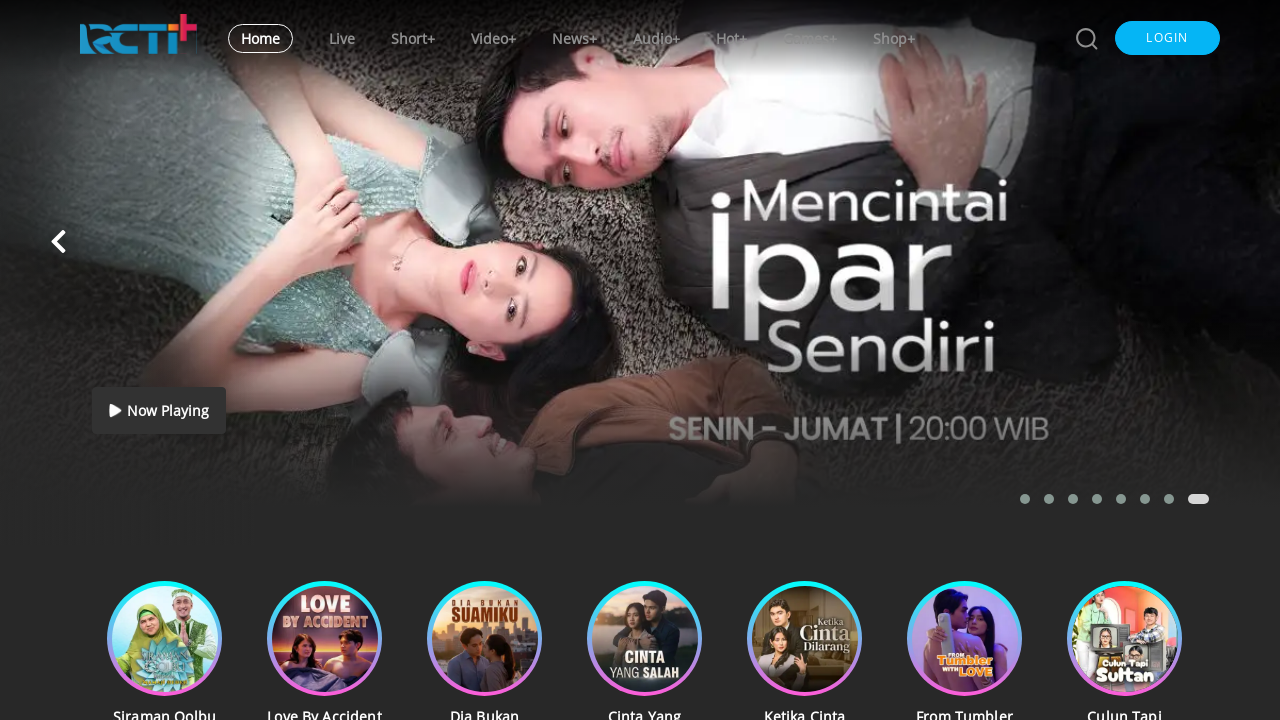

Analyzed link:  -> https://www.rctiplus.com/short-series/148/cinta-tabrak-lari?cluster_name=tonton-full-episode-microdrama-gratis
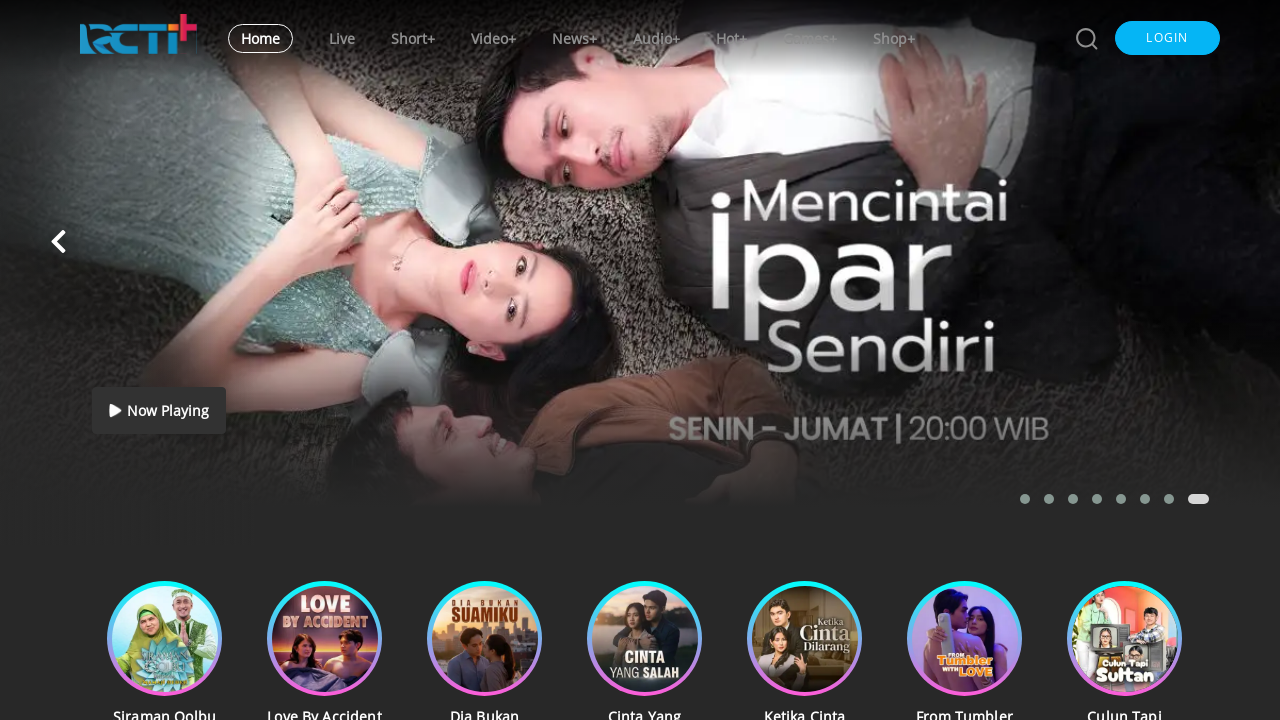

Analyzed link: Cinta Tabrak Lari -> https://www.rctiplus.com/short-series/148/cinta-tabrak-lari?cluster_name=tonton-full-episode-microdrama-gratis
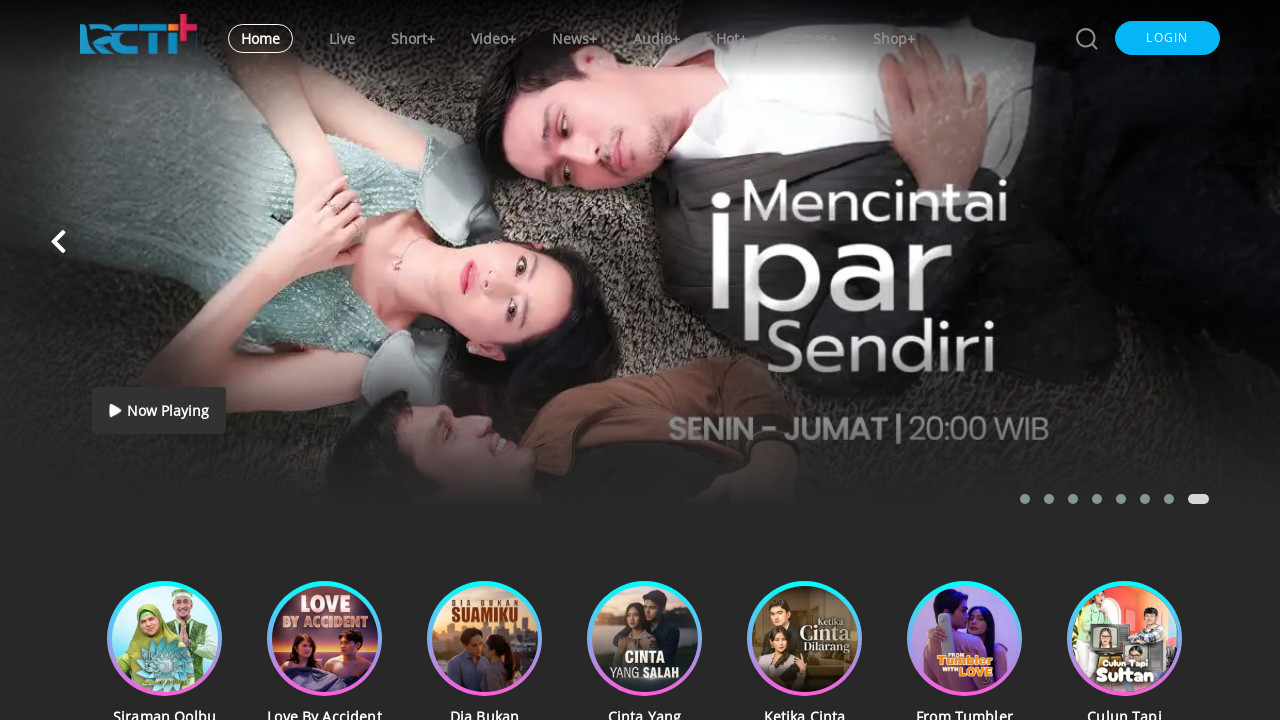

Analyzed link:  -> https://www.rctiplus.com/short-series/148/cinta-tabrak-lari?cluster_name=tonton-full-episode-microdrama-gratis
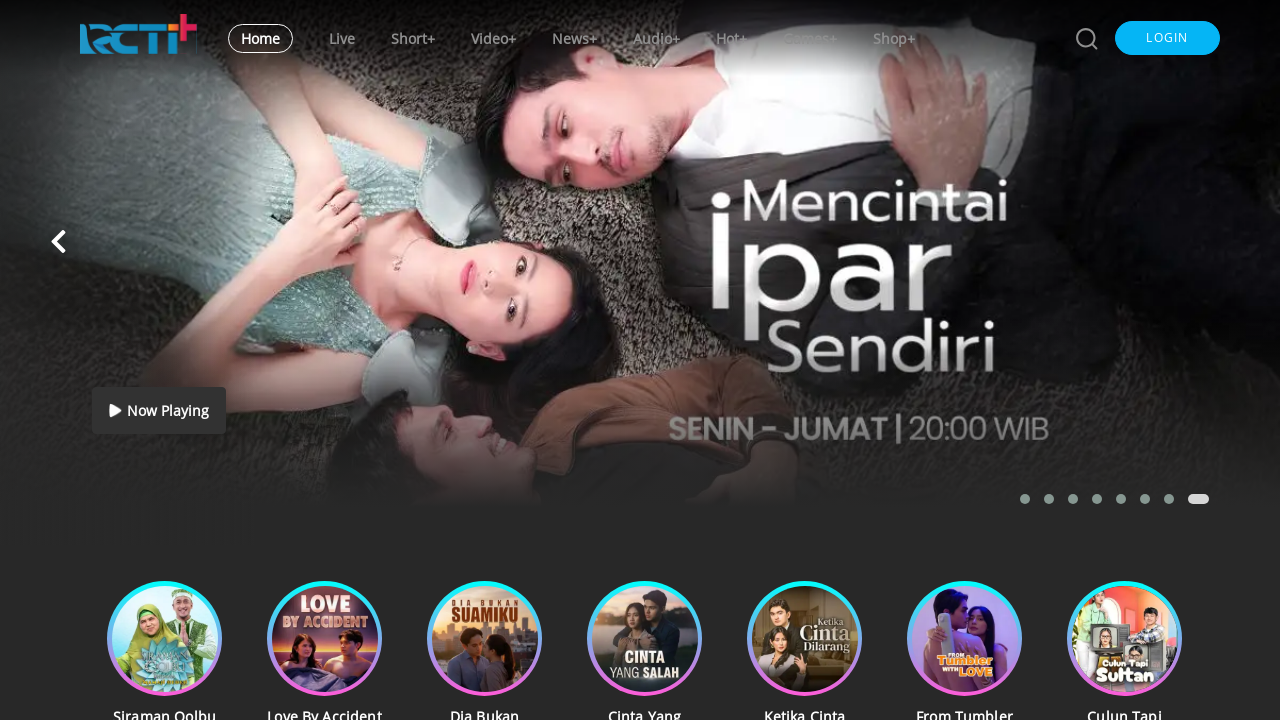

Analyzed link:  -> https://www.rctiplus.com/short-series/150/papa-bilang-juga-apa?cluster_name=tonton-full-episode-microdrama-gratis
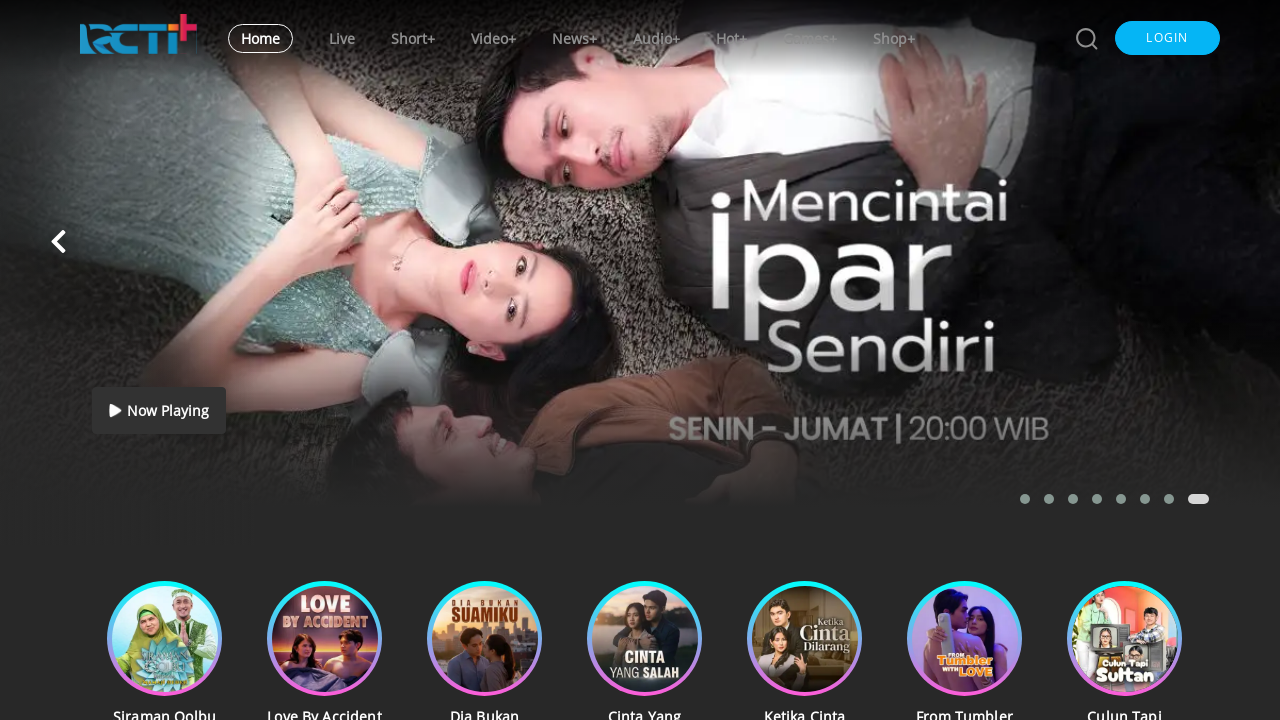

Analyzed link:  -> https://www.rctiplus.com/short-series/150/papa-bilang-juga-apa?cluster_name=tonton-full-episode-microdrama-gratis
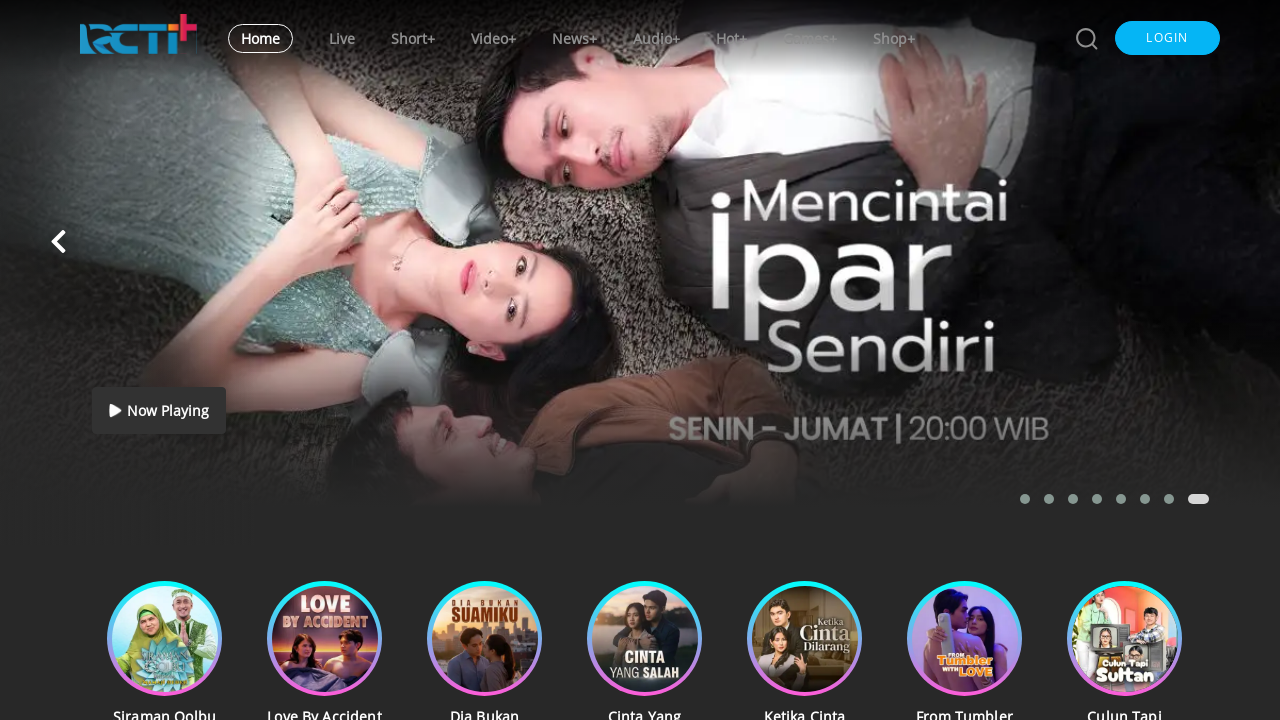

Analyzed link: Papa Bilang Juga Apa -> https://www.rctiplus.com/short-series/150/papa-bilang-juga-apa?cluster_name=tonton-full-episode-microdrama-gratis
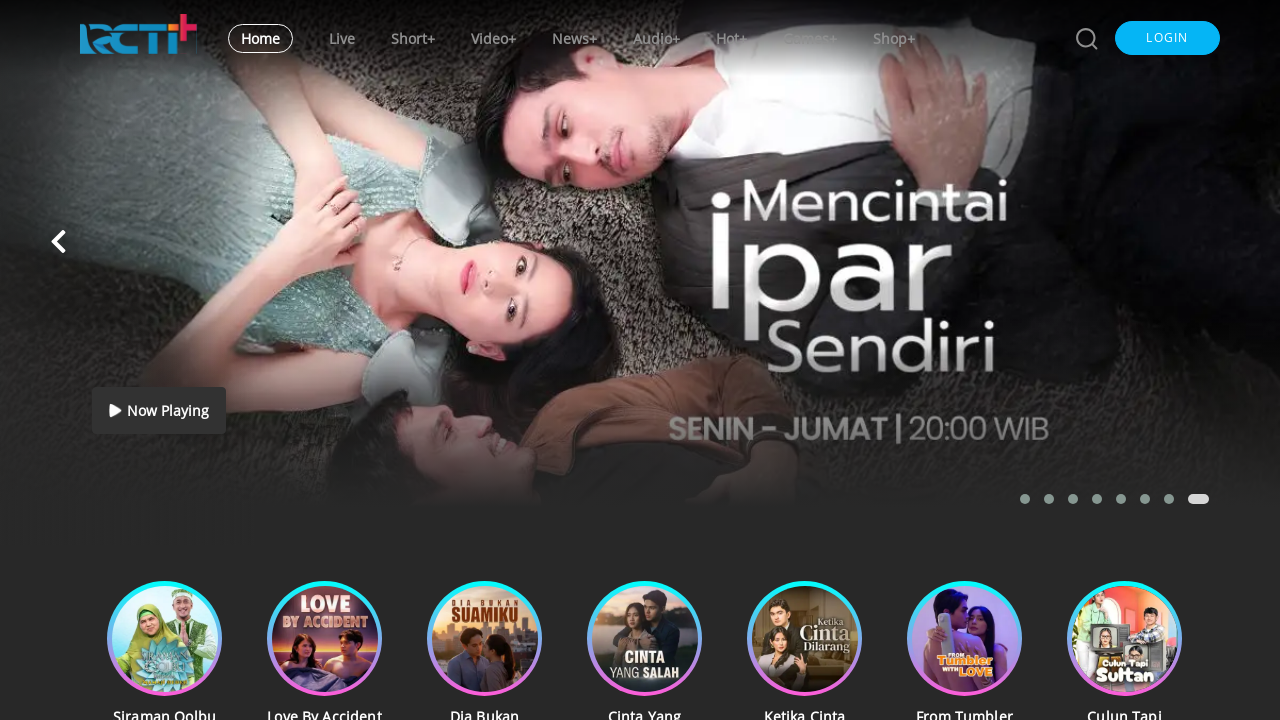

Analyzed link:  -> https://www.rctiplus.com/short-series/150/papa-bilang-juga-apa?cluster_name=tonton-full-episode-microdrama-gratis
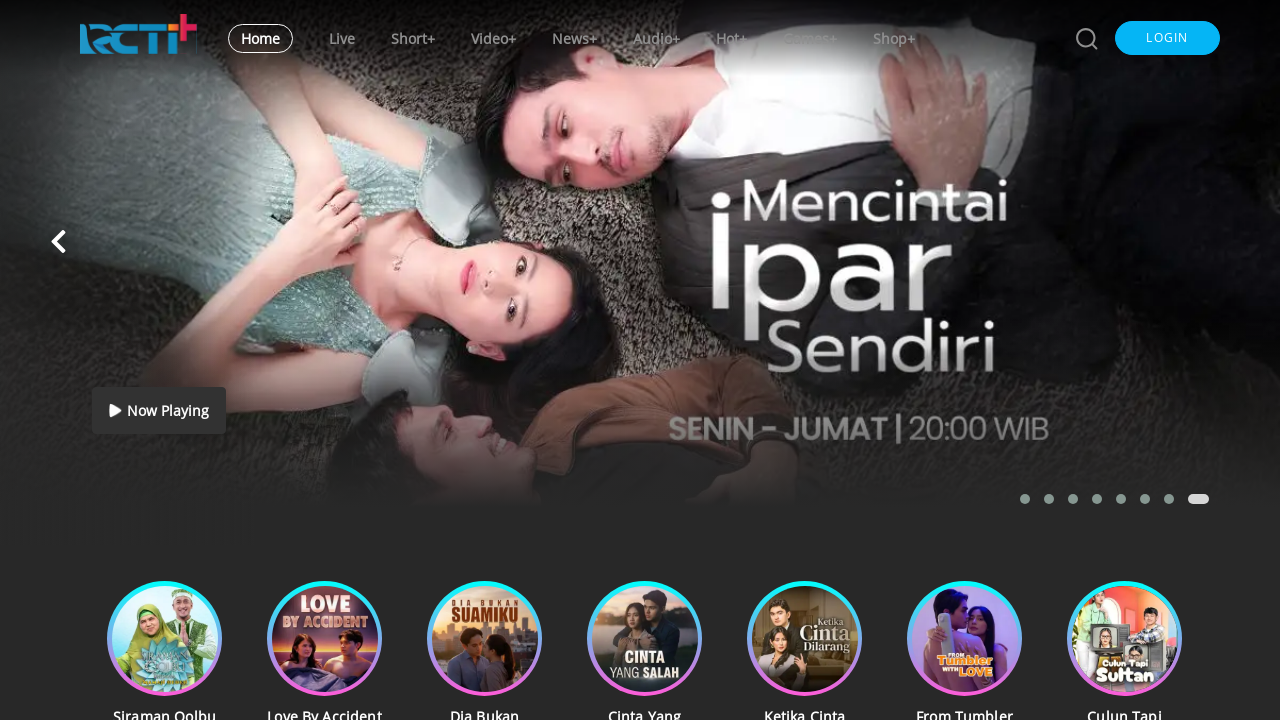

Analyzed link:  -> https://www.rctiplus.com/short-series/149/pembantu-undercover?cluster_name=tonton-full-episode-microdrama-gratis
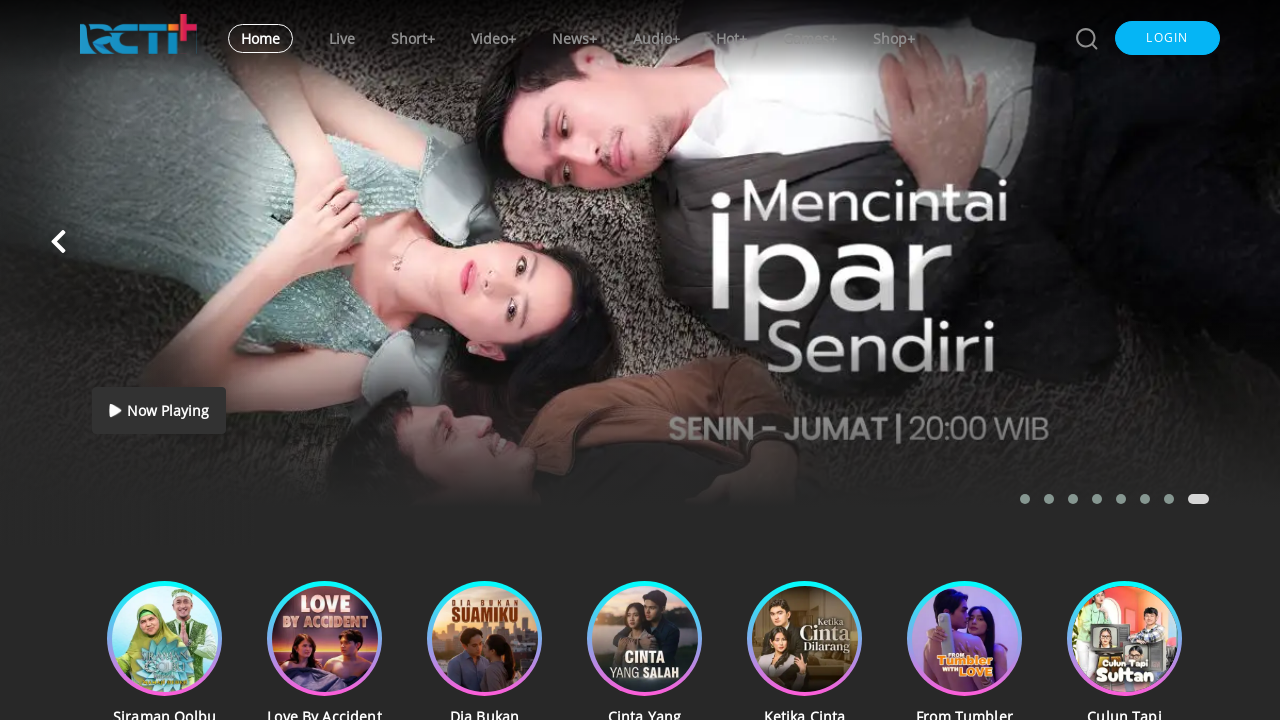

Analyzed link:  -> https://www.rctiplus.com/short-series/149/pembantu-undercover?cluster_name=tonton-full-episode-microdrama-gratis
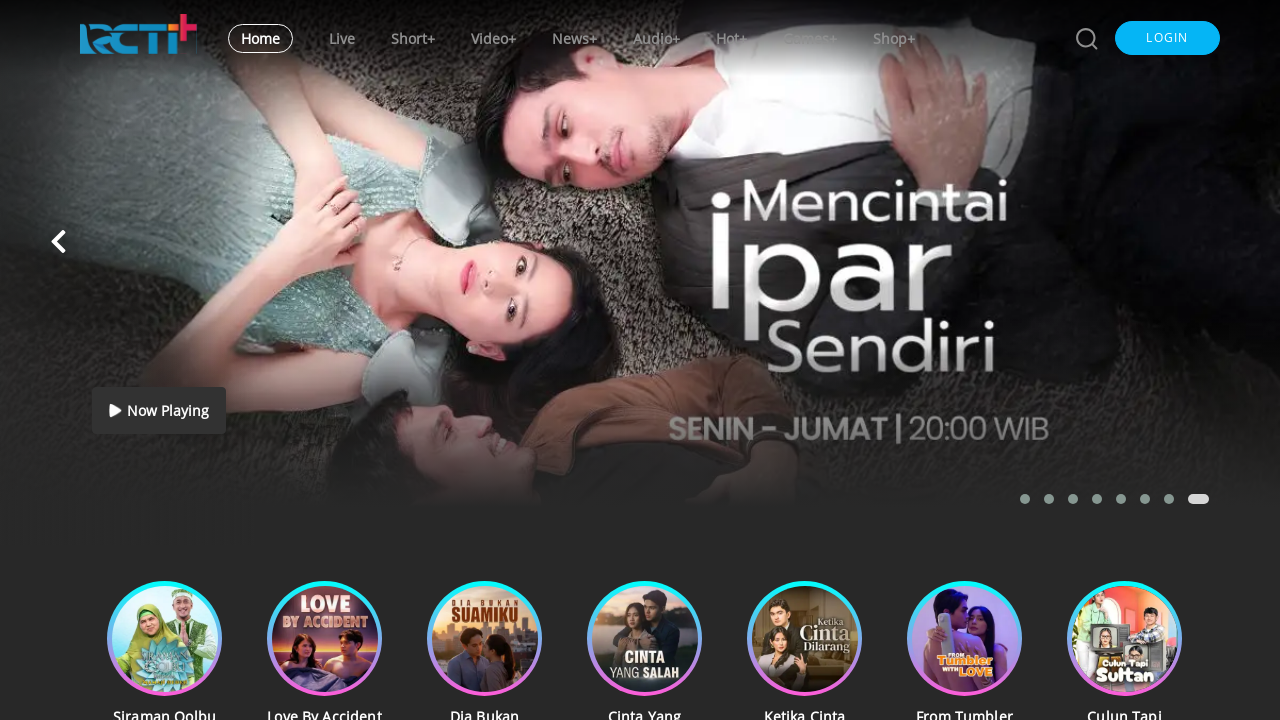

Analyzed link: Pembantu Undercover -> https://www.rctiplus.com/short-series/149/pembantu-undercover?cluster_name=tonton-full-episode-microdrama-gratis
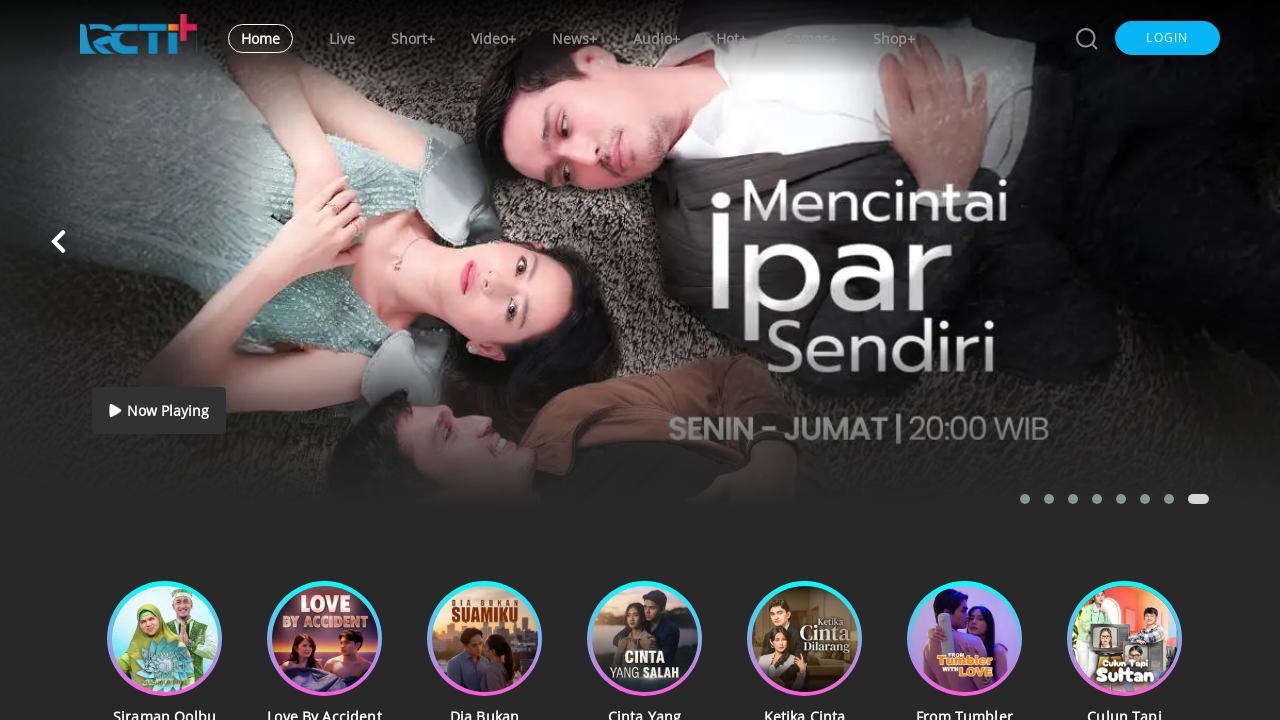

Analyzed link:  -> https://www.rctiplus.com/short-series/149/pembantu-undercover?cluster_name=tonton-full-episode-microdrama-gratis
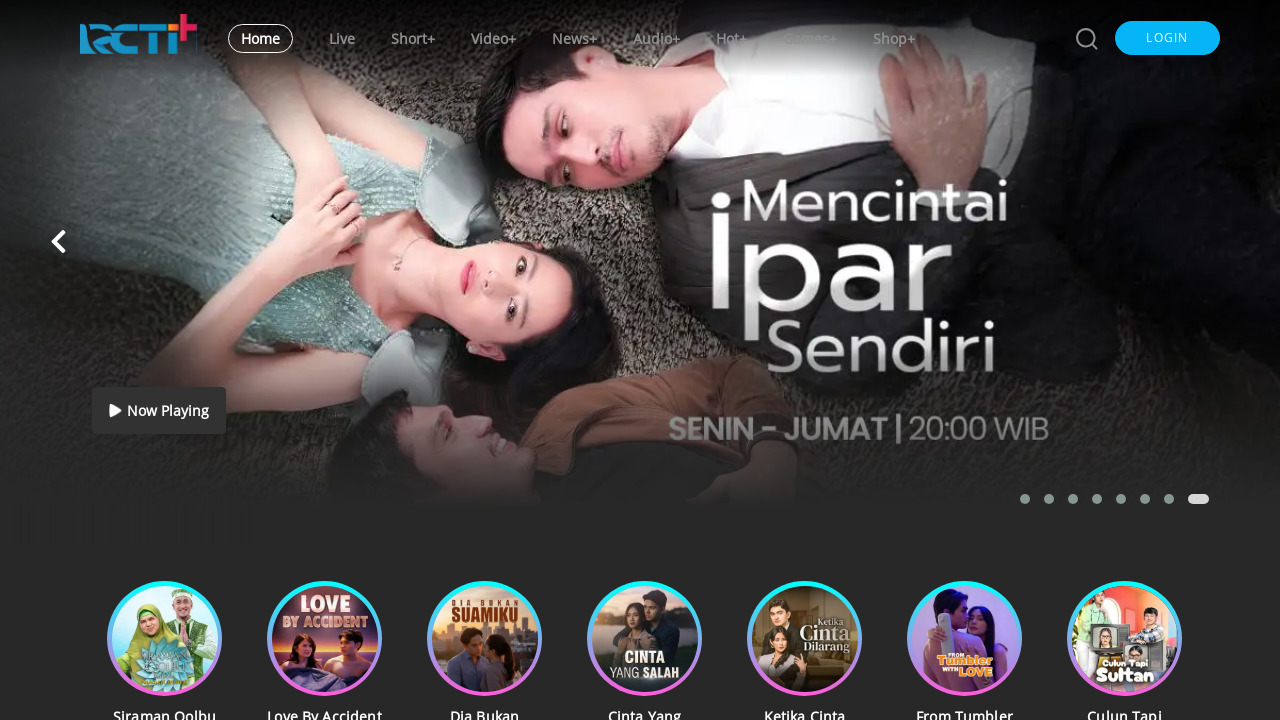

Analyzed link:  -> https://www.rctiplus.com/short-series/134/kocak-dalam-rumah-tangga?cluster_name=tonton-full-episode-microdrama-gratis
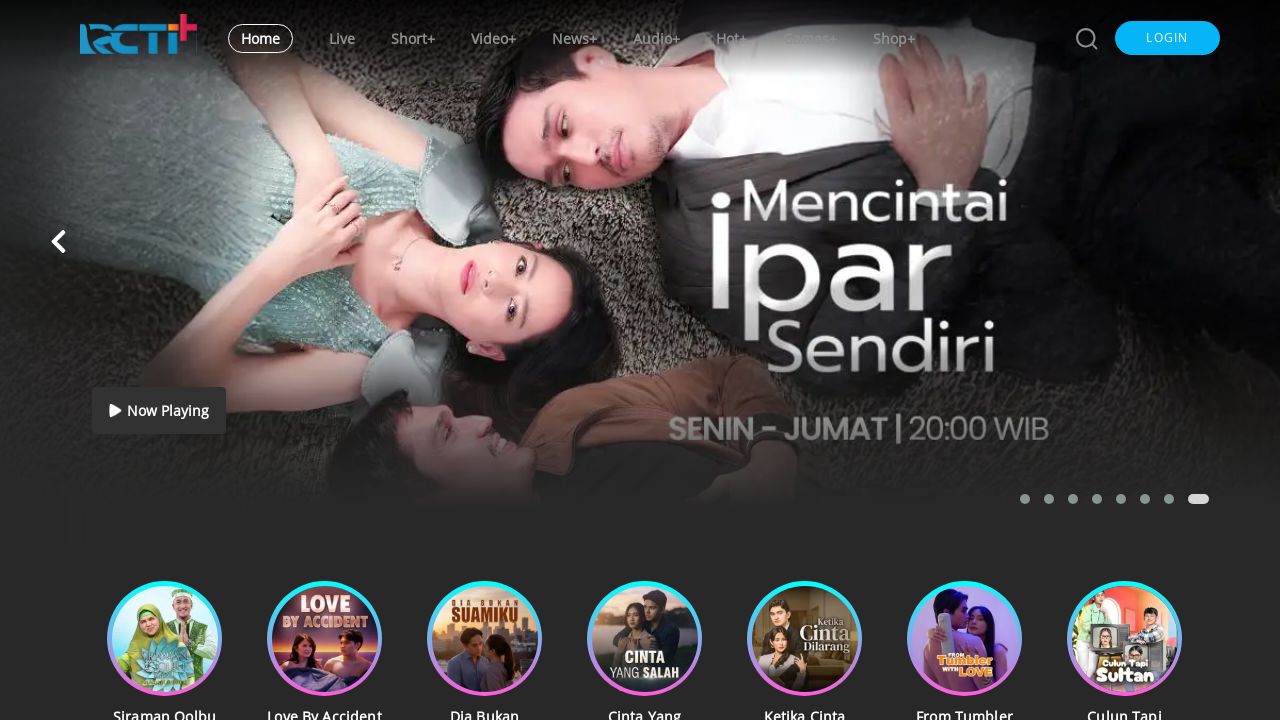

Analyzed link:  -> https://www.rctiplus.com/short-series/134/kocak-dalam-rumah-tangga?cluster_name=tonton-full-episode-microdrama-gratis
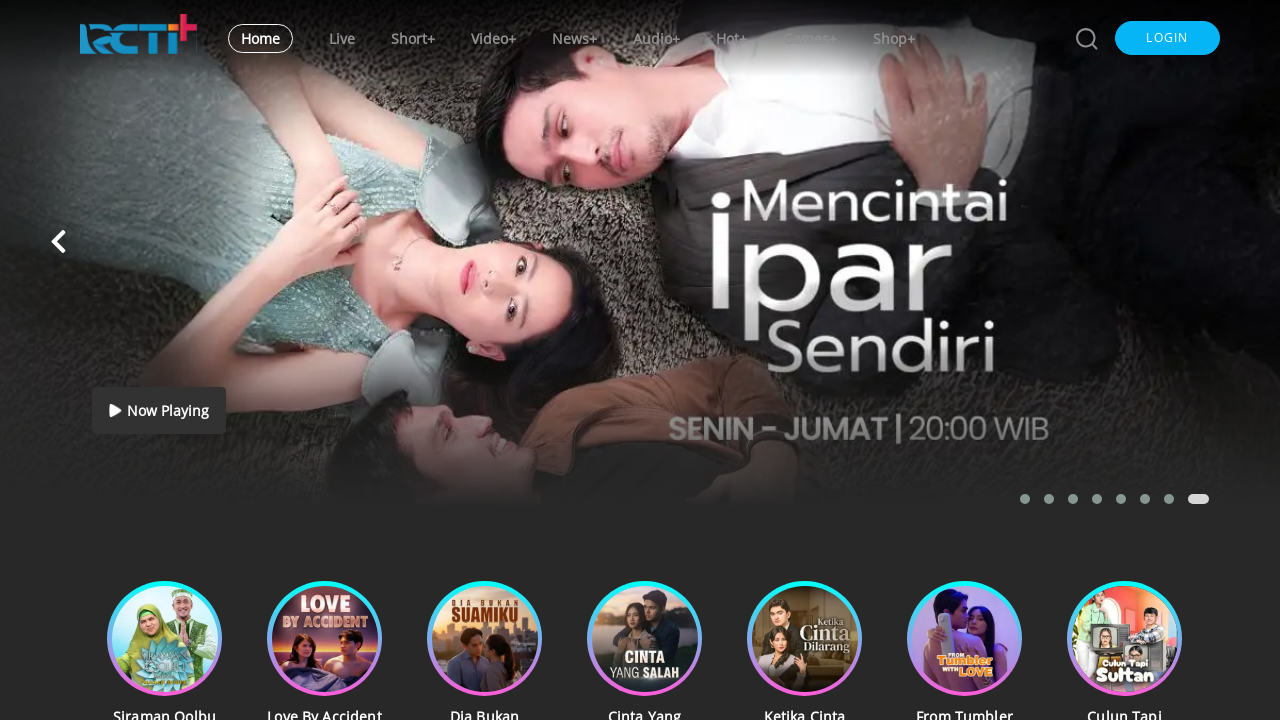

Analyzed link: Kocak Dalam Rumah Ta... -> https://www.rctiplus.com/short-series/134/kocak-dalam-rumah-tangga?cluster_name=tonton-full-episode-microdrama-gratis
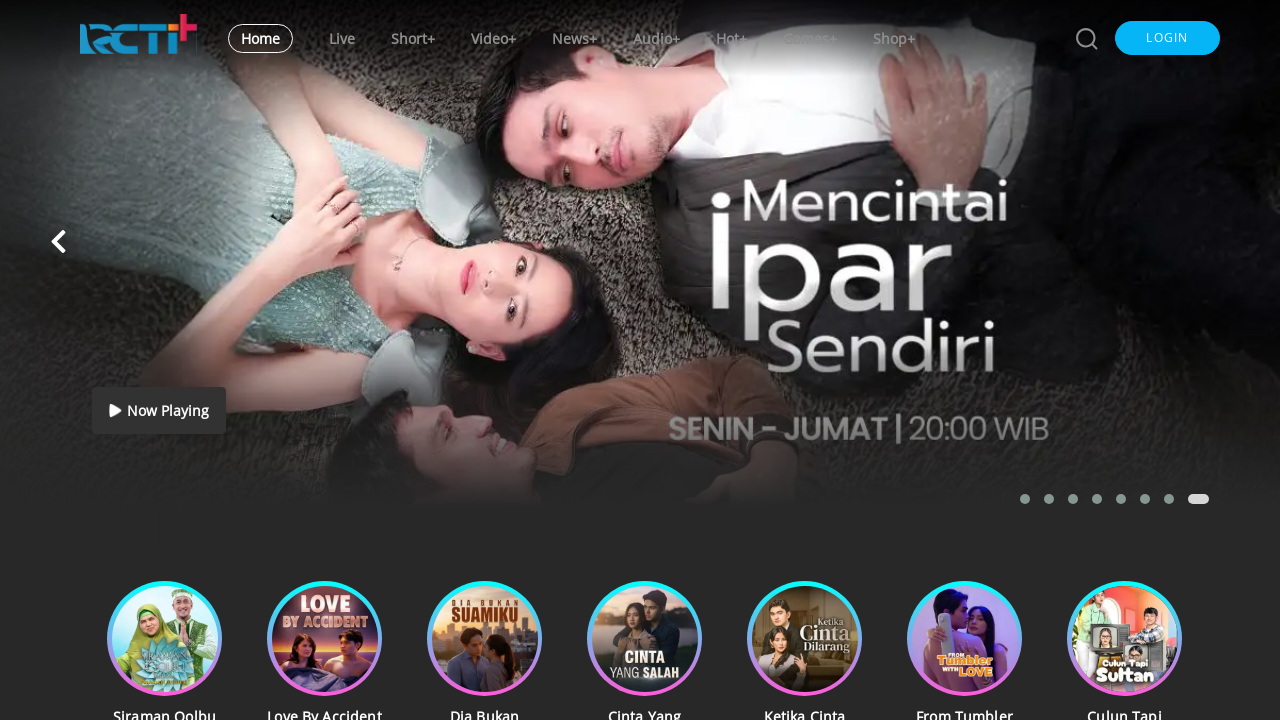

Analyzed link:  -> https://www.rctiplus.com/short-series/134/kocak-dalam-rumah-tangga?cluster_name=tonton-full-episode-microdrama-gratis
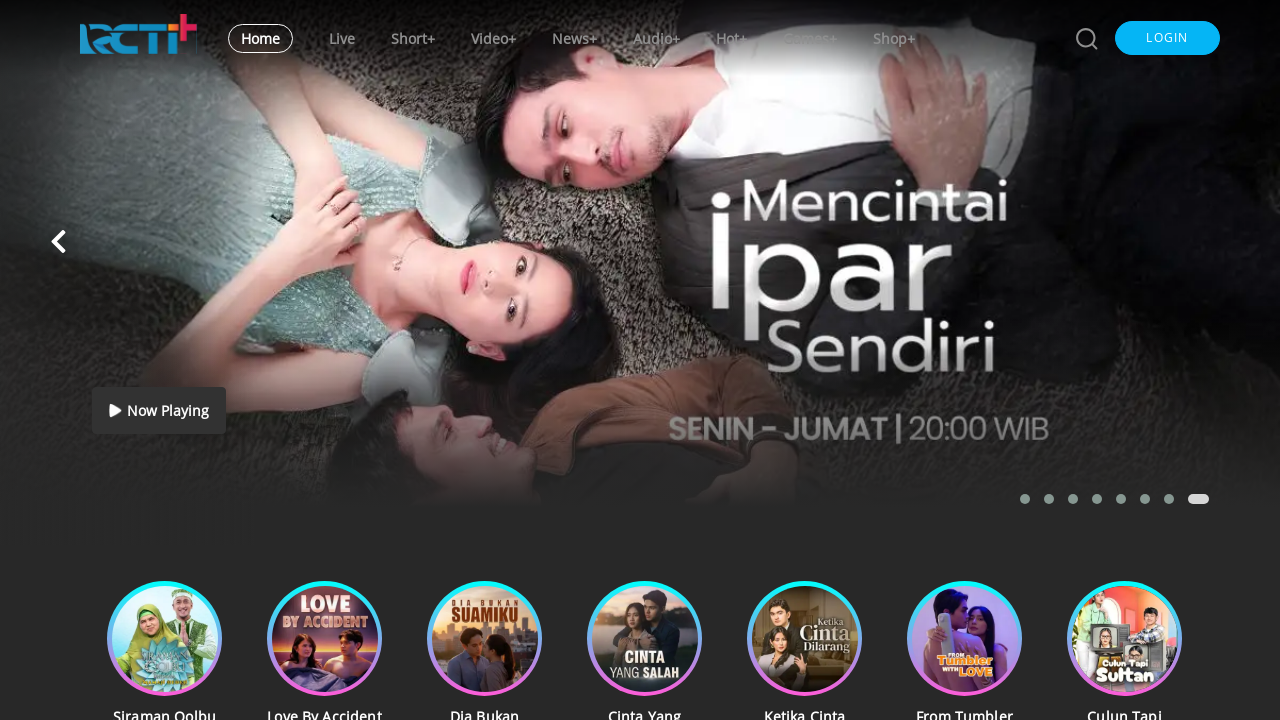

Analyzed link:  -> https://www.rctiplus.com/short-series/133/seteru-jadi-restu?cluster_name=tonton-full-episode-microdrama-gratis
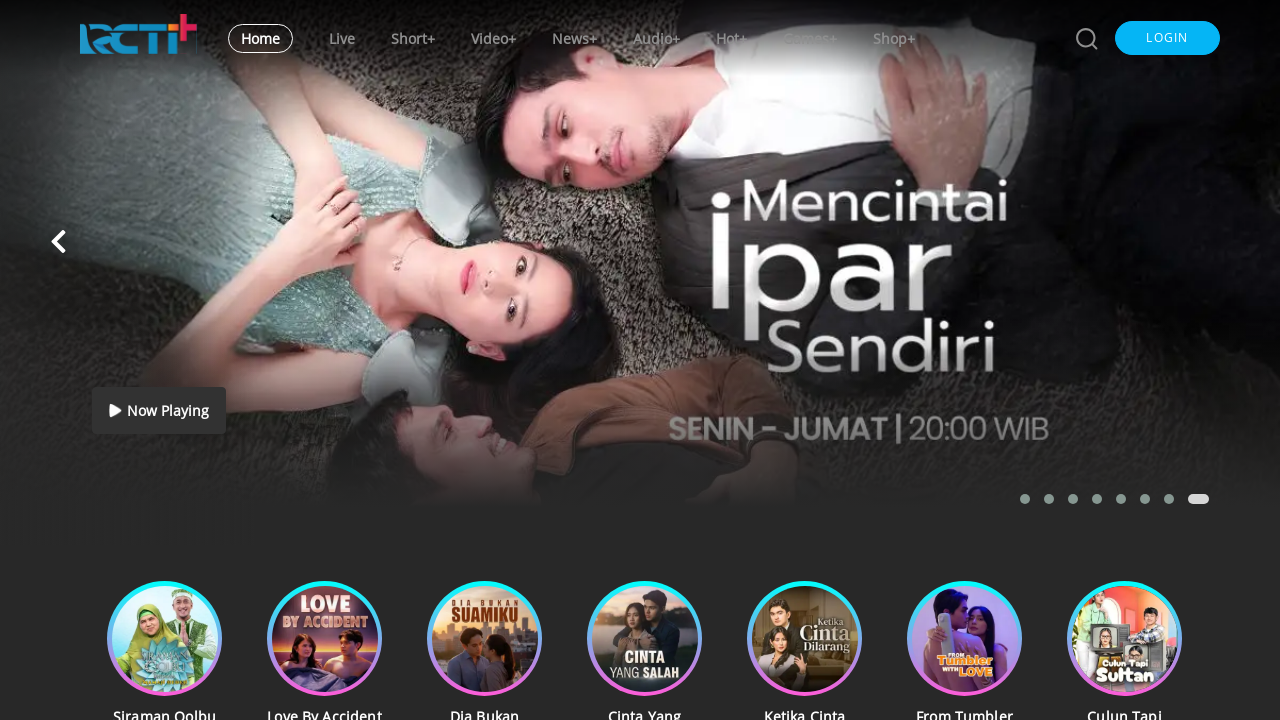

Analyzed link:  -> https://www.rctiplus.com/short-series/133/seteru-jadi-restu?cluster_name=tonton-full-episode-microdrama-gratis
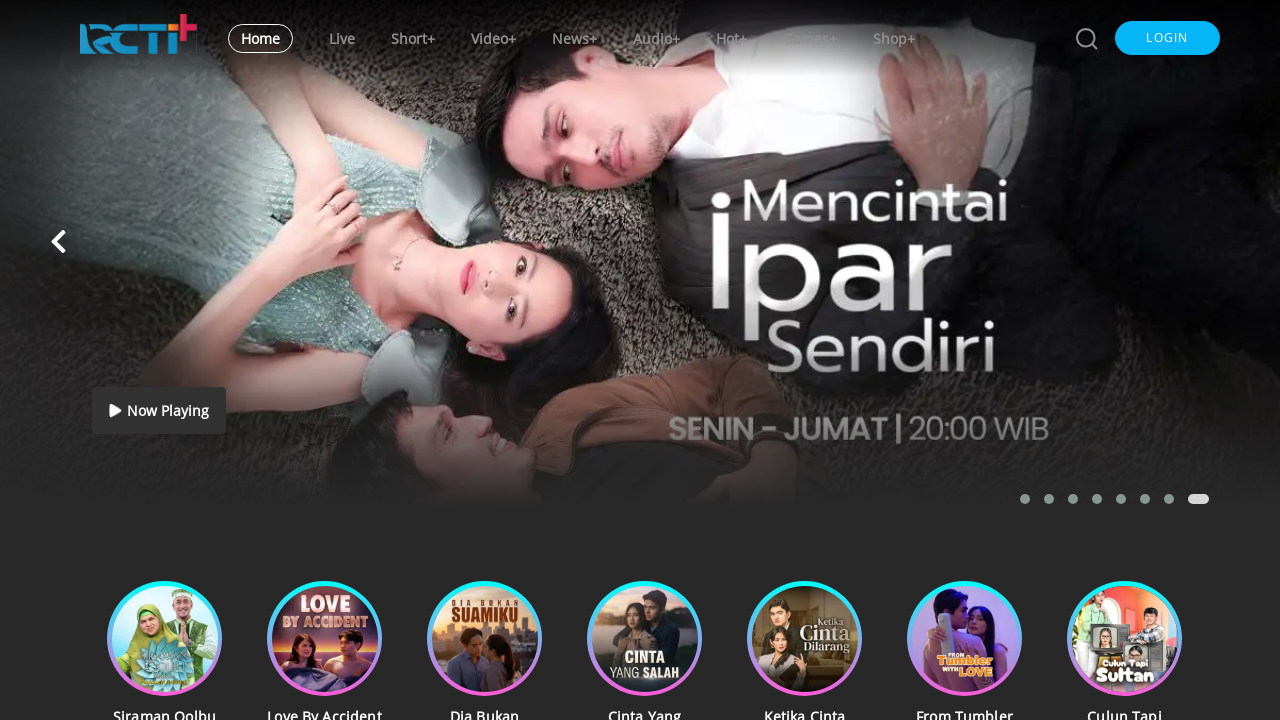

Analyzed link: Seteru Jadi Restu -> https://www.rctiplus.com/short-series/133/seteru-jadi-restu?cluster_name=tonton-full-episode-microdrama-gratis
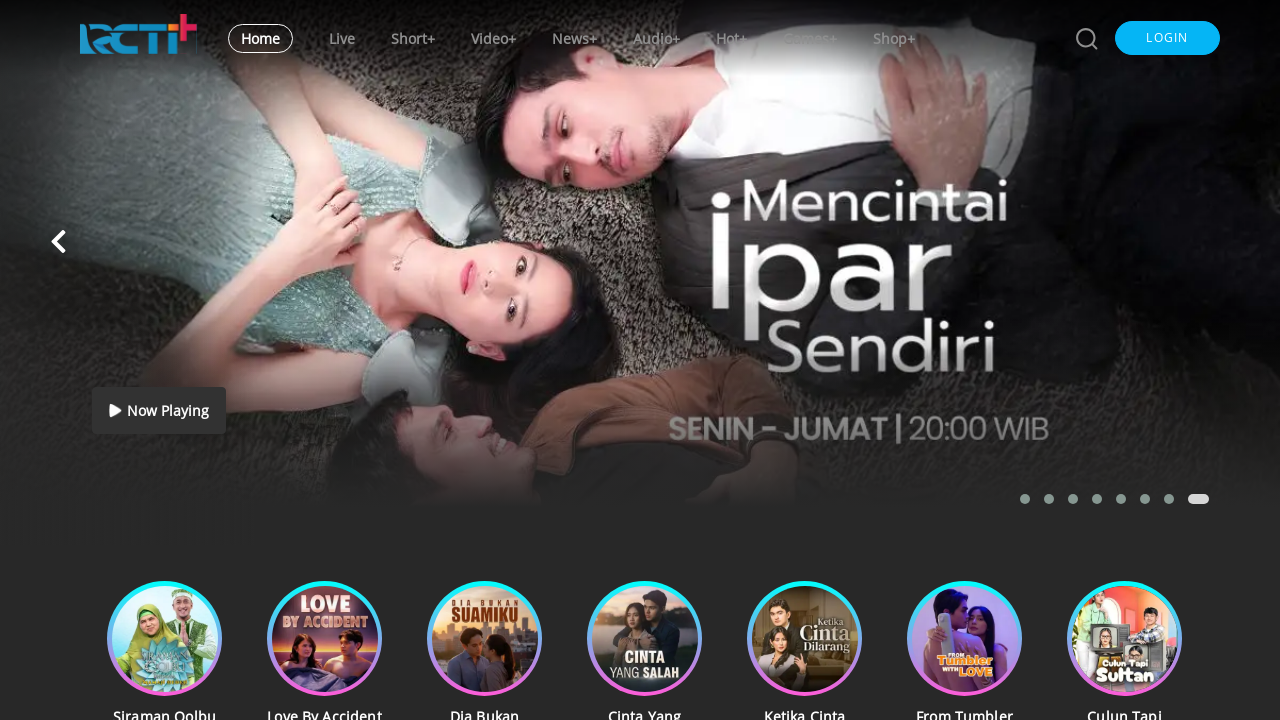

Analyzed link:  -> https://www.rctiplus.com/short-series/133/seteru-jadi-restu?cluster_name=tonton-full-episode-microdrama-gratis
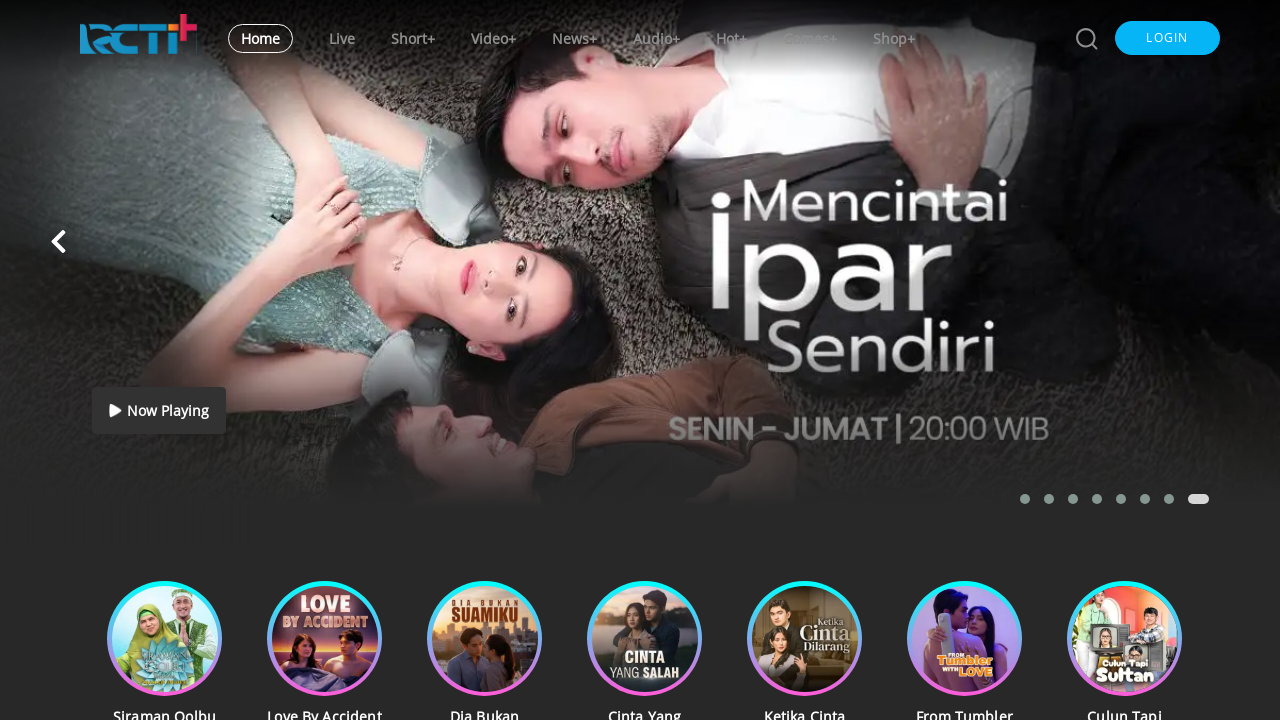

Analyzed link:  -> https://www.rctiplus.com/short-series/132/undercover-school-owner?cluster_name=tonton-full-episode-microdrama-gratis
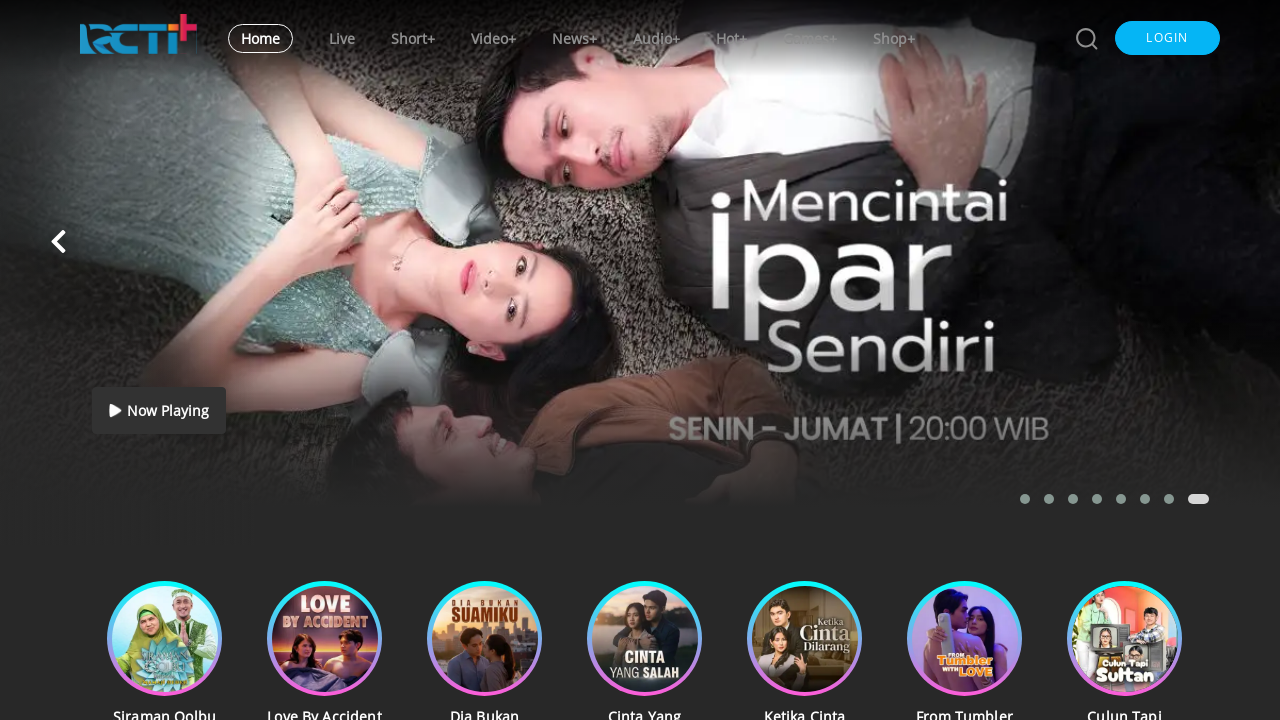

Analyzed link:  -> https://www.rctiplus.com/short-series/132/undercover-school-owner?cluster_name=tonton-full-episode-microdrama-gratis
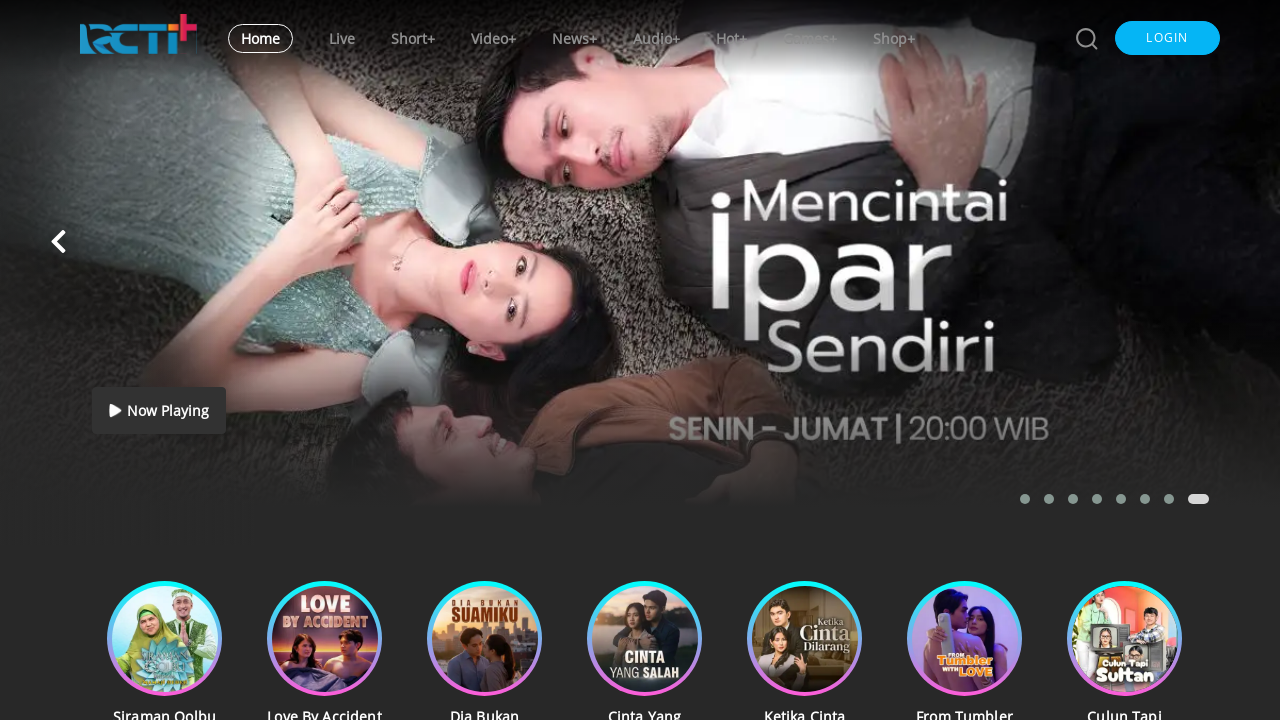

Analyzed link: Undercover School Ow... -> https://www.rctiplus.com/short-series/132/undercover-school-owner?cluster_name=tonton-full-episode-microdrama-gratis
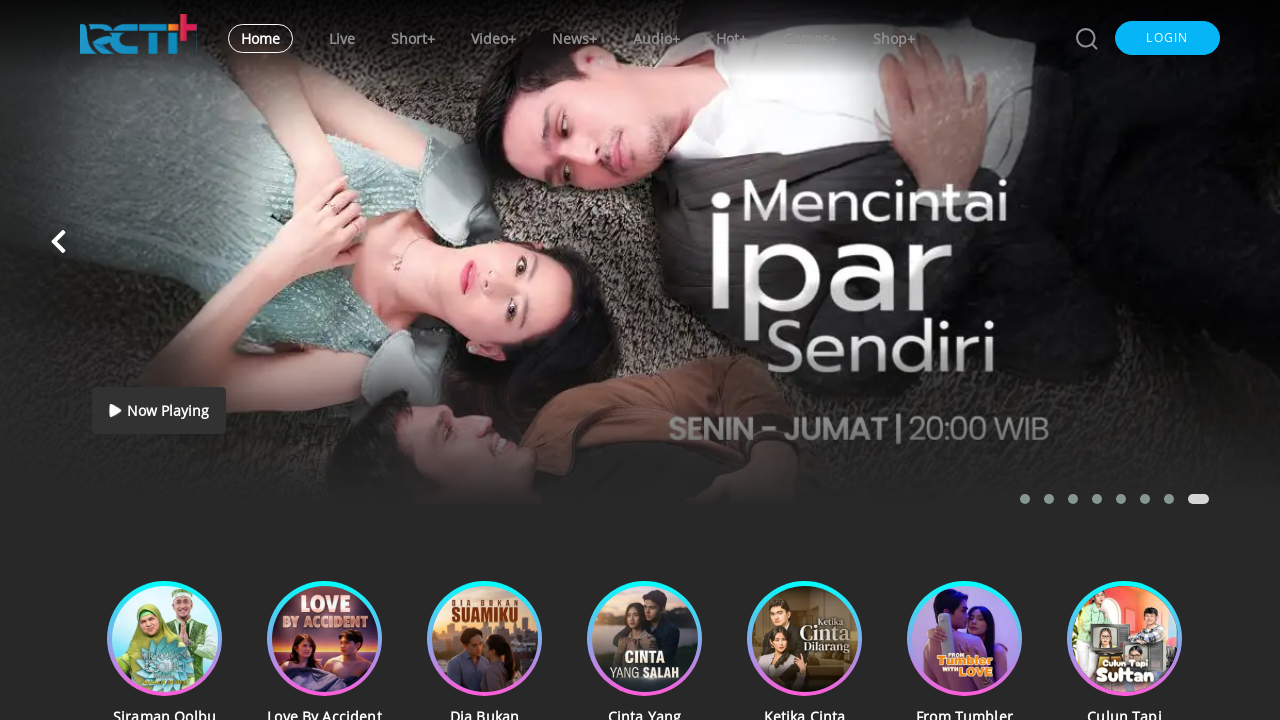

Analyzed link:  -> https://www.rctiplus.com/short-series/132/undercover-school-owner?cluster_name=tonton-full-episode-microdrama-gratis
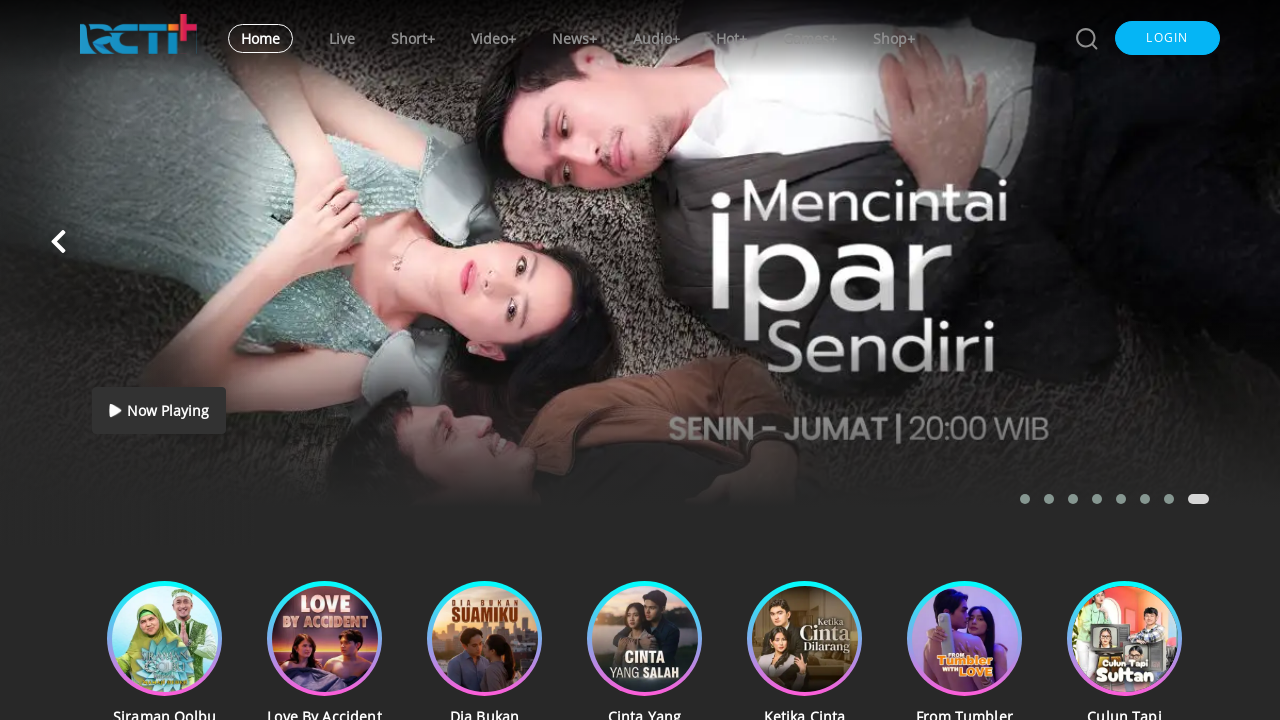

Analyzed link:  -> https://www.rctiplus.com/short-series/135/backstreet-marriage?cluster_name=tonton-full-episode-microdrama-gratis
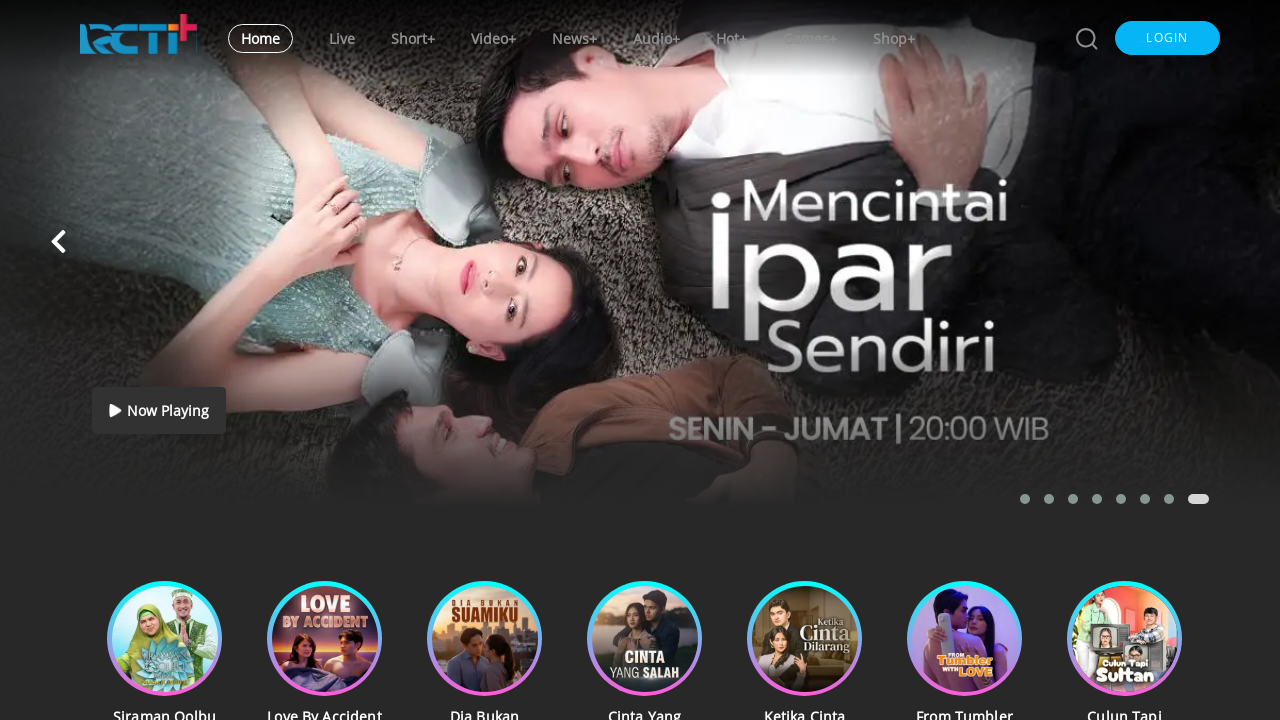

Analyzed link:  -> https://www.rctiplus.com/short-series/135/backstreet-marriage?cluster_name=tonton-full-episode-microdrama-gratis
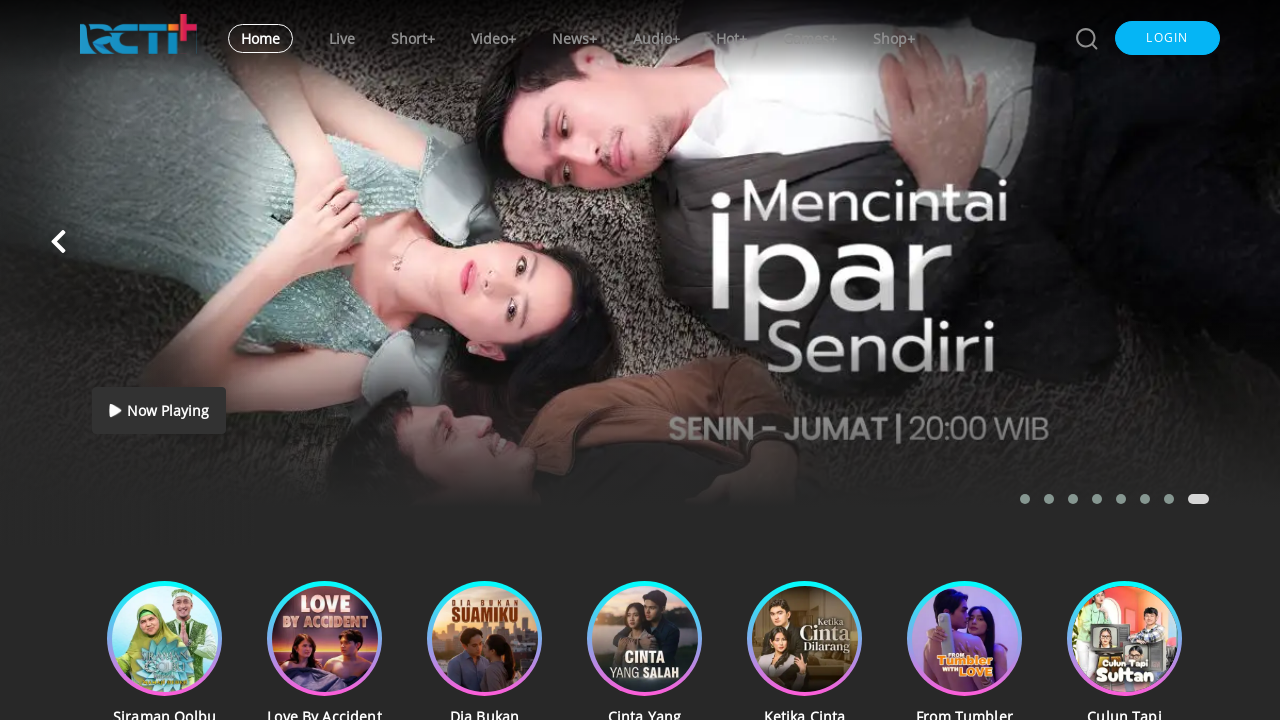

Analyzed link: Backstreet Marriage -> https://www.rctiplus.com/short-series/135/backstreet-marriage?cluster_name=tonton-full-episode-microdrama-gratis
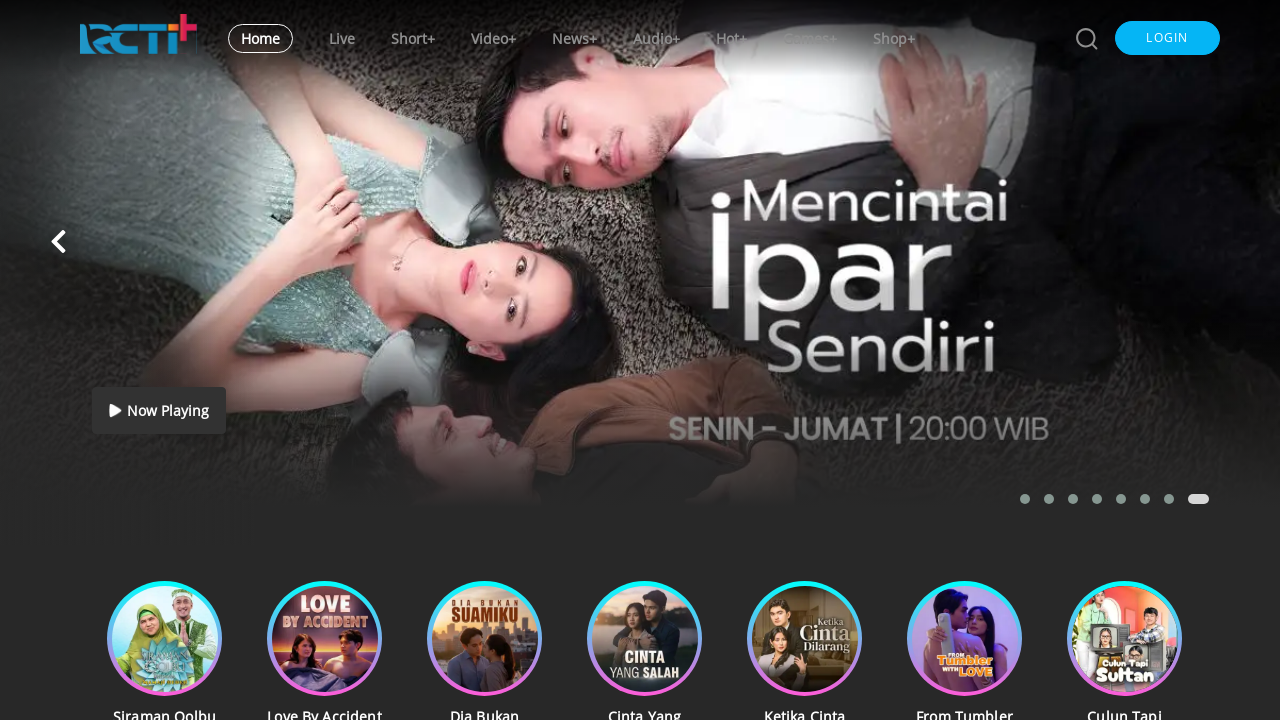

Analyzed link:  -> https://www.rctiplus.com/short-series/135/backstreet-marriage?cluster_name=tonton-full-episode-microdrama-gratis
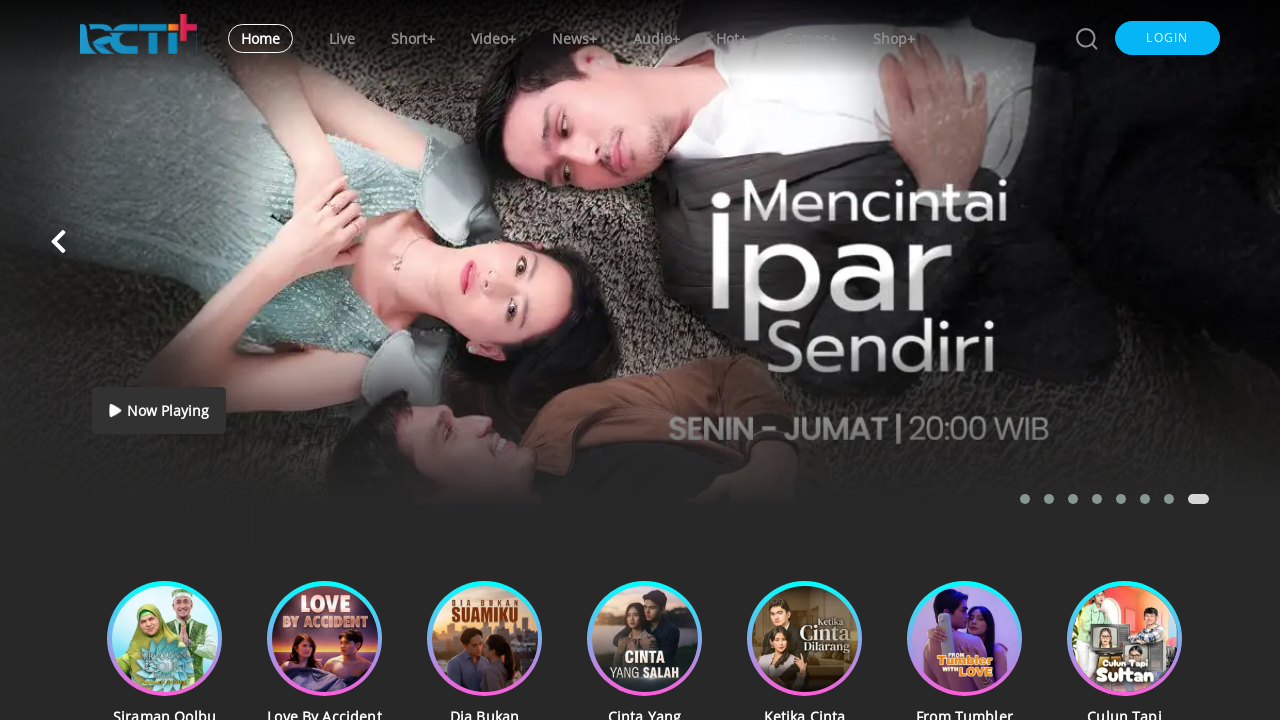

Analyzed link:  -> https://www.rctiplus.com/short-series/136/ikatan-dendam?cluster_name=tonton-full-episode-microdrama-gratis
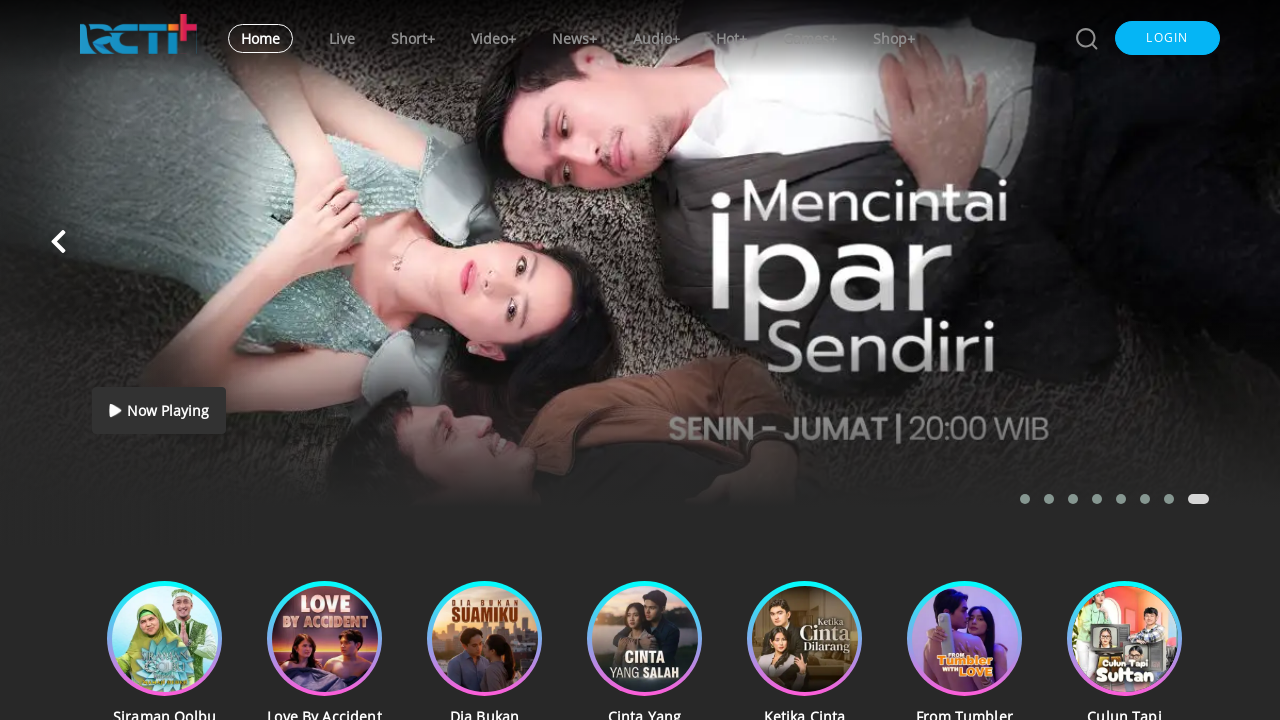

Analyzed link:  -> https://www.rctiplus.com/short-series/136/ikatan-dendam?cluster_name=tonton-full-episode-microdrama-gratis
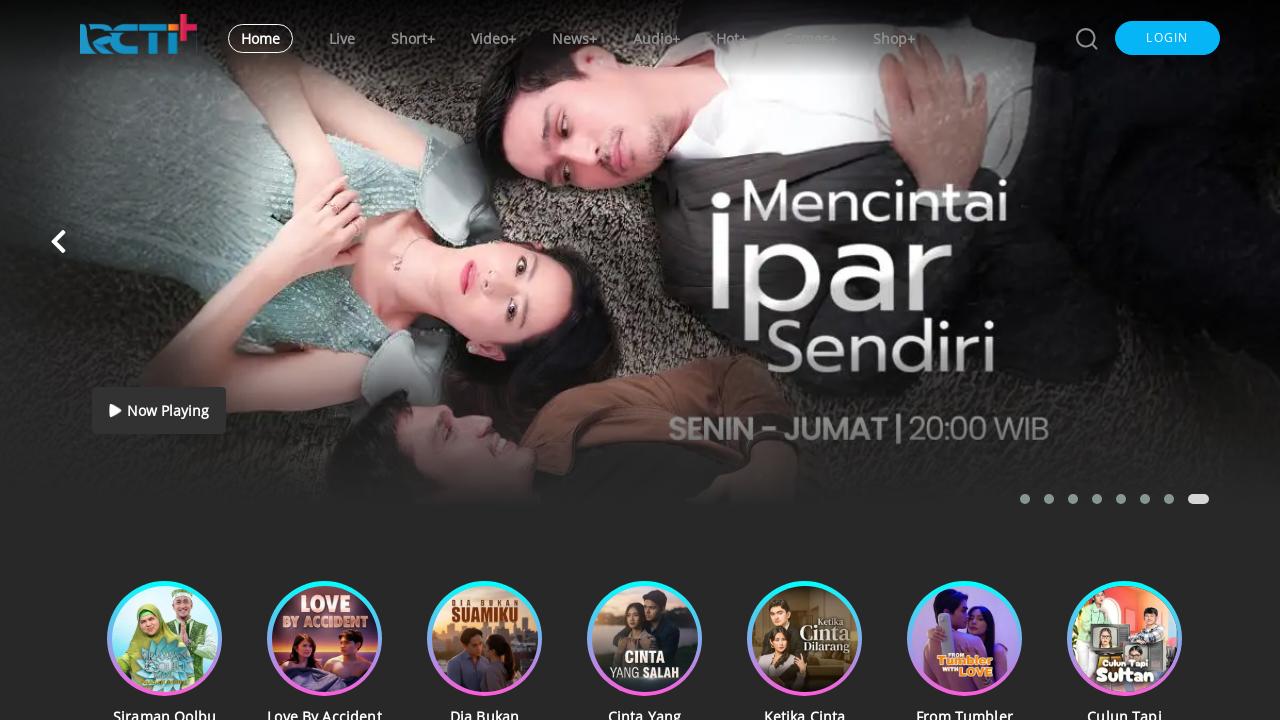

Analyzed link: Ikatan Dendam -> https://www.rctiplus.com/short-series/136/ikatan-dendam?cluster_name=tonton-full-episode-microdrama-gratis
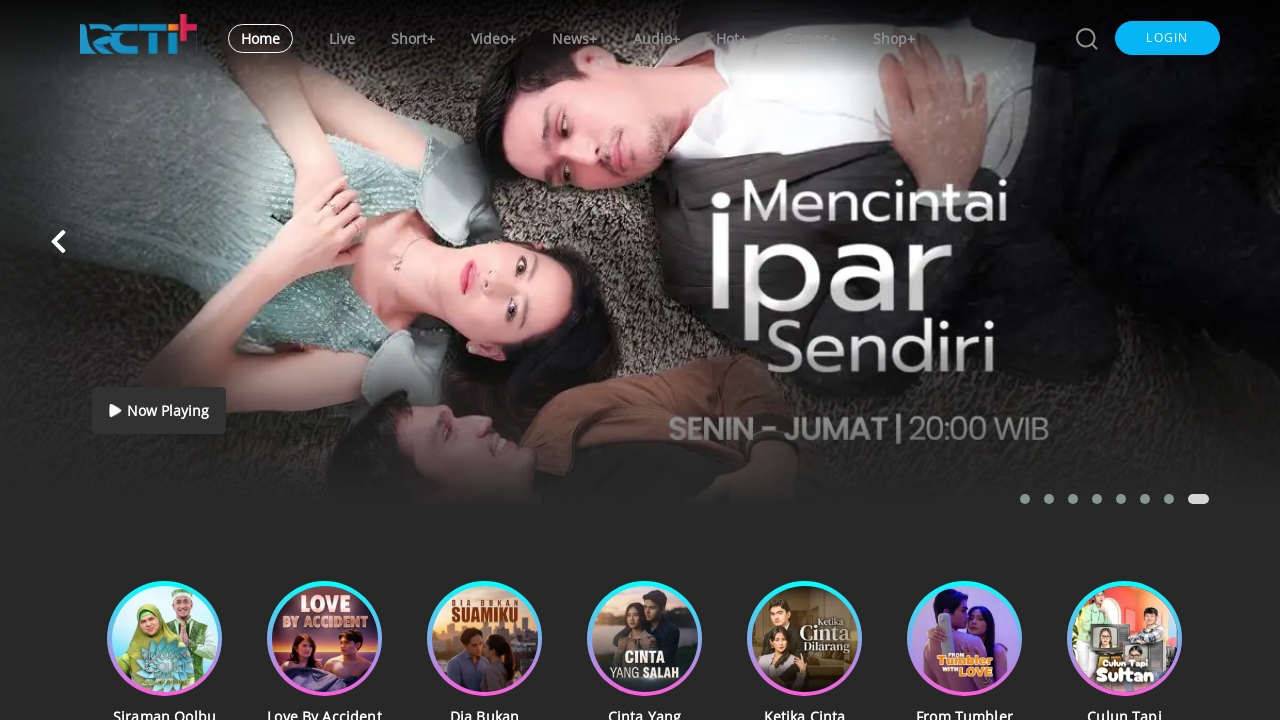

Analyzed link:  -> https://www.rctiplus.com/short-series/136/ikatan-dendam?cluster_name=tonton-full-episode-microdrama-gratis
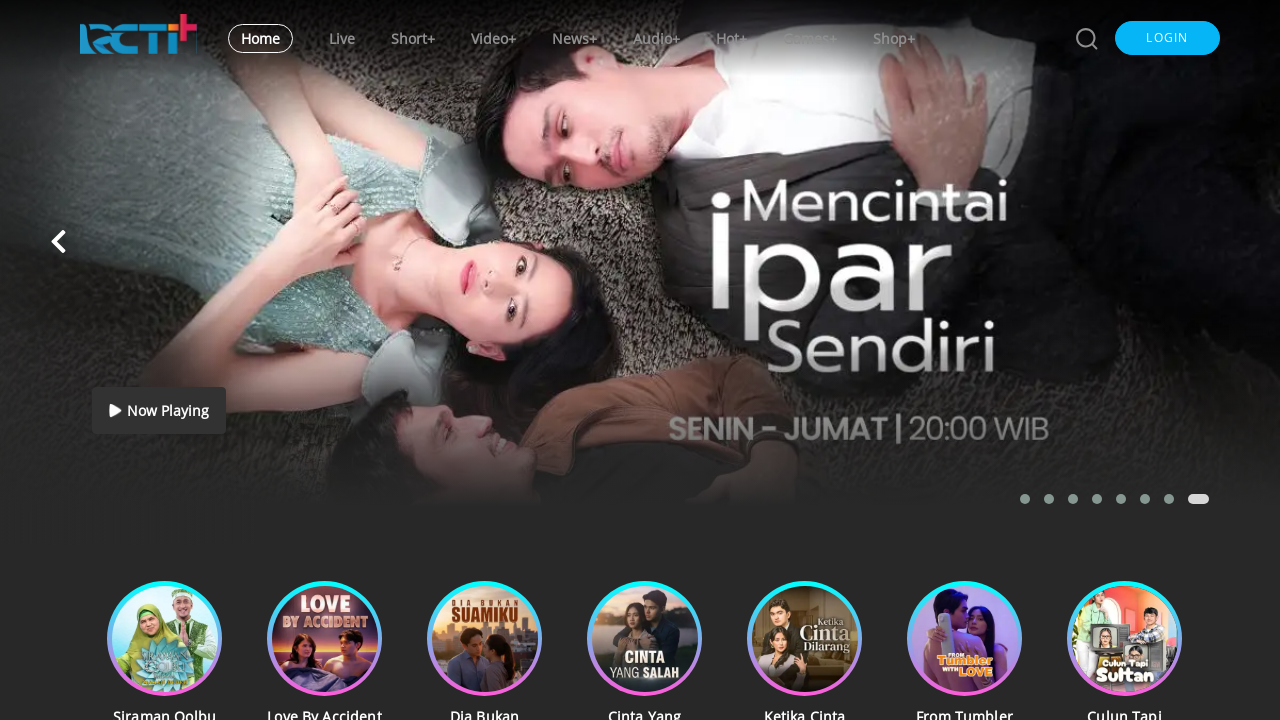

Analyzed link:  -> https://www.rctiplus.com/short-series/120/kesempatan-kedua?cluster_name=tonton-full-episode-microdrama-gratis
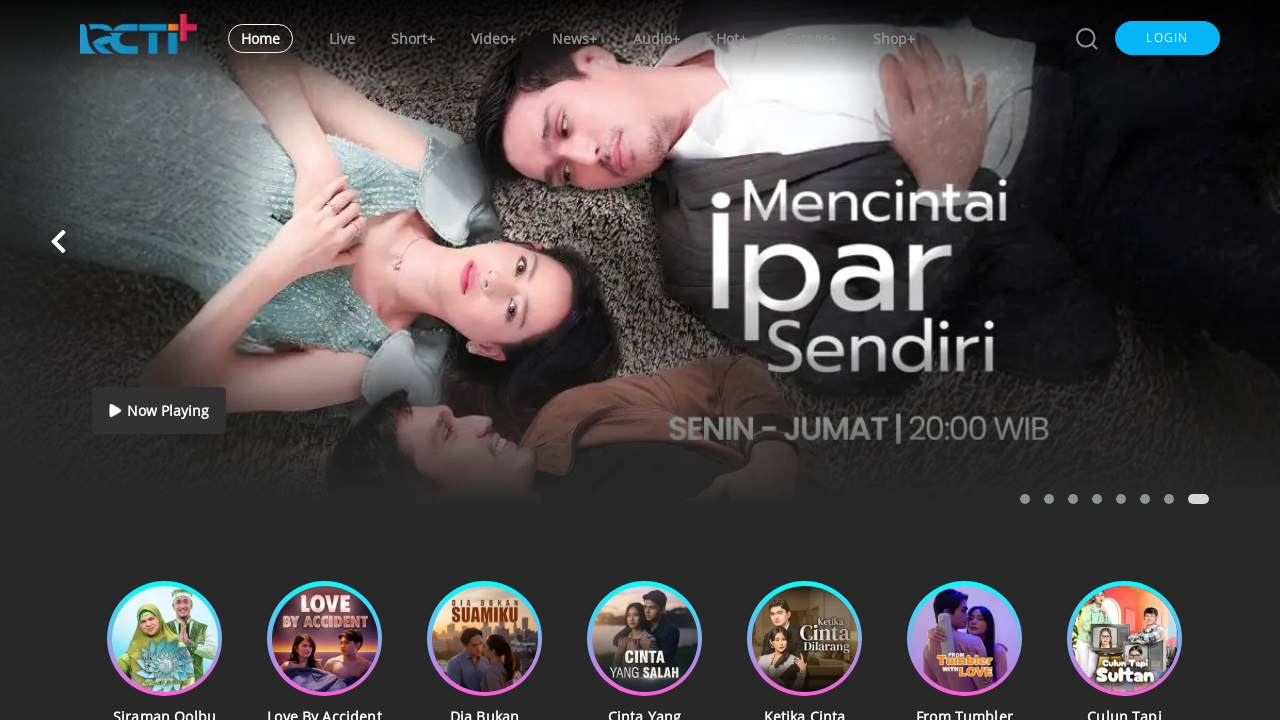

Analyzed link:  -> https://www.rctiplus.com/short-series/120/kesempatan-kedua?cluster_name=tonton-full-episode-microdrama-gratis
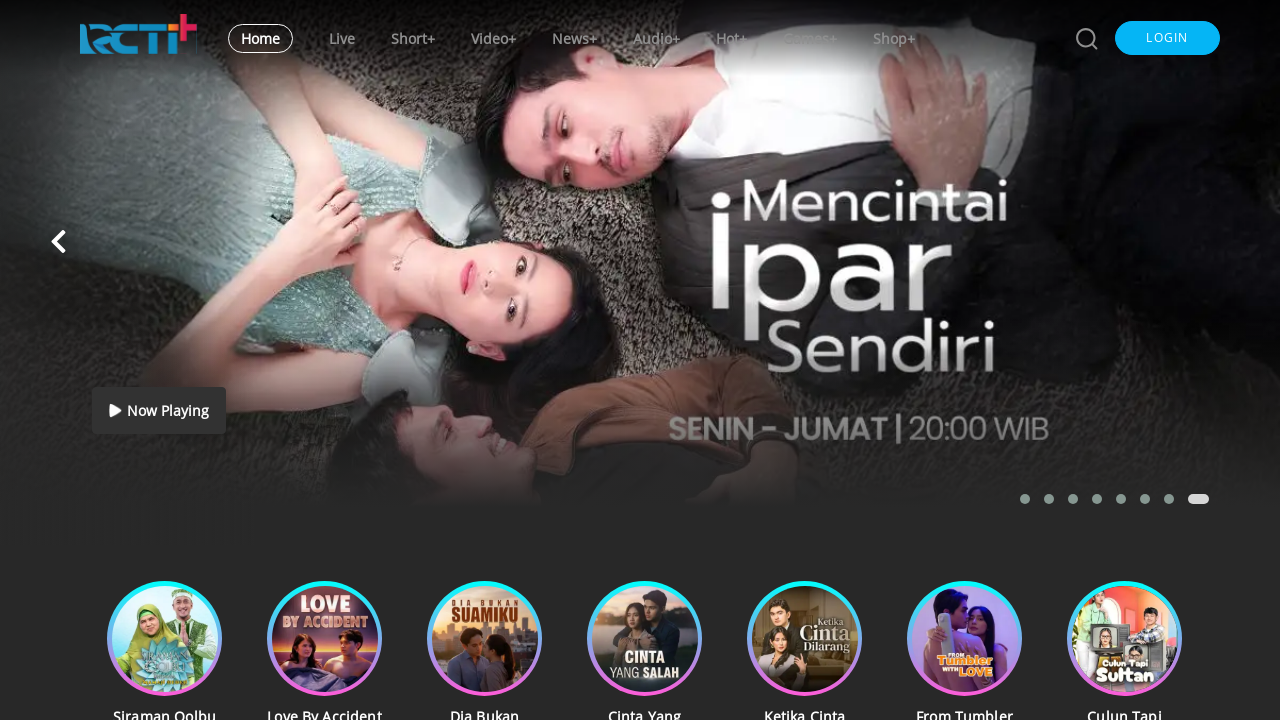

Analyzed link: Kesempatan Kedua -> https://www.rctiplus.com/short-series/120/kesempatan-kedua?cluster_name=tonton-full-episode-microdrama-gratis
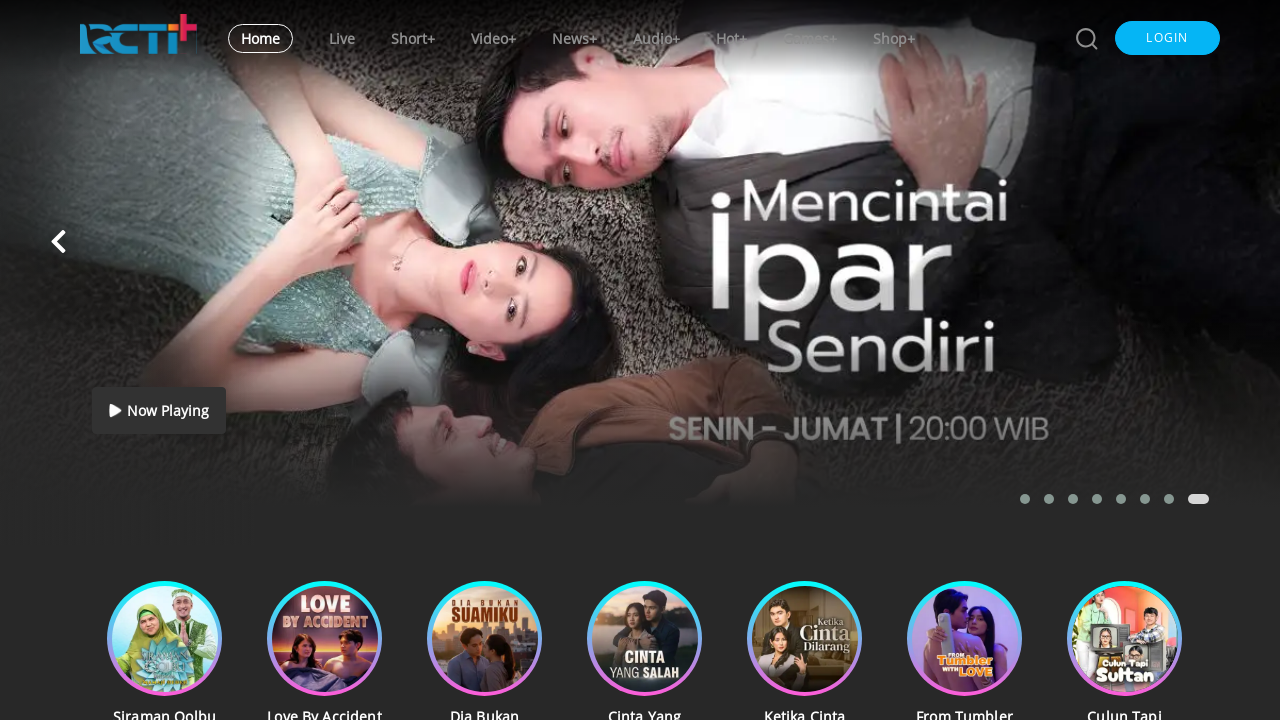

Analyzed link:  -> https://www.rctiplus.com/short-series/120/kesempatan-kedua?cluster_name=tonton-full-episode-microdrama-gratis
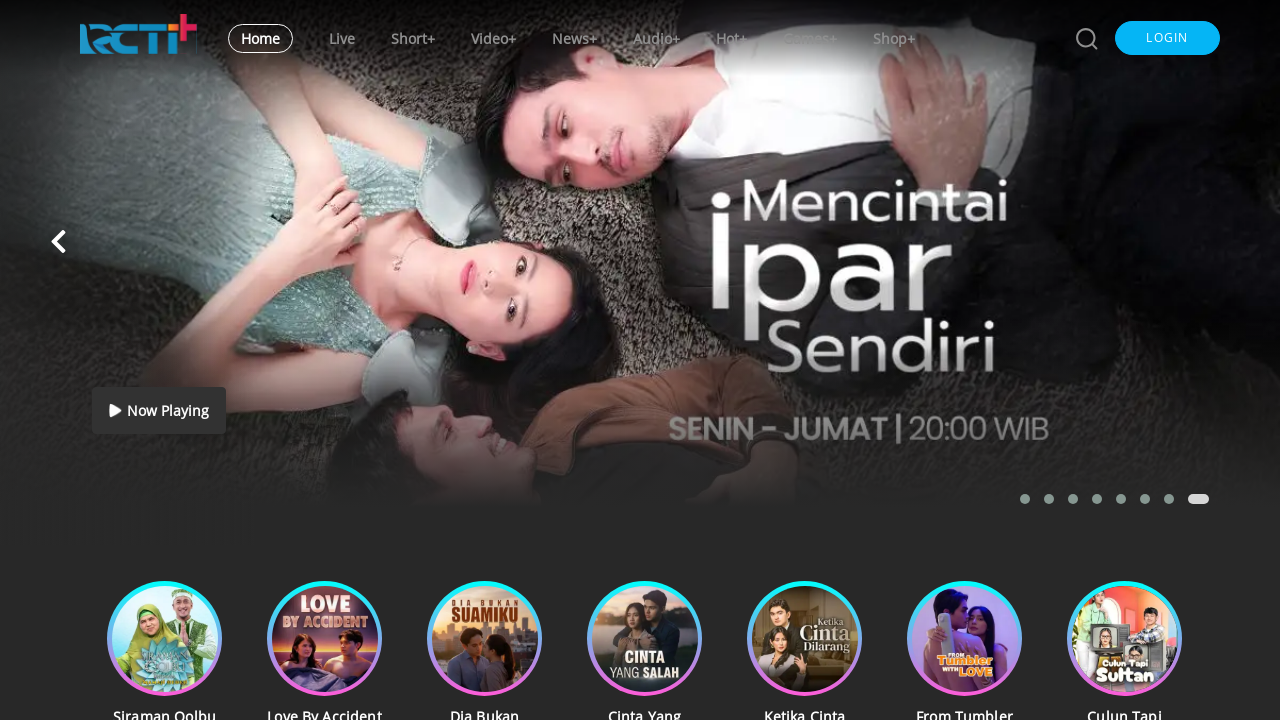

Analyzed link:  -> https://www.rctiplus.com/short-series/122/tebing-cinta?cluster_name=tonton-full-episode-microdrama-gratis
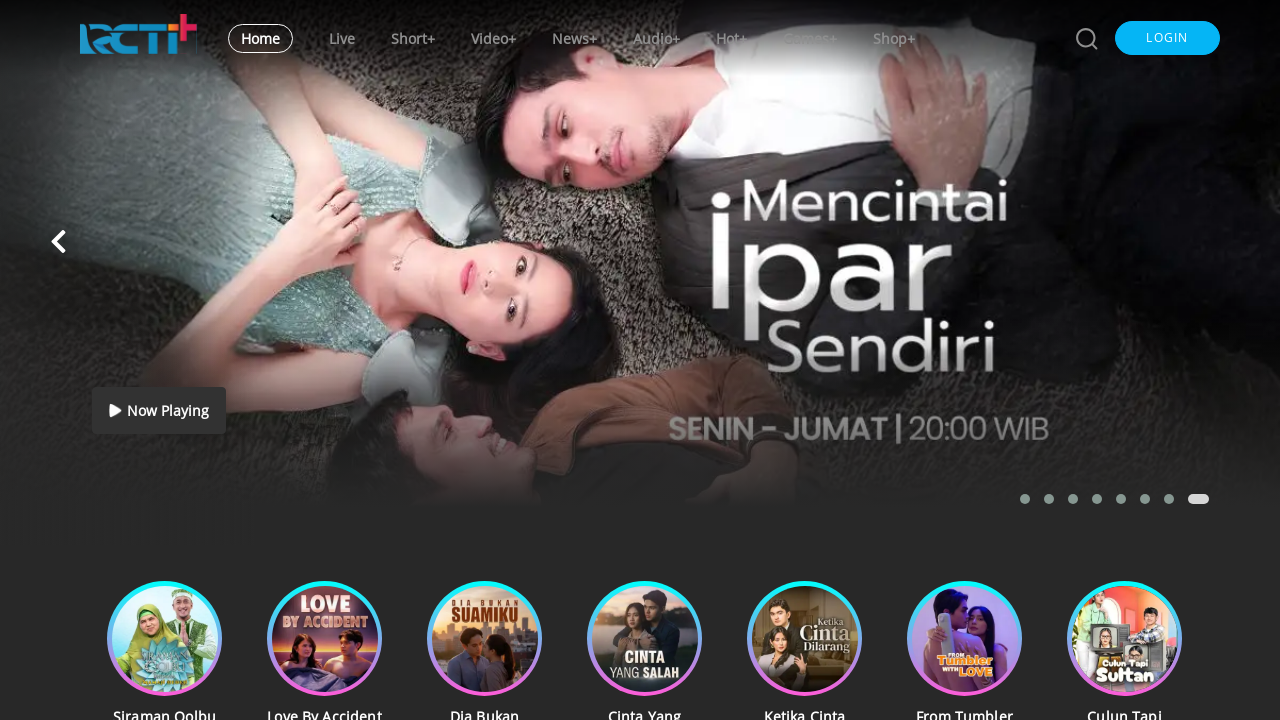

Analyzed link:  -> https://www.rctiplus.com/short-series/122/tebing-cinta?cluster_name=tonton-full-episode-microdrama-gratis
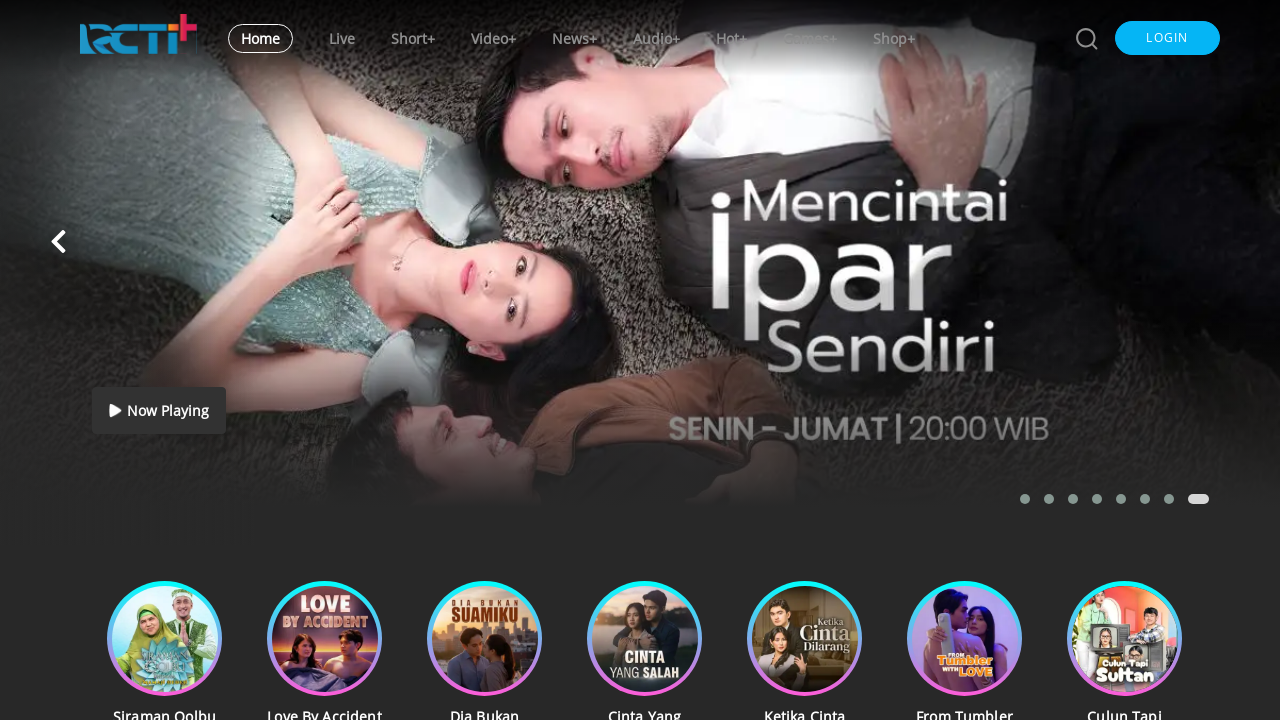

Analyzed link: Tebing Cinta -> https://www.rctiplus.com/short-series/122/tebing-cinta?cluster_name=tonton-full-episode-microdrama-gratis
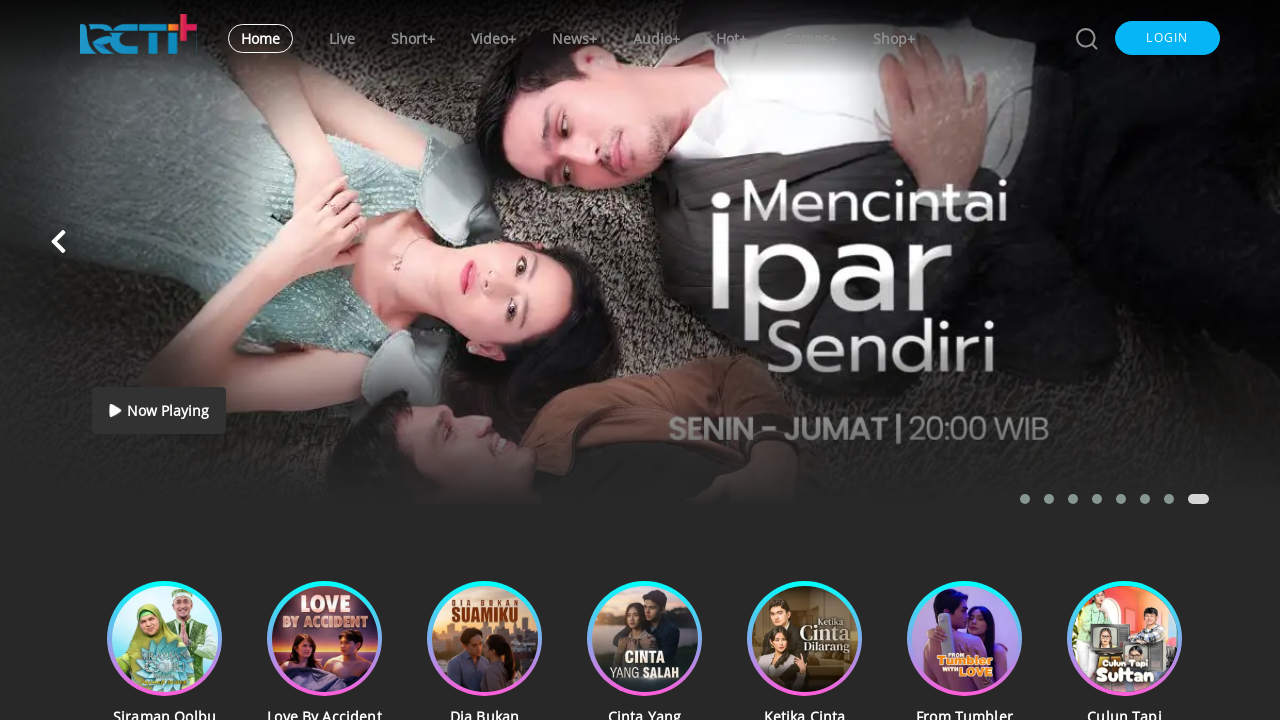

Analyzed link:  -> https://www.rctiplus.com/short-series/122/tebing-cinta?cluster_name=tonton-full-episode-microdrama-gratis
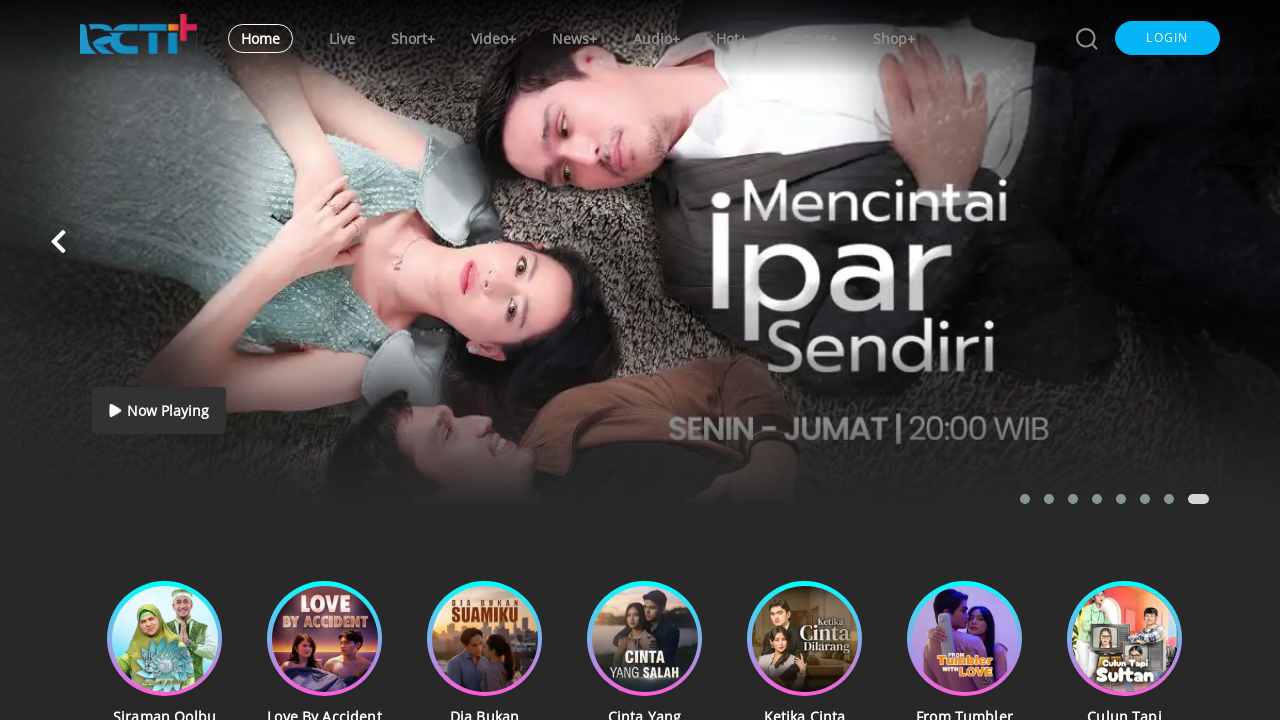

Analyzed link:  -> https://www.rctiplus.com/short-series/121/sugar-baby-diary?cluster_name=tonton-full-episode-microdrama-gratis
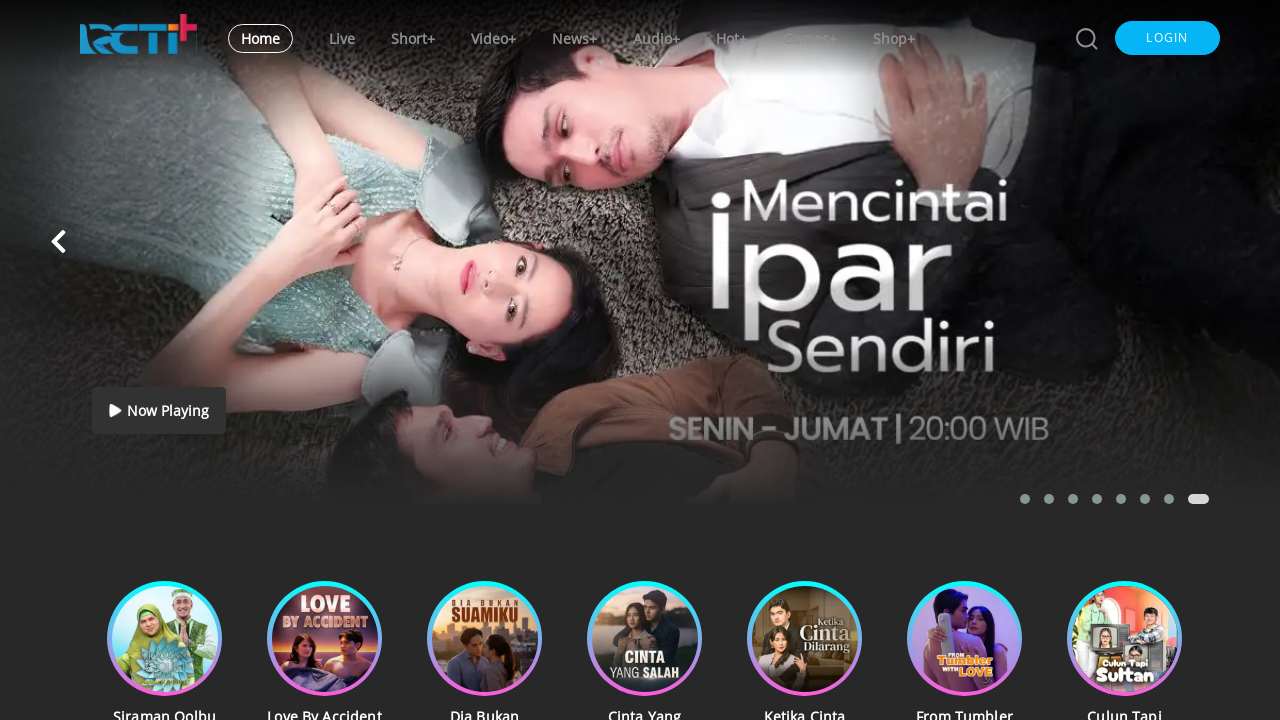

Analyzed link:  -> https://www.rctiplus.com/short-series/121/sugar-baby-diary?cluster_name=tonton-full-episode-microdrama-gratis
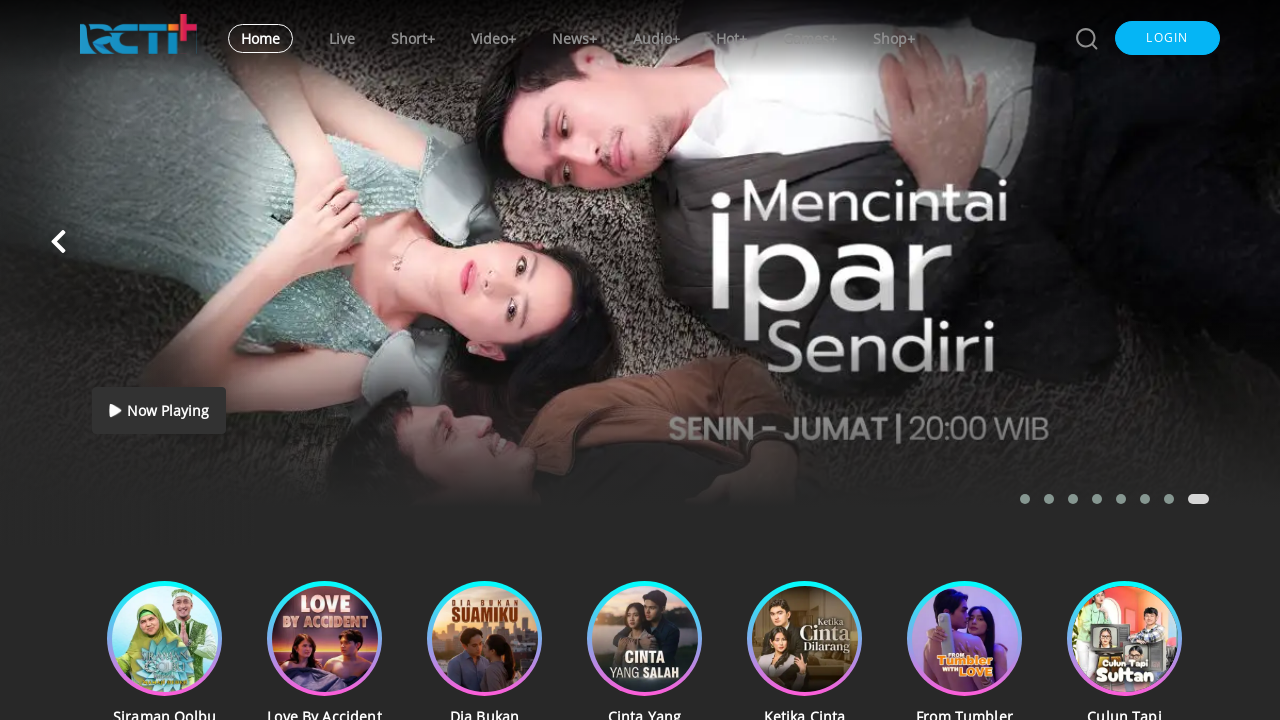

Analyzed link: Sugar Baby Diary -> https://www.rctiplus.com/short-series/121/sugar-baby-diary?cluster_name=tonton-full-episode-microdrama-gratis
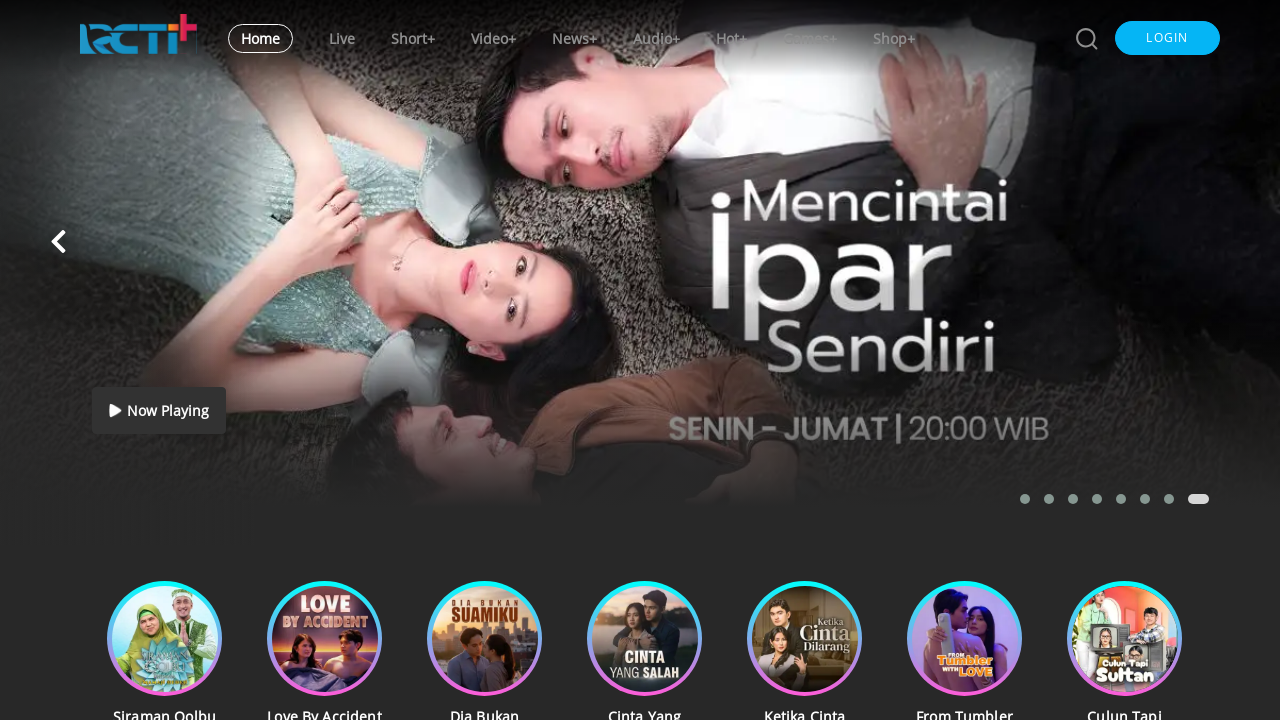

Analyzed link:  -> https://www.rctiplus.com/short-series/121/sugar-baby-diary?cluster_name=tonton-full-episode-microdrama-gratis
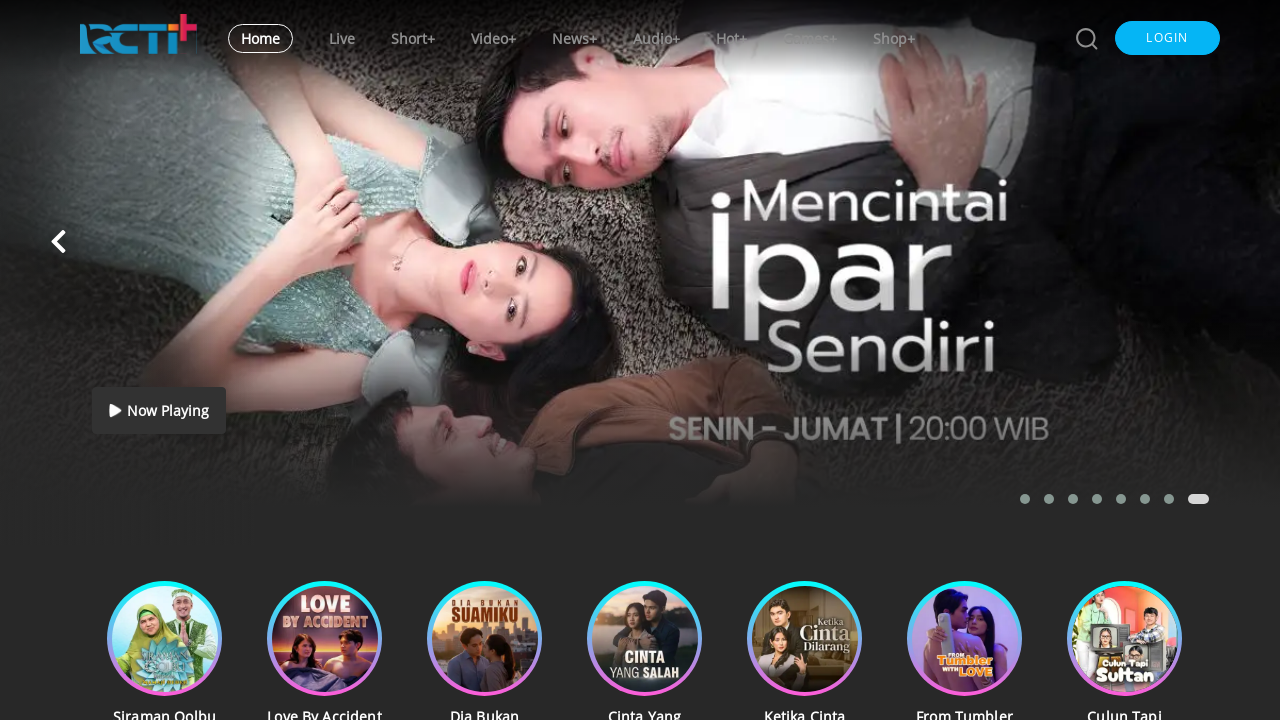

Analyzed link:  -> https://www.rctiplus.com/short-series/124/deadline-cinta-21?cluster_name=tonton-full-episode-microdrama-gratis
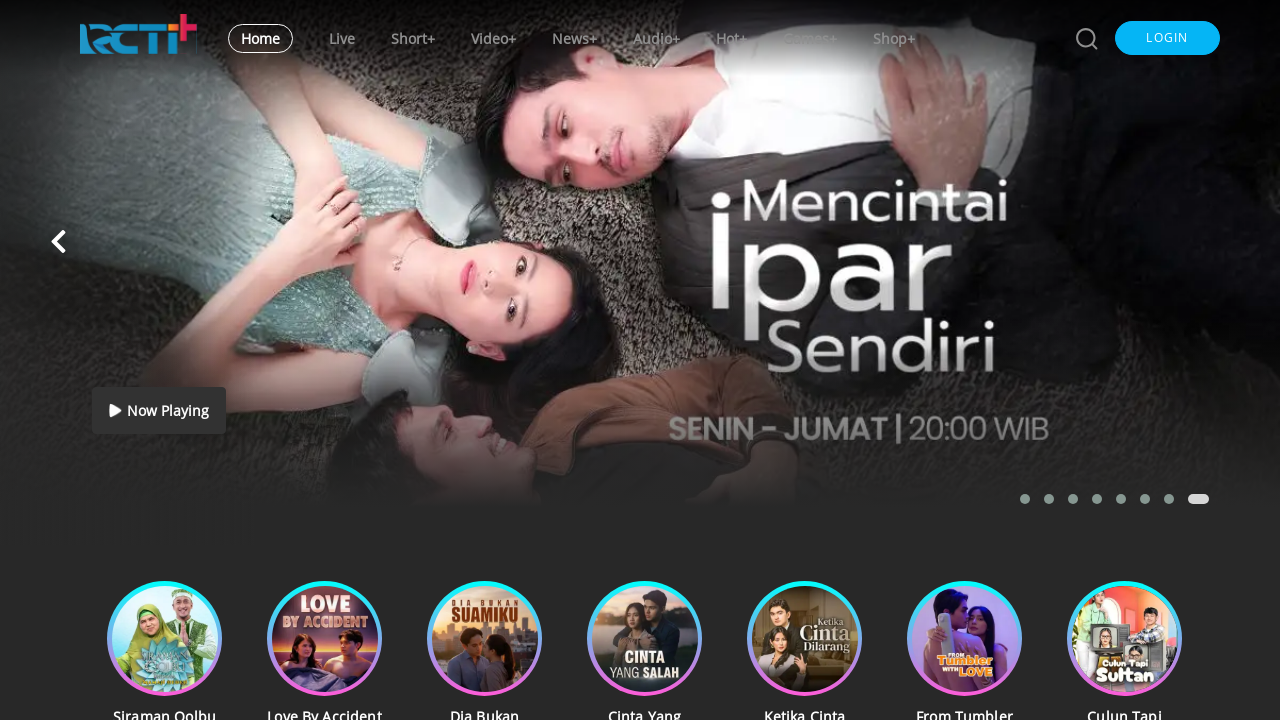

Analyzed link:  -> https://www.rctiplus.com/short-series/124/deadline-cinta-21?cluster_name=tonton-full-episode-microdrama-gratis
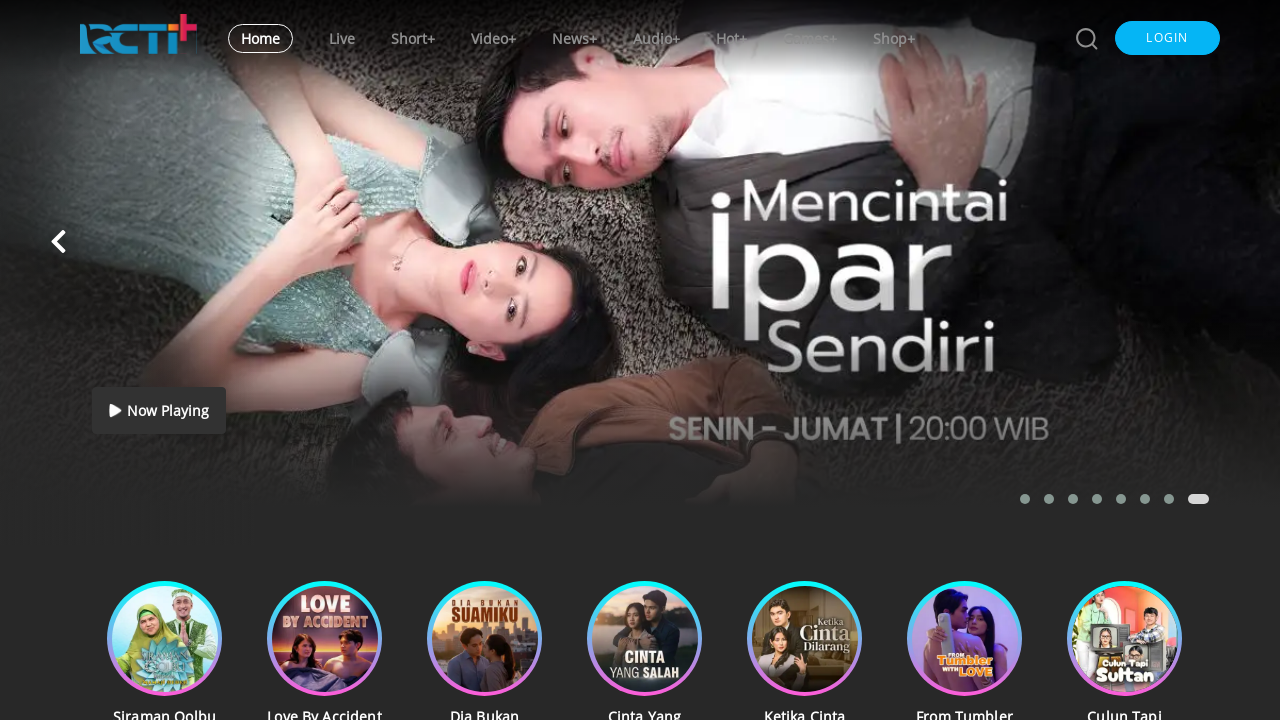

Analyzed link: Deadline Cinta 21+ -> https://www.rctiplus.com/short-series/124/deadline-cinta-21?cluster_name=tonton-full-episode-microdrama-gratis
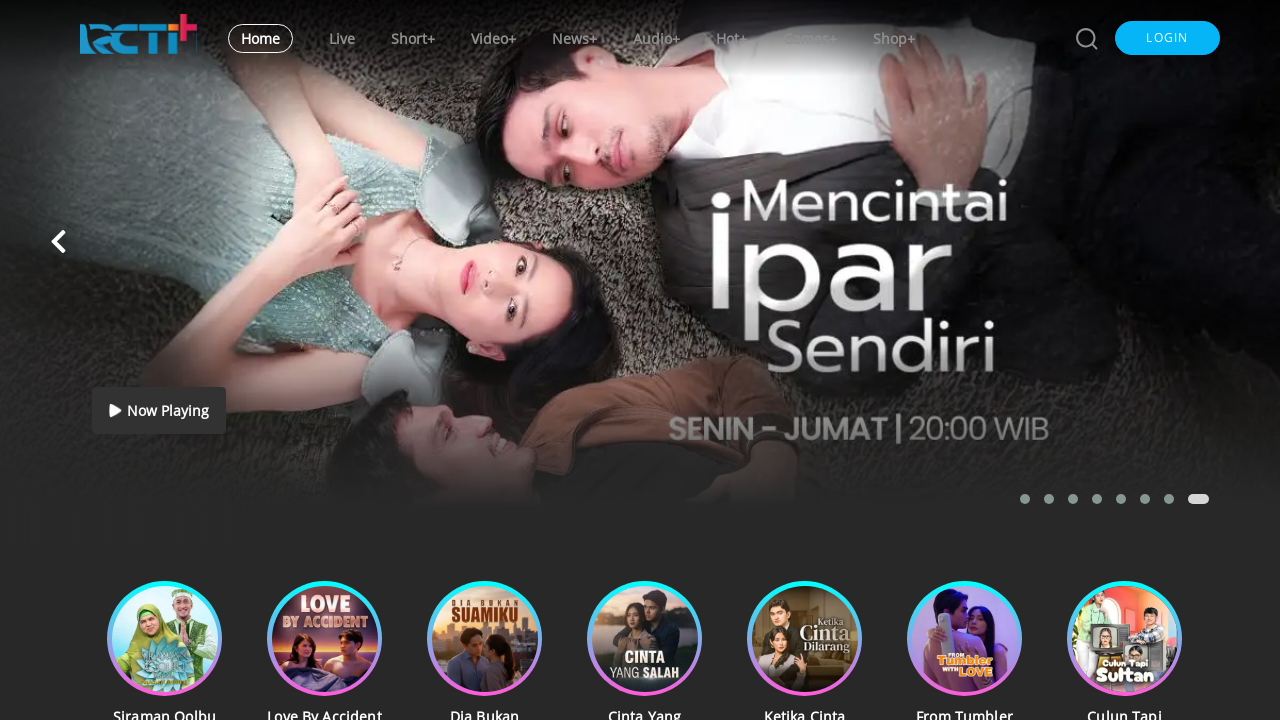

Analyzed link:  -> https://www.rctiplus.com/short-series/124/deadline-cinta-21?cluster_name=tonton-full-episode-microdrama-gratis
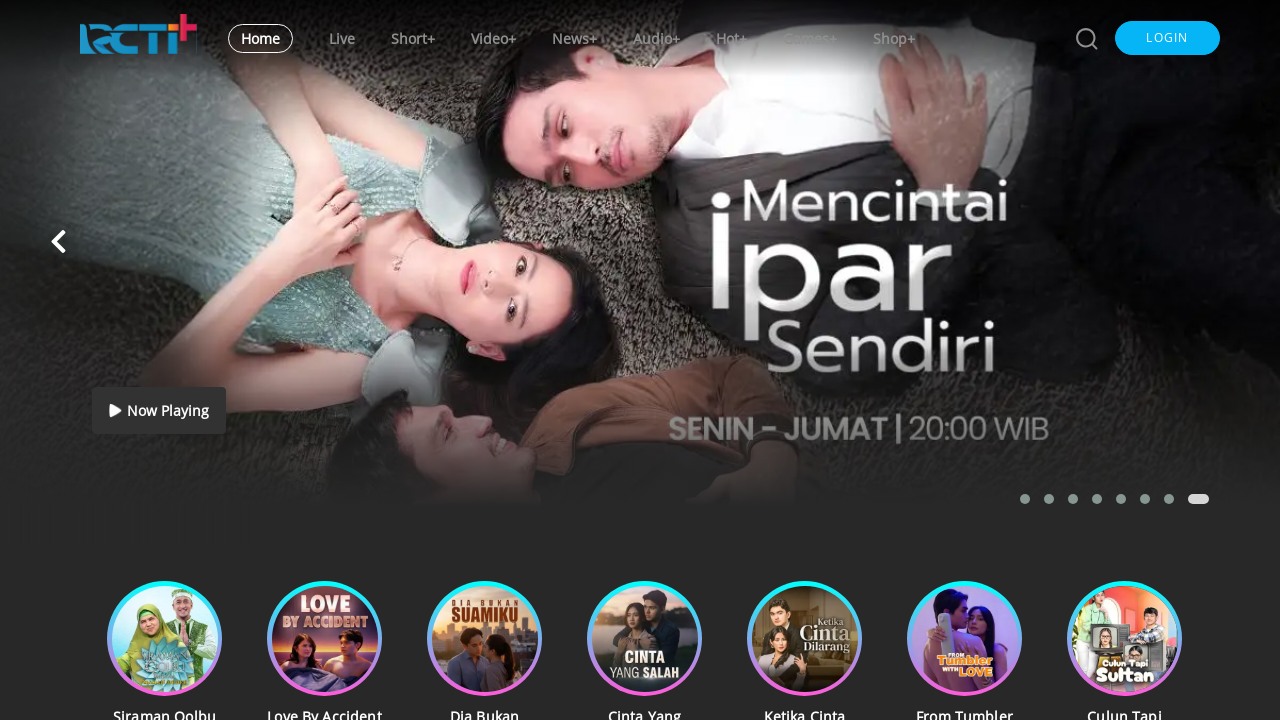

Analyzed link:  -> https://www.rctiplus.com/videoplus/livetv?channel=113
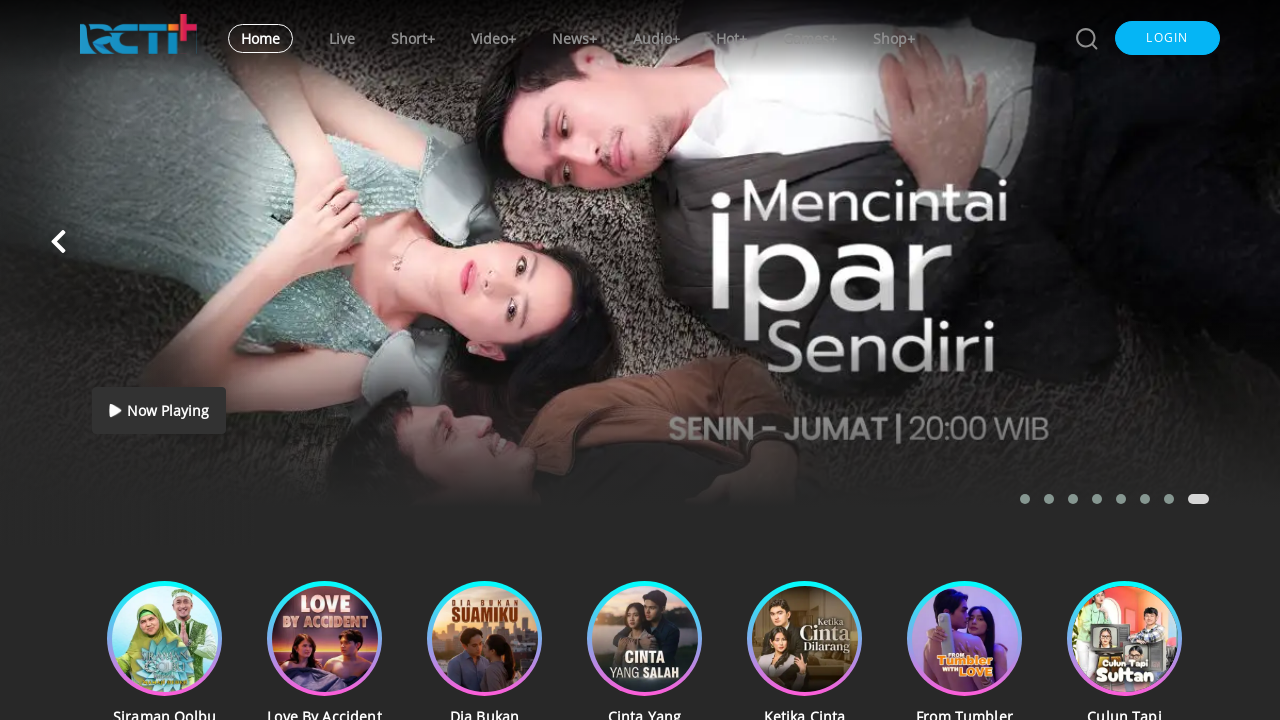

Analyzed link: ASEAN WOMEN'S FUTSAL...

Thu, 26 Feb 2026 - 13:30 WIB -> https://www.rctiplus.com/videoplus/livetv?channel=113
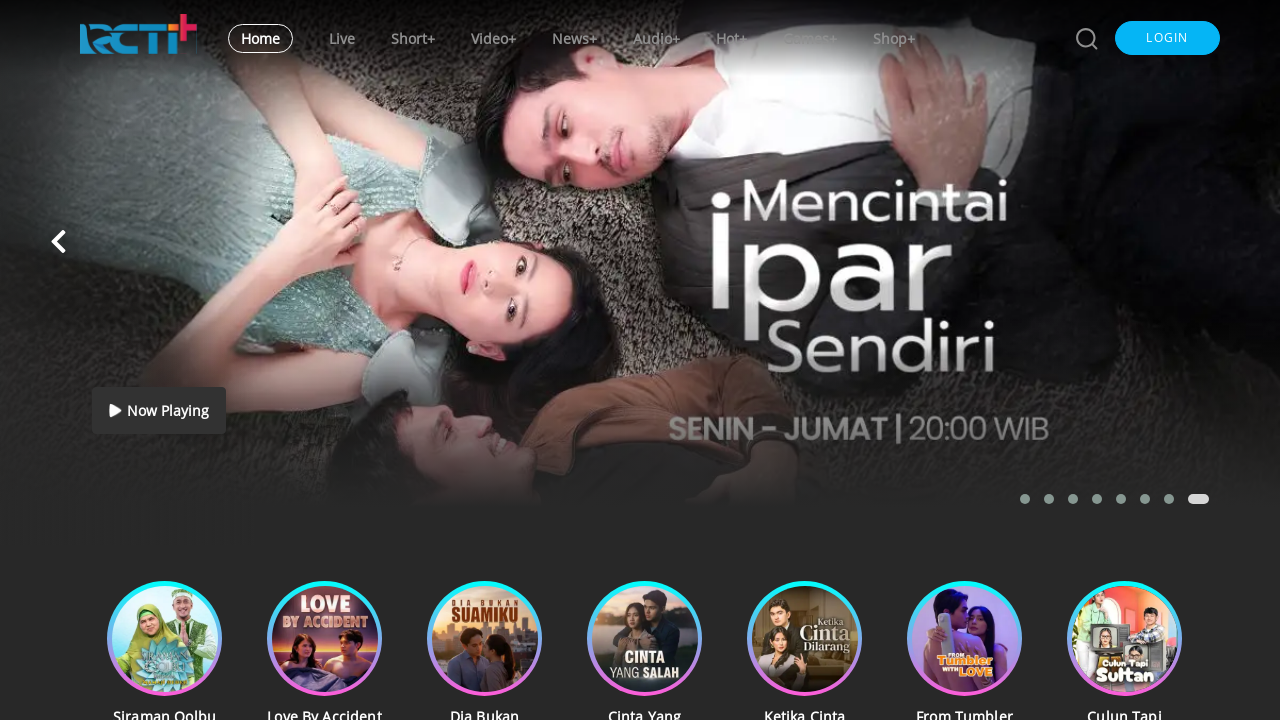

Analyzed link:  -> https://www.rctiplus.com/videoplus/livetv?channel=113
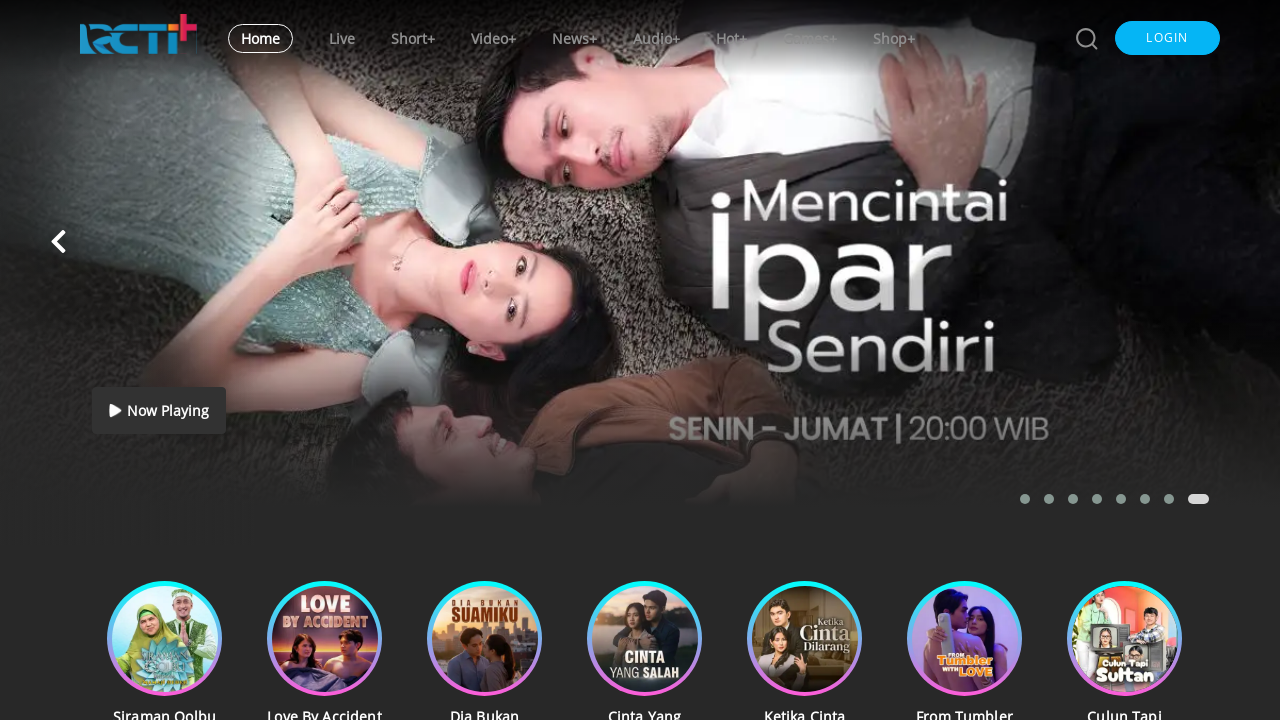

Analyzed link: ASEAN WOMEN'S FUTSAL...

Thu, 26 Feb 2026 - 16:00 WIB -> https://www.rctiplus.com/videoplus/livetv?channel=113
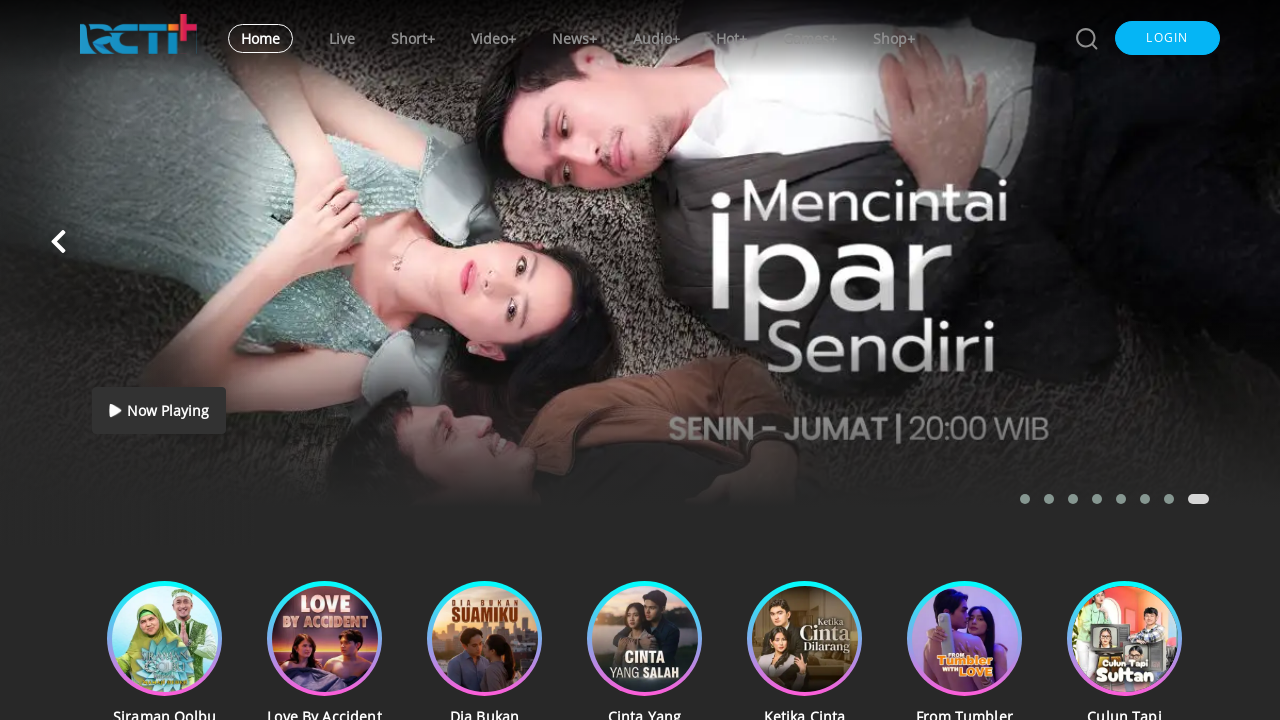

Analyzed link:  -> https://www.rctiplus.com/videoplus/livetv?channel=113
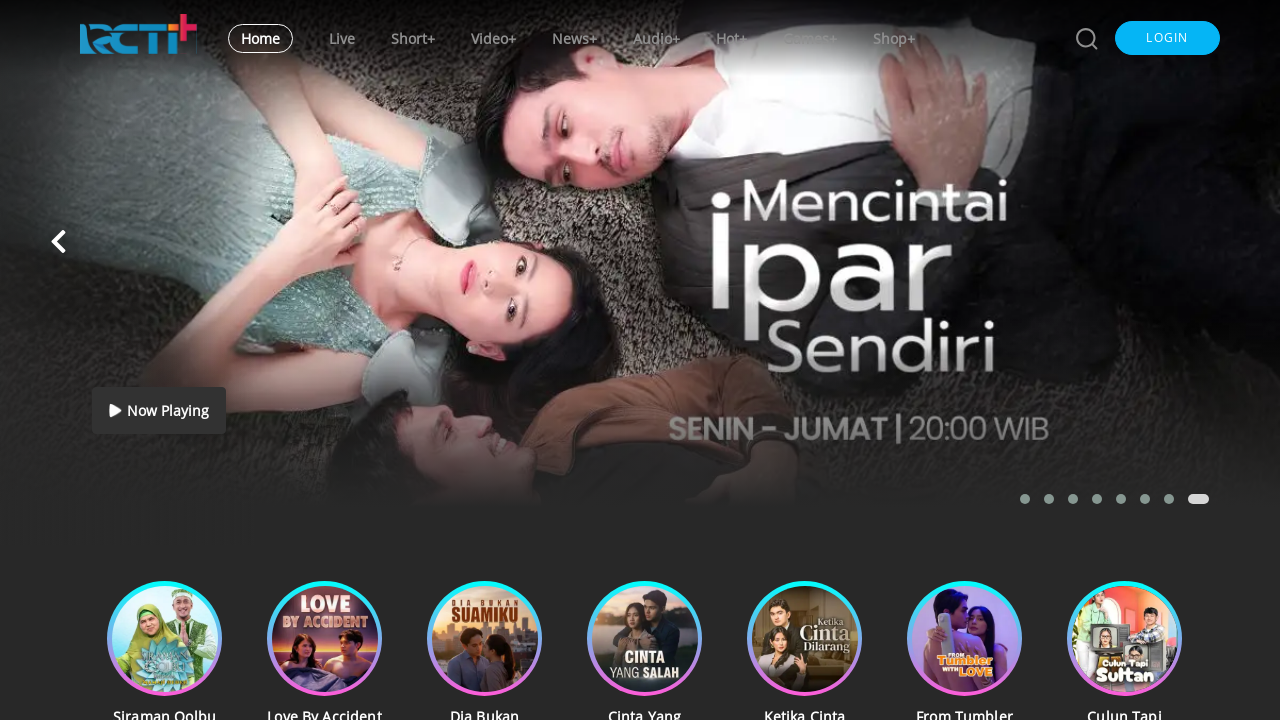

Analyzed link: ASEAN WOMEN'S FUTSAL...

Thu, 26 Feb 2026 - 18:30 WIB -> https://www.rctiplus.com/videoplus/livetv?channel=113
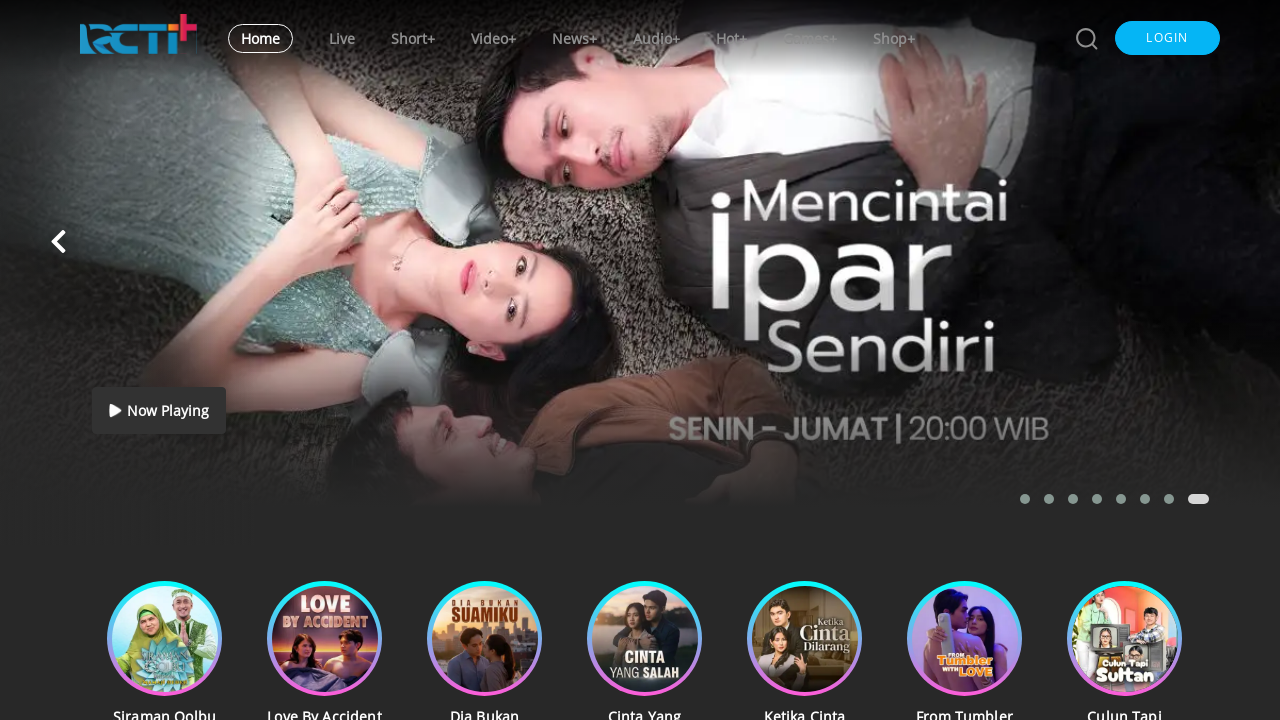

Analyzed link:  -> https://www.rctiplus.com/short-series/211/dia-bukan-suamiku?cluster_name=drama-romansa-terkini
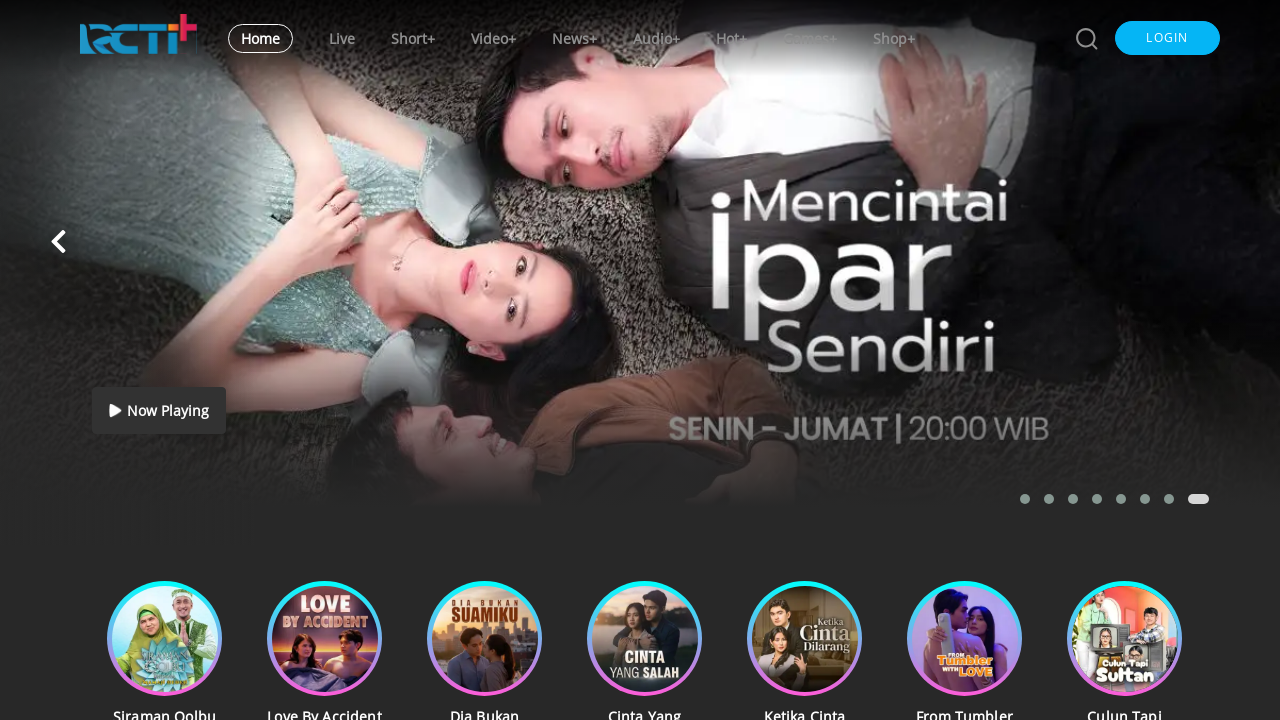

Analyzed link:  -> https://www.rctiplus.com/short-series/211/dia-bukan-suamiku?cluster_name=drama-romansa-terkini
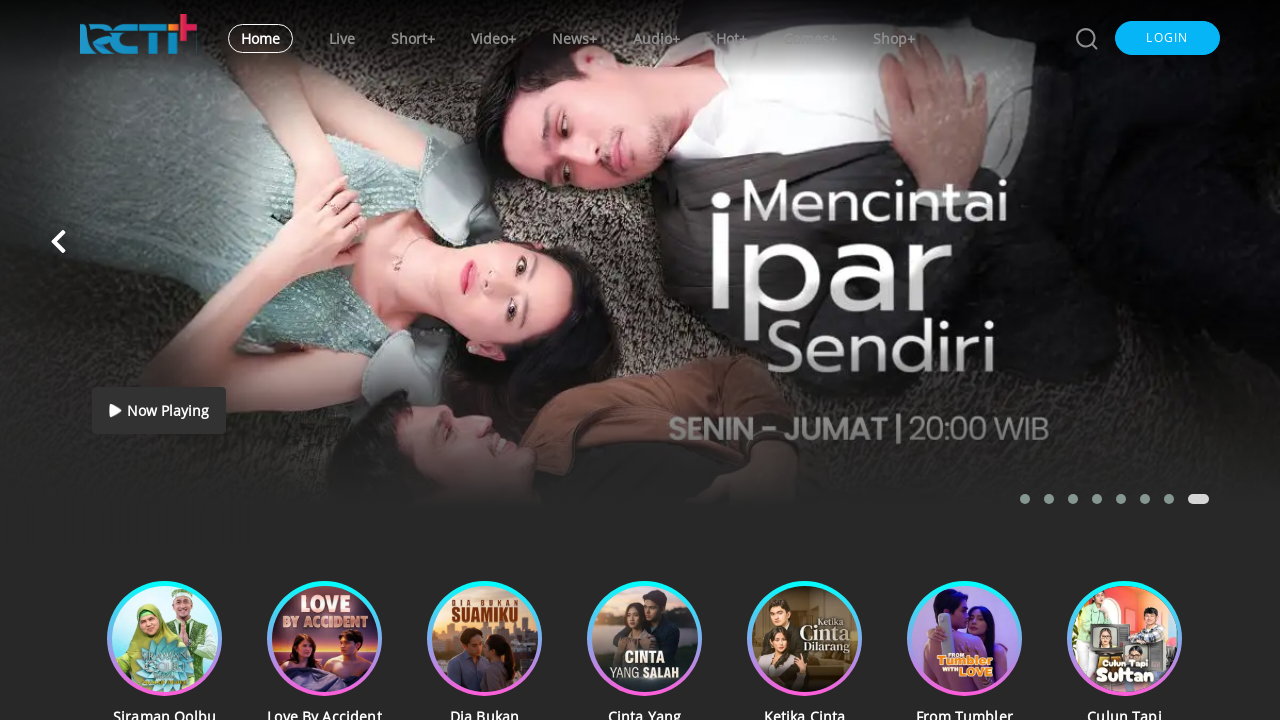

Analyzed link: Dia Bukan Suamiku -> https://www.rctiplus.com/short-series/211/dia-bukan-suamiku?cluster_name=drama-romansa-terkini
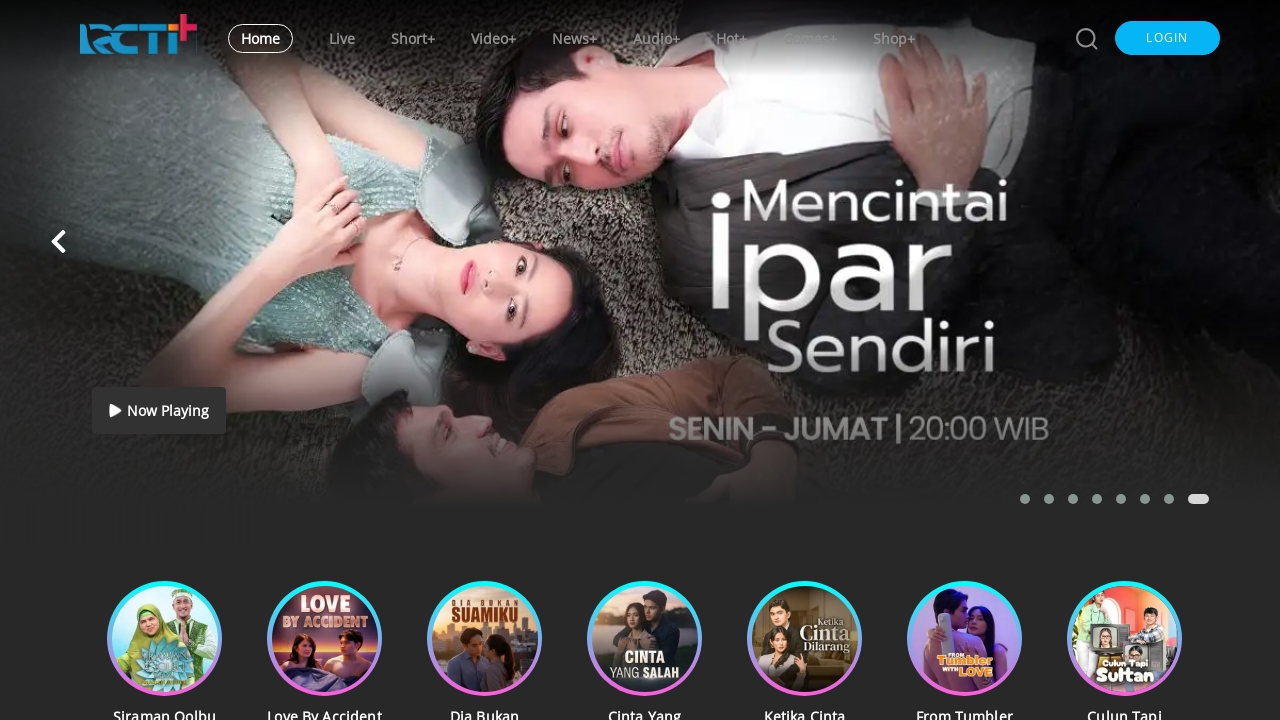

Analyzed link:  -> https://www.rctiplus.com/short-series/211/dia-bukan-suamiku?cluster_name=drama-romansa-terkini
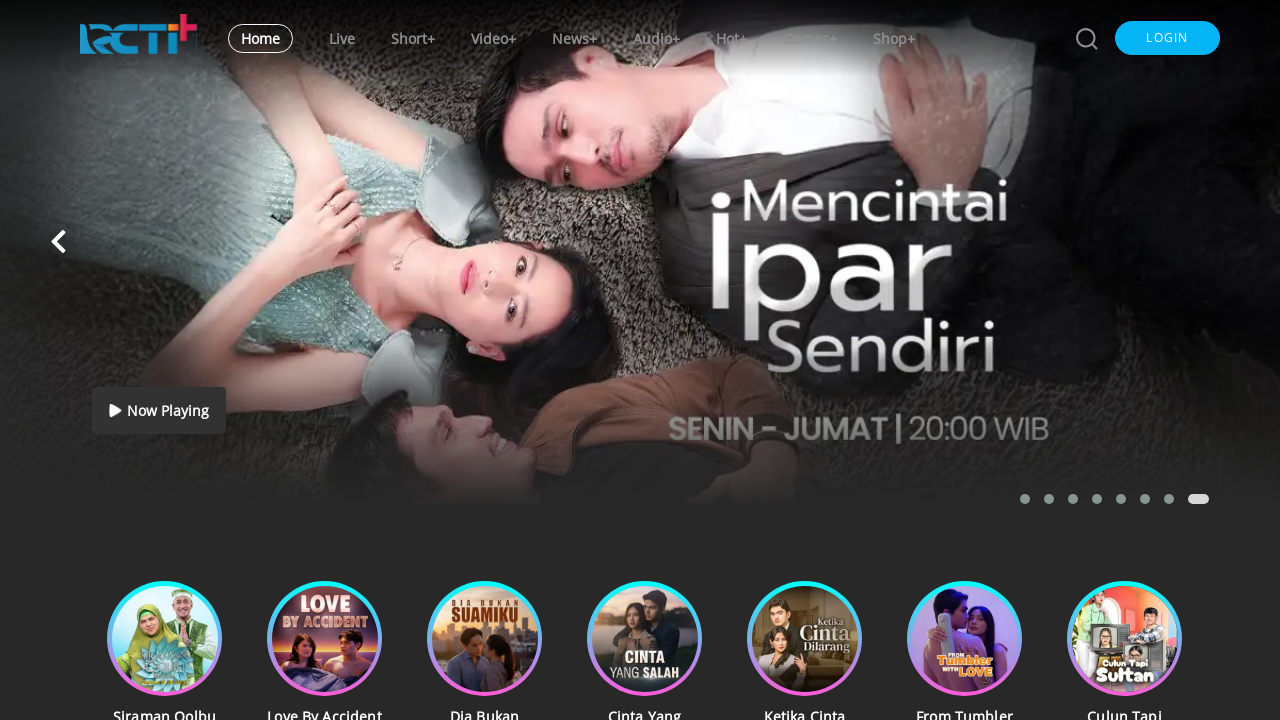

Analyzed link:  -> https://www.rctiplus.com/short-series/210/ketika-cinta-dilarang?cluster_name=drama-romansa-terkini
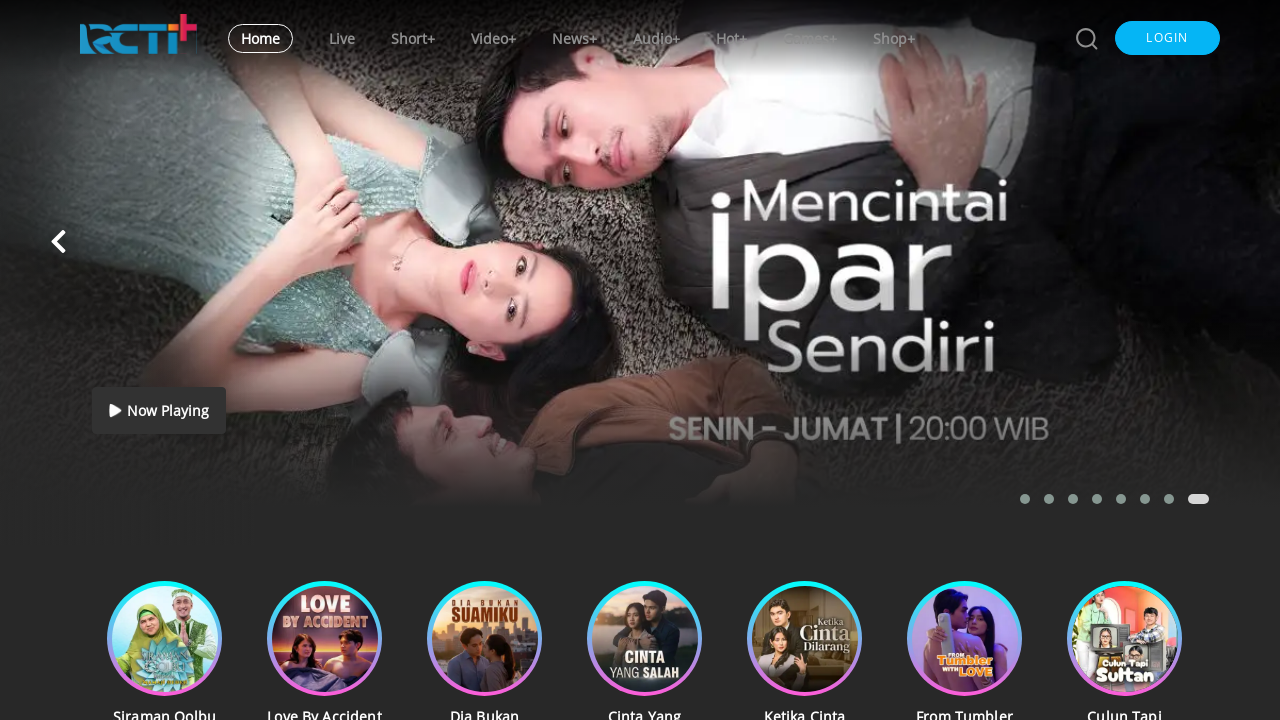

Analyzed link:  -> https://www.rctiplus.com/short-series/210/ketika-cinta-dilarang?cluster_name=drama-romansa-terkini
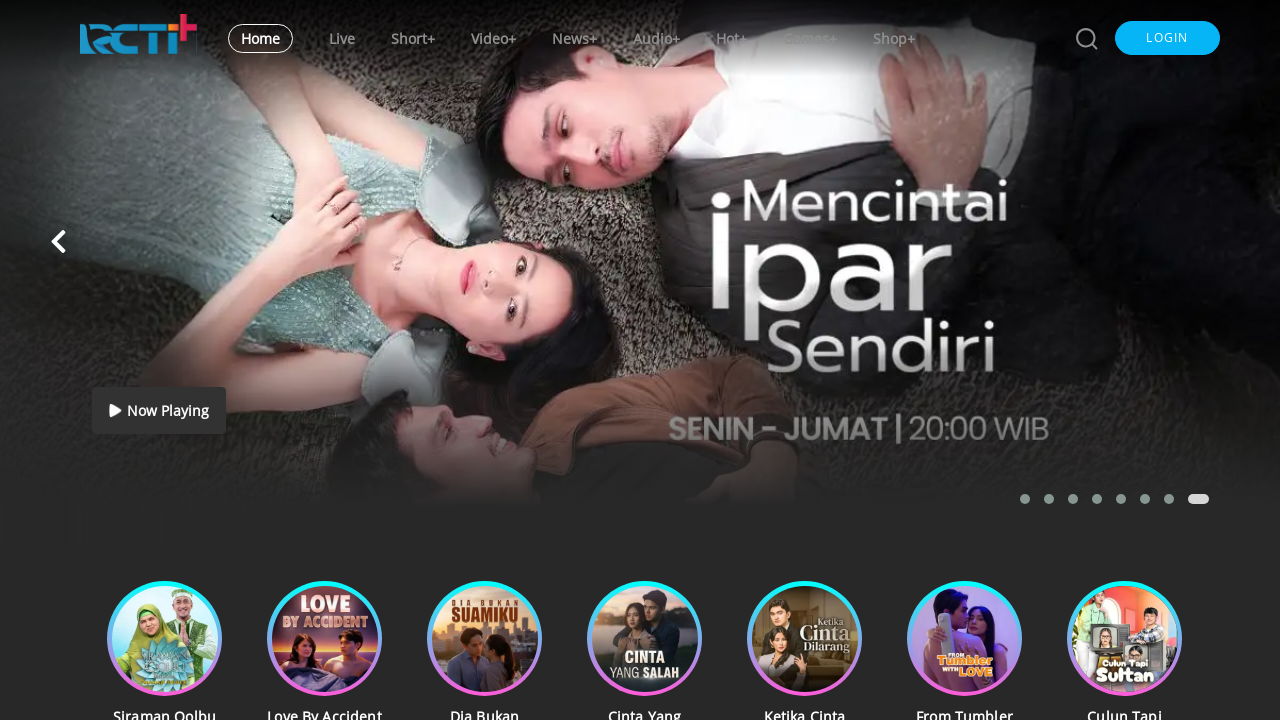

Analyzed link: Ketika Cinta Dilaran... -> https://www.rctiplus.com/short-series/210/ketika-cinta-dilarang?cluster_name=drama-romansa-terkini
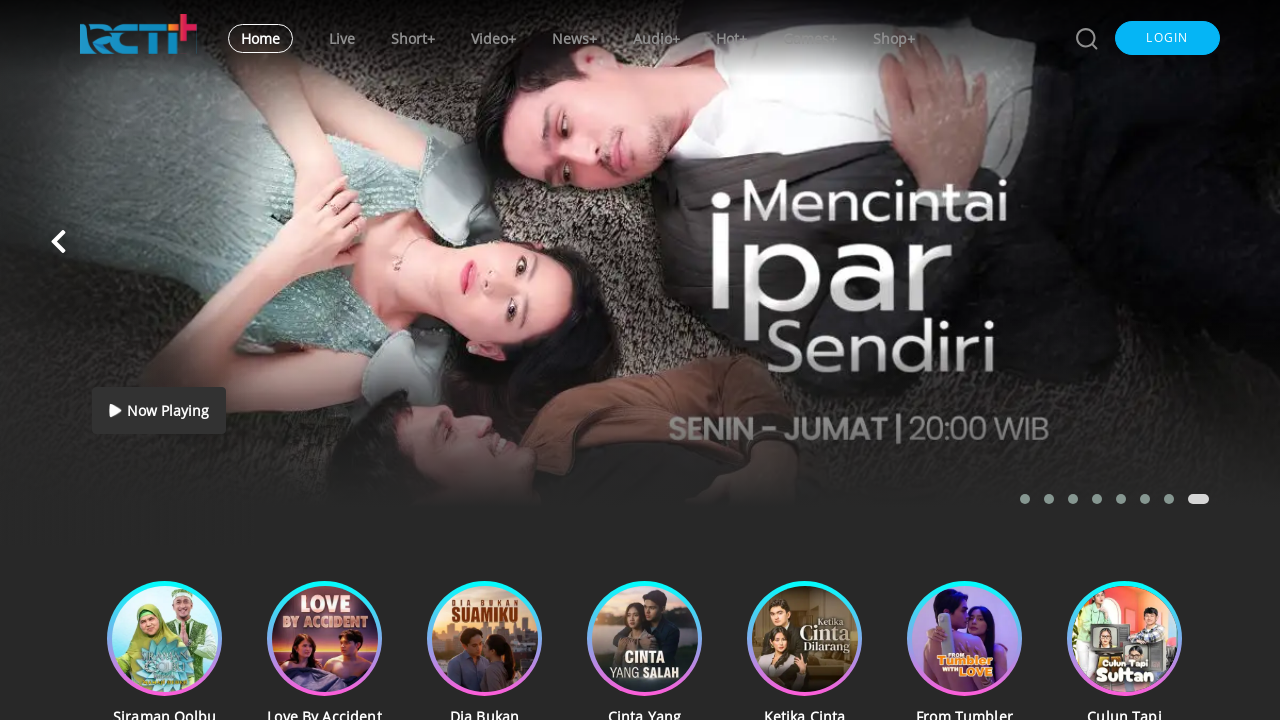

Analyzed link:  -> https://www.rctiplus.com/short-series/210/ketika-cinta-dilarang?cluster_name=drama-romansa-terkini
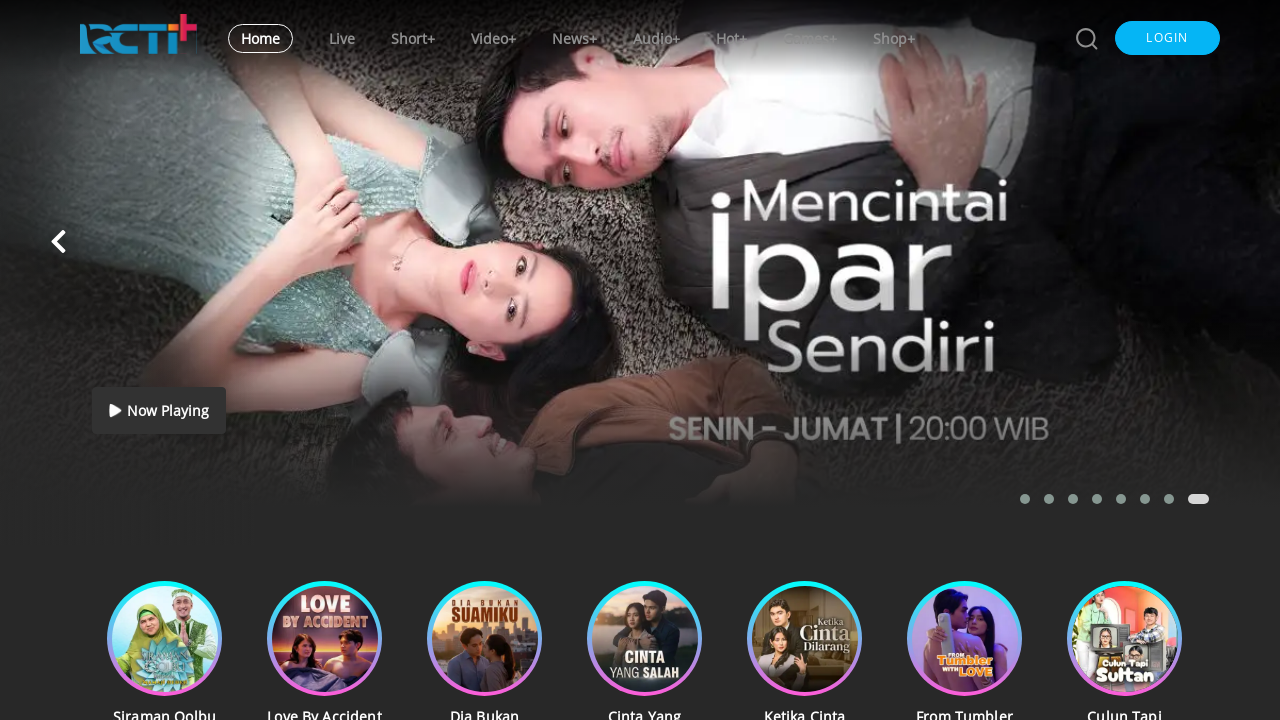

Analyzed link:  -> https://www.rctiplus.com/short-series/209/cinta-satu-malam?cluster_name=drama-romansa-terkini
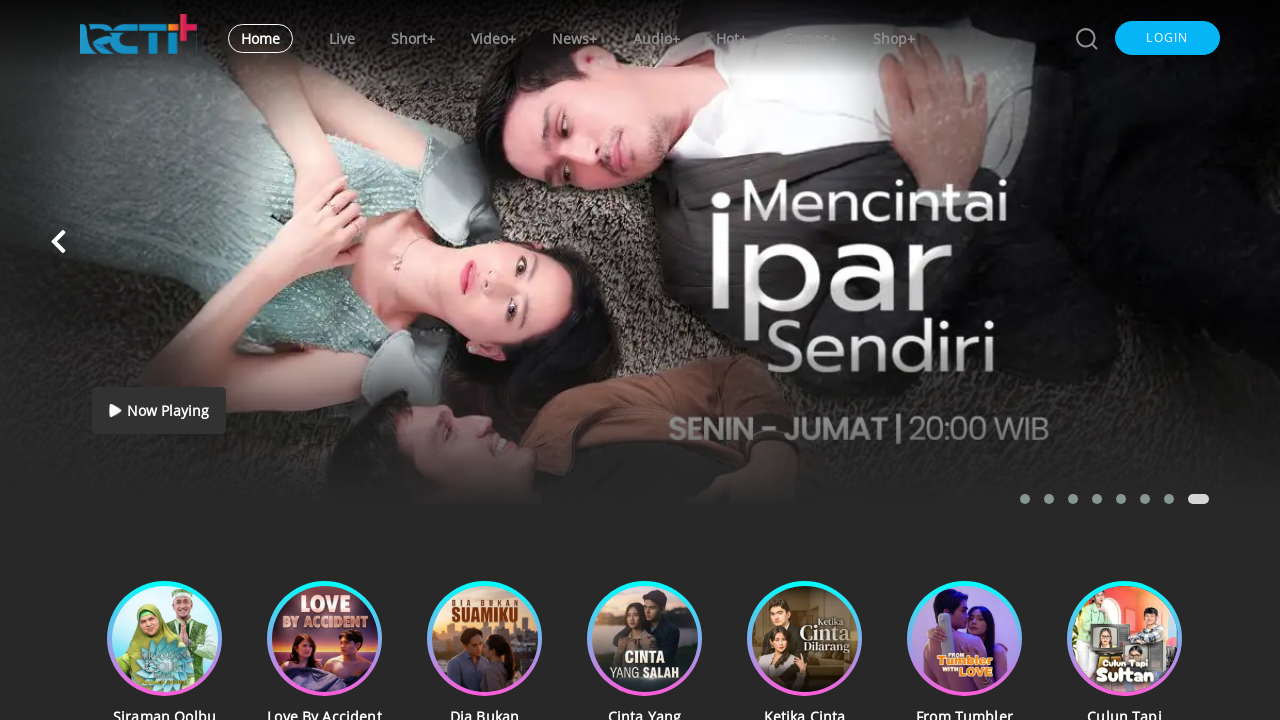

Analyzed link:  -> https://www.rctiplus.com/short-series/209/cinta-satu-malam?cluster_name=drama-romansa-terkini
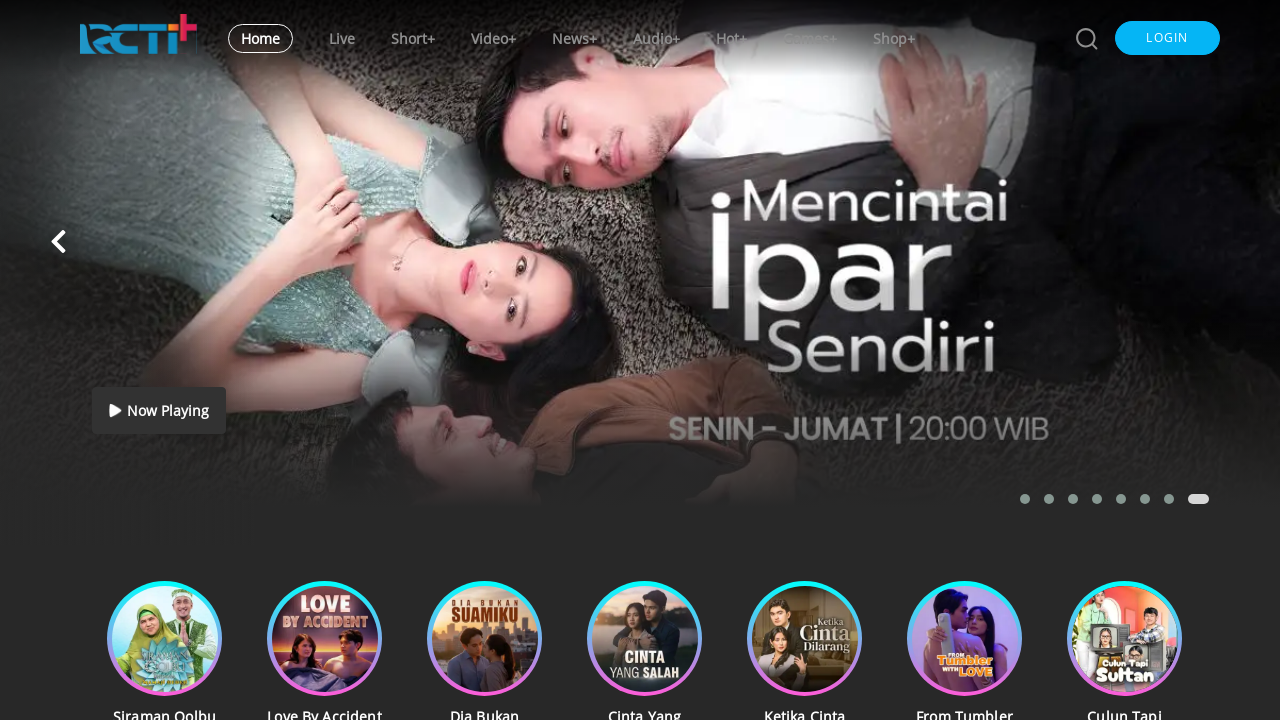

Analyzed link: Cinta Satu Malam -> https://www.rctiplus.com/short-series/209/cinta-satu-malam?cluster_name=drama-romansa-terkini
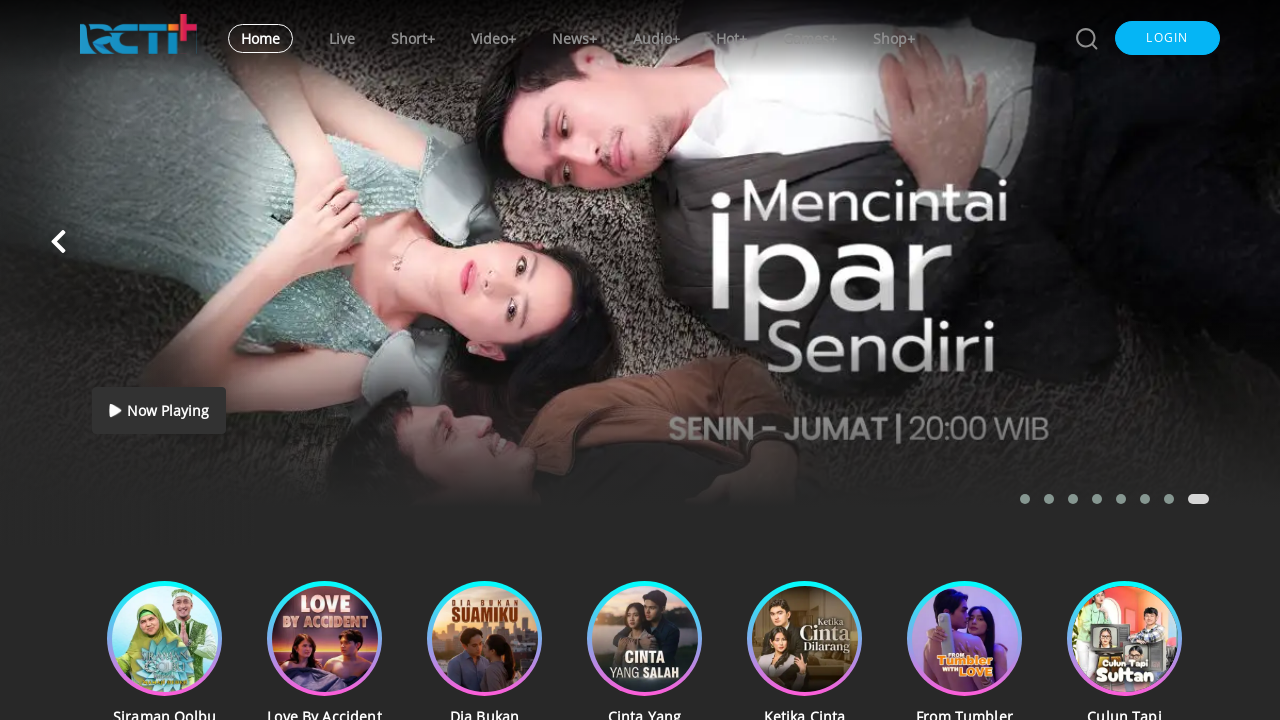

Analyzed link:  -> https://www.rctiplus.com/short-series/209/cinta-satu-malam?cluster_name=drama-romansa-terkini
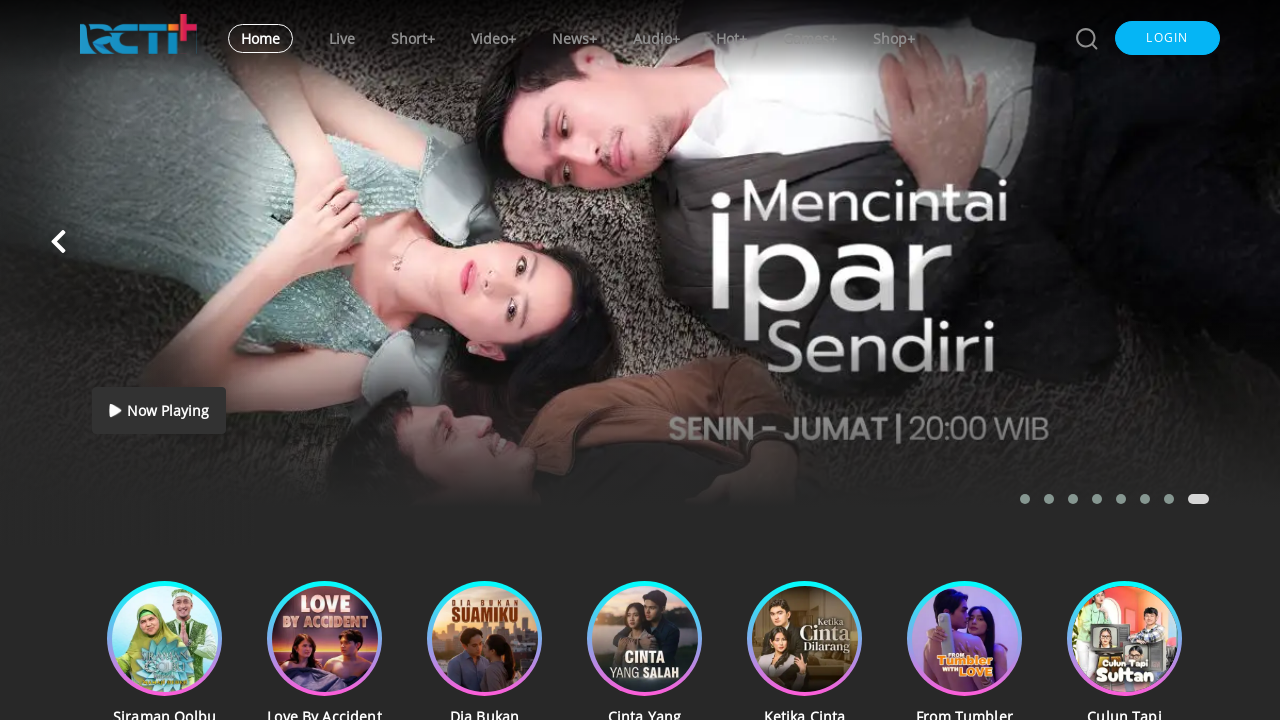

Analyzed link:  -> https://www.rctiplus.com/short-series/192/bad-boy-empire?cluster_name=drama-romansa-terkini
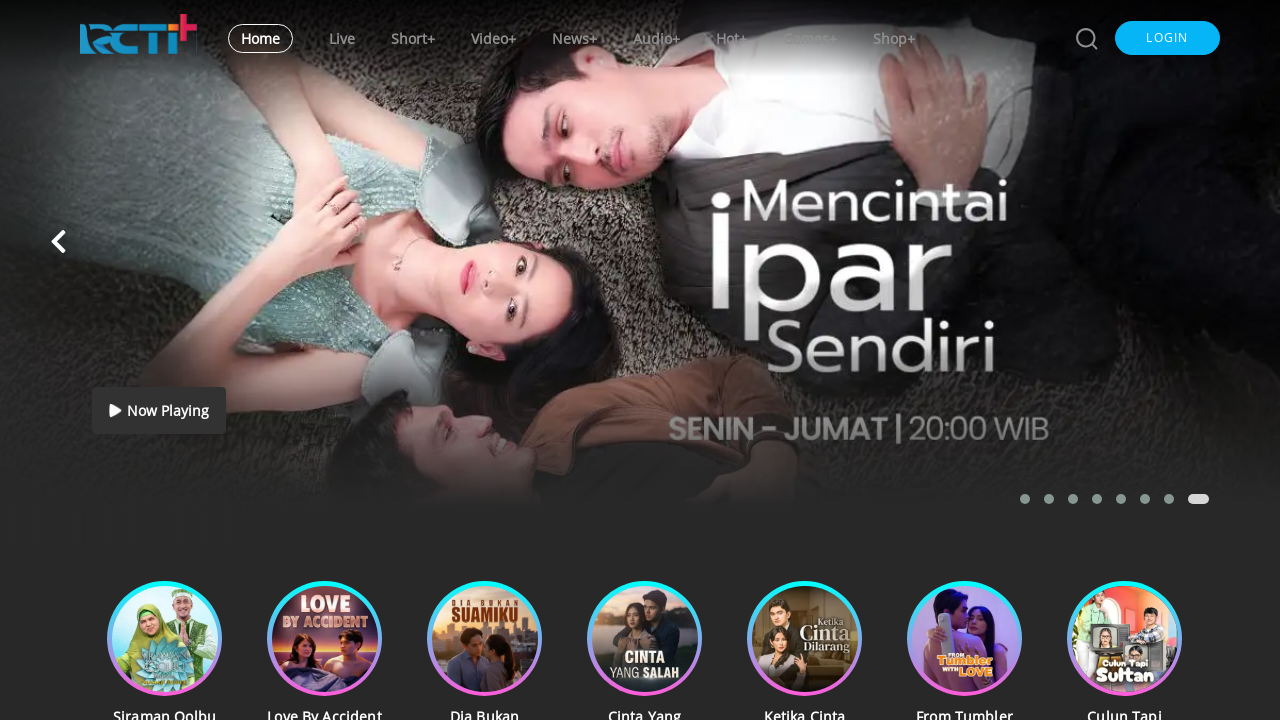

Analyzed link:  -> https://www.rctiplus.com/short-series/192/bad-boy-empire?cluster_name=drama-romansa-terkini
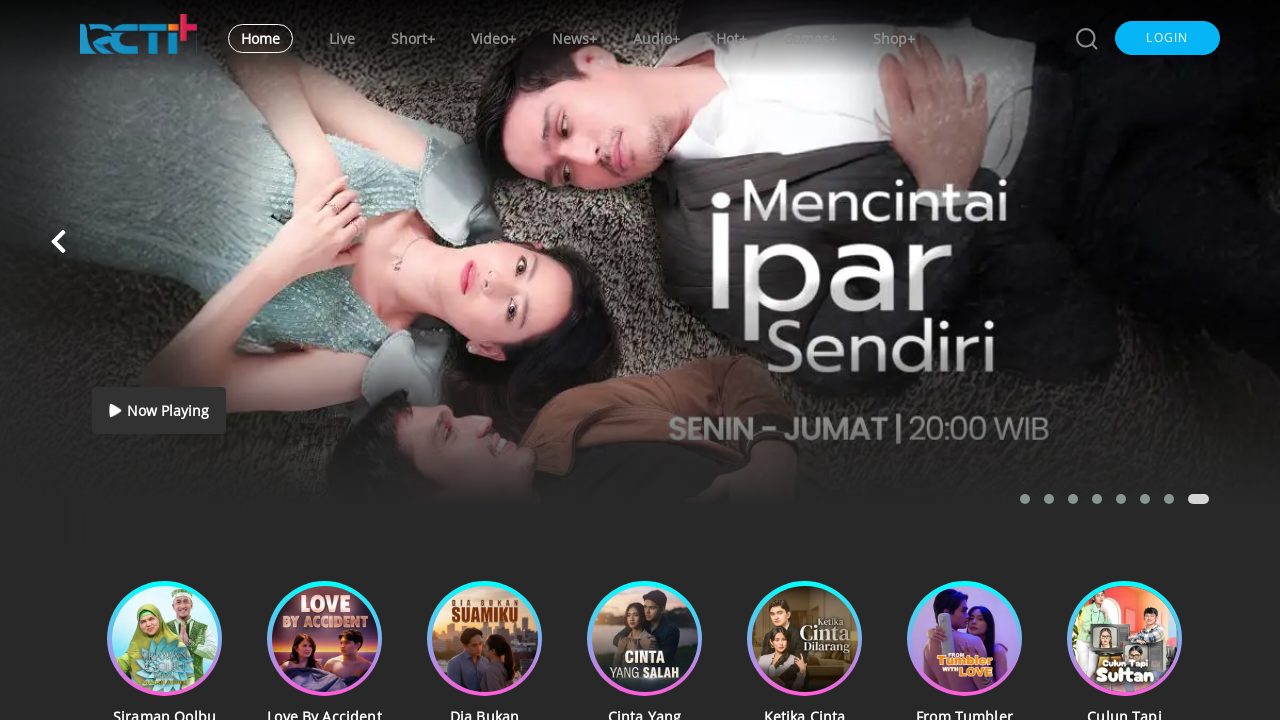

Analyzed link: Bad Boy Empire -> https://www.rctiplus.com/short-series/192/bad-boy-empire?cluster_name=drama-romansa-terkini
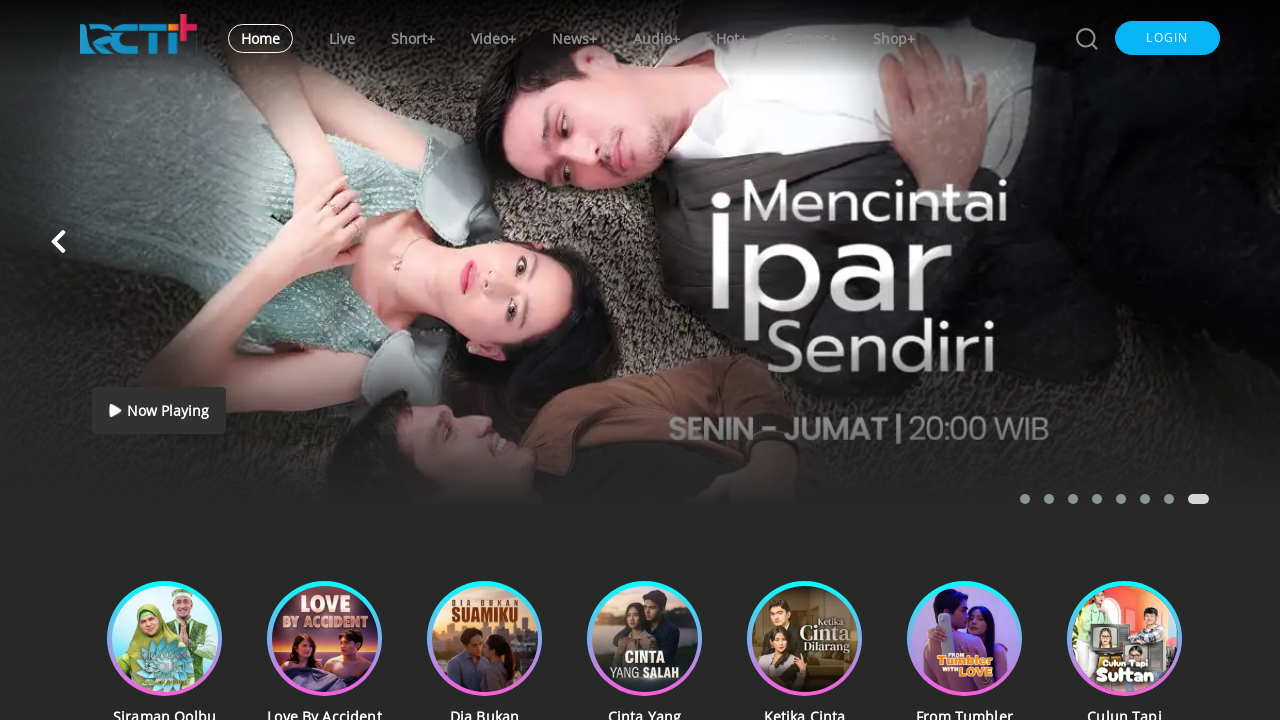

Analyzed link:  -> https://www.rctiplus.com/short-series/192/bad-boy-empire?cluster_name=drama-romansa-terkini
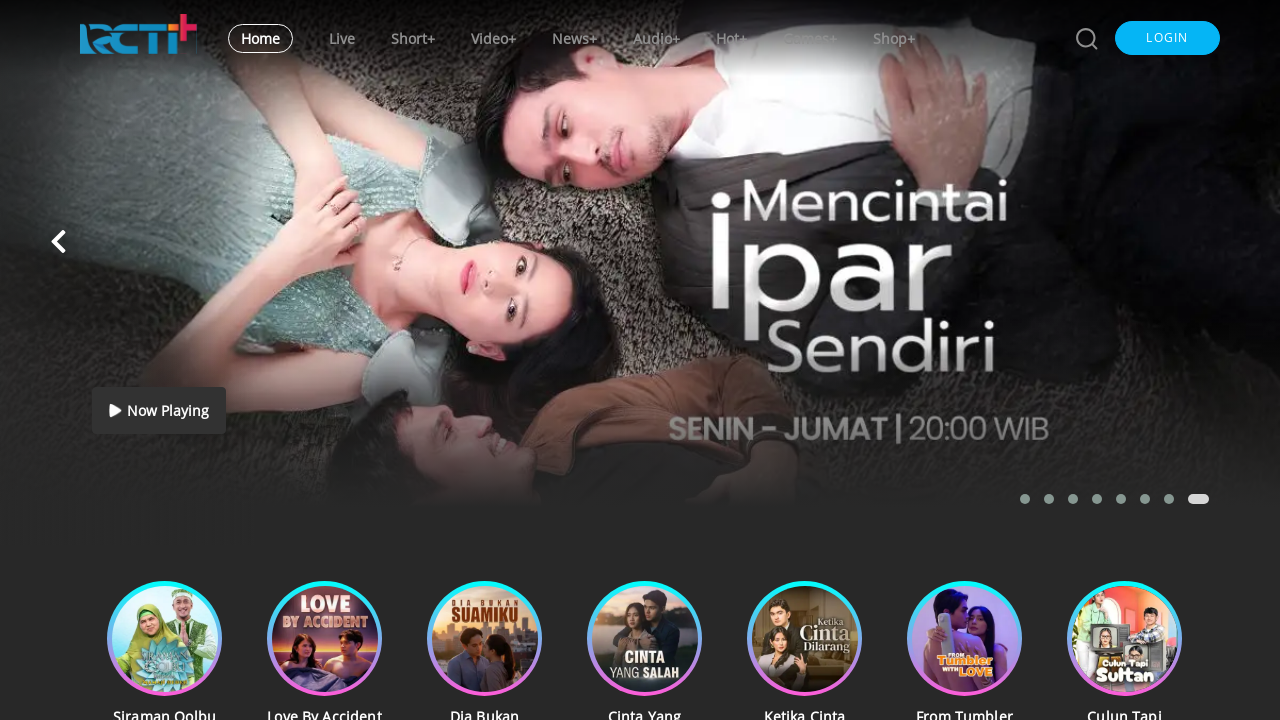

Analyzed link:  -> https://www.rctiplus.com/short-series/169/ibu-tiri-adalah-maut?cluster_name=drama-romansa-terkini
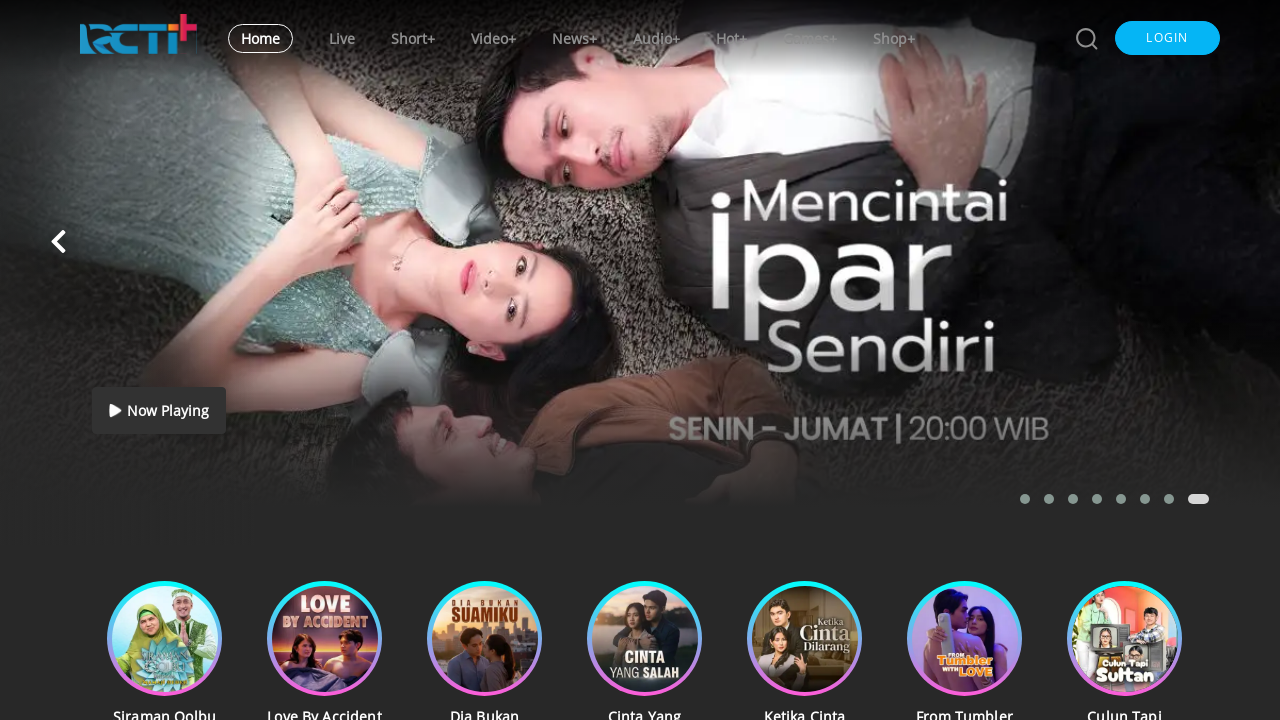

Analyzed link:  -> https://www.rctiplus.com/short-series/169/ibu-tiri-adalah-maut?cluster_name=drama-romansa-terkini
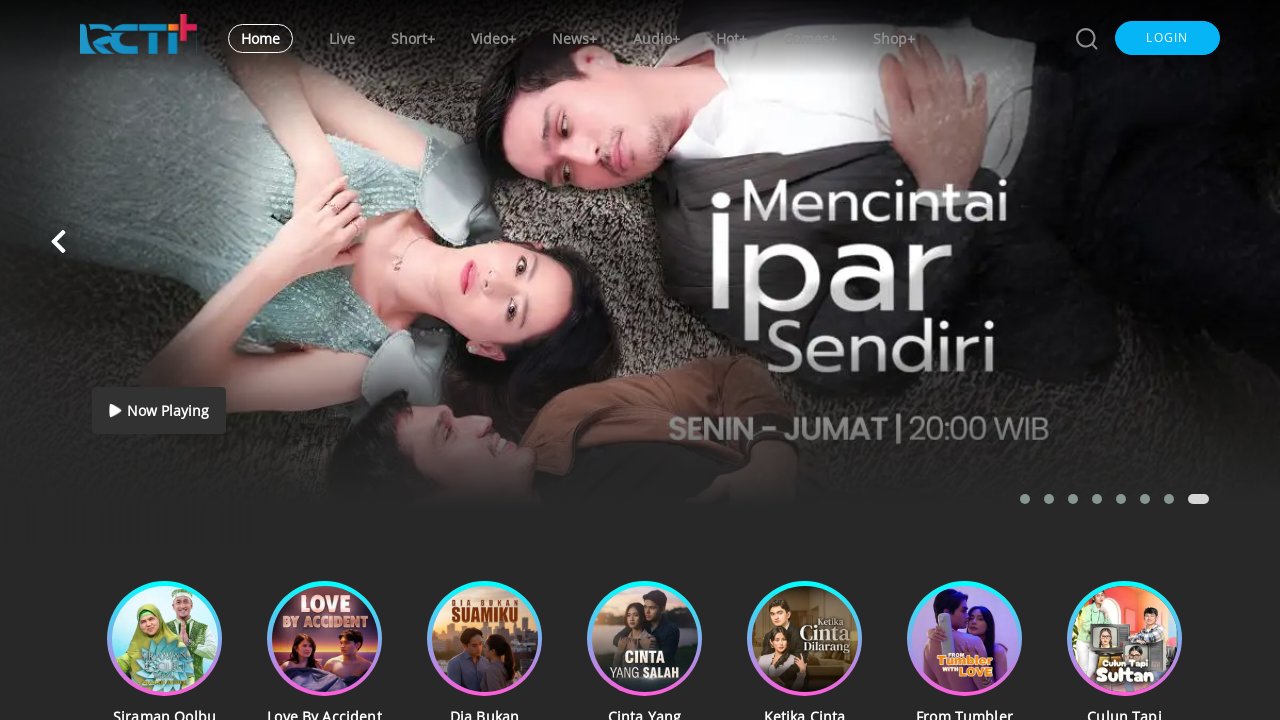

Analyzed link: Ibu Tiri Adalah Maut -> https://www.rctiplus.com/short-series/169/ibu-tiri-adalah-maut?cluster_name=drama-romansa-terkini
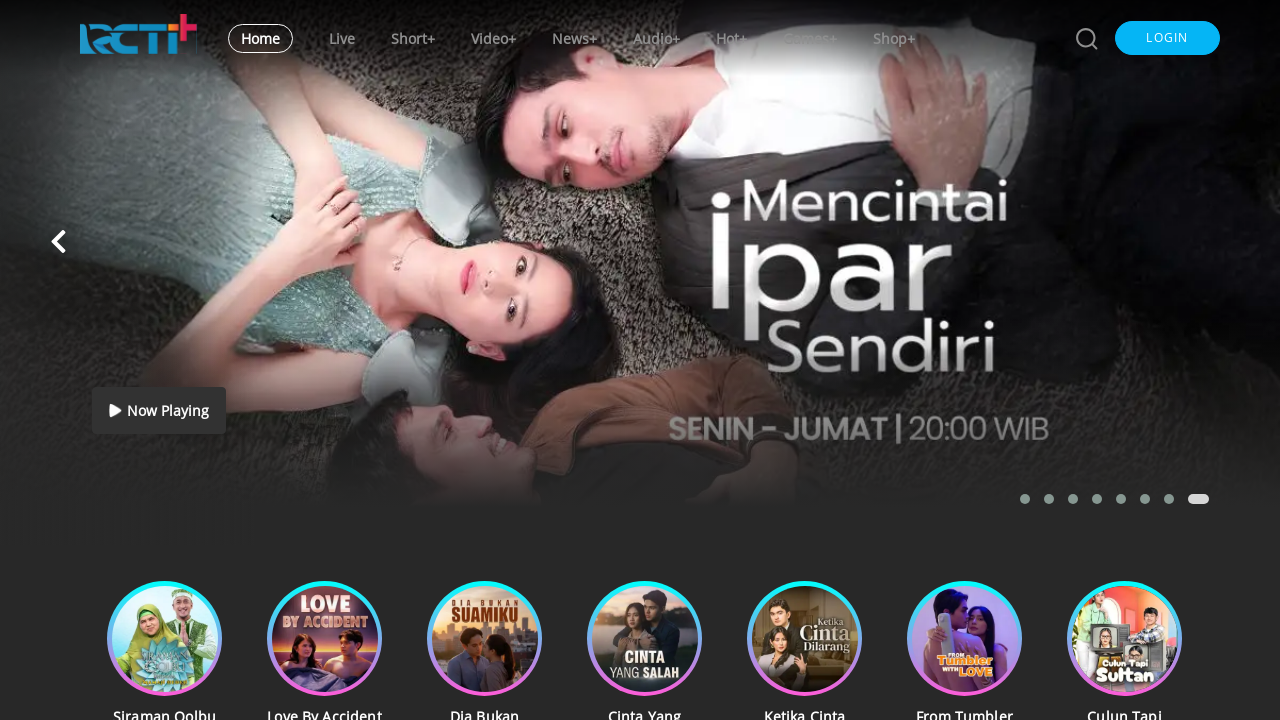

Analyzed link:  -> https://www.rctiplus.com/short-series/169/ibu-tiri-adalah-maut?cluster_name=drama-romansa-terkini
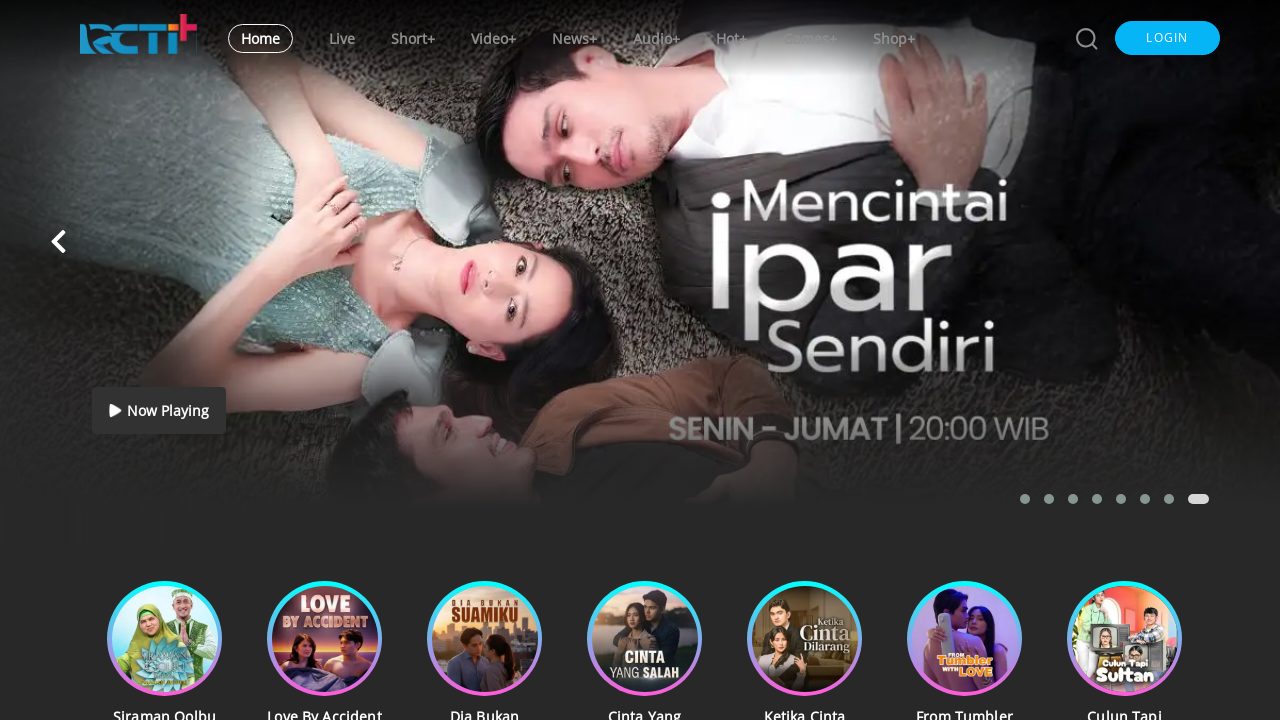

Analyzed link:  -> https://www.rctiplus.com/short-series/183/cinta-yang-salah?cluster_name=drama-romansa-terkini
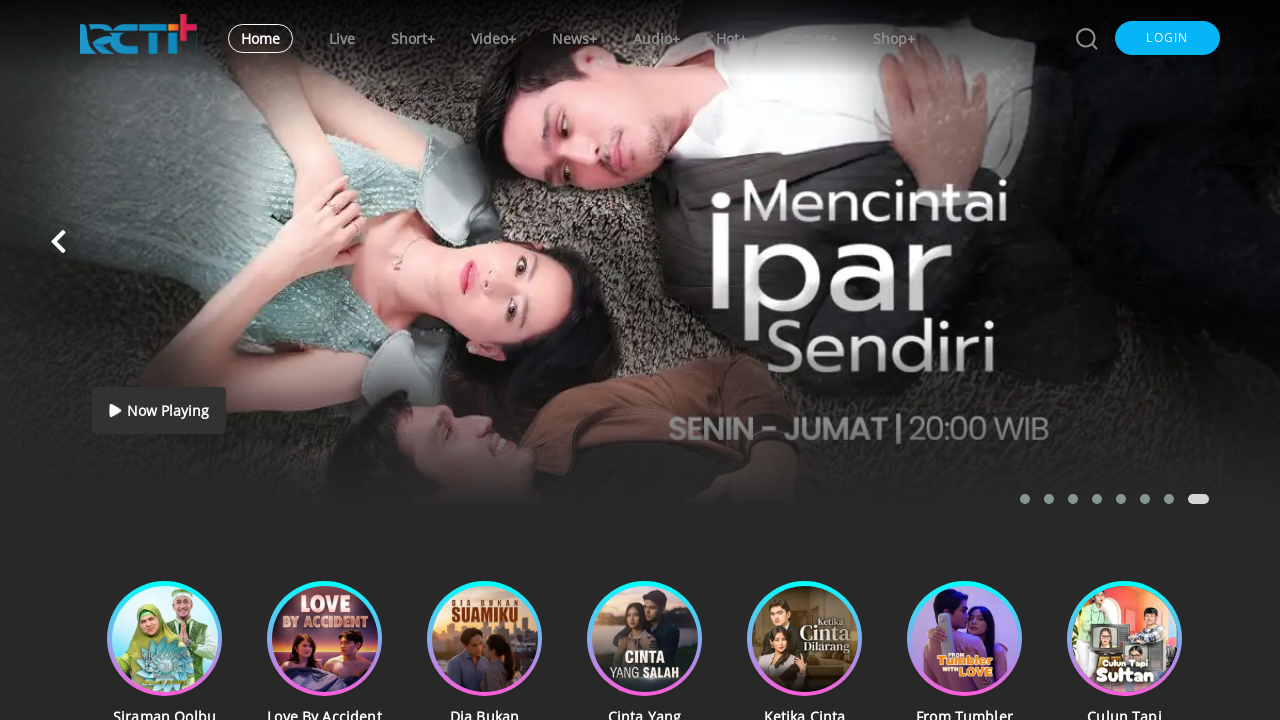

Analyzed link:  -> https://www.rctiplus.com/short-series/183/cinta-yang-salah?cluster_name=drama-romansa-terkini
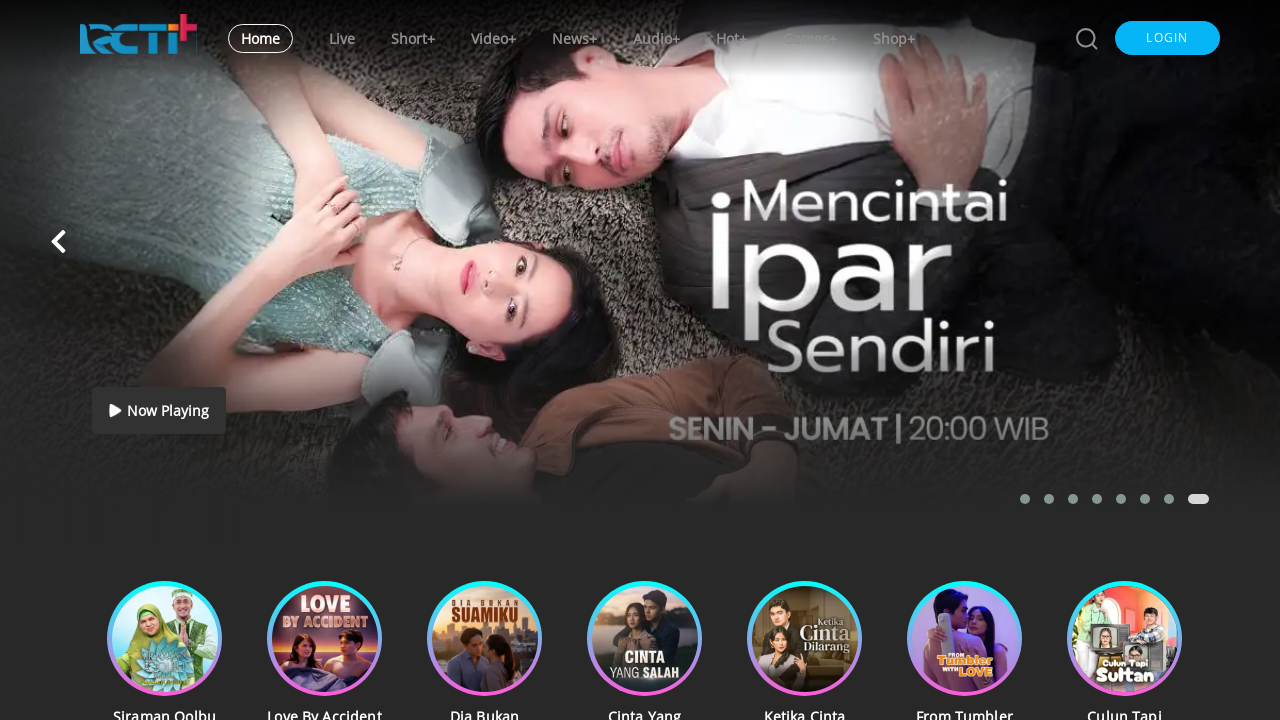

Analyzed link: Cinta Yang Salah -> https://www.rctiplus.com/short-series/183/cinta-yang-salah?cluster_name=drama-romansa-terkini
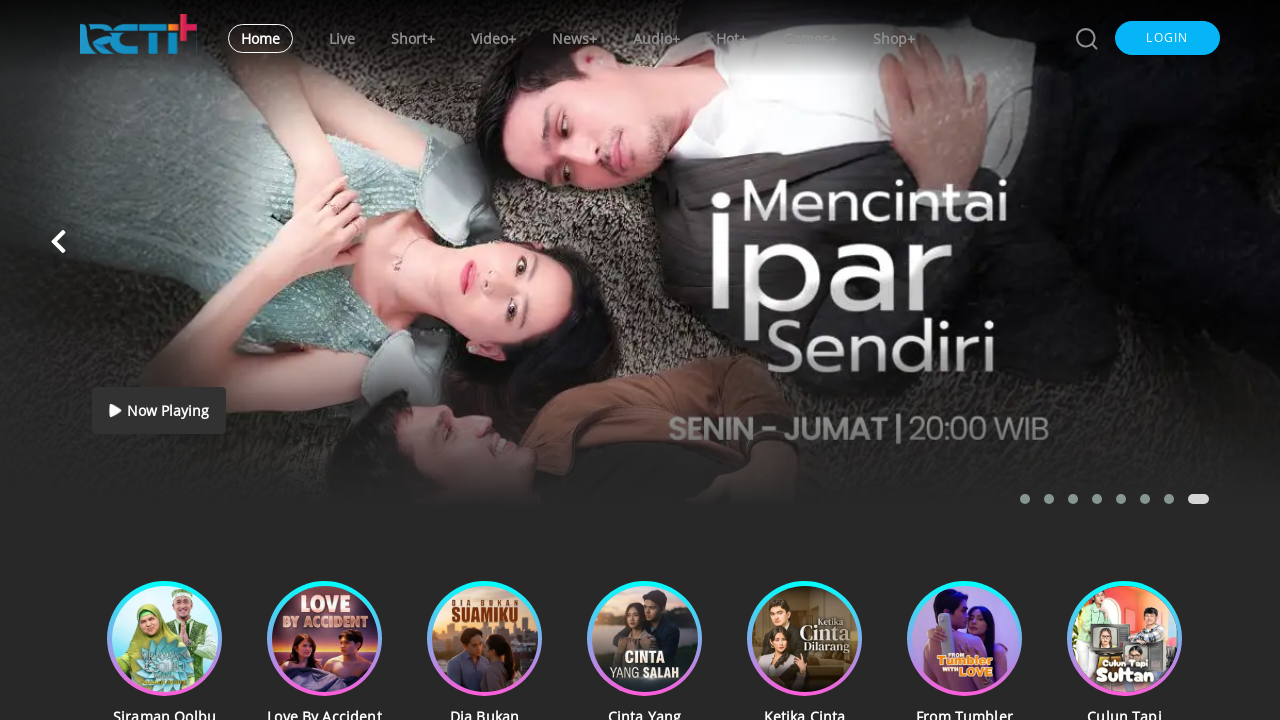

Analyzed link:  -> https://www.rctiplus.com/short-series/183/cinta-yang-salah?cluster_name=drama-romansa-terkini
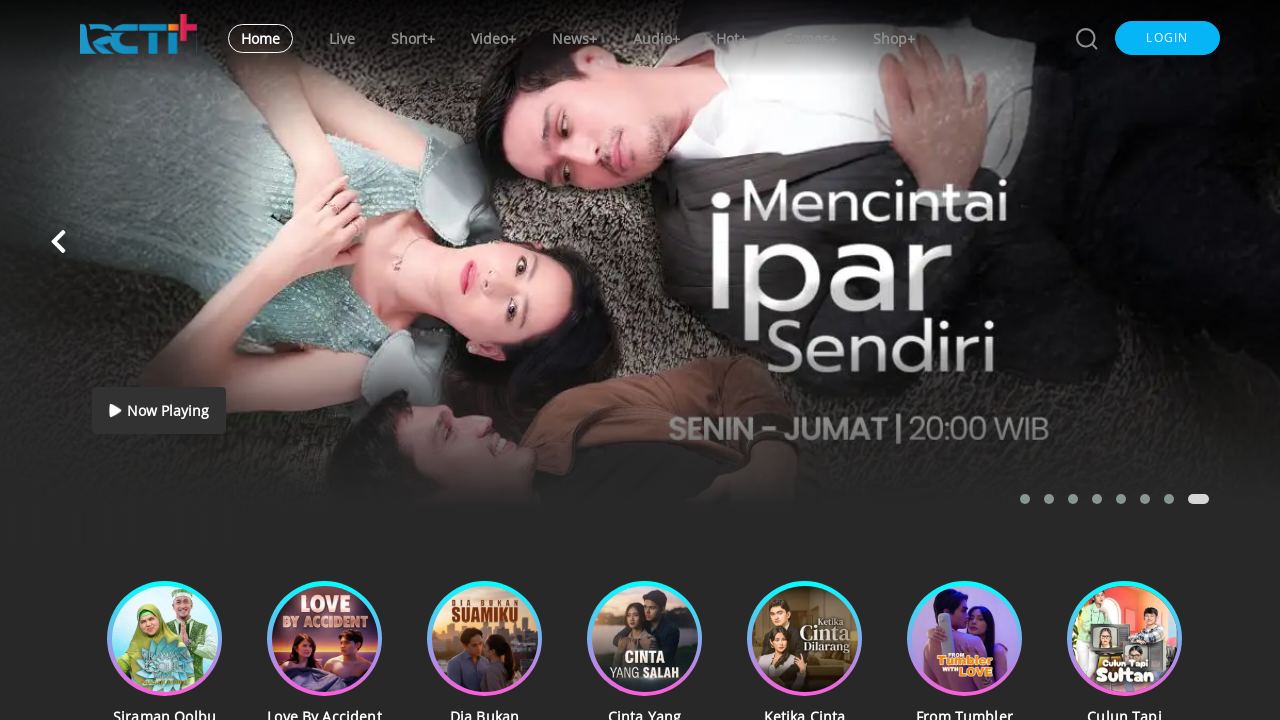

Analyzed link:  -> https://www.rctiplus.com/short-series/152/pisah-ranjang?cluster_name=drama-romansa-terkini
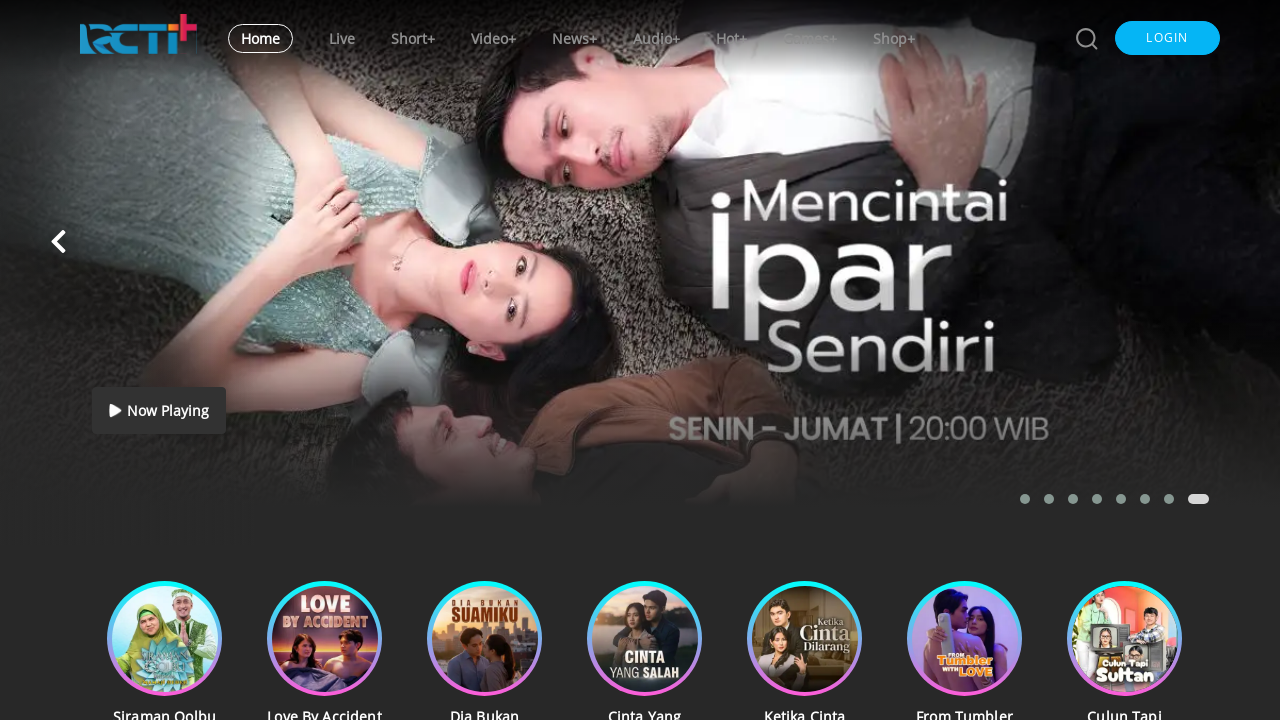

Analyzed link:  -> https://www.rctiplus.com/short-series/152/pisah-ranjang?cluster_name=drama-romansa-terkini
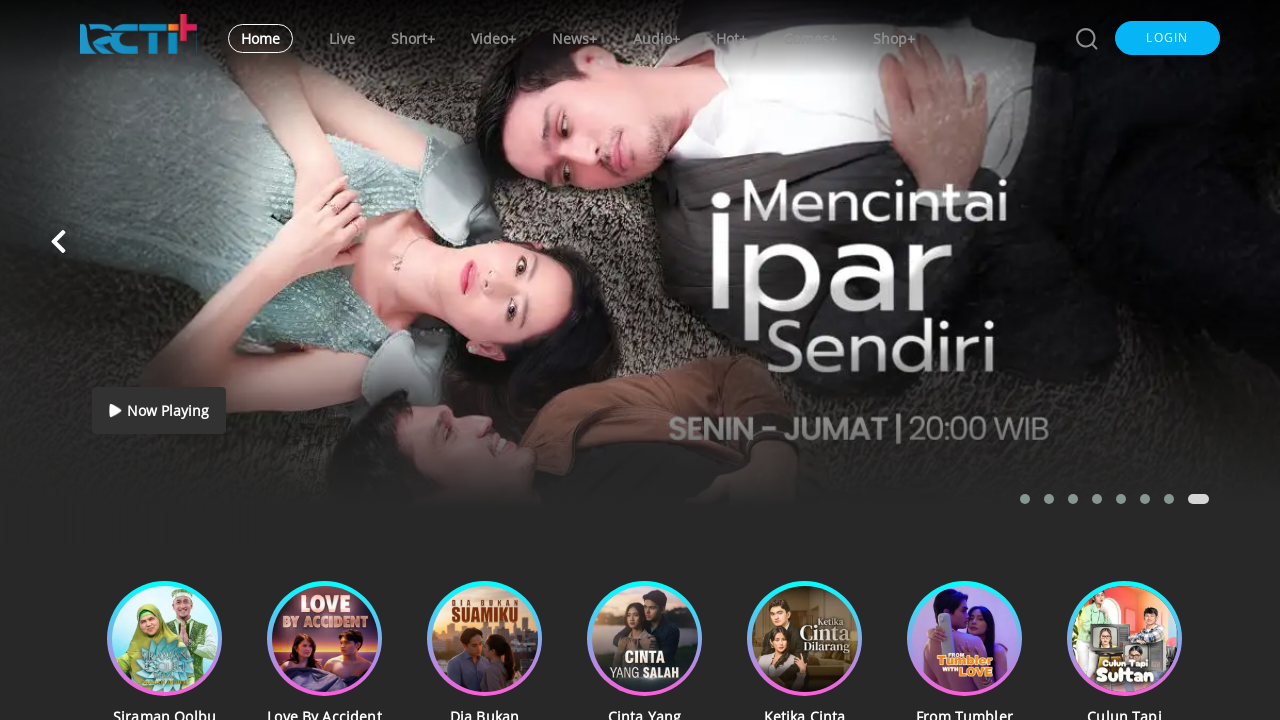

Analyzed link: Pisah Ranjang -> https://www.rctiplus.com/short-series/152/pisah-ranjang?cluster_name=drama-romansa-terkini
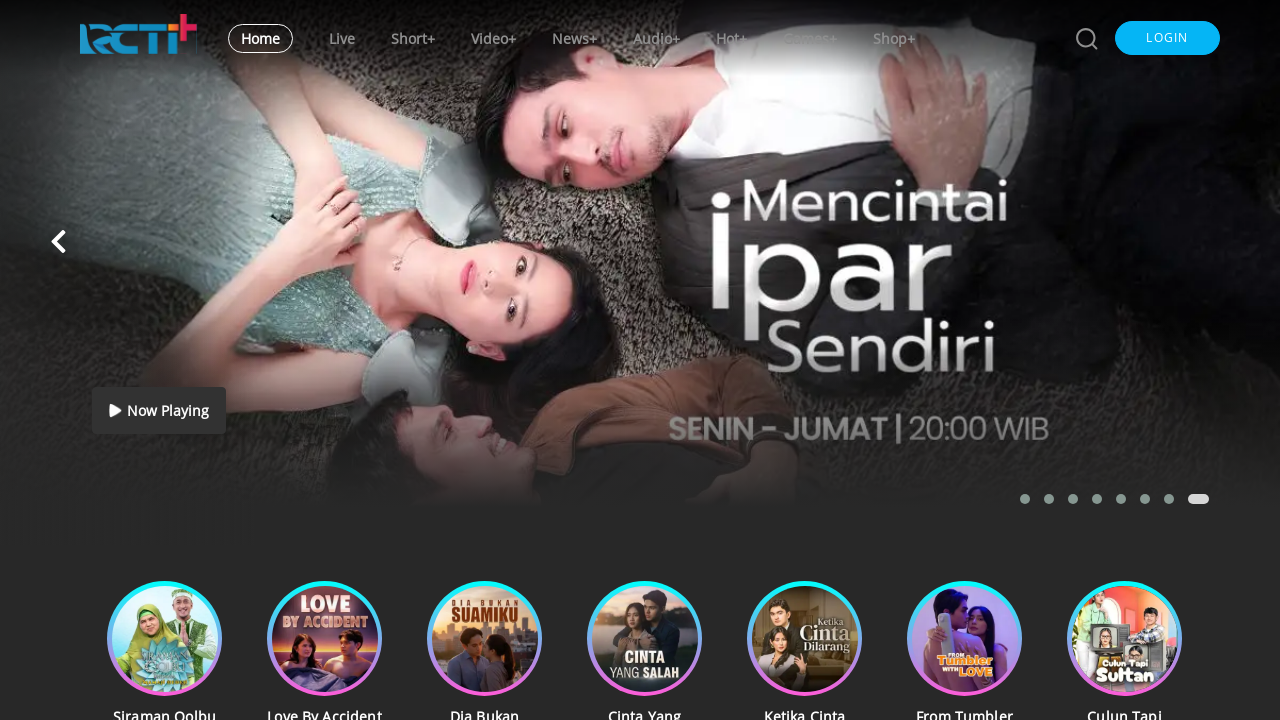

Analyzed link:  -> https://www.rctiplus.com/short-series/152/pisah-ranjang?cluster_name=drama-romansa-terkini
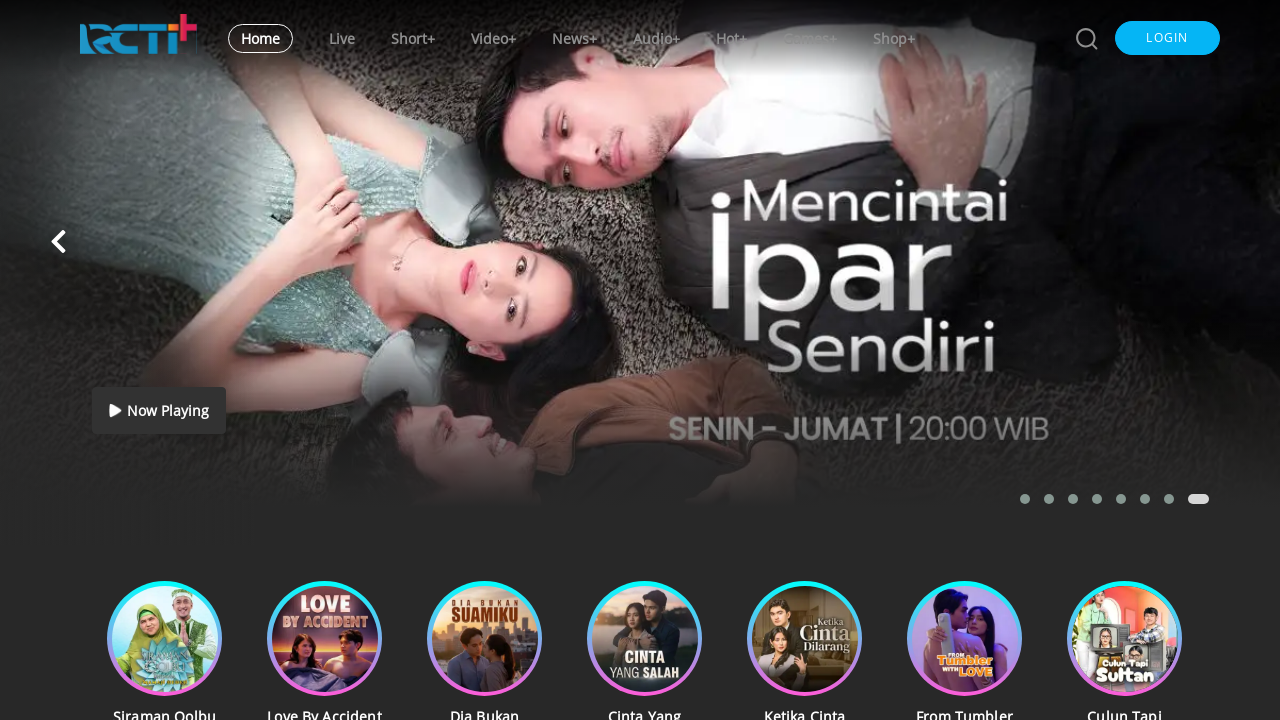

Analyzed link:  -> https://www.rctiplus.com/short-series/155/my-angel-wife?cluster_name=drama-romansa-terkini
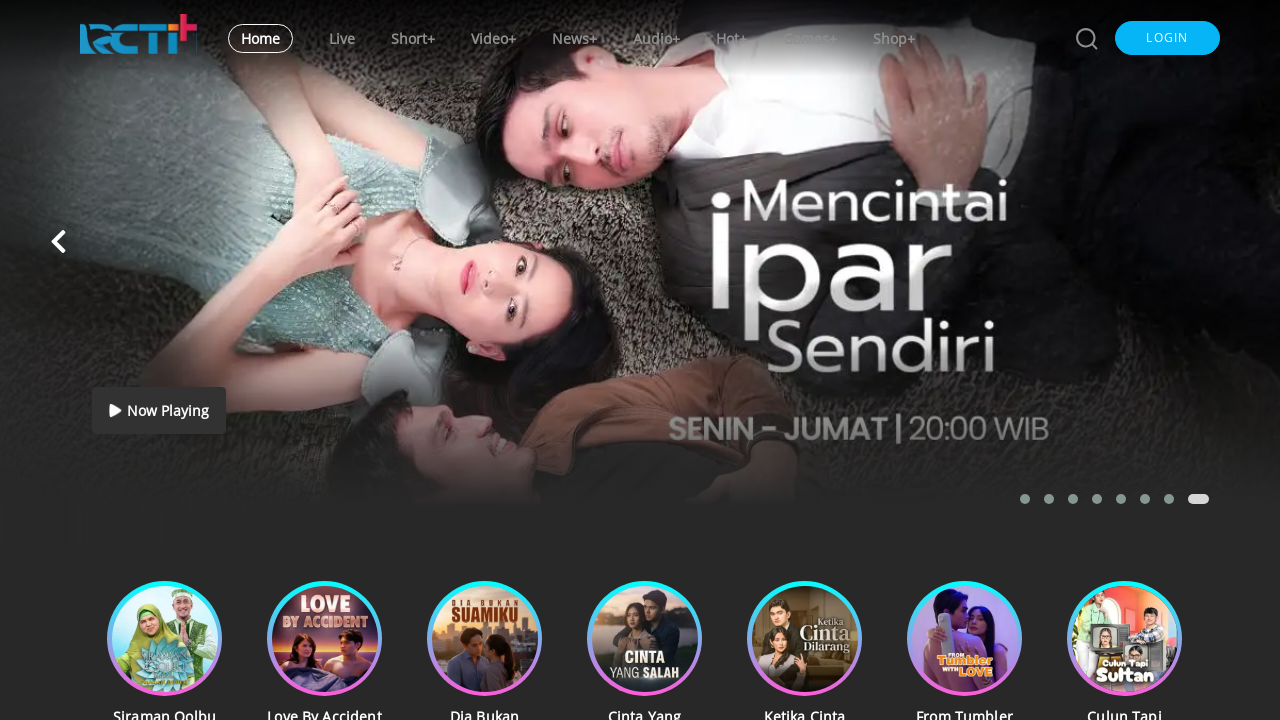

Analyzed link:  -> https://www.rctiplus.com/short-series/155/my-angel-wife?cluster_name=drama-romansa-terkini
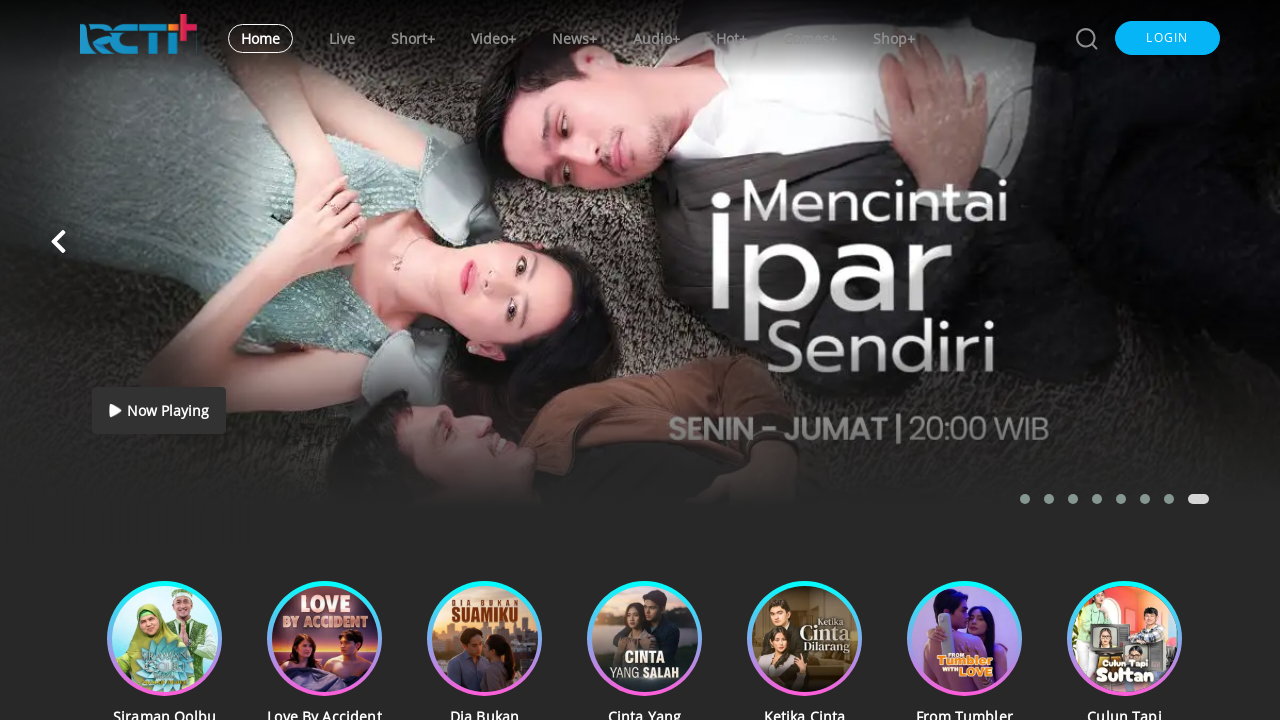

Analyzed link: My Angel Wife -> https://www.rctiplus.com/short-series/155/my-angel-wife?cluster_name=drama-romansa-terkini
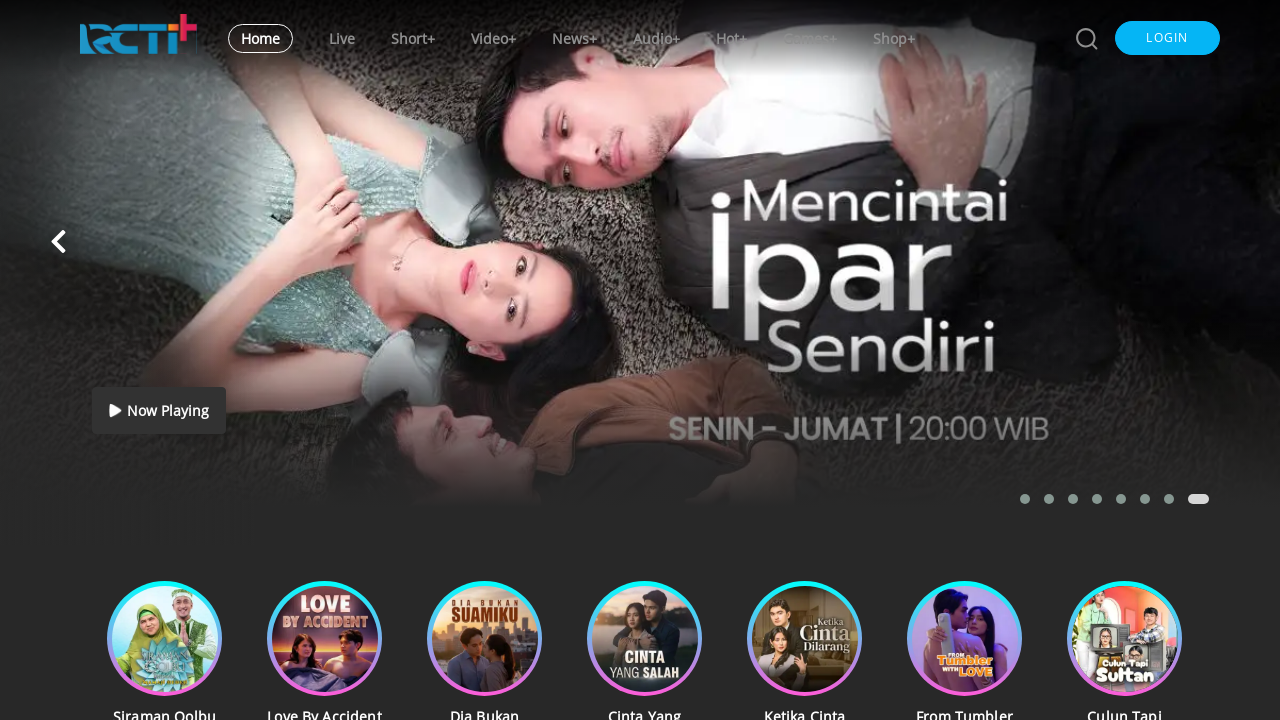

Analyzed link:  -> https://www.rctiplus.com/short-series/155/my-angel-wife?cluster_name=drama-romansa-terkini
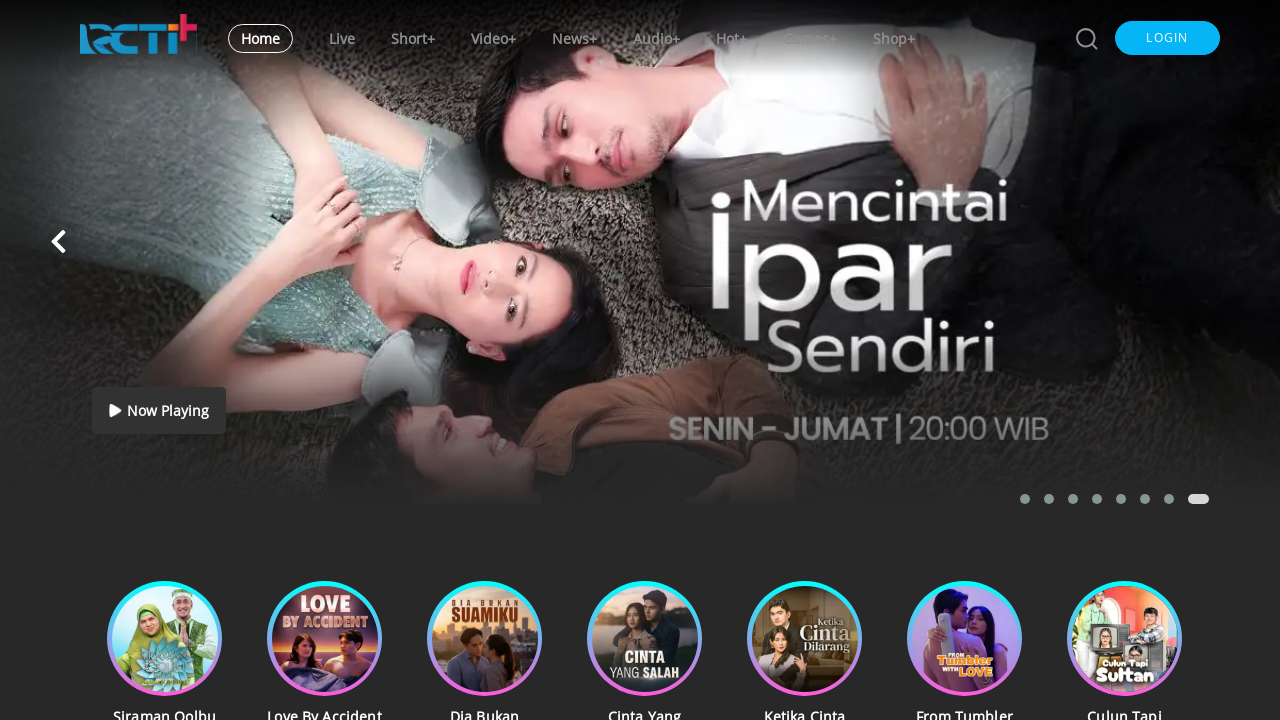

Analyzed link:  -> https://www.rctiplus.com/short-series/172/my-psycho-husband?cluster_name=drama-romansa-terkini
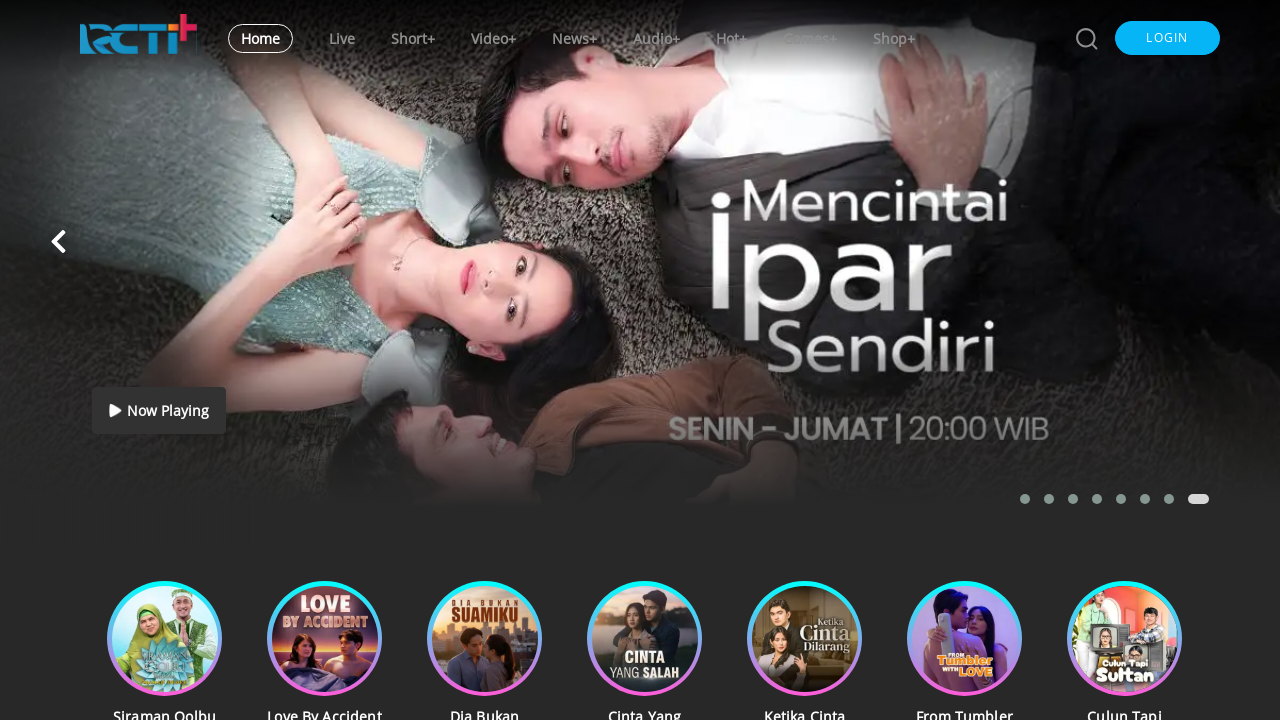

Analyzed link:  -> https://www.rctiplus.com/short-series/172/my-psycho-husband?cluster_name=drama-romansa-terkini
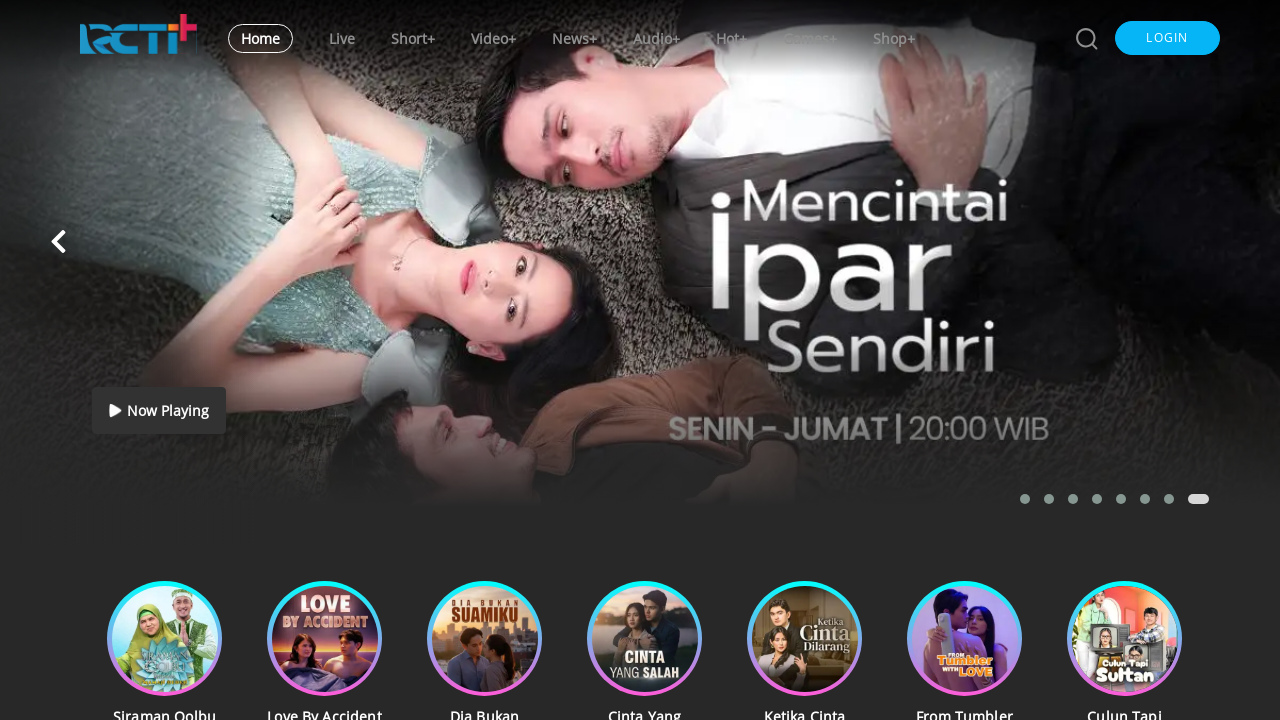

Analyzed link: My Psycho Husband -> https://www.rctiplus.com/short-series/172/my-psycho-husband?cluster_name=drama-romansa-terkini
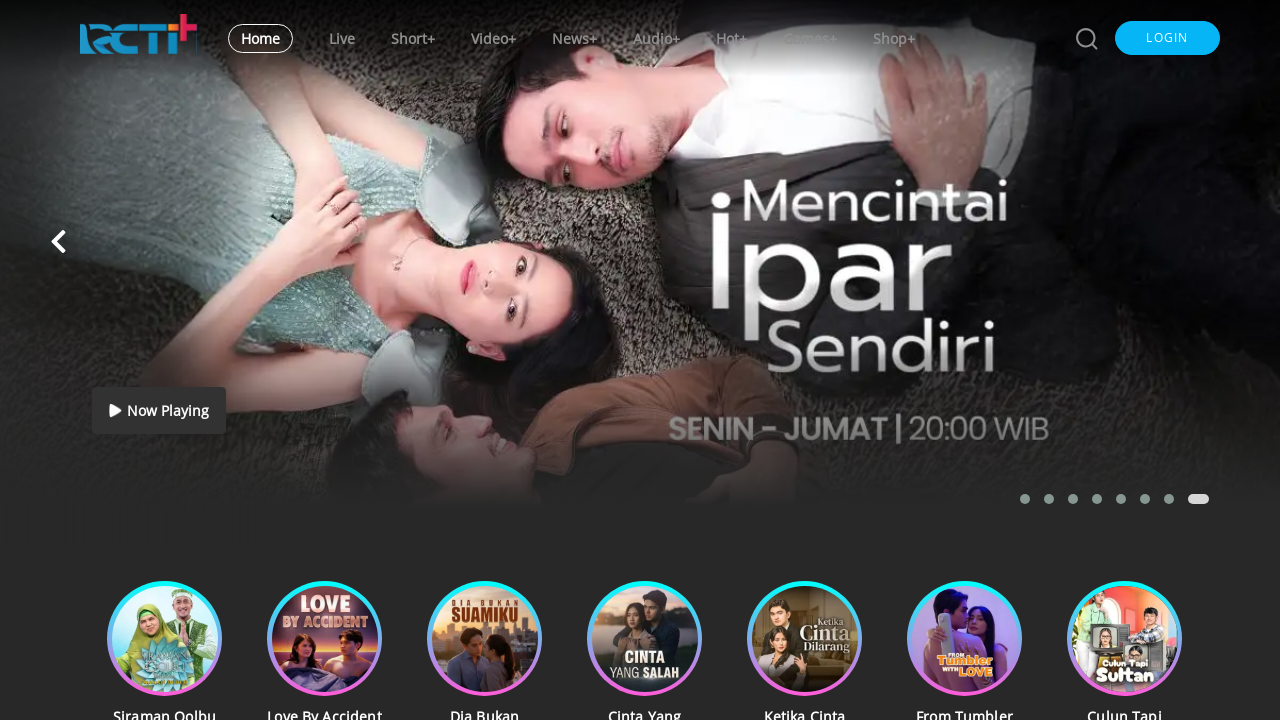

Analyzed link:  -> https://www.rctiplus.com/short-series/172/my-psycho-husband?cluster_name=drama-romansa-terkini
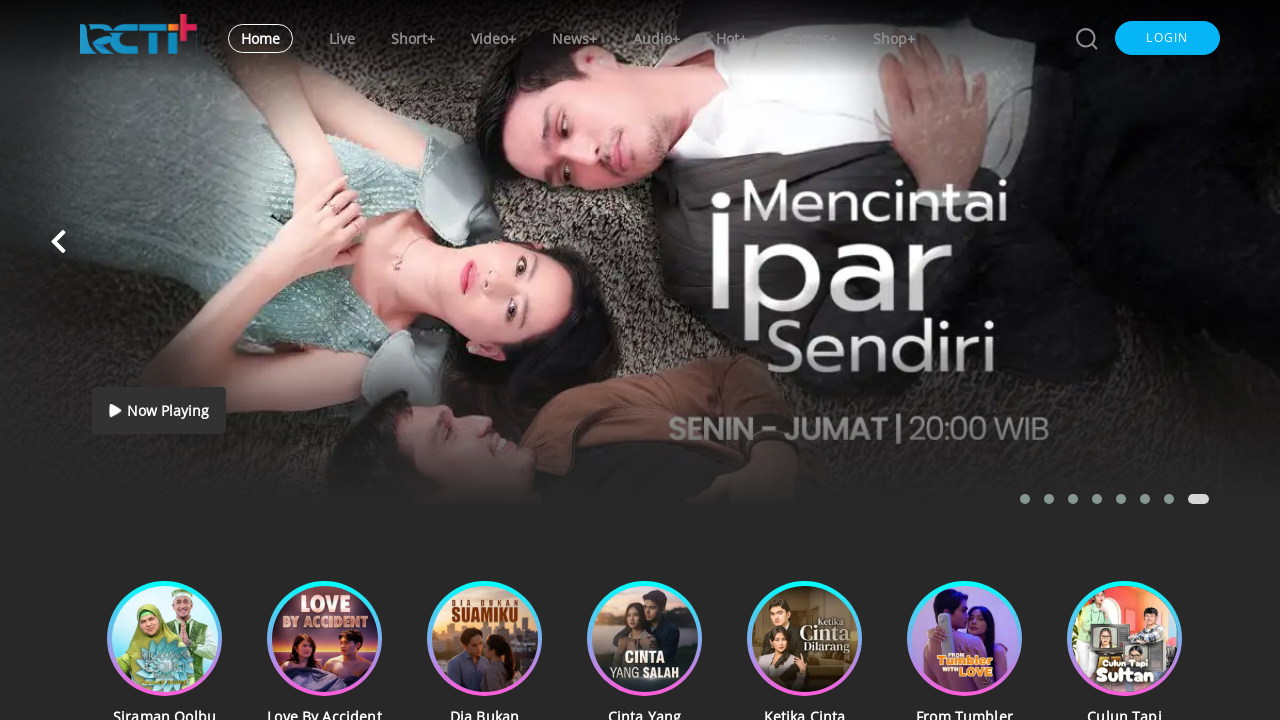

Analyzed link:  -> https://www.rctiplus.com/short-series/184/from-tumbler-with-love?cluster_name=drama-romansa-terkini
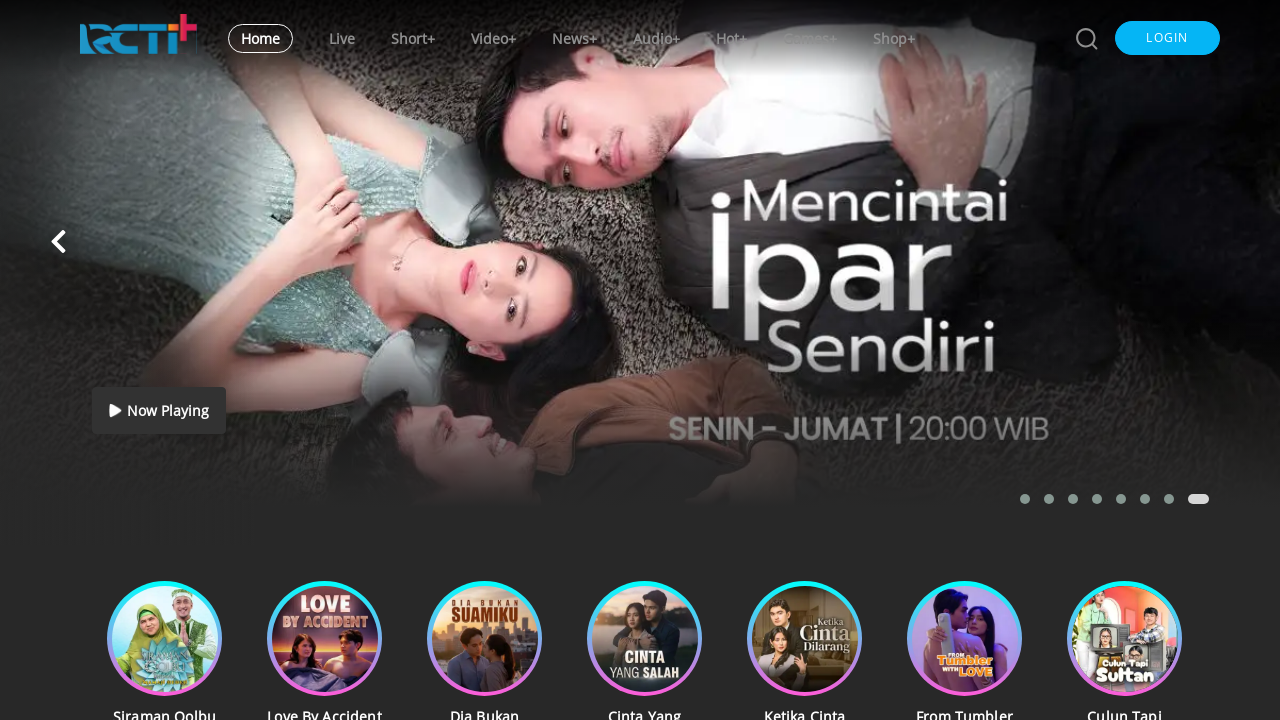

Analyzed link:  -> https://www.rctiplus.com/short-series/184/from-tumbler-with-love?cluster_name=drama-romansa-terkini
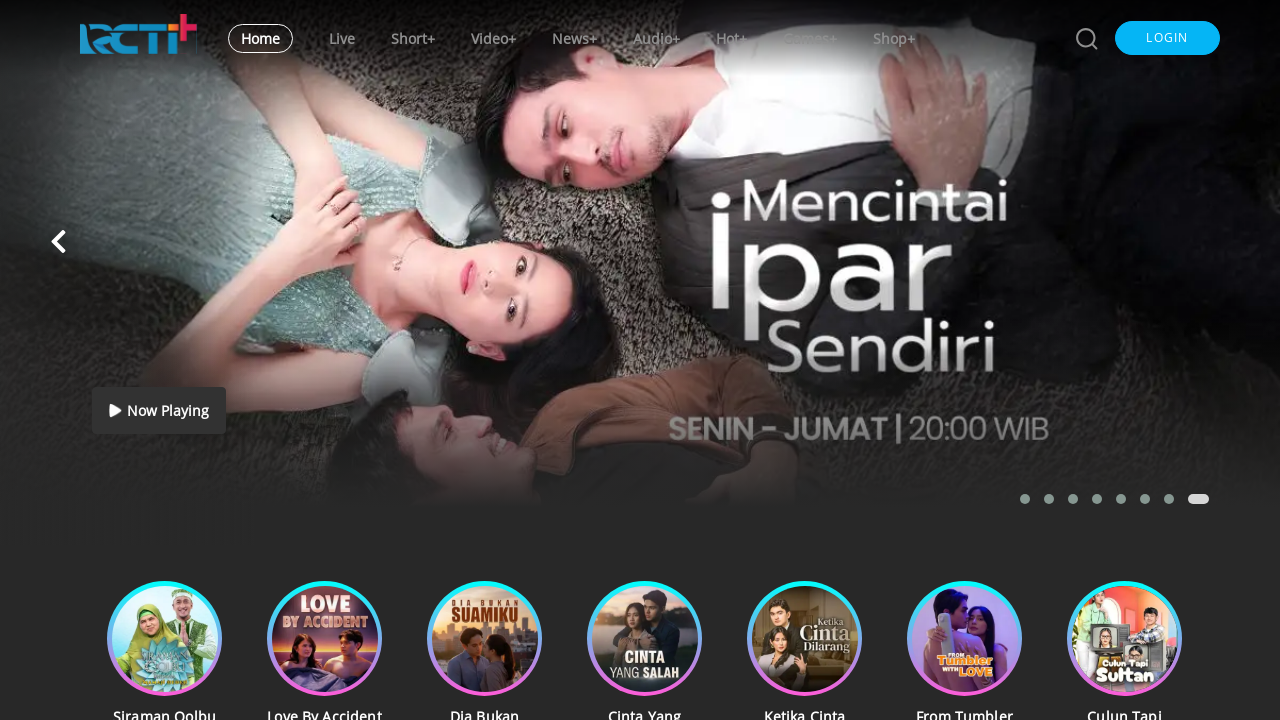

Analyzed link: From Tumbler With Lo... -> https://www.rctiplus.com/short-series/184/from-tumbler-with-love?cluster_name=drama-romansa-terkini
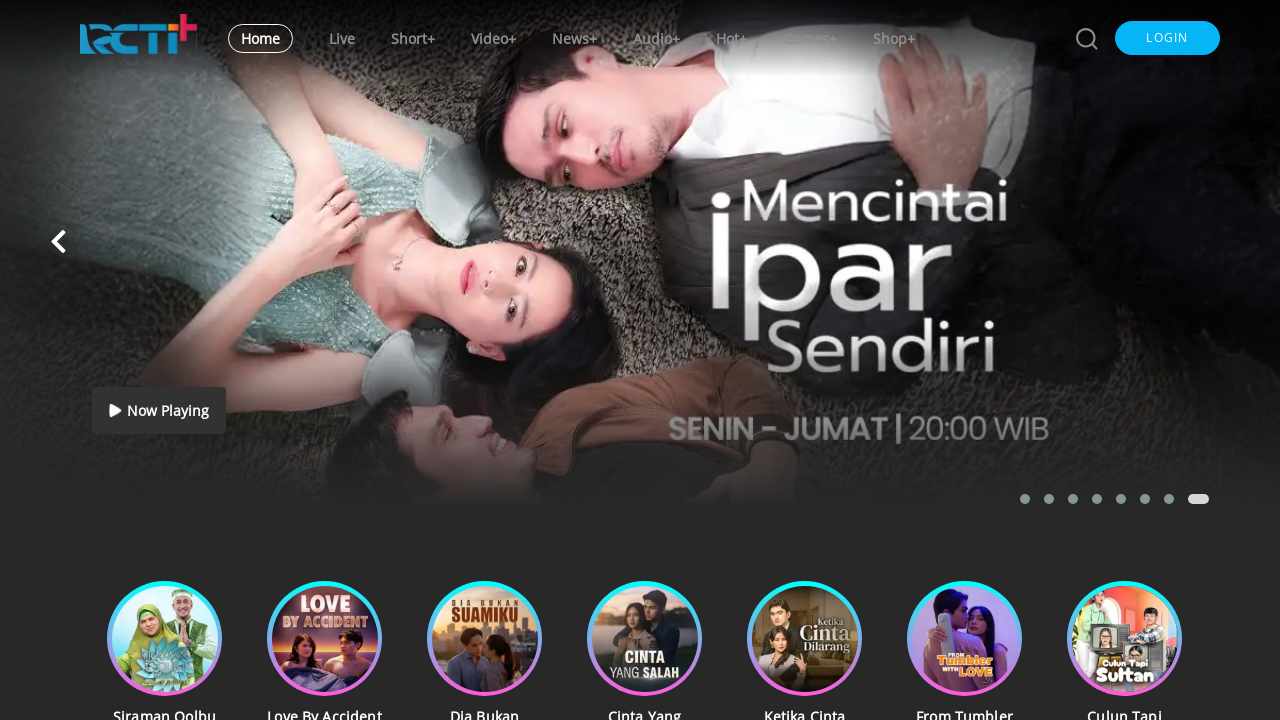

Analyzed link:  -> https://www.rctiplus.com/short-series/184/from-tumbler-with-love?cluster_name=drama-romansa-terkini
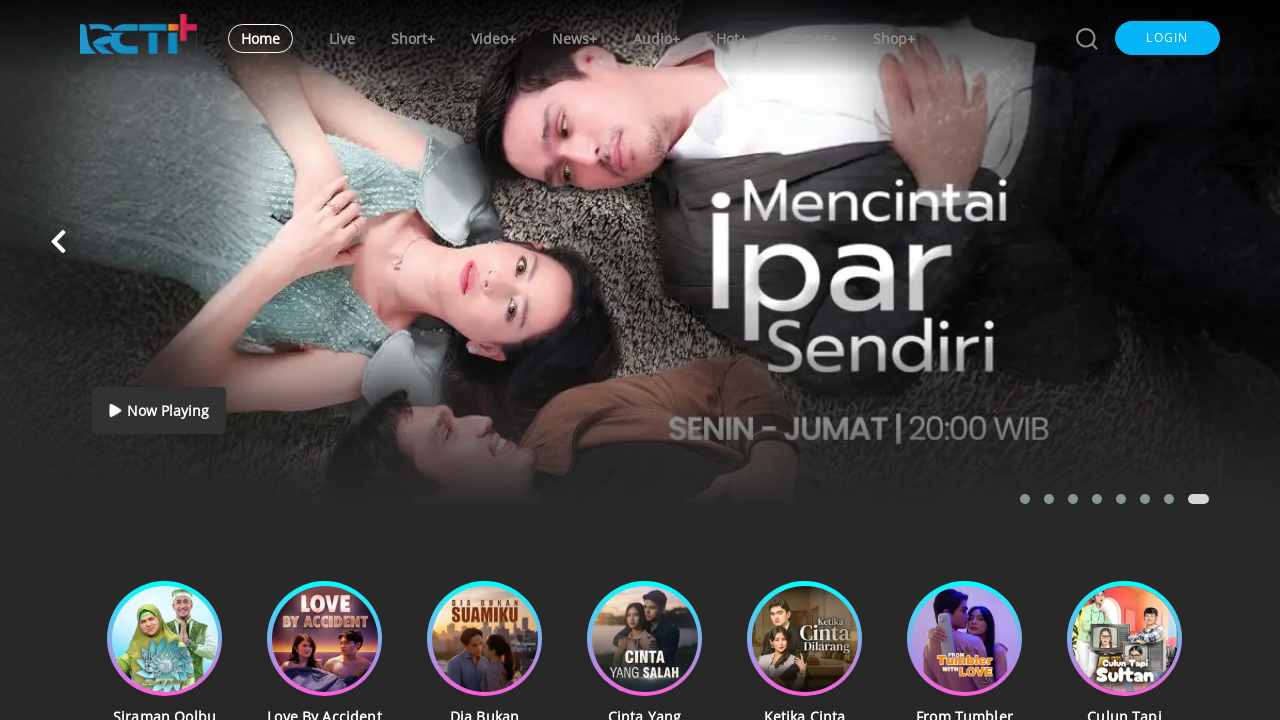

Analyzed link:  -> https://www.rctiplus.com/short-series/165/tetangga-adalah-maut?cluster_name=drama-romansa-terkini
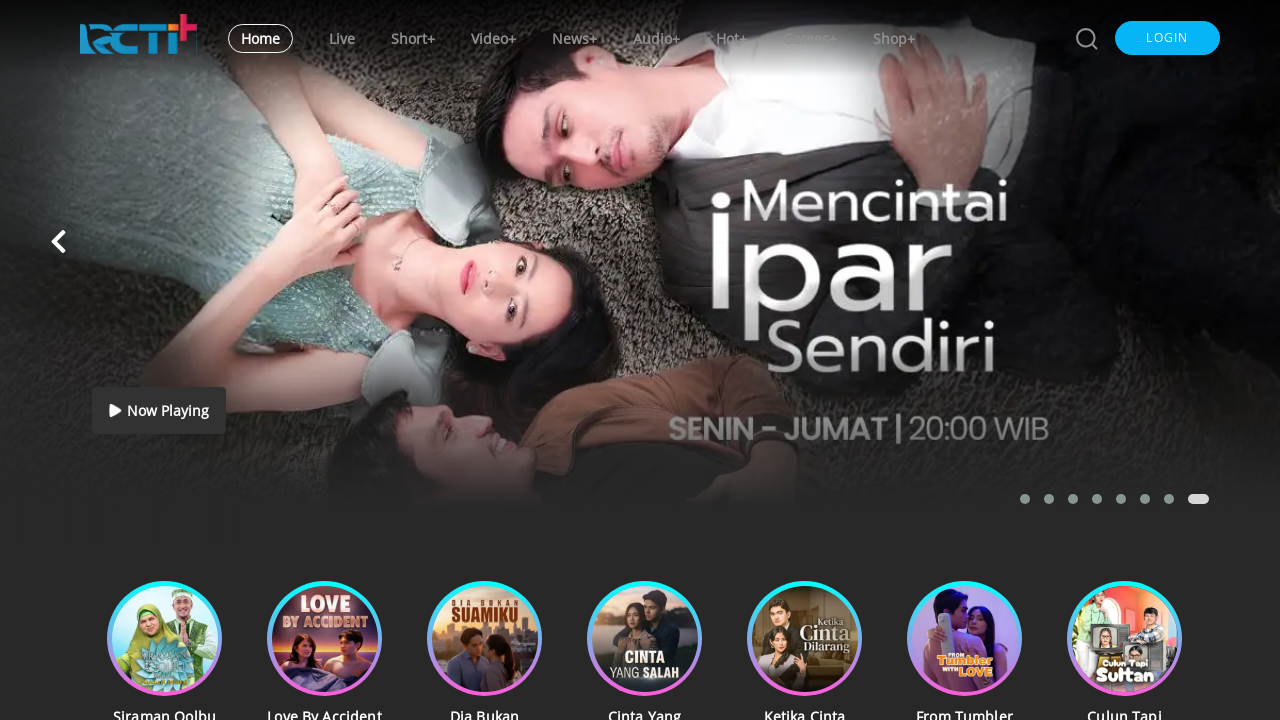

Analyzed link:  -> https://www.rctiplus.com/short-series/165/tetangga-adalah-maut?cluster_name=drama-romansa-terkini
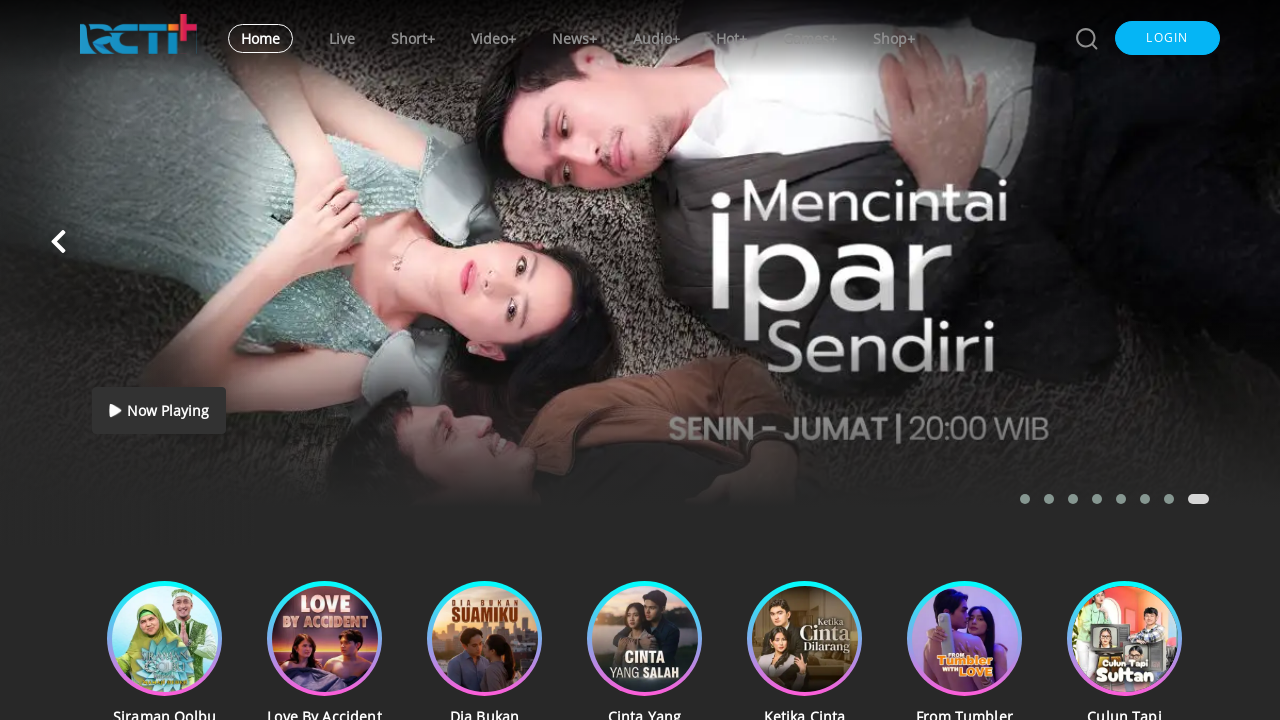

Analyzed link: Tetangga Adalah Maut -> https://www.rctiplus.com/short-series/165/tetangga-adalah-maut?cluster_name=drama-romansa-terkini
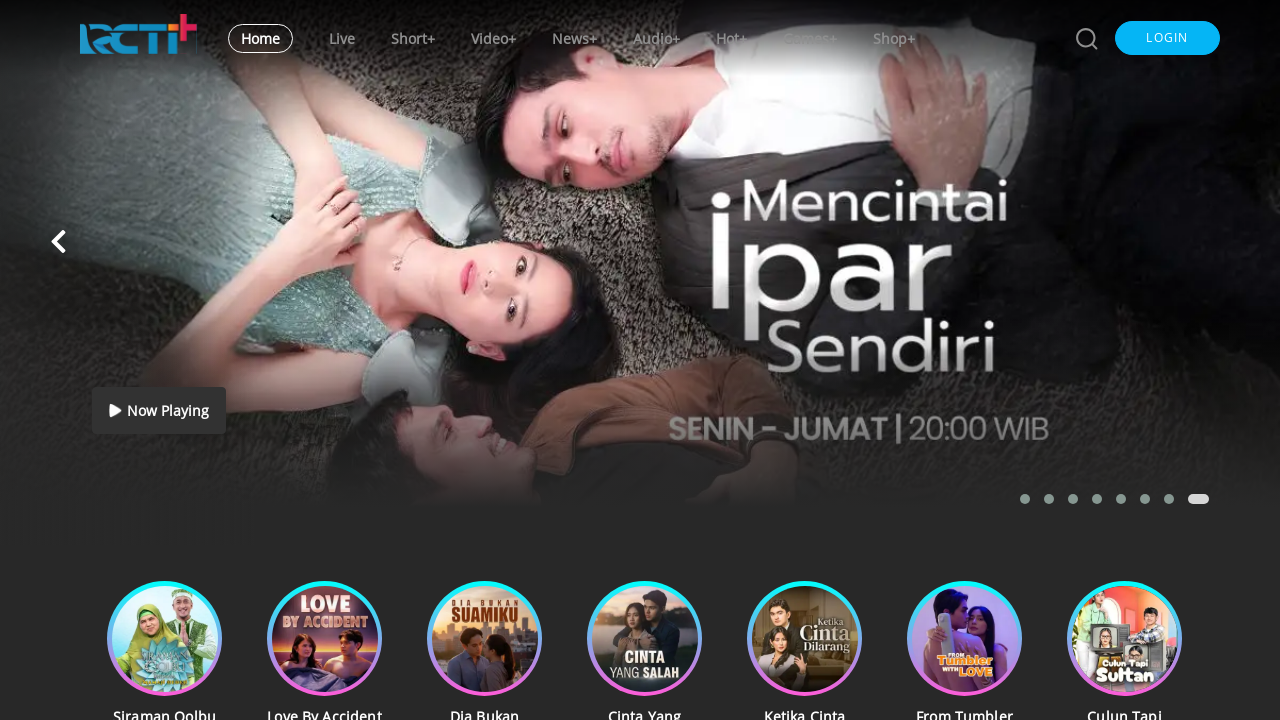

Analyzed link:  -> https://www.rctiplus.com/short-series/165/tetangga-adalah-maut?cluster_name=drama-romansa-terkini
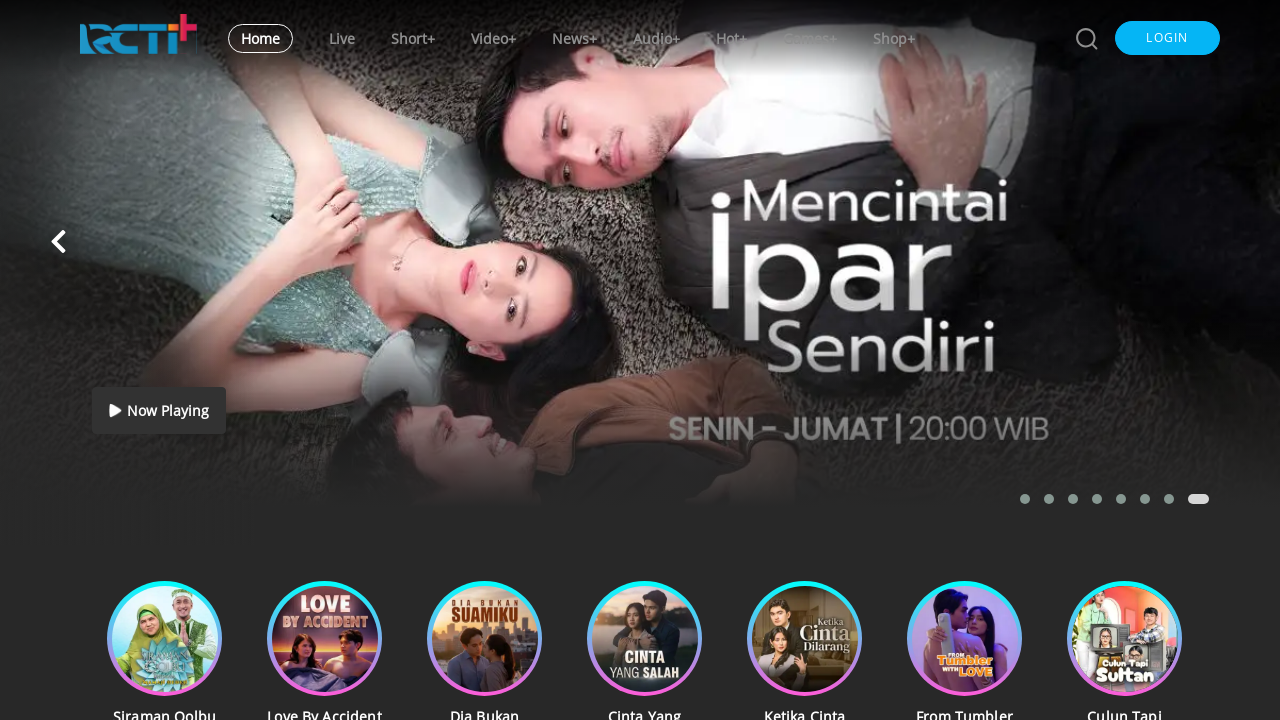

Analyzed link:  -> https://www.rctiplus.com/short-series/175/teman-tapi-menikam?cluster_name=drama-romansa-terkini
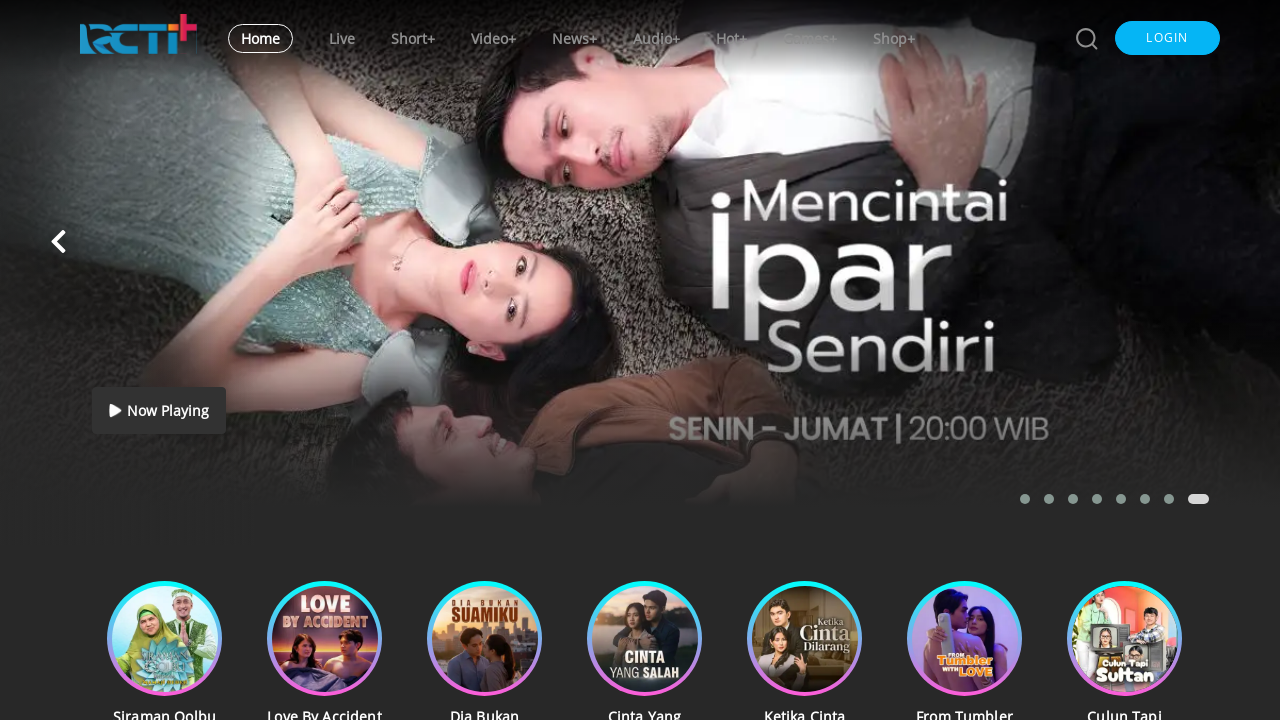

Analyzed link:  -> https://www.rctiplus.com/short-series/175/teman-tapi-menikam?cluster_name=drama-romansa-terkini
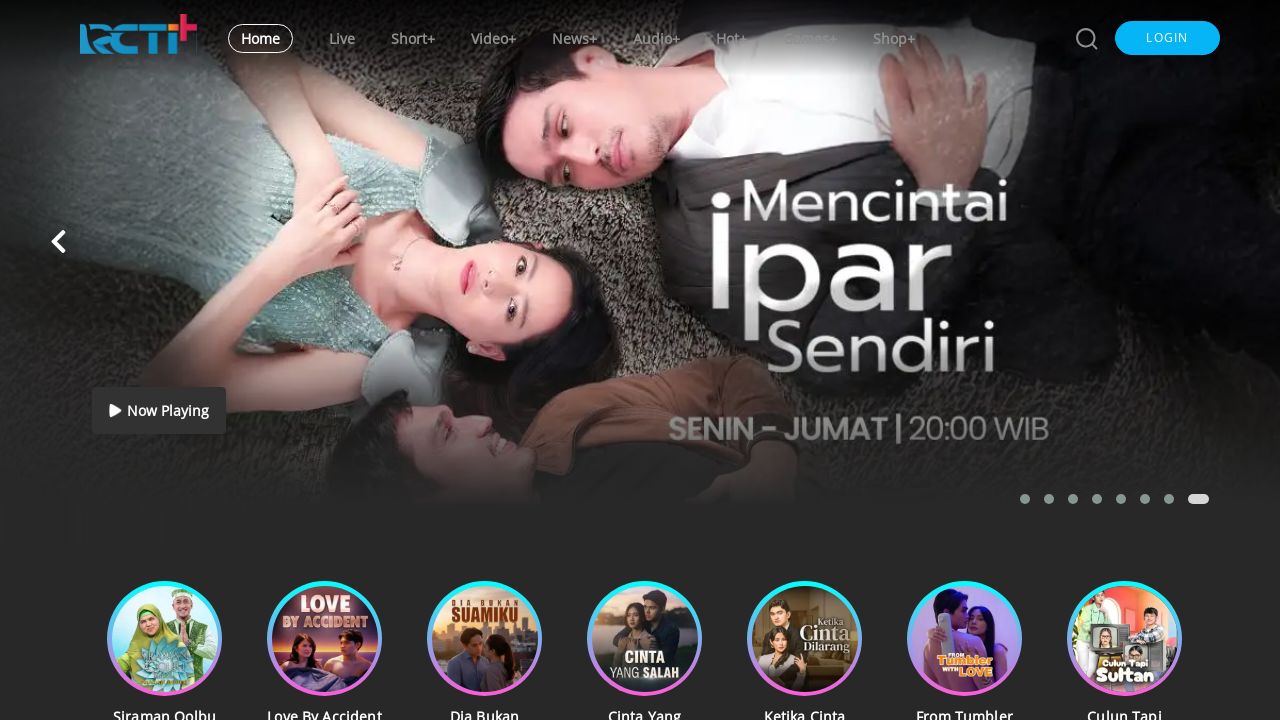

Analyzed link: Teman Tapi Menikam -> https://www.rctiplus.com/short-series/175/teman-tapi-menikam?cluster_name=drama-romansa-terkini
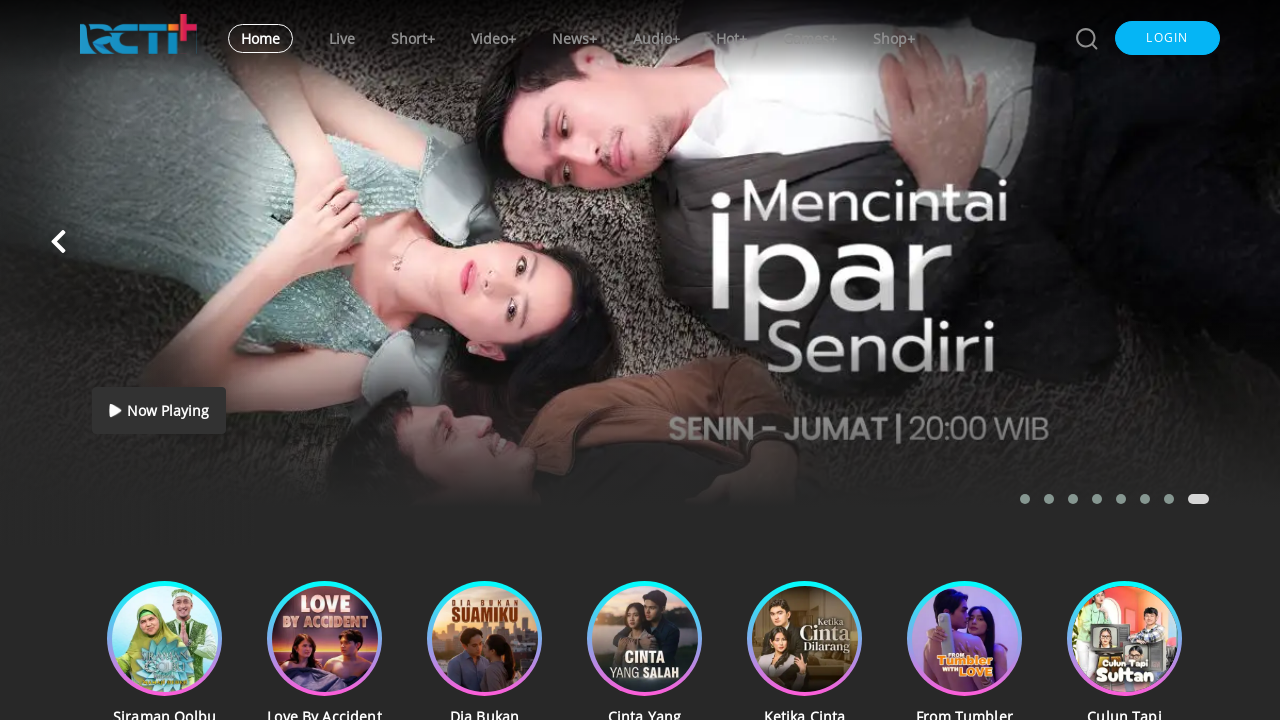

Analyzed link:  -> https://www.rctiplus.com/short-series/175/teman-tapi-menikam?cluster_name=drama-romansa-terkini
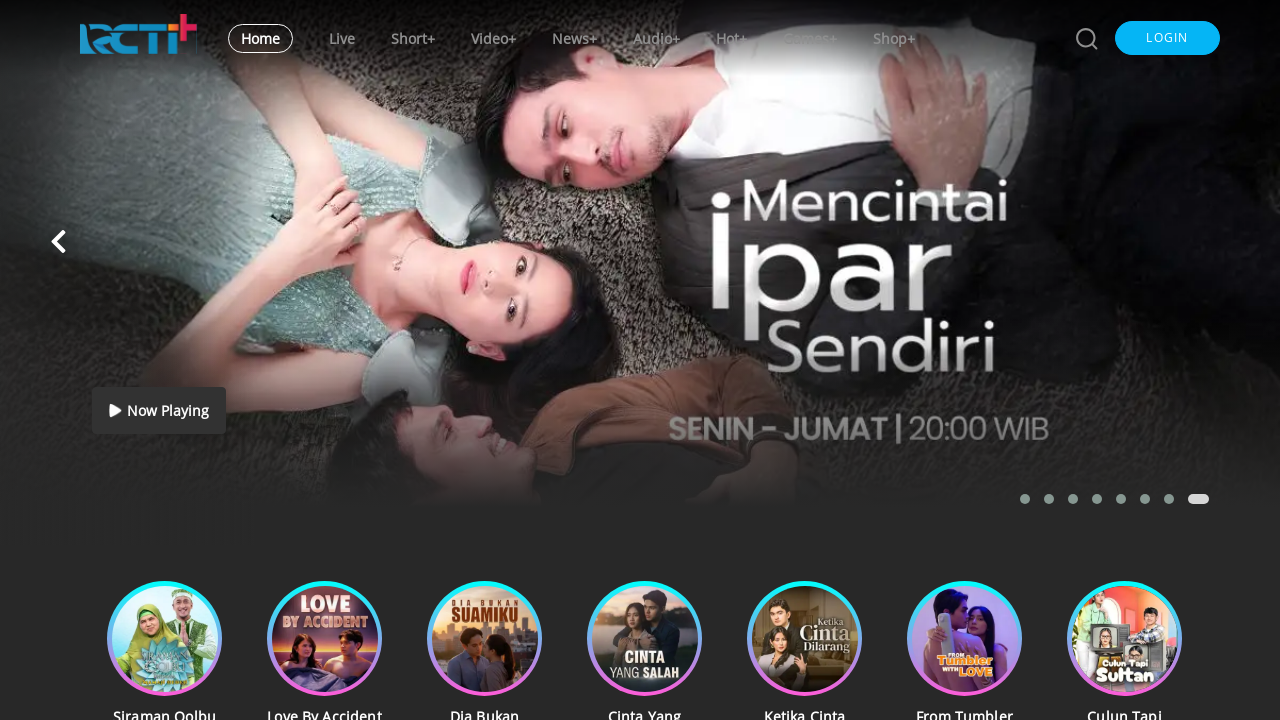

Analyzed link:  -> https://www.rctiplus.com/short-series/157/friendzone?cluster_name=drama-romansa-terkini
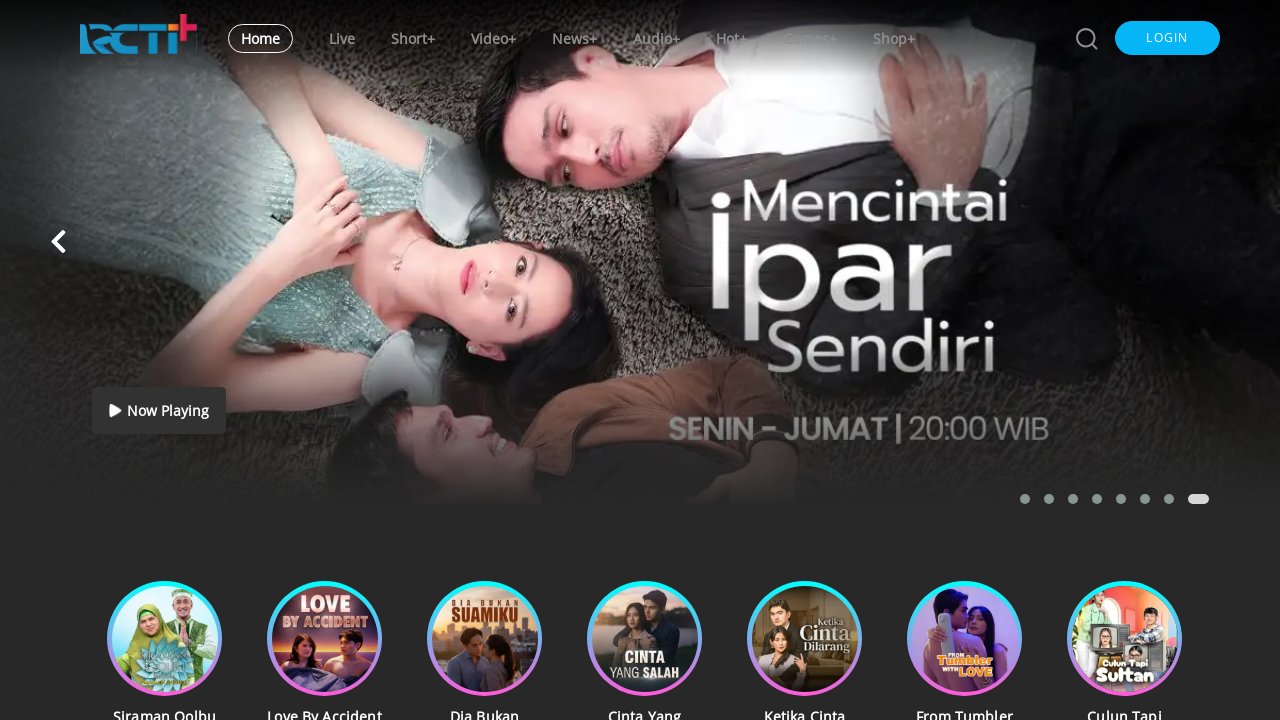

Analyzed link:  -> https://www.rctiplus.com/short-series/157/friendzone?cluster_name=drama-romansa-terkini
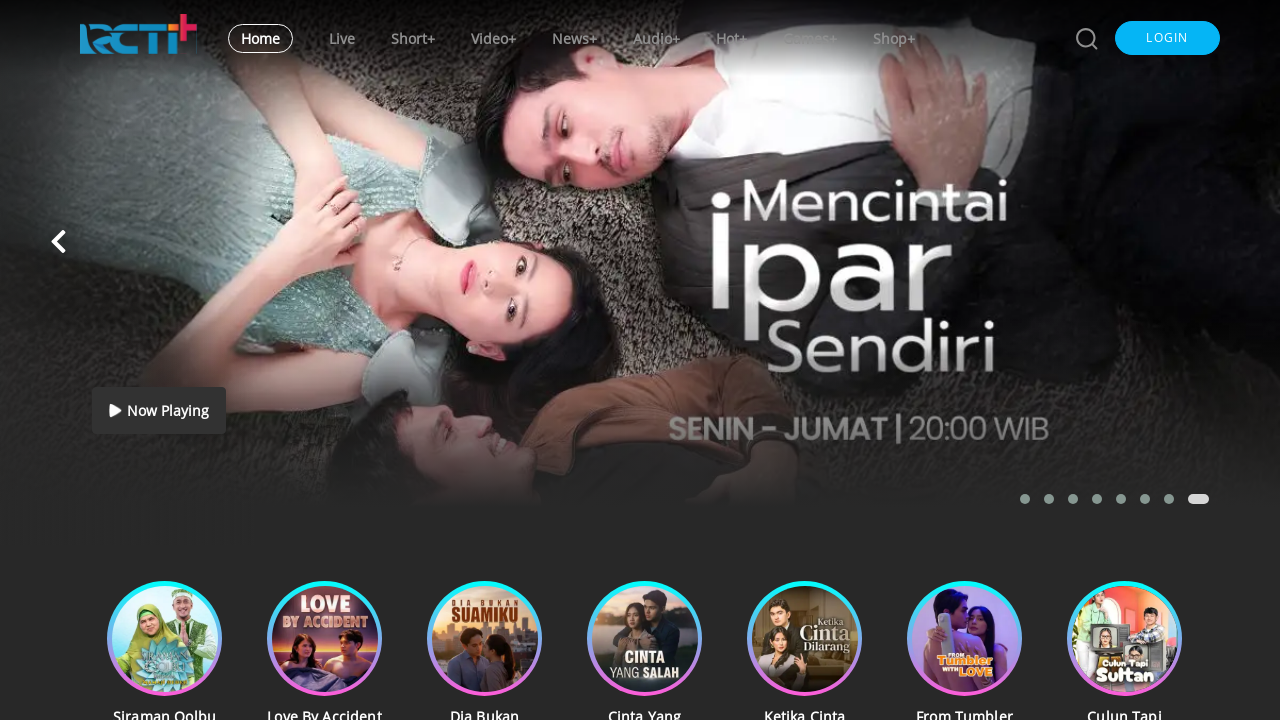

Analyzed link: Friendzone -> https://www.rctiplus.com/short-series/157/friendzone?cluster_name=drama-romansa-terkini
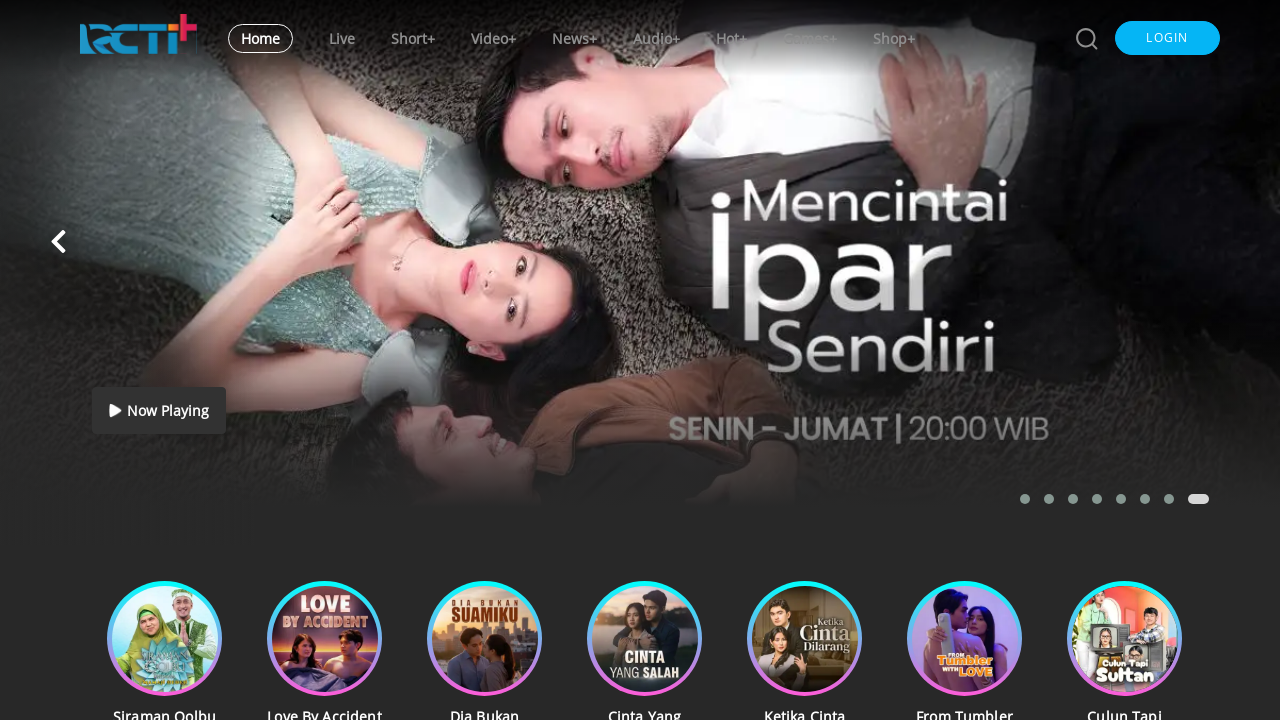

Analyzed link:  -> https://www.rctiplus.com/short-series/157/friendzone?cluster_name=drama-romansa-terkini
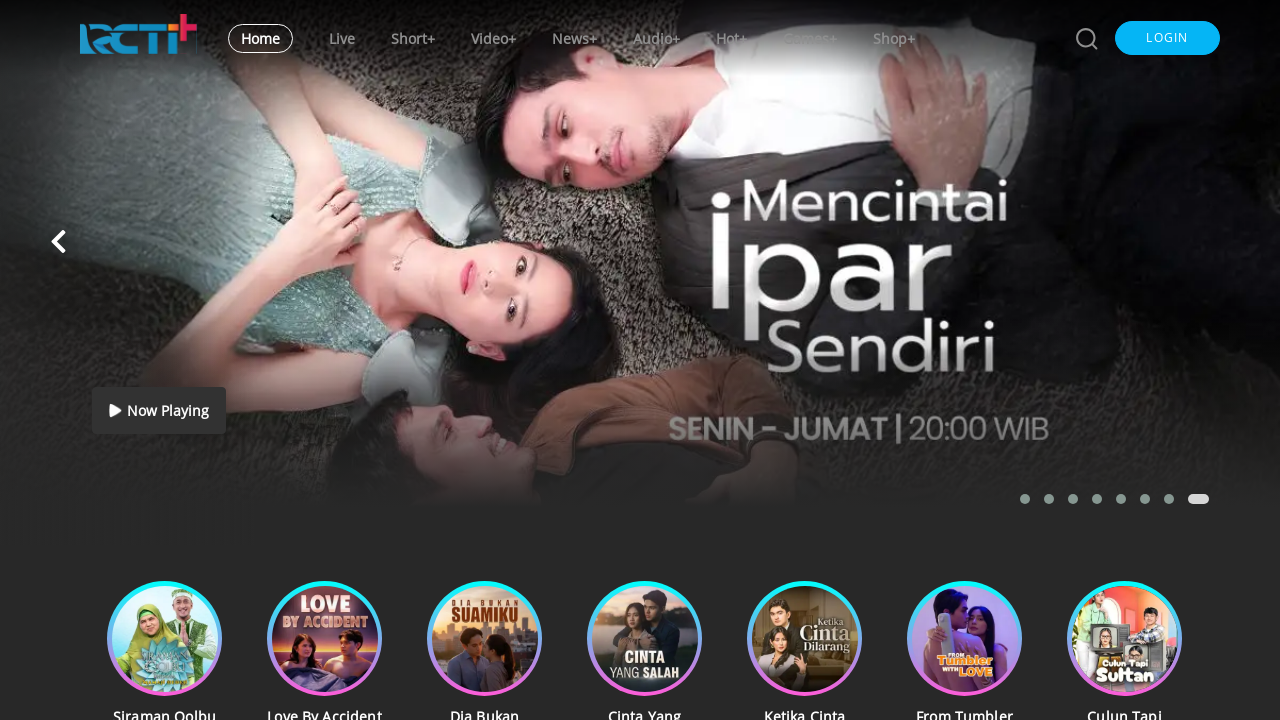

Analyzed link:  -> https://www.rctiplus.com/short-series/154/cinta-terlarang?cluster_name=drama-romansa-terkini
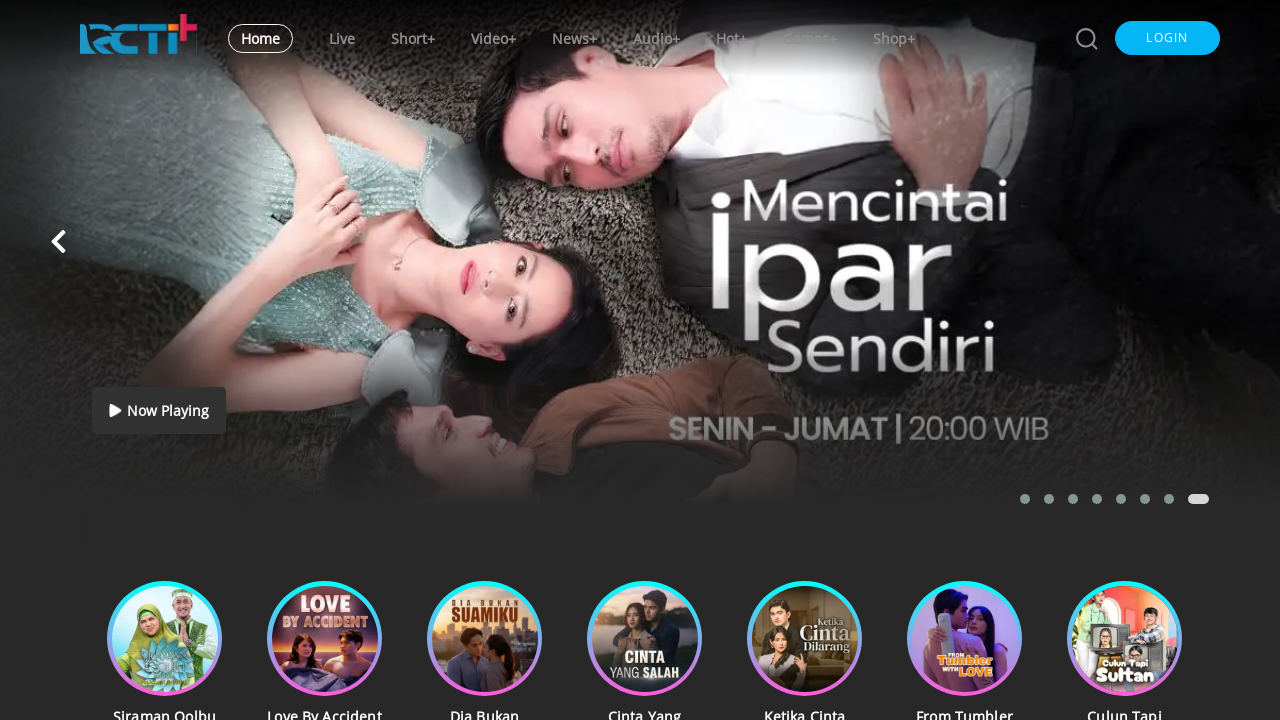

Analyzed link:  -> https://www.rctiplus.com/short-series/154/cinta-terlarang?cluster_name=drama-romansa-terkini
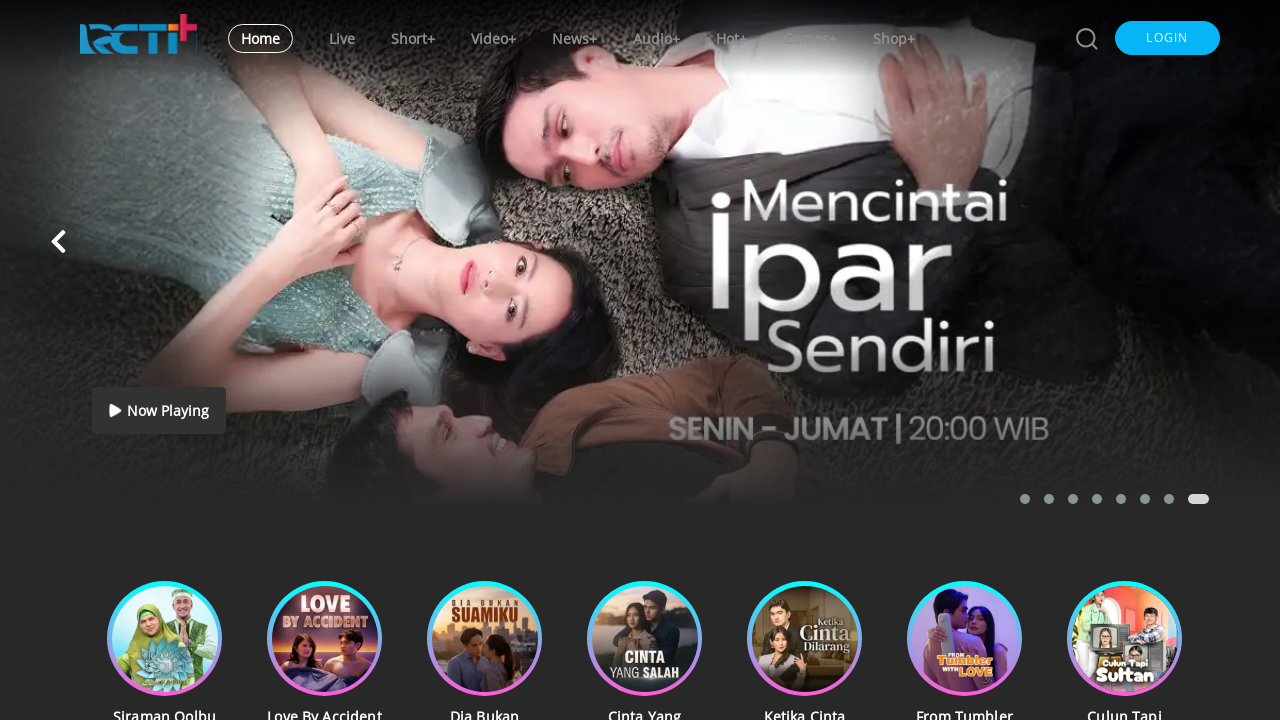

Analyzed link: Cinta Terlarang -> https://www.rctiplus.com/short-series/154/cinta-terlarang?cluster_name=drama-romansa-terkini
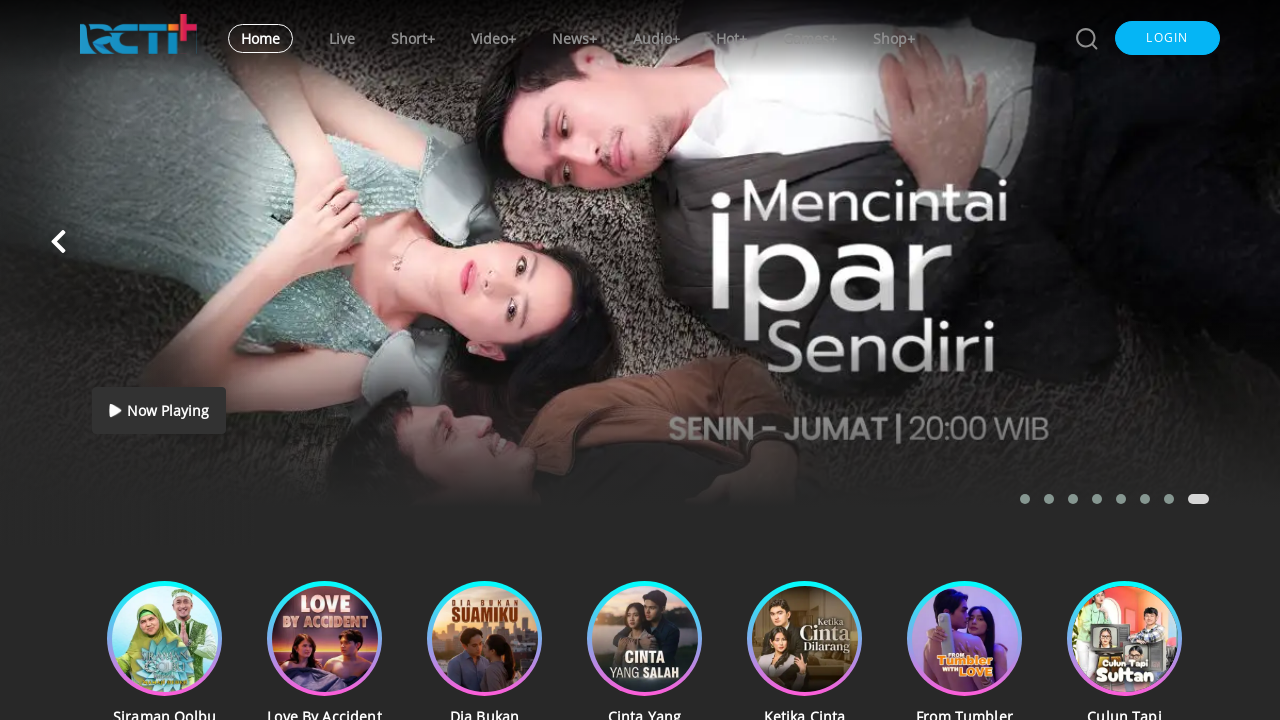

Analyzed link:  -> https://www.rctiplus.com/short-series/154/cinta-terlarang?cluster_name=drama-romansa-terkini
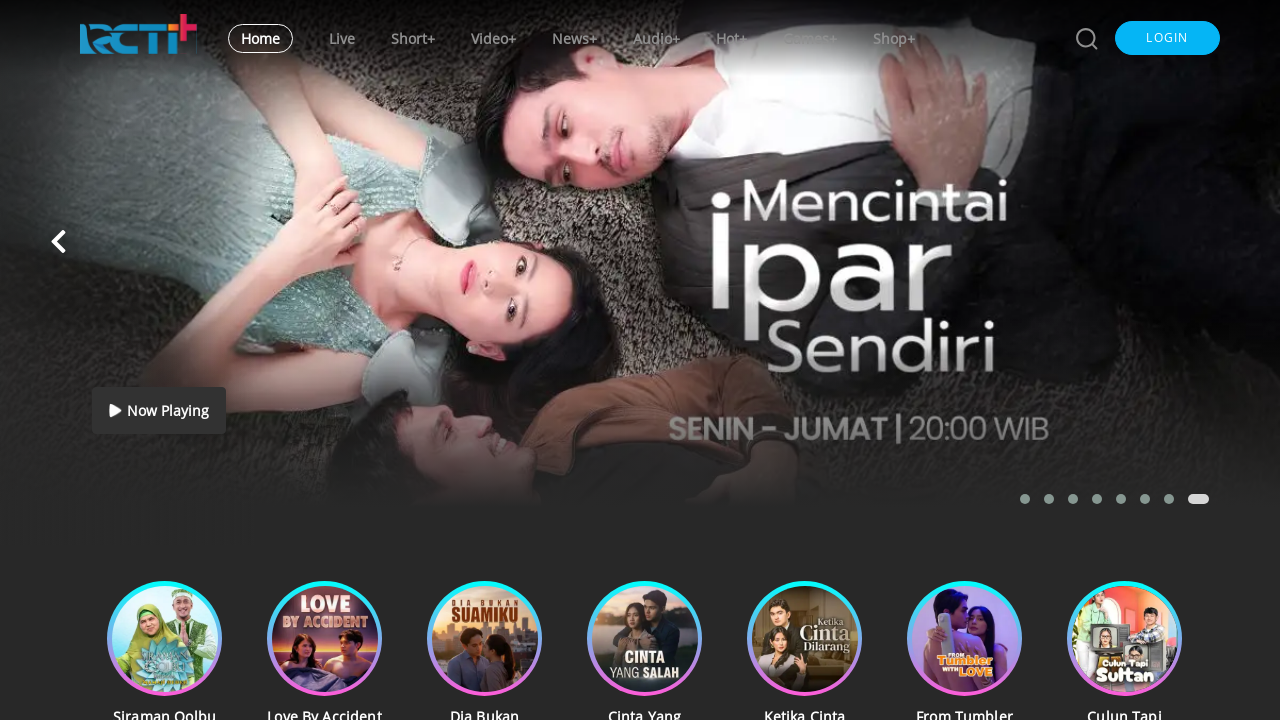

Analyzed link:  -> https://www.rctiplus.com/short-series/161/skandal?cluster_name=drama-romansa-terkini
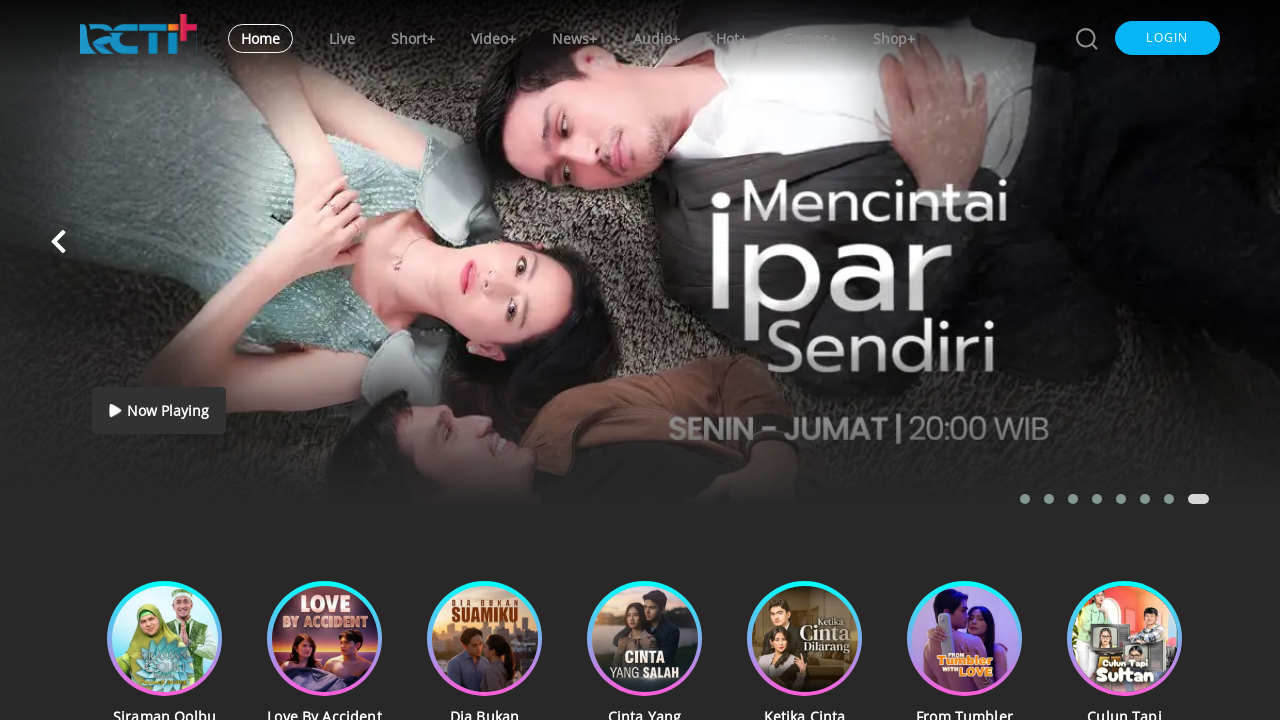

Analyzed link:  -> https://www.rctiplus.com/short-series/161/skandal?cluster_name=drama-romansa-terkini
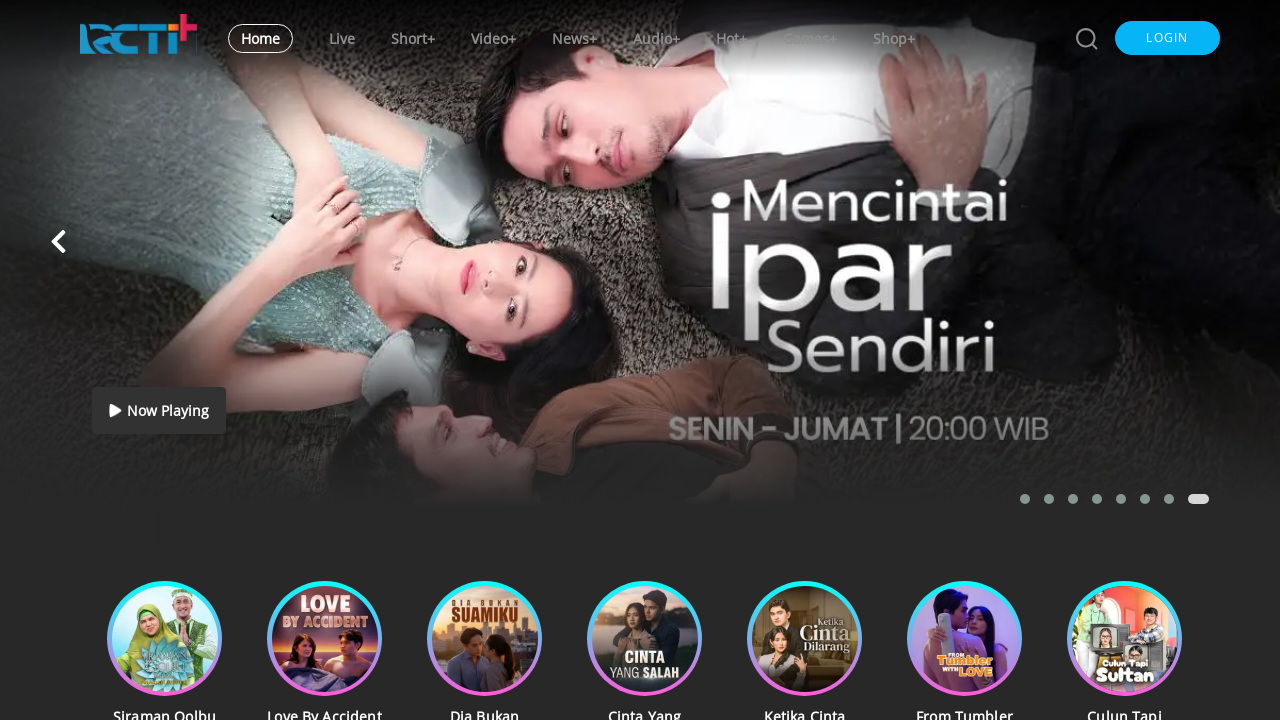

Analyzed link: Skandal -> https://www.rctiplus.com/short-series/161/skandal?cluster_name=drama-romansa-terkini
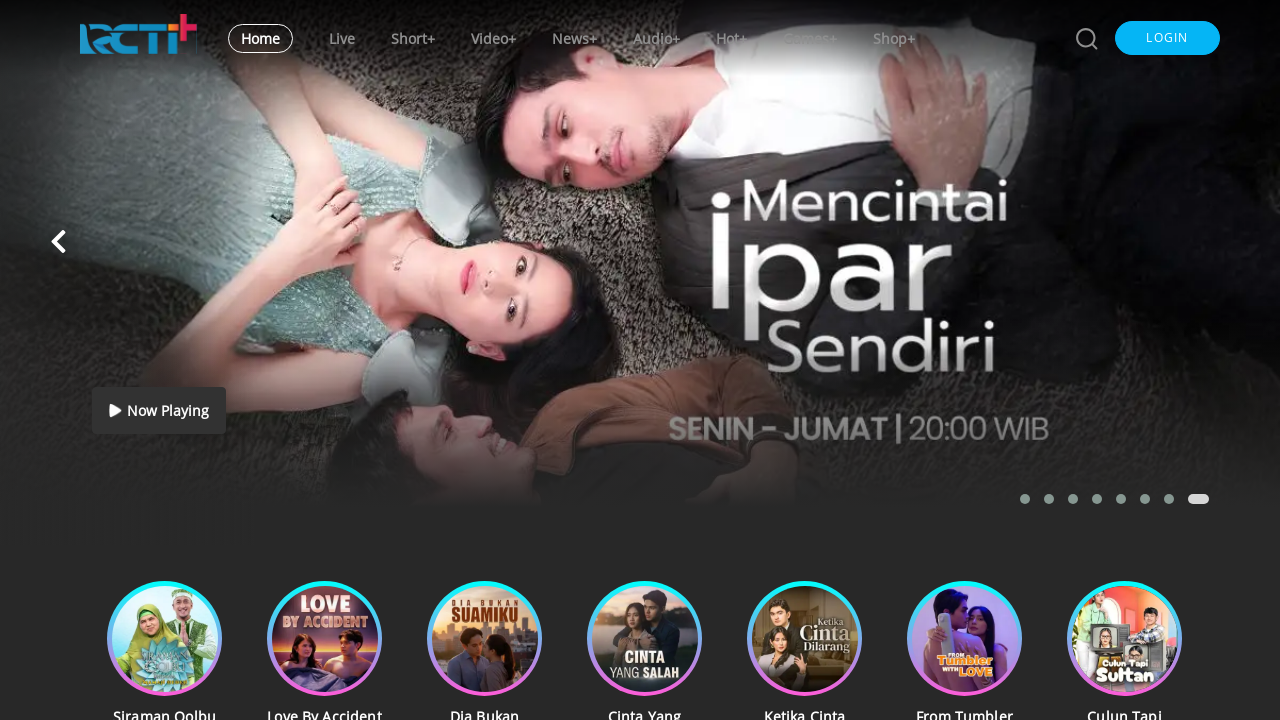

Analyzed link:  -> https://www.rctiplus.com/short-series/161/skandal?cluster_name=drama-romansa-terkini
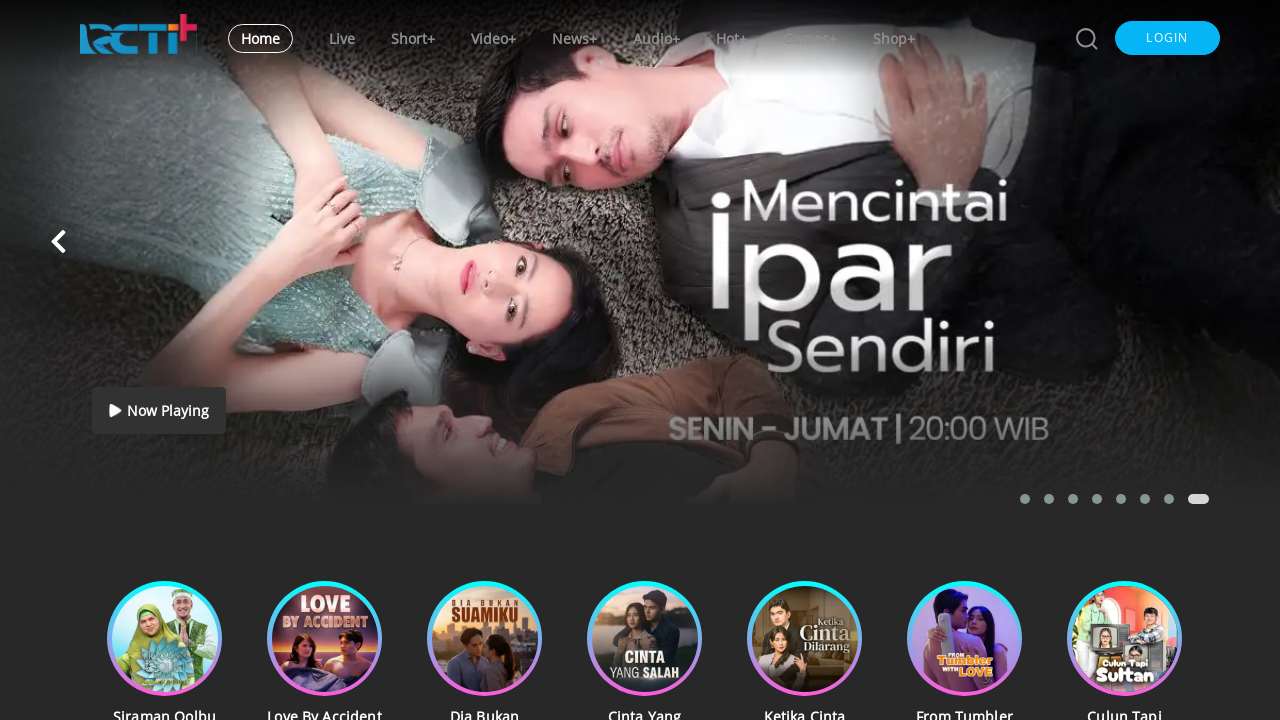

Analyzed link:  -> https://www.rctiplus.com/short-series/174/kalo-sayang-jangan-direkam?cluster_name=drama-romansa-terkini
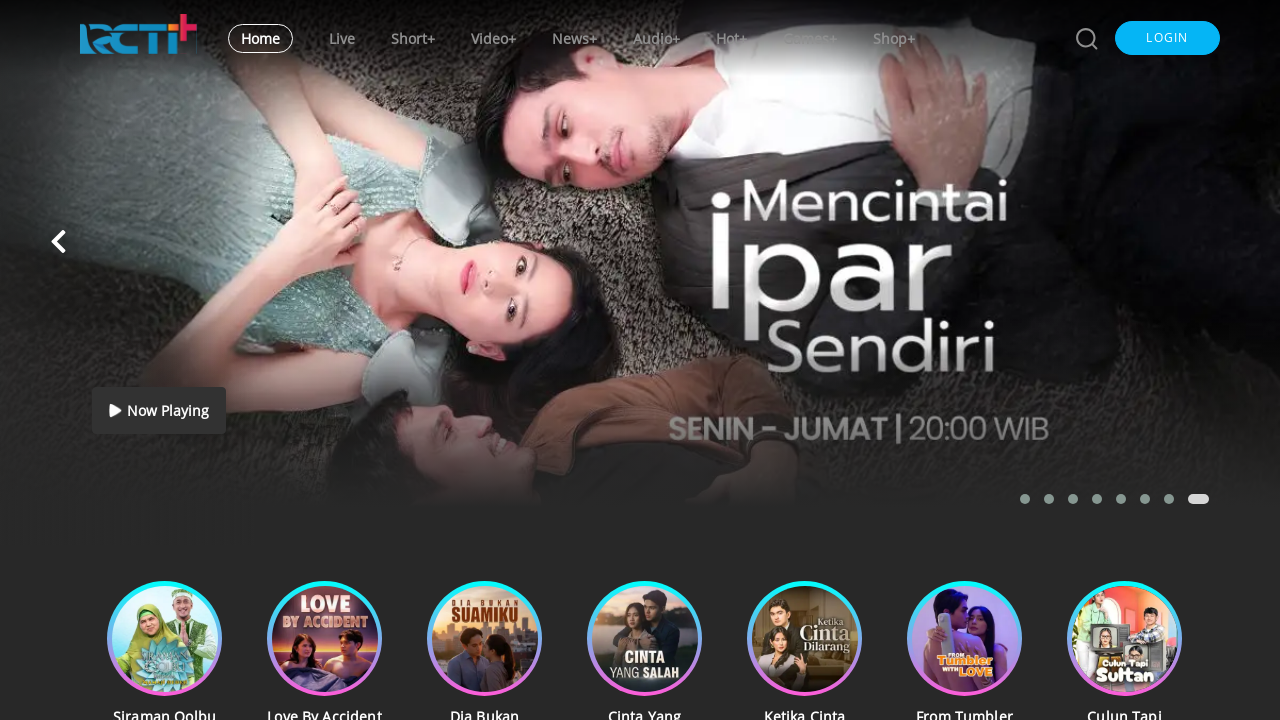

Analyzed link:  -> https://www.rctiplus.com/short-series/174/kalo-sayang-jangan-direkam?cluster_name=drama-romansa-terkini
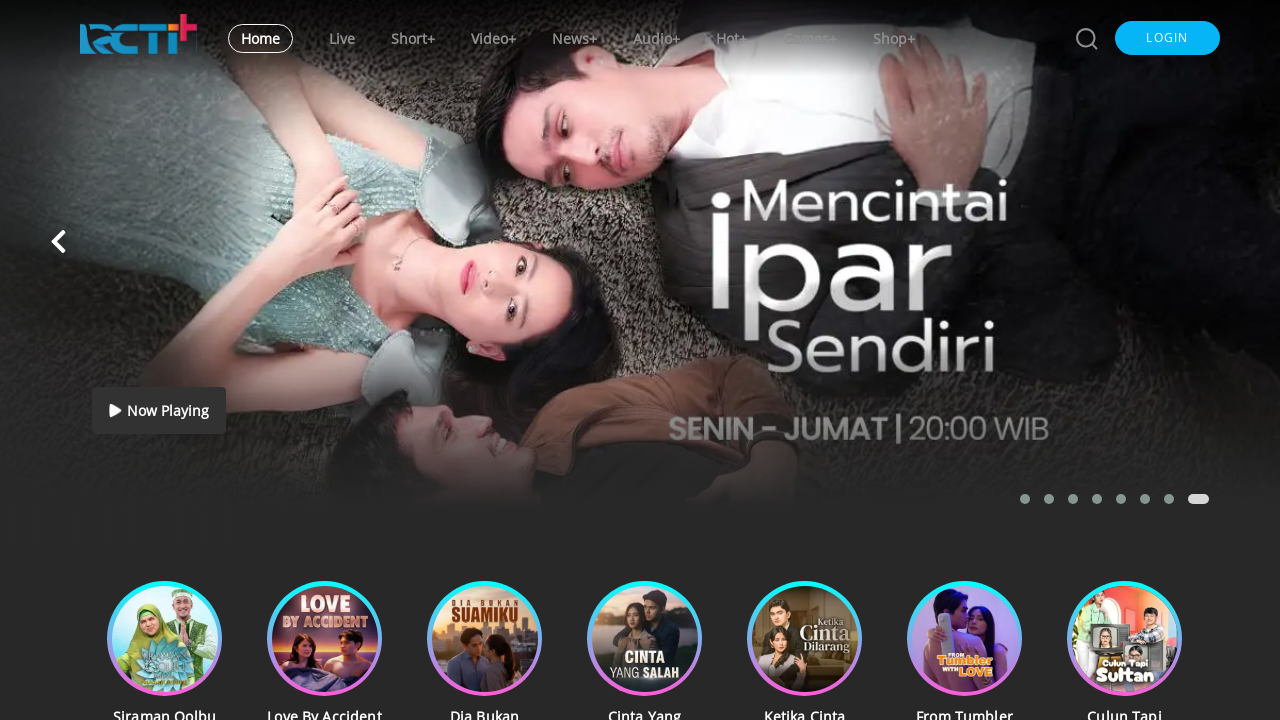

Analyzed link: Kalo Sayang Jangan D... -> https://www.rctiplus.com/short-series/174/kalo-sayang-jangan-direkam?cluster_name=drama-romansa-terkini
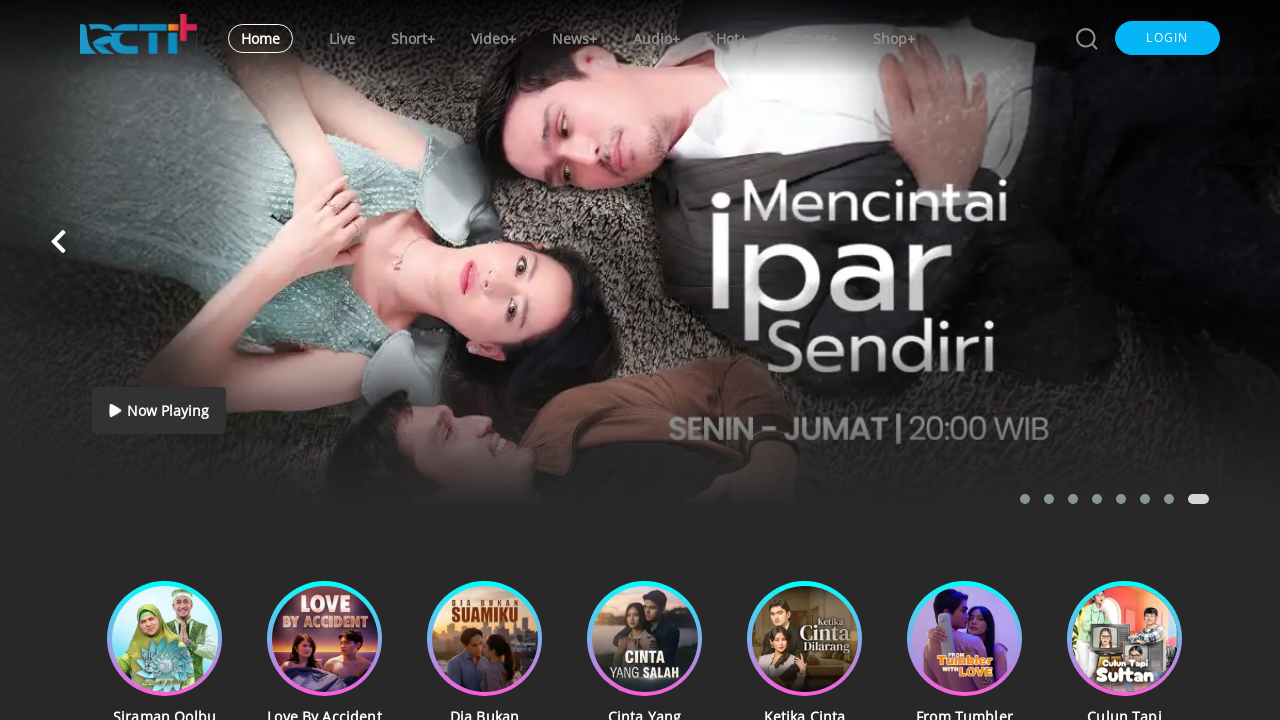

Analyzed link:  -> https://www.rctiplus.com/short-series/174/kalo-sayang-jangan-direkam?cluster_name=drama-romansa-terkini
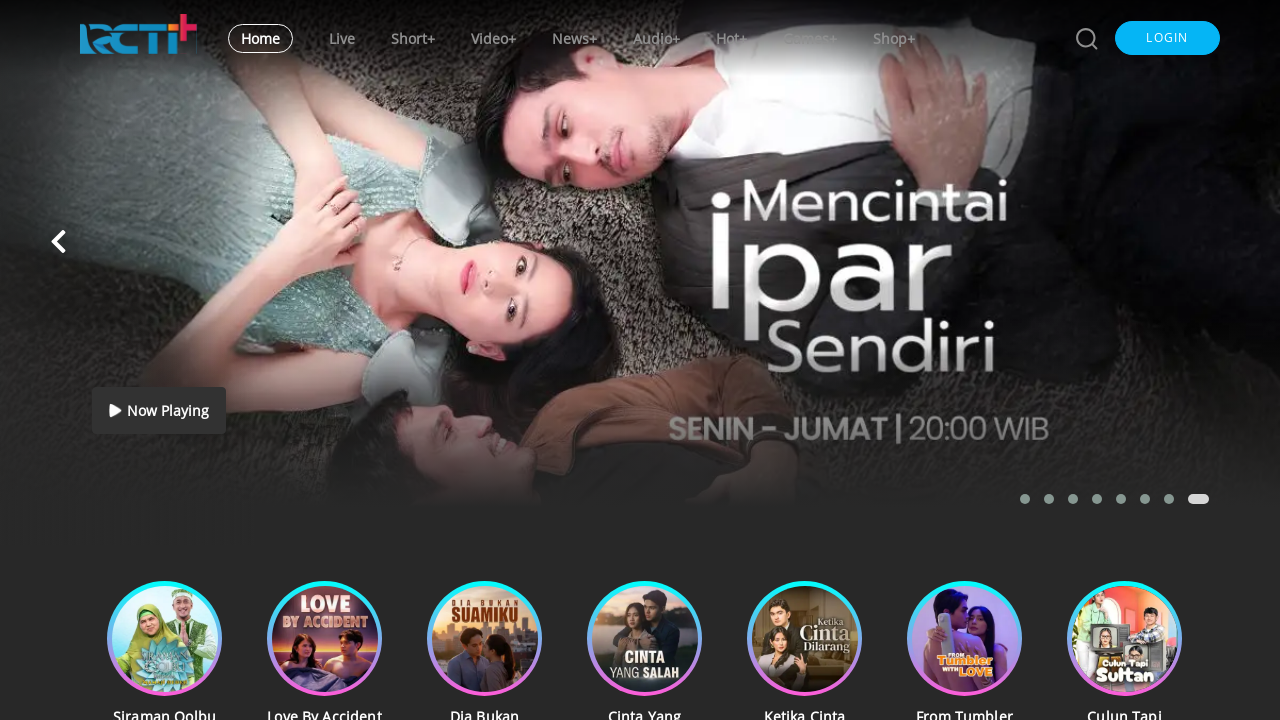

Analyzed link:  -> https://www.rctiplus.com/short-series/178/ceo-bucin?cluster_name=drama-romansa-terkini
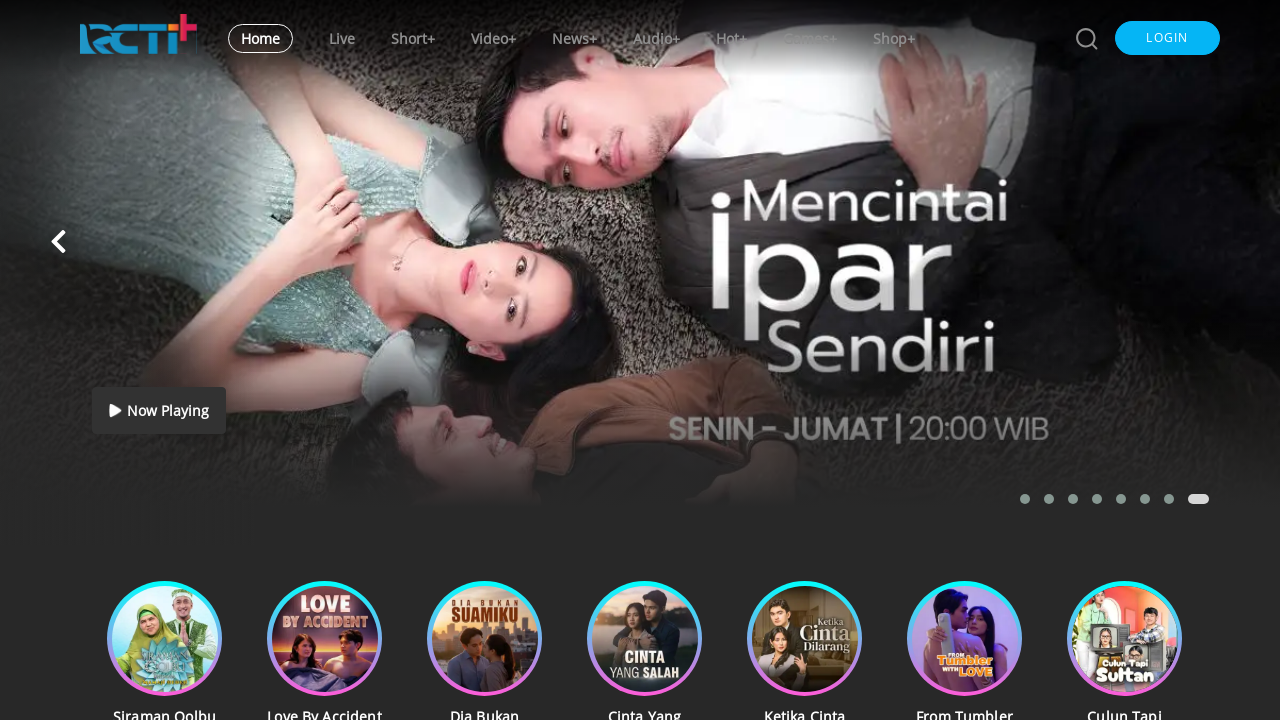

Analyzed link:  -> https://www.rctiplus.com/short-series/178/ceo-bucin?cluster_name=drama-romansa-terkini
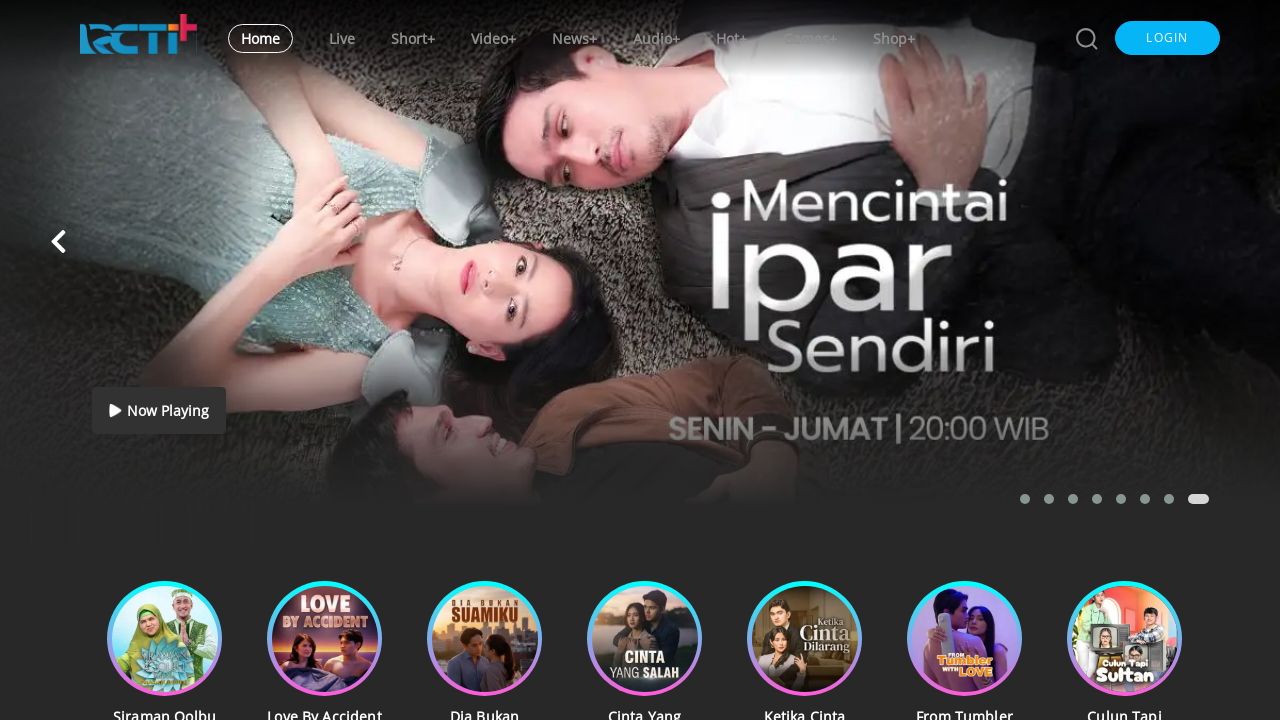

Analyzed link: CEO Bucin -> https://www.rctiplus.com/short-series/178/ceo-bucin?cluster_name=drama-romansa-terkini
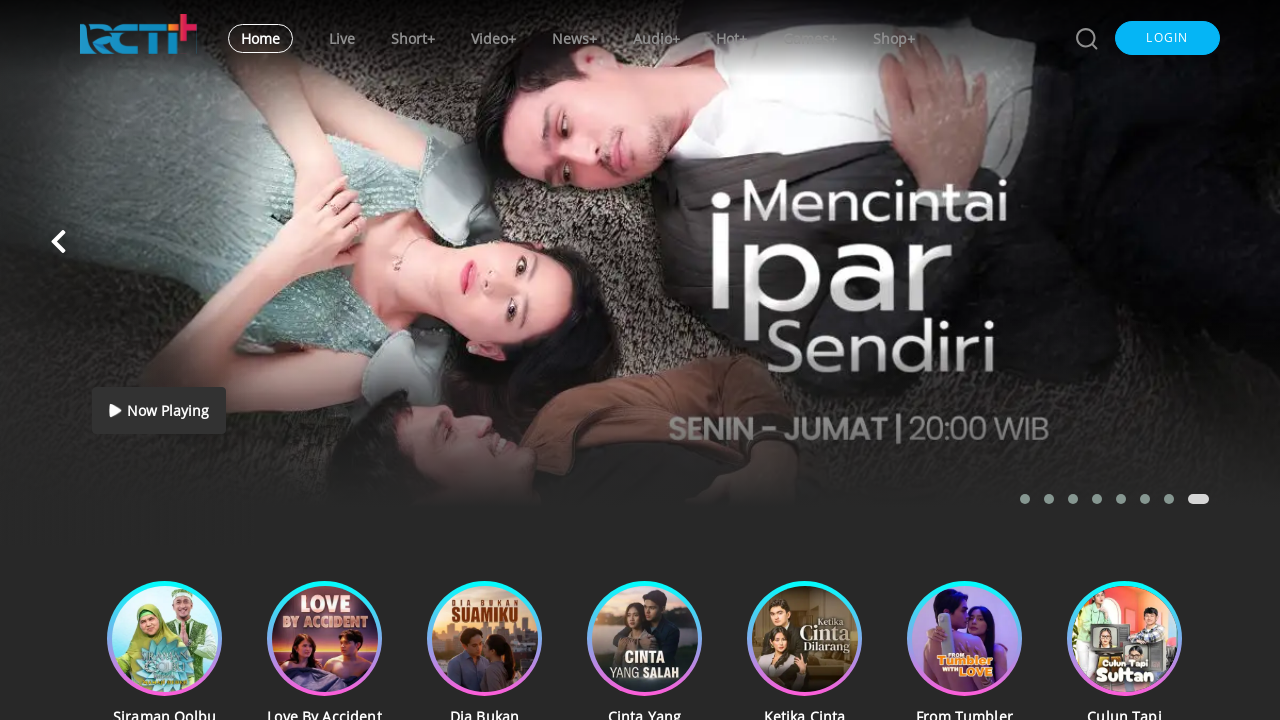

Analyzed link:  -> https://www.rctiplus.com/short-series/178/ceo-bucin?cluster_name=drama-romansa-terkini
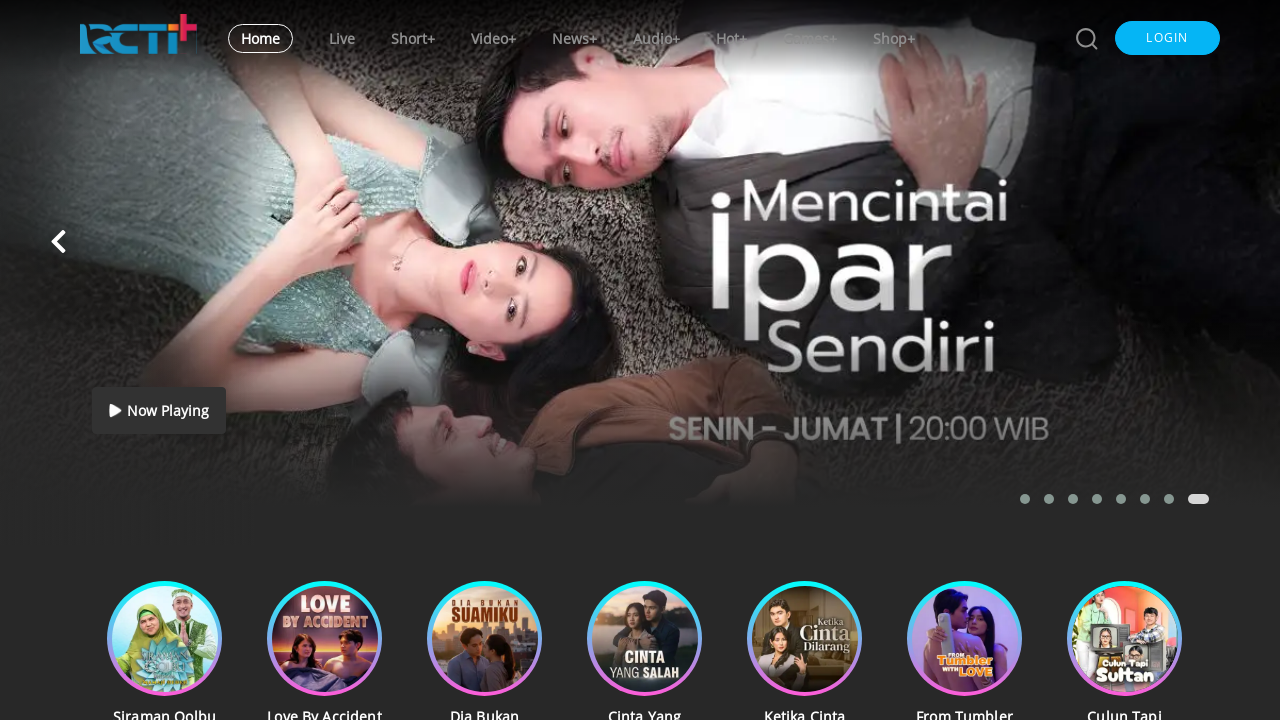

Analyzed link:  -> https://www.rctiplus.com/short-series/179/istri-siri?cluster_name=drama-romansa-terkini
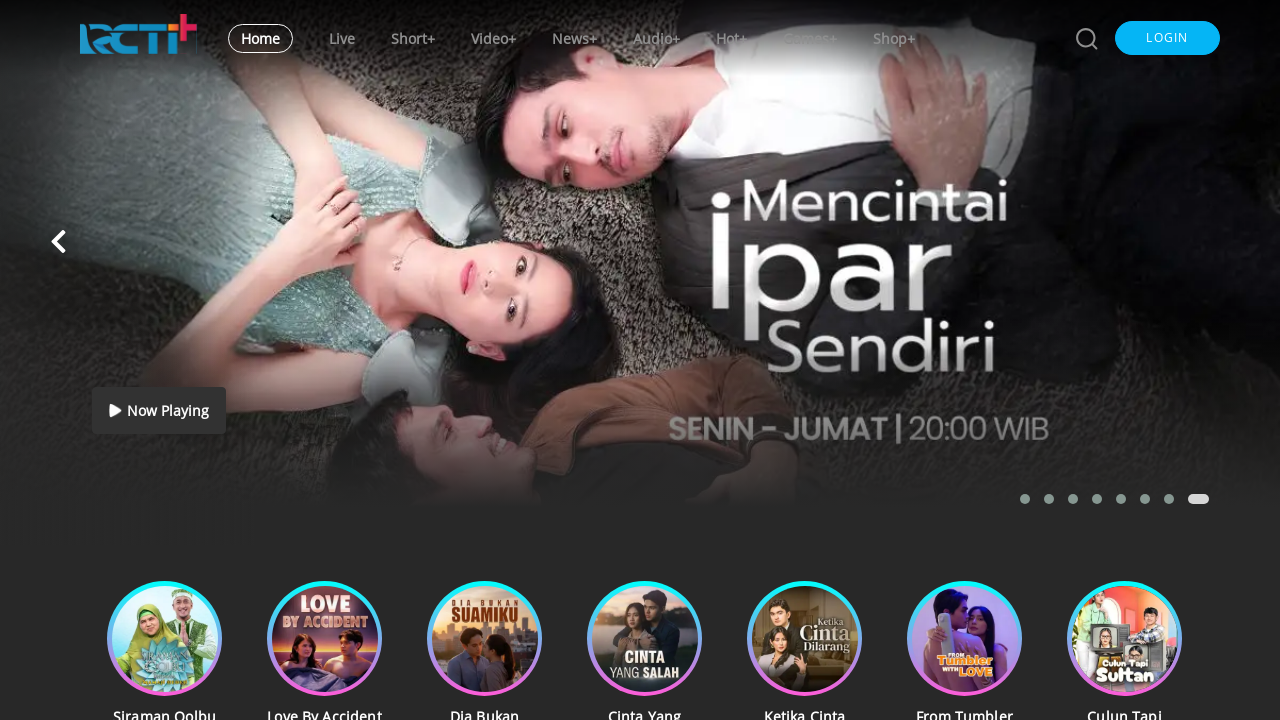

Analyzed link:  -> https://www.rctiplus.com/short-series/179/istri-siri?cluster_name=drama-romansa-terkini
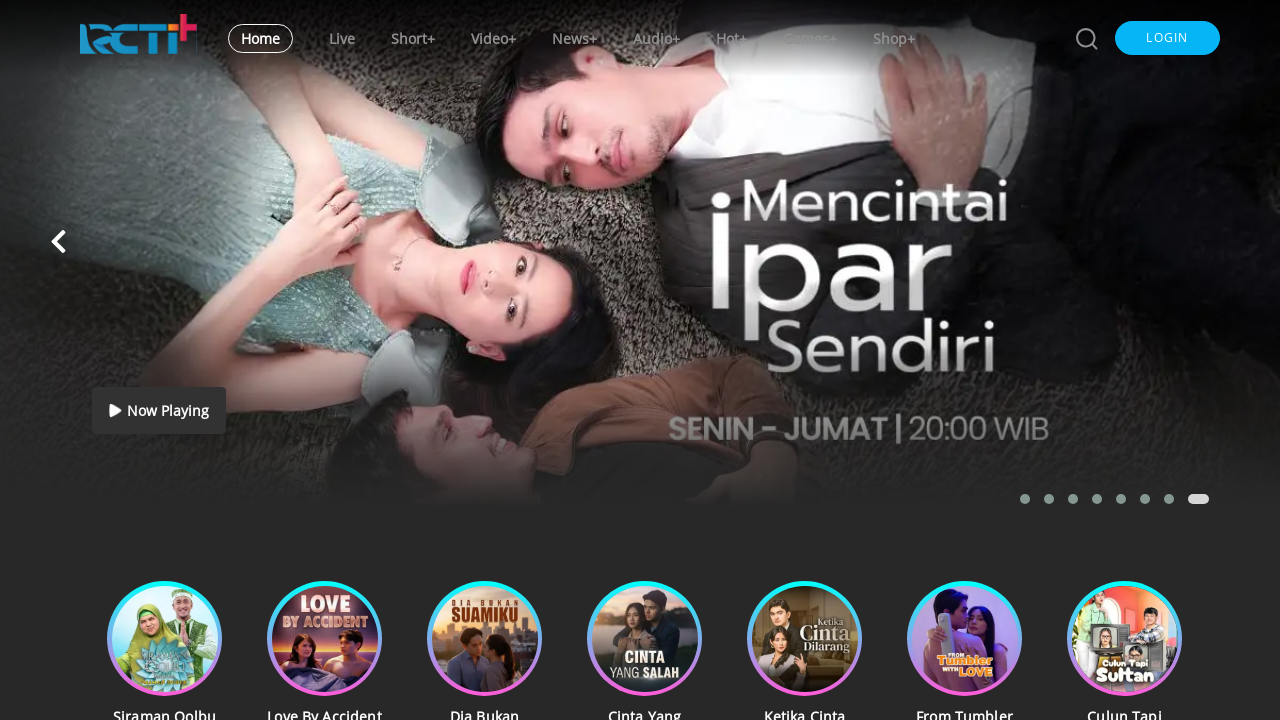

Analyzed link: Istri Siri -> https://www.rctiplus.com/short-series/179/istri-siri?cluster_name=drama-romansa-terkini
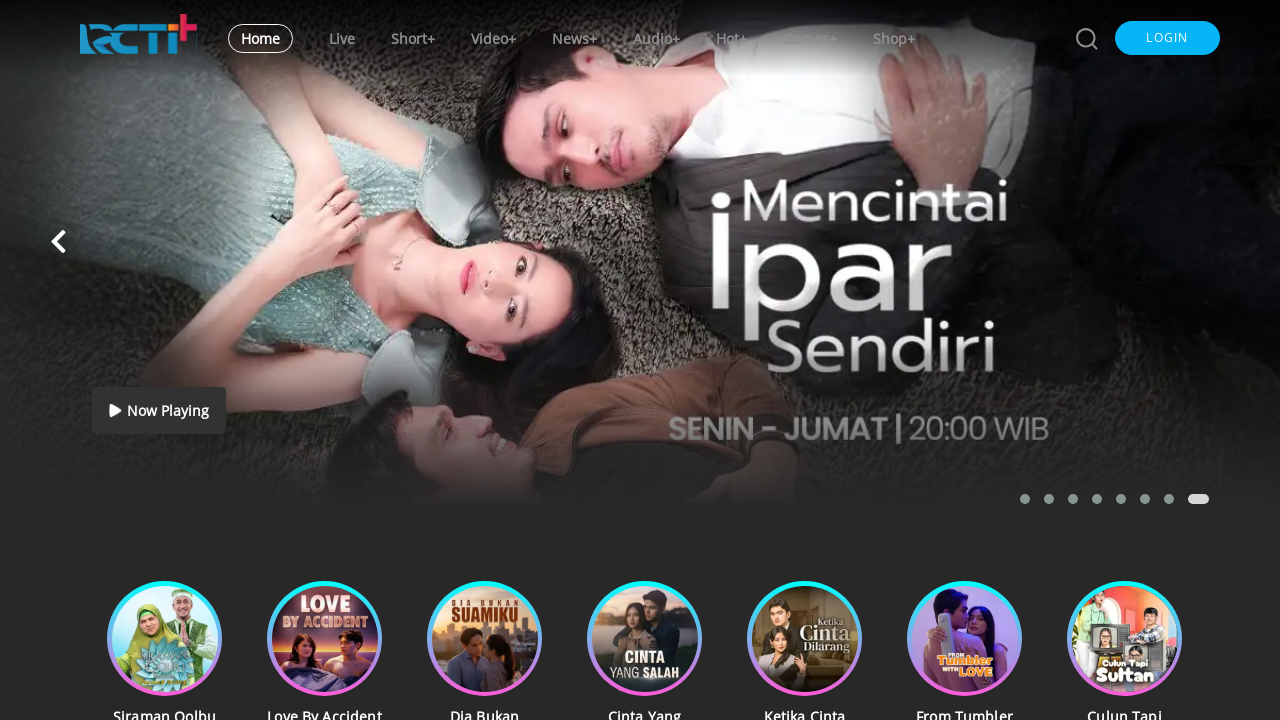

Analyzed link:  -> https://www.rctiplus.com/short-series/179/istri-siri?cluster_name=drama-romansa-terkini
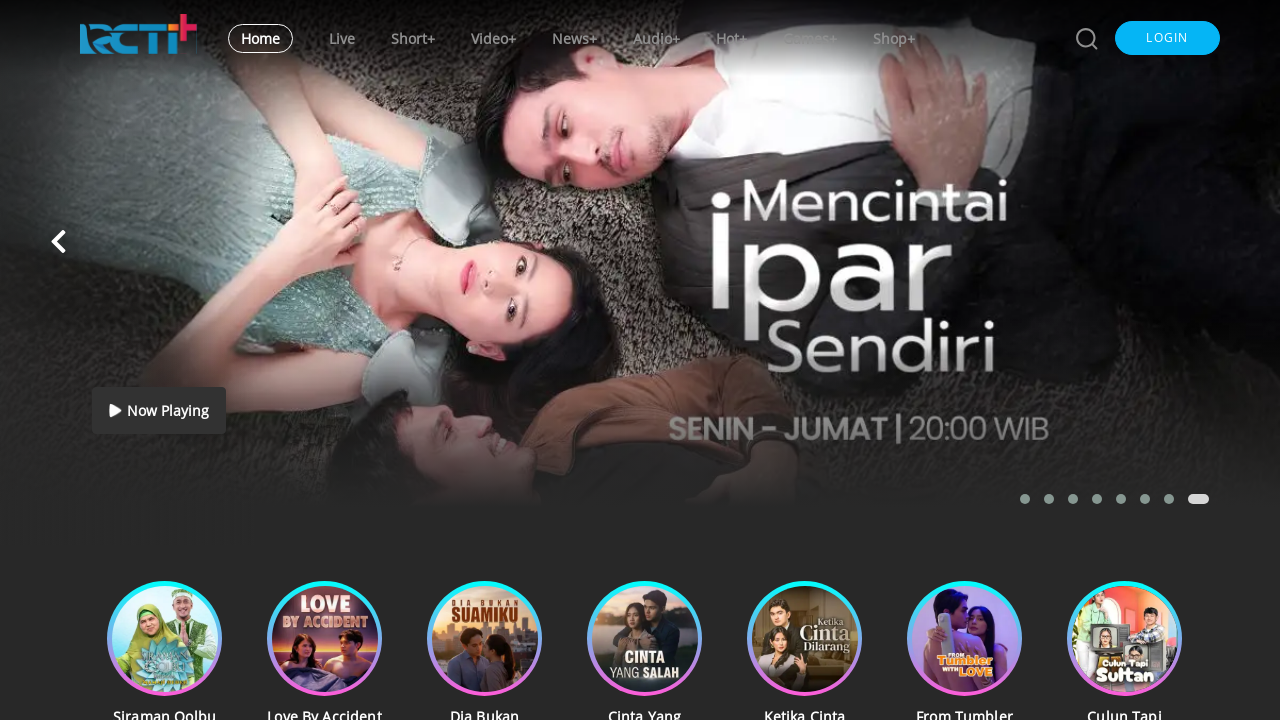

Analyzed link:  -> https://www.rctiplus.com/short-series/182/love-by-accident?cluster_name=drama-romansa-terkini
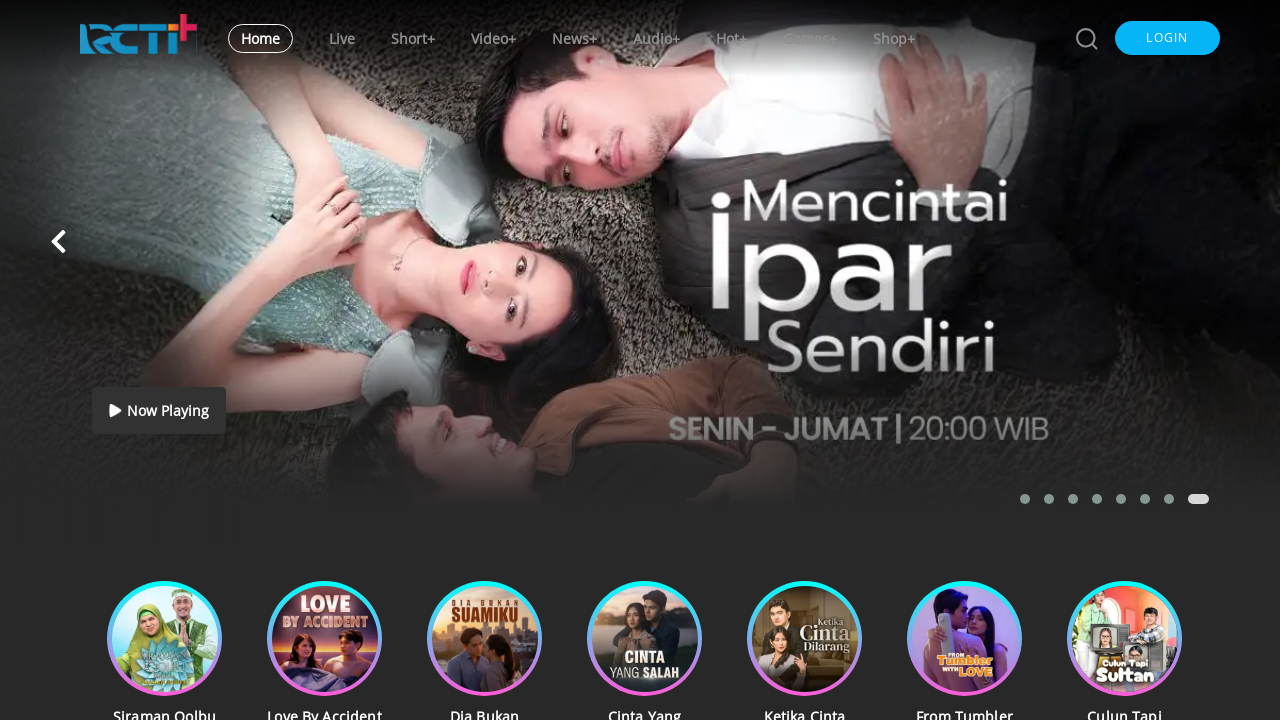

Analyzed link:  -> https://www.rctiplus.com/short-series/182/love-by-accident?cluster_name=drama-romansa-terkini
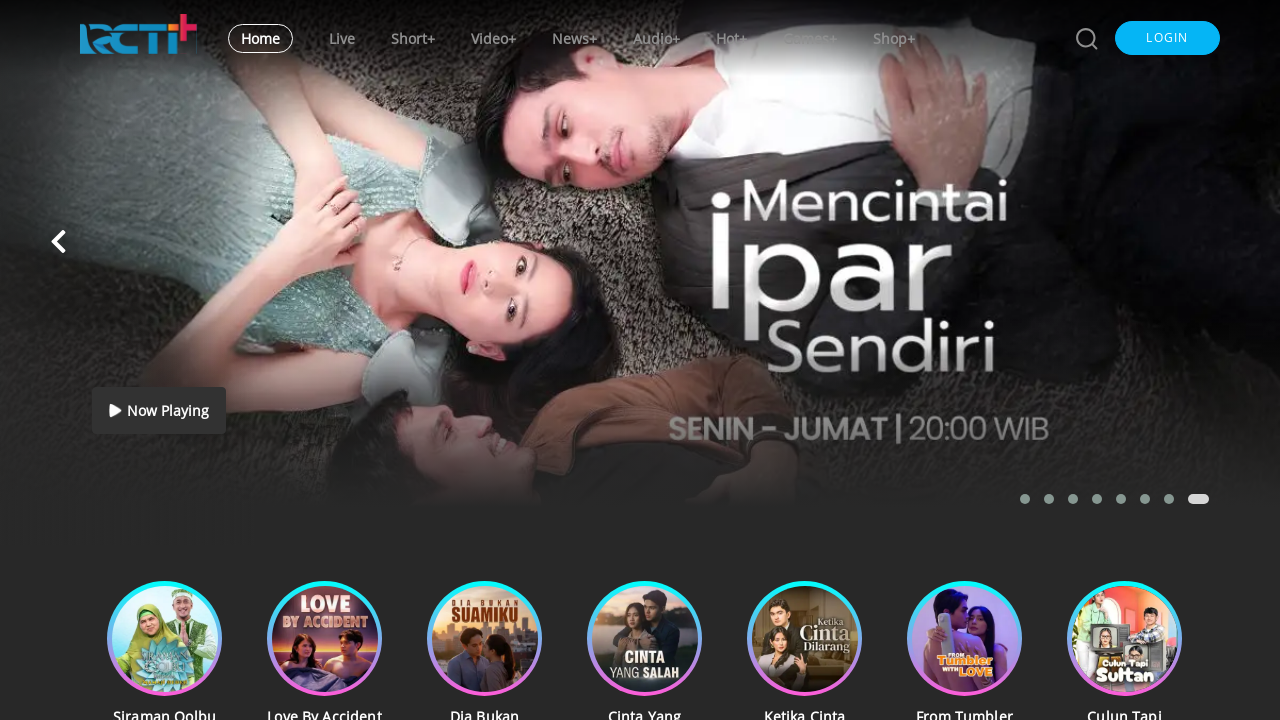

Analyzed link: Love By Accident -> https://www.rctiplus.com/short-series/182/love-by-accident?cluster_name=drama-romansa-terkini
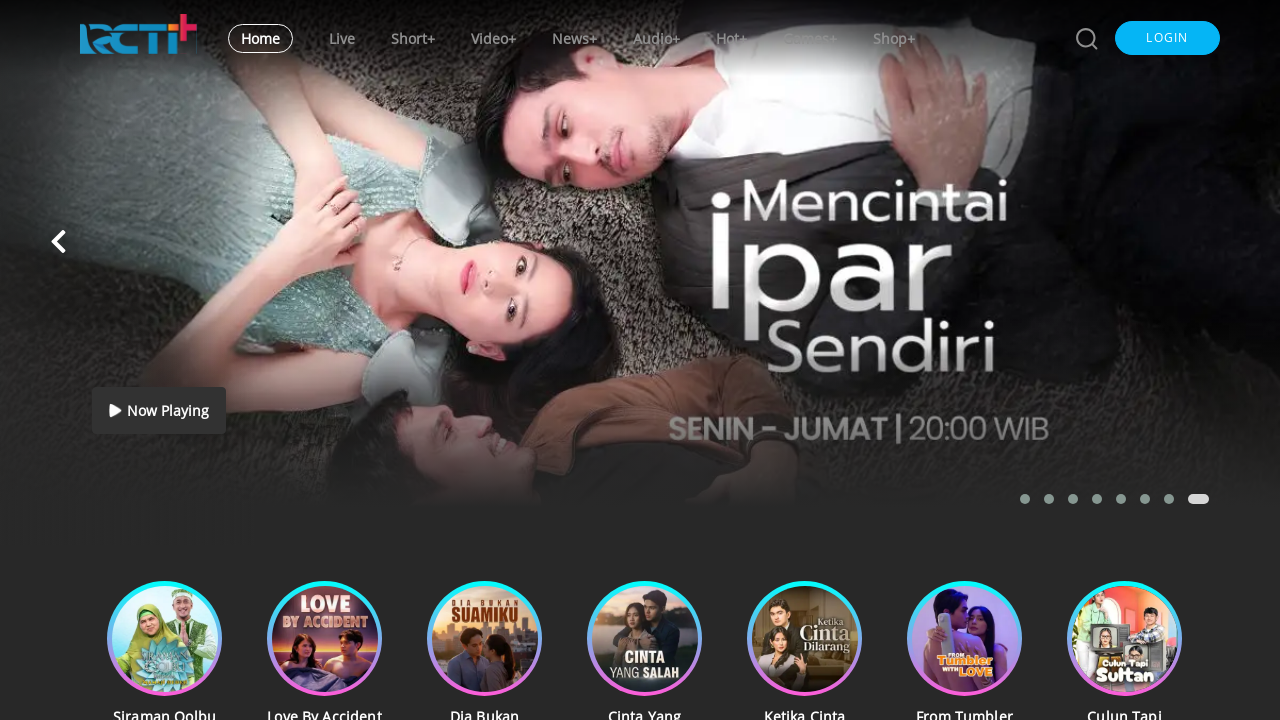

Analyzed link:  -> https://www.rctiplus.com/short-series/182/love-by-accident?cluster_name=drama-romansa-terkini
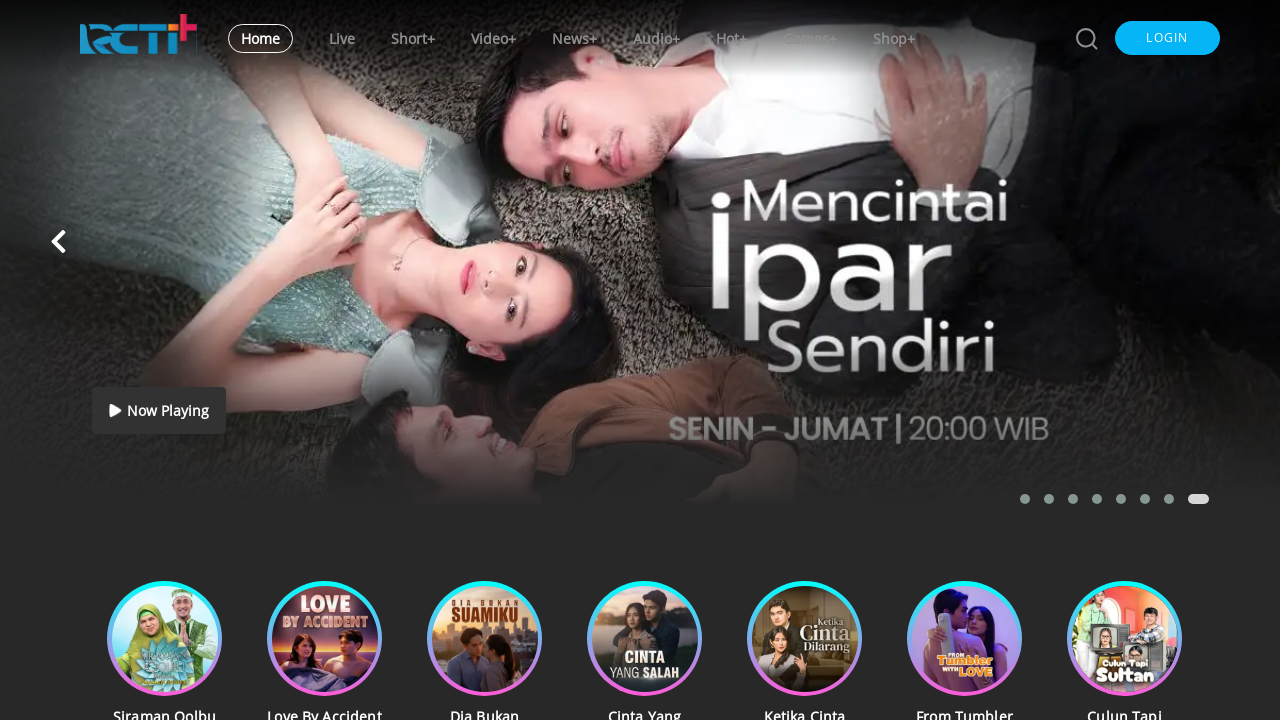

Analyzed link:  -> https://twitter.com/rctiplus
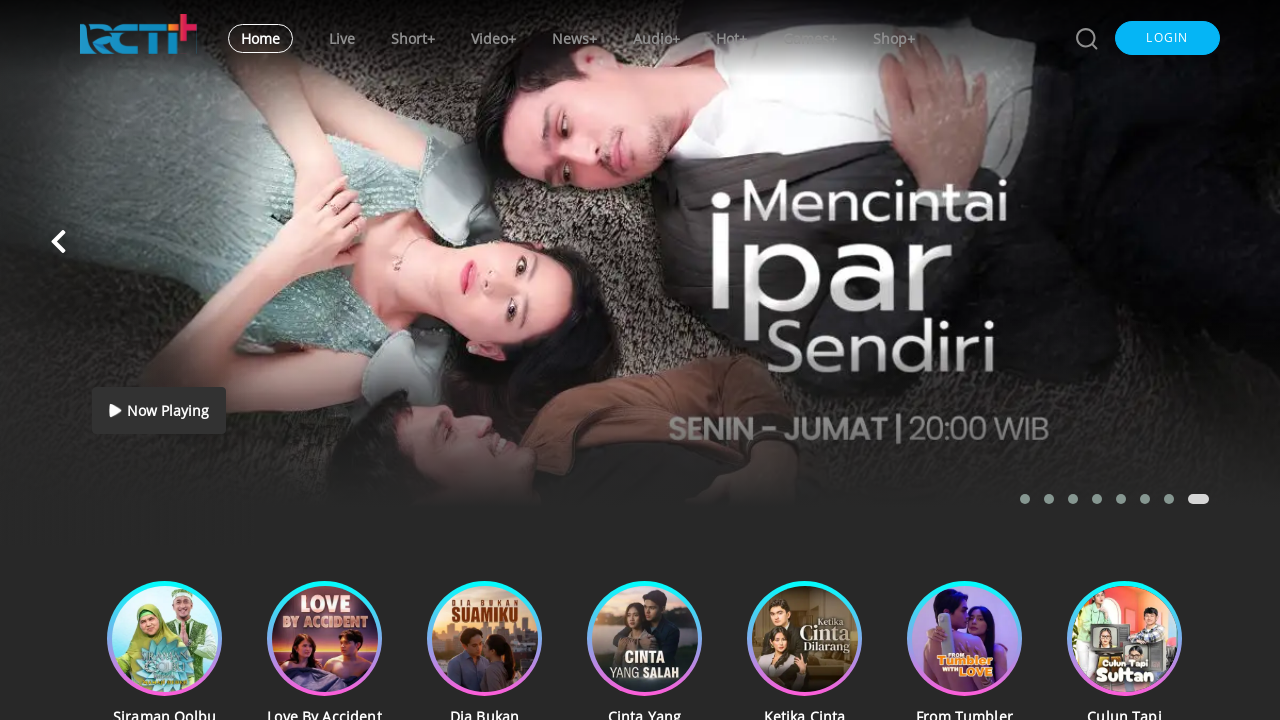

Analyzed link:  -> https://www.facebook.com/RCTIPlusOfficial/
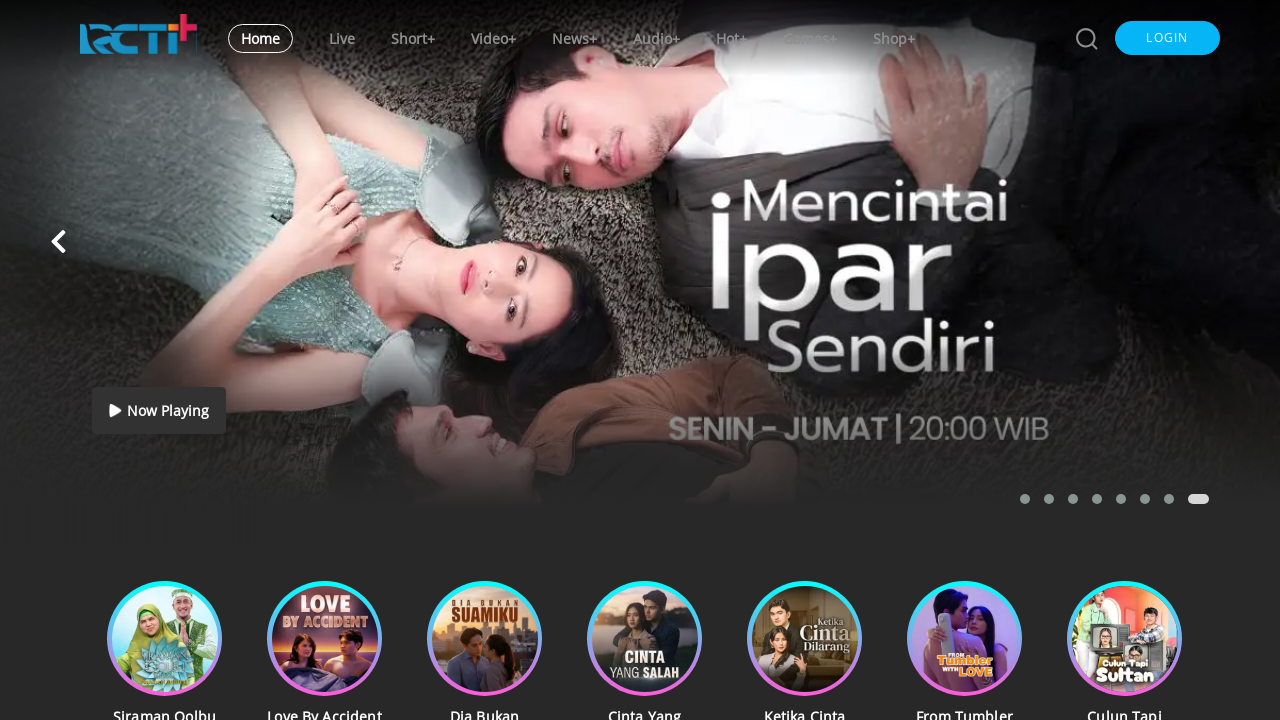

Analyzed link:  -> https://www.instagram.com/rctiplusofficial/?hl=id
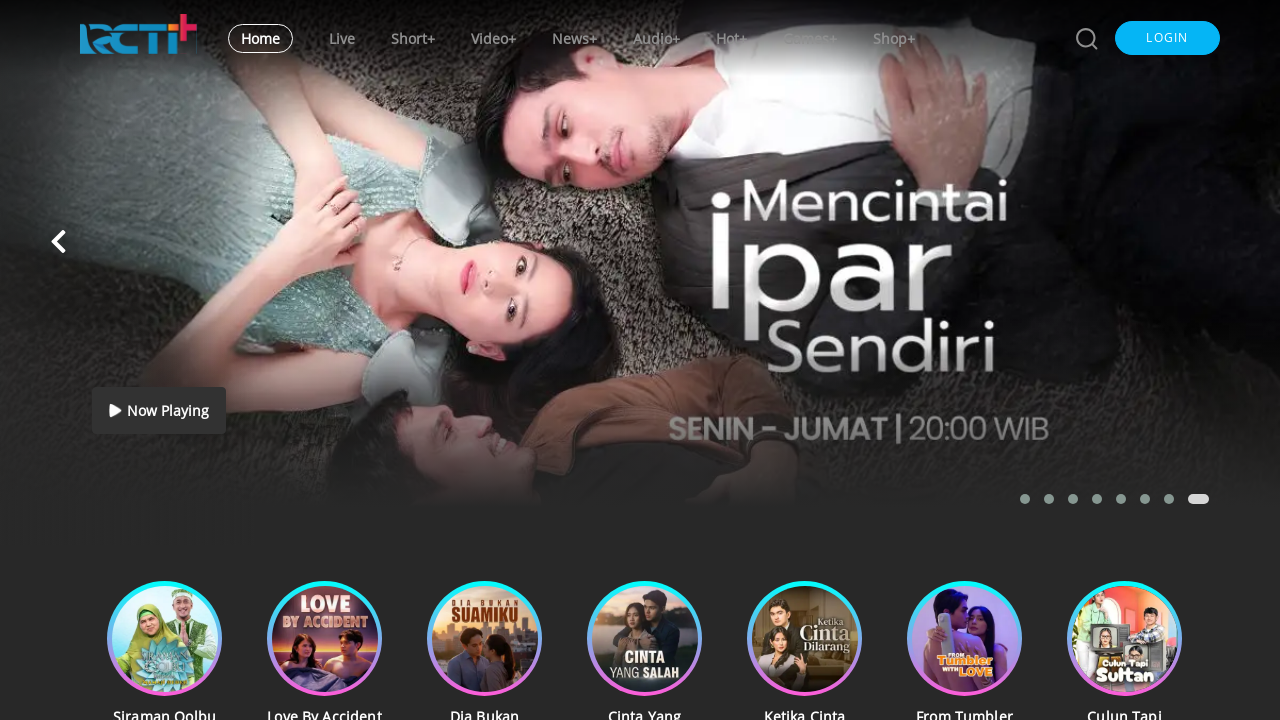

Analyzed link:  -> https://www.youtube.com/channel/UCDR9KL8jZnz0qcqVoU6lIMA
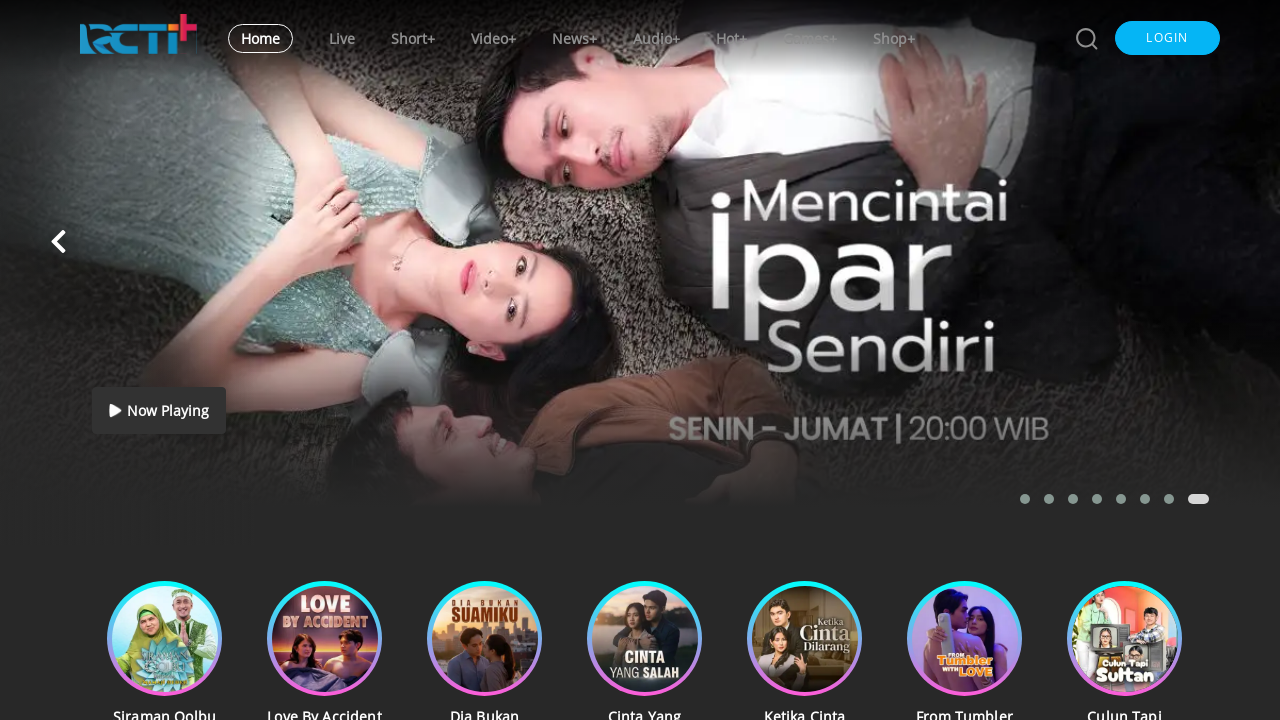

Analyzed link: Privacy Policy -> /privacy
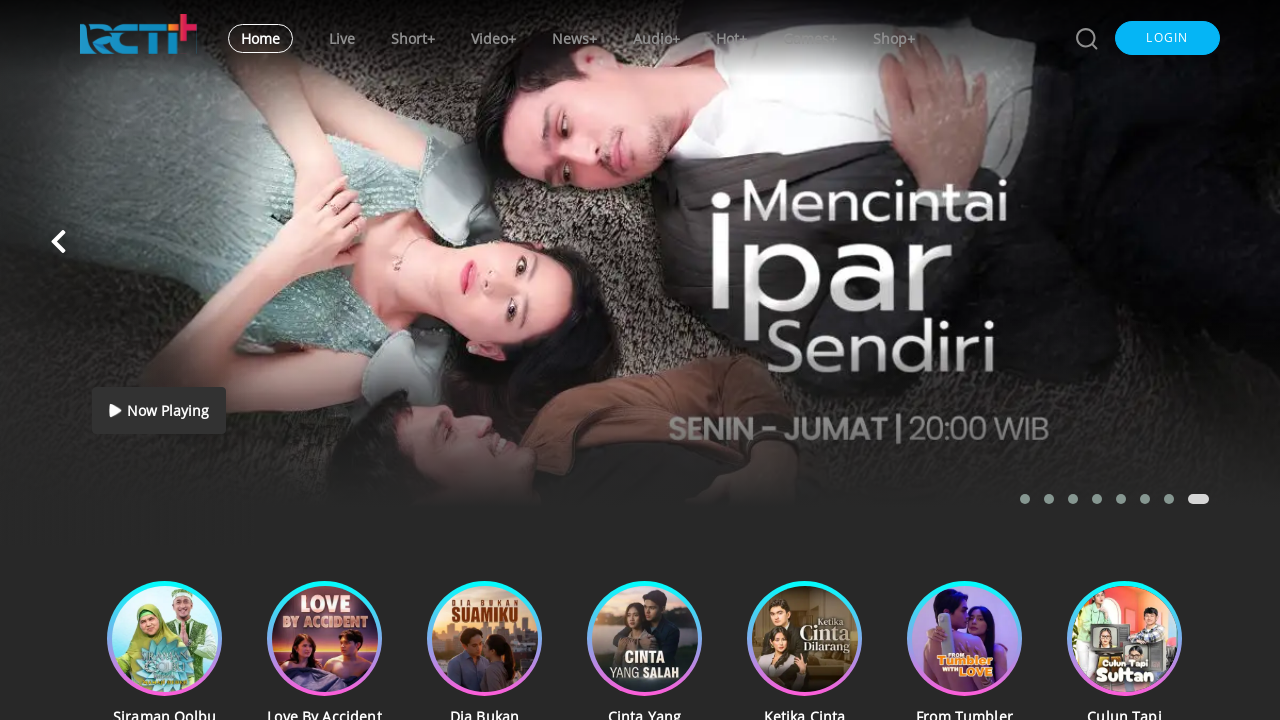

Analyzed link: Terms & Conditions -> https://www.rctiplus.com/terms-&-conditions
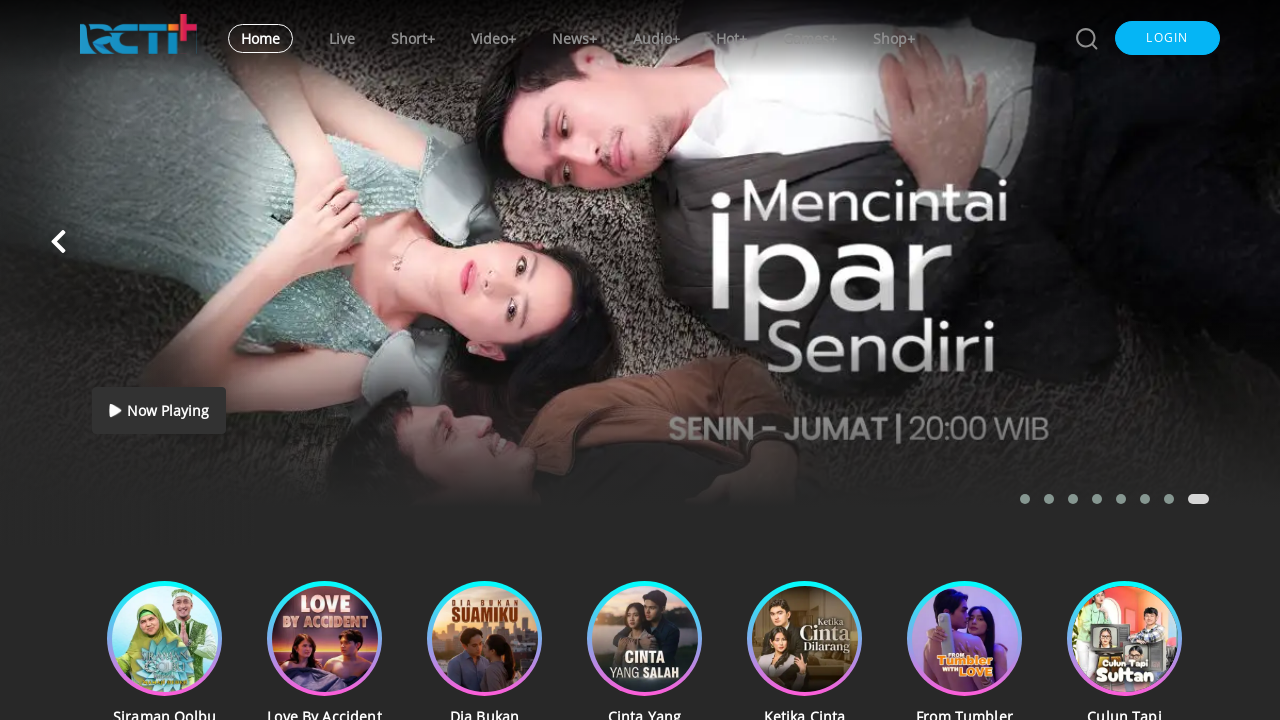

Analyzed link: Contact Us -> https://www.rctiplus.com/contact-us
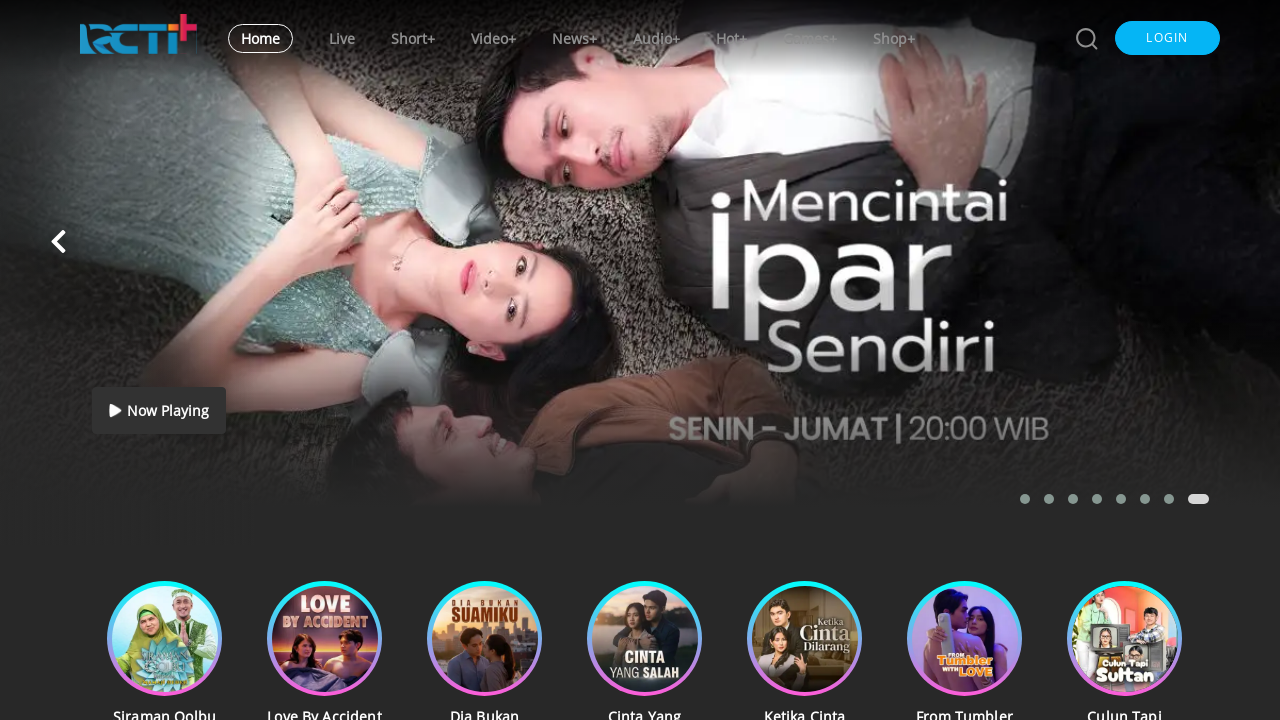

Analyzed link: RCTI Plus -> /
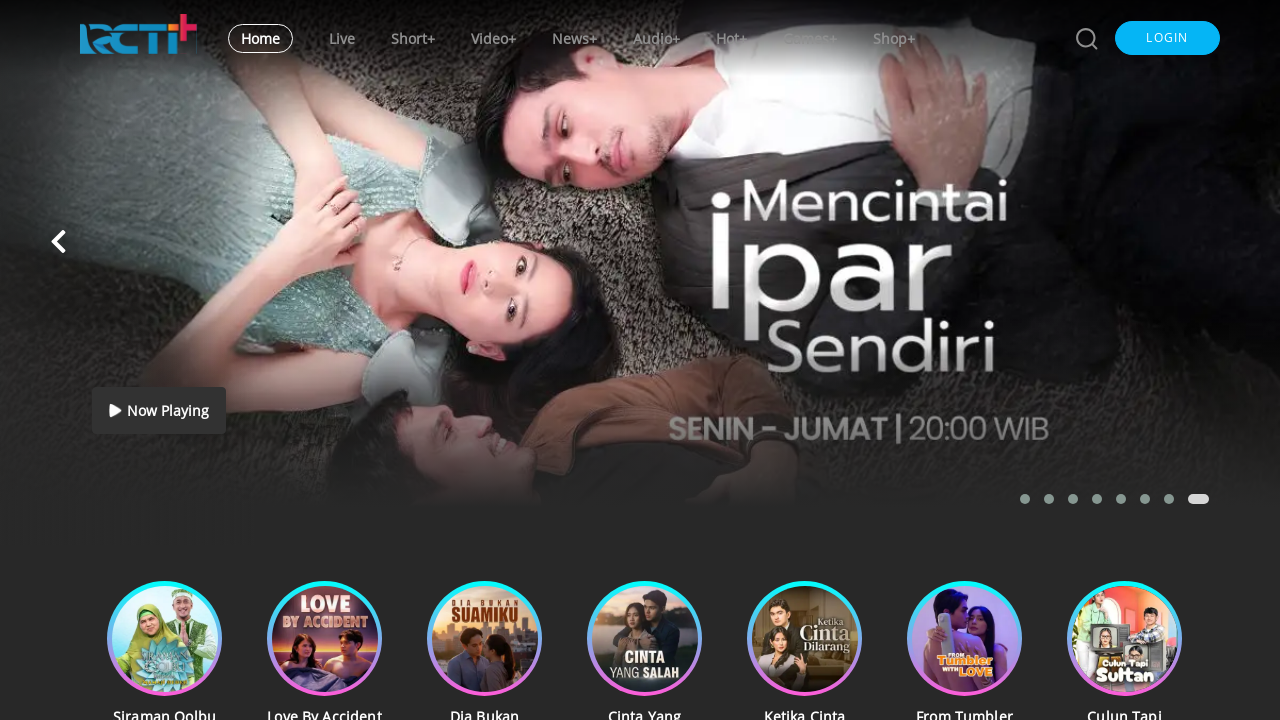

Analyzed link:  -> https://apps.apple.com/id/app/rcti/id1472168599
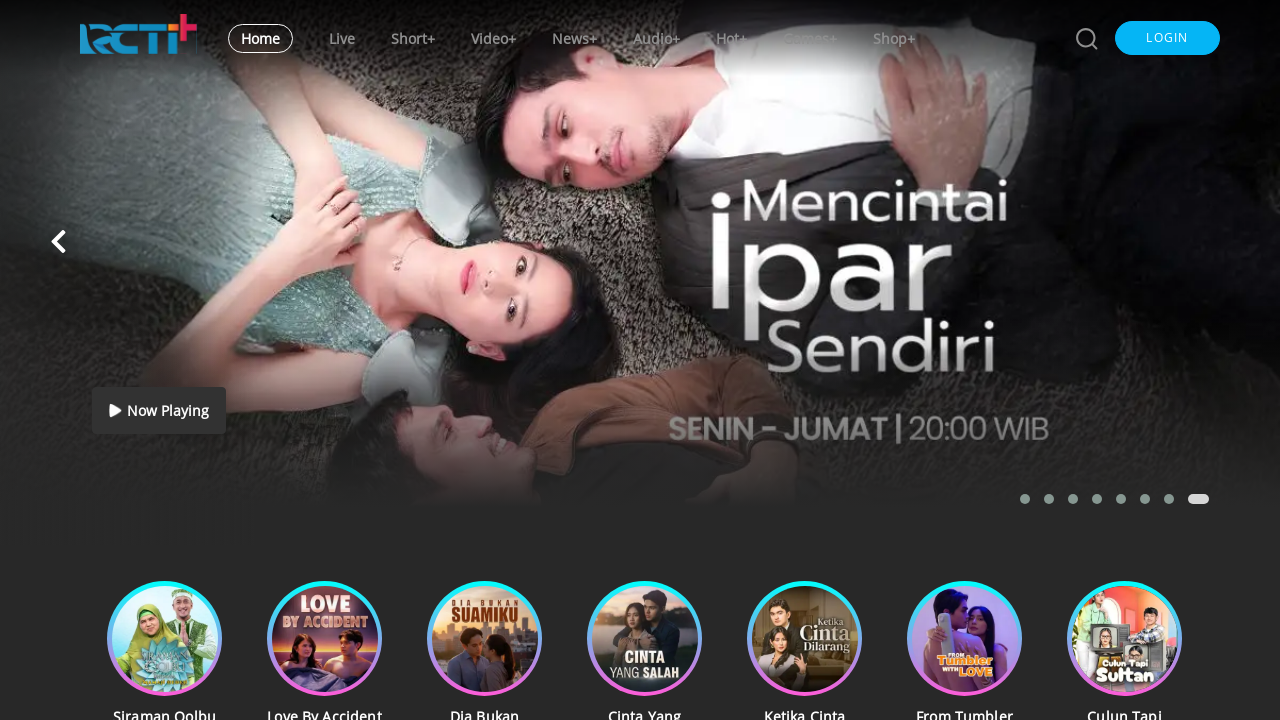

Analyzed link:  -> https://play.google.com/store/apps/details?id=com.fta.rctitv
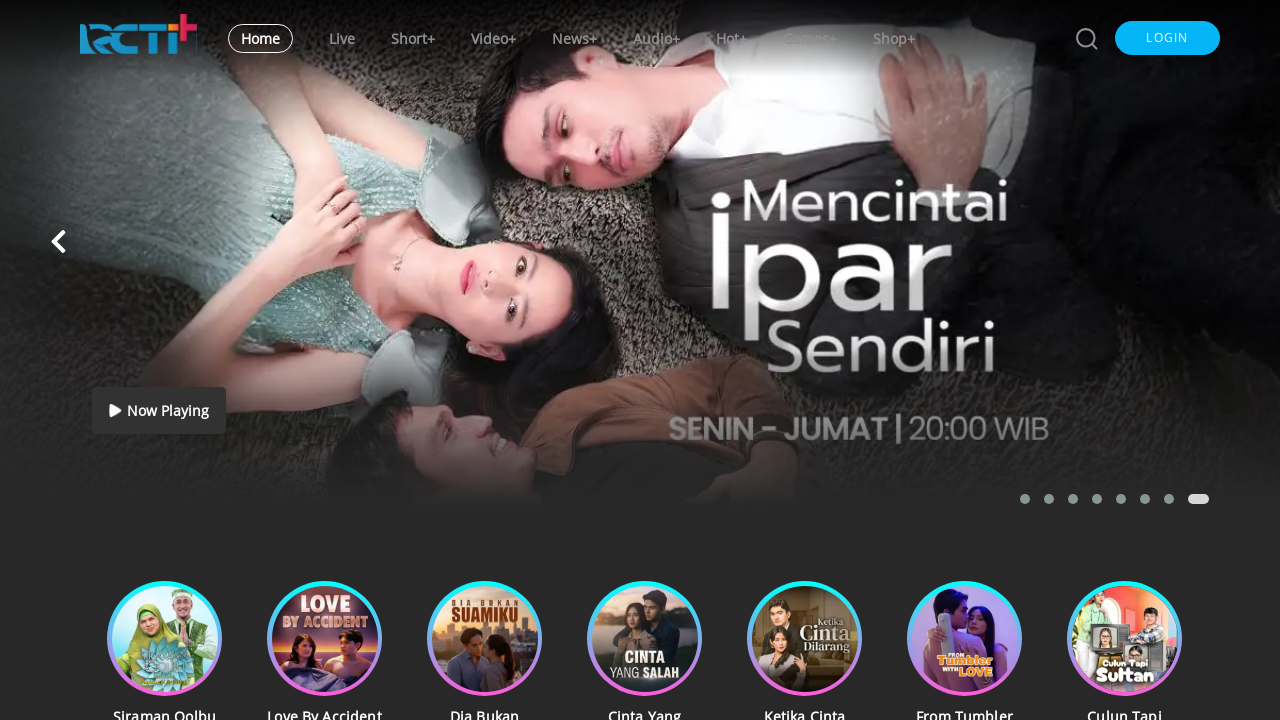

Analyzed link:  -> https://global.app.mi.com/details?lo=ID&la=en_US&id=com.fta.rctitv
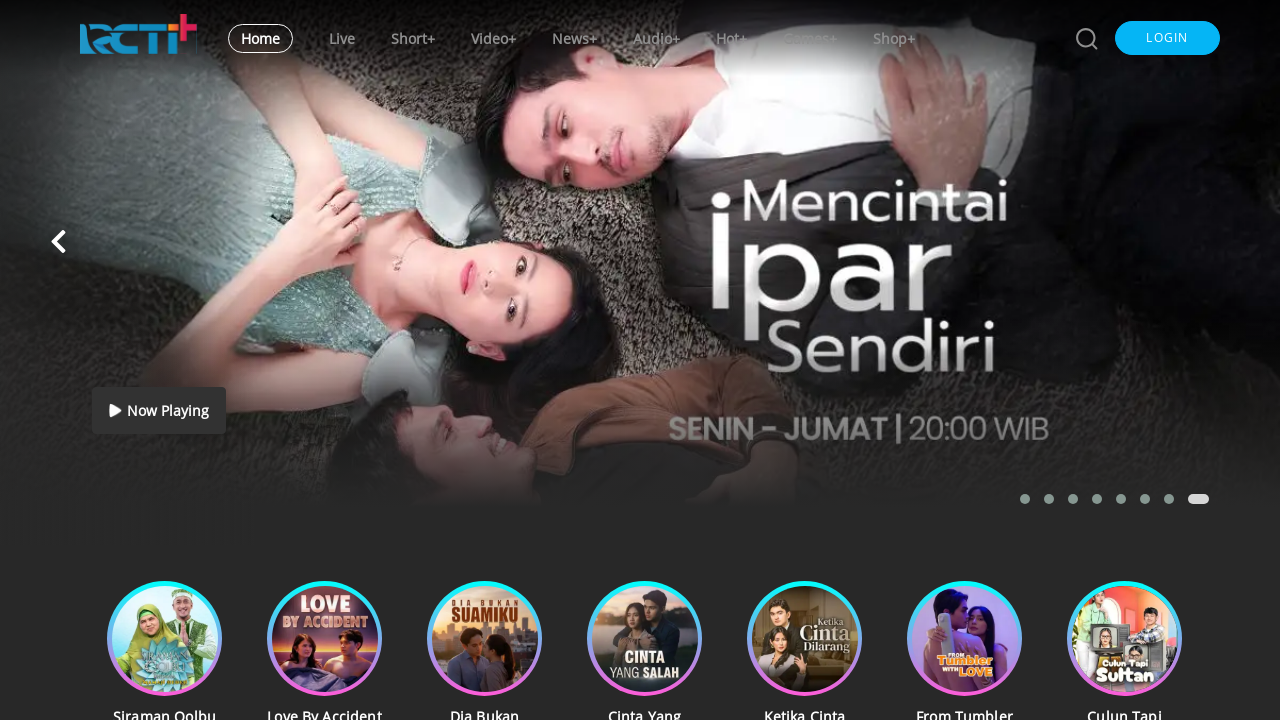

Analyzed link:  -> https://www.oppo.com/id/store/?from=officialwebsite&site=footer
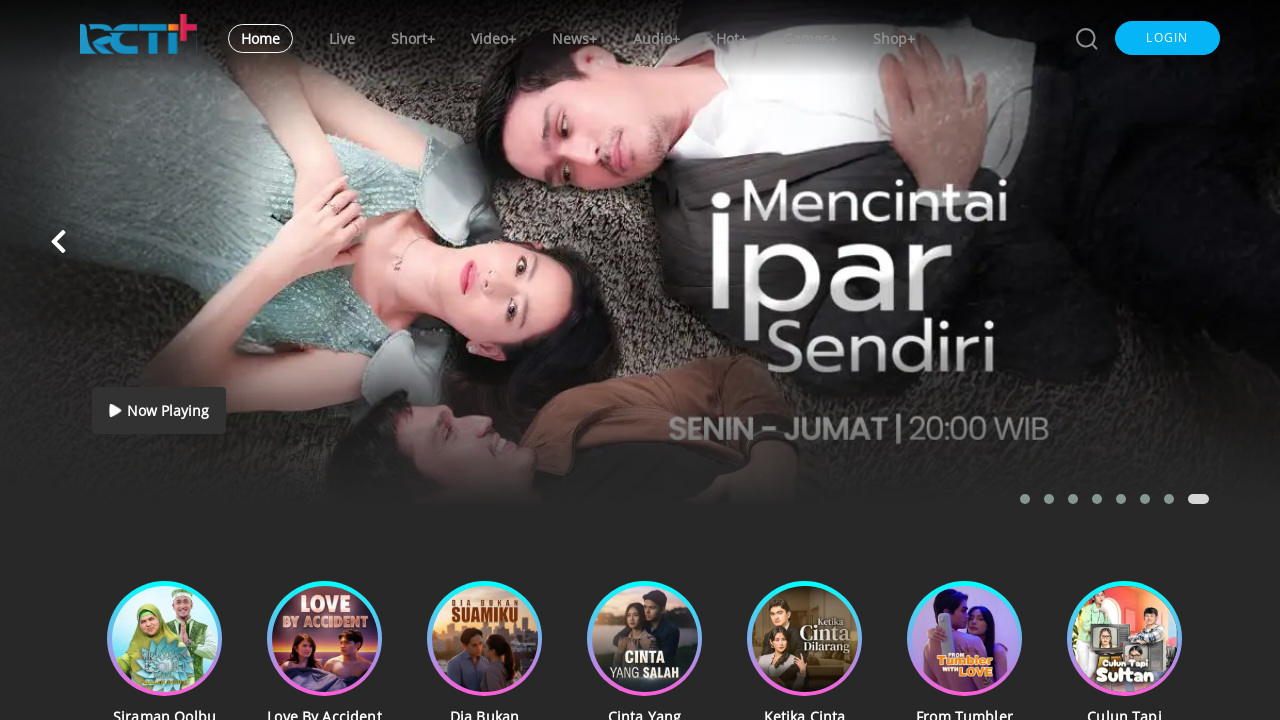

Analyzed link:  -> https://galaxystore.samsung.com/detail/com.fta.rctitv
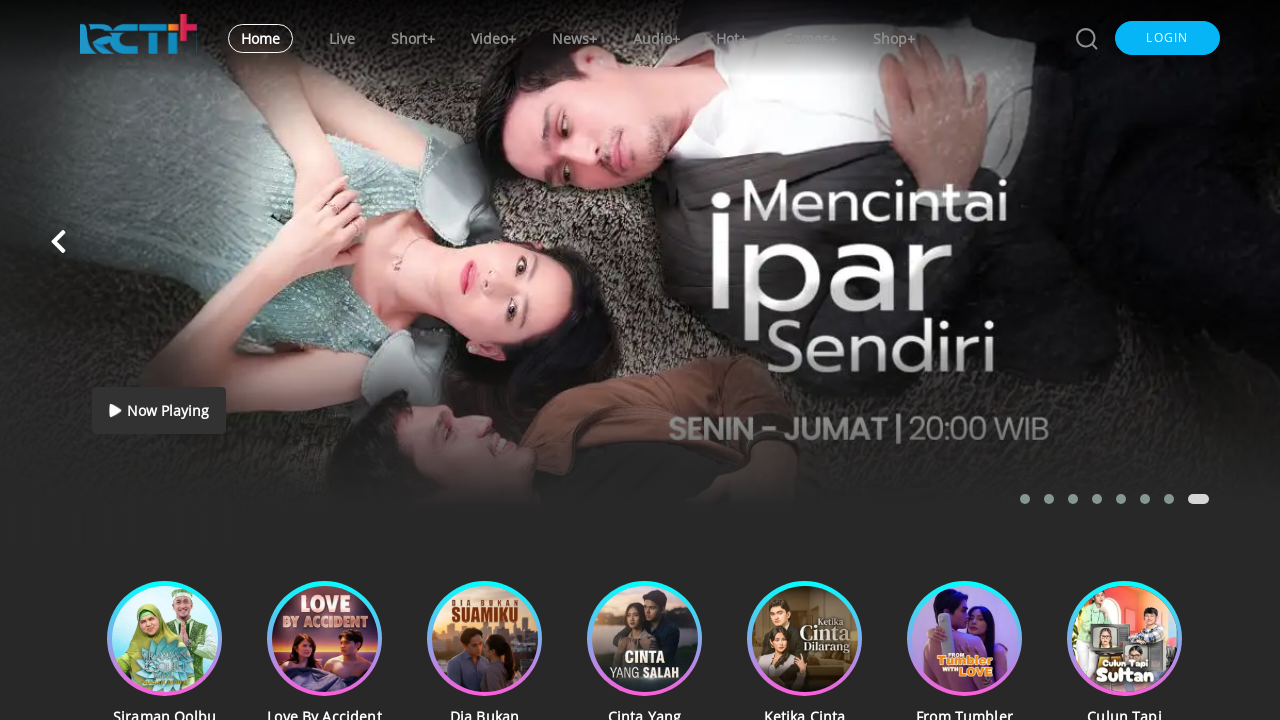

Analyzed link:  -> https://appgallery.huawei.com/app/C102052515
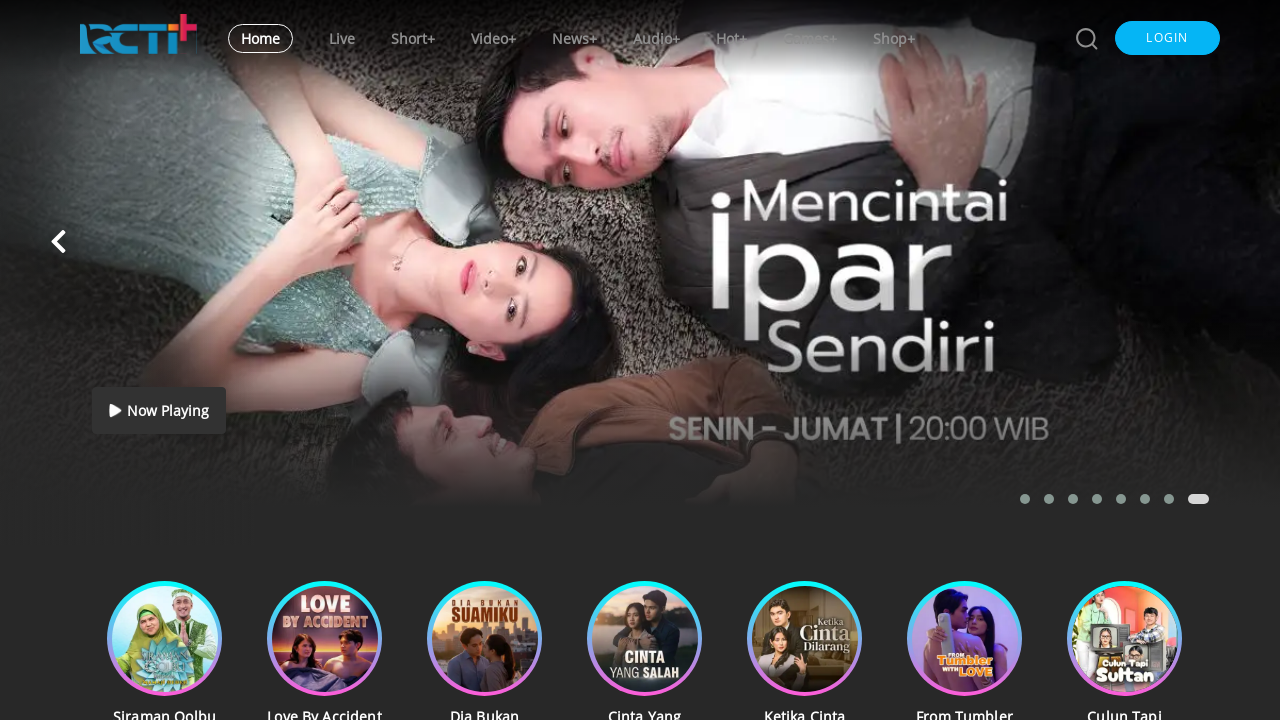

Analyzed link:  -> #
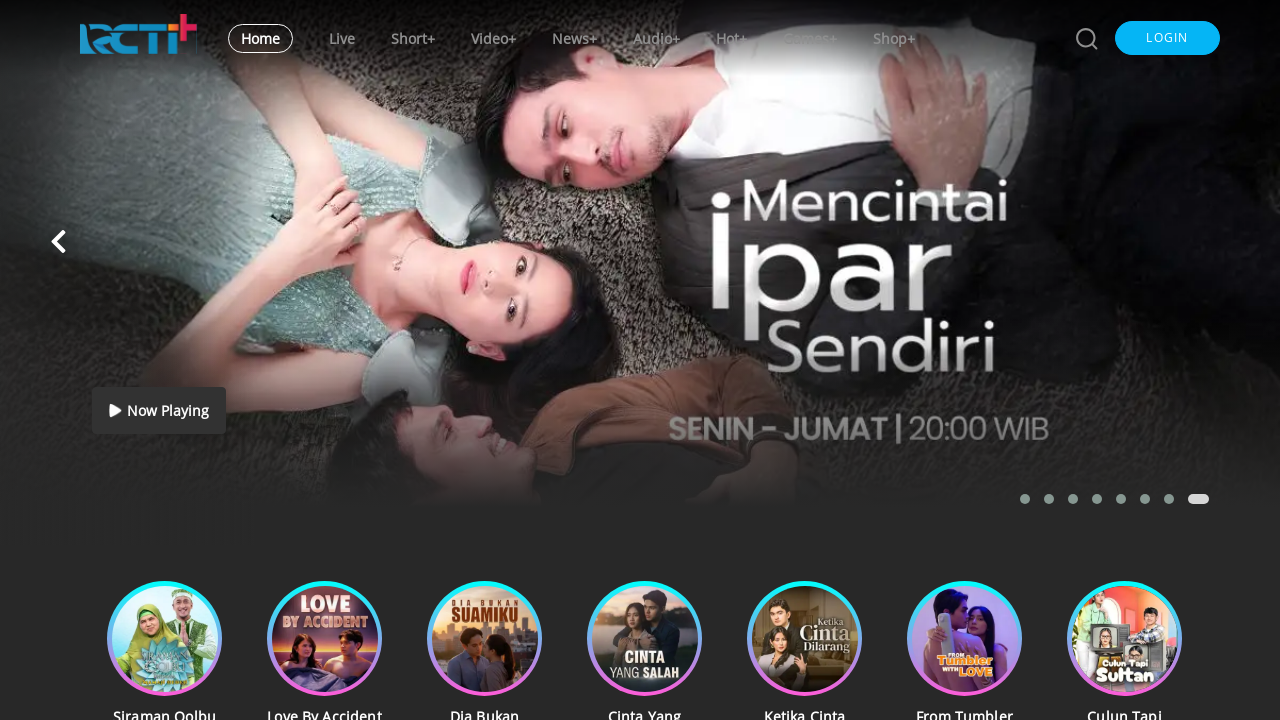

Analyzed link:  -> https://play.google.com/store/apps/details?id=com.fta.rctitv
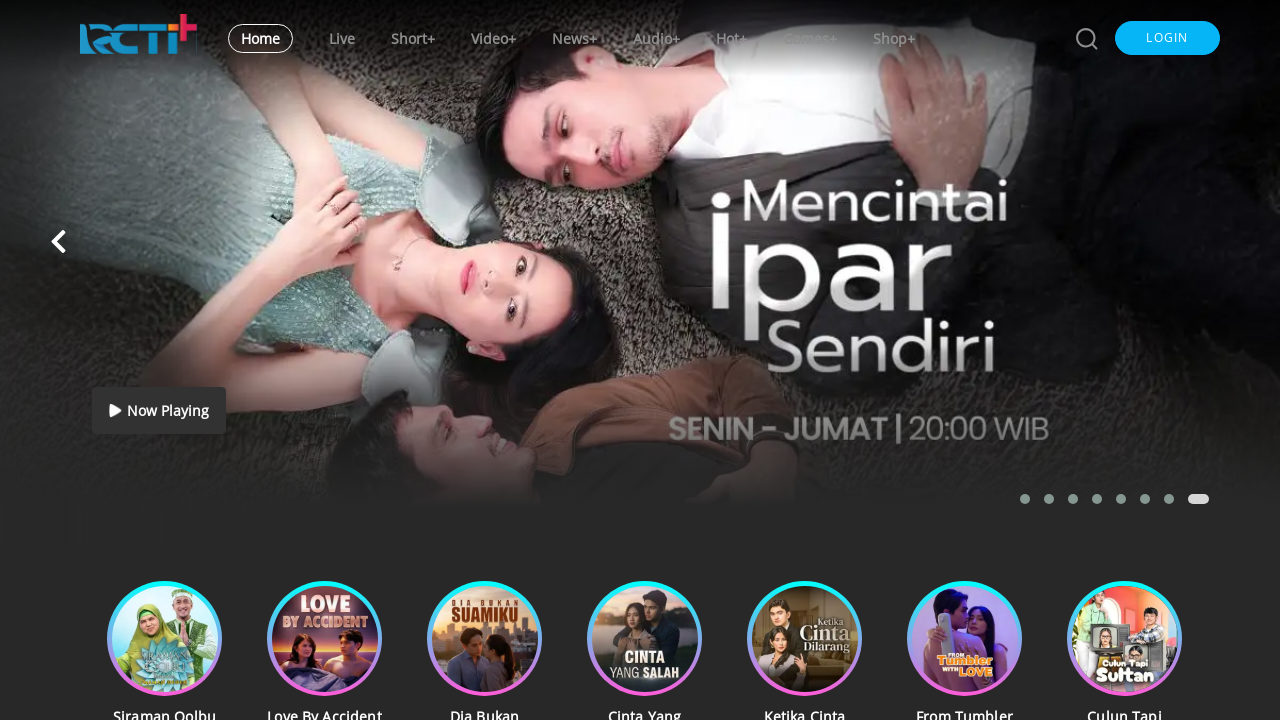

Analyzed link:  -> https://apps.apple.com/id/app/rcti/id1472168599
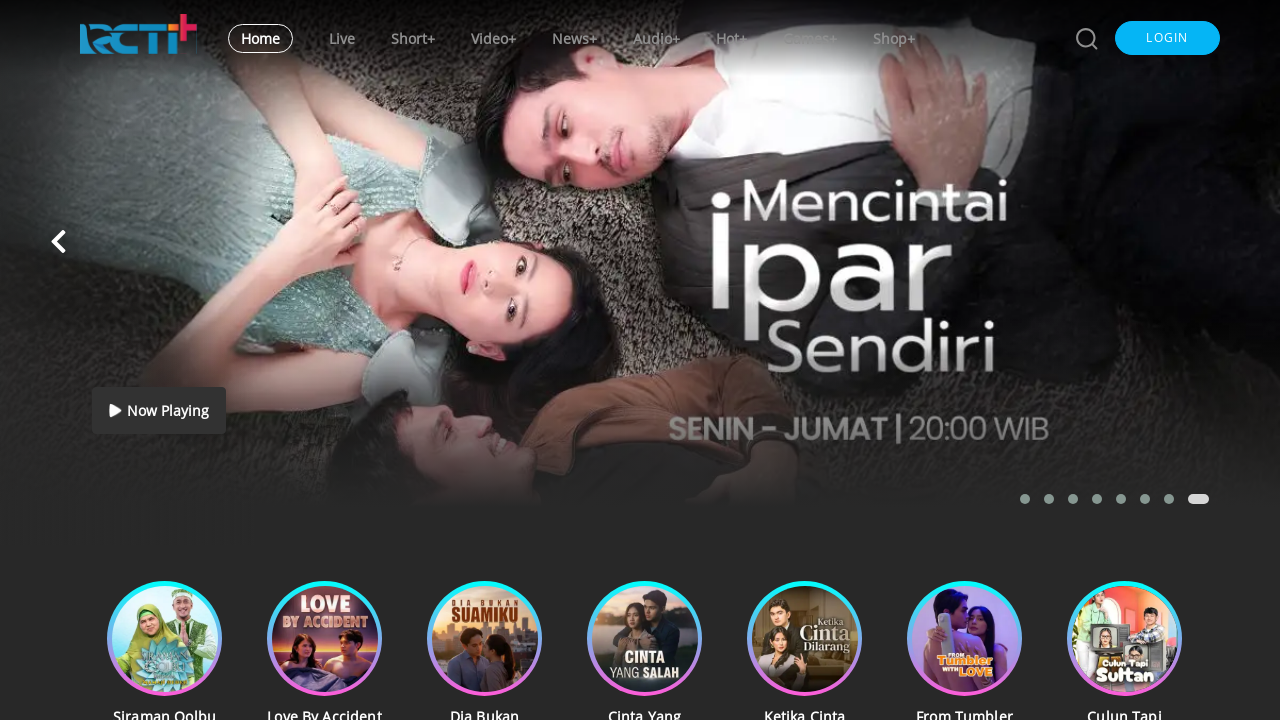

Analyzed link: Close -> #
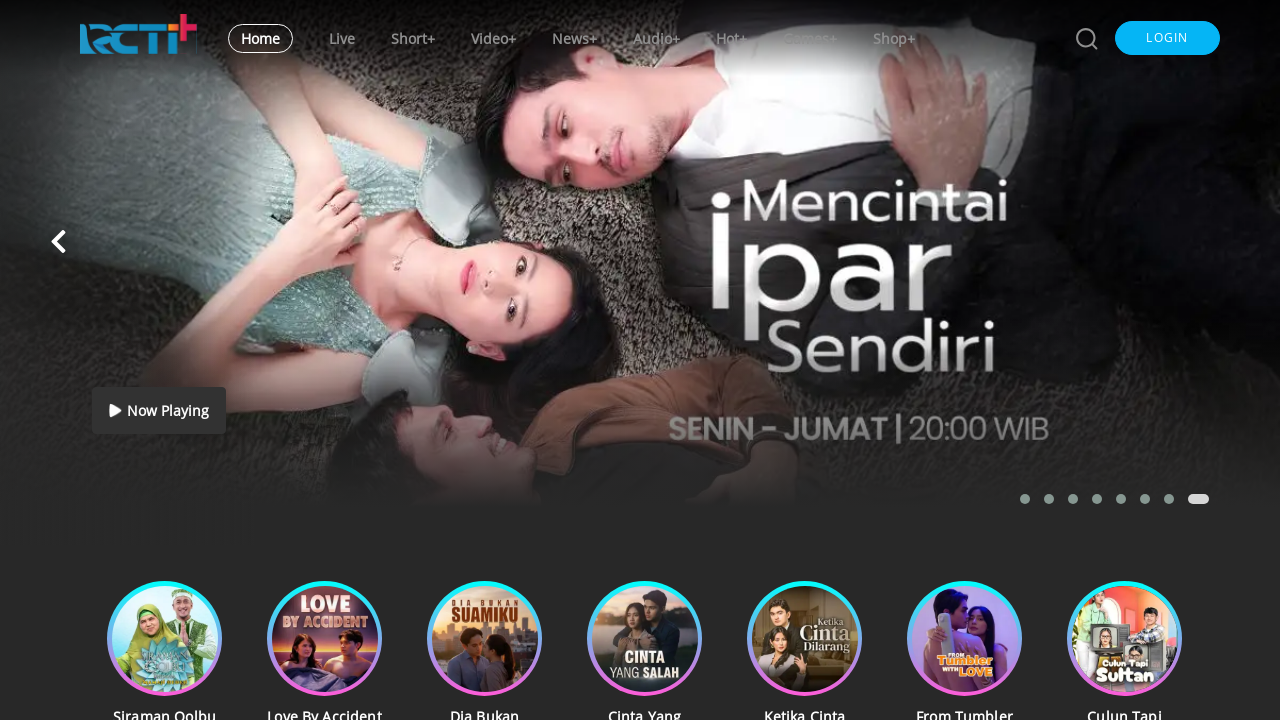

Analyzed link:  -> https://play.google.com/store/apps/details?id=com.fta.rctitv
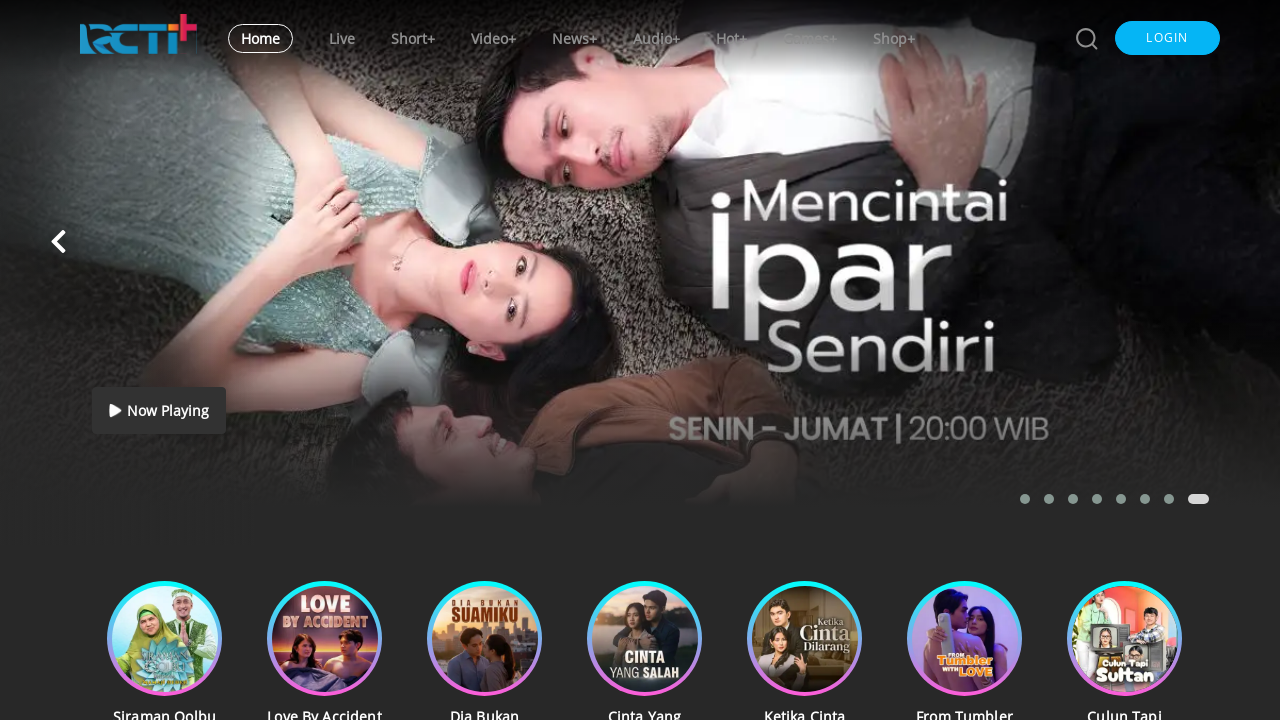

Analyzed link:  -> https://apps.apple.com/id/app/rcti/id1472168599
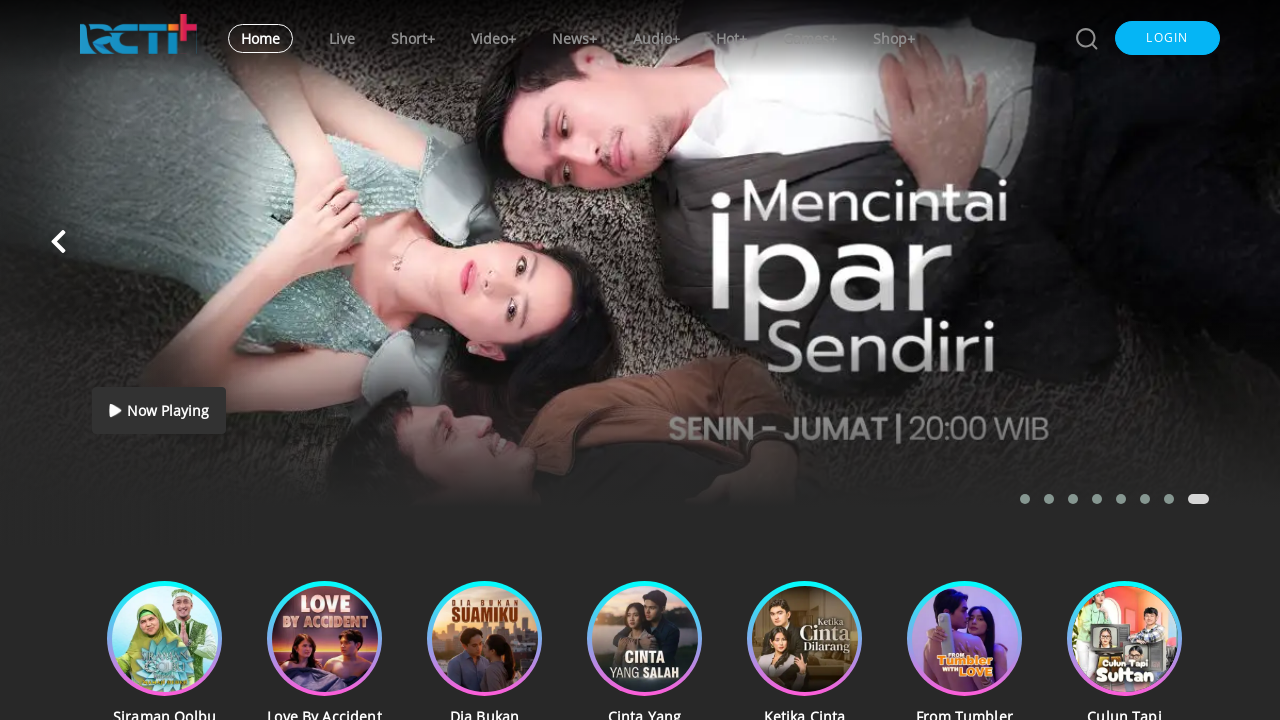

Analyzed link: Close -> #0
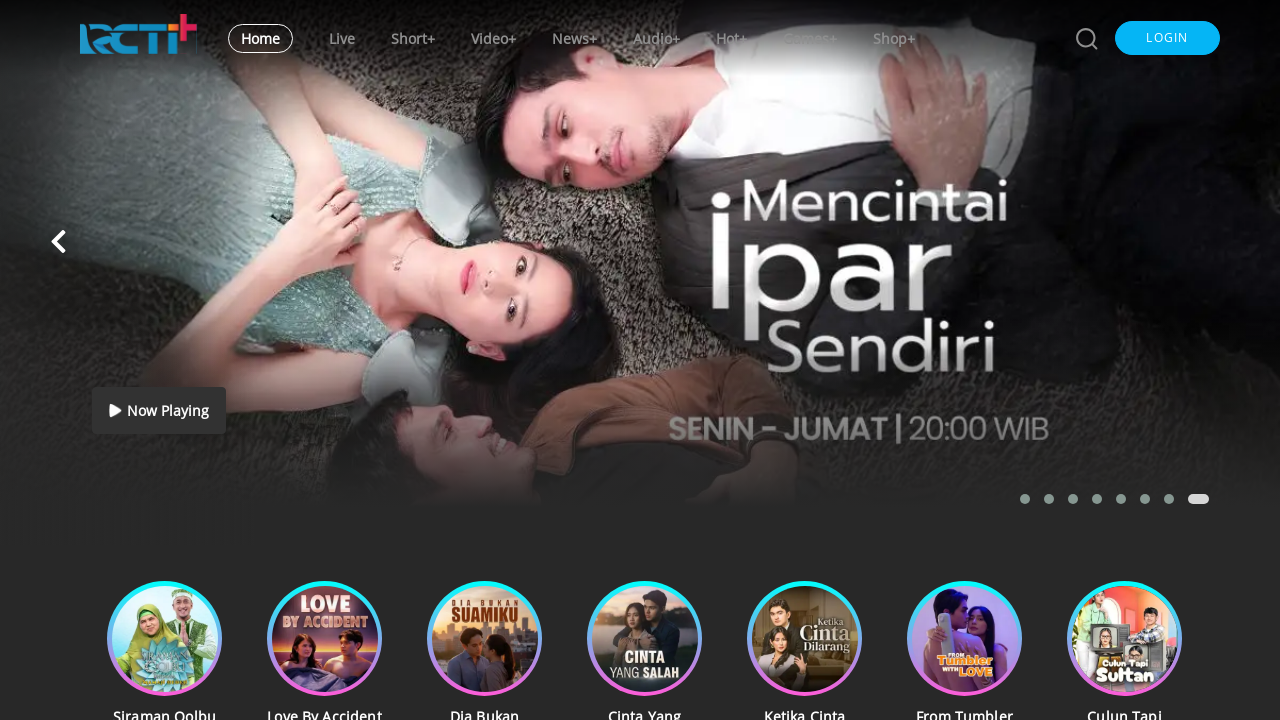

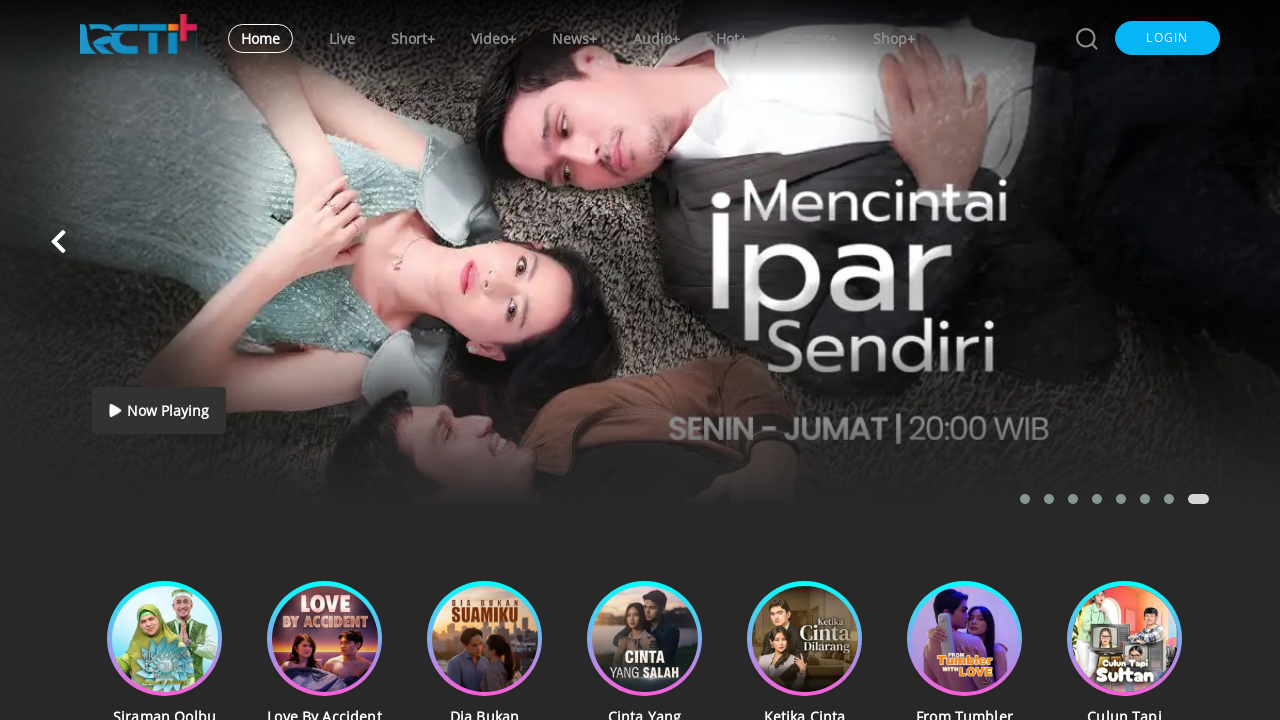